Plays the 2048 game by sending random arrow key presses (up, right, down, left) to move tiles on the game board for 500 iterations.

Starting URL: https://play2048.co/

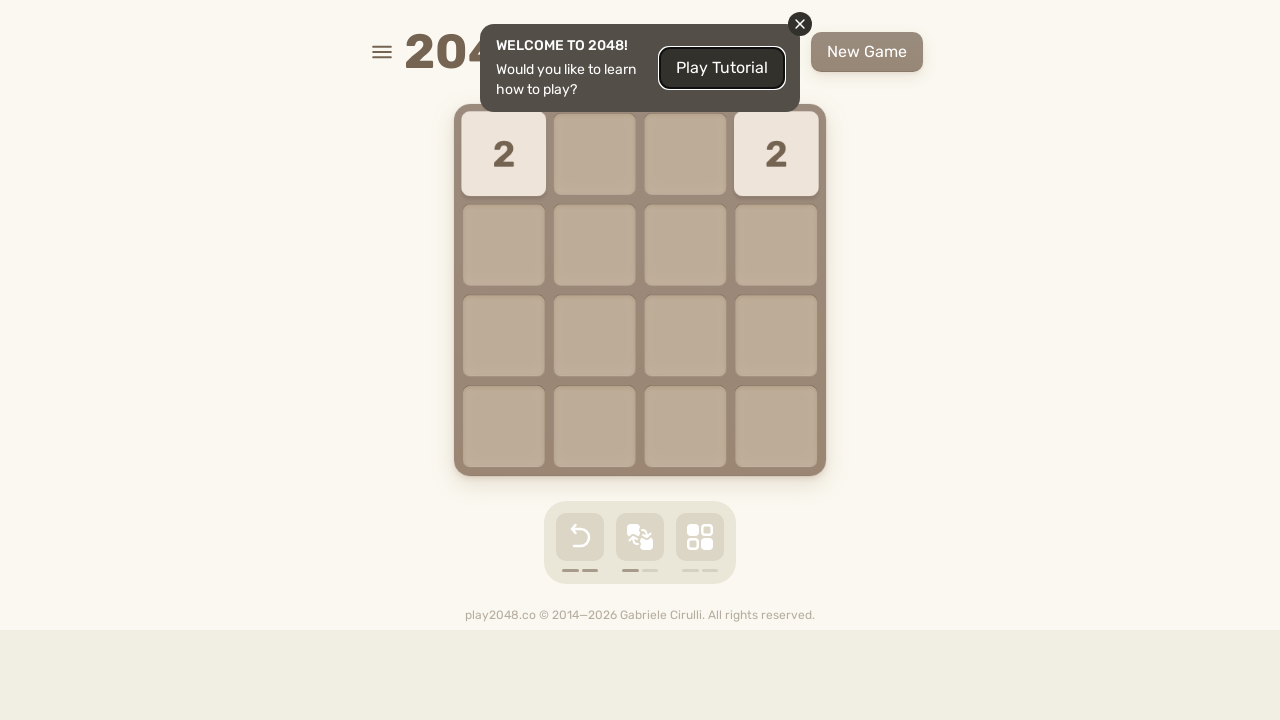

Navigated to 2048 game at https://play2048.co/
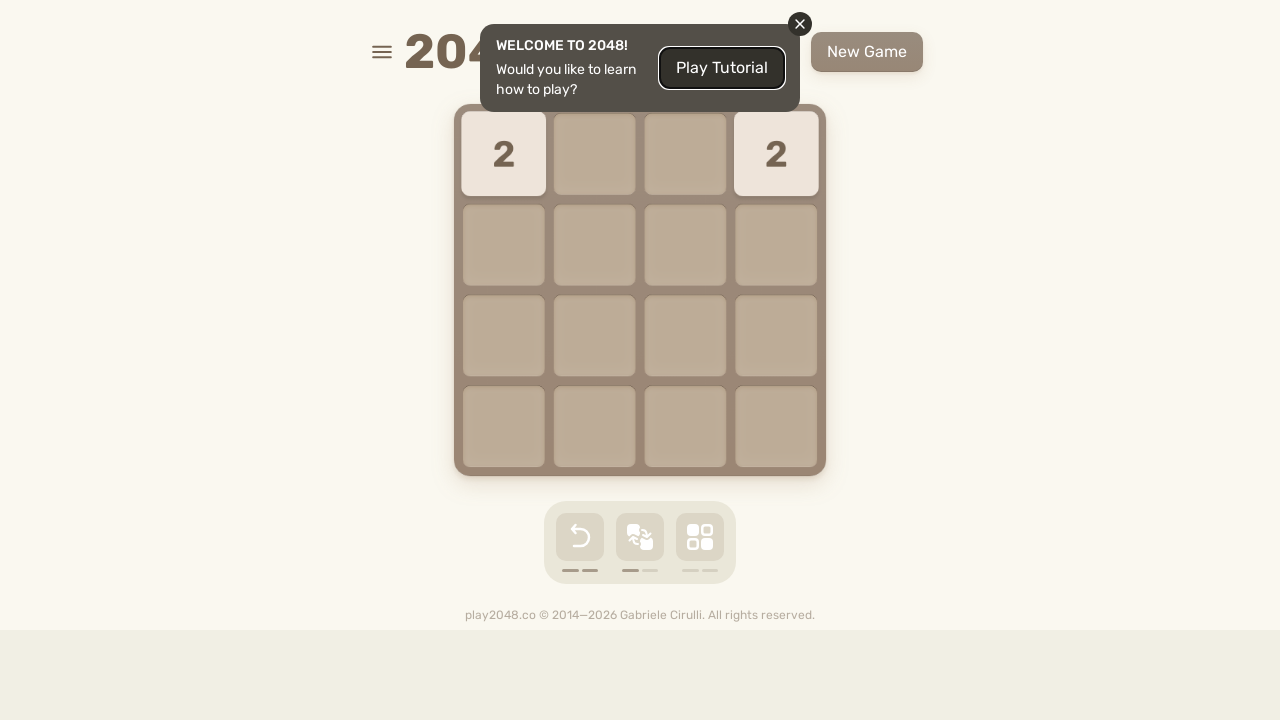

Pressed ArrowLeft (move 1/500) on body
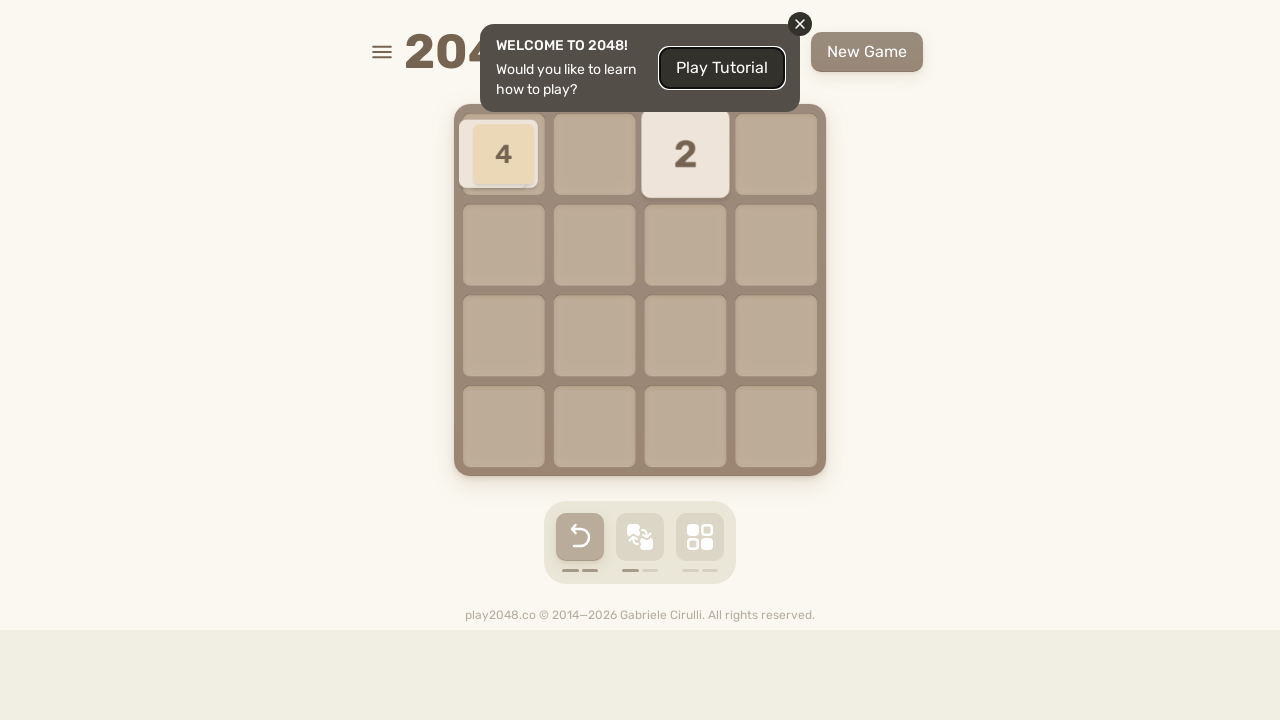

Pressed ArrowLeft (move 2/500) on body
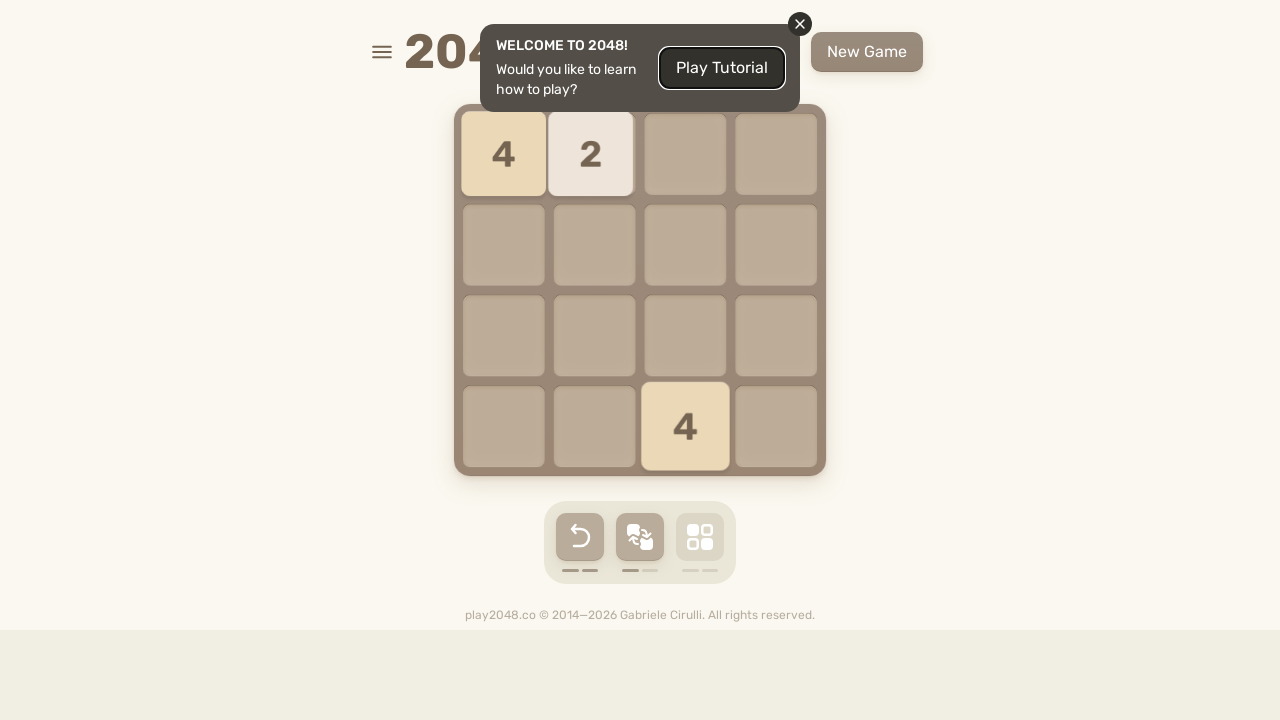

Pressed ArrowUp (move 3/500) on body
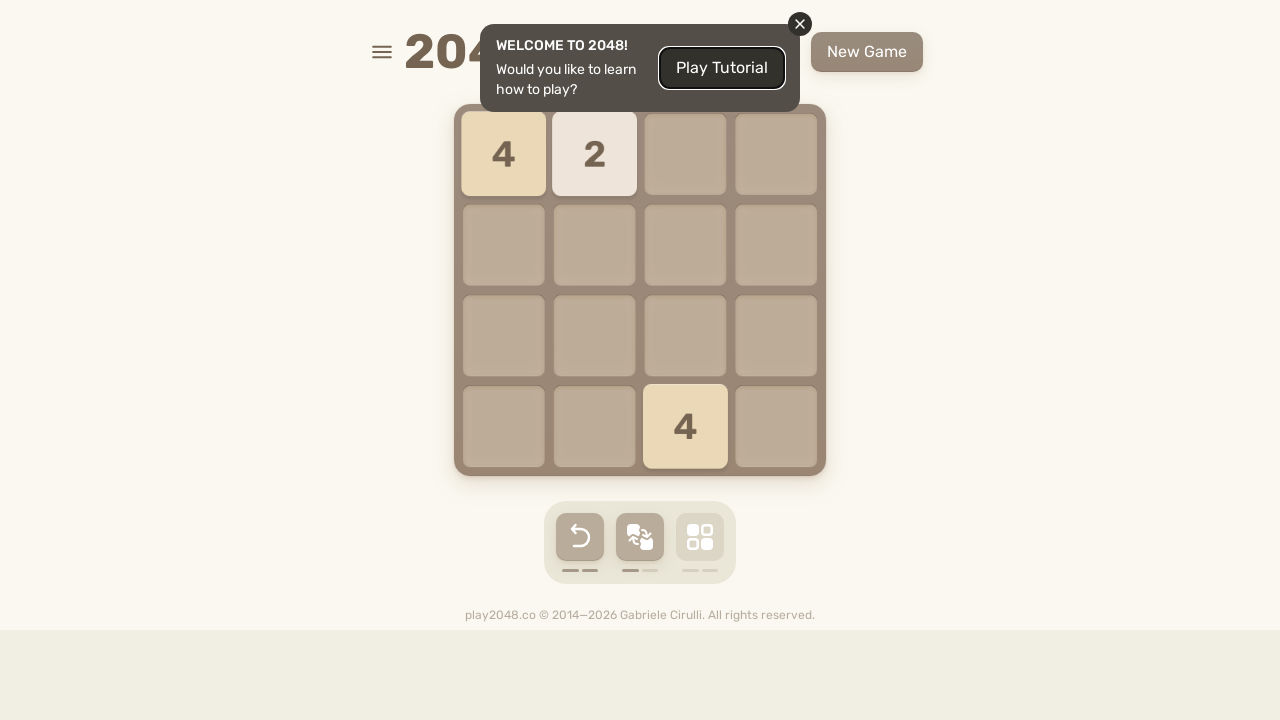

Pressed ArrowRight (move 4/500) on body
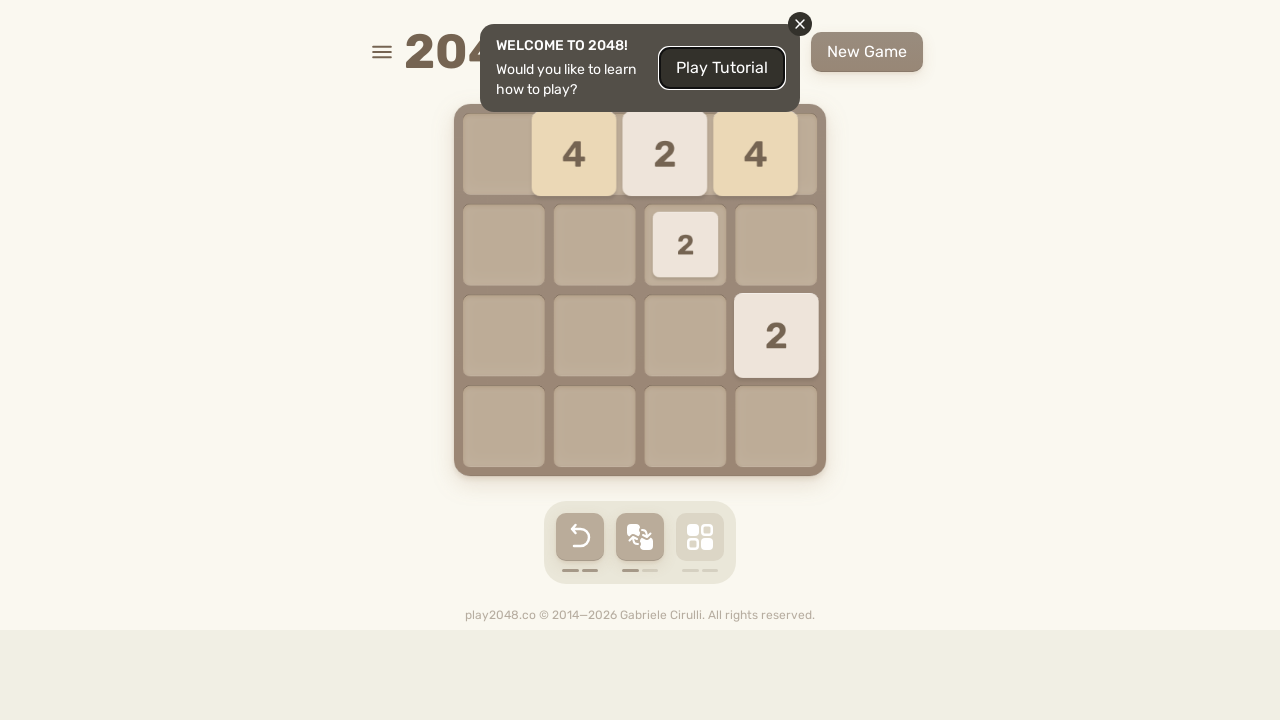

Pressed ArrowRight (move 5/500) on body
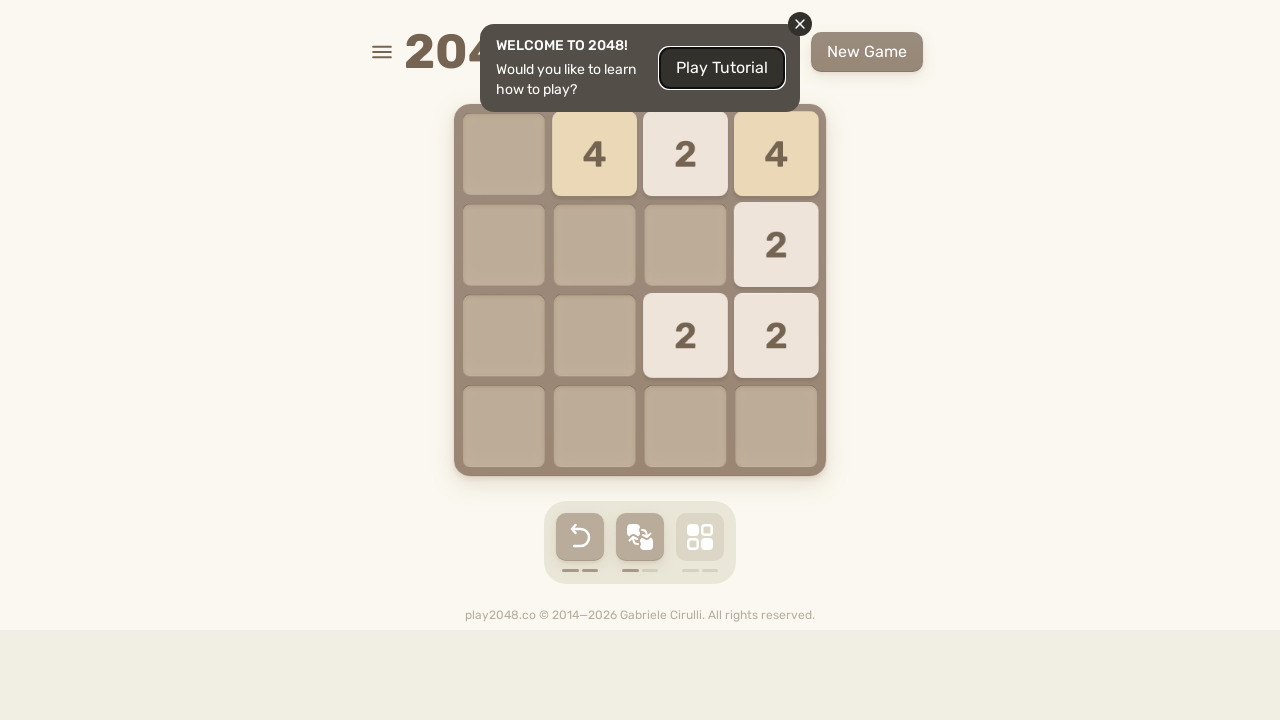

Pressed ArrowLeft (move 6/500) on body
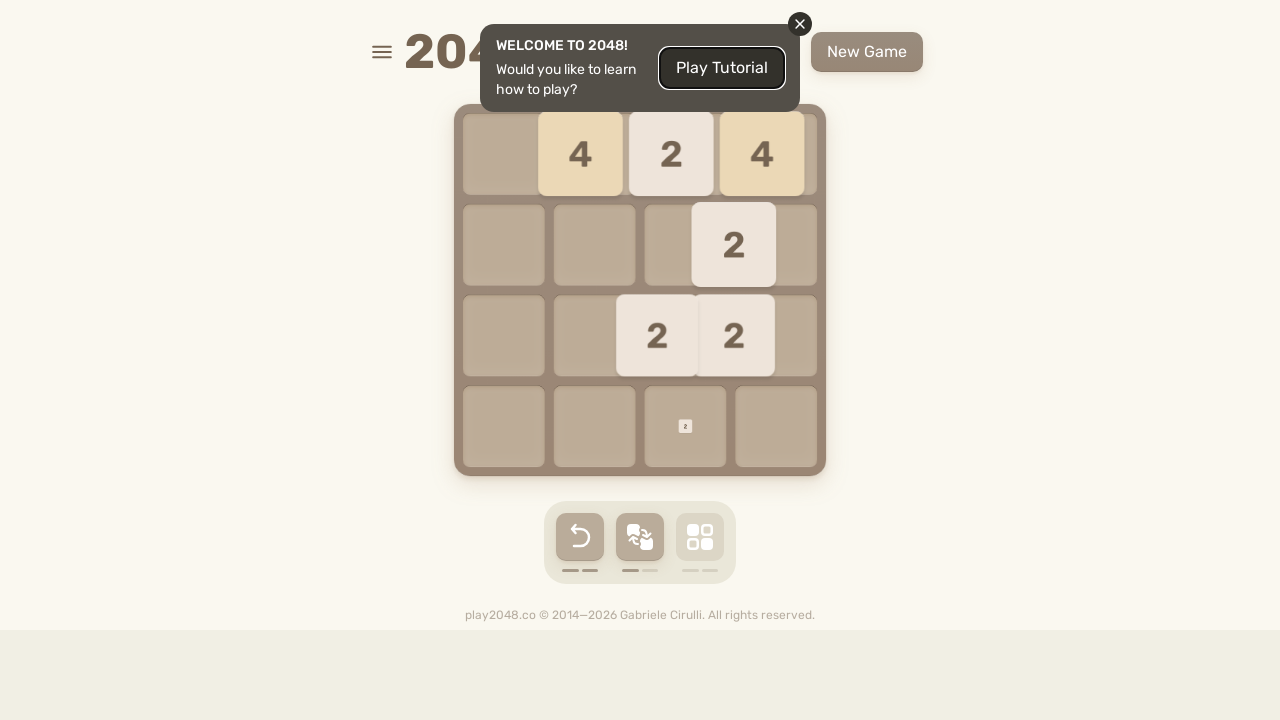

Pressed ArrowDown (move 7/500) on body
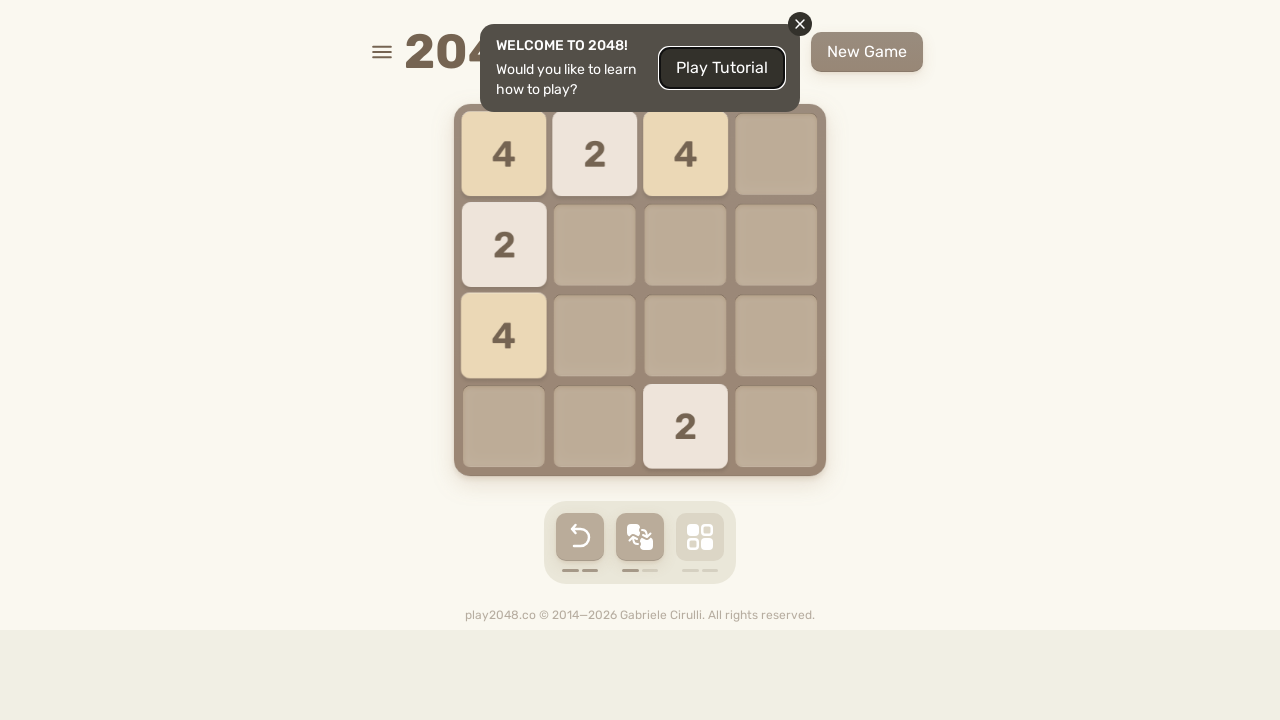

Pressed ArrowUp (move 8/500) on body
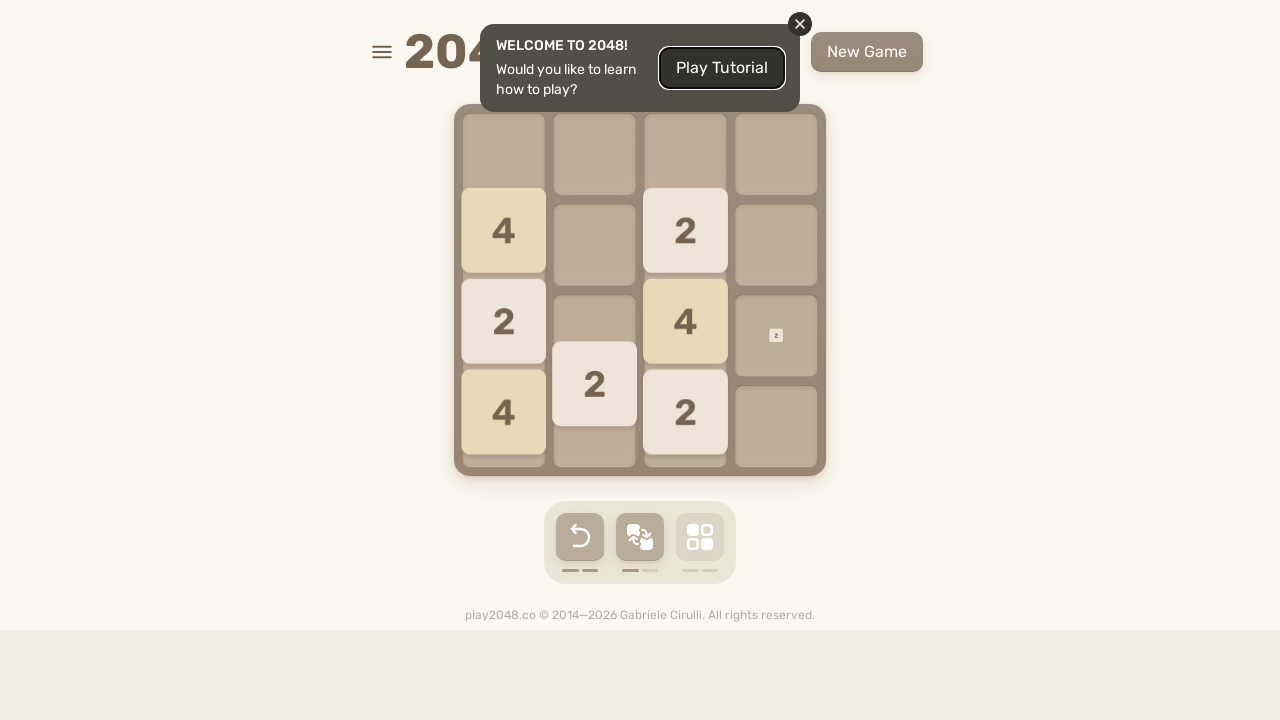

Pressed ArrowDown (move 9/500) on body
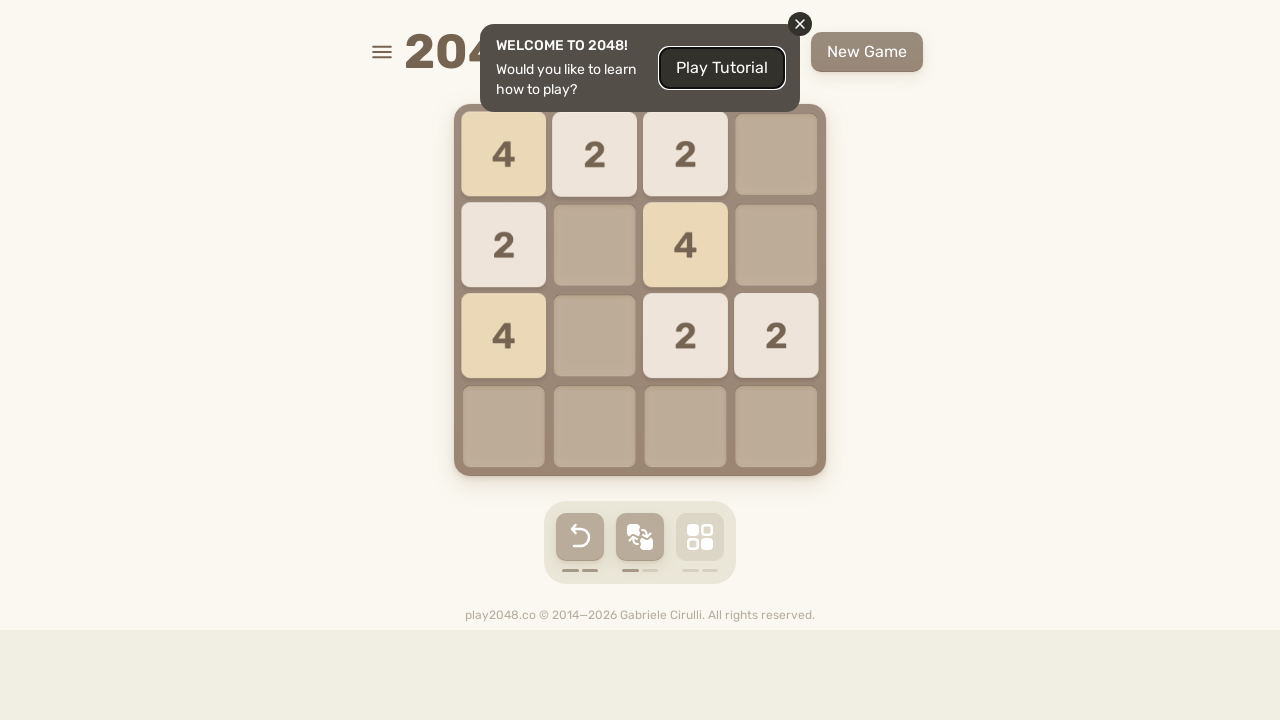

Pressed ArrowRight (move 10/500) on body
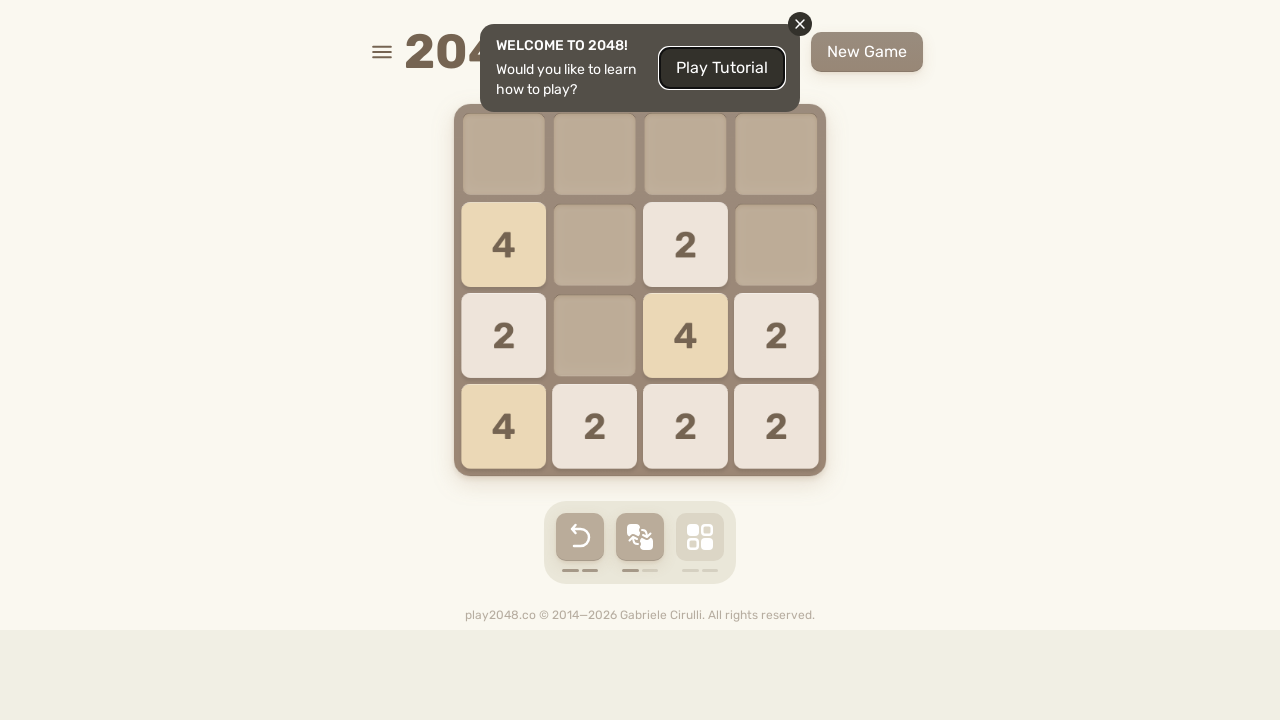

Pressed ArrowLeft (move 11/500) on body
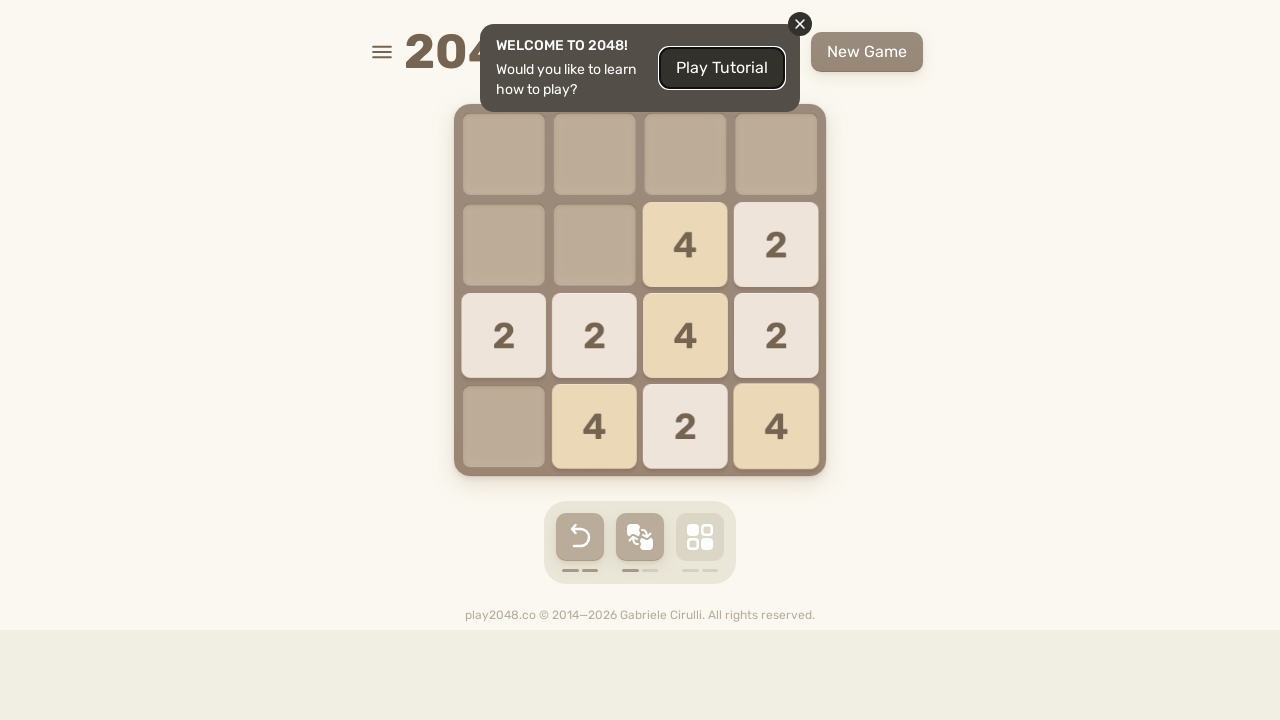

Pressed ArrowDown (move 12/500) on body
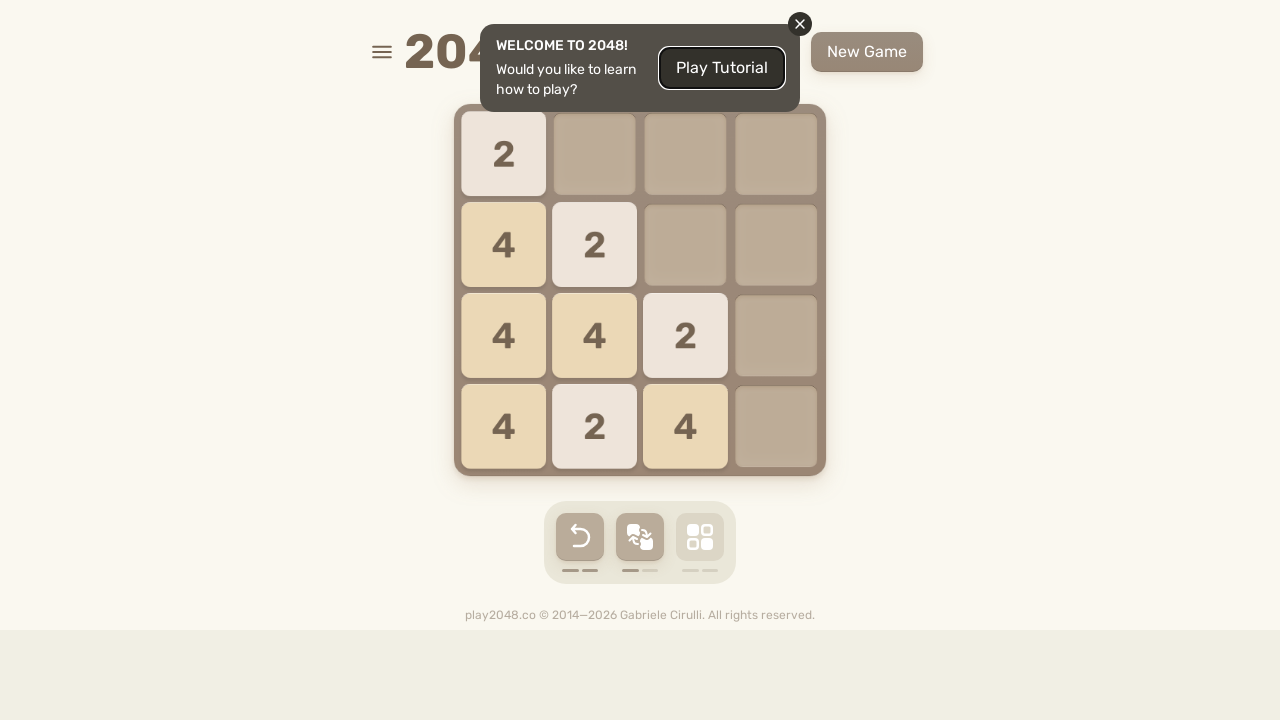

Pressed ArrowRight (move 13/500) on body
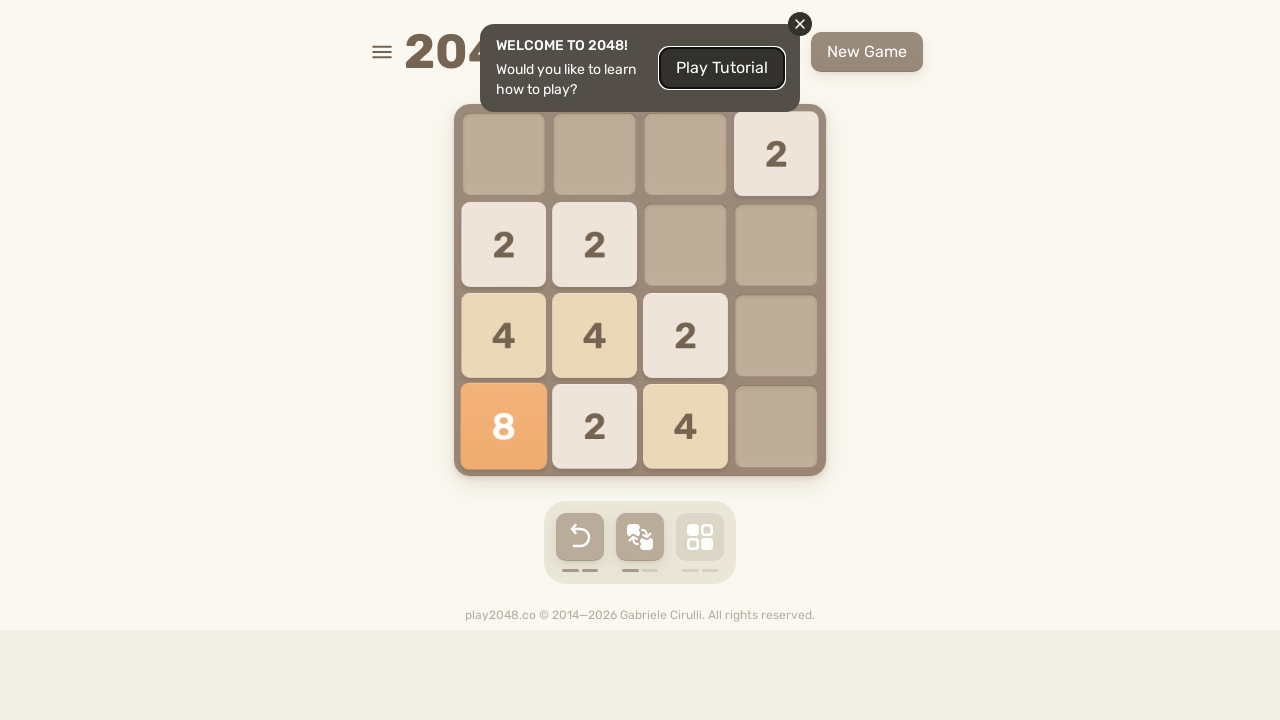

Pressed ArrowDown (move 14/500) on body
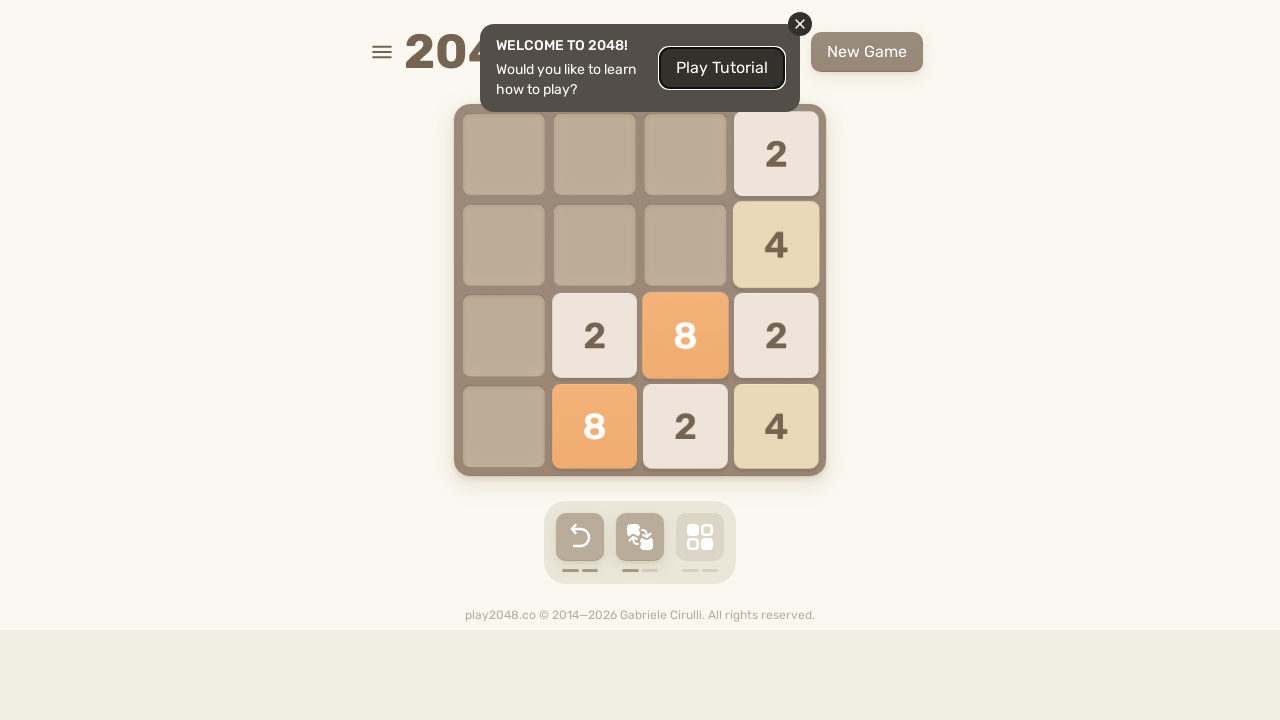

Pressed ArrowDown (move 15/500) on body
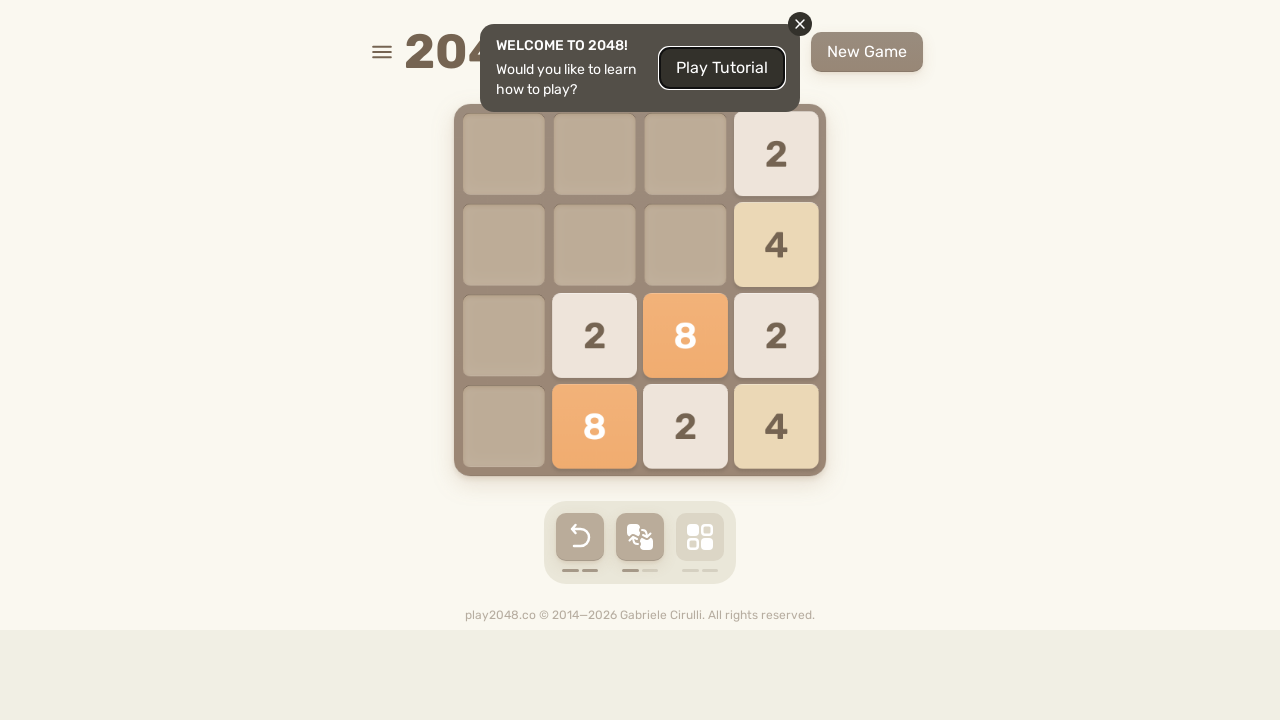

Pressed ArrowLeft (move 16/500) on body
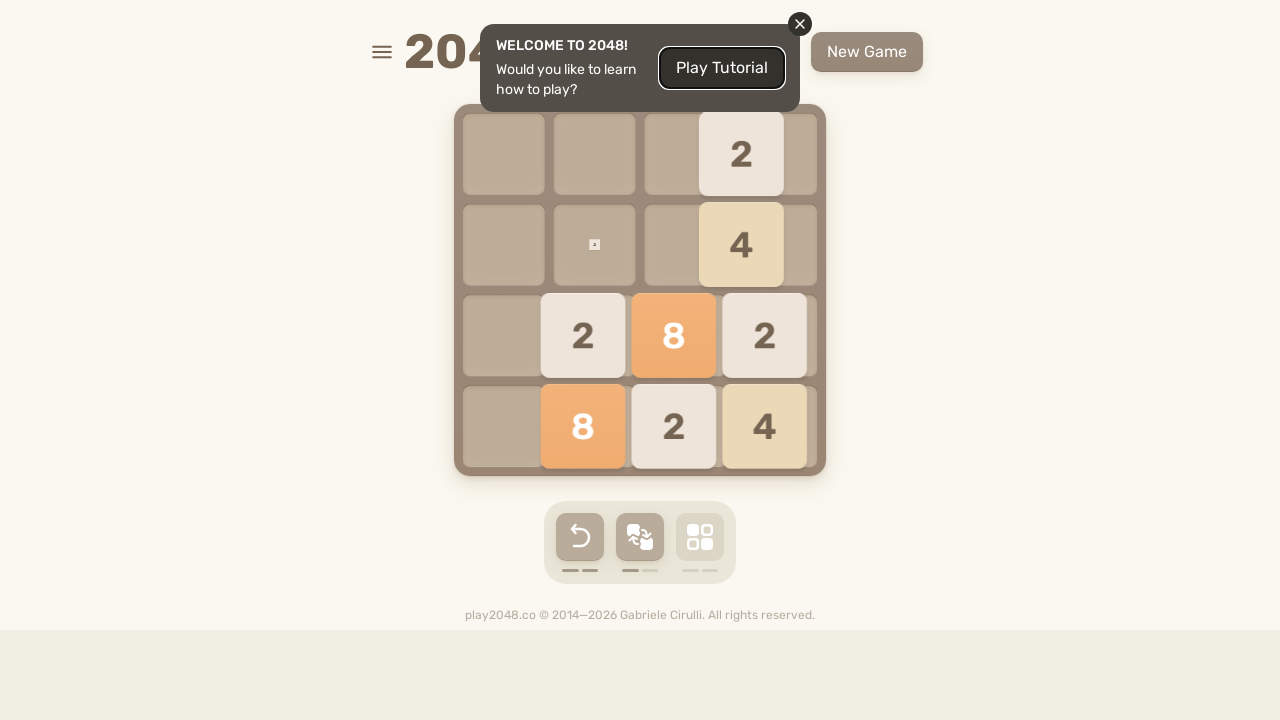

Pressed ArrowLeft (move 17/500) on body
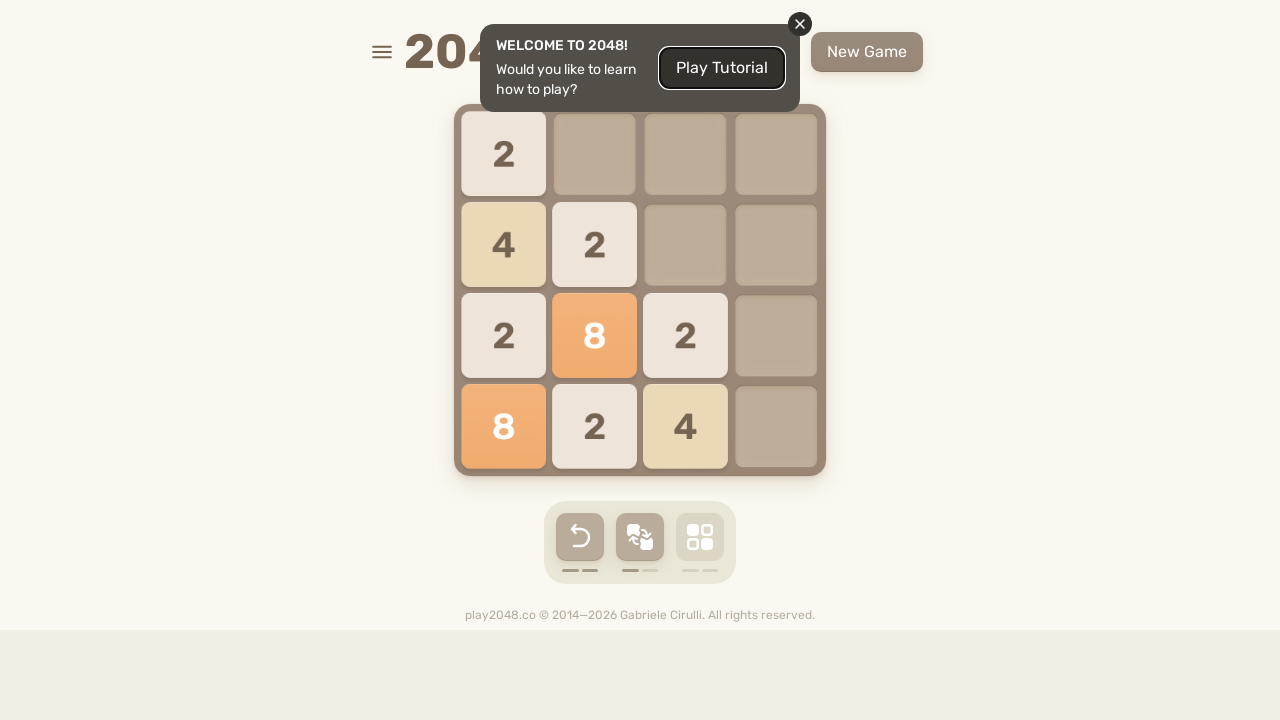

Pressed ArrowRight (move 18/500) on body
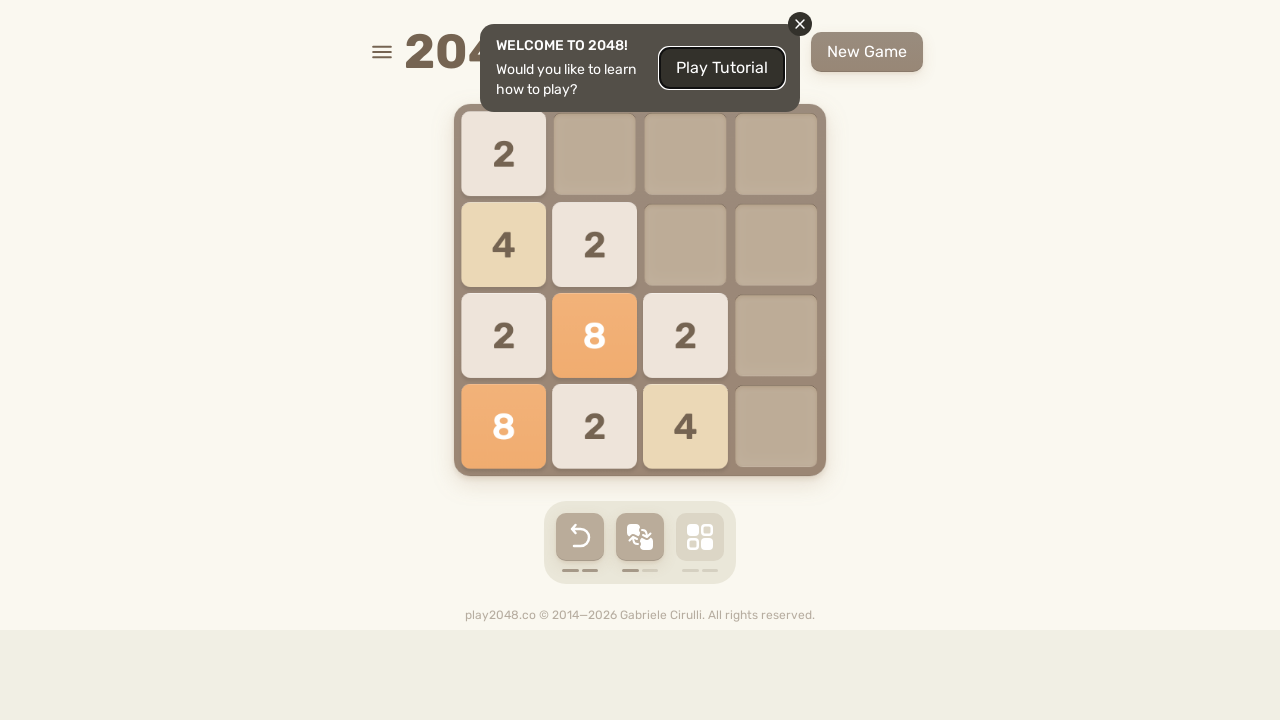

Pressed ArrowDown (move 19/500) on body
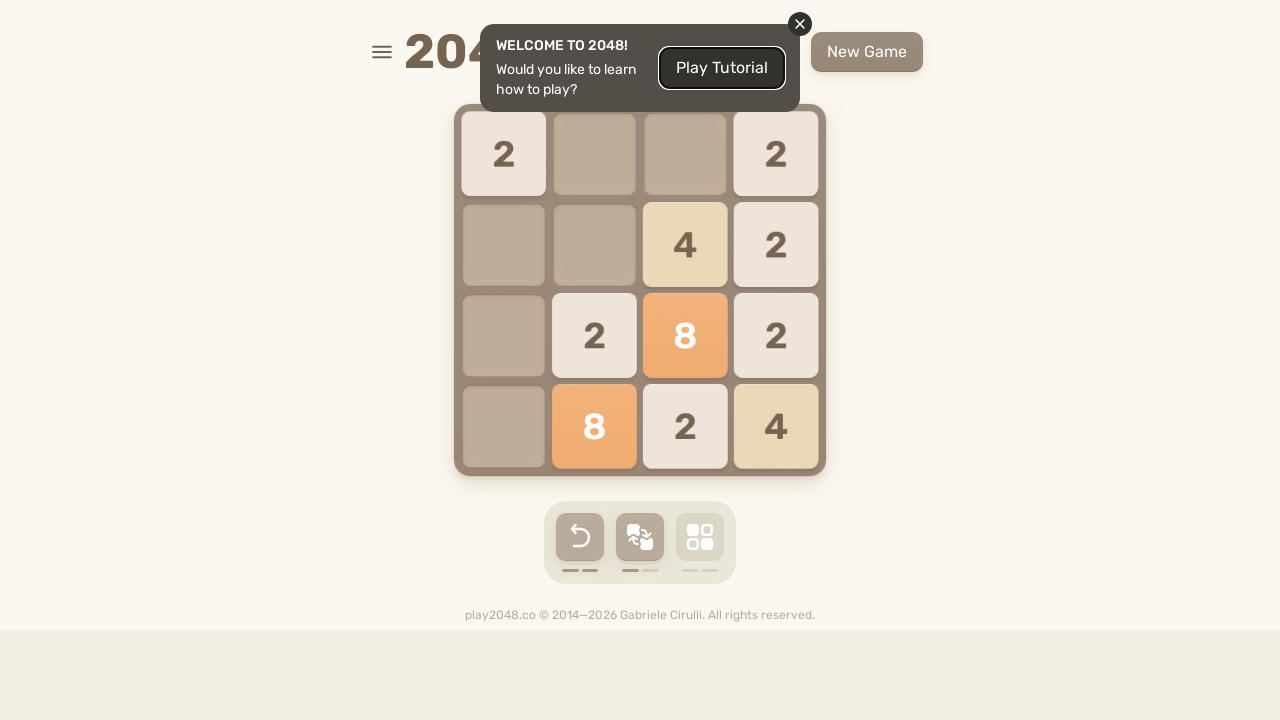

Pressed ArrowLeft (move 20/500) on body
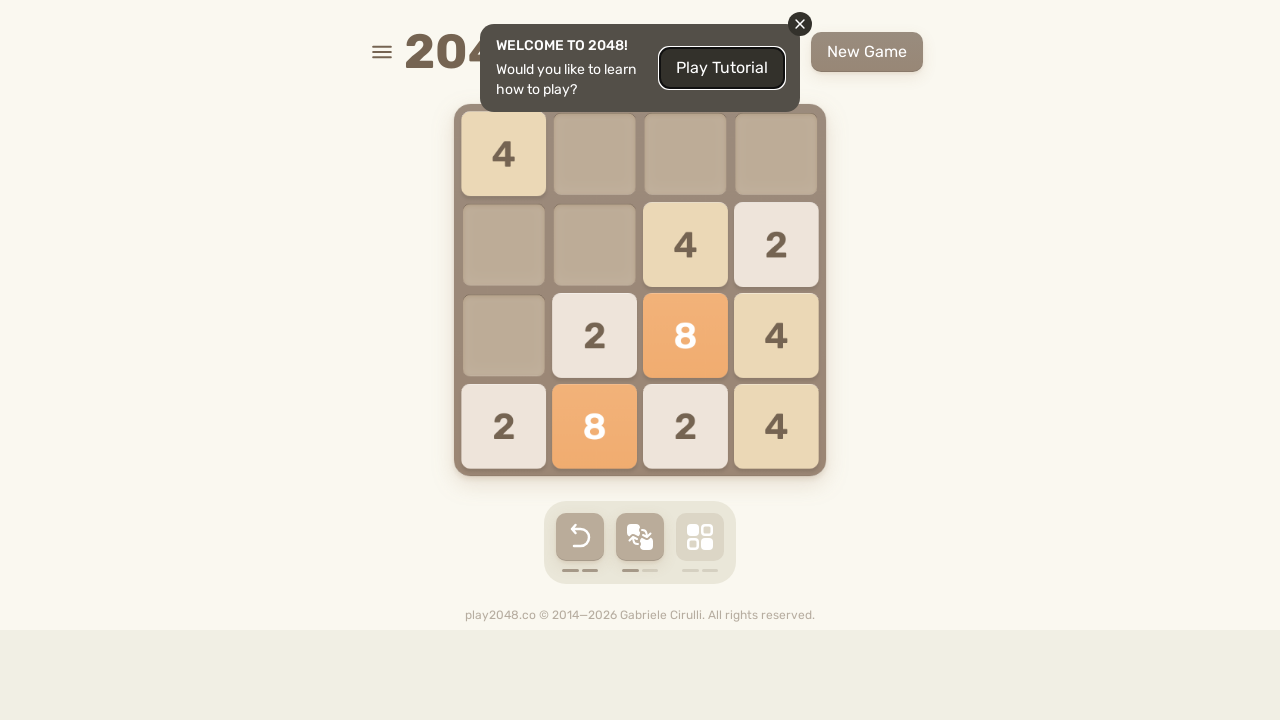

Pressed ArrowRight (move 21/500) on body
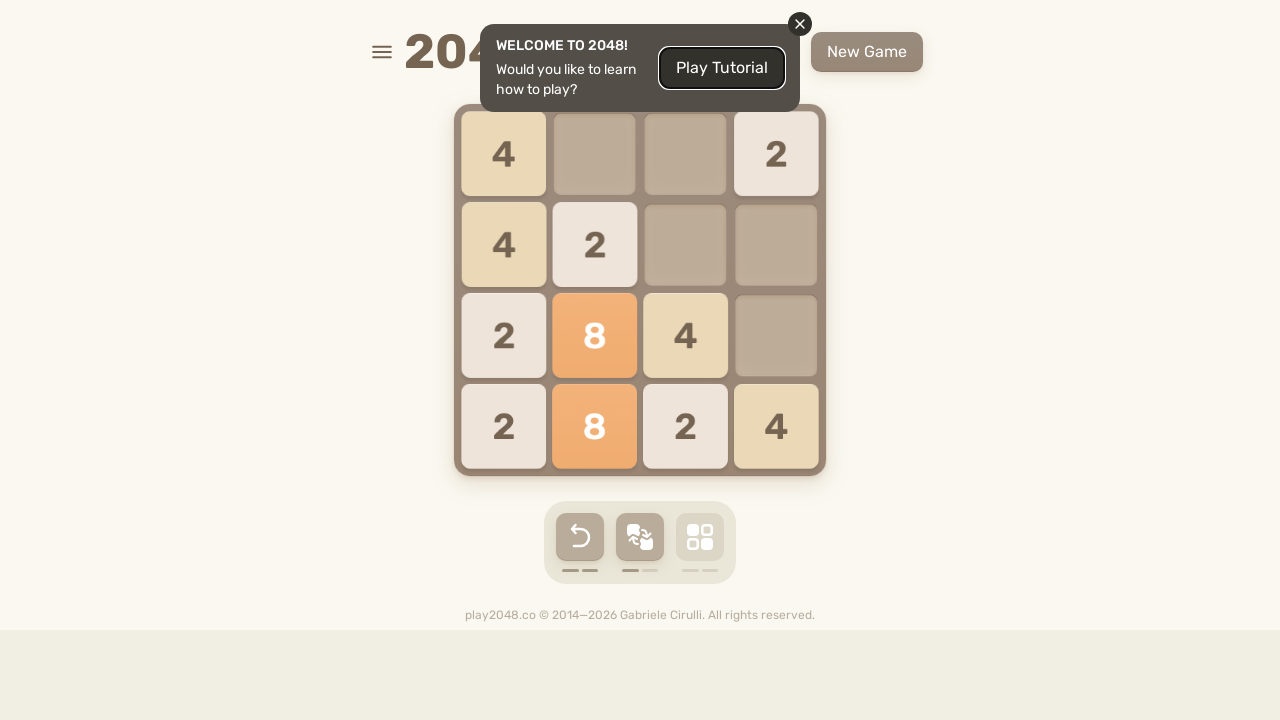

Pressed ArrowLeft (move 22/500) on body
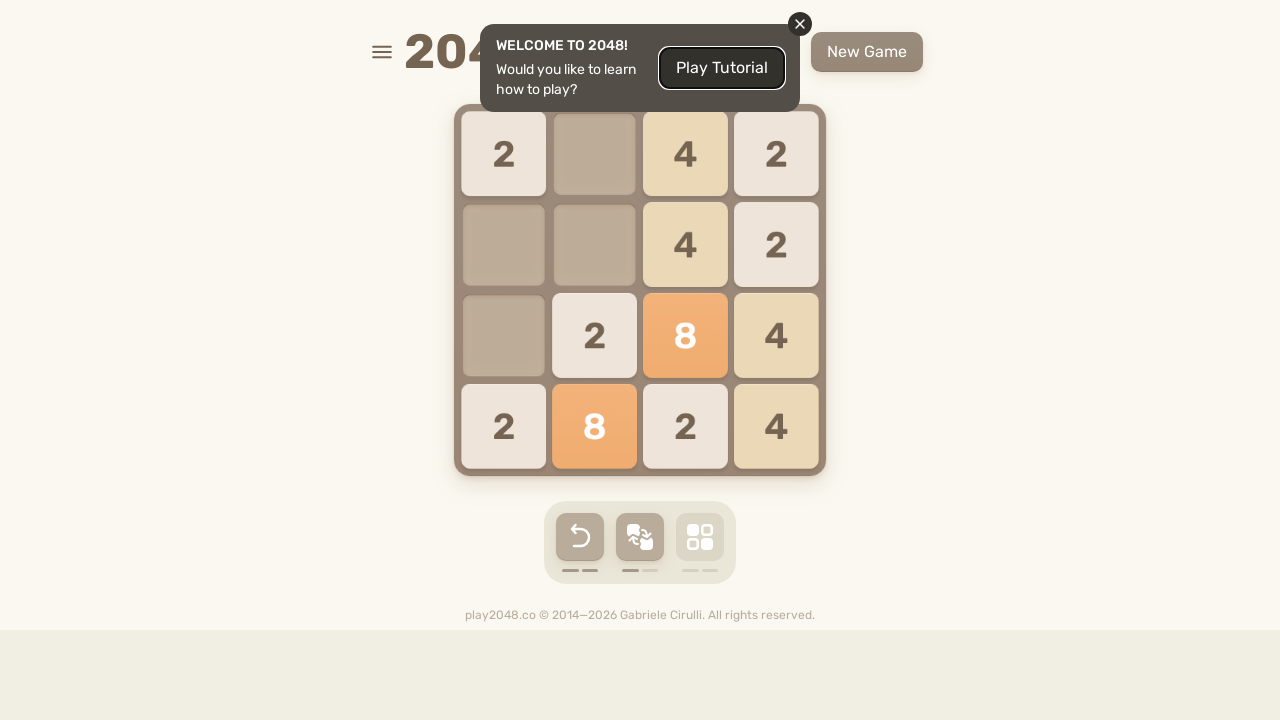

Pressed ArrowDown (move 23/500) on body
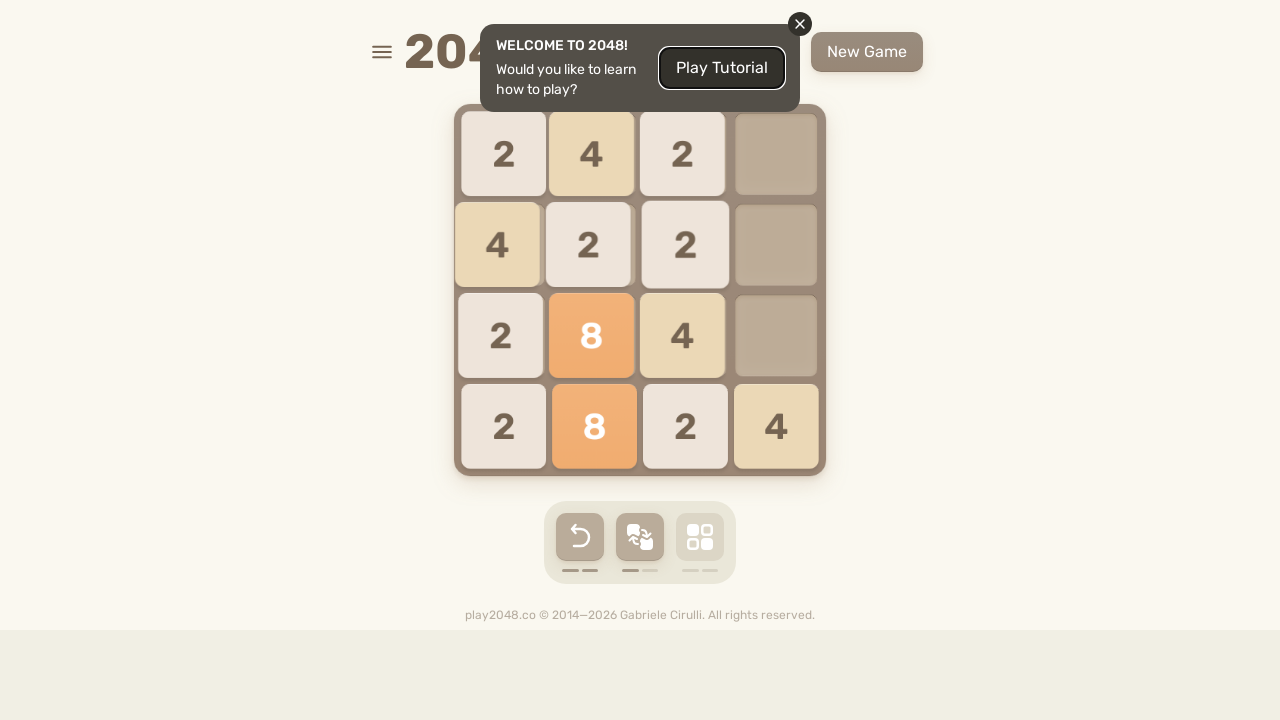

Pressed ArrowRight (move 24/500) on body
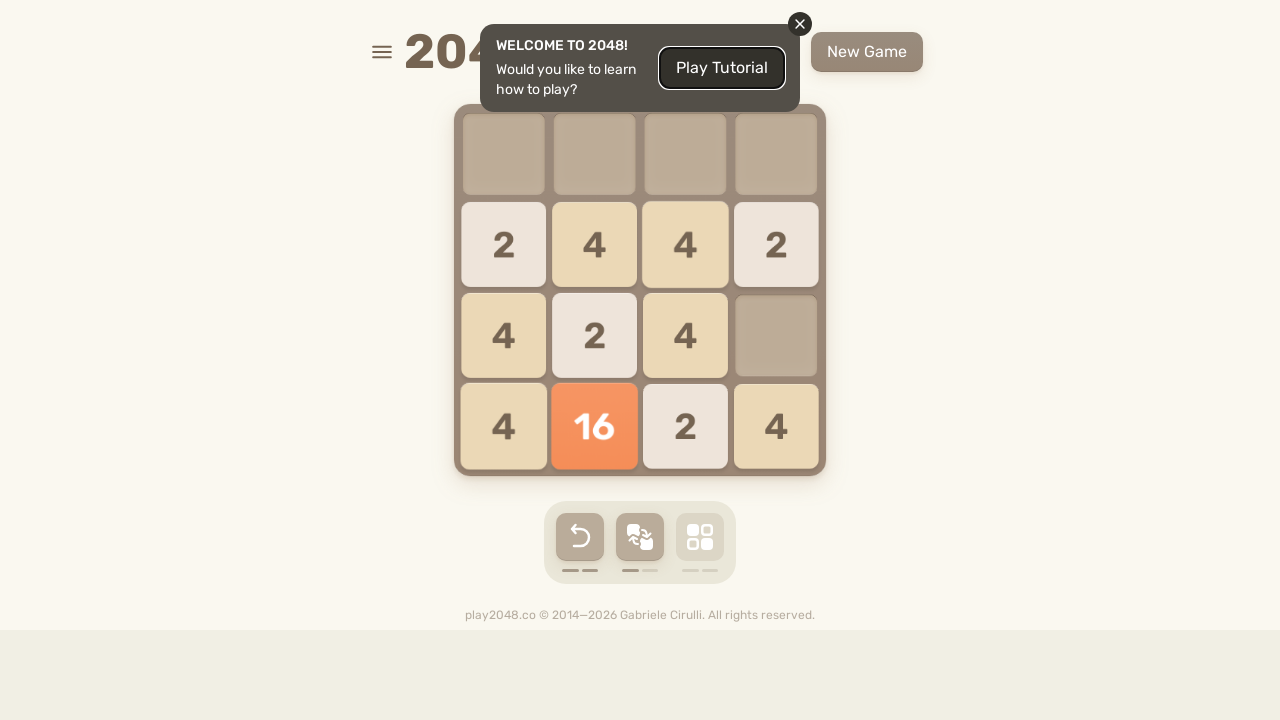

Pressed ArrowLeft (move 25/500) on body
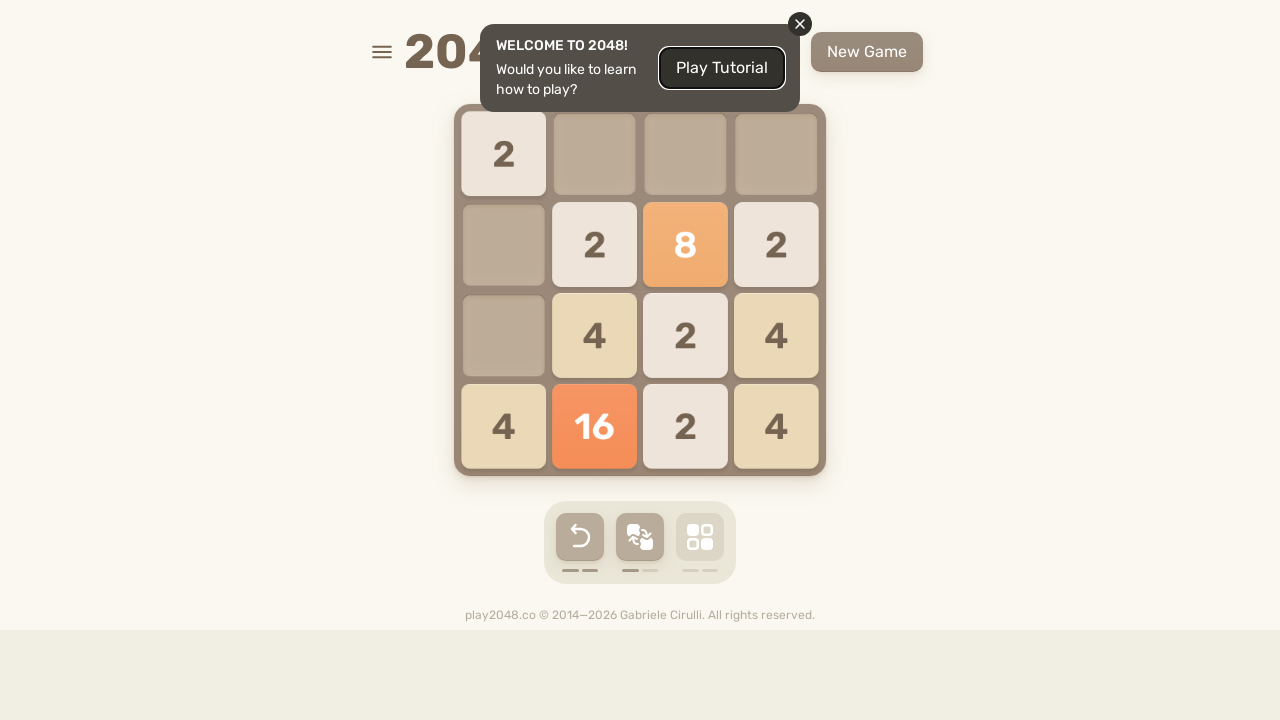

Pressed ArrowUp (move 26/500) on body
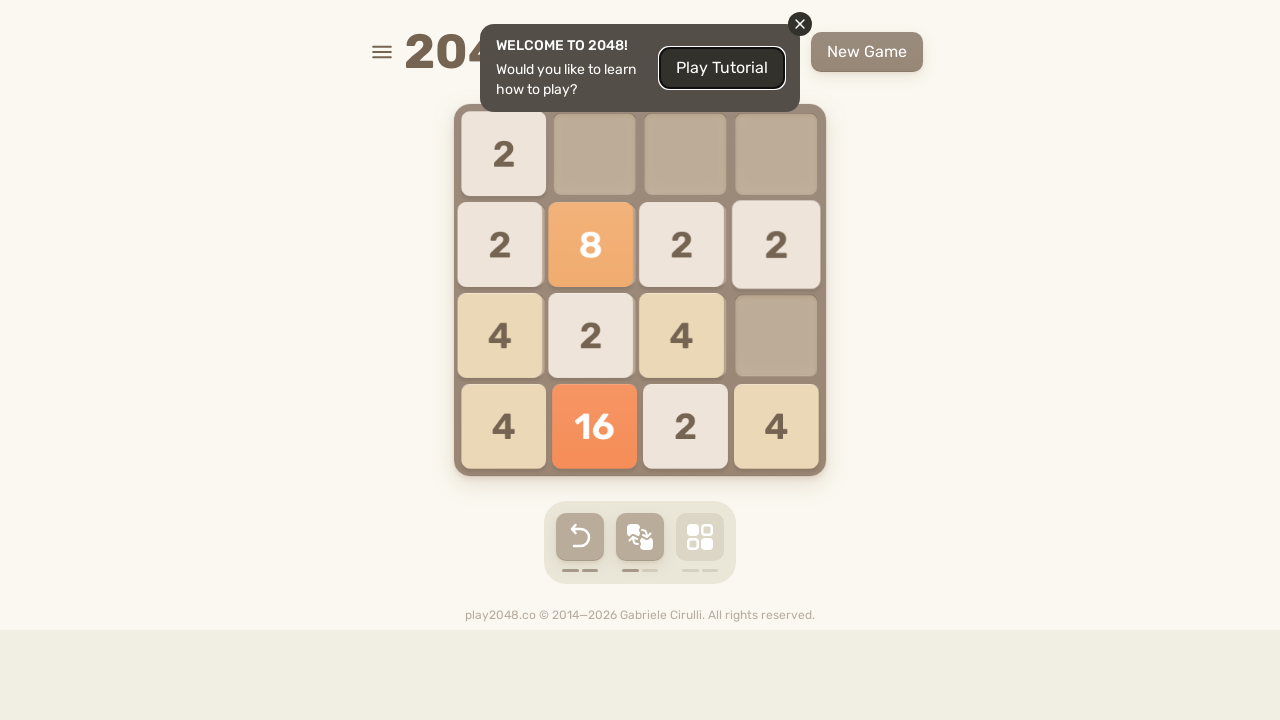

Pressed ArrowDown (move 27/500) on body
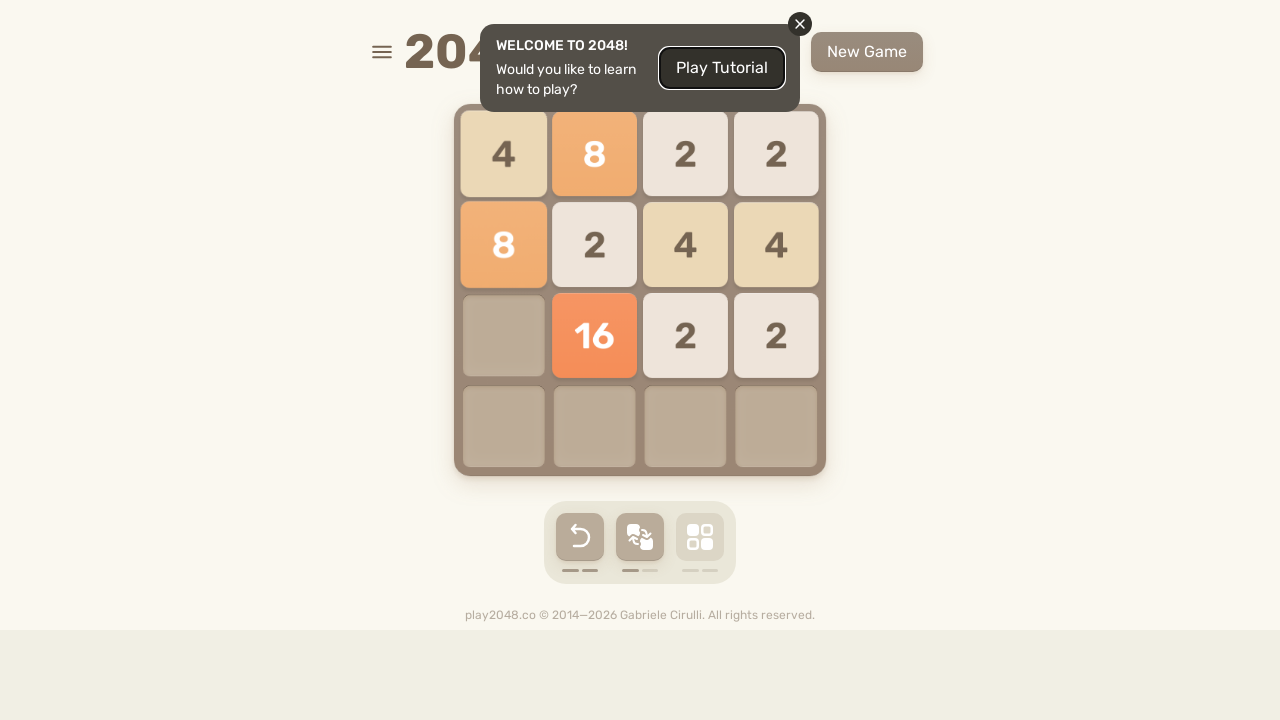

Pressed ArrowUp (move 28/500) on body
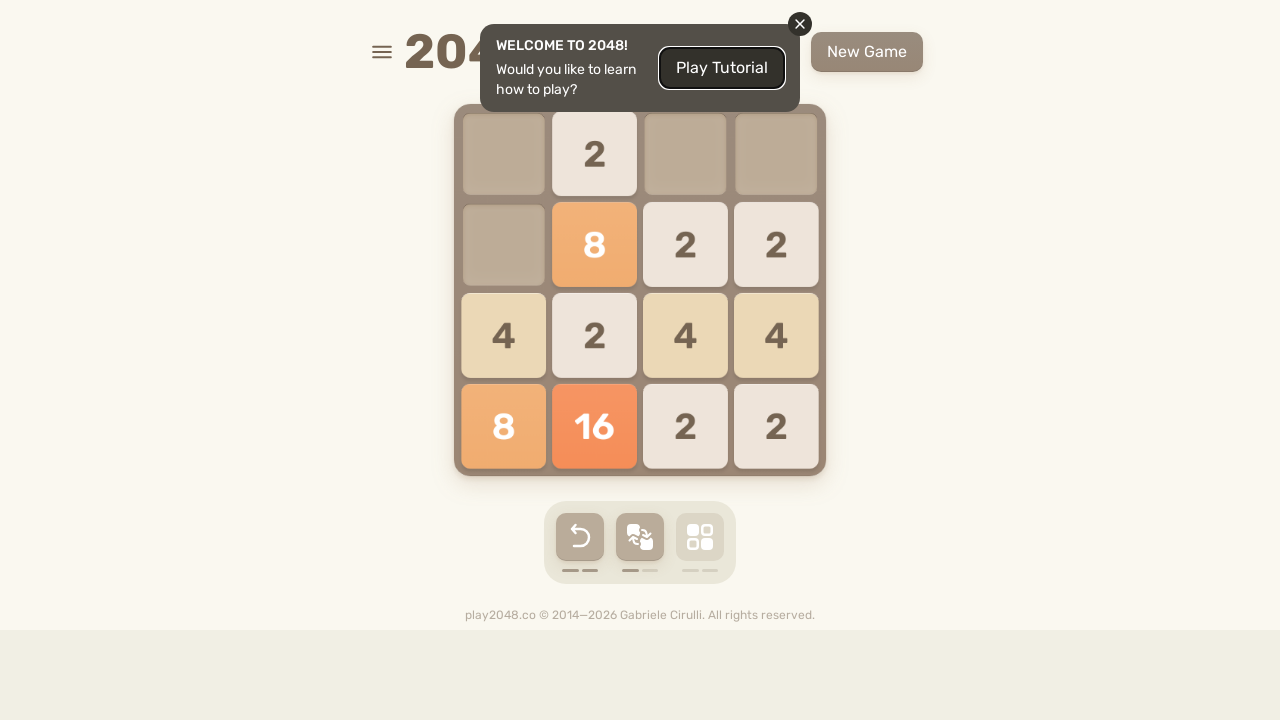

Pressed ArrowLeft (move 29/500) on body
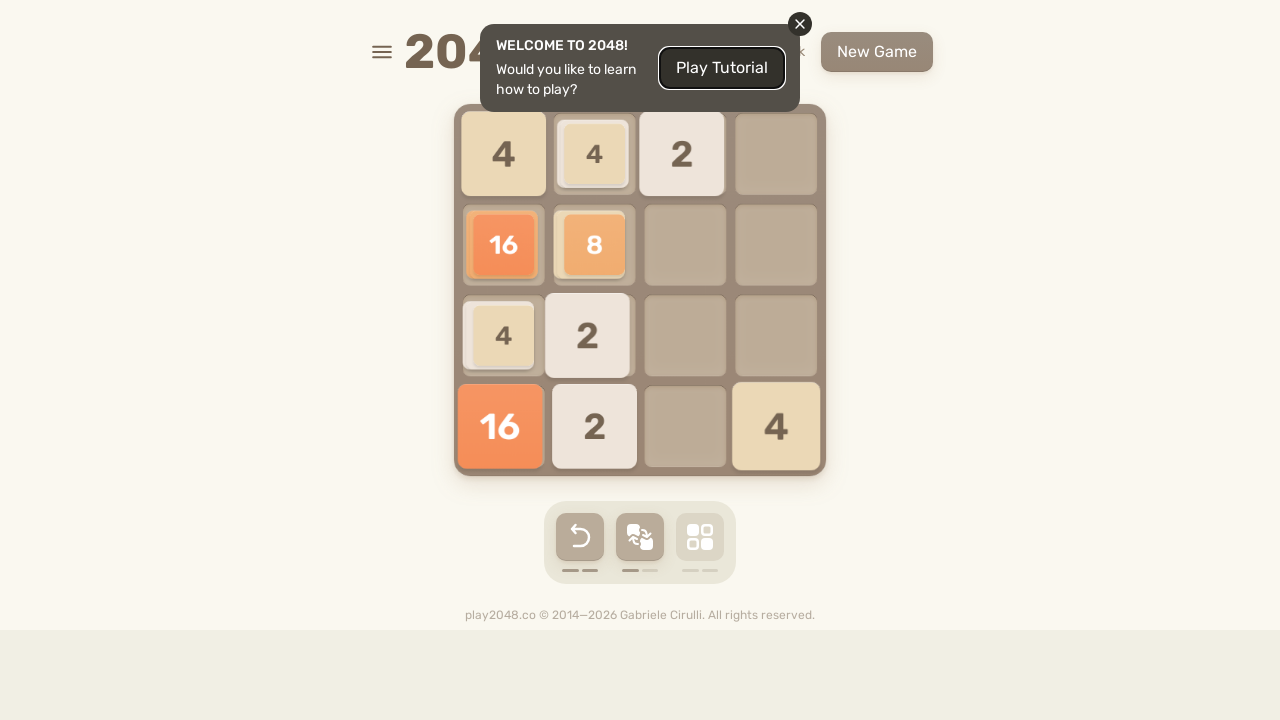

Pressed ArrowLeft (move 30/500) on body
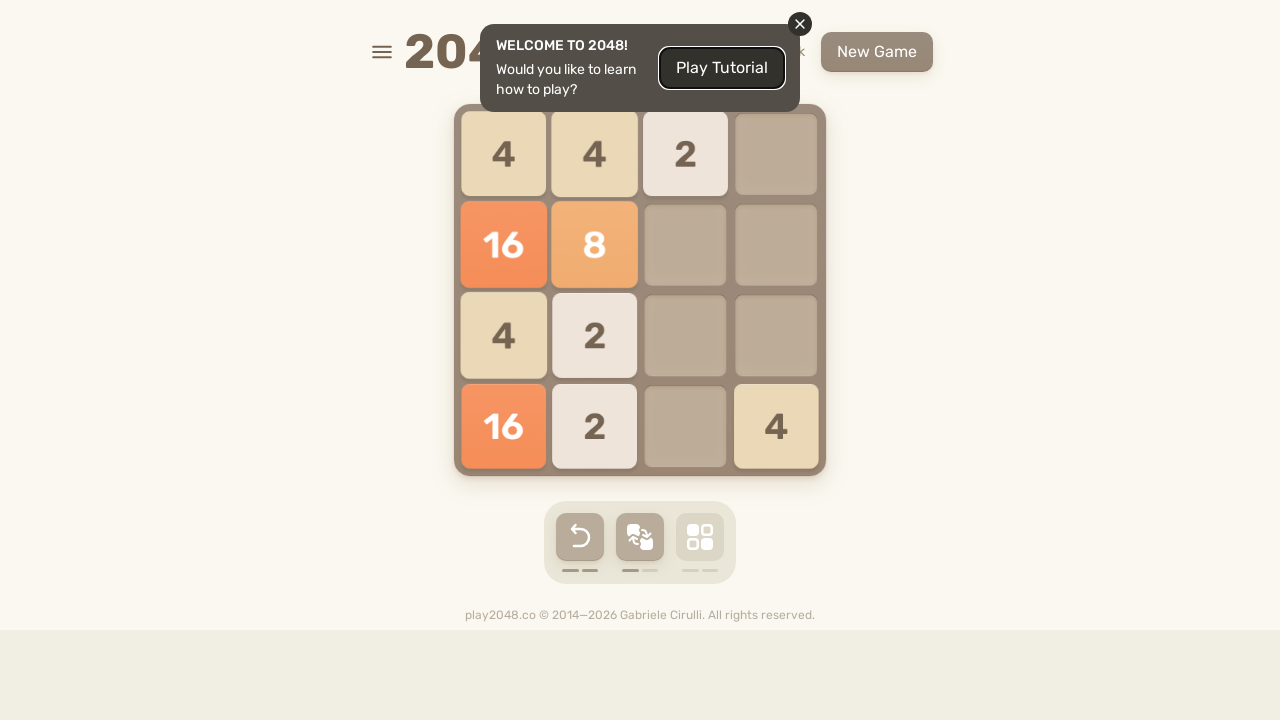

Pressed ArrowUp (move 31/500) on body
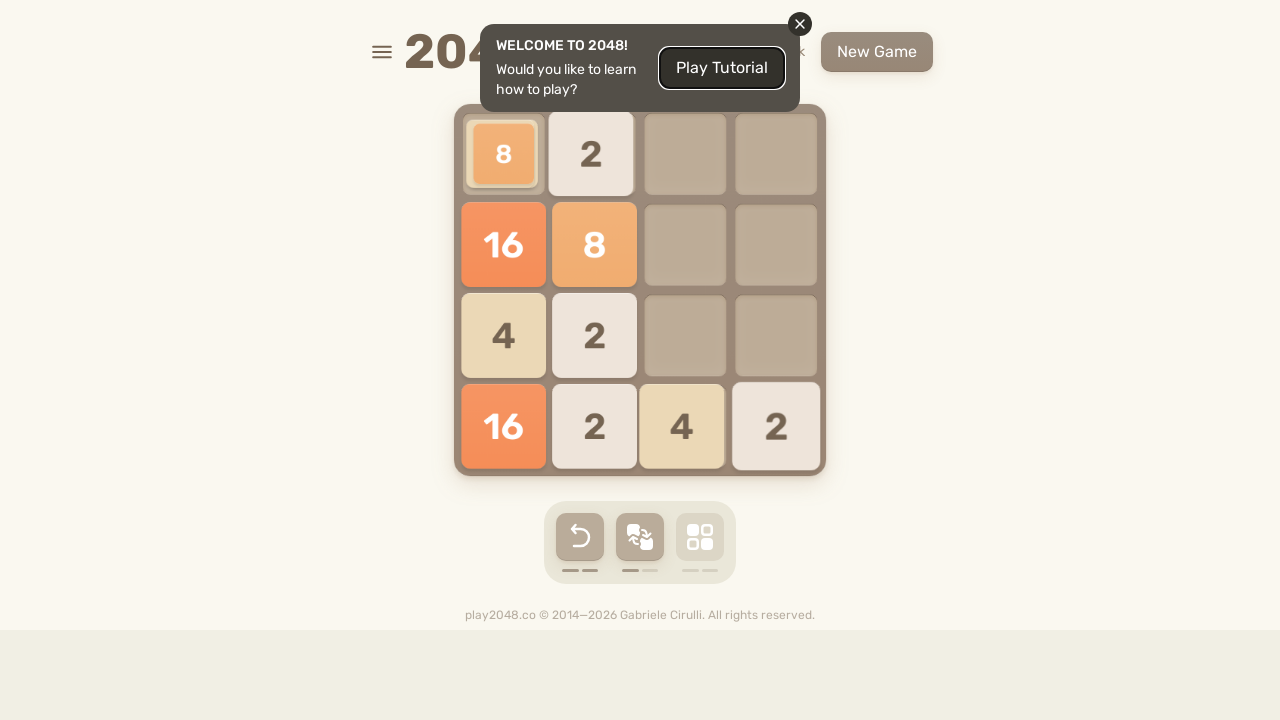

Pressed ArrowDown (move 32/500) on body
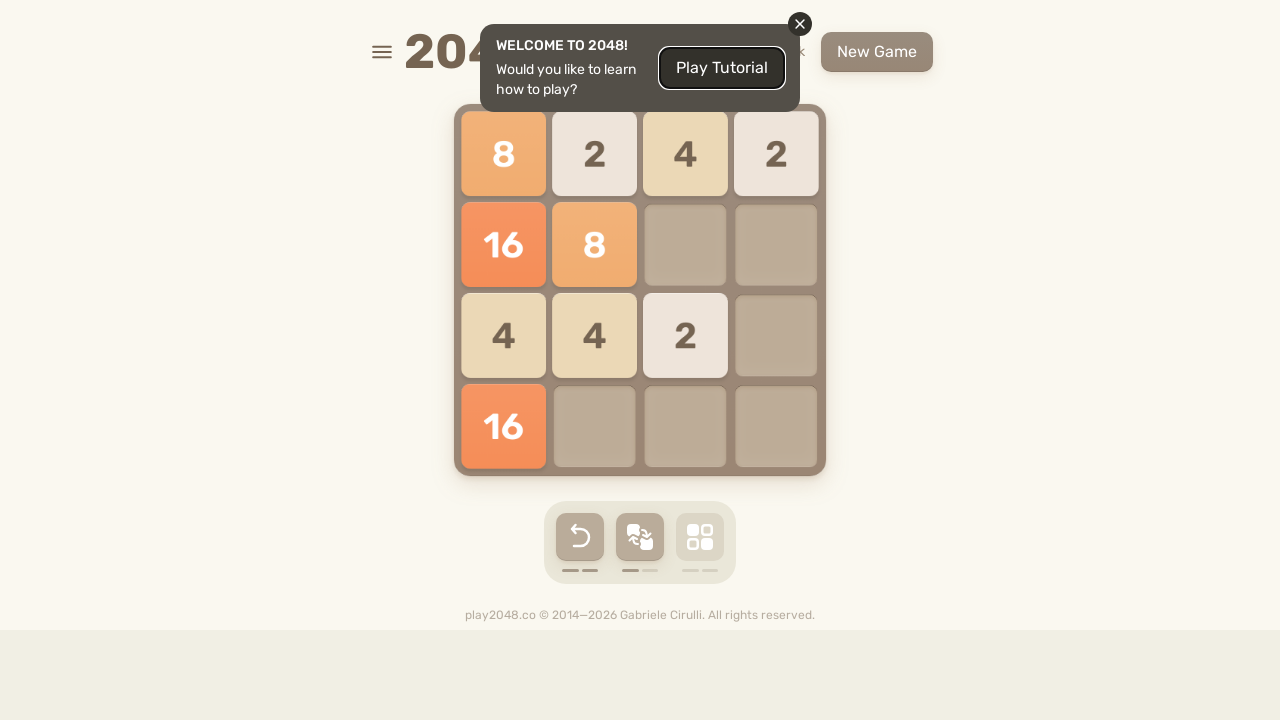

Pressed ArrowUp (move 33/500) on body
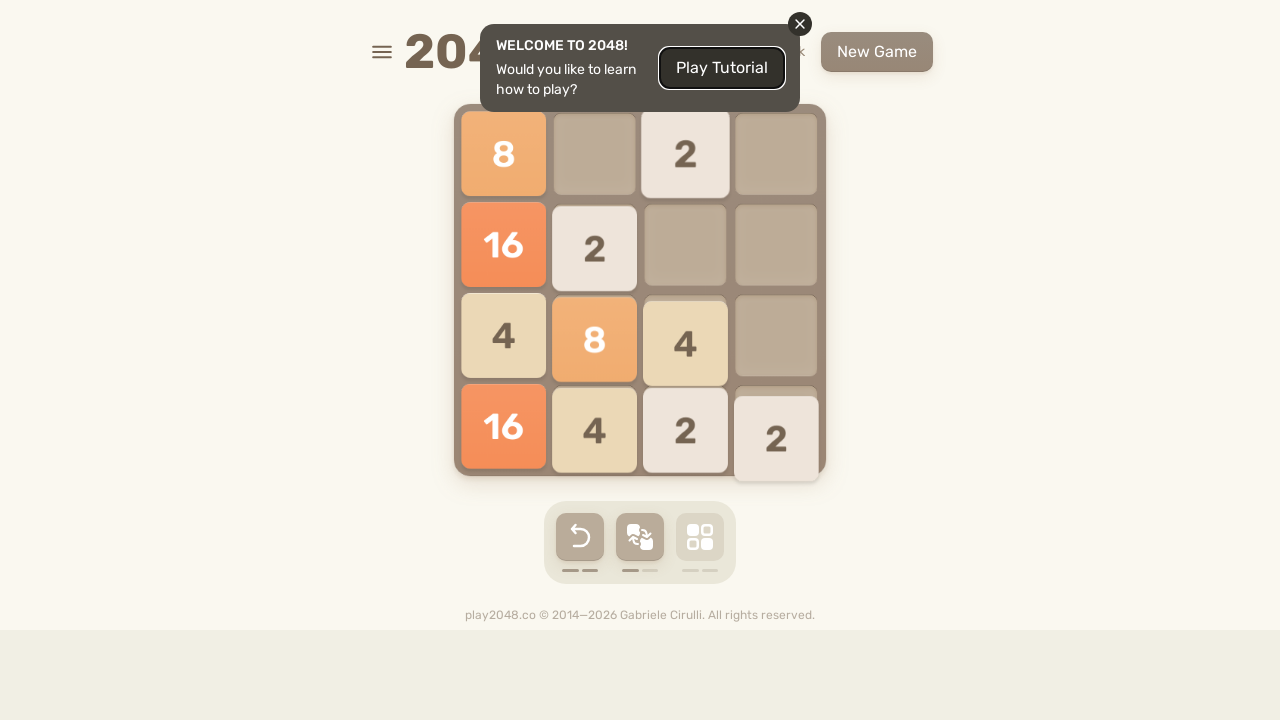

Pressed ArrowRight (move 34/500) on body
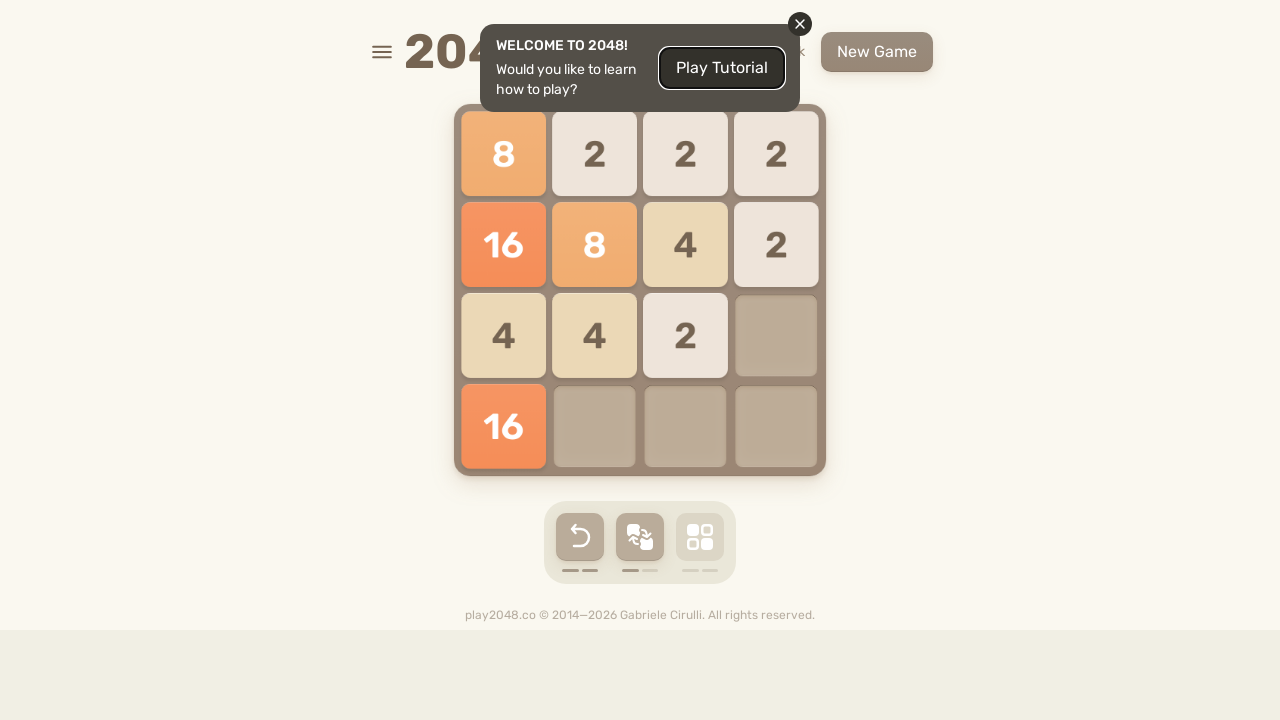

Pressed ArrowDown (move 35/500) on body
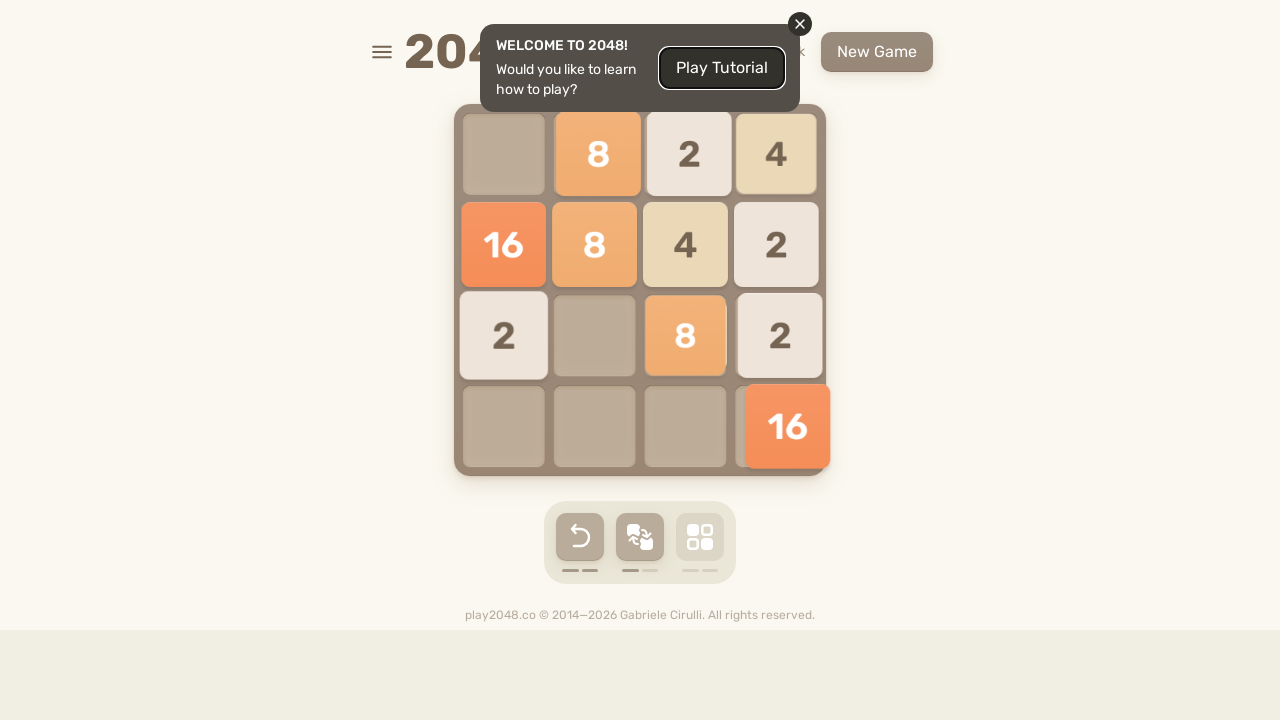

Pressed ArrowDown (move 36/500) on body
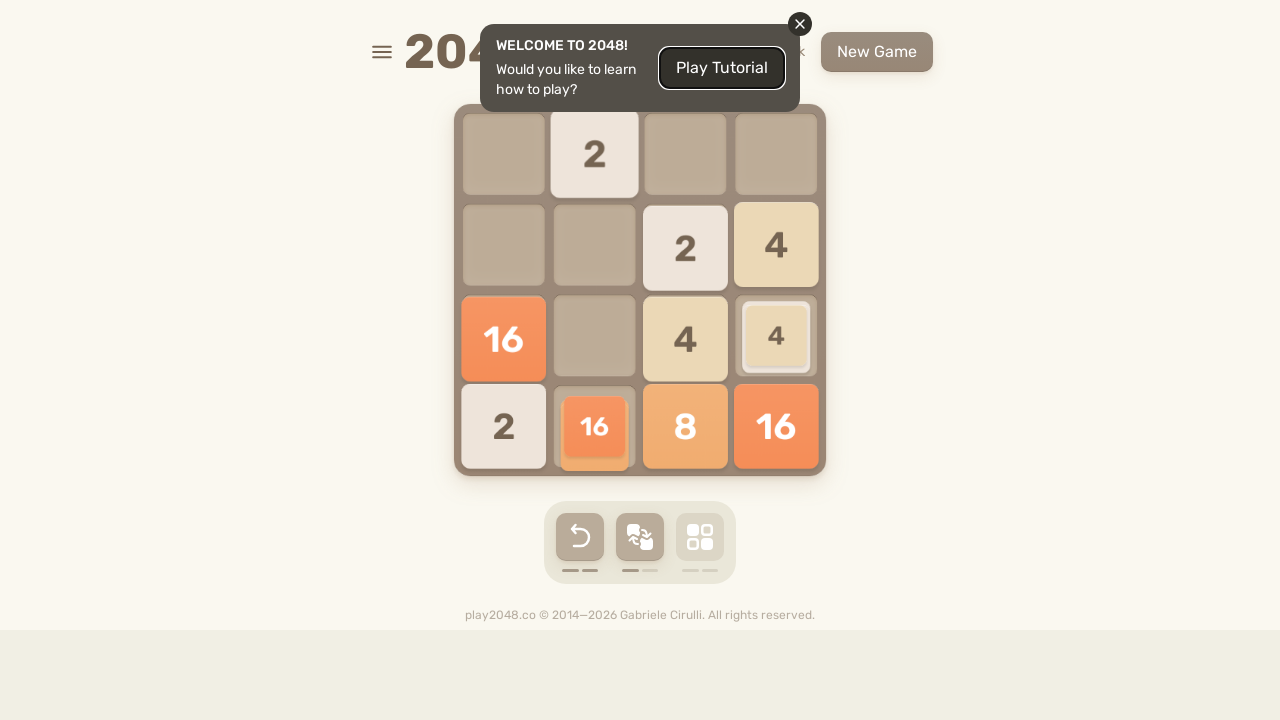

Pressed ArrowRight (move 37/500) on body
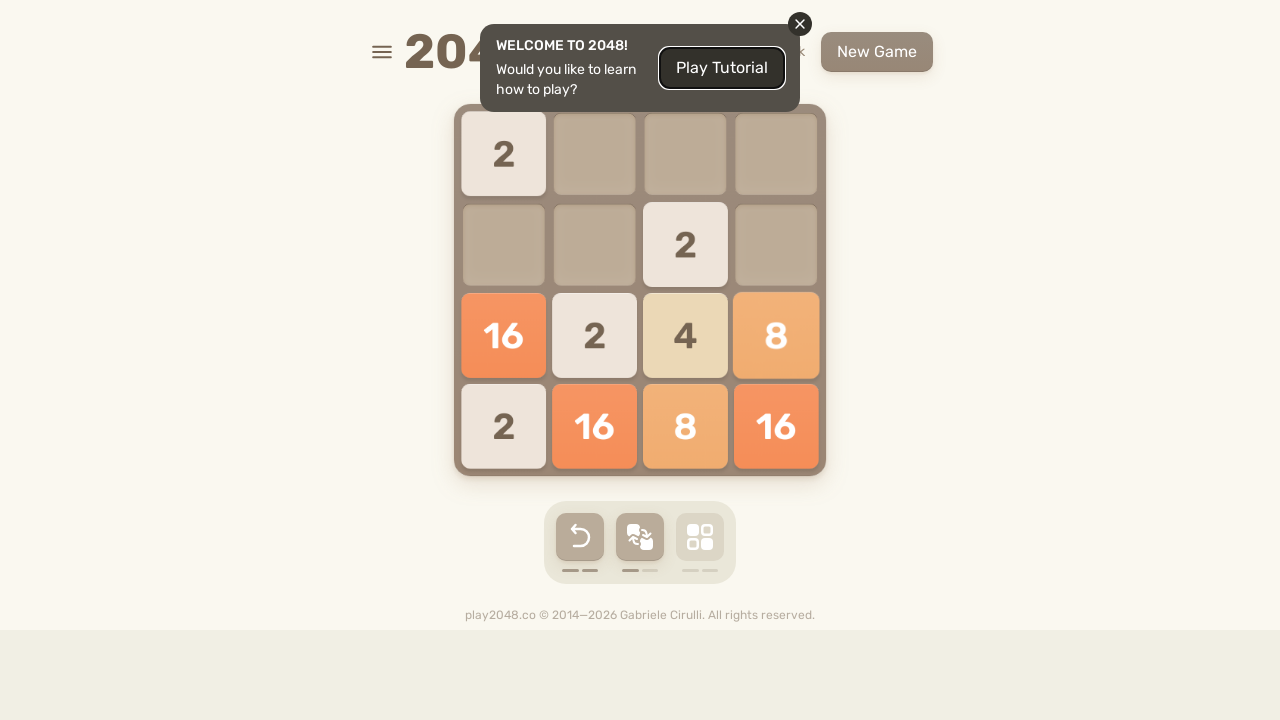

Pressed ArrowDown (move 38/500) on body
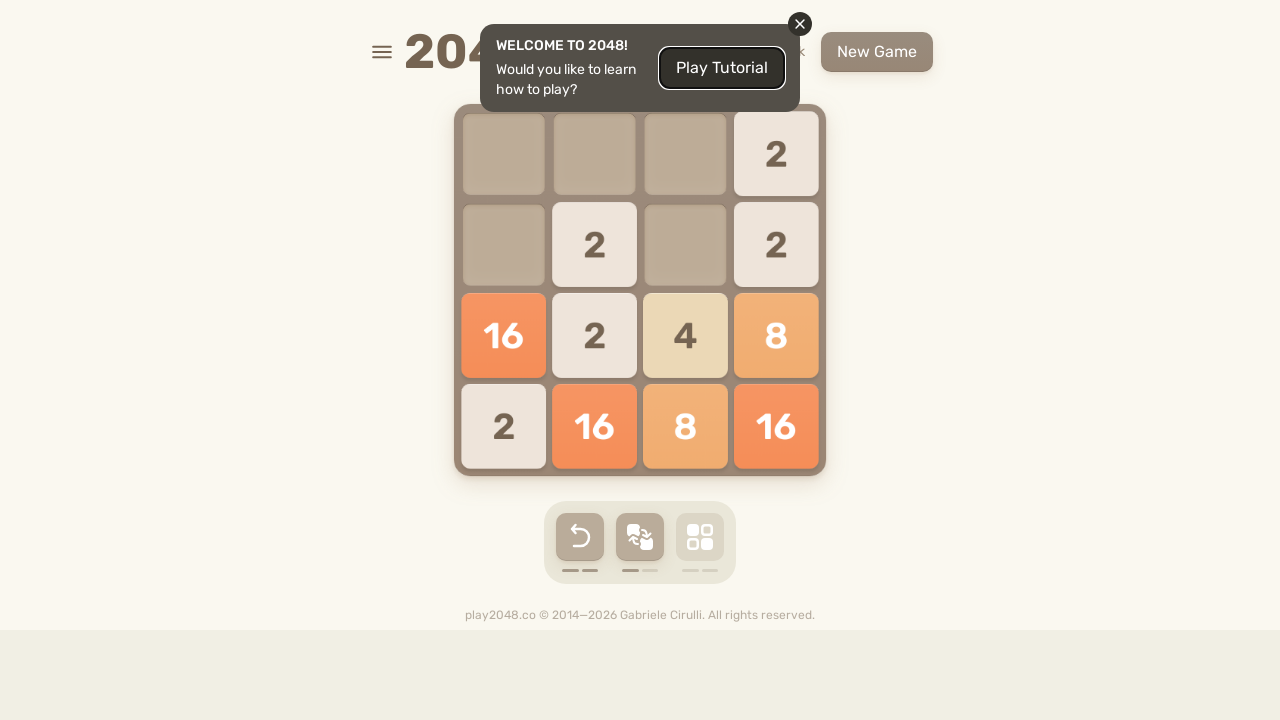

Pressed ArrowLeft (move 39/500) on body
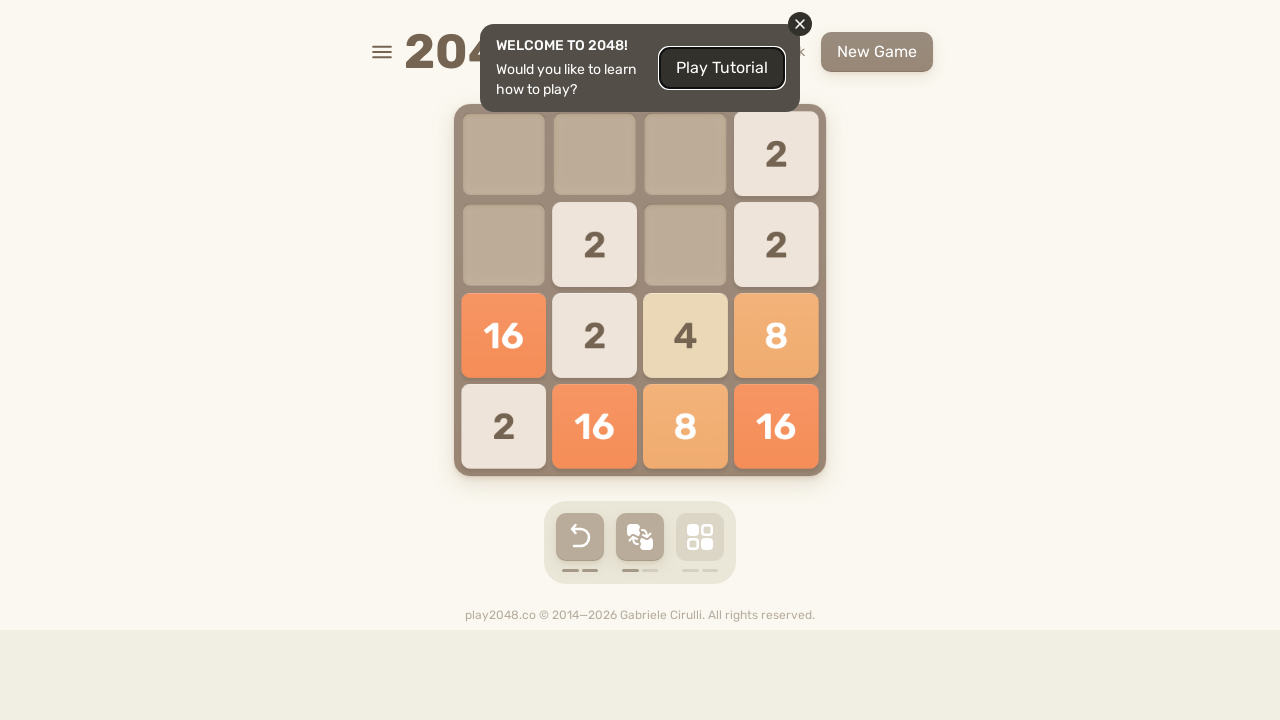

Pressed ArrowUp (move 40/500) on body
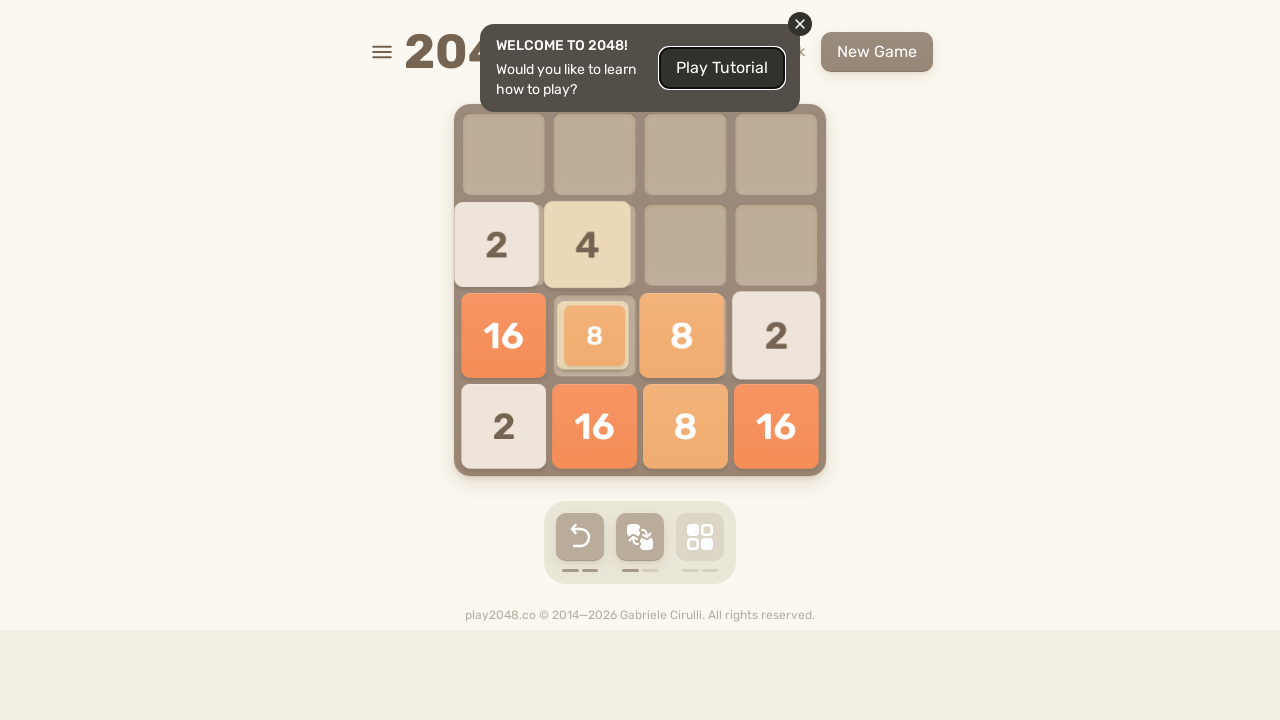

Pressed ArrowLeft (move 41/500) on body
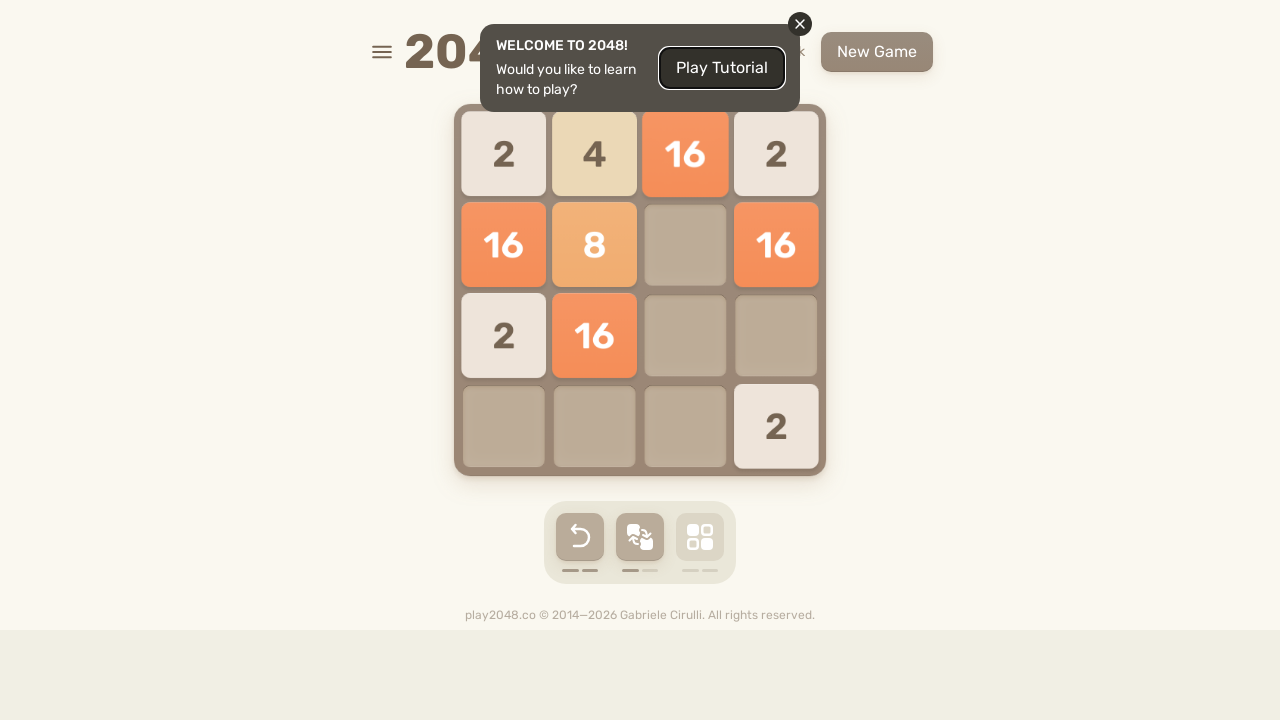

Pressed ArrowLeft (move 42/500) on body
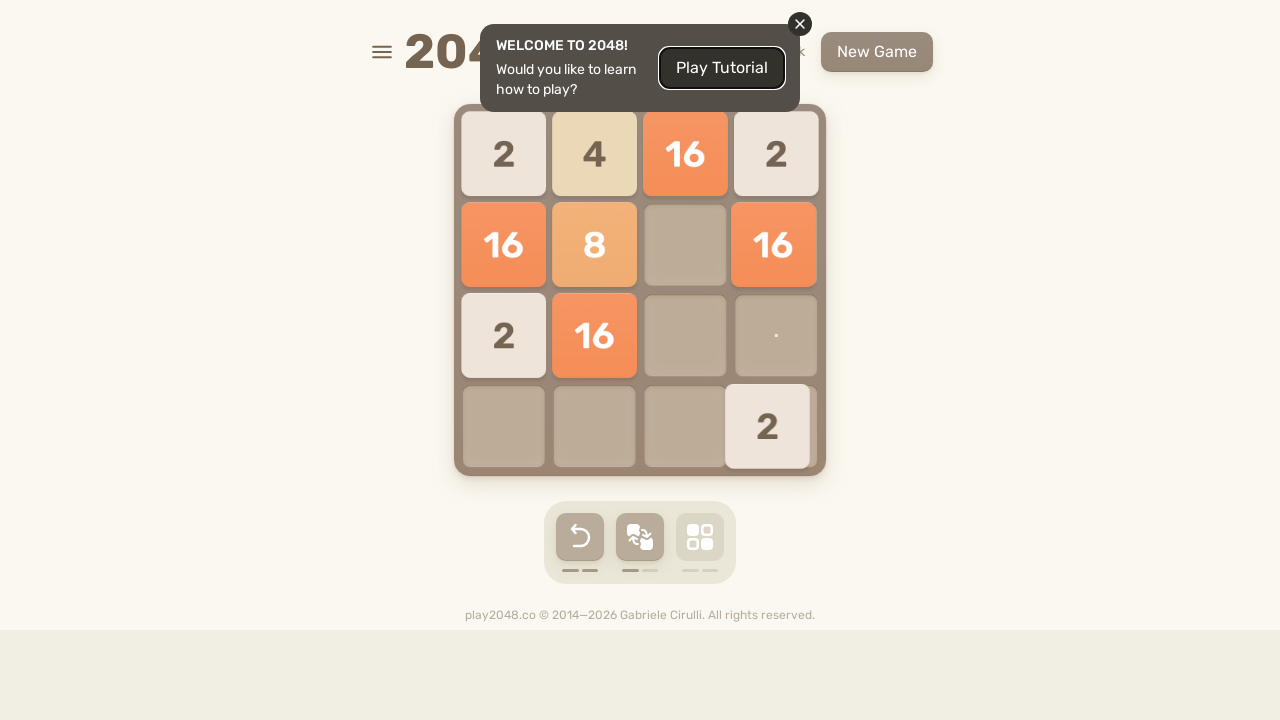

Pressed ArrowUp (move 43/500) on body
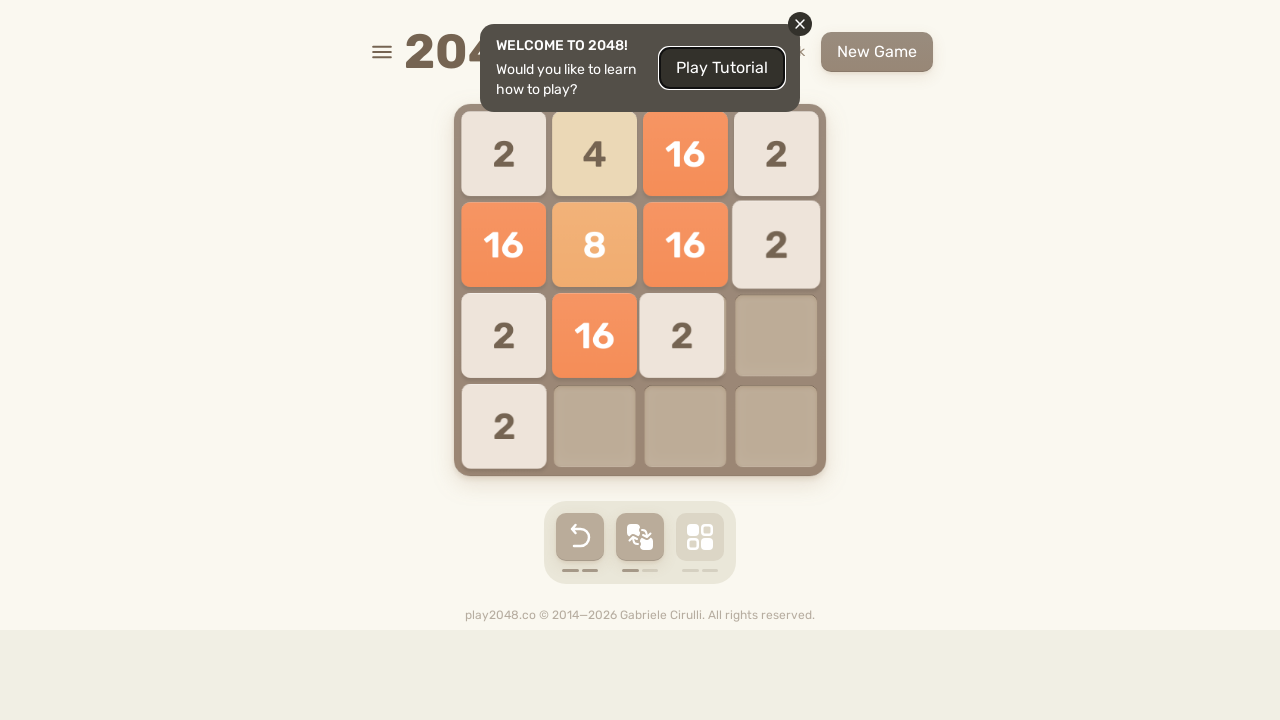

Pressed ArrowRight (move 44/500) on body
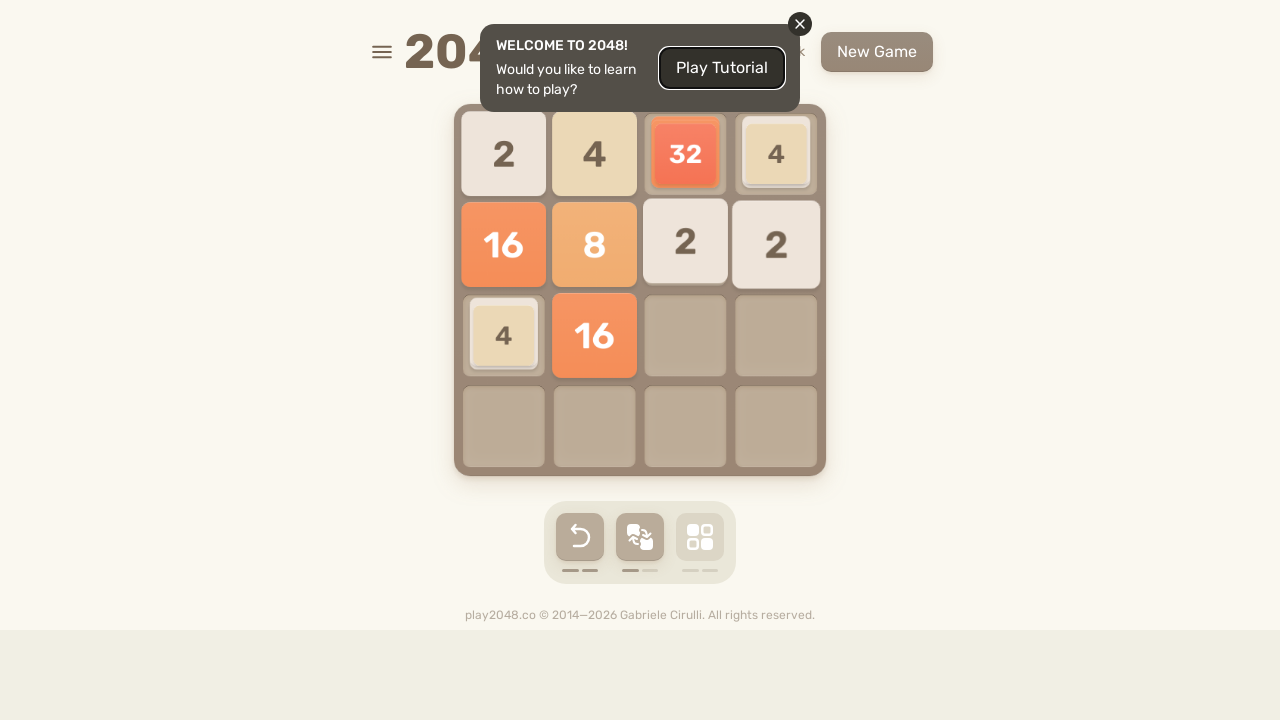

Pressed ArrowDown (move 45/500) on body
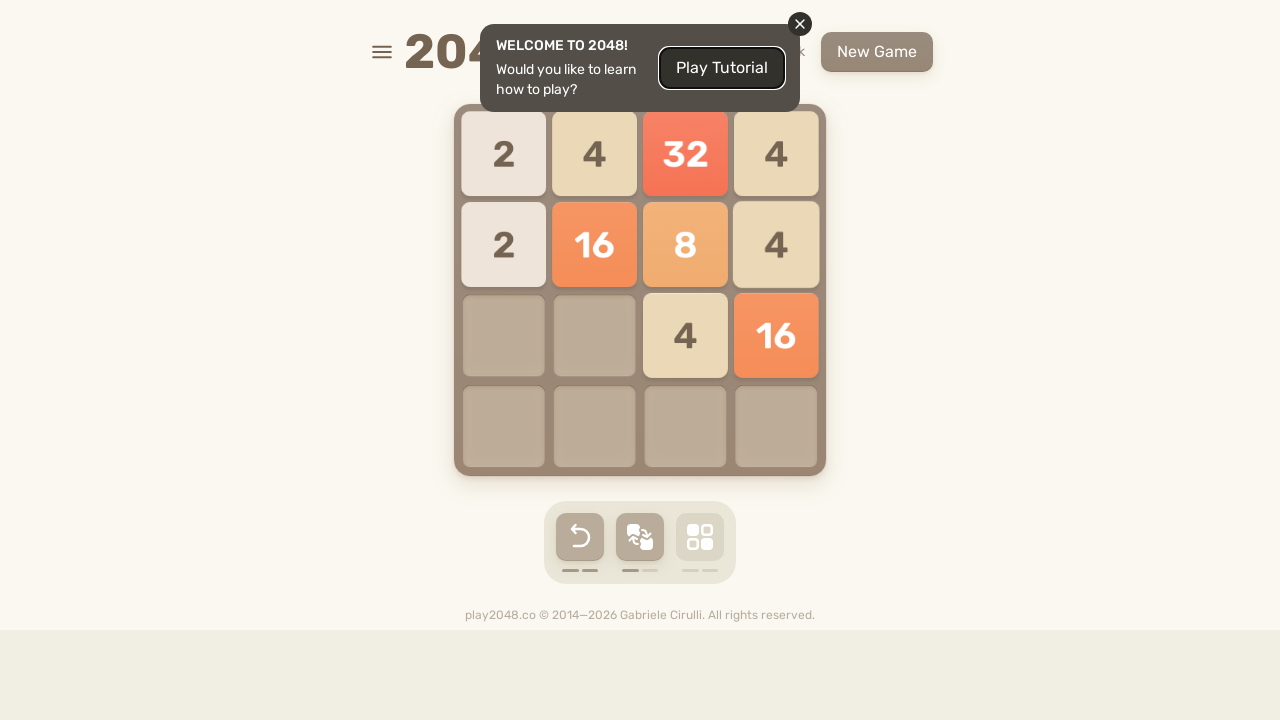

Pressed ArrowRight (move 46/500) on body
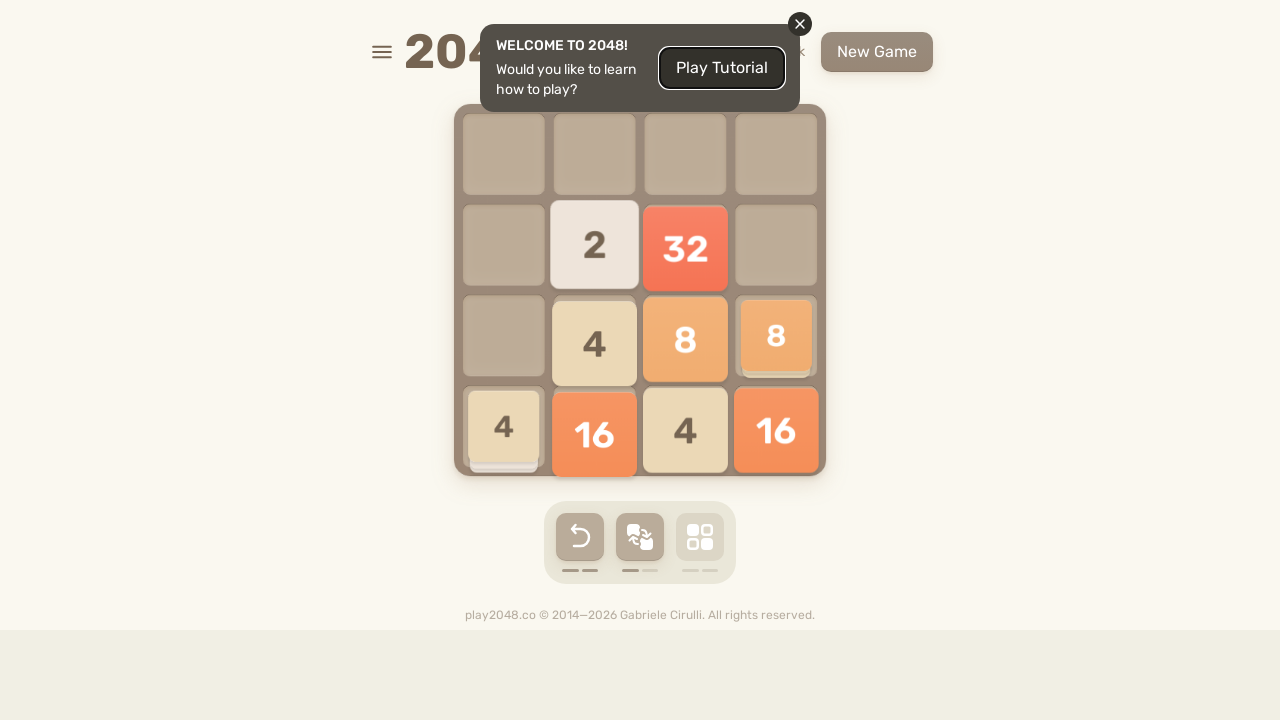

Pressed ArrowDown (move 47/500) on body
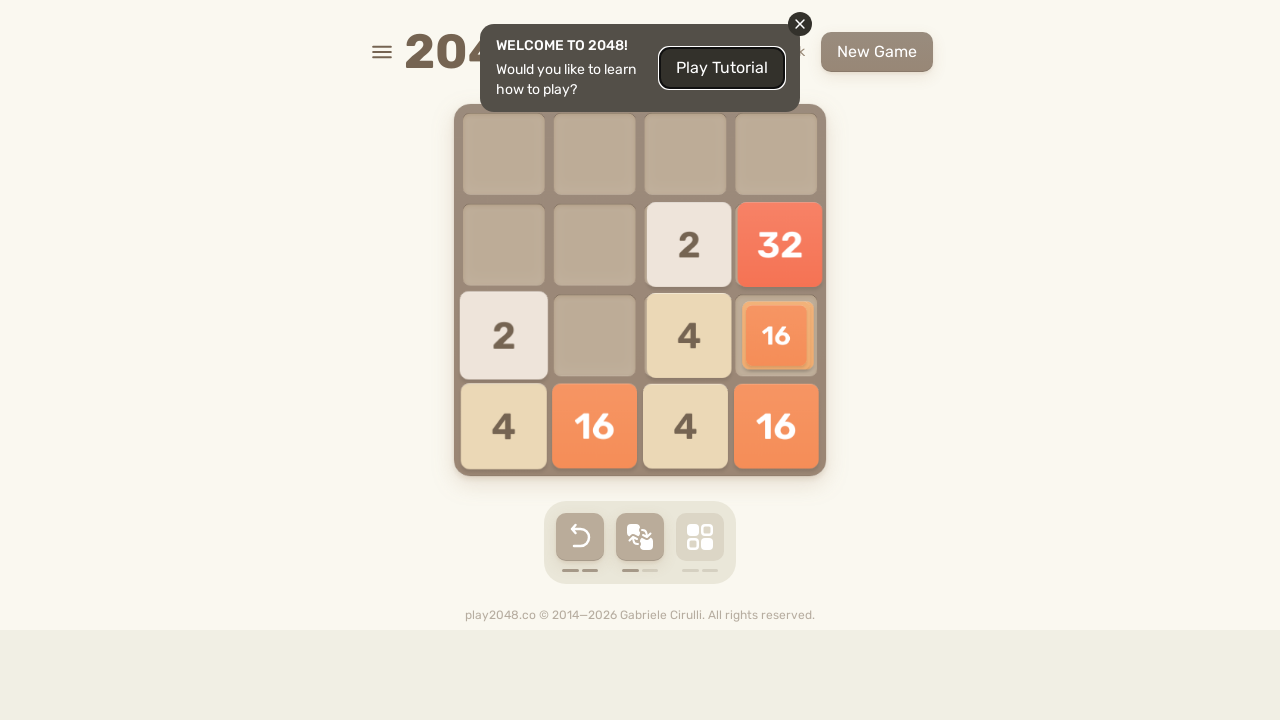

Pressed ArrowDown (move 48/500) on body
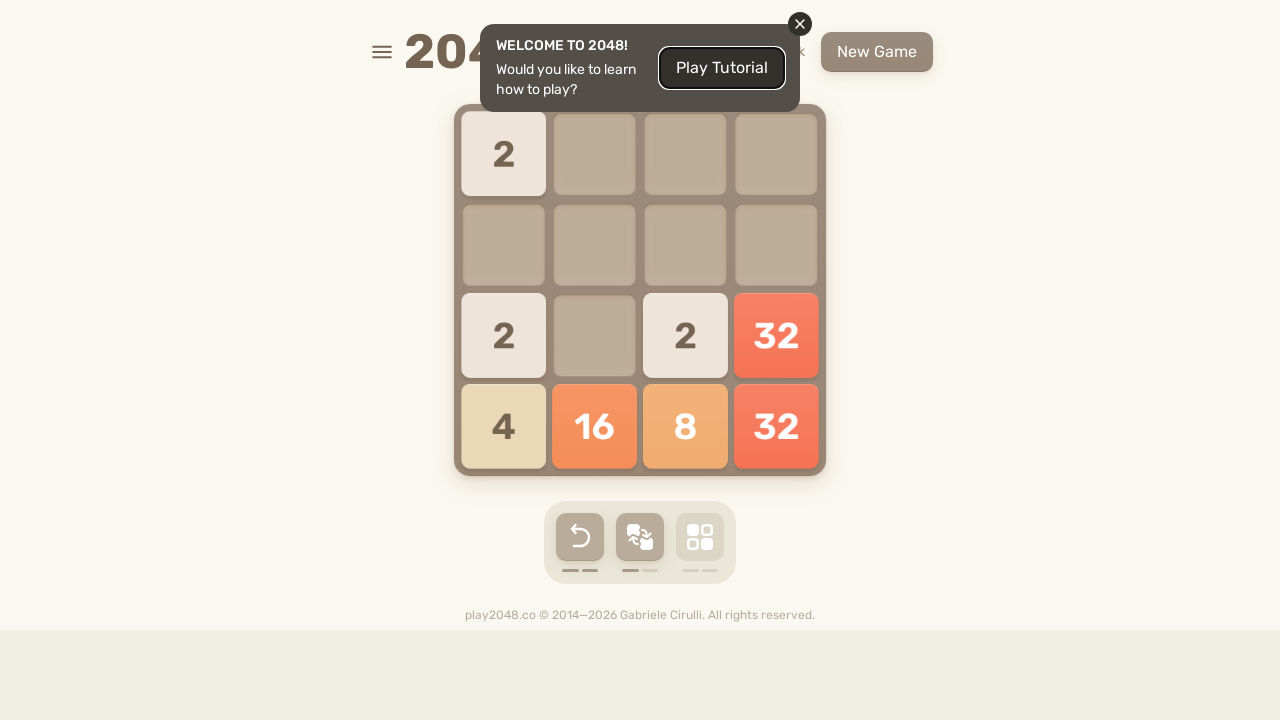

Pressed ArrowRight (move 49/500) on body
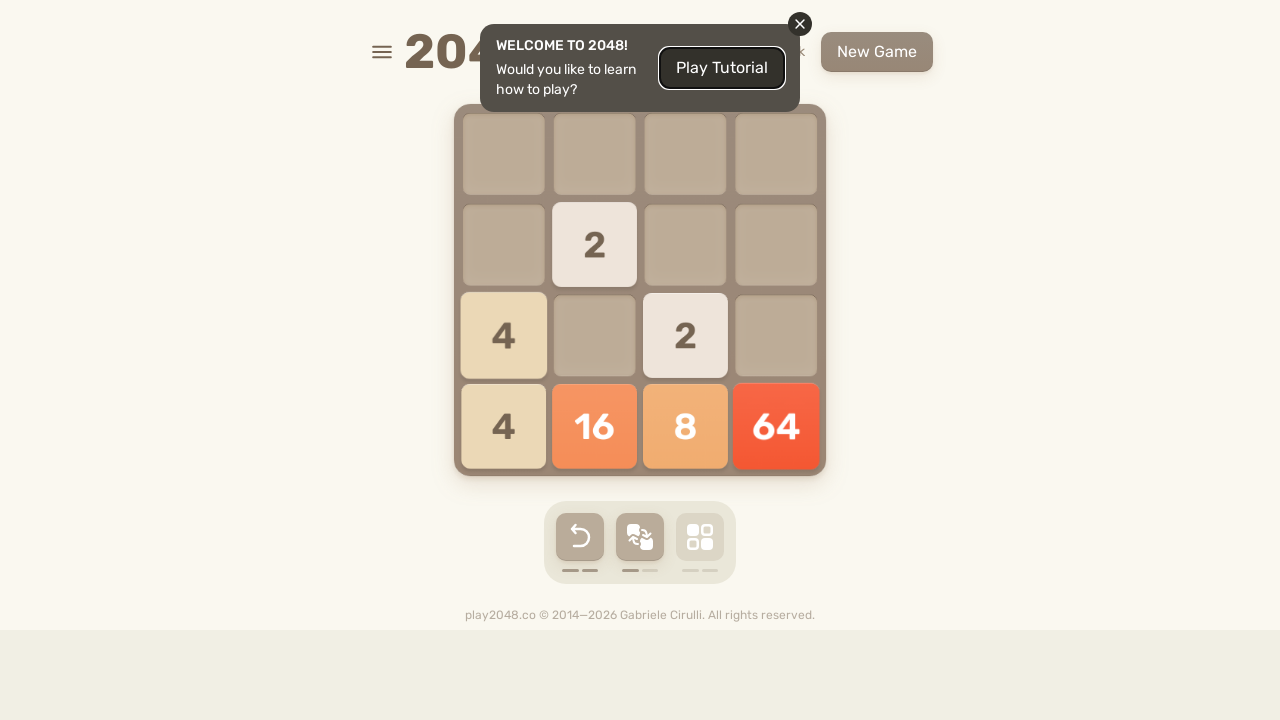

Pressed ArrowUp (move 50/500) on body
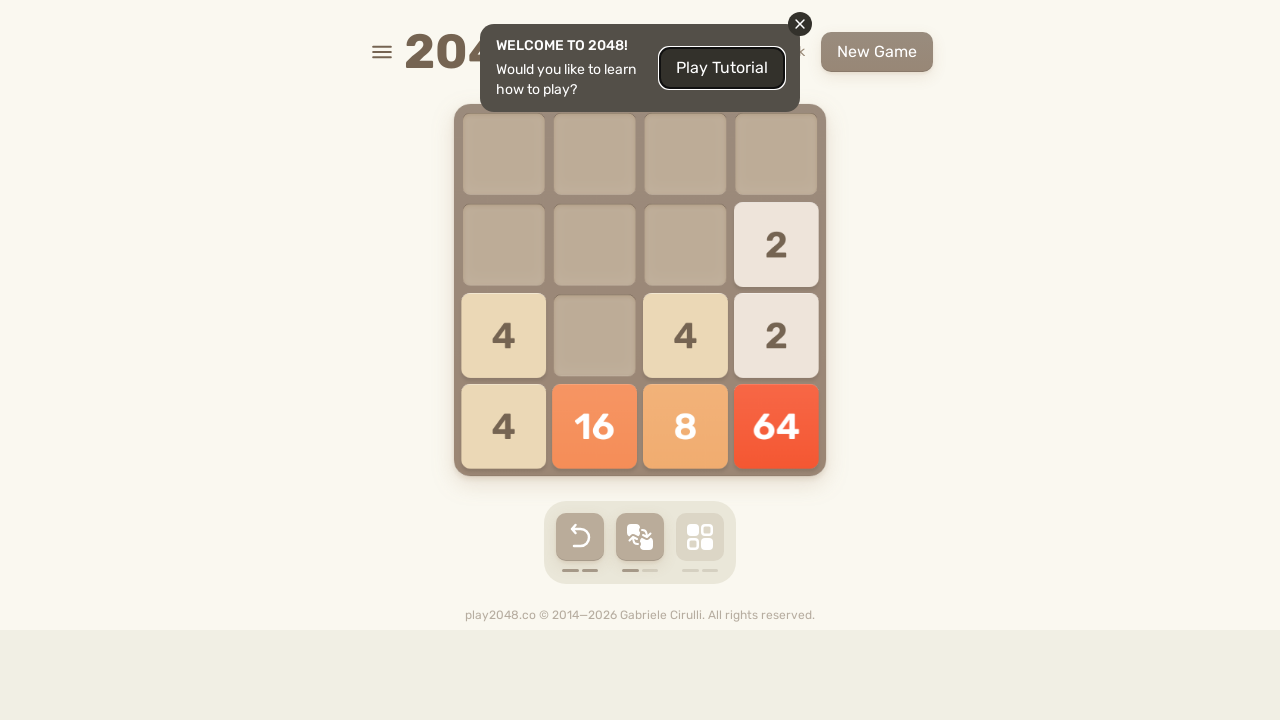

Pressed ArrowDown (move 51/500) on body
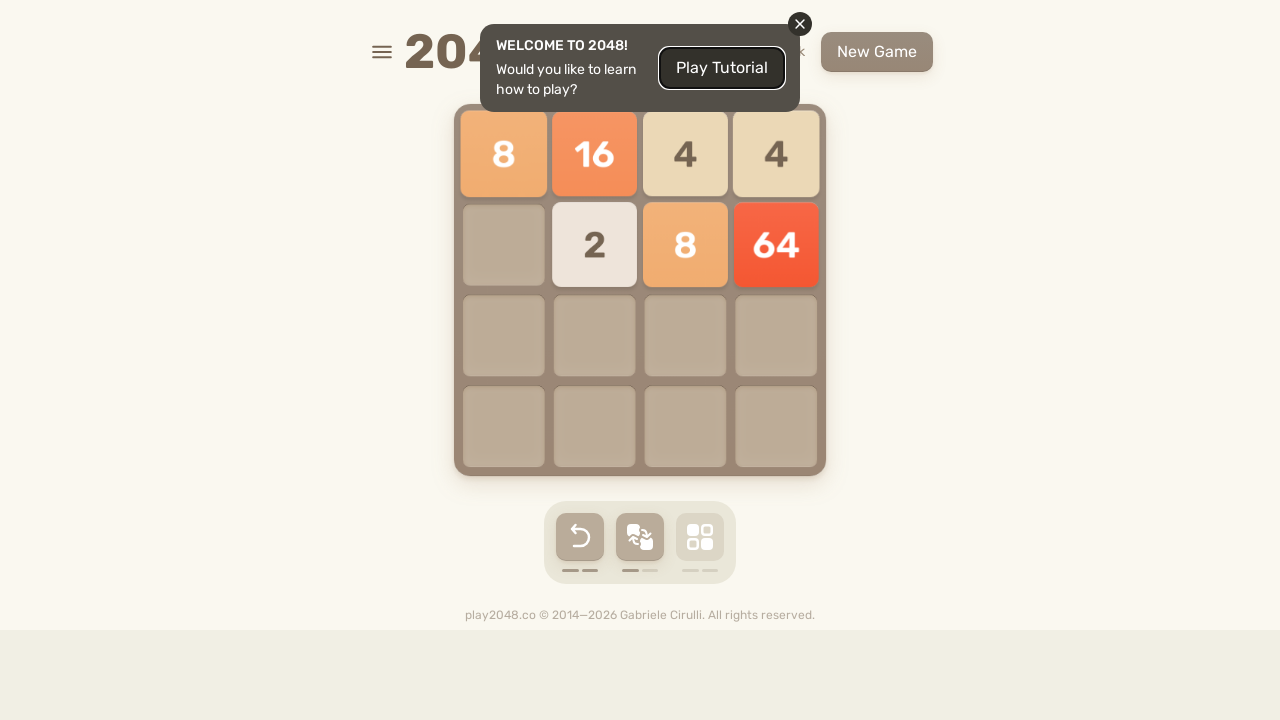

Pressed ArrowRight (move 52/500) on body
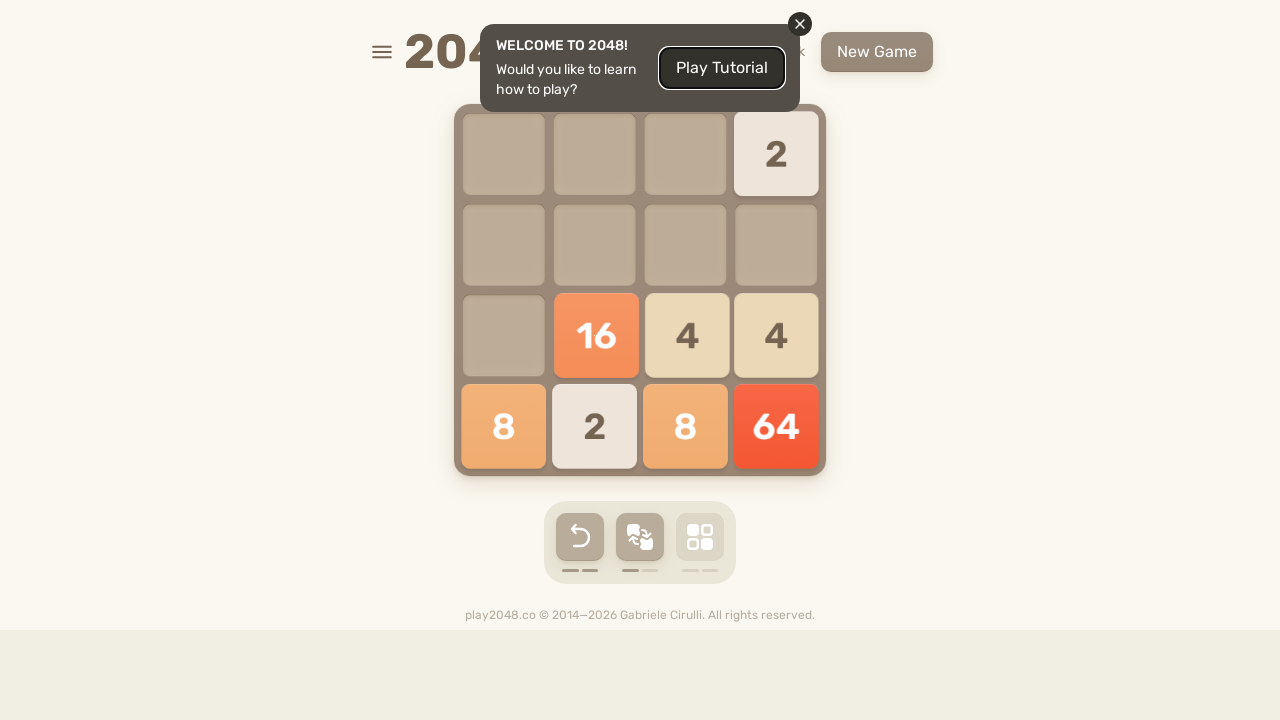

Pressed ArrowDown (move 53/500) on body
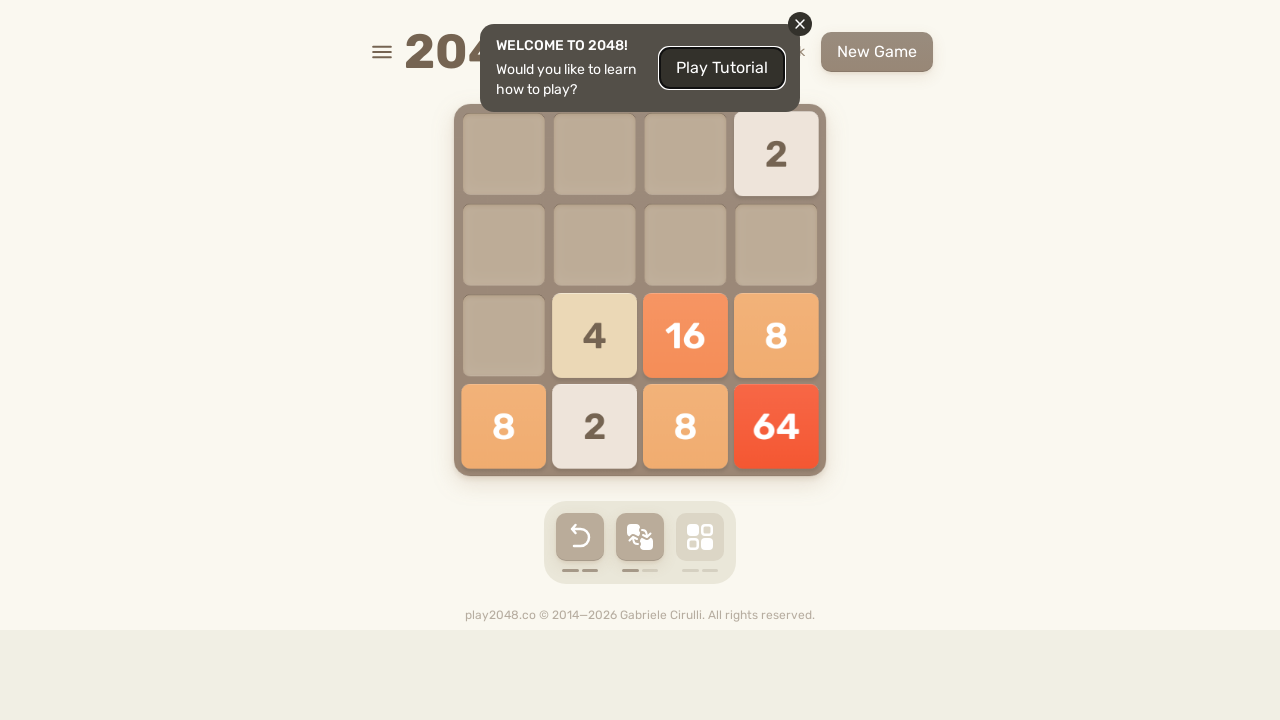

Pressed ArrowDown (move 54/500) on body
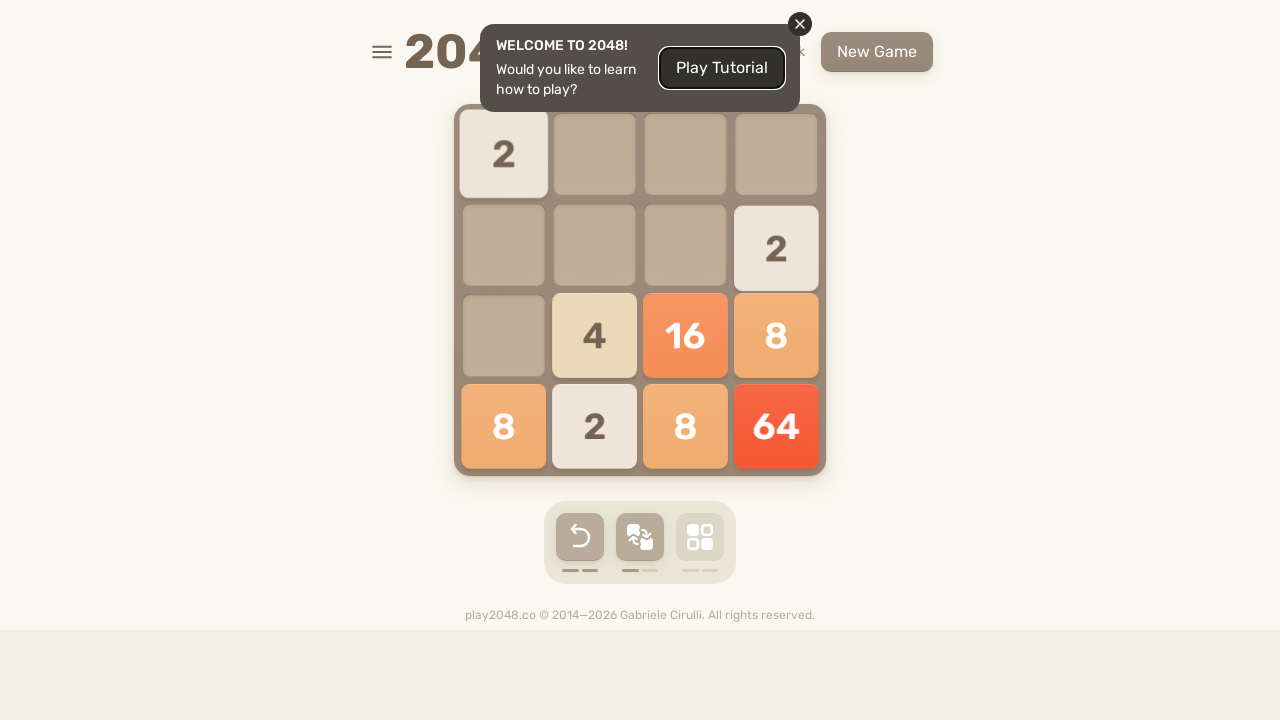

Pressed ArrowDown (move 55/500) on body
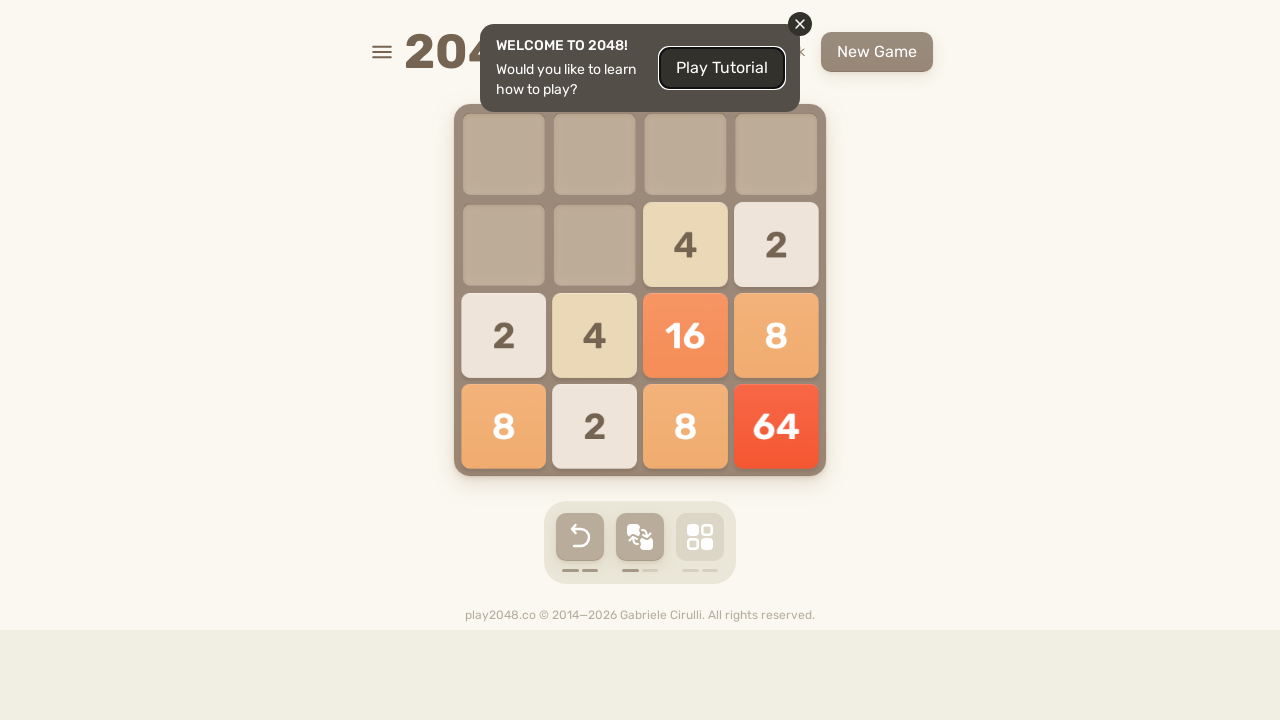

Pressed ArrowLeft (move 56/500) on body
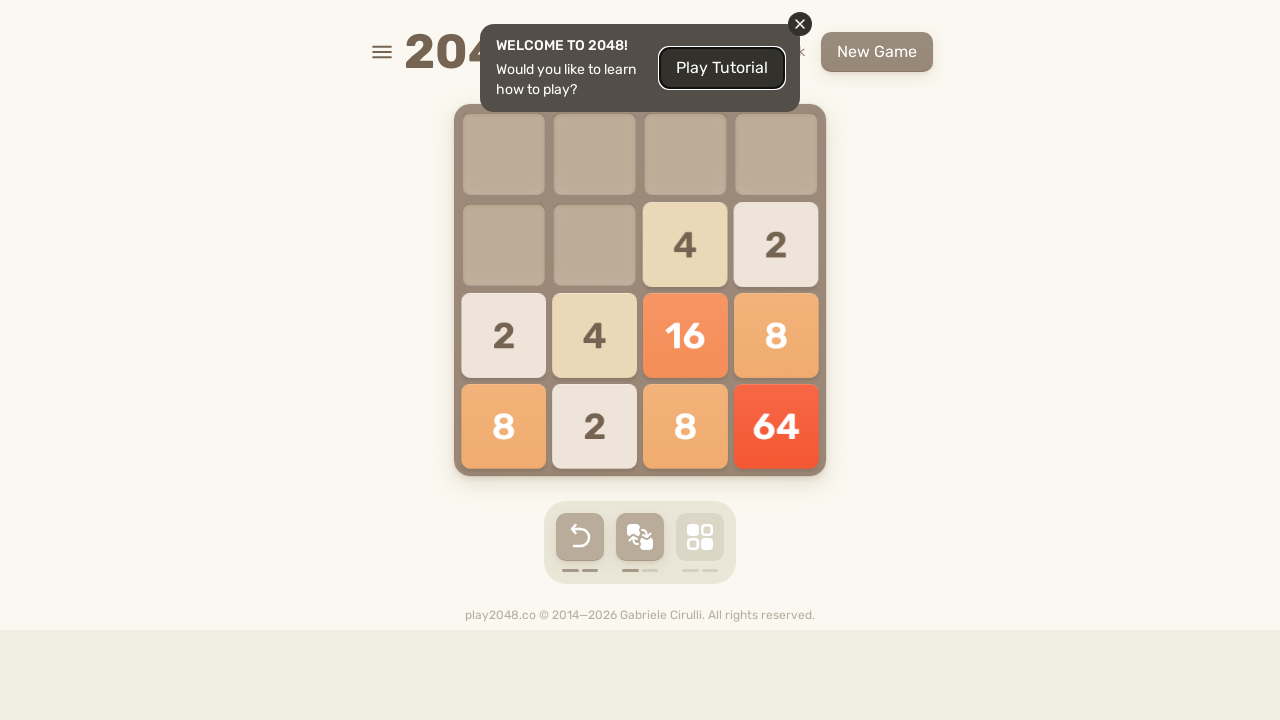

Pressed ArrowRight (move 57/500) on body
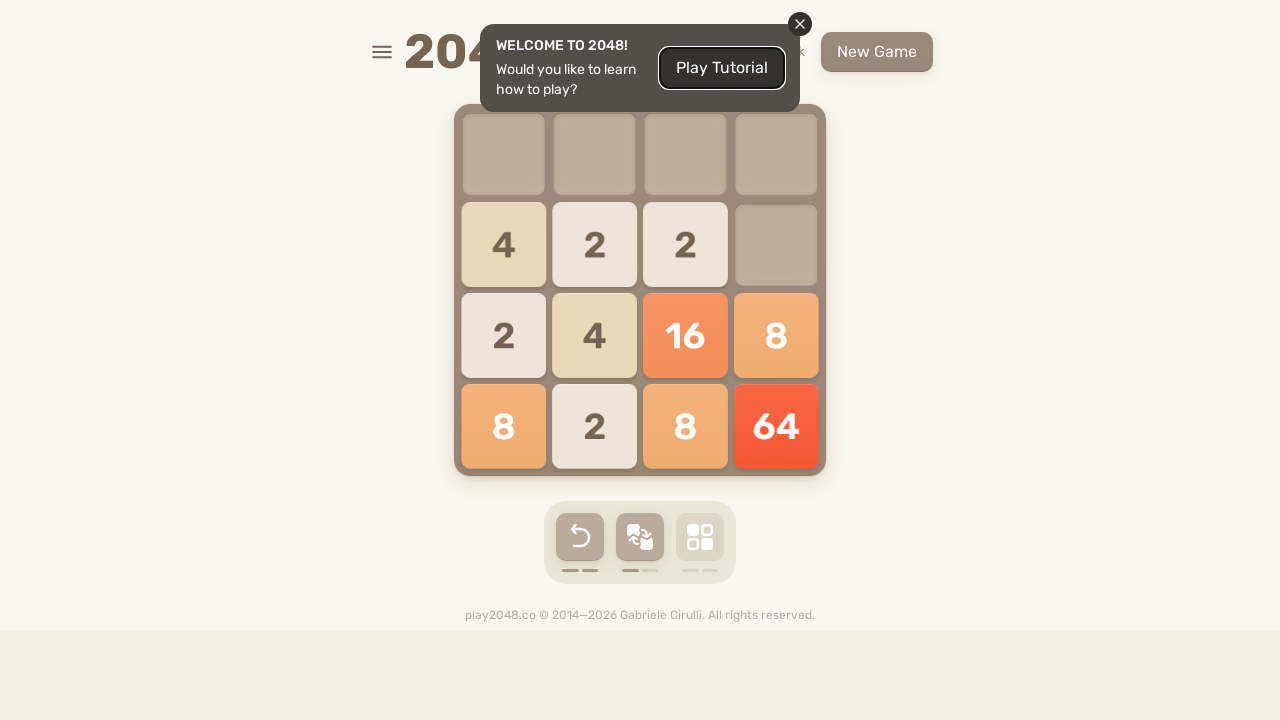

Pressed ArrowDown (move 58/500) on body
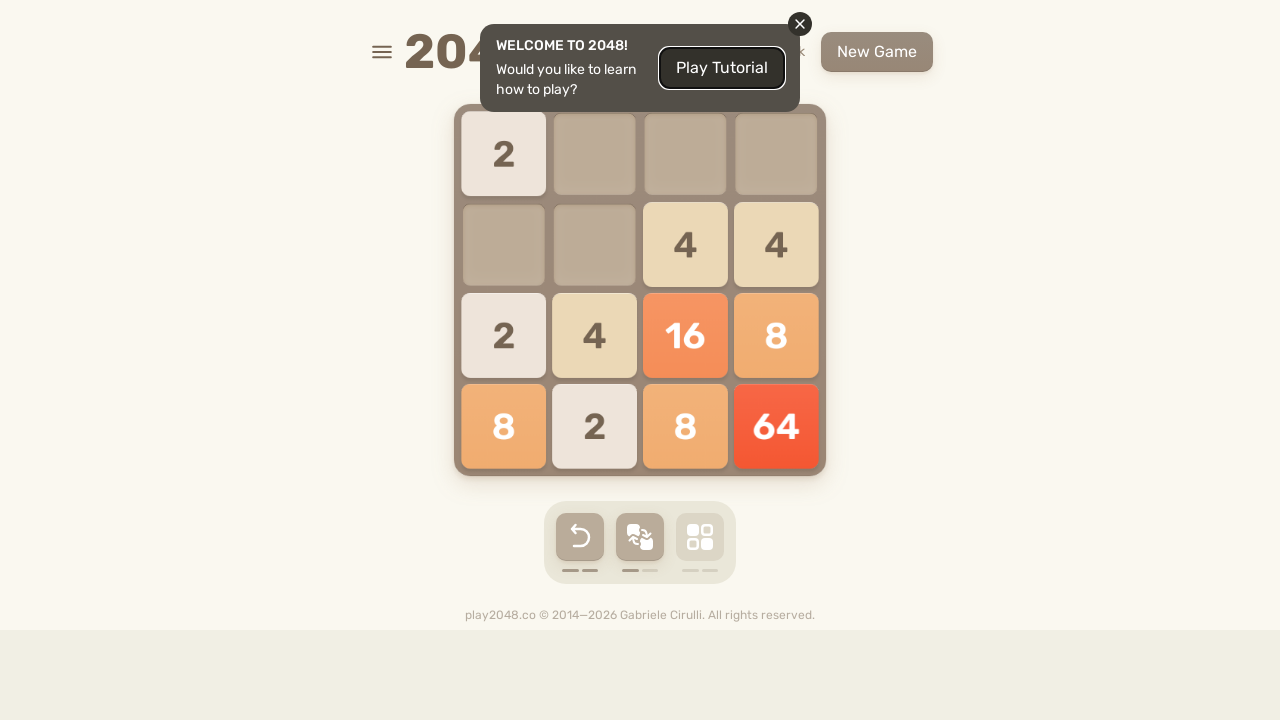

Pressed ArrowDown (move 59/500) on body
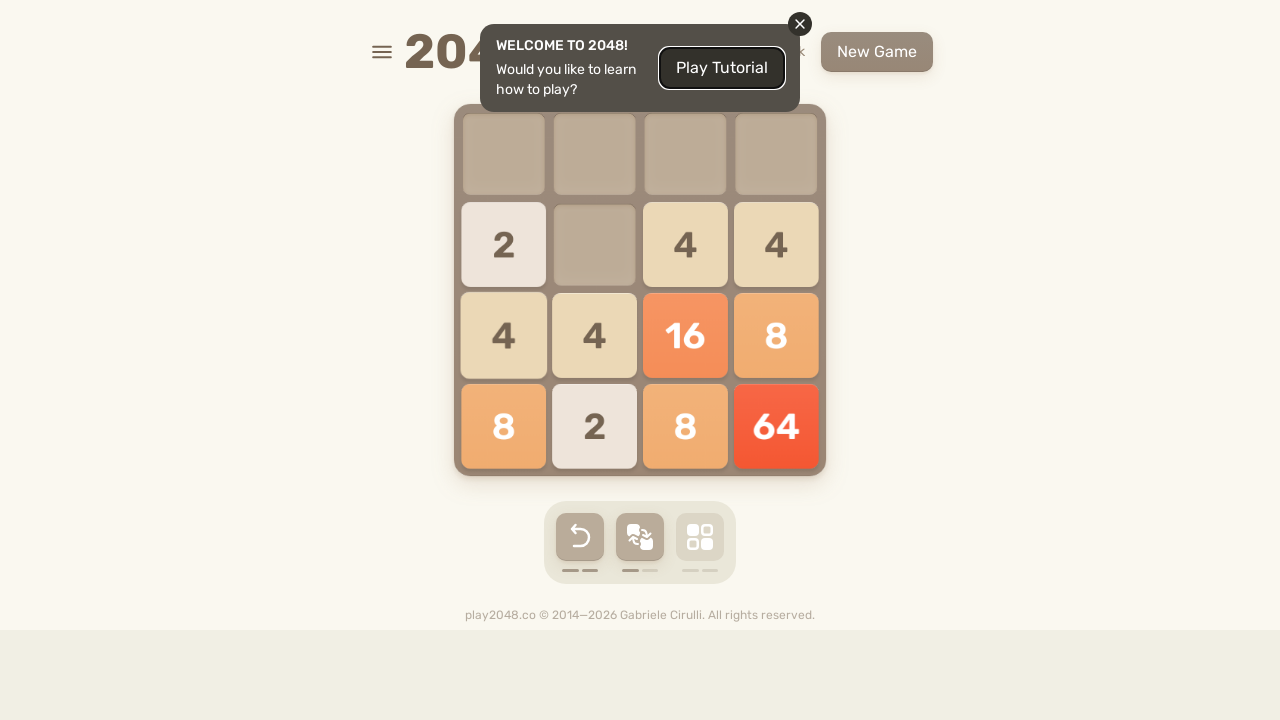

Pressed ArrowRight (move 60/500) on body
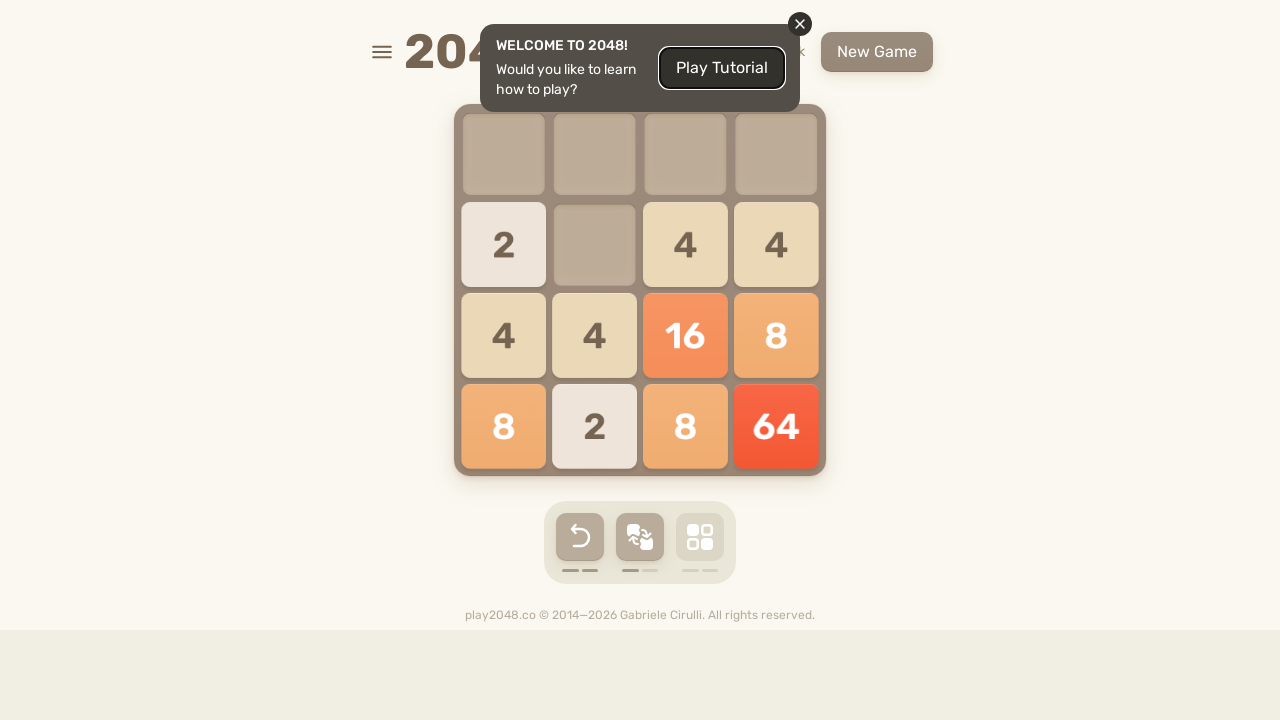

Pressed ArrowRight (move 61/500) on body
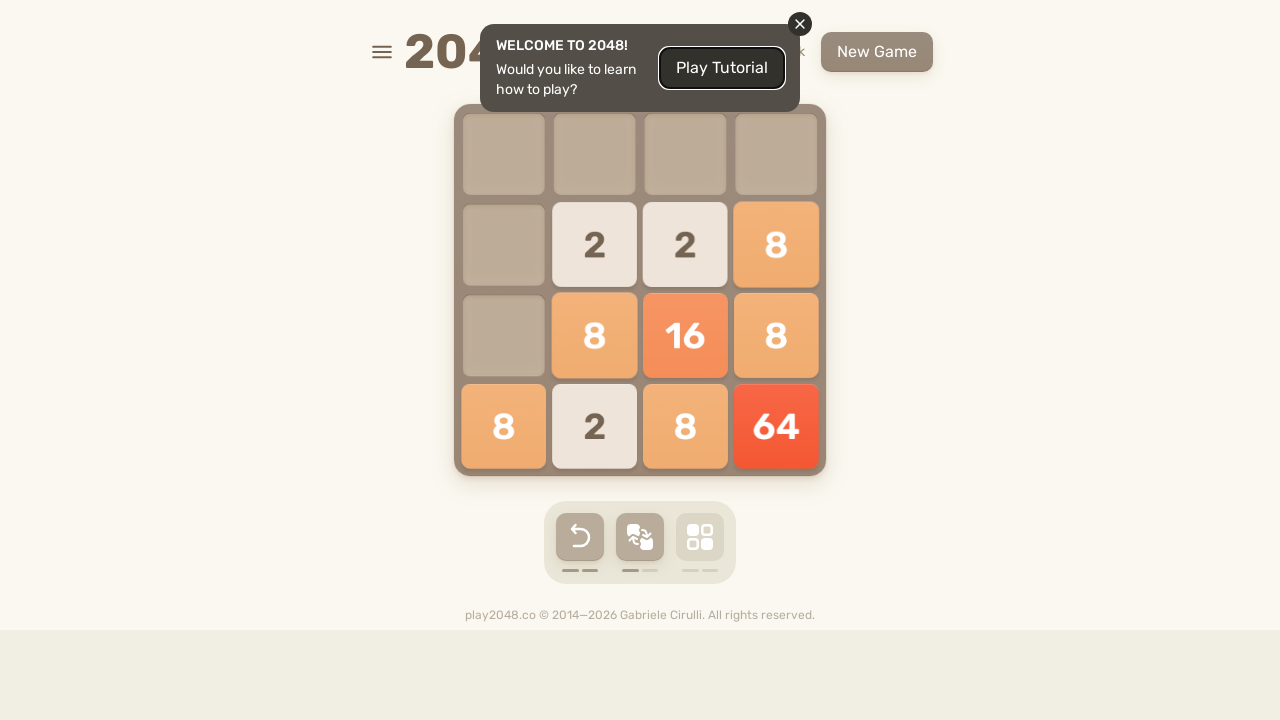

Pressed ArrowRight (move 62/500) on body
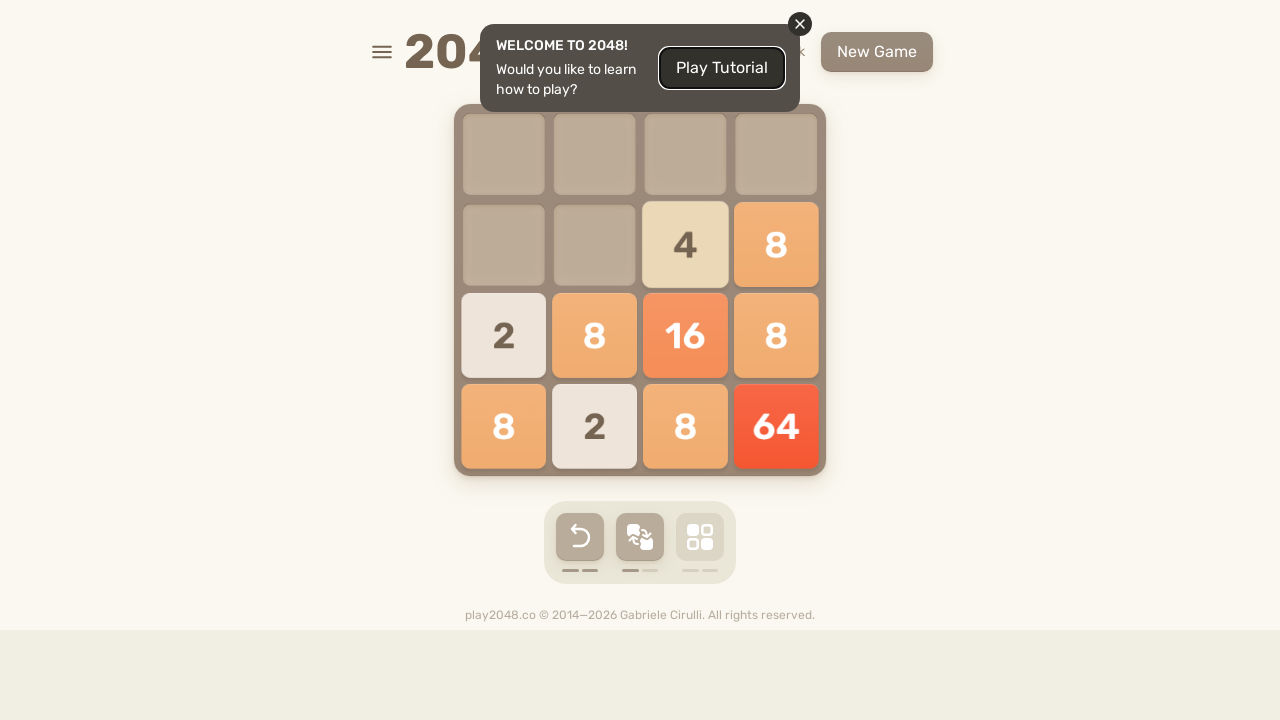

Pressed ArrowDown (move 63/500) on body
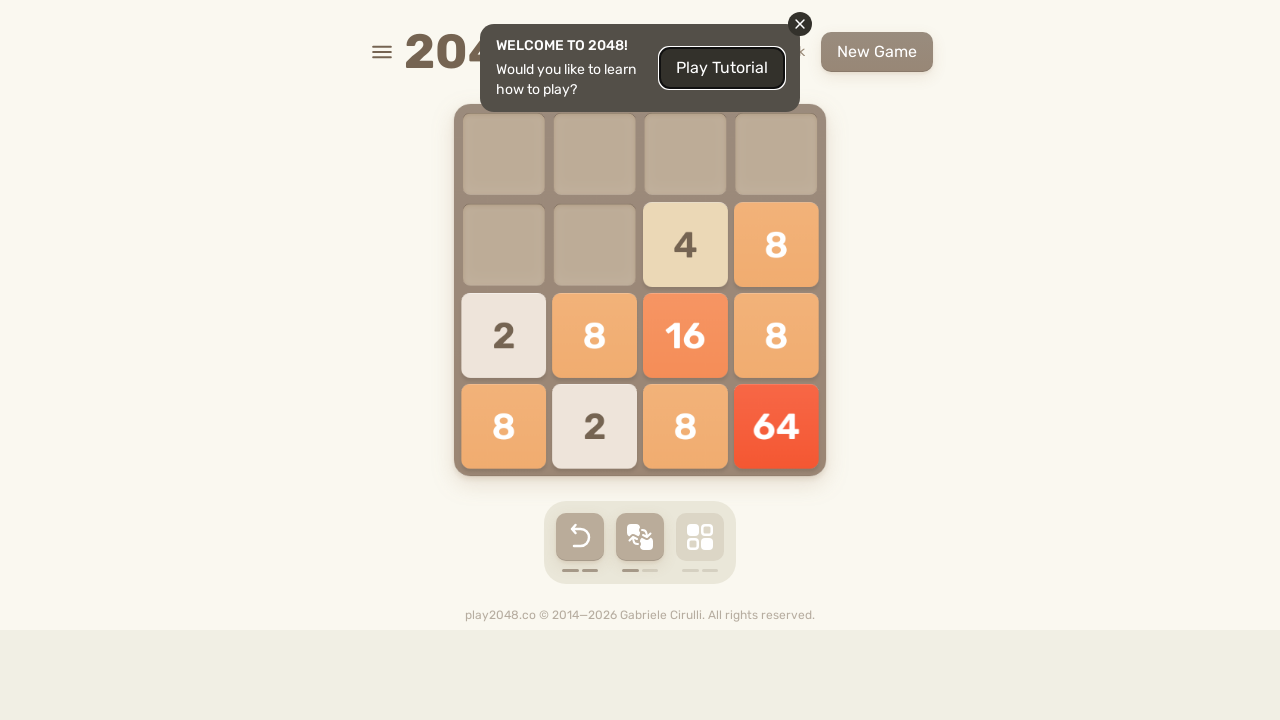

Pressed ArrowDown (move 64/500) on body
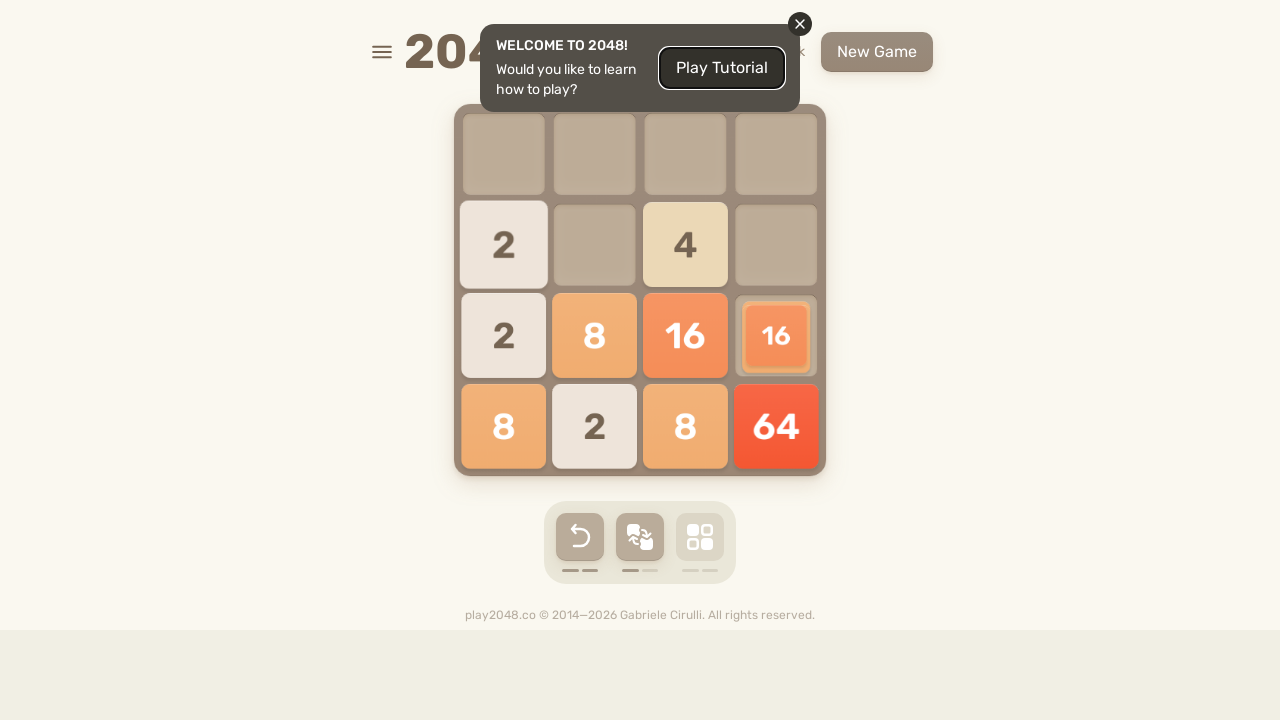

Pressed ArrowLeft (move 65/500) on body
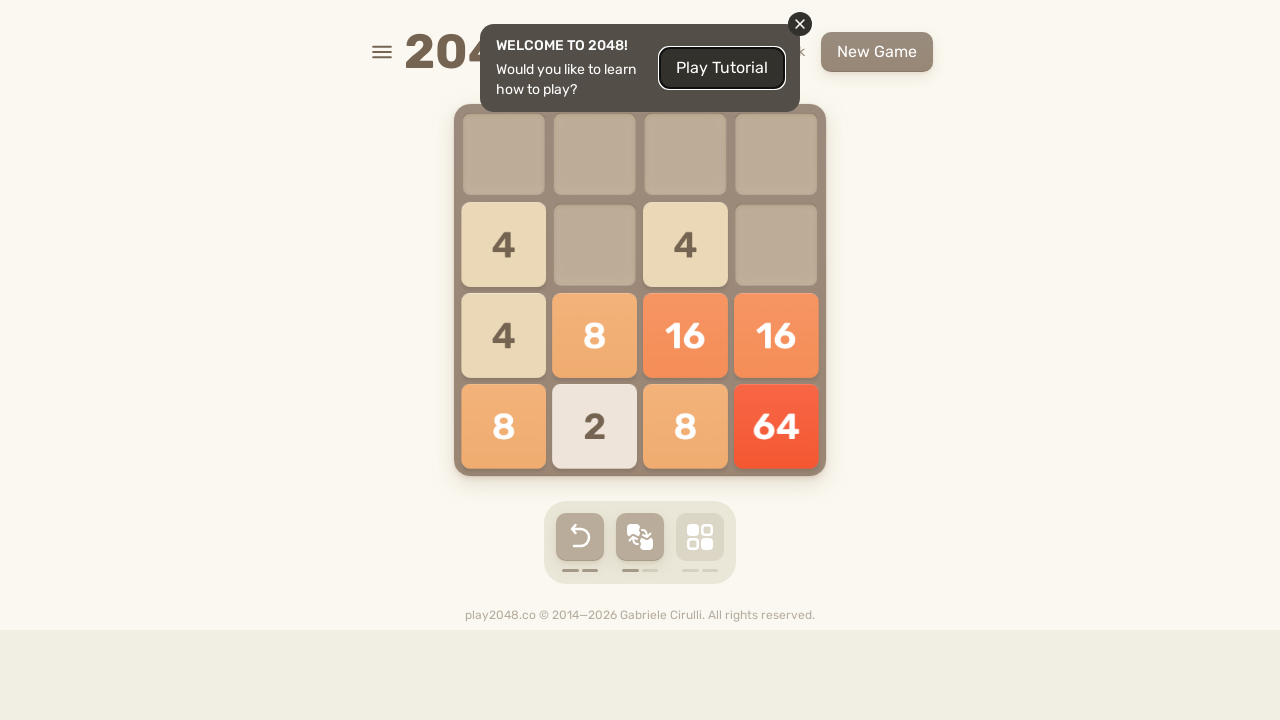

Pressed ArrowRight (move 66/500) on body
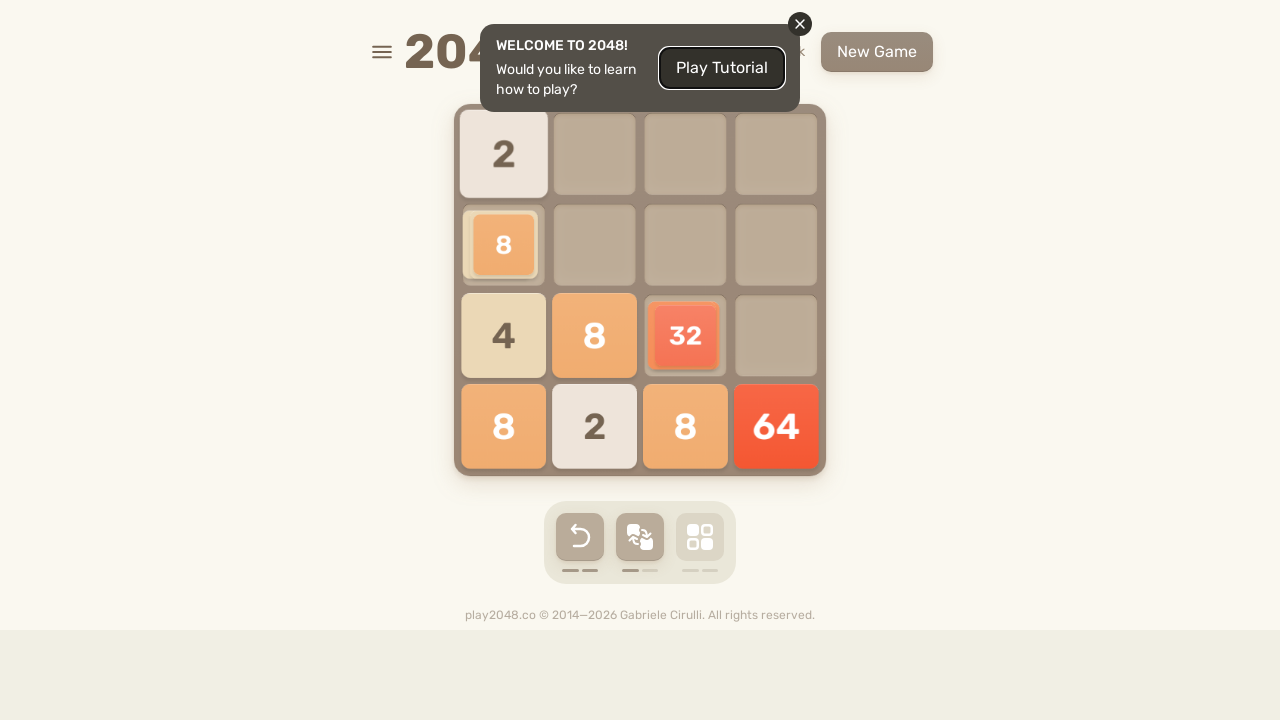

Pressed ArrowLeft (move 67/500) on body
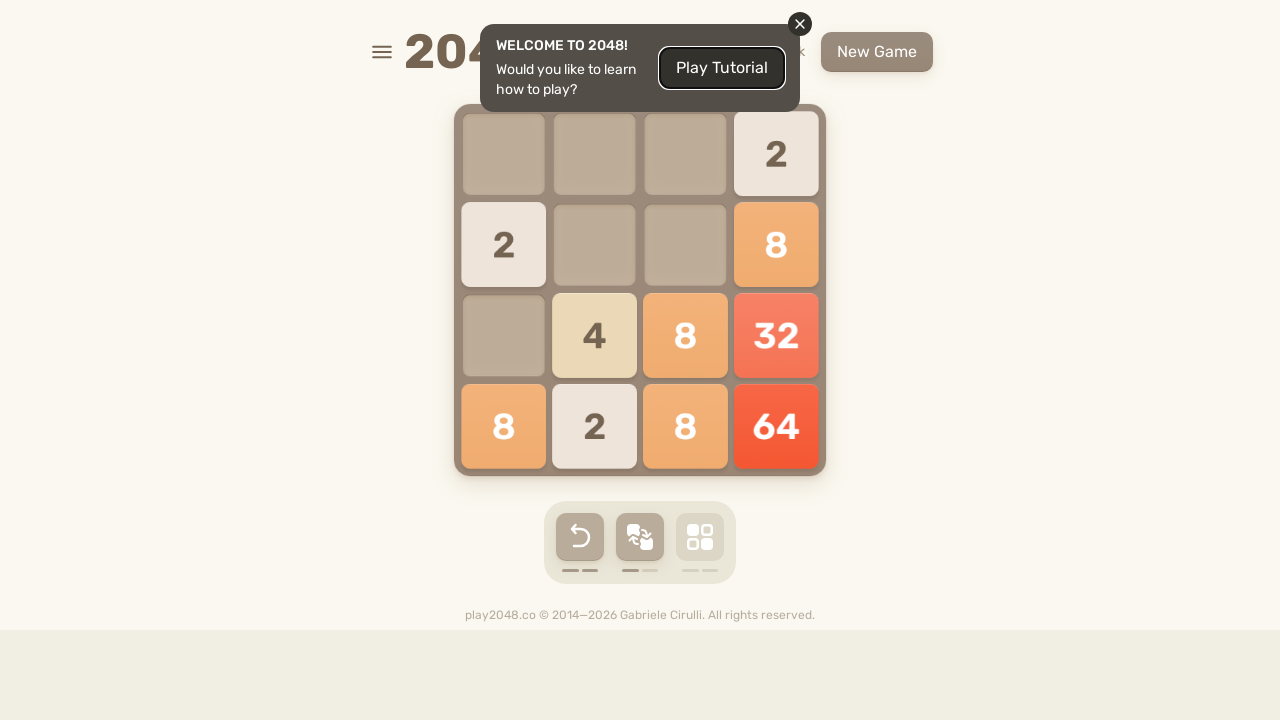

Pressed ArrowLeft (move 68/500) on body
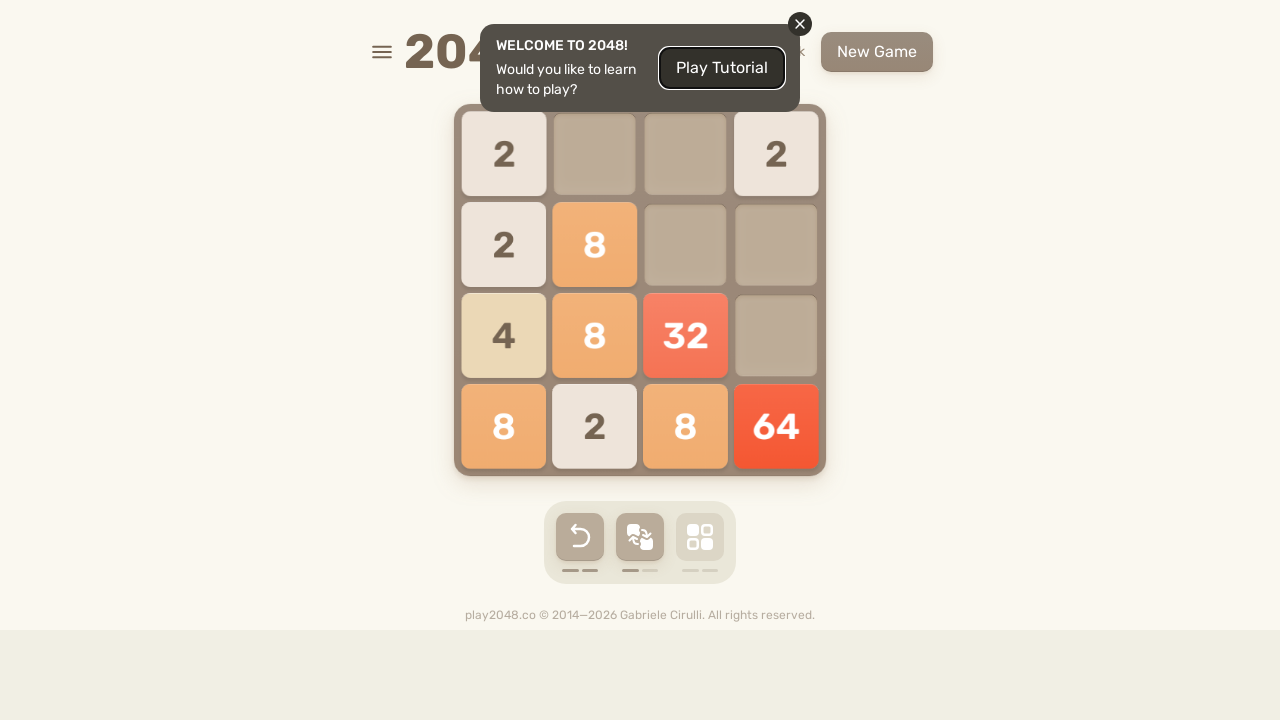

Pressed ArrowRight (move 69/500) on body
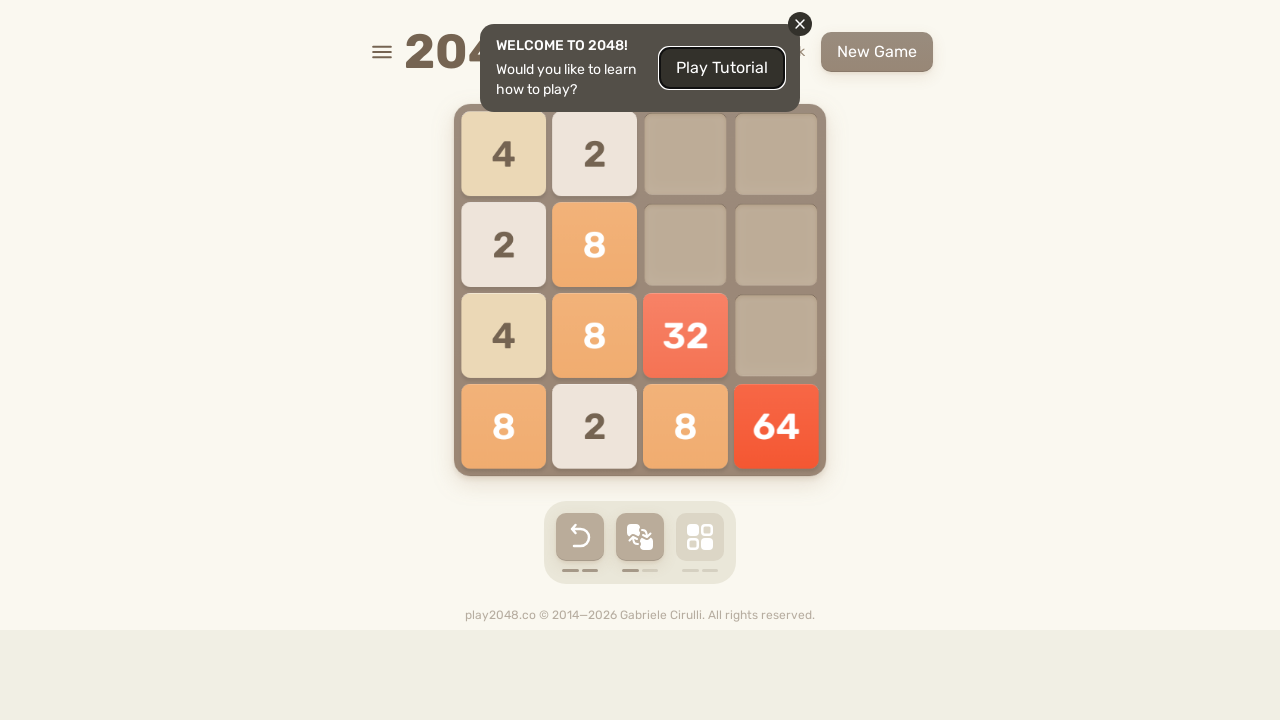

Pressed ArrowRight (move 70/500) on body
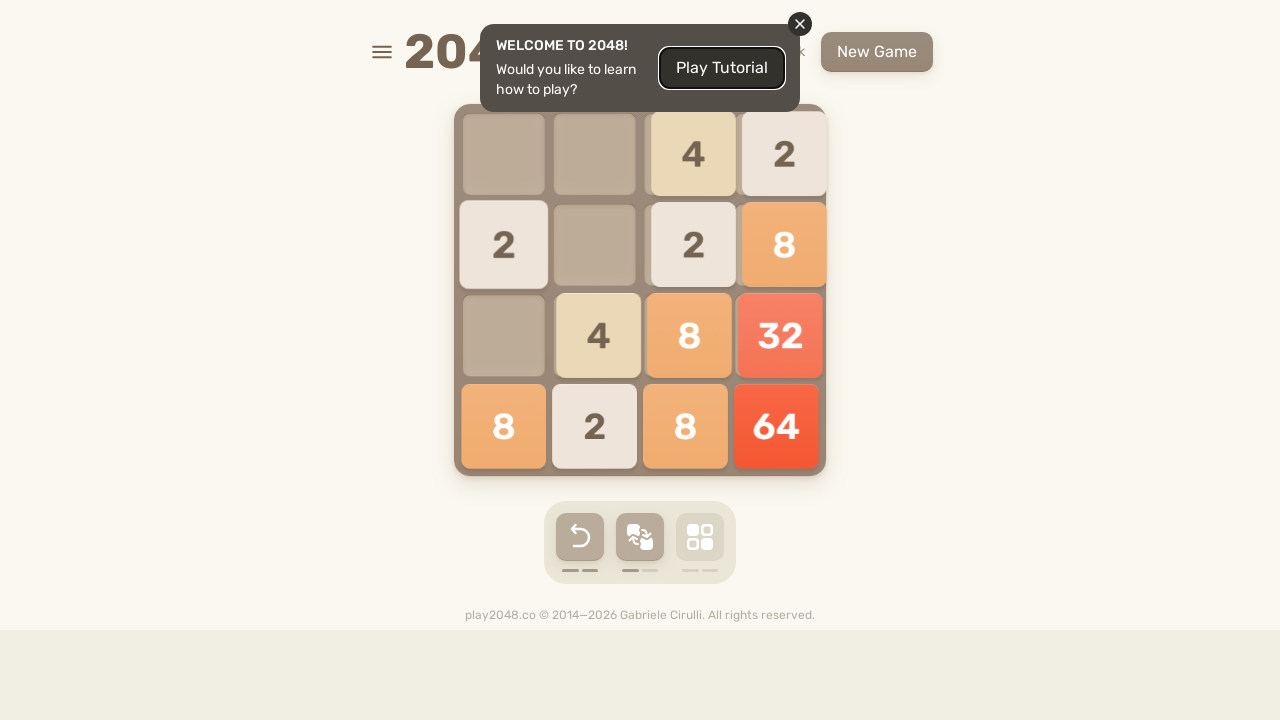

Pressed ArrowRight (move 71/500) on body
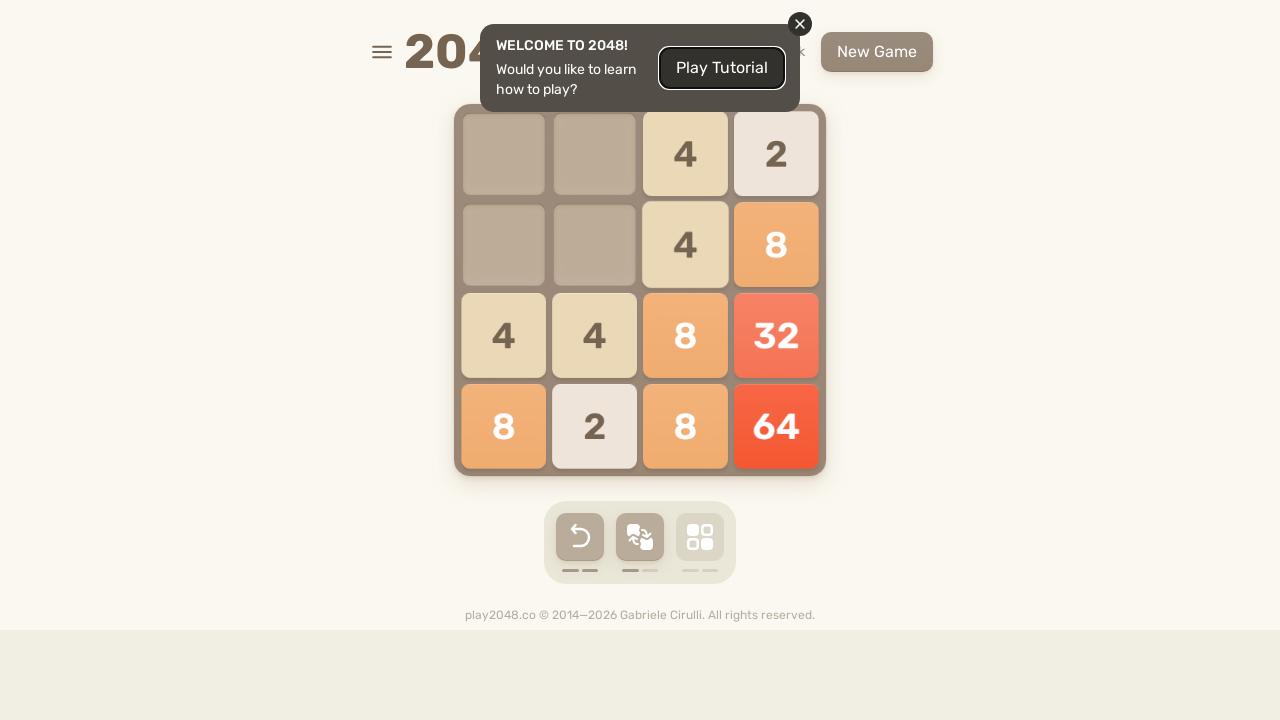

Pressed ArrowLeft (move 72/500) on body
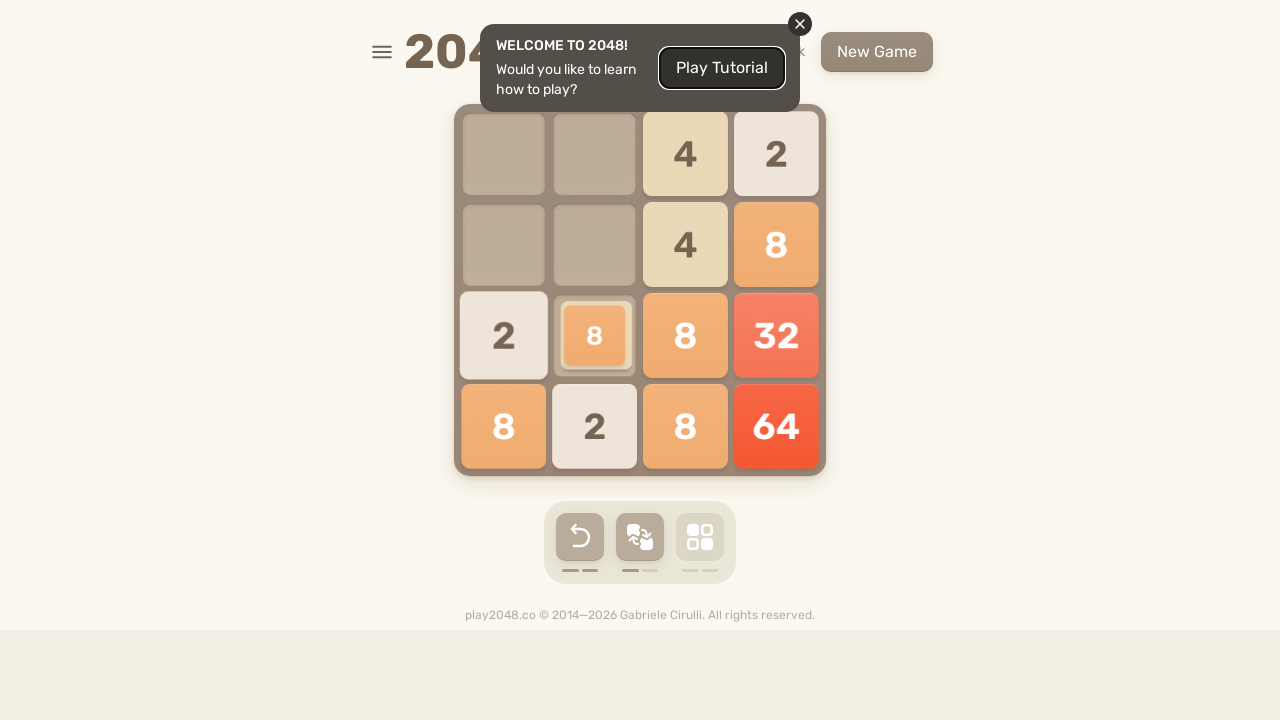

Pressed ArrowRight (move 73/500) on body
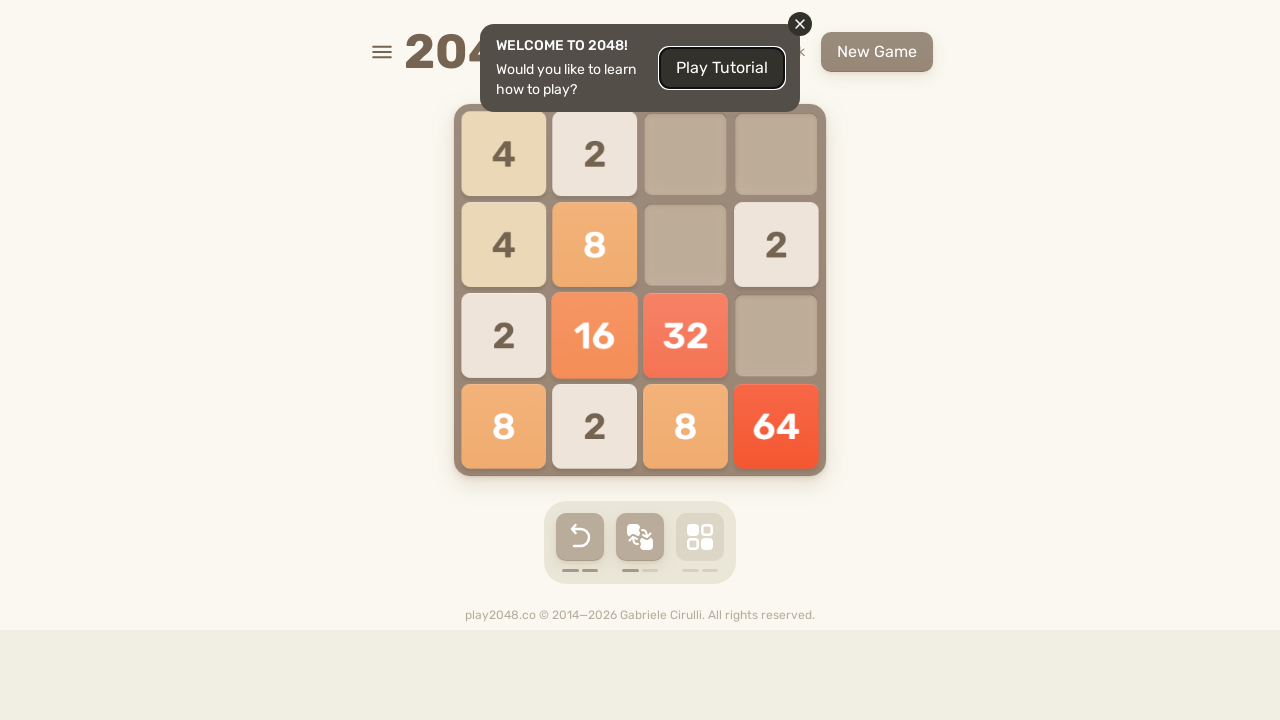

Pressed ArrowDown (move 74/500) on body
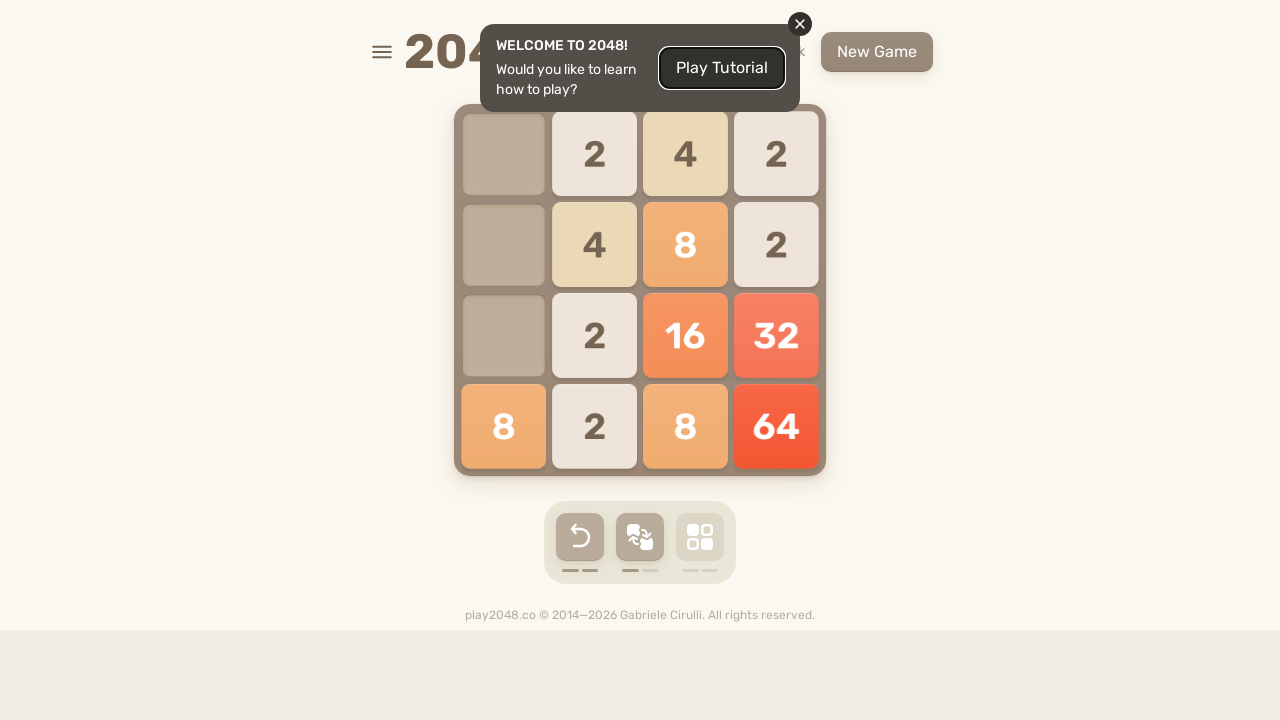

Pressed ArrowRight (move 75/500) on body
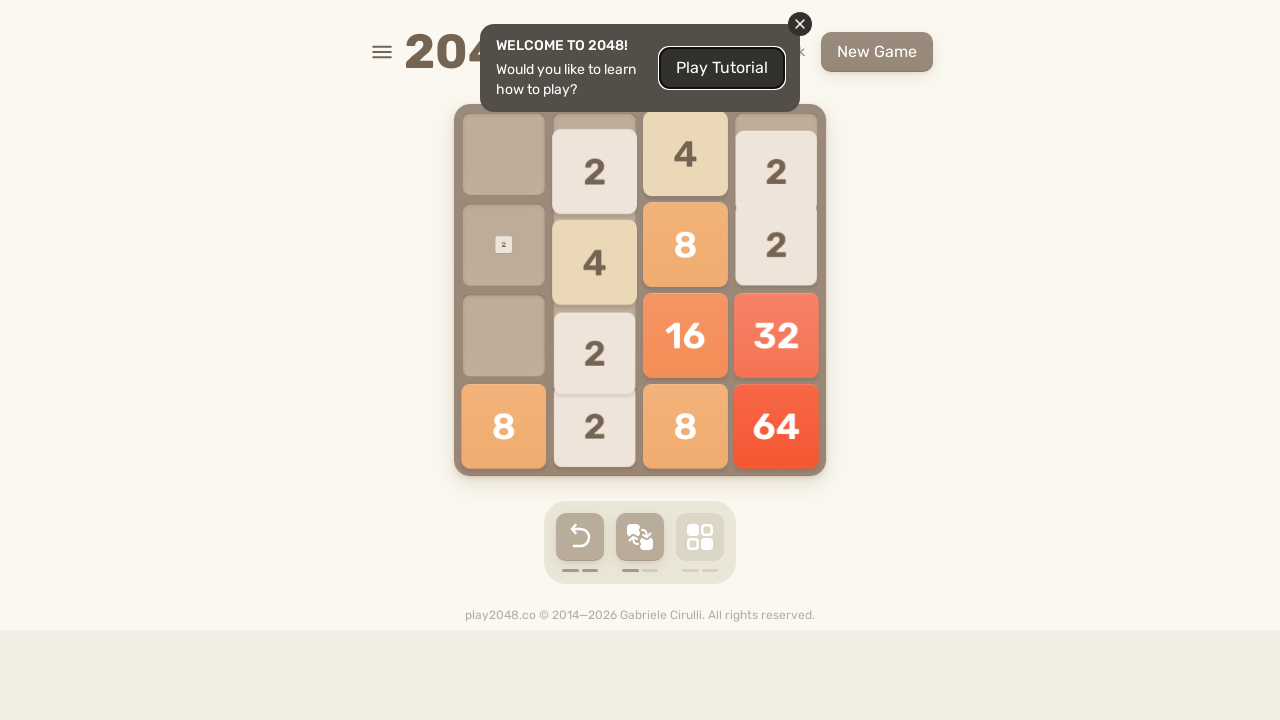

Pressed ArrowDown (move 76/500) on body
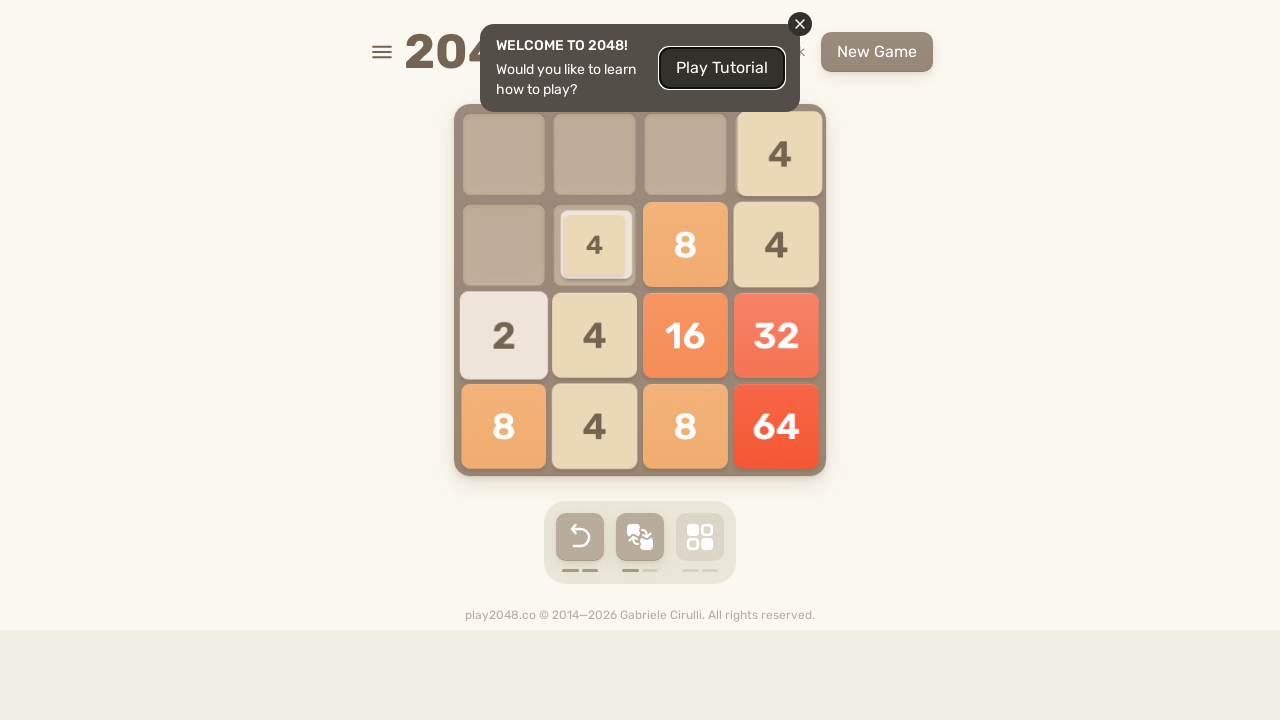

Pressed ArrowLeft (move 77/500) on body
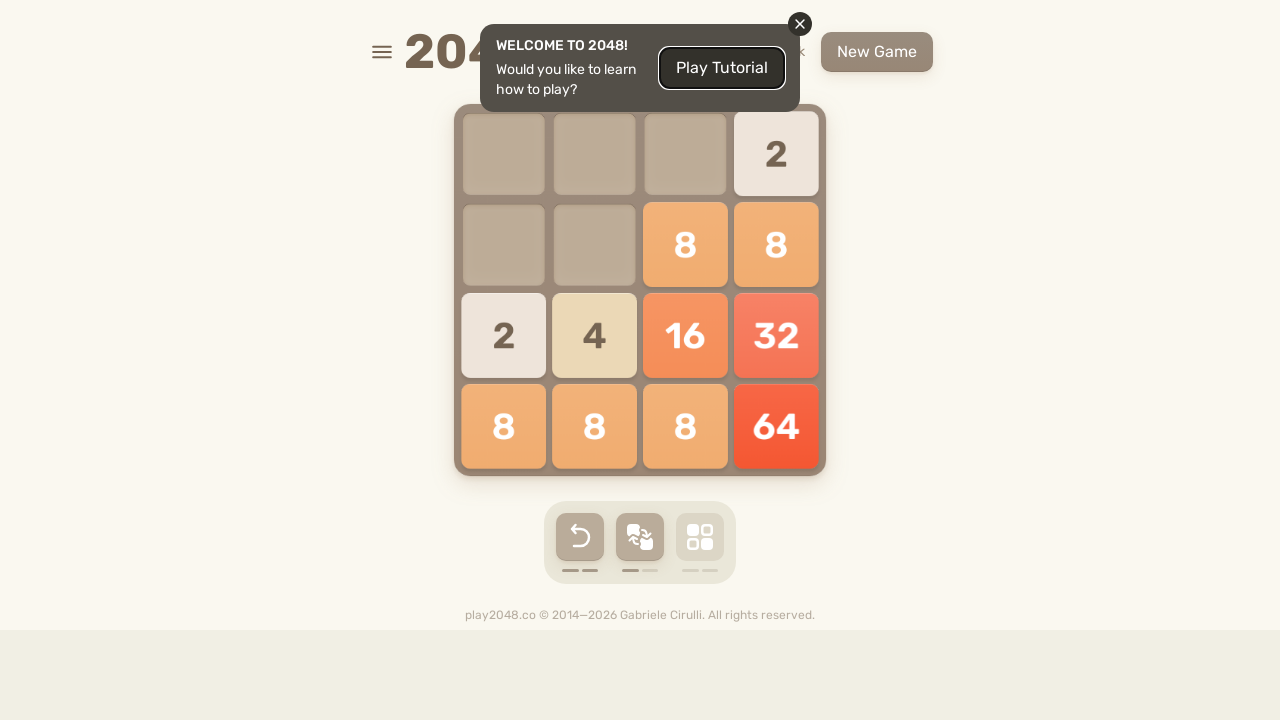

Pressed ArrowUp (move 78/500) on body
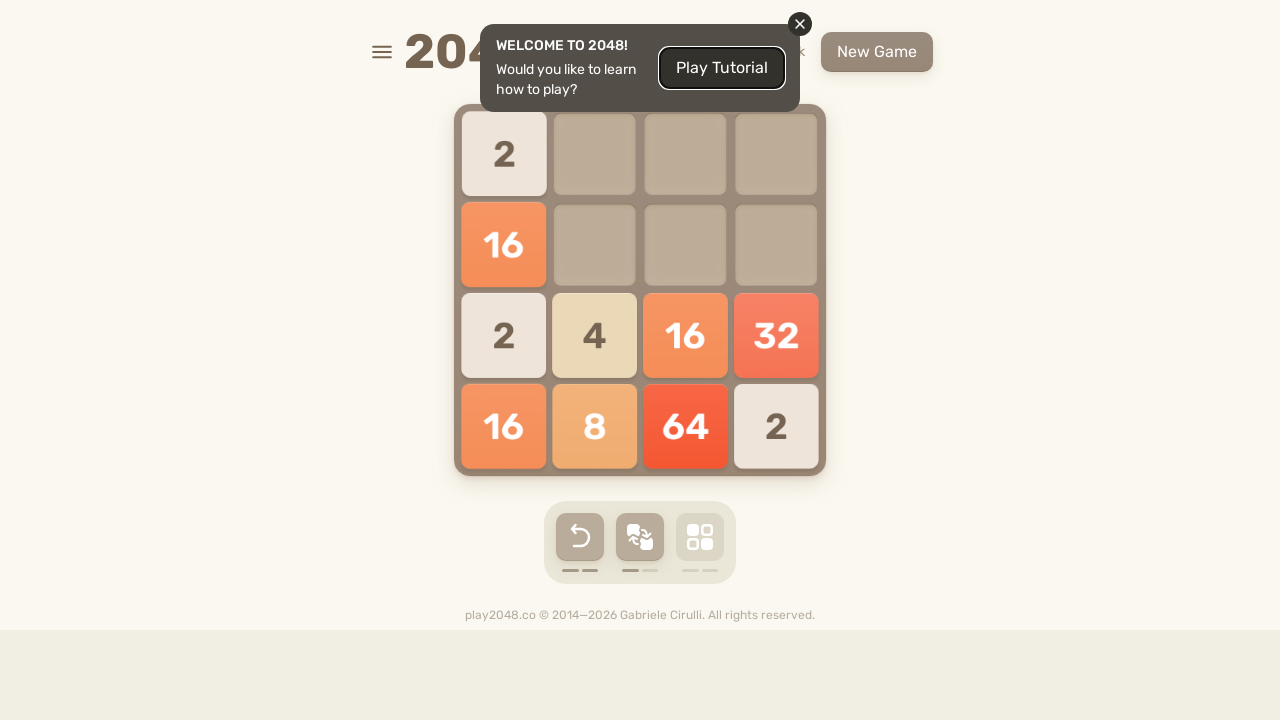

Pressed ArrowDown (move 79/500) on body
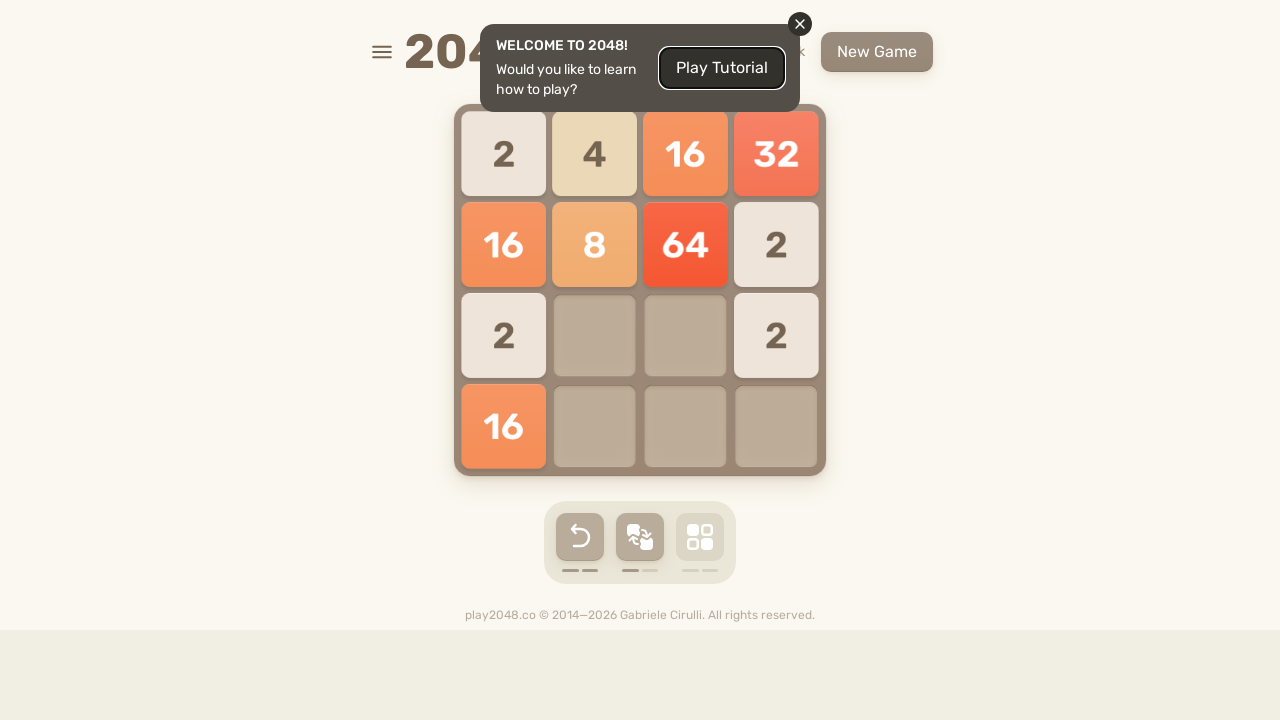

Pressed ArrowDown (move 80/500) on body
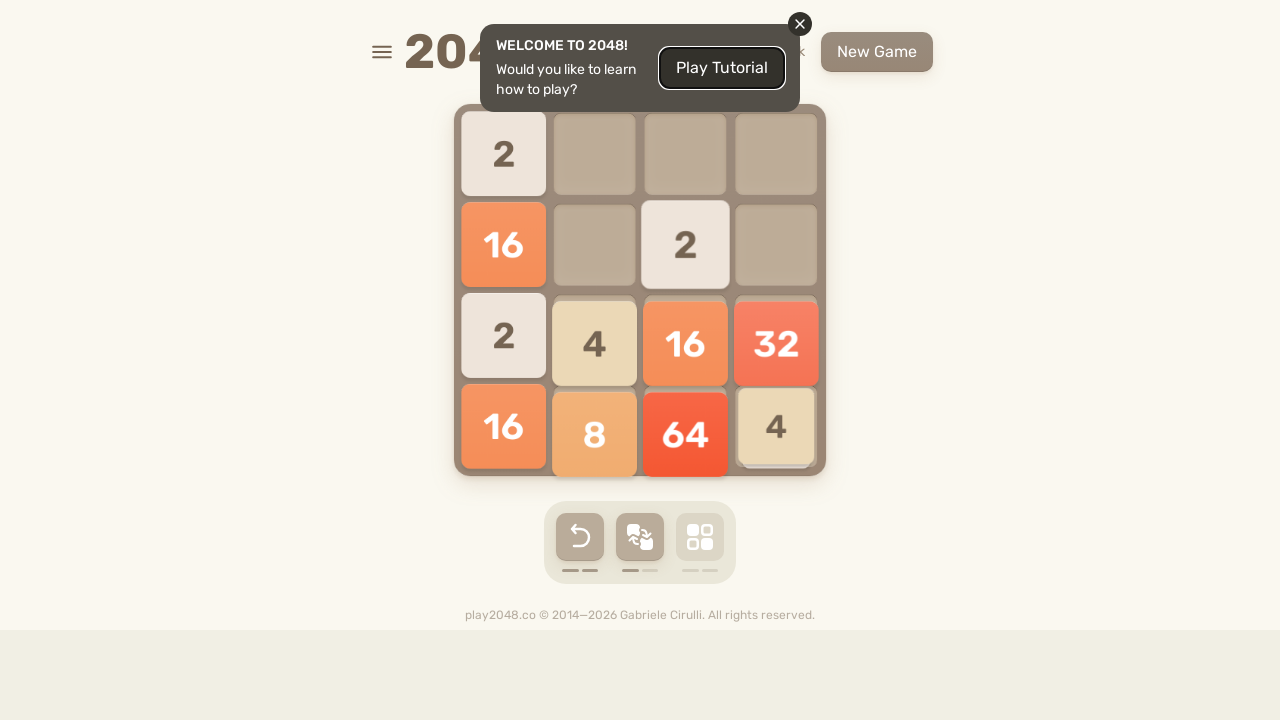

Pressed ArrowUp (move 81/500) on body
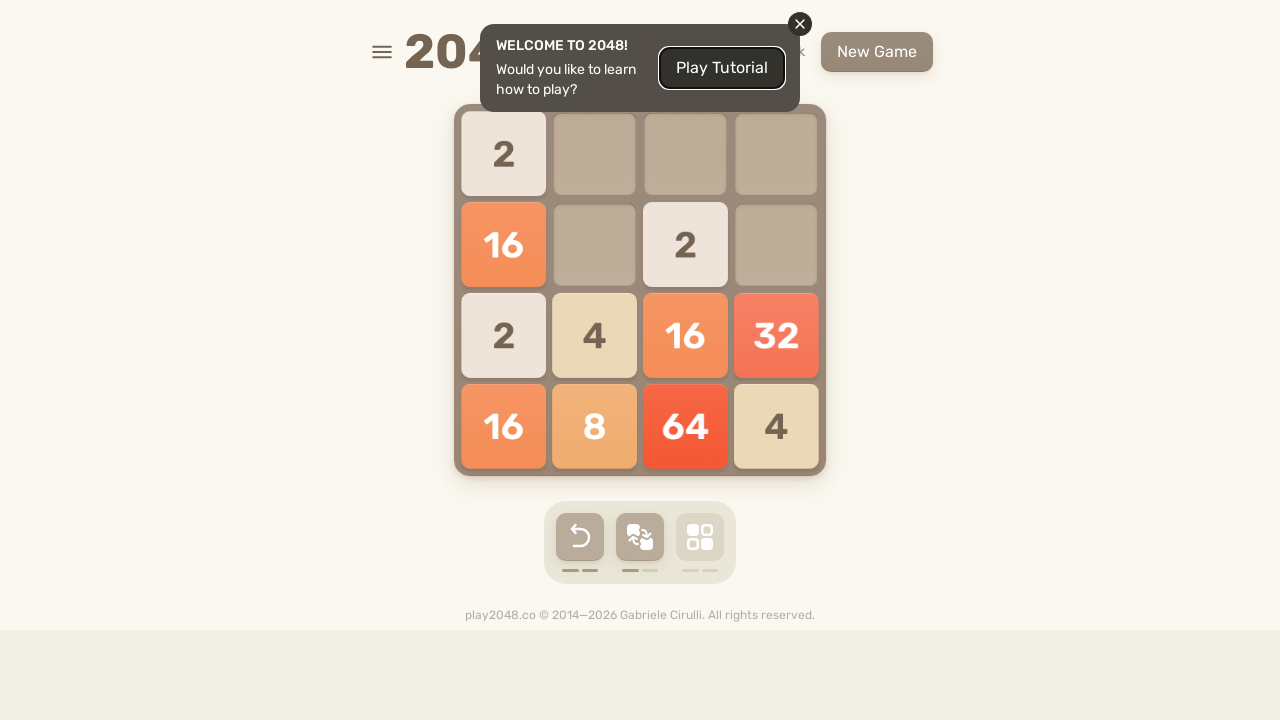

Pressed ArrowLeft (move 82/500) on body
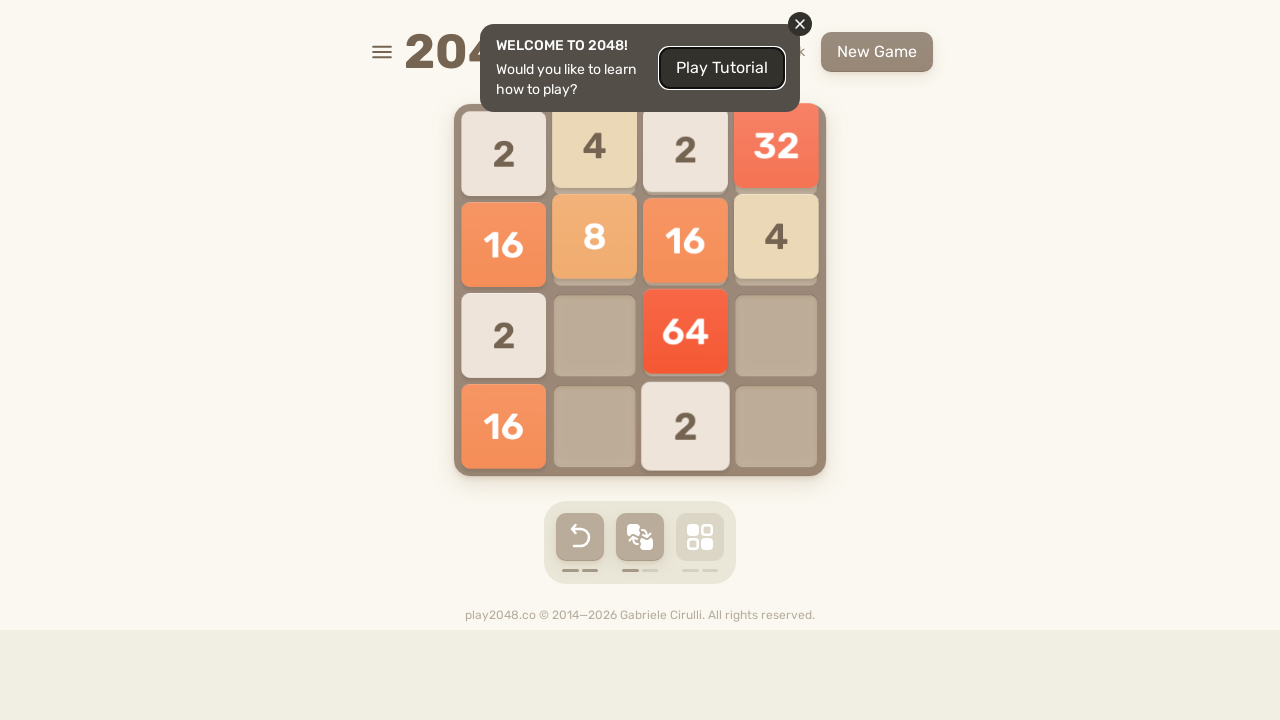

Pressed ArrowRight (move 83/500) on body
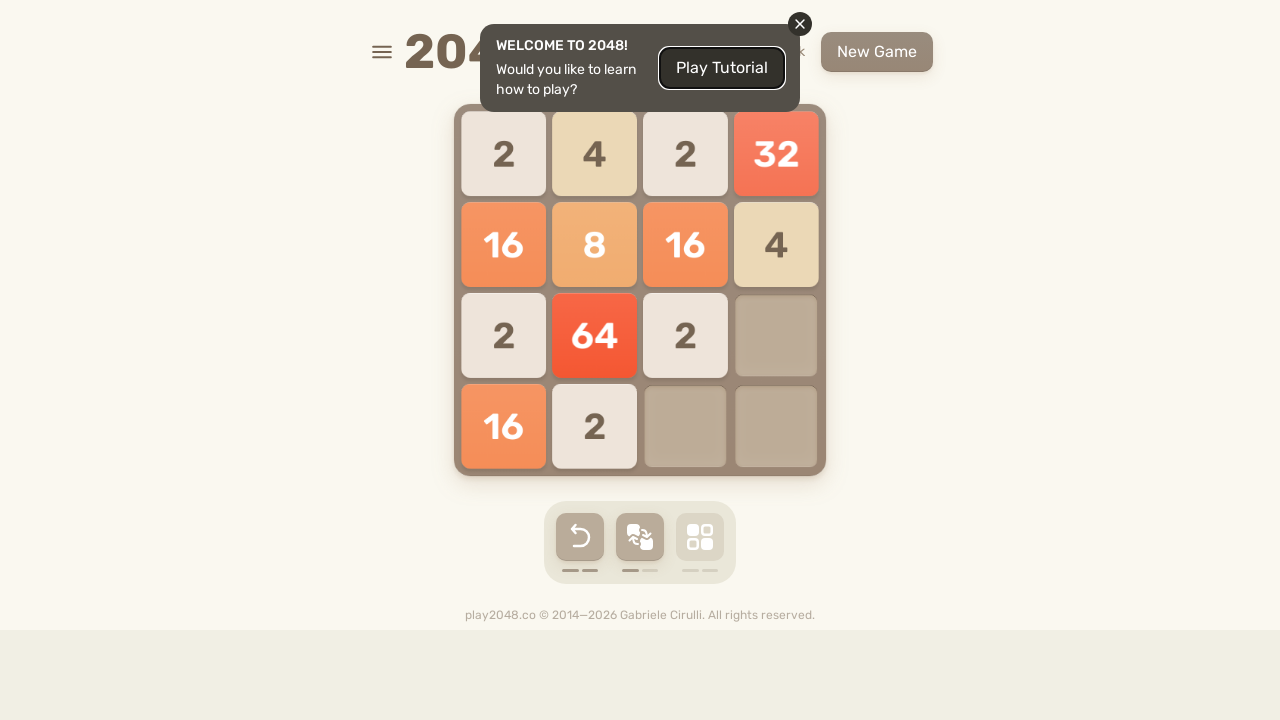

Pressed ArrowUp (move 84/500) on body
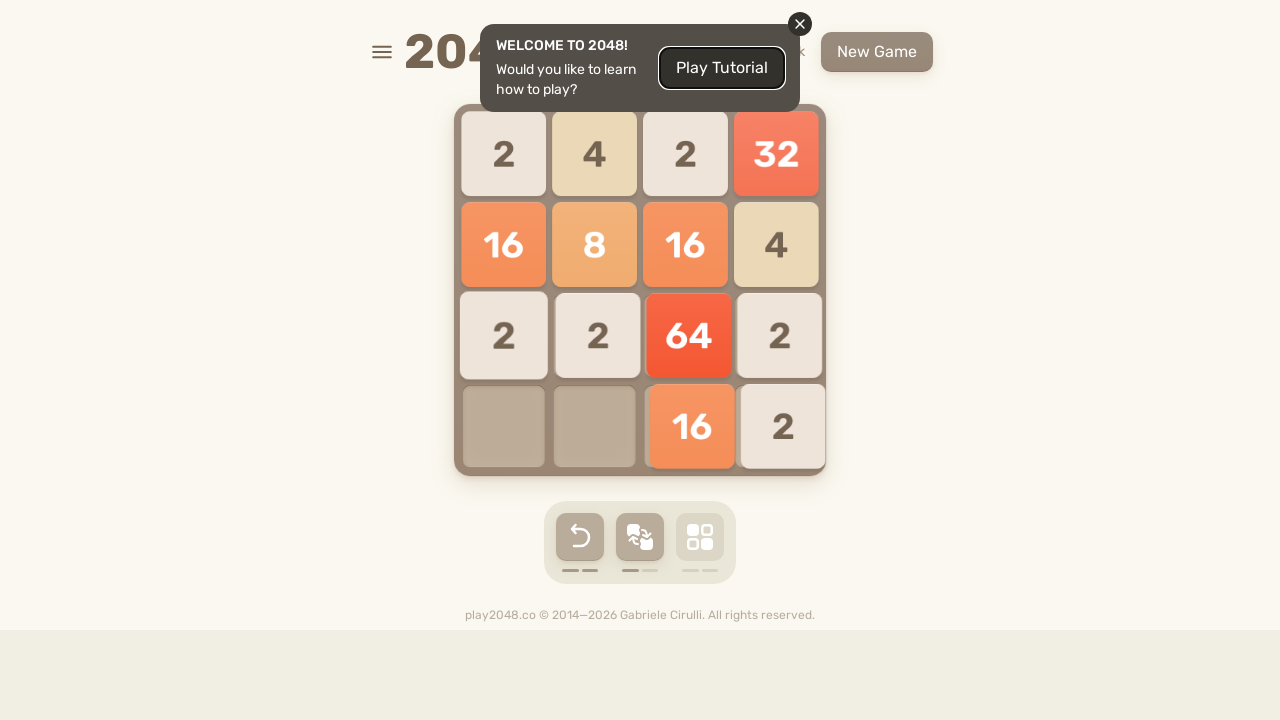

Pressed ArrowUp (move 85/500) on body
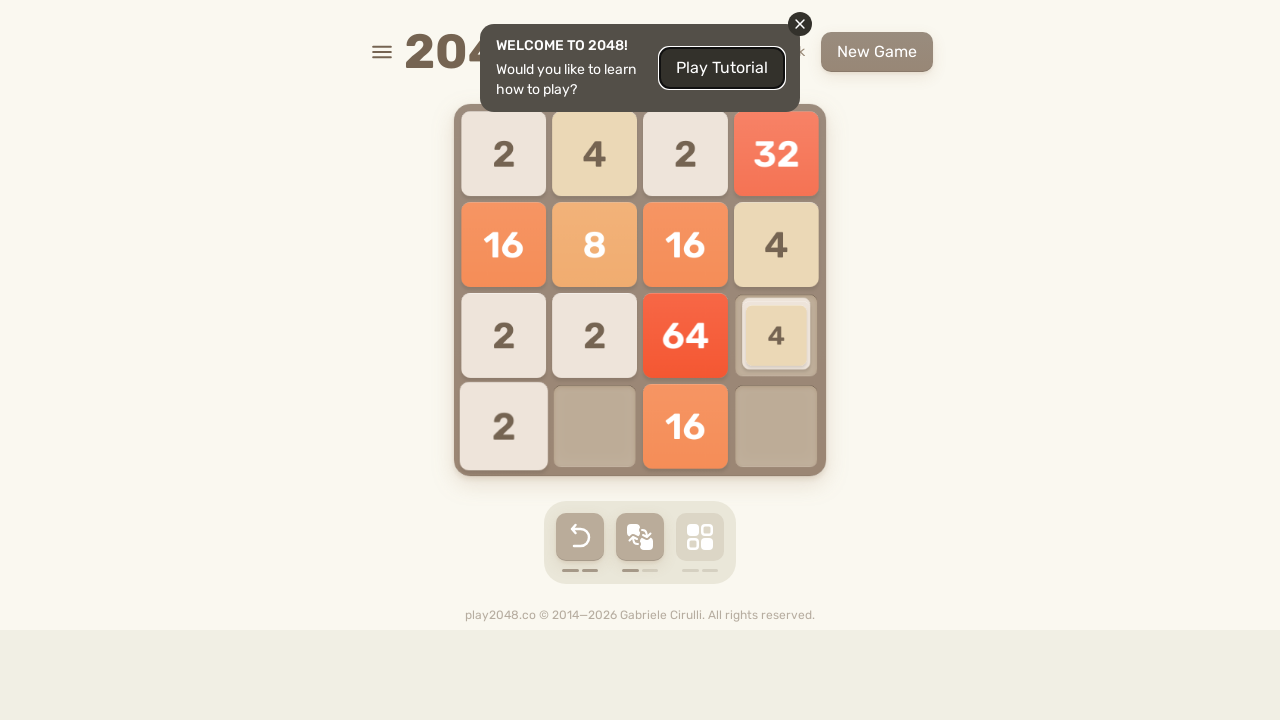

Pressed ArrowLeft (move 86/500) on body
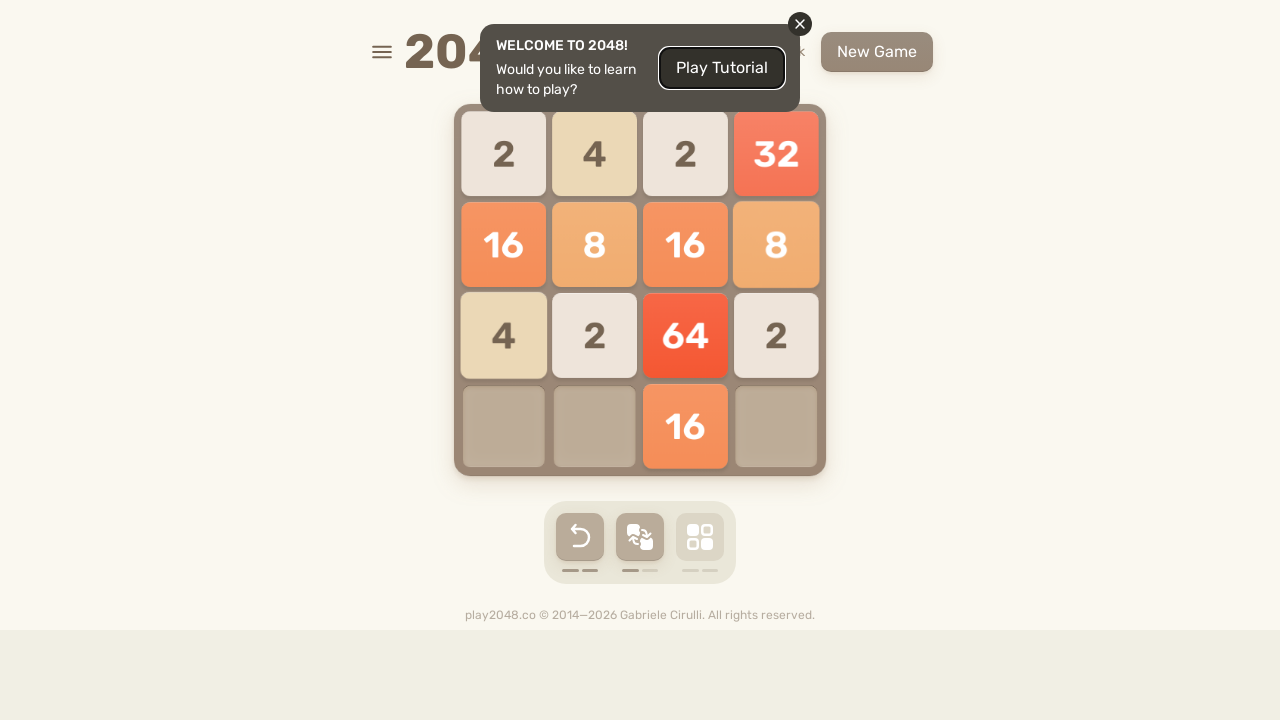

Pressed ArrowLeft (move 87/500) on body
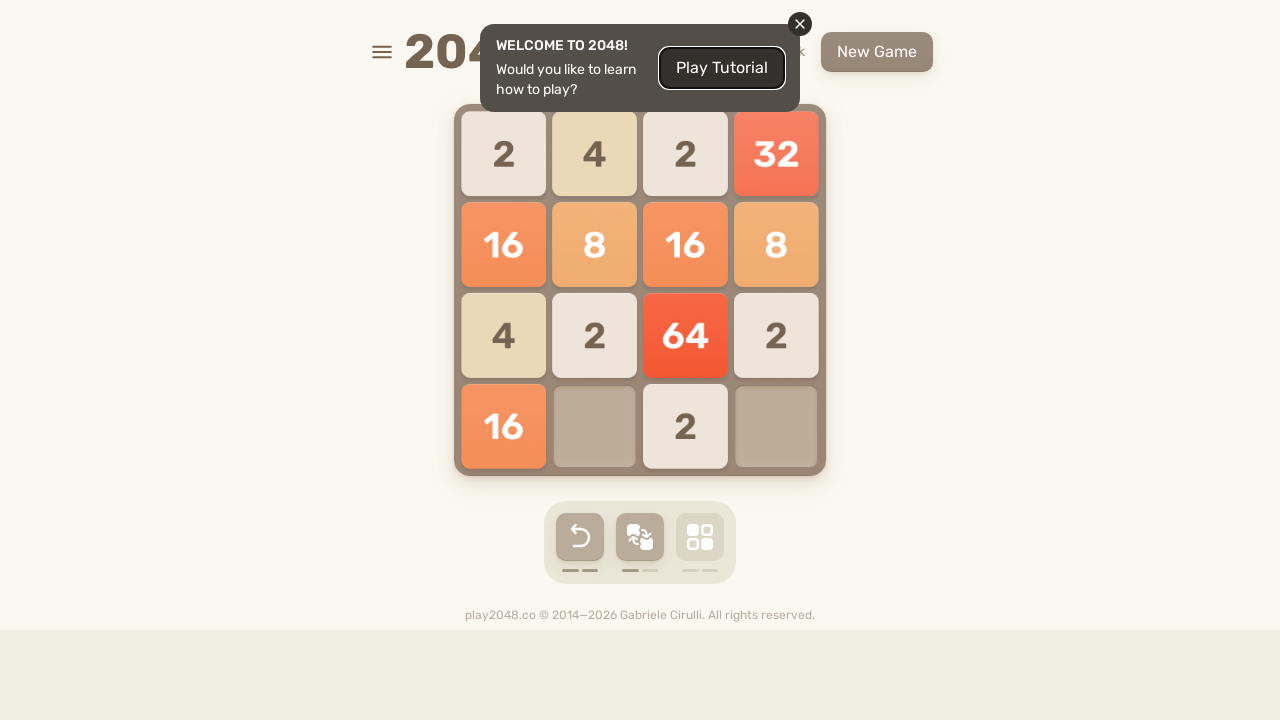

Pressed ArrowRight (move 88/500) on body
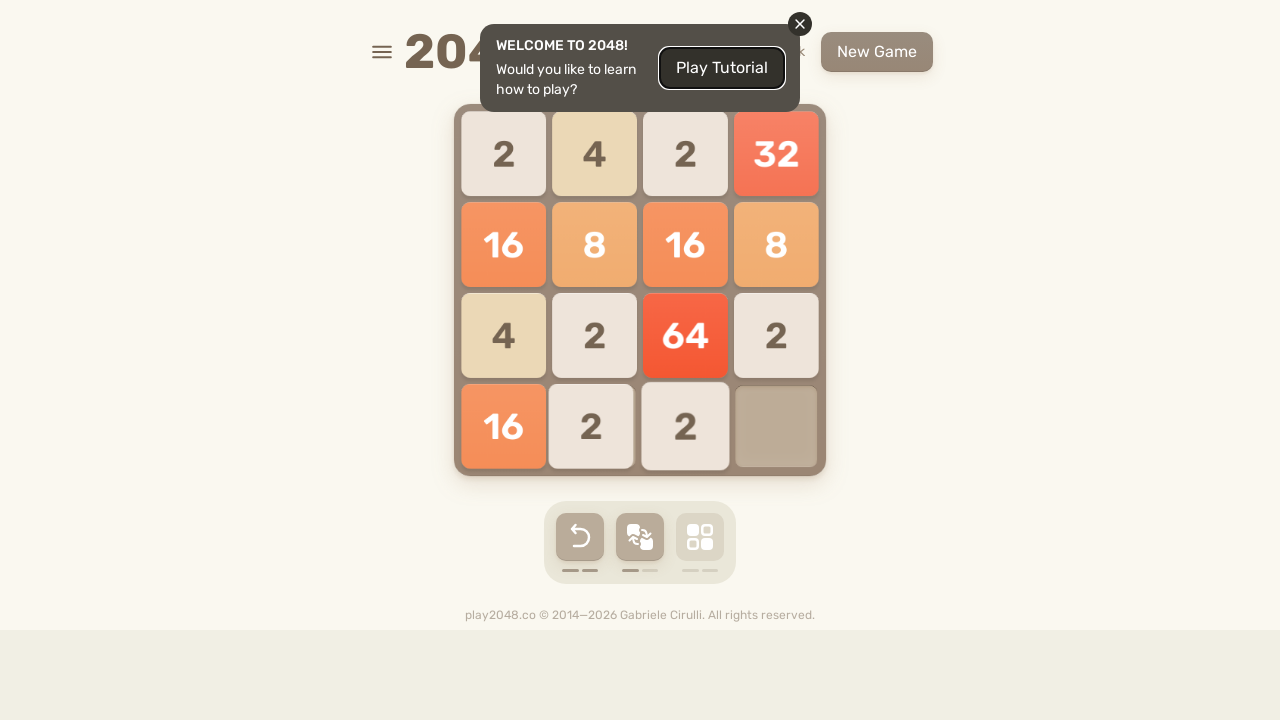

Pressed ArrowDown (move 89/500) on body
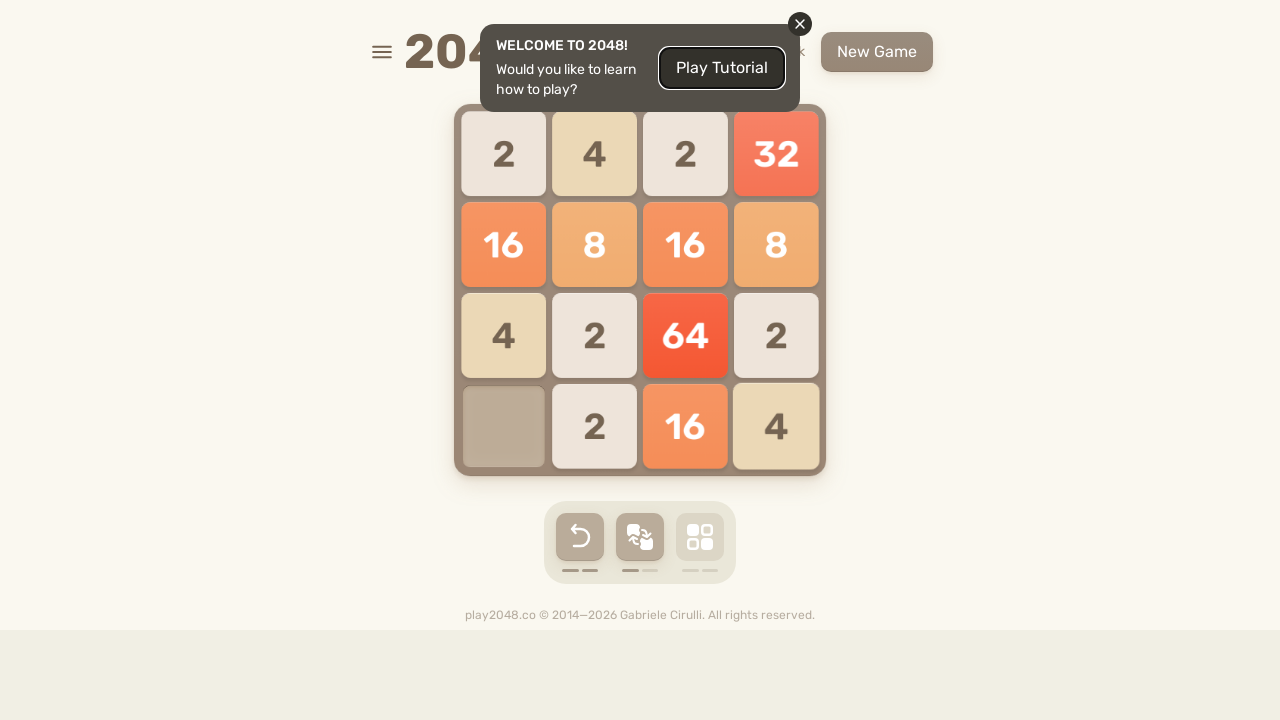

Pressed ArrowLeft (move 90/500) on body
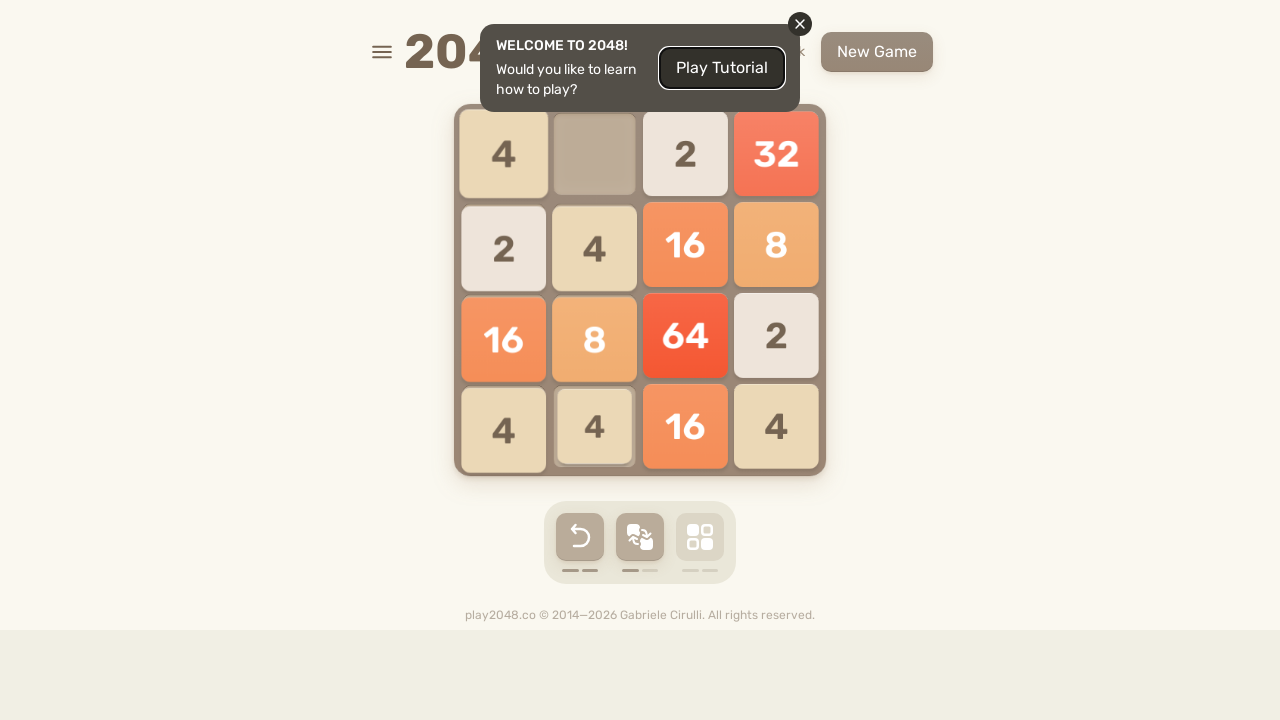

Pressed ArrowRight (move 91/500) on body
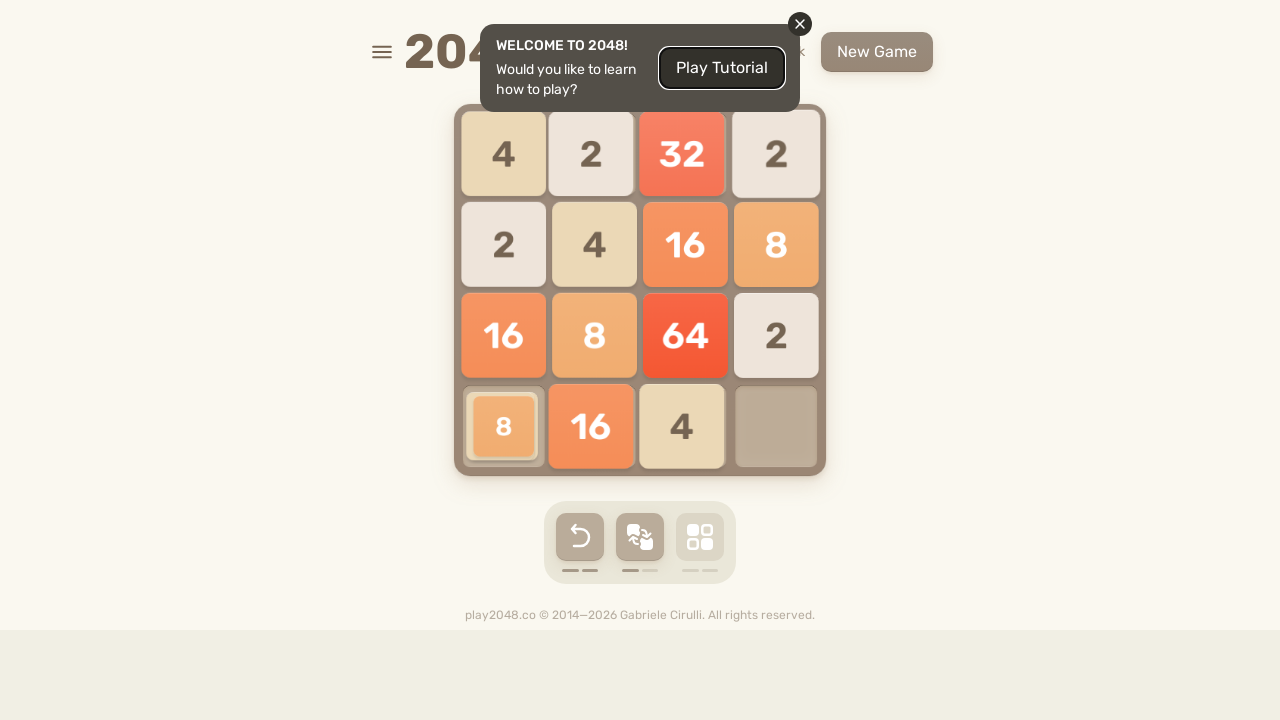

Pressed ArrowRight (move 92/500) on body
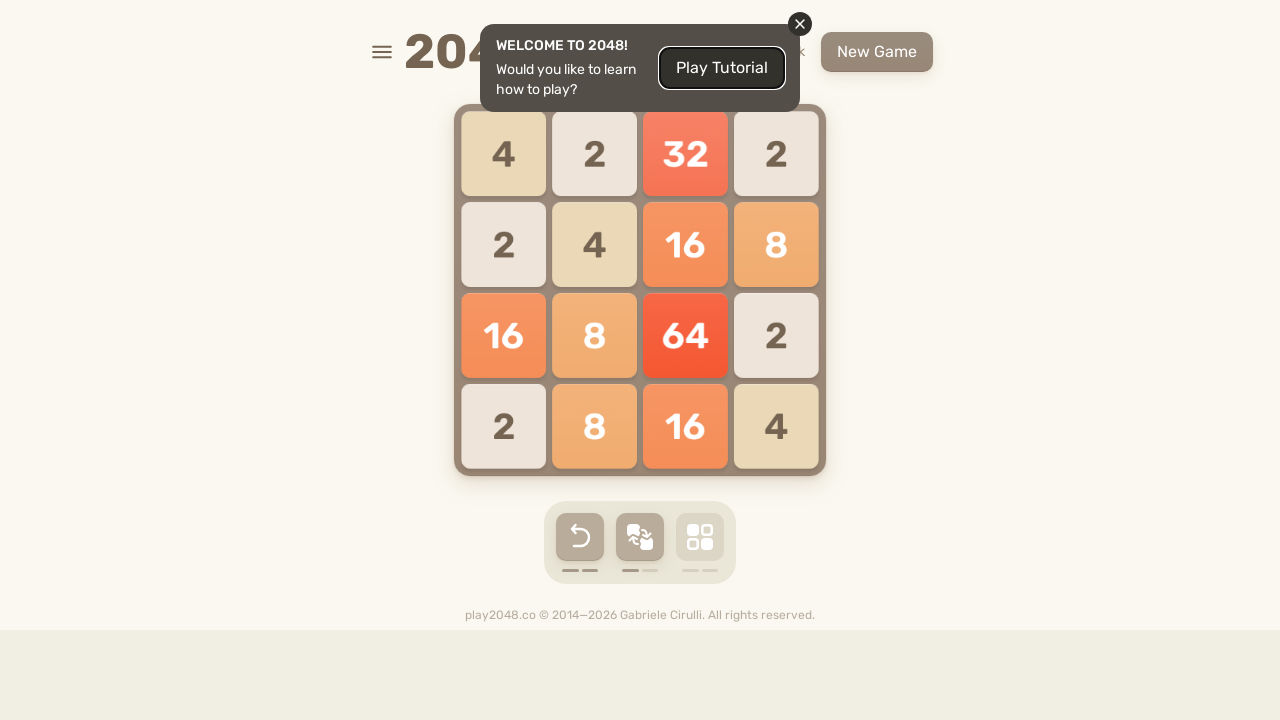

Pressed ArrowUp (move 93/500) on body
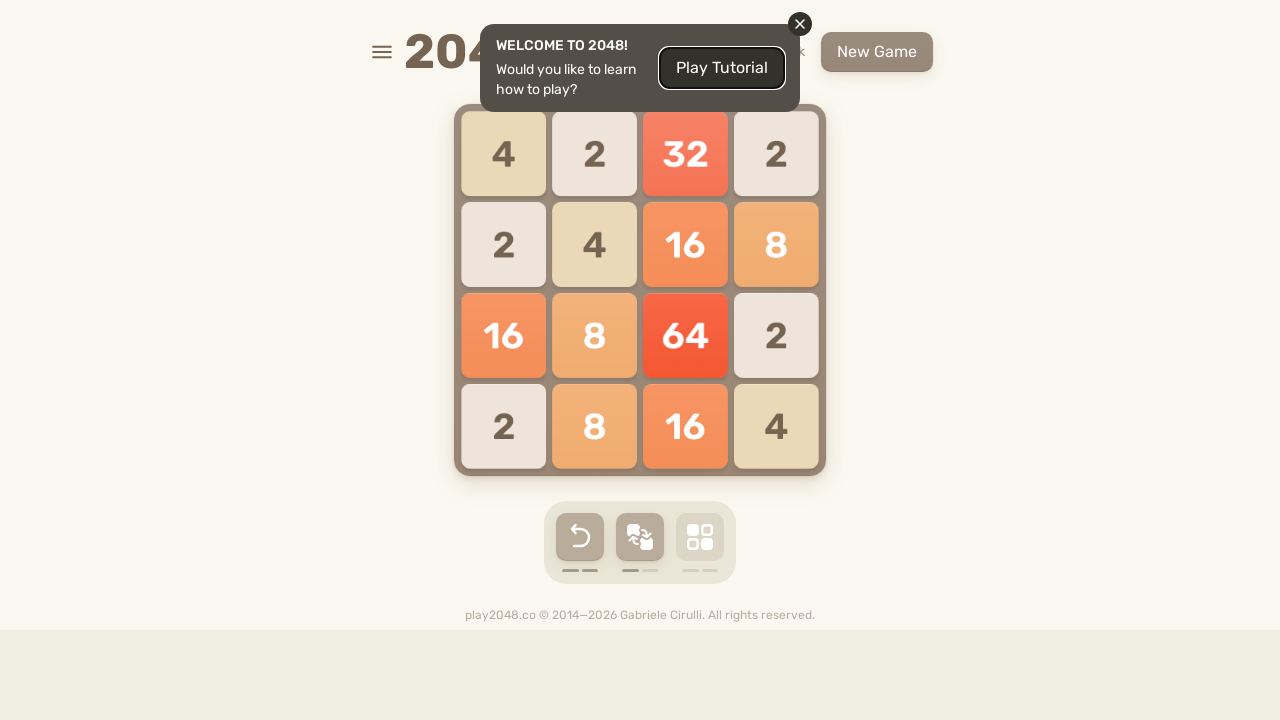

Pressed ArrowRight (move 94/500) on body
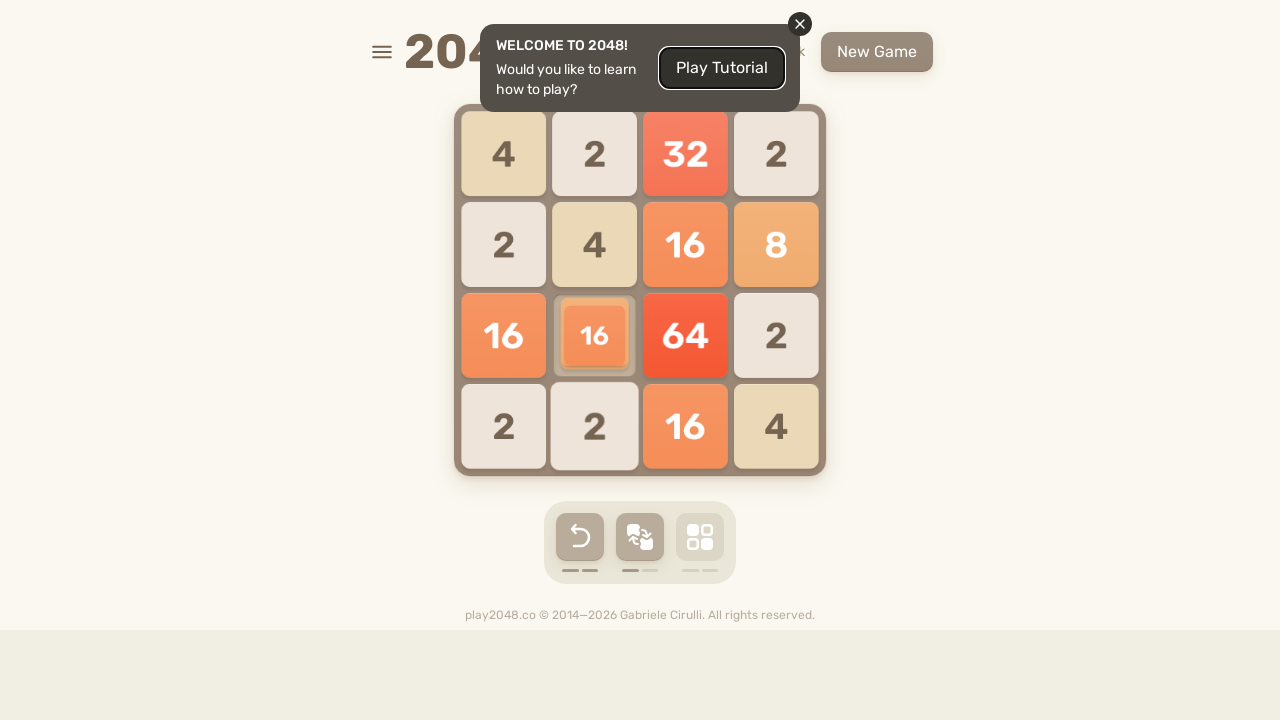

Pressed ArrowRight (move 95/500) on body
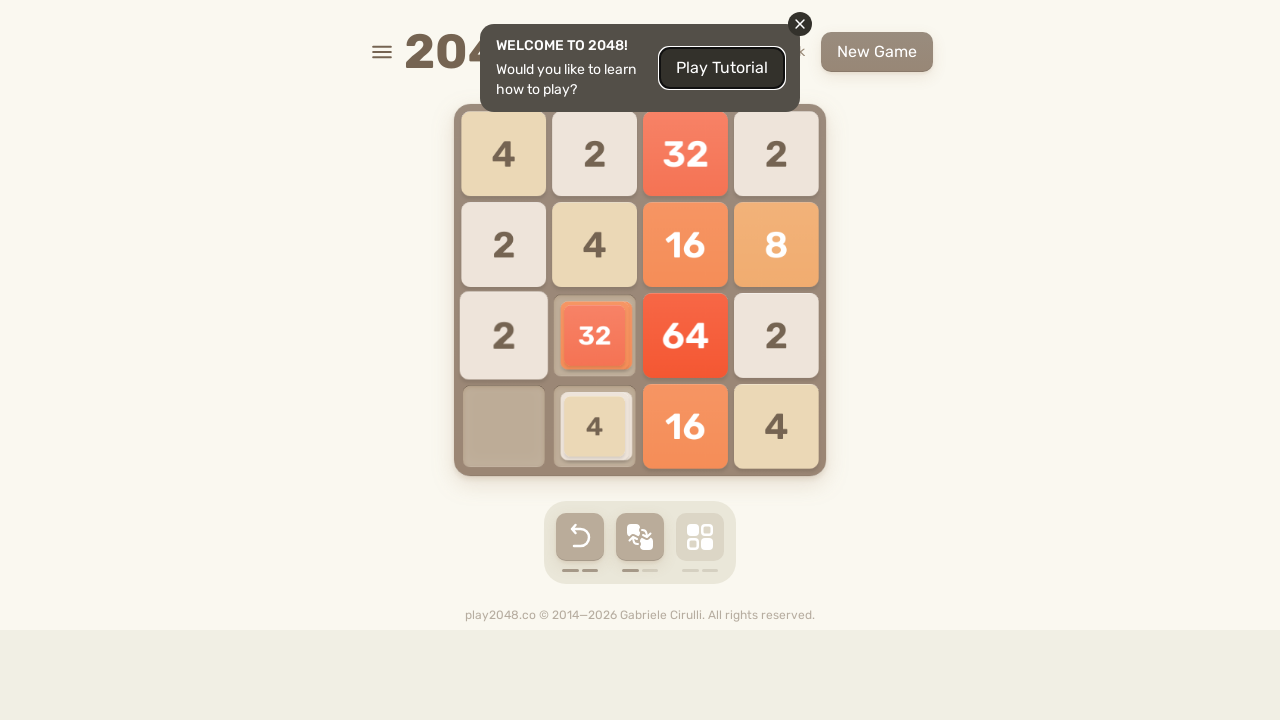

Pressed ArrowLeft (move 96/500) on body
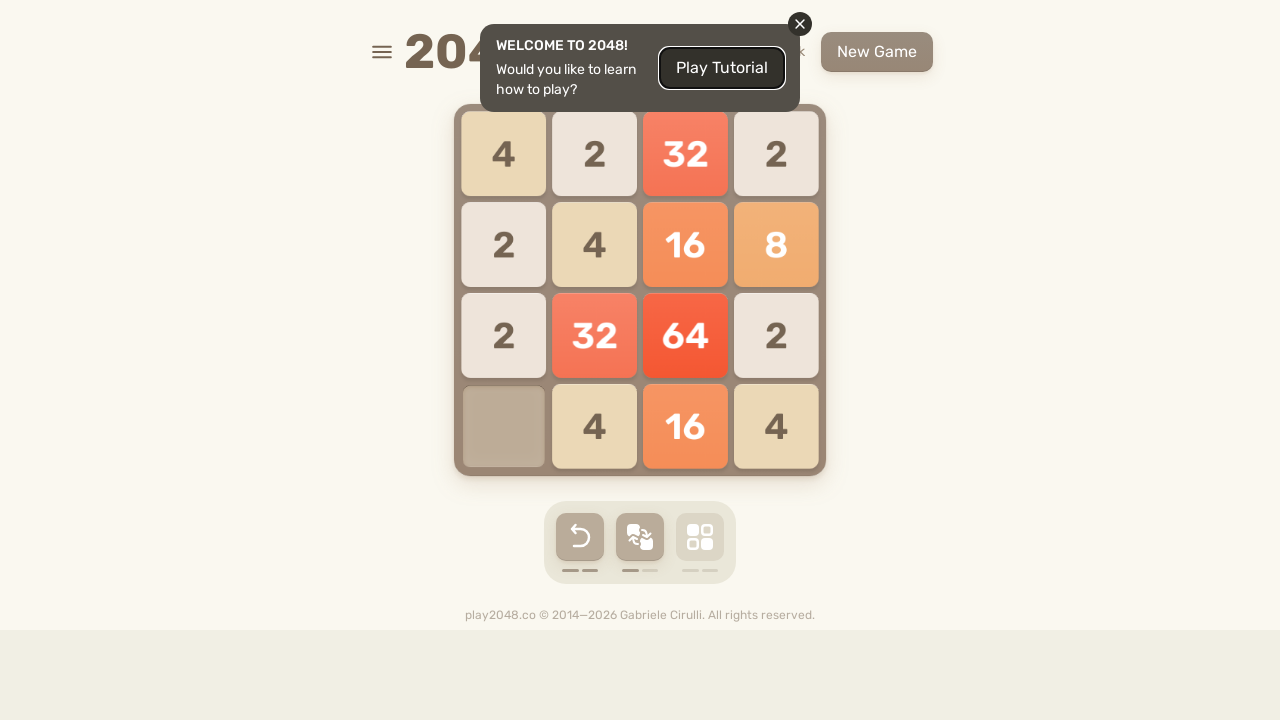

Pressed ArrowUp (move 97/500) on body
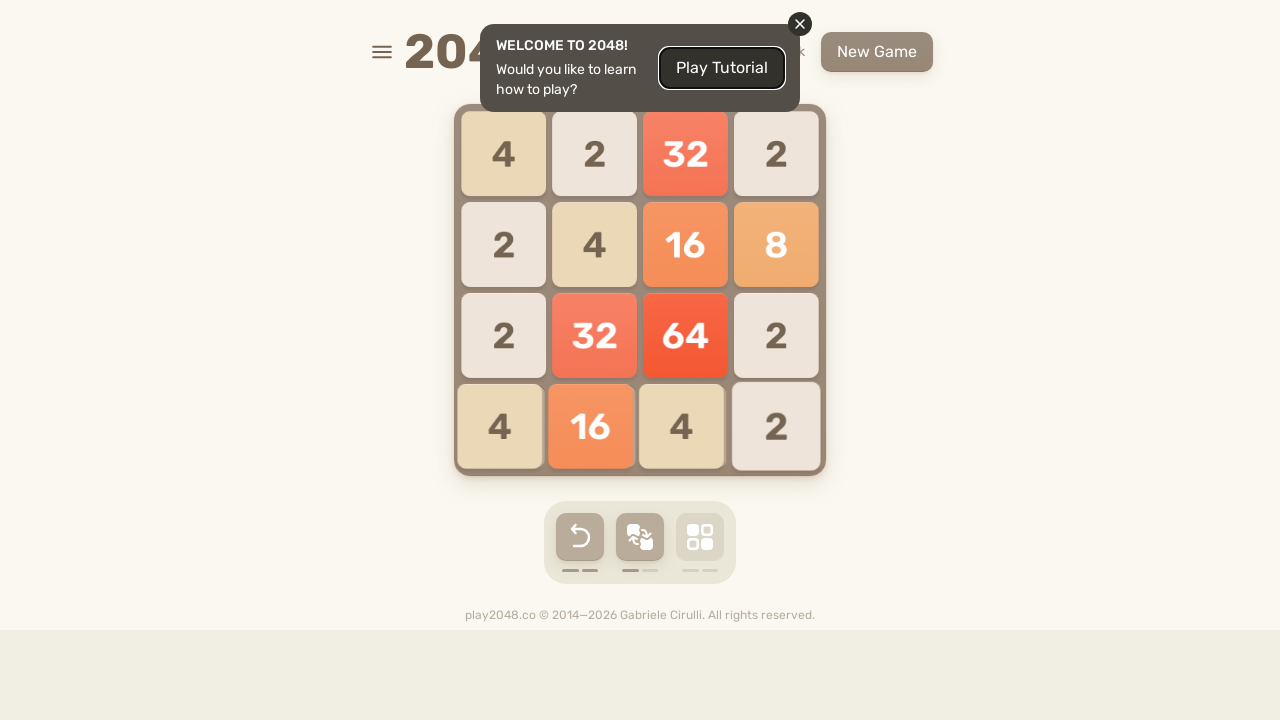

Pressed ArrowLeft (move 98/500) on body
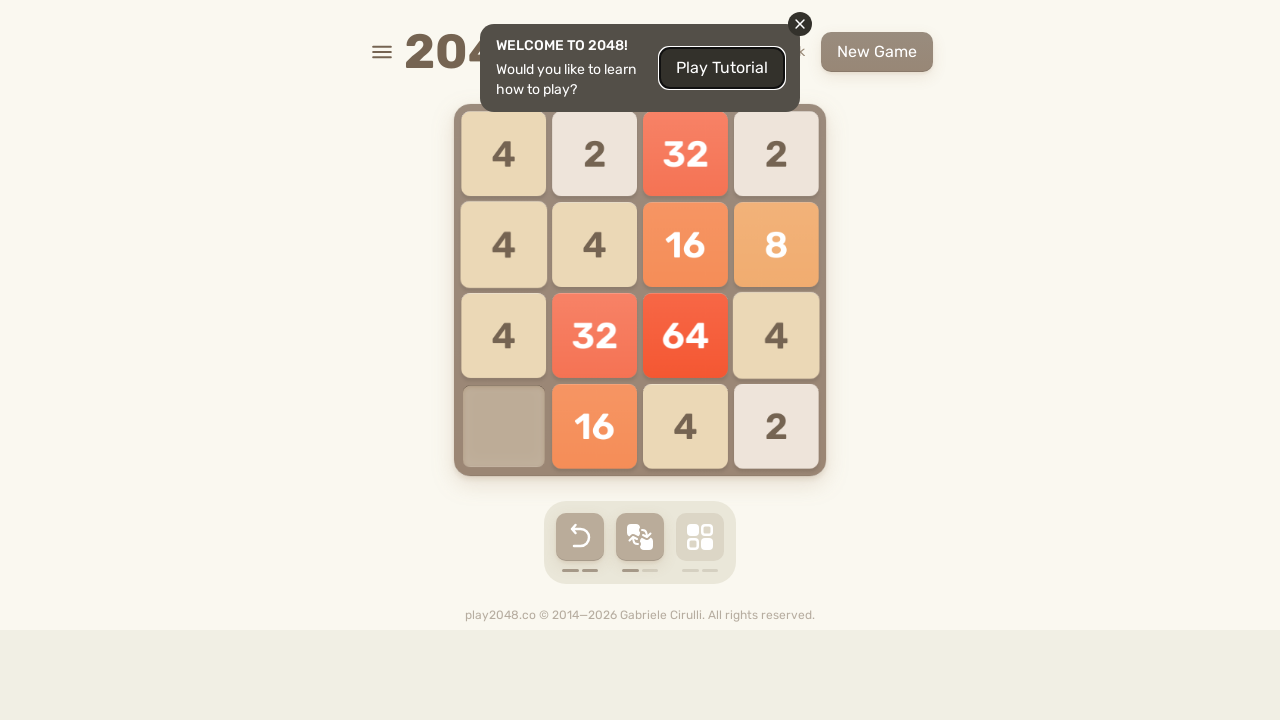

Pressed ArrowRight (move 99/500) on body
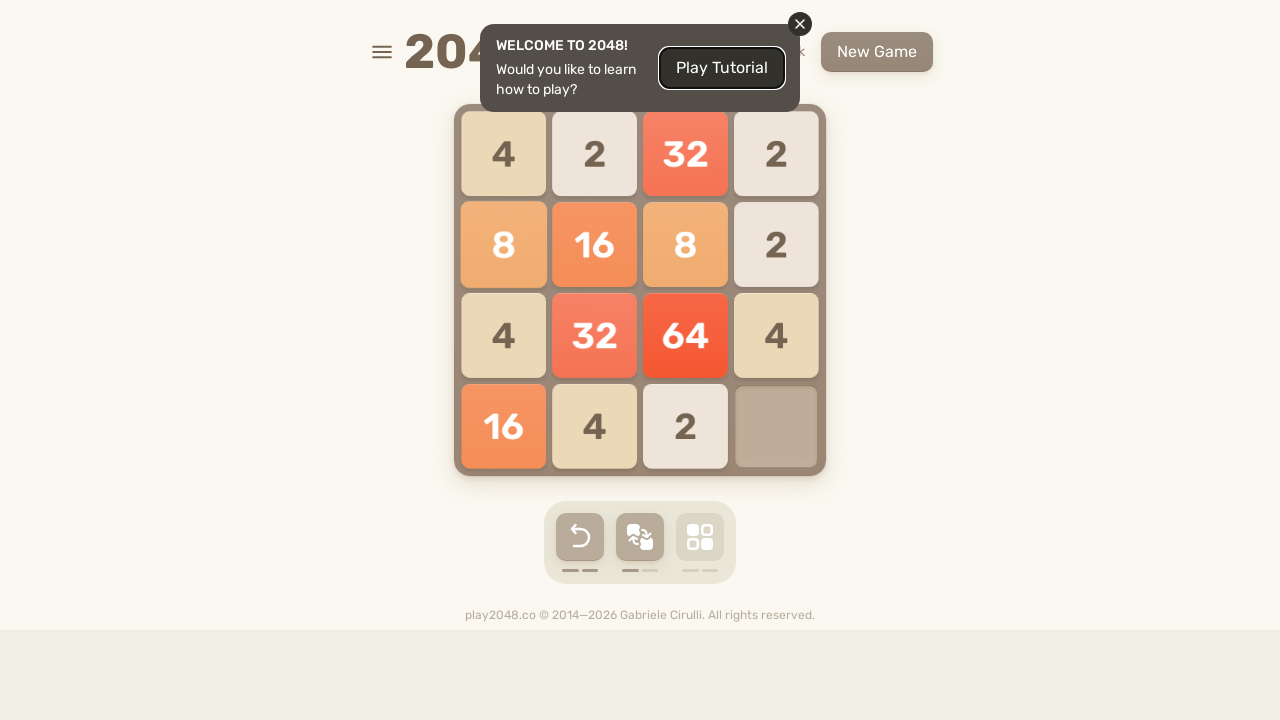

Pressed ArrowLeft (move 100/500) on body
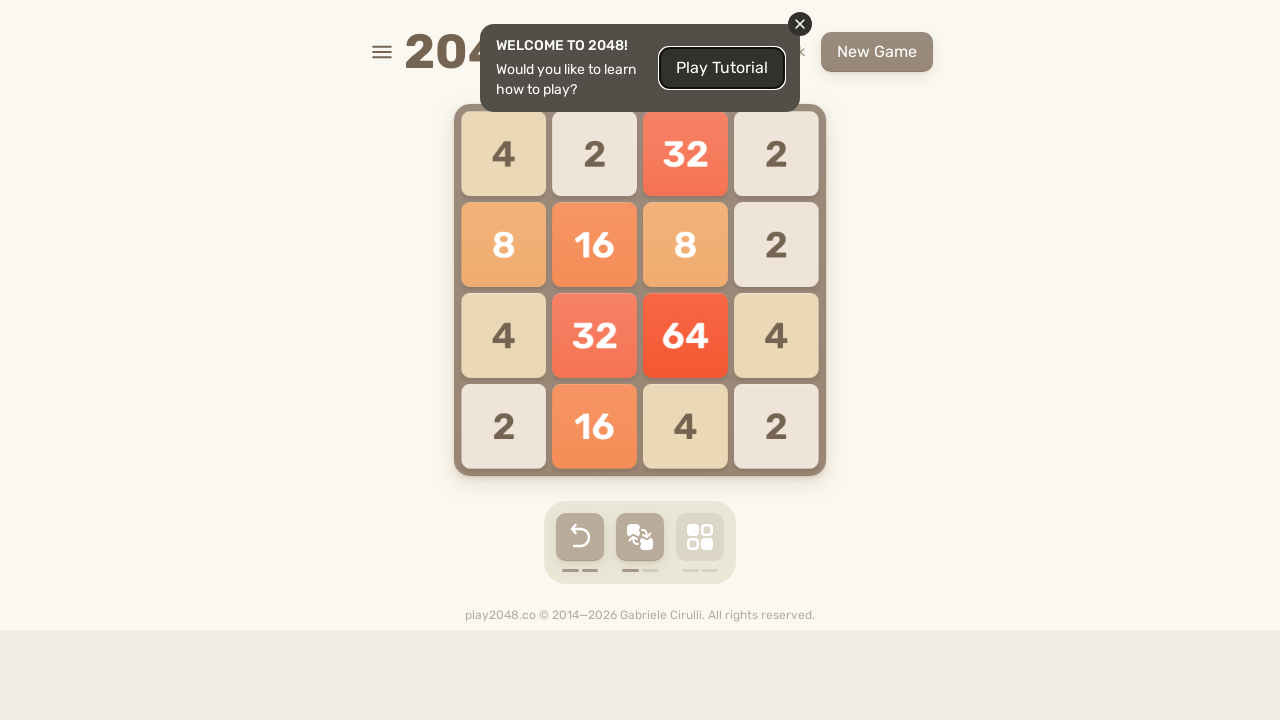

Pressed ArrowDown (move 101/500) on body
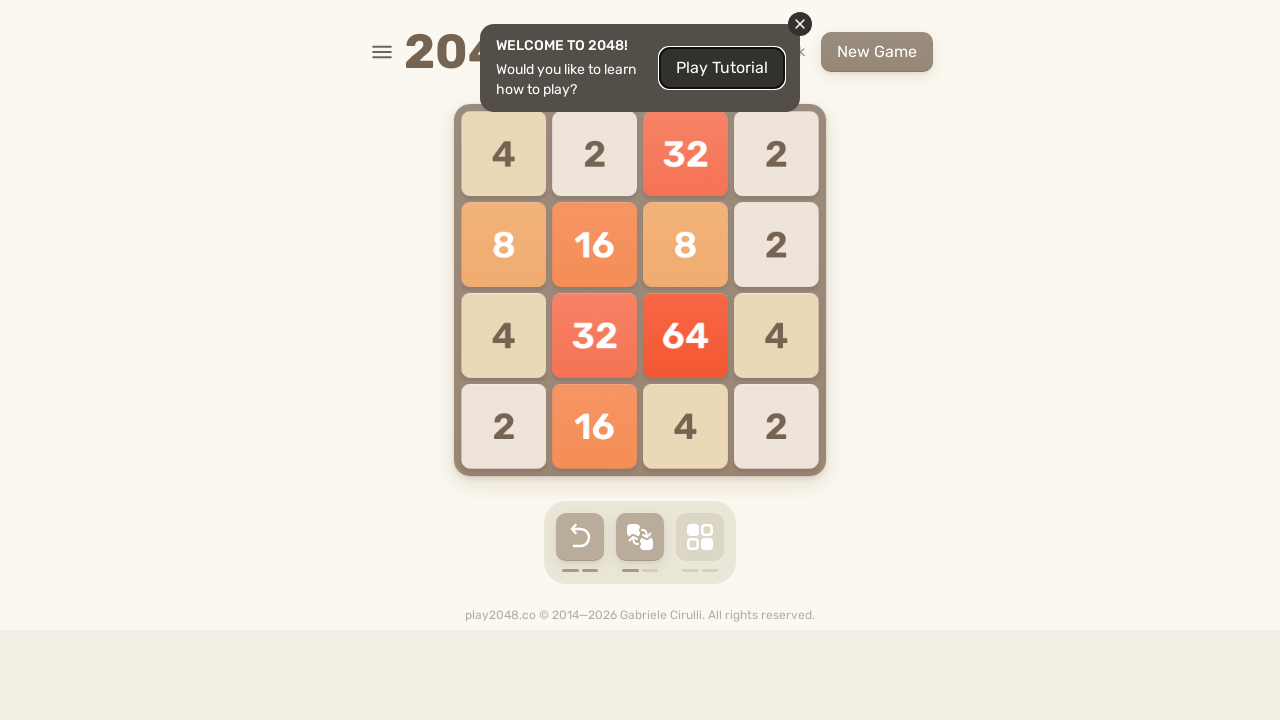

Pressed ArrowDown (move 102/500) on body
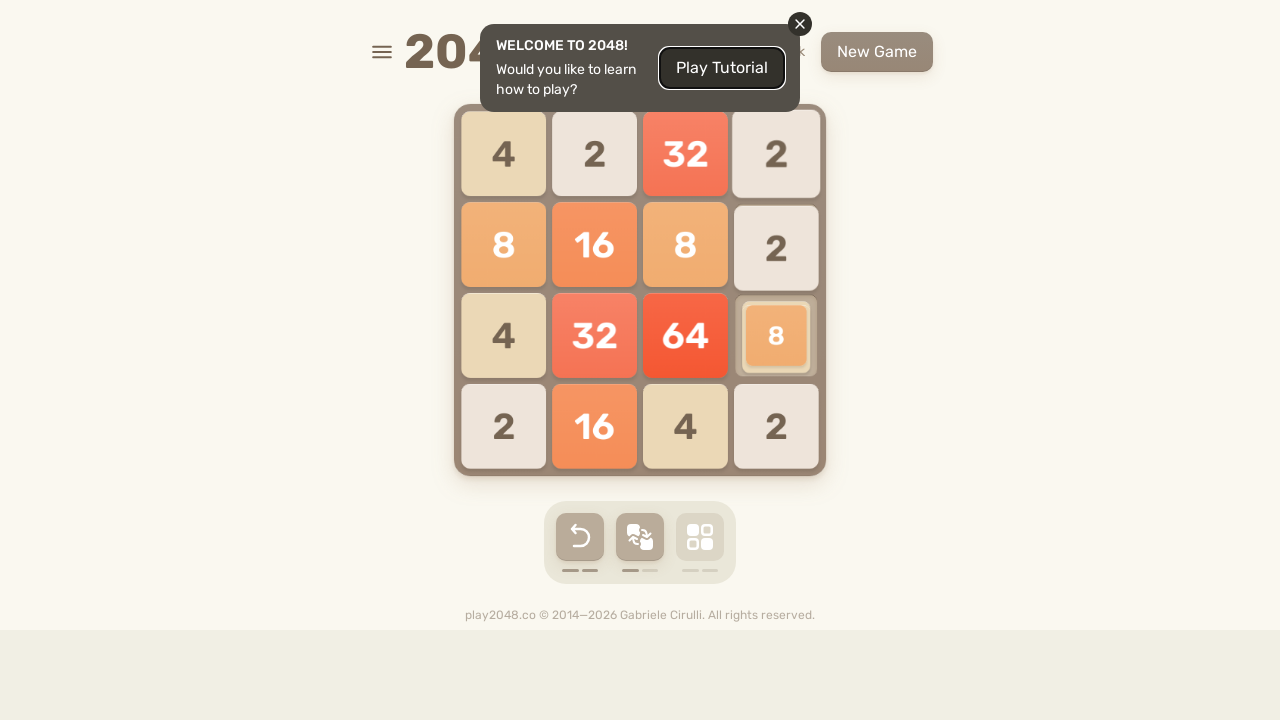

Pressed ArrowUp (move 103/500) on body
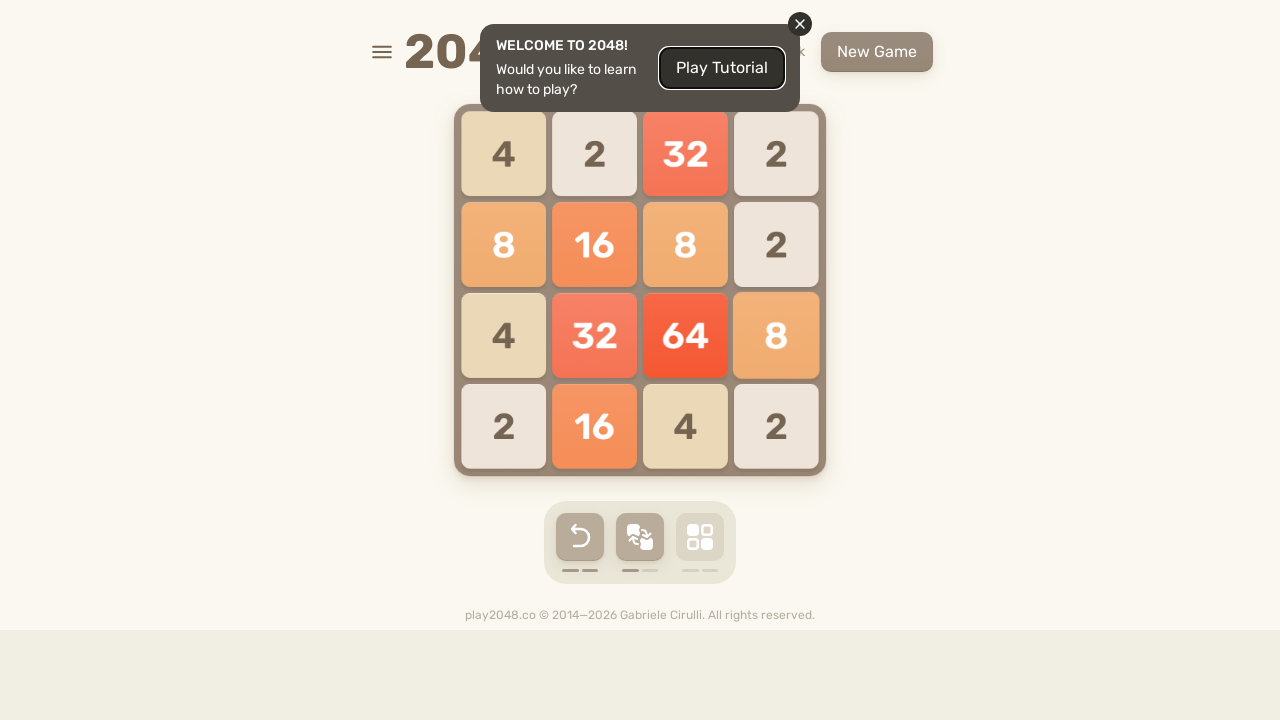

Pressed ArrowDown (move 104/500) on body
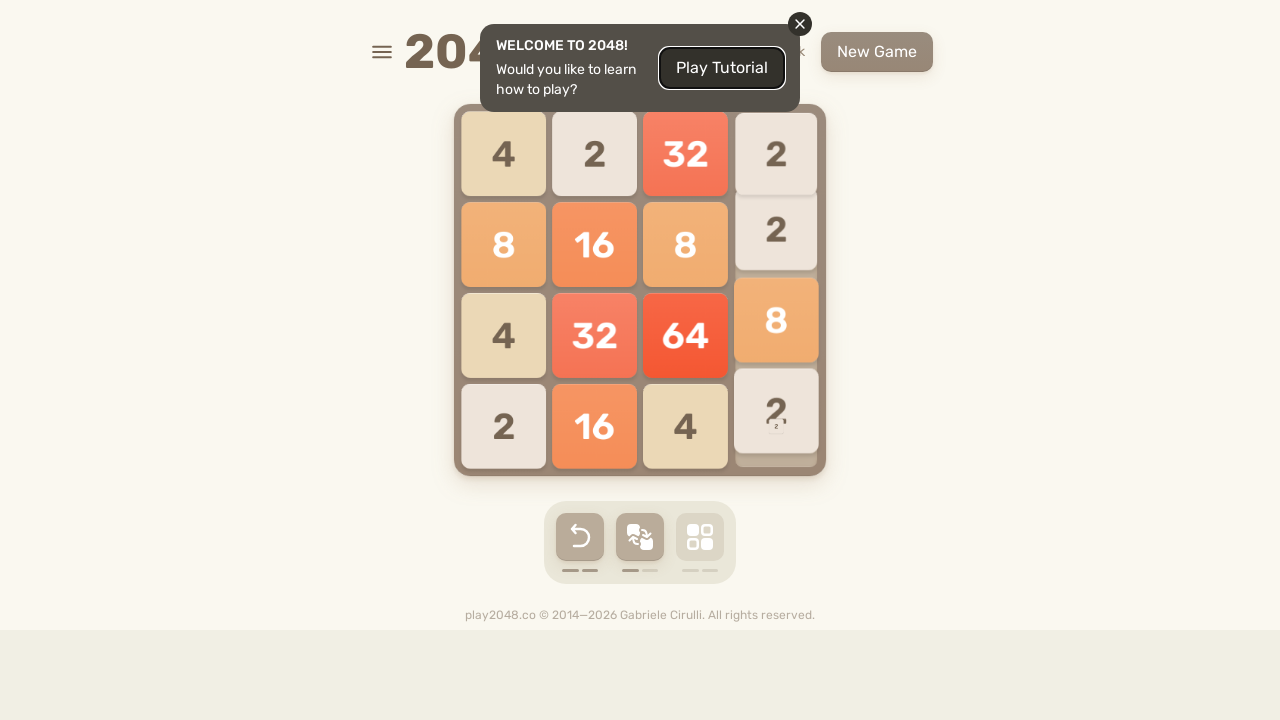

Pressed ArrowUp (move 105/500) on body
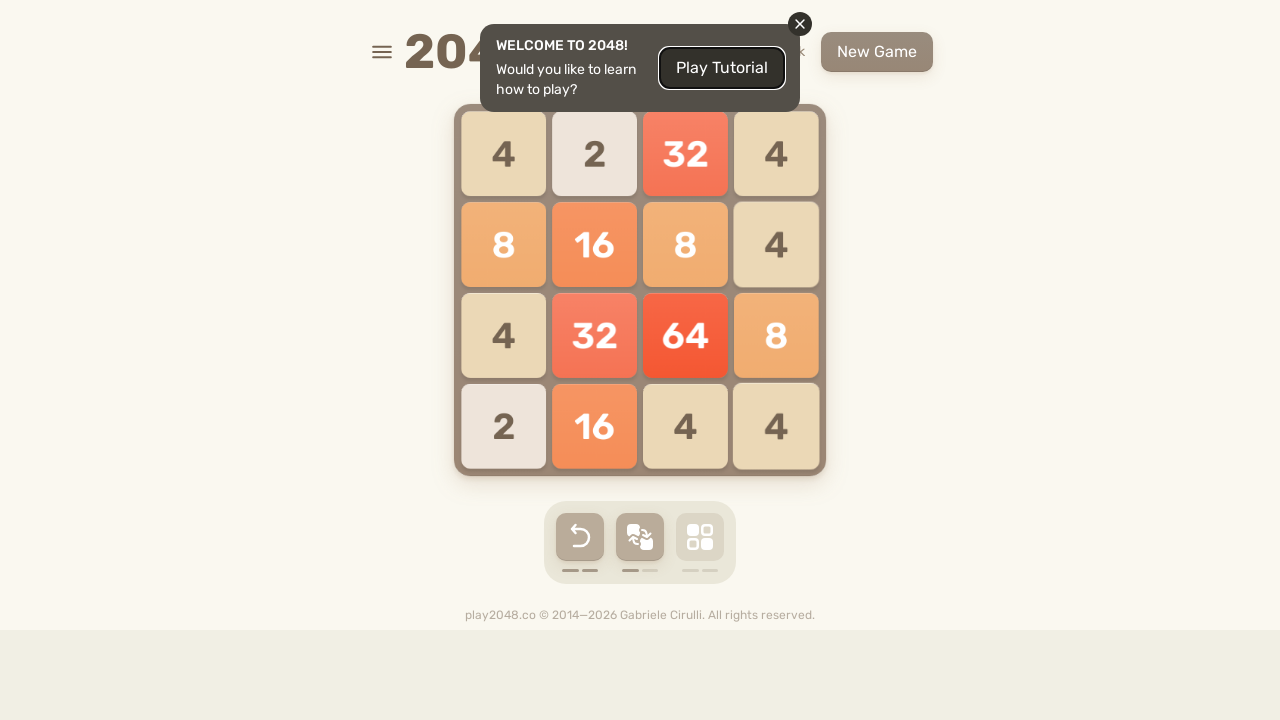

Pressed ArrowUp (move 106/500) on body
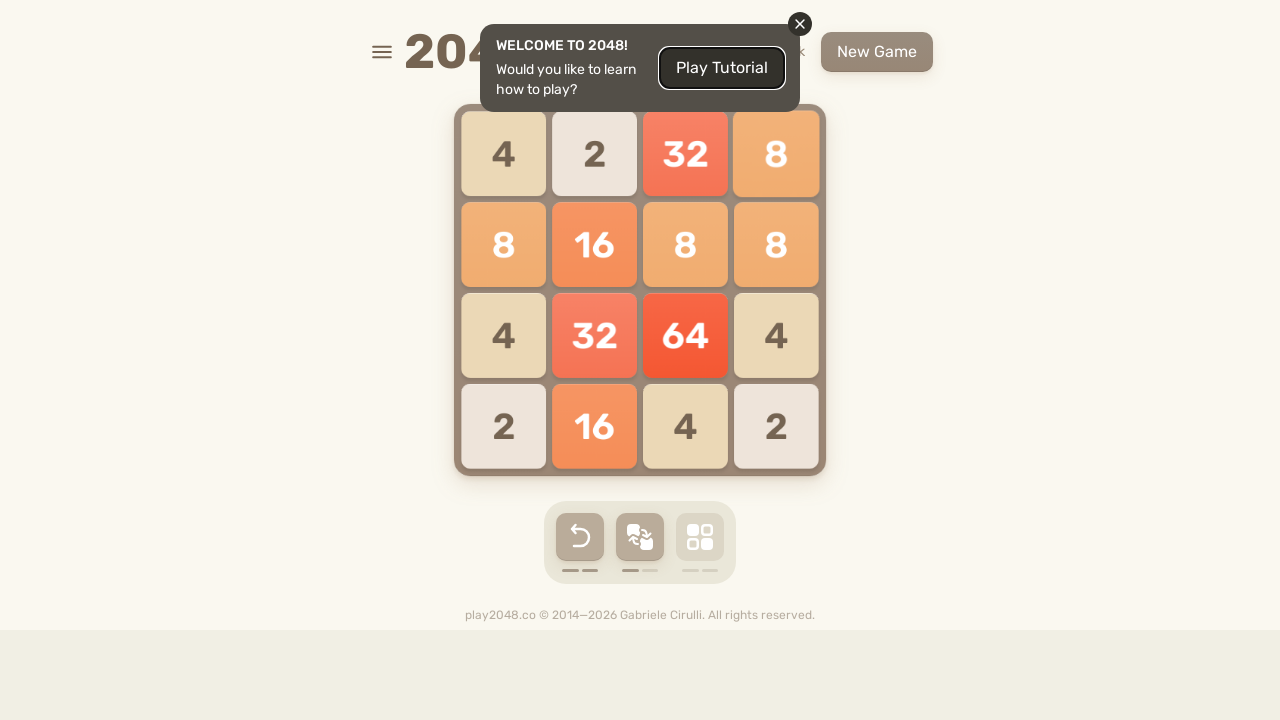

Pressed ArrowDown (move 107/500) on body
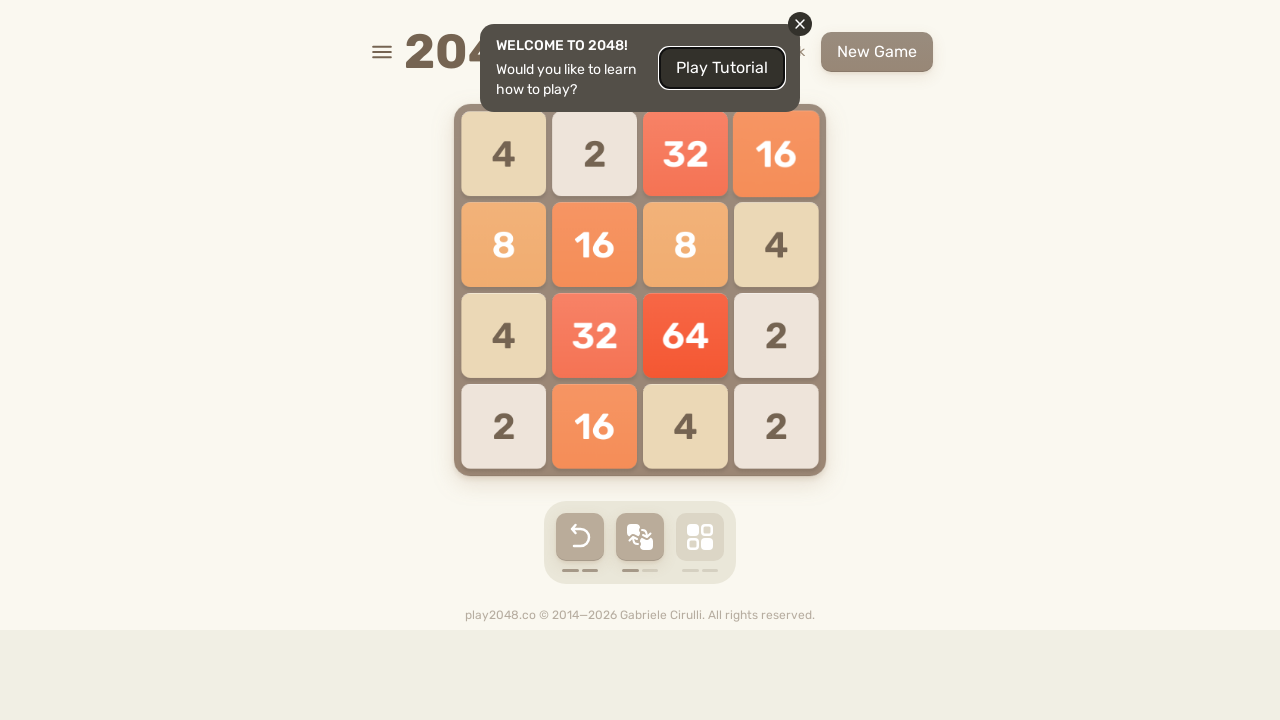

Pressed ArrowUp (move 108/500) on body
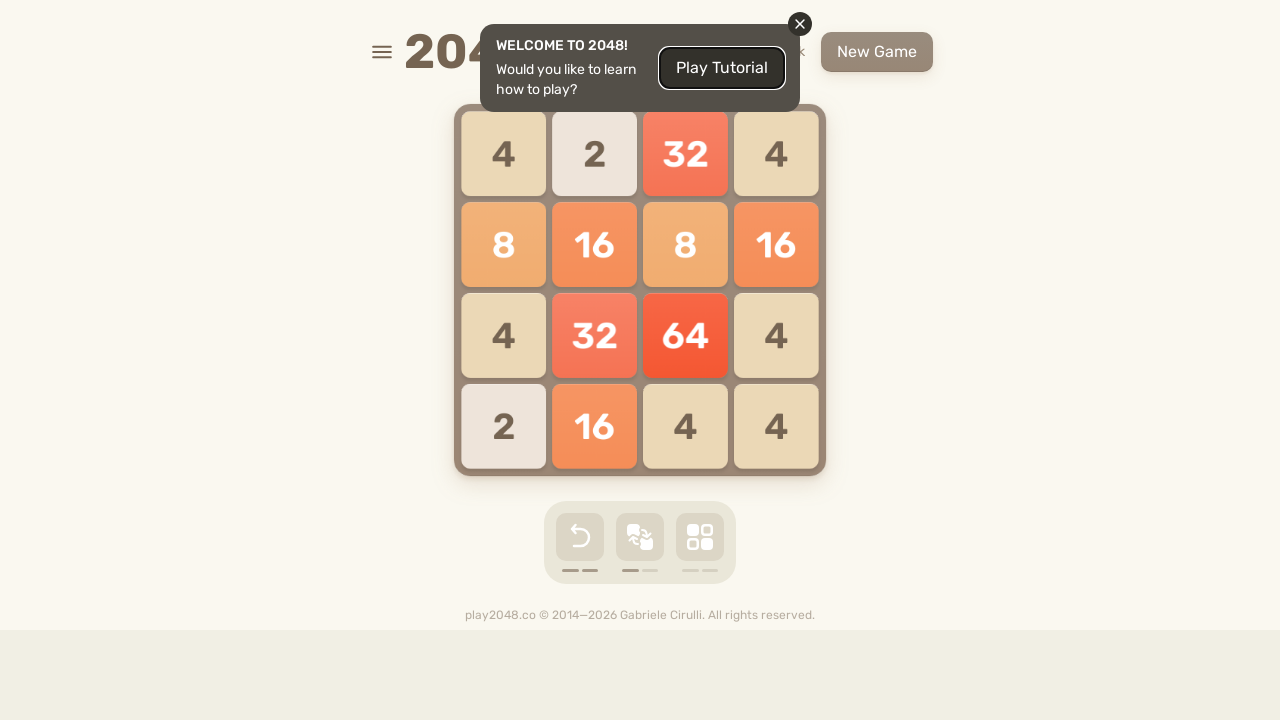

Pressed ArrowRight (move 109/500) on body
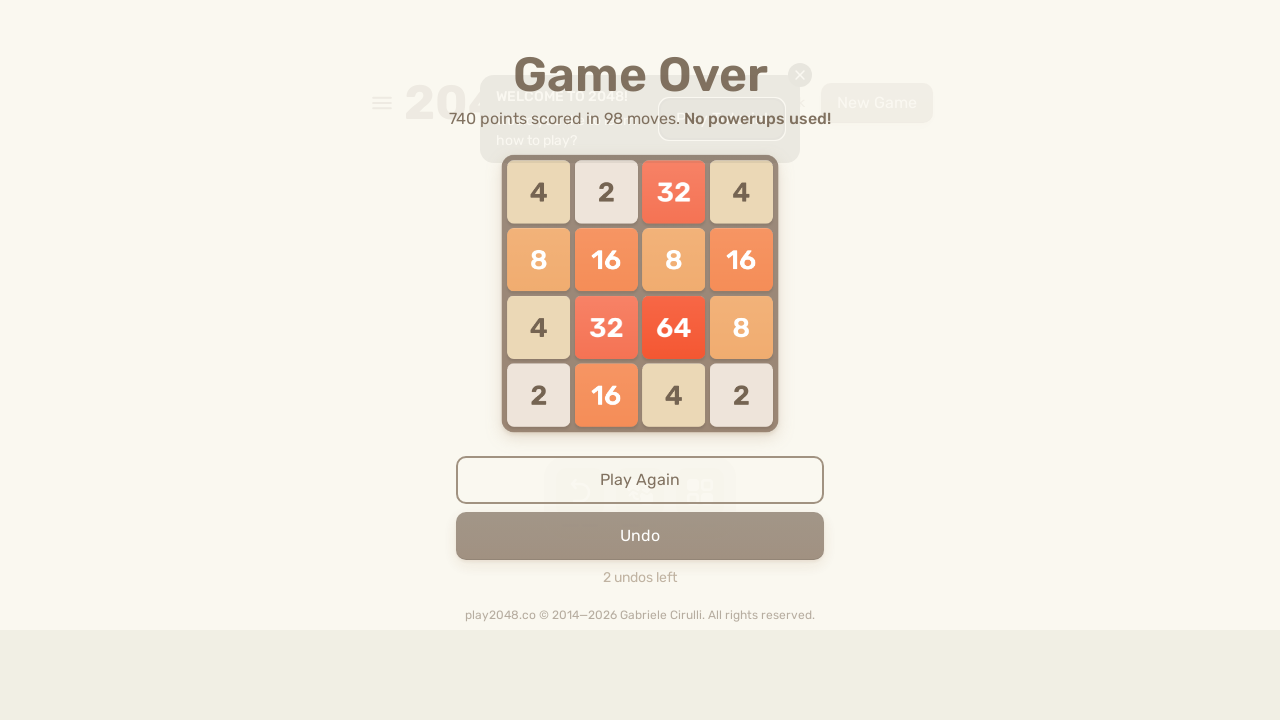

Pressed ArrowRight (move 110/500) on body
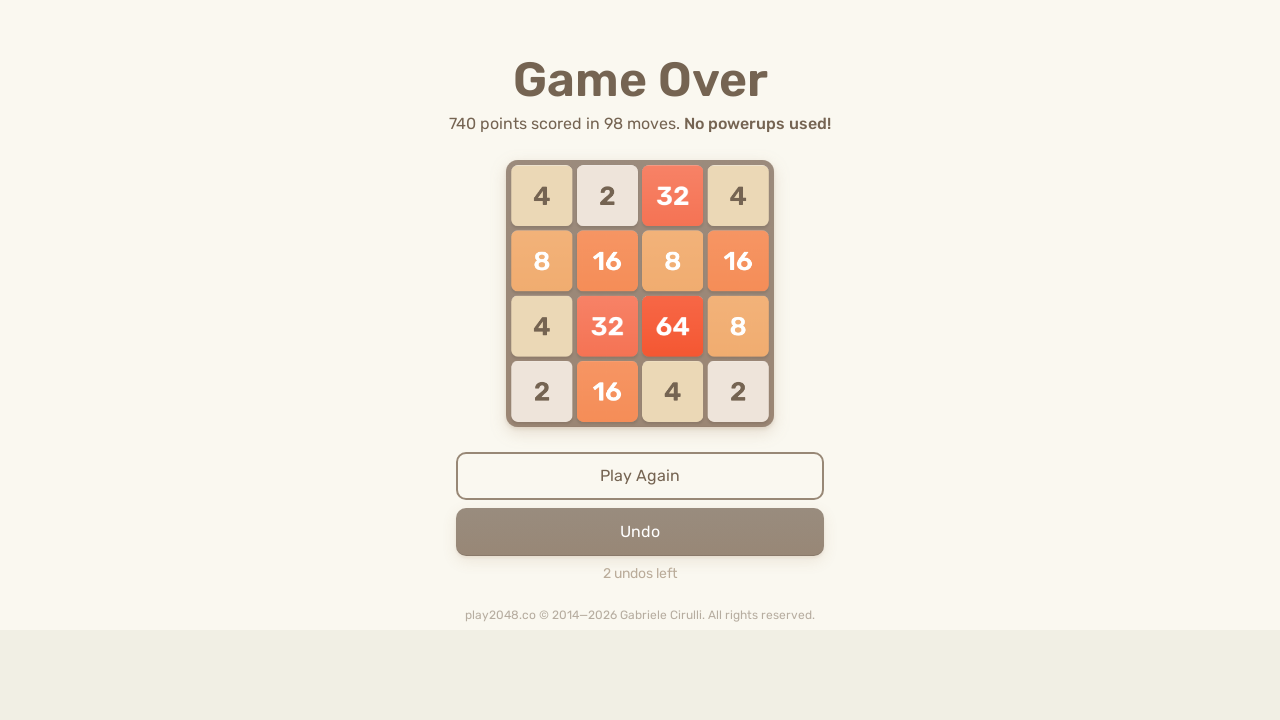

Pressed ArrowUp (move 111/500) on body
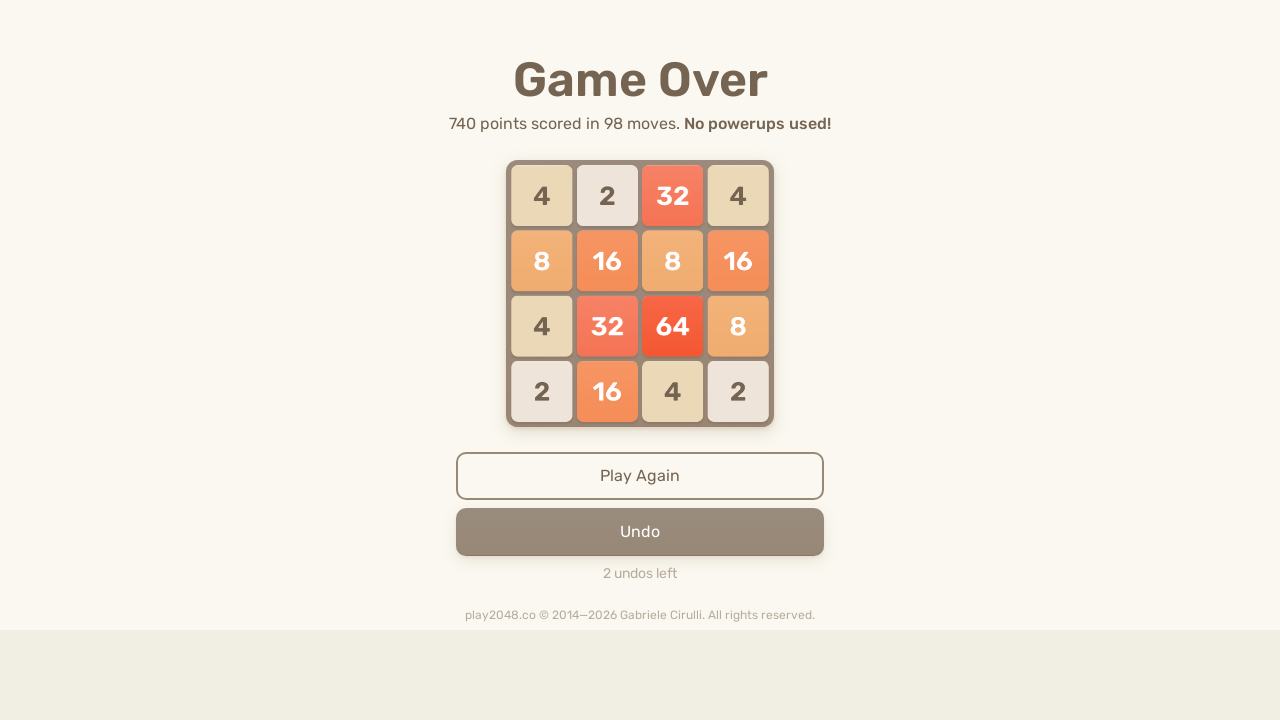

Pressed ArrowRight (move 112/500) on body
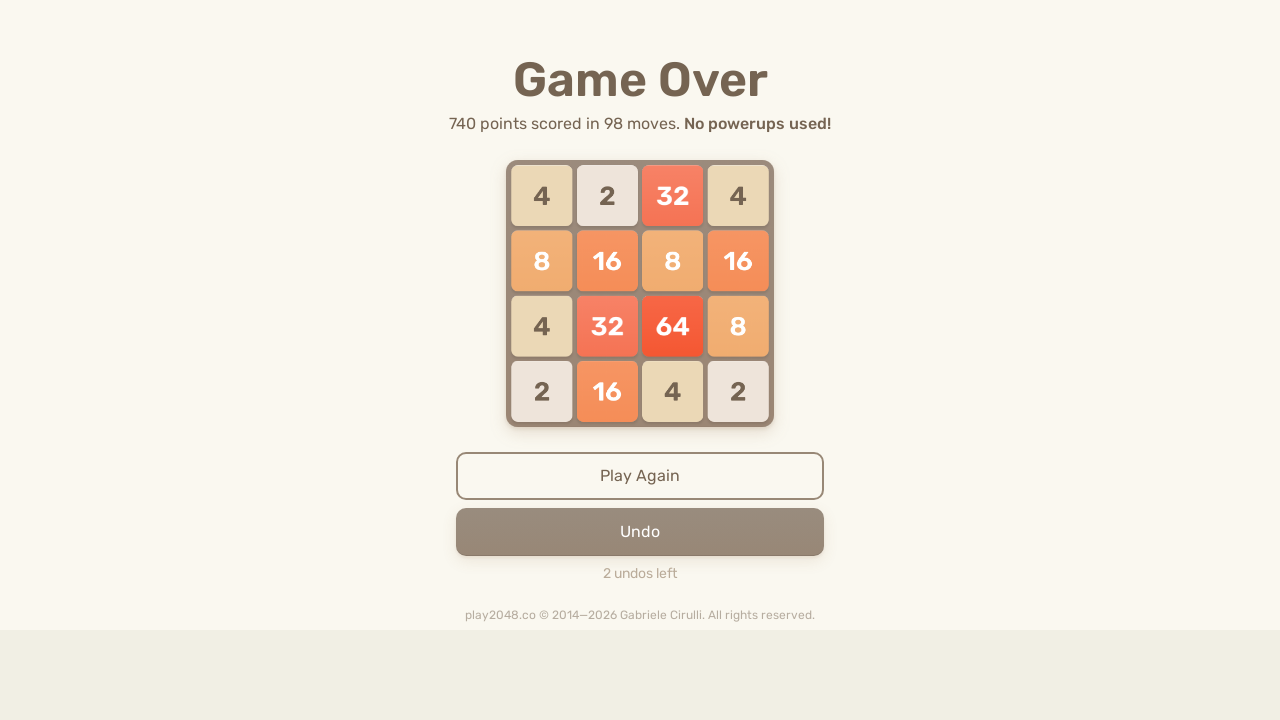

Pressed ArrowUp (move 113/500) on body
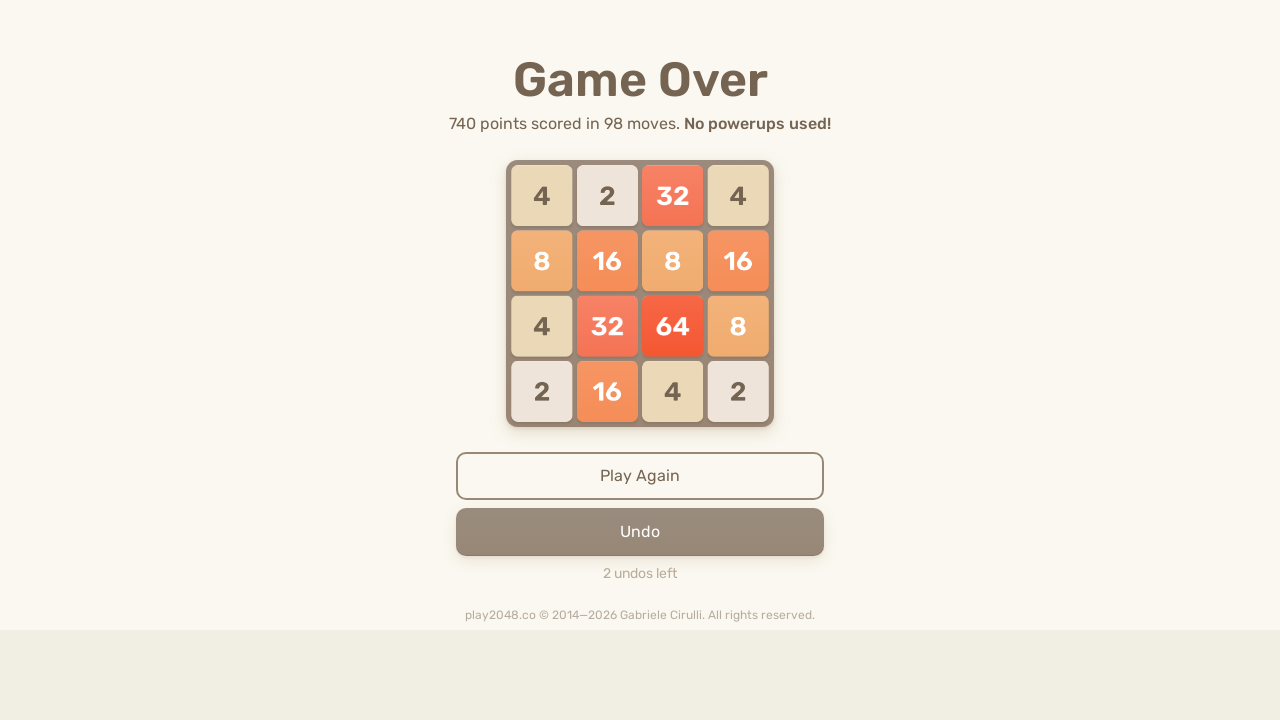

Pressed ArrowDown (move 114/500) on body
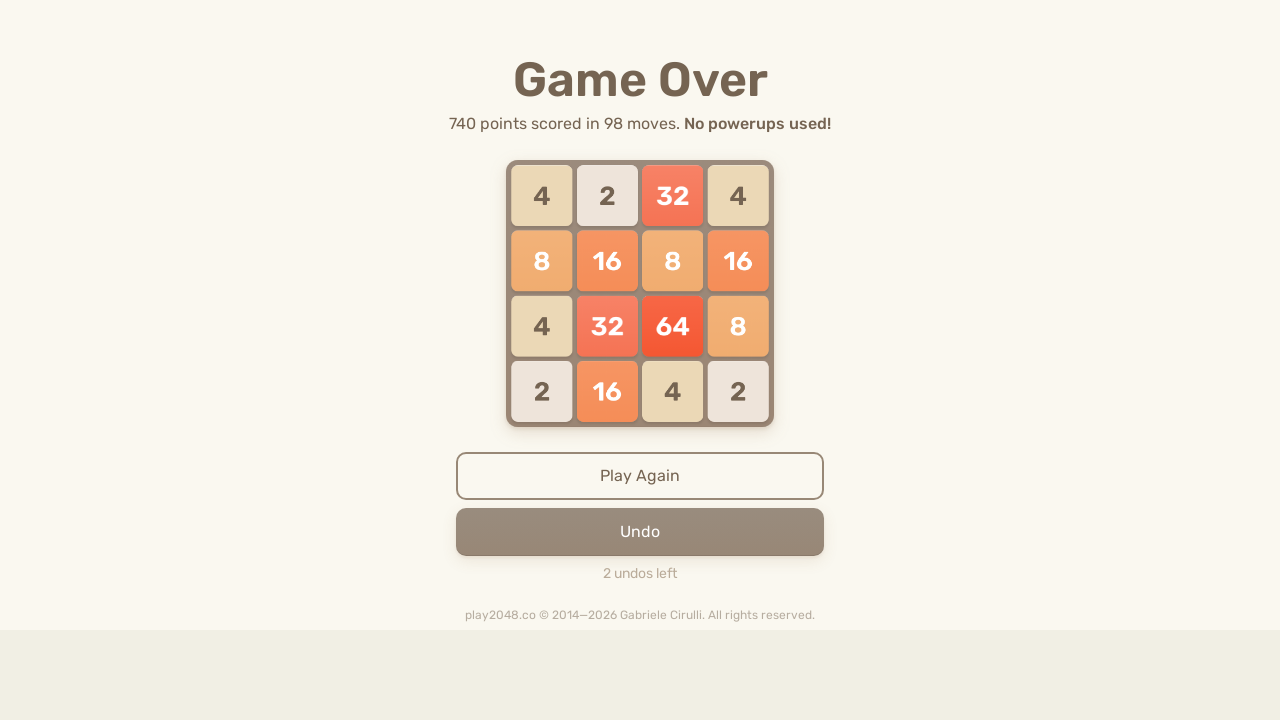

Pressed ArrowUp (move 115/500) on body
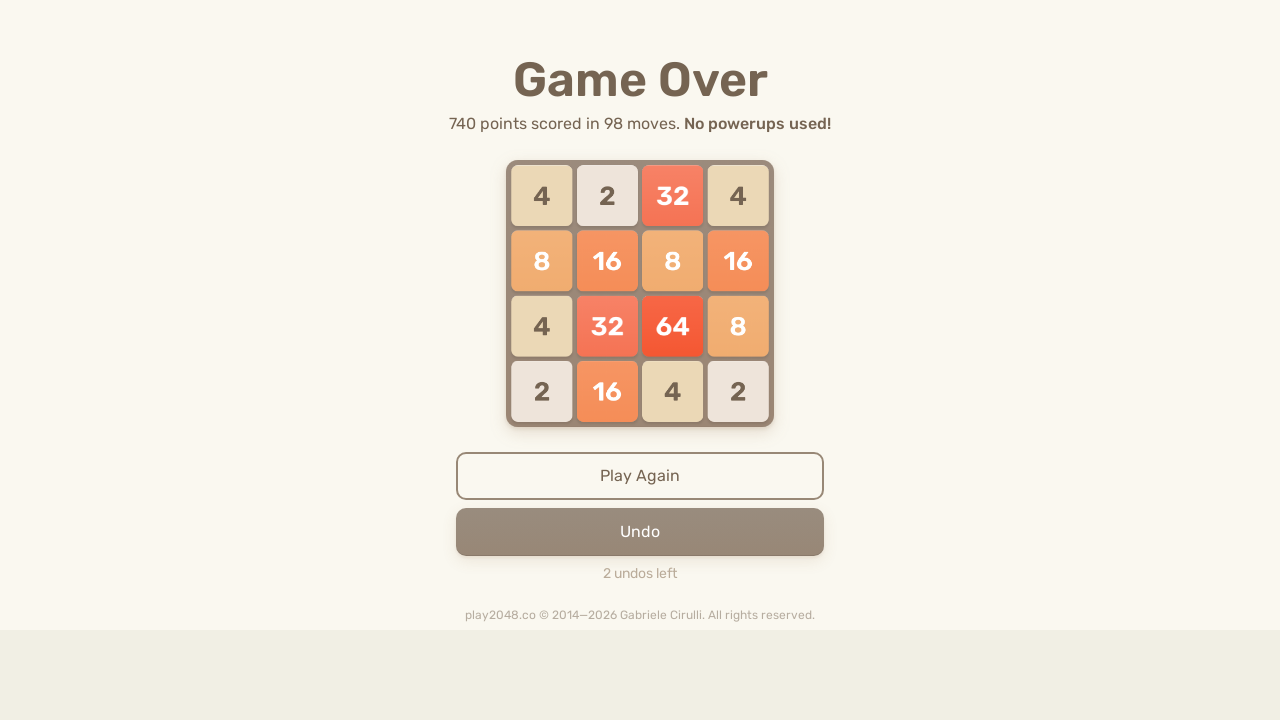

Pressed ArrowLeft (move 116/500) on body
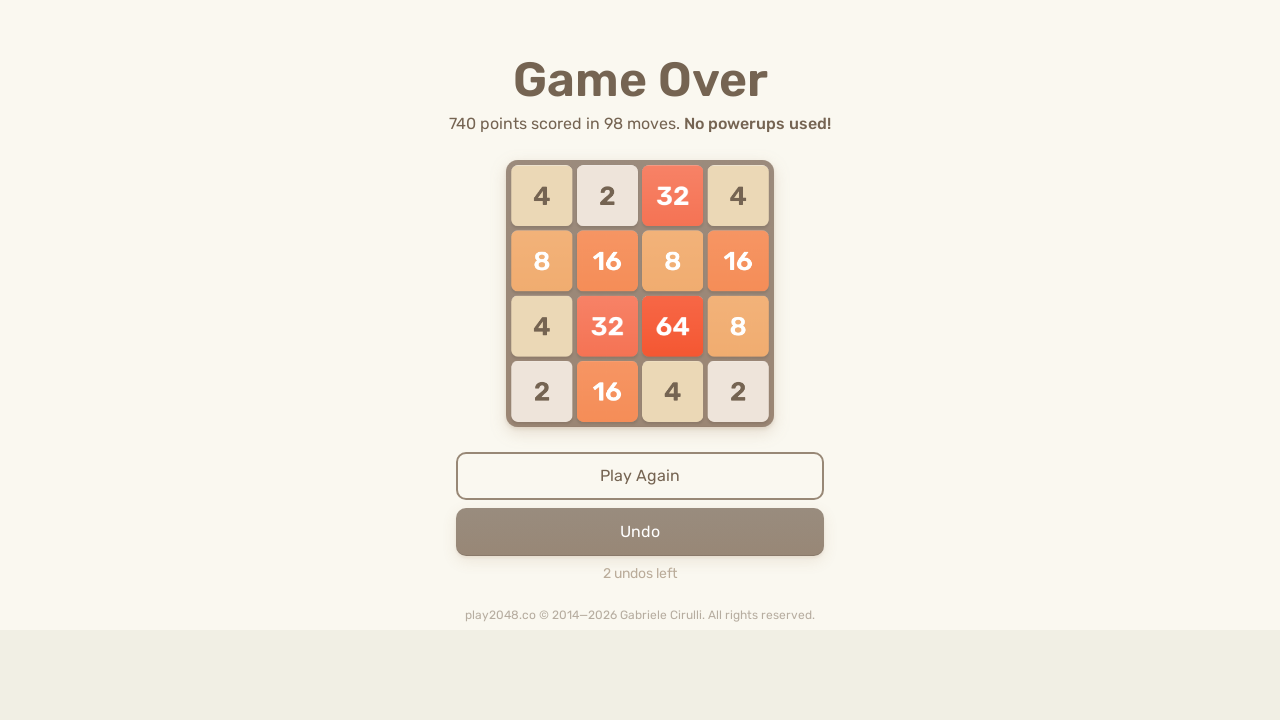

Pressed ArrowLeft (move 117/500) on body
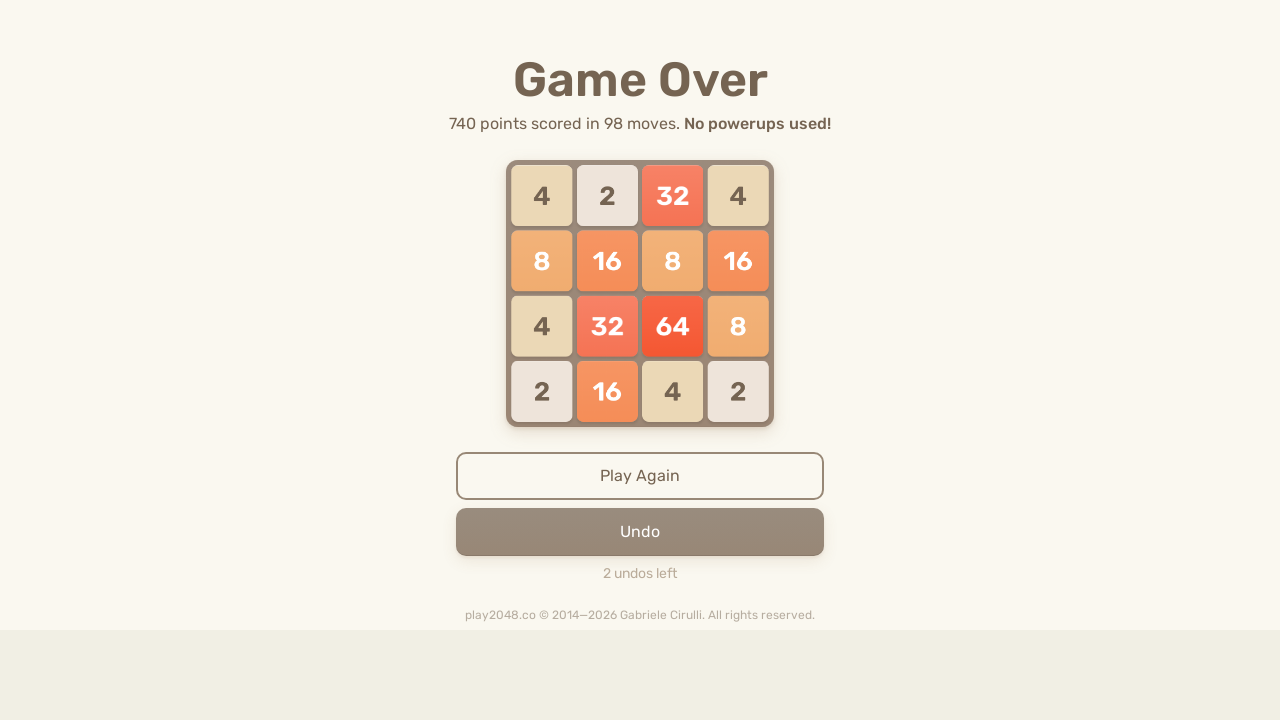

Pressed ArrowDown (move 118/500) on body
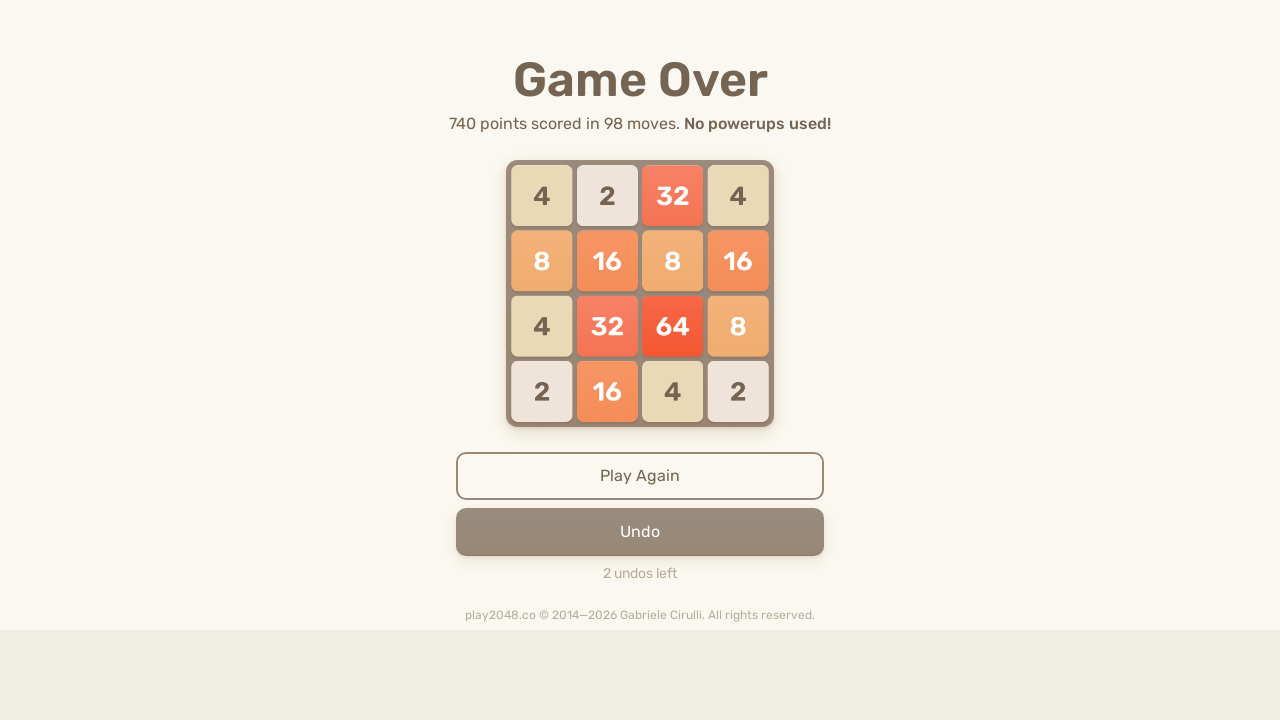

Pressed ArrowUp (move 119/500) on body
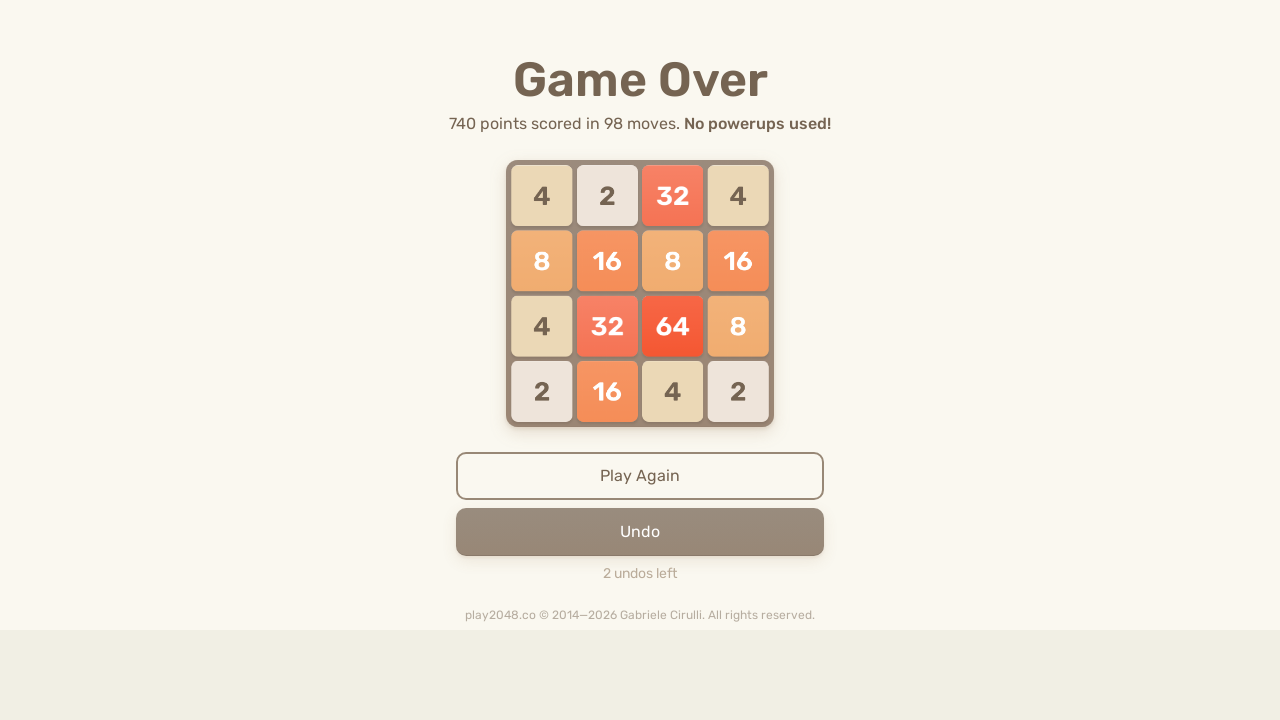

Pressed ArrowDown (move 120/500) on body
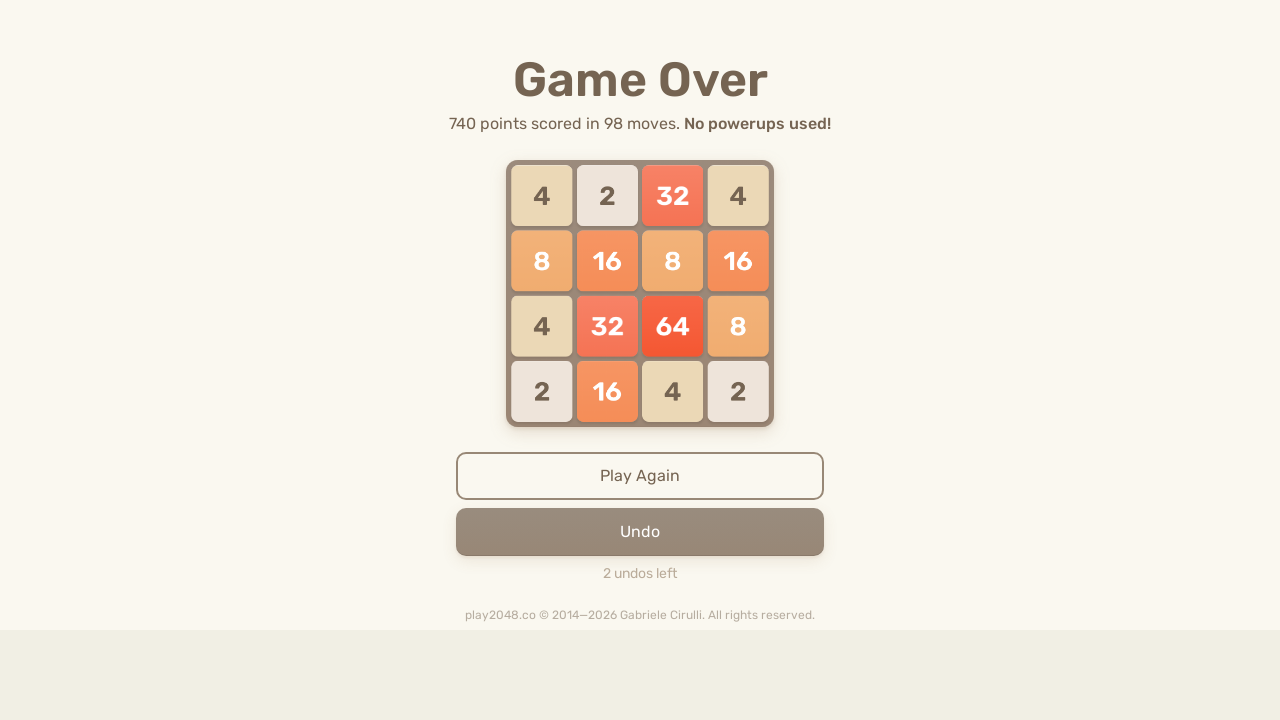

Pressed ArrowRight (move 121/500) on body
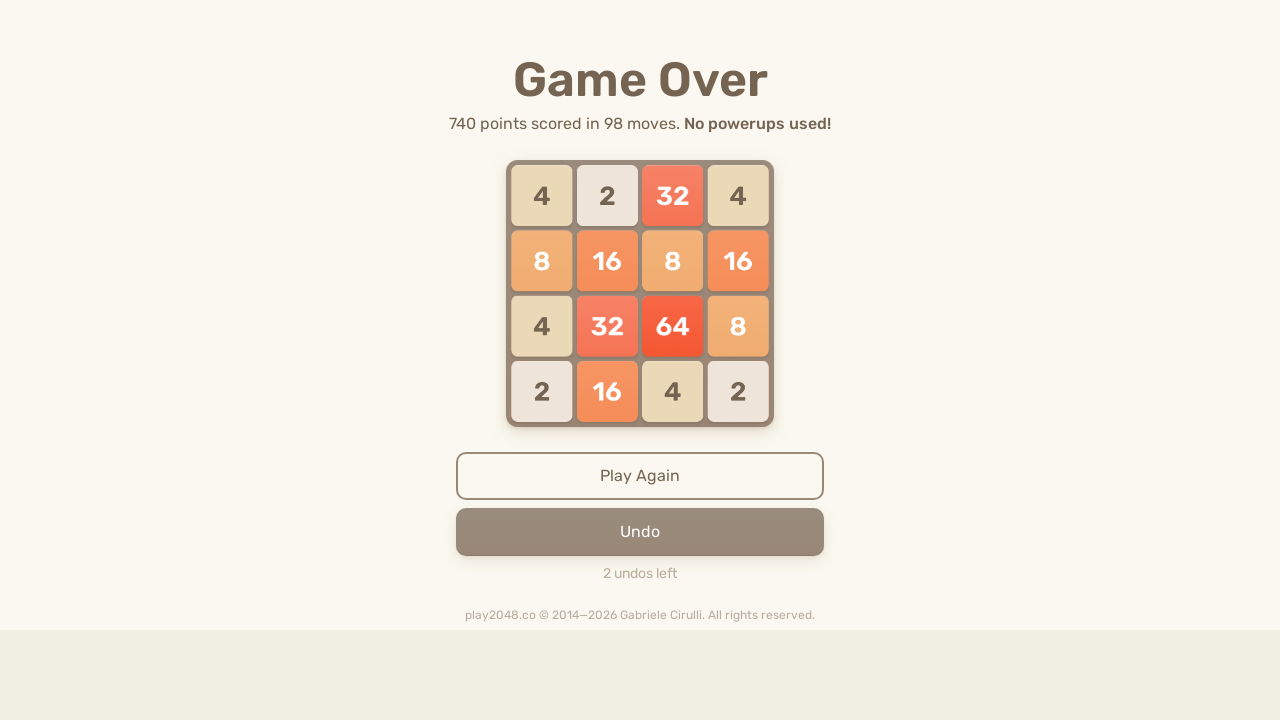

Pressed ArrowUp (move 122/500) on body
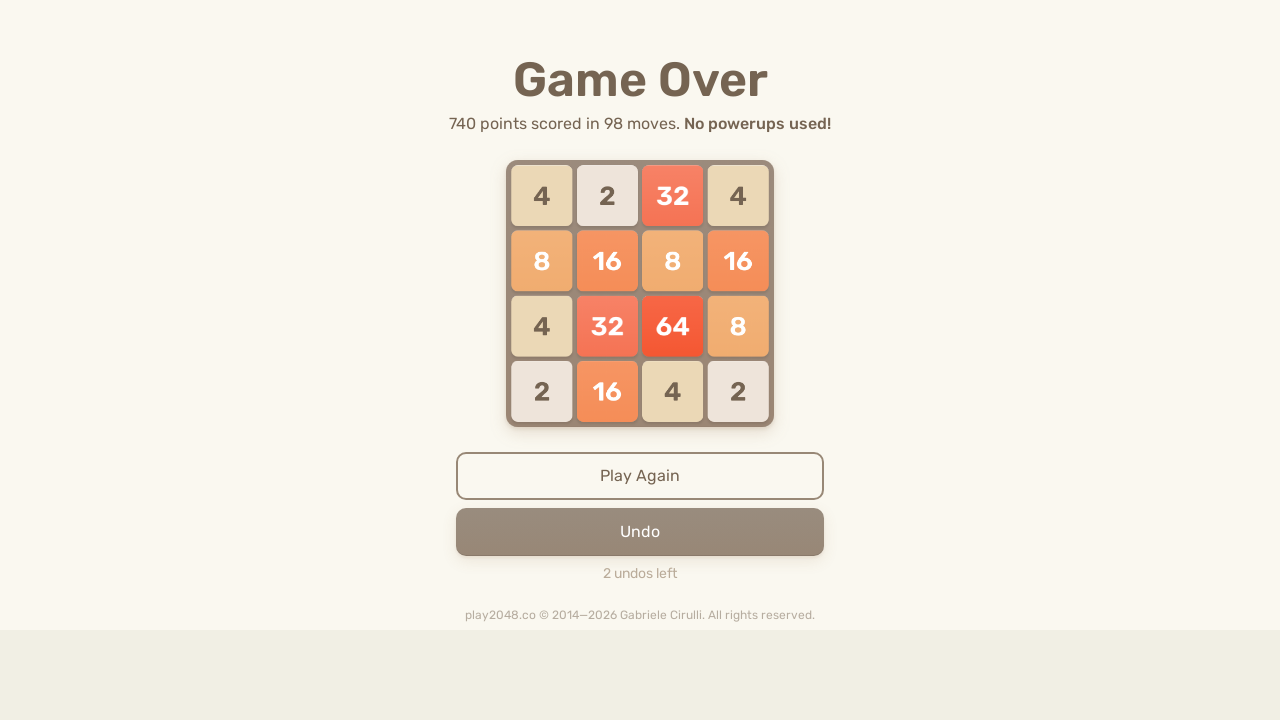

Pressed ArrowDown (move 123/500) on body
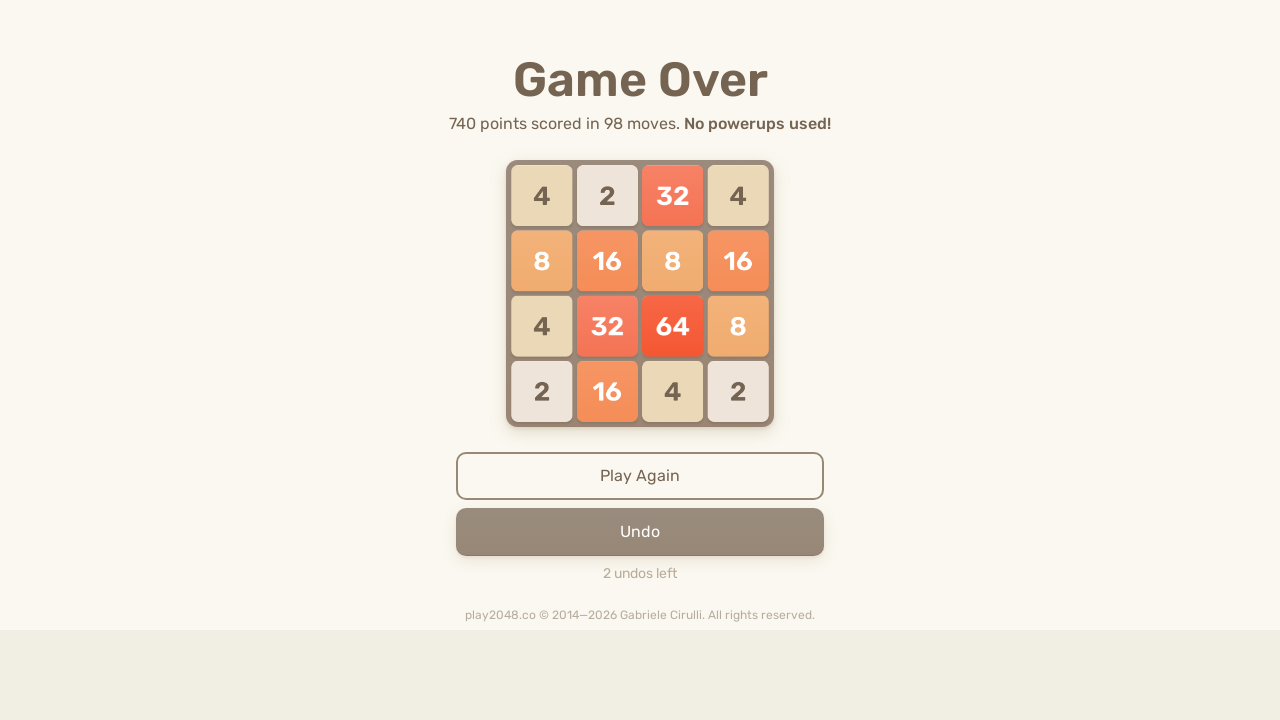

Pressed ArrowLeft (move 124/500) on body
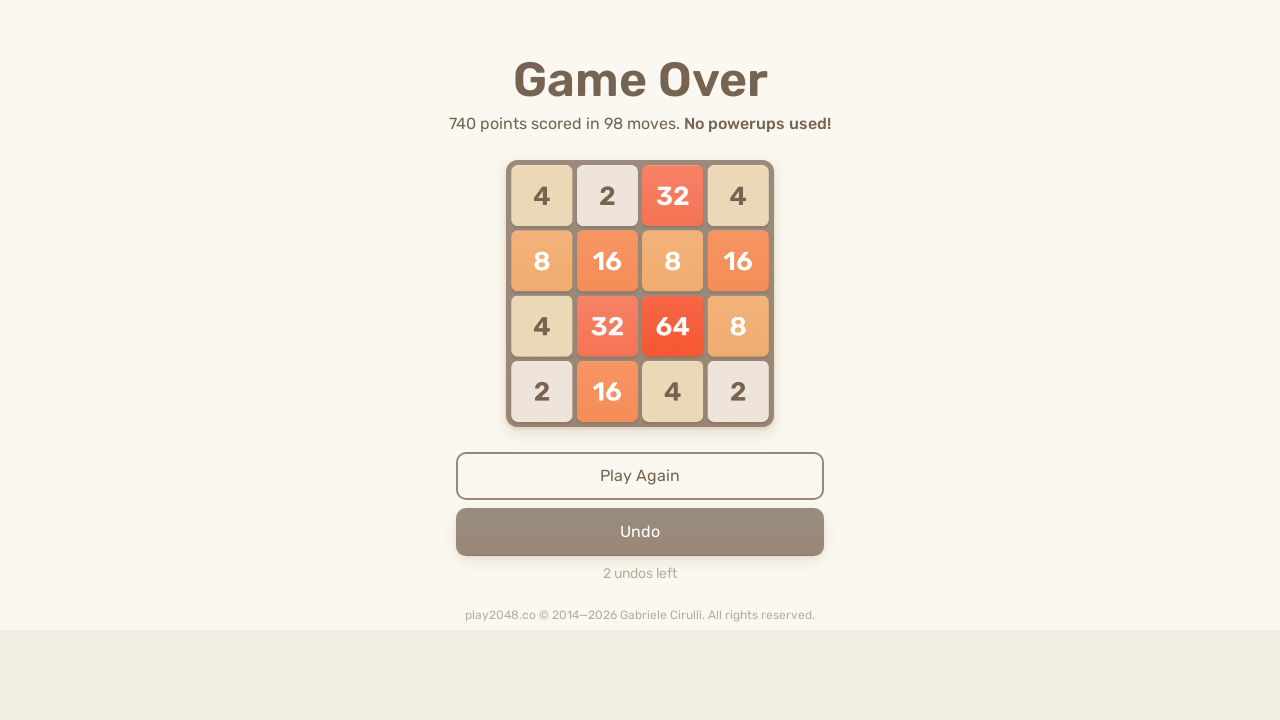

Pressed ArrowLeft (move 125/500) on body
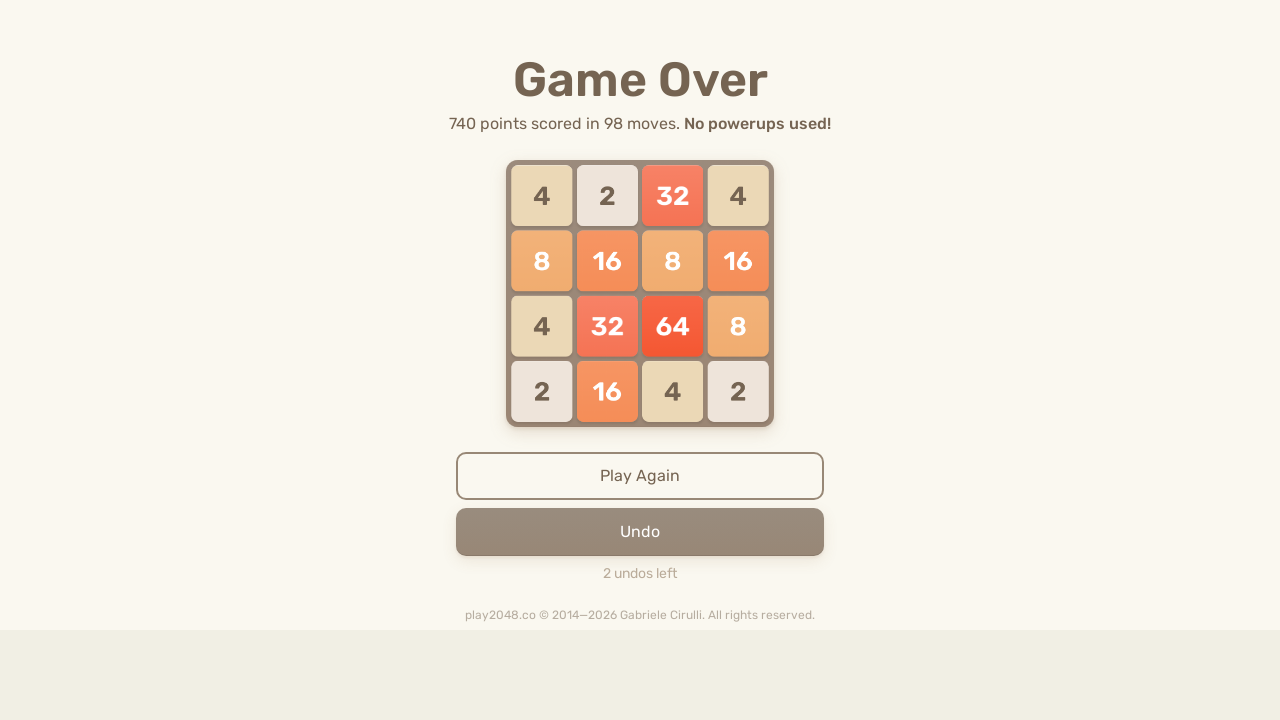

Pressed ArrowLeft (move 126/500) on body
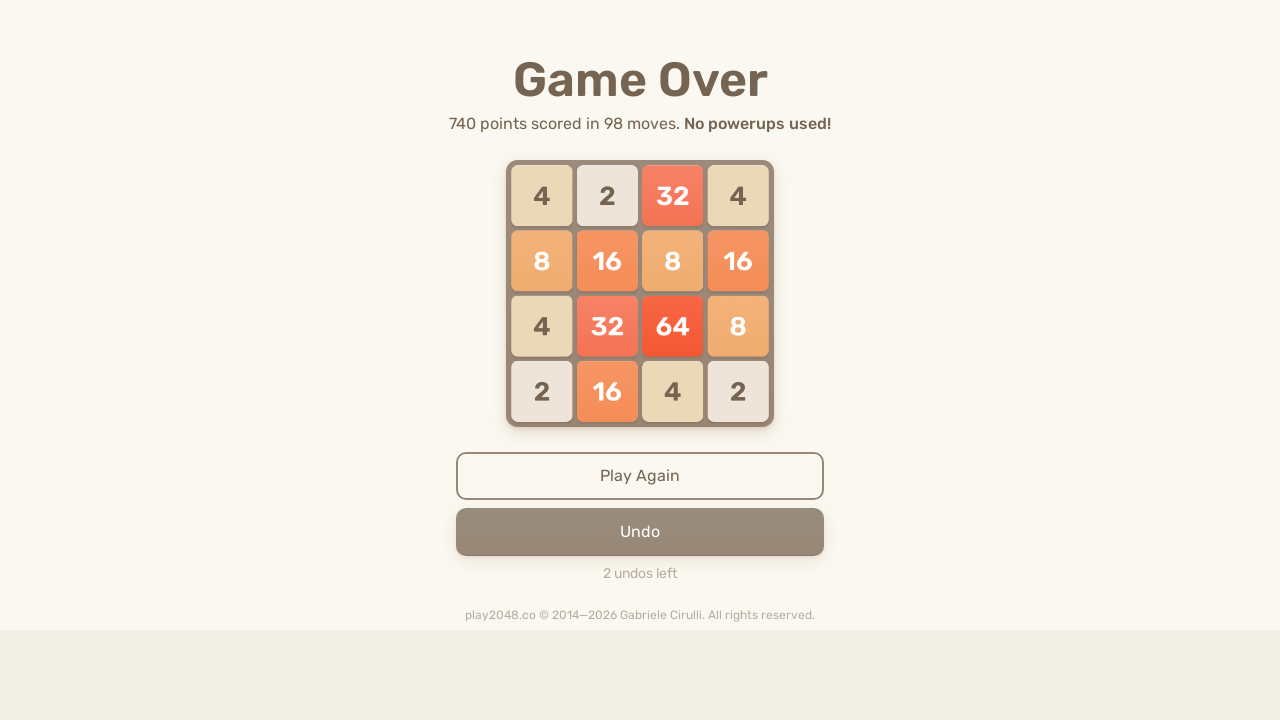

Pressed ArrowLeft (move 127/500) on body
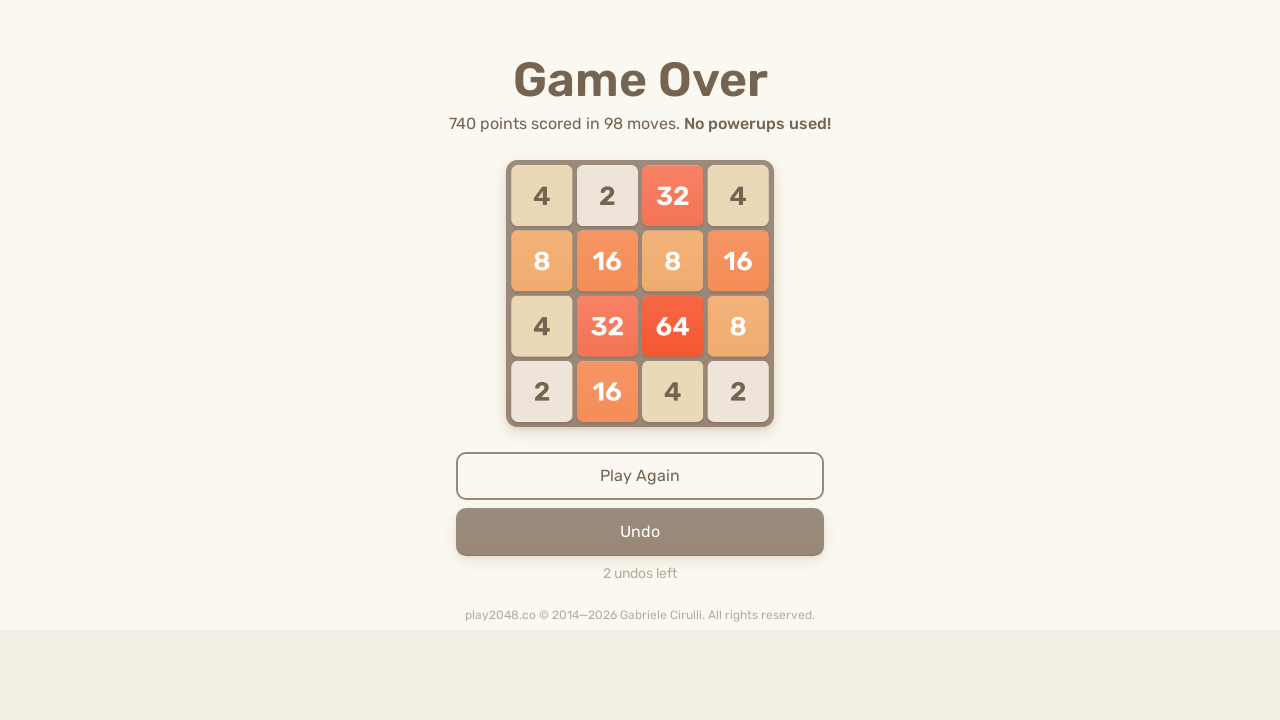

Pressed ArrowLeft (move 128/500) on body
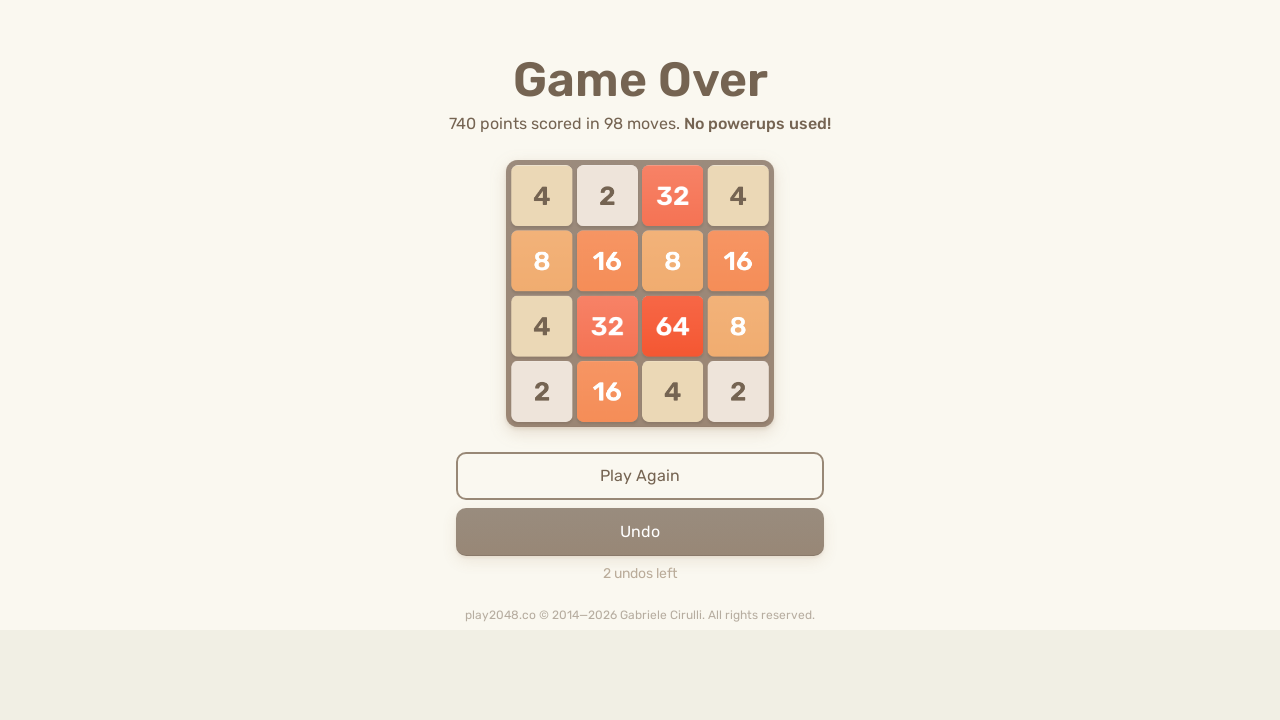

Pressed ArrowLeft (move 129/500) on body
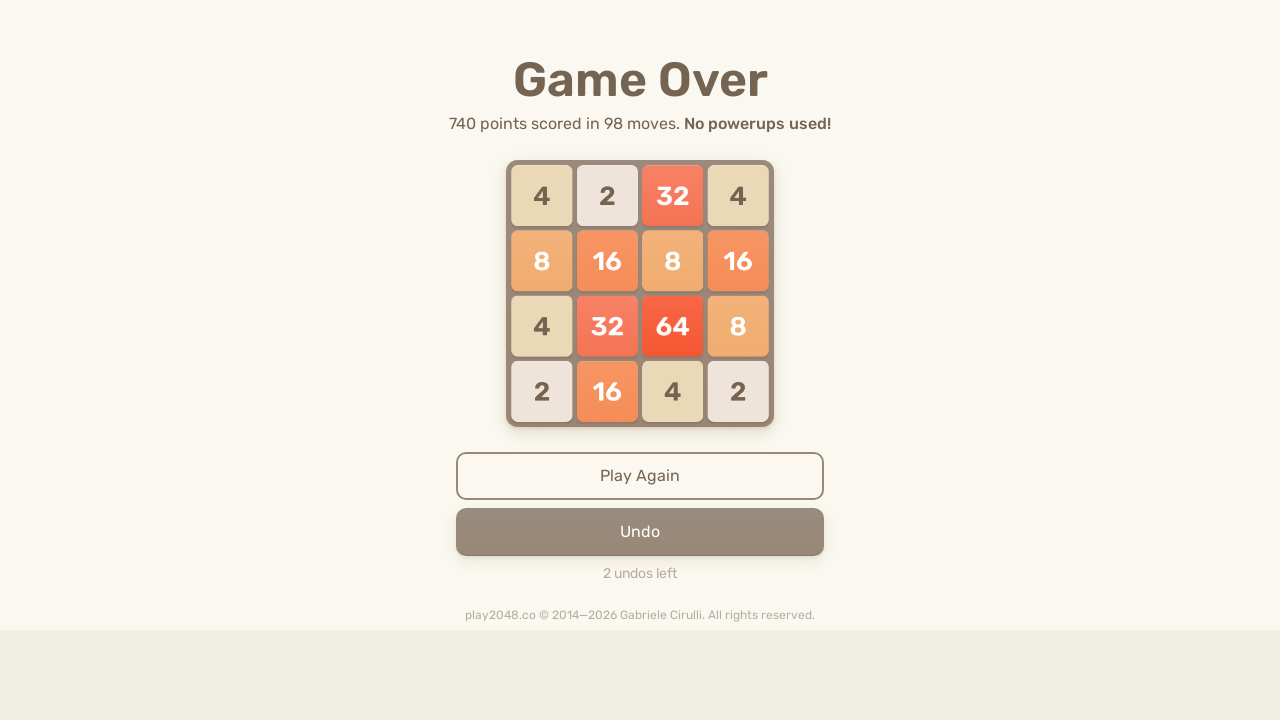

Pressed ArrowLeft (move 130/500) on body
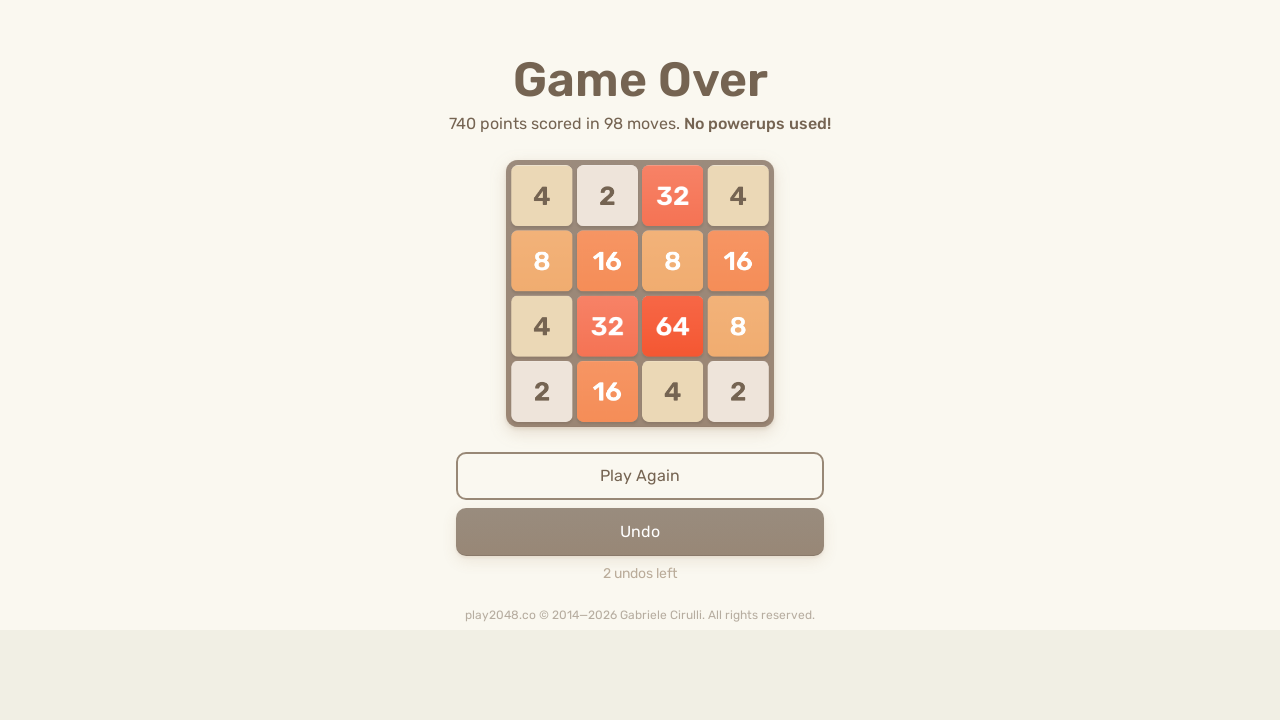

Pressed ArrowLeft (move 131/500) on body
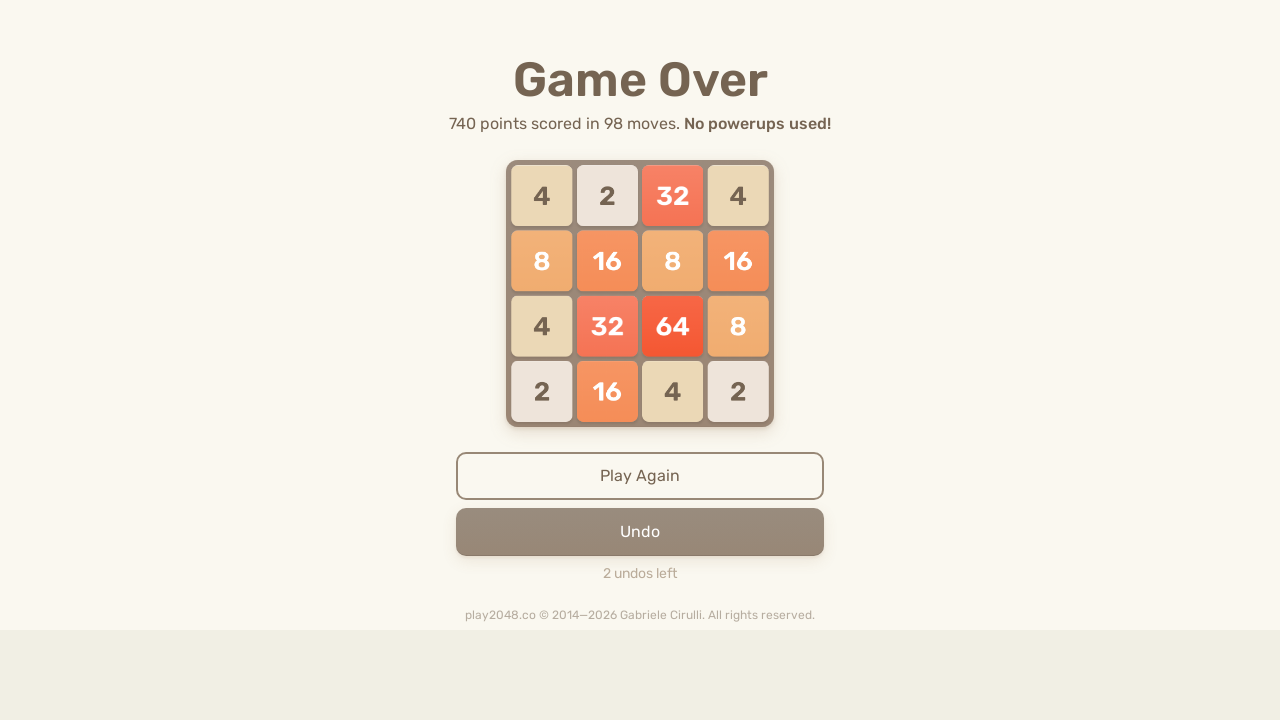

Pressed ArrowLeft (move 132/500) on body
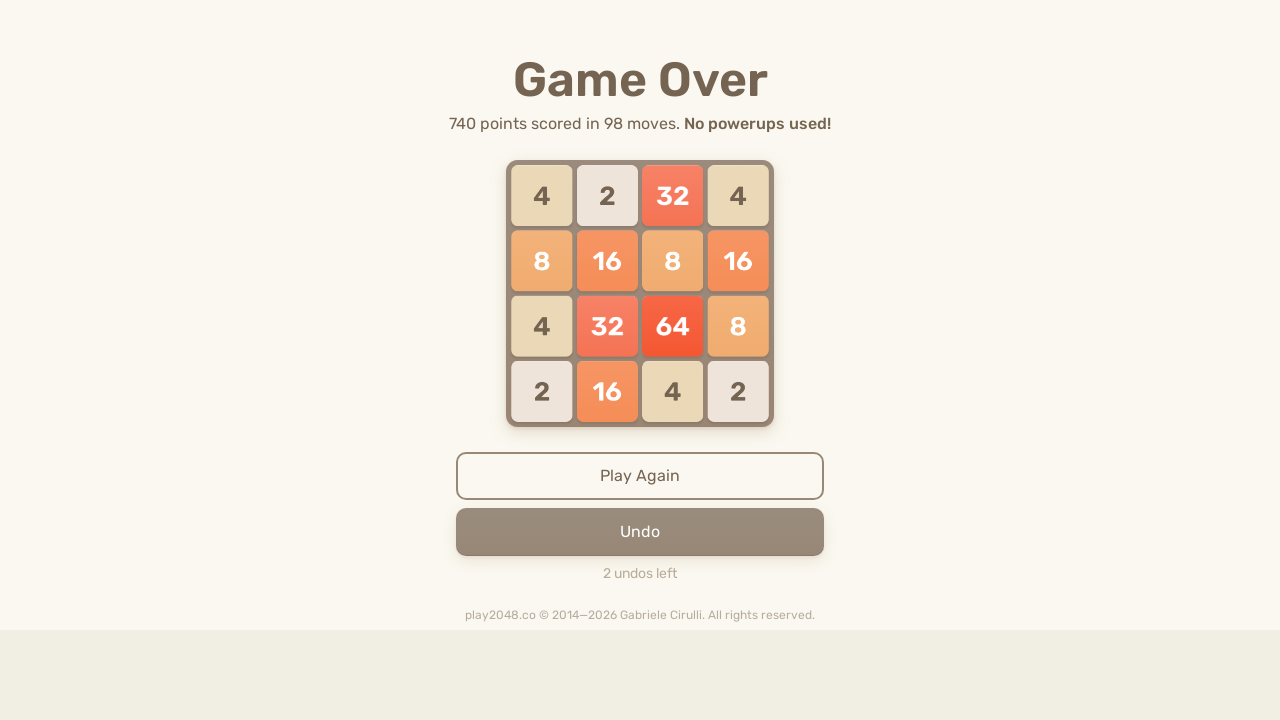

Pressed ArrowLeft (move 133/500) on body
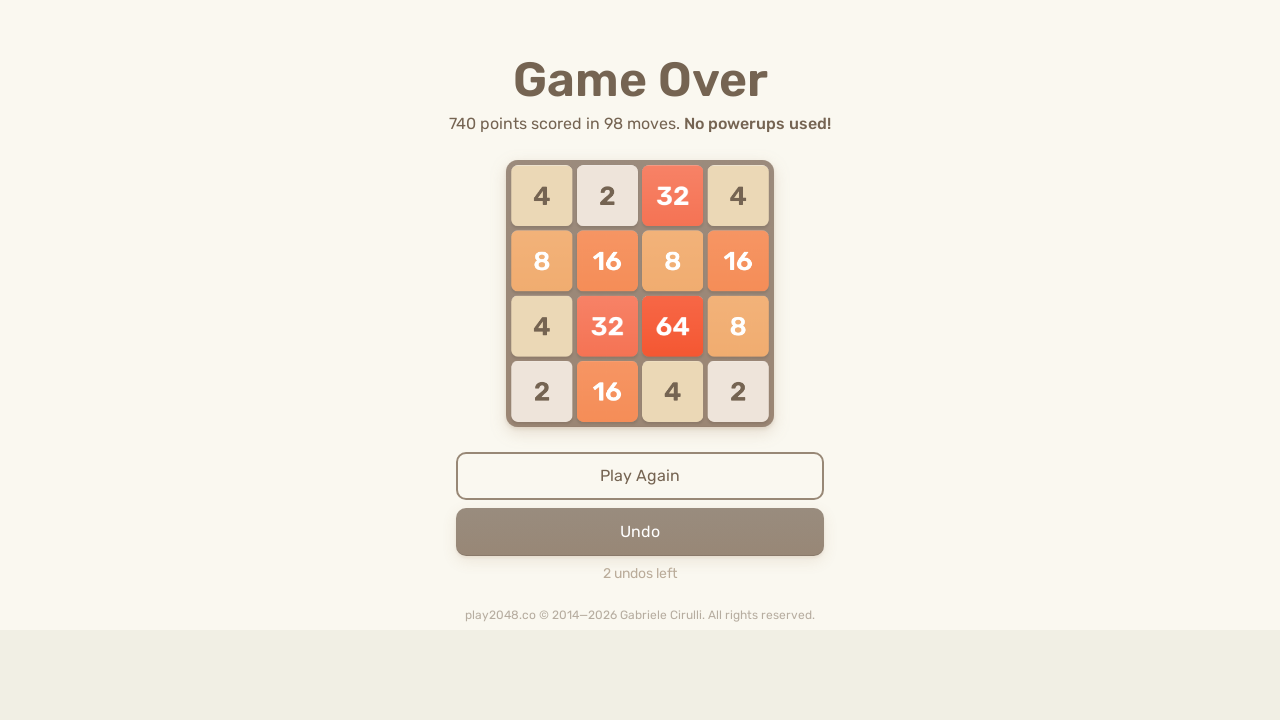

Pressed ArrowLeft (move 134/500) on body
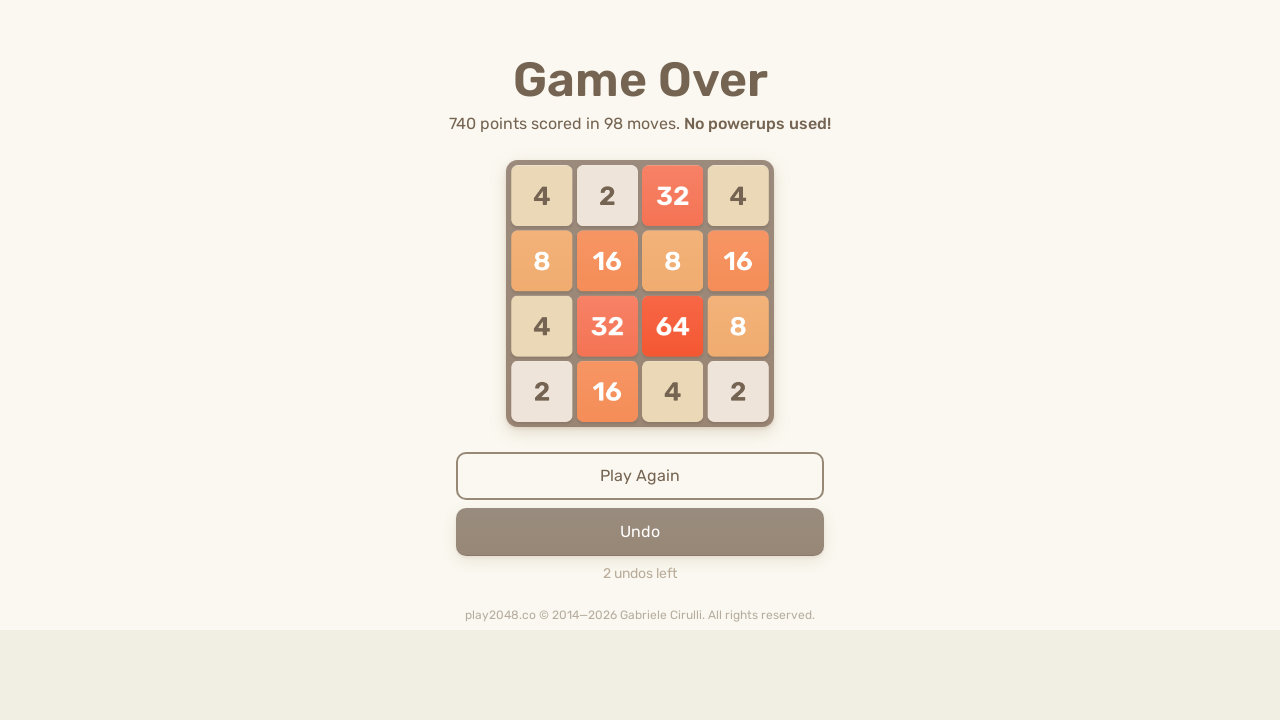

Pressed ArrowDown (move 135/500) on body
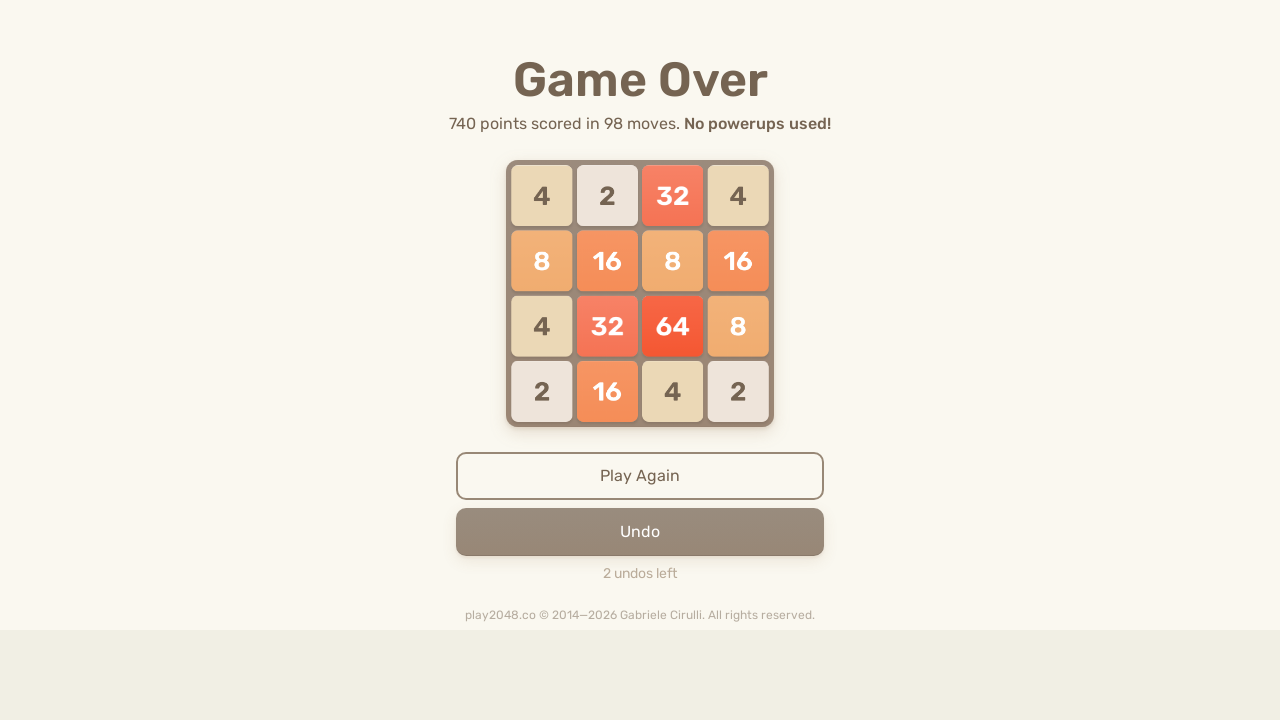

Pressed ArrowUp (move 136/500) on body
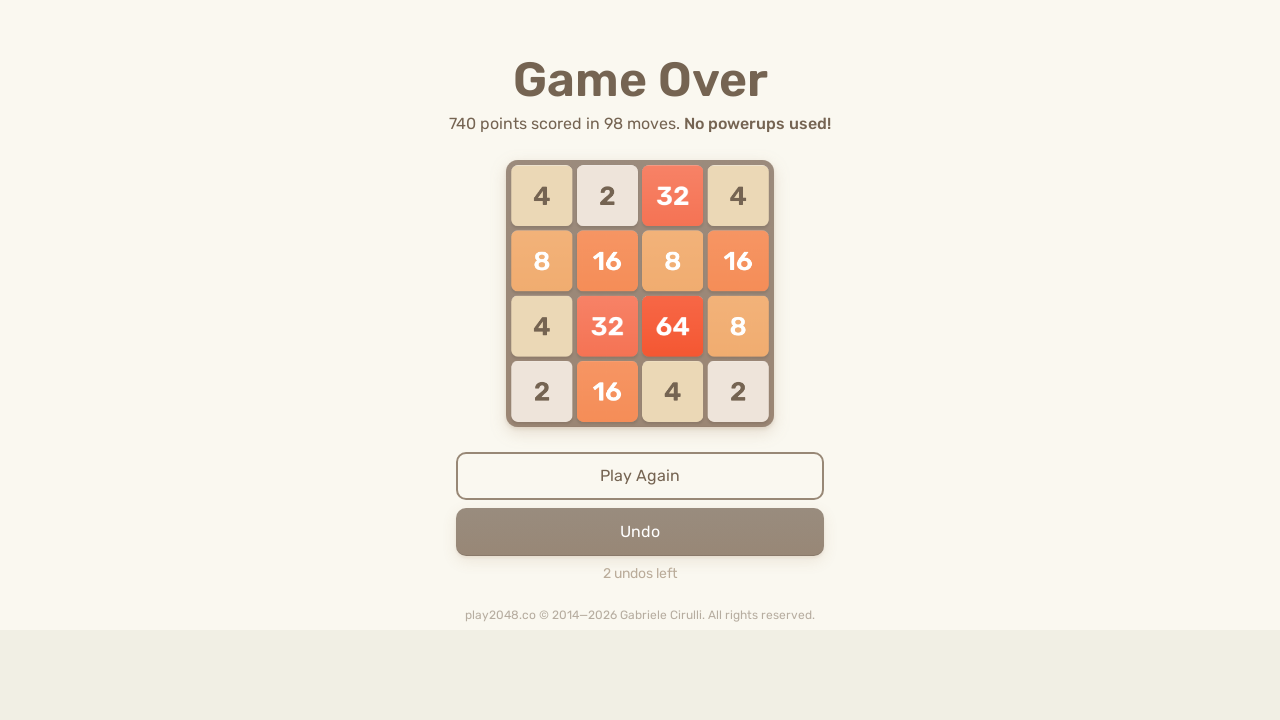

Pressed ArrowUp (move 137/500) on body
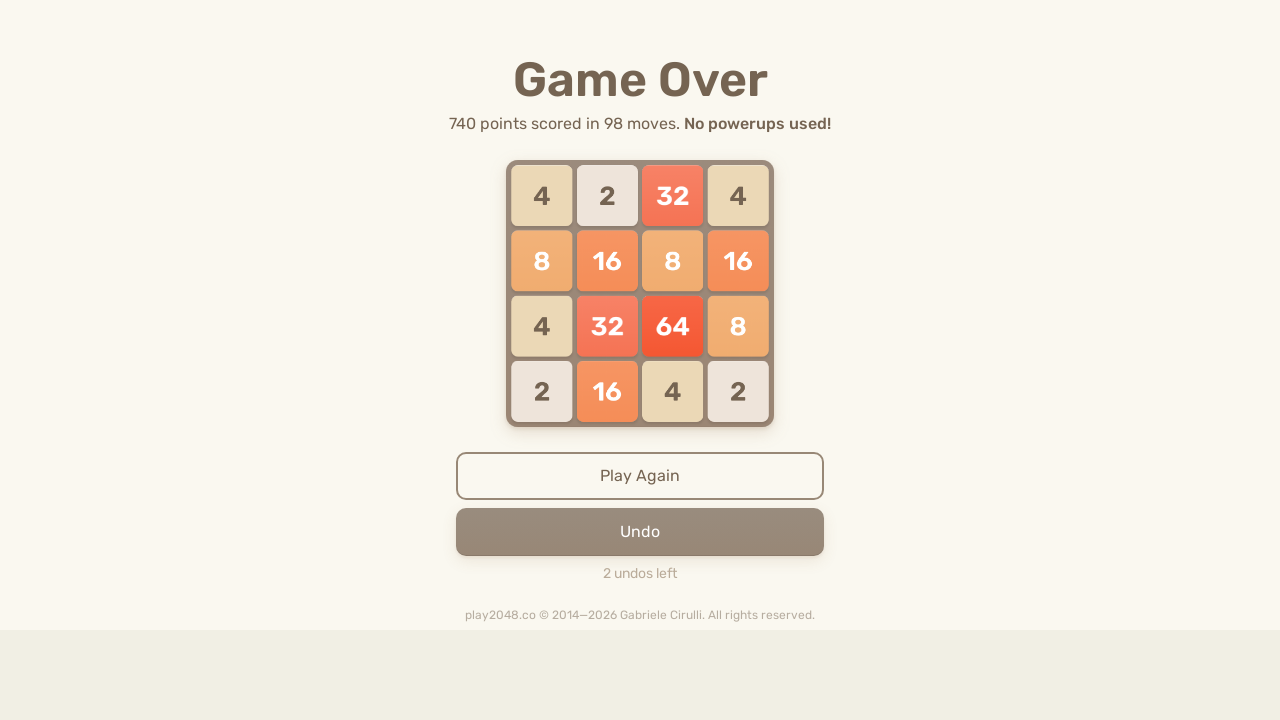

Pressed ArrowDown (move 138/500) on body
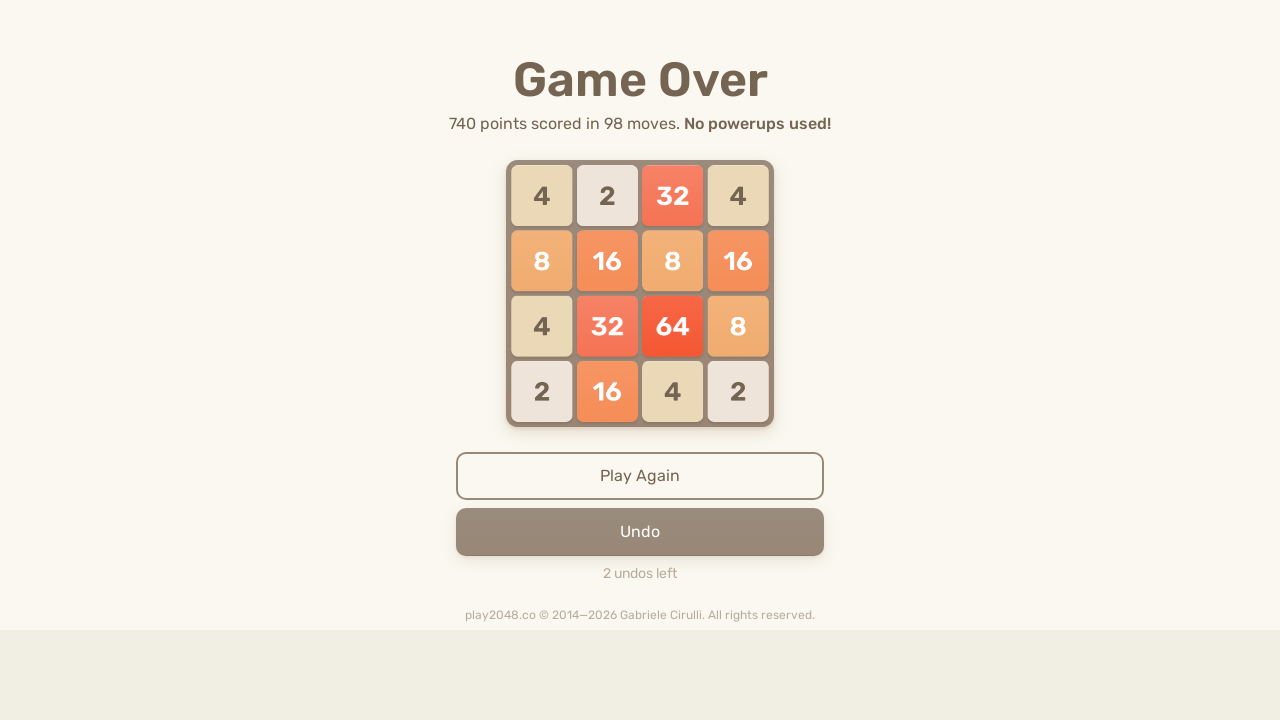

Pressed ArrowLeft (move 139/500) on body
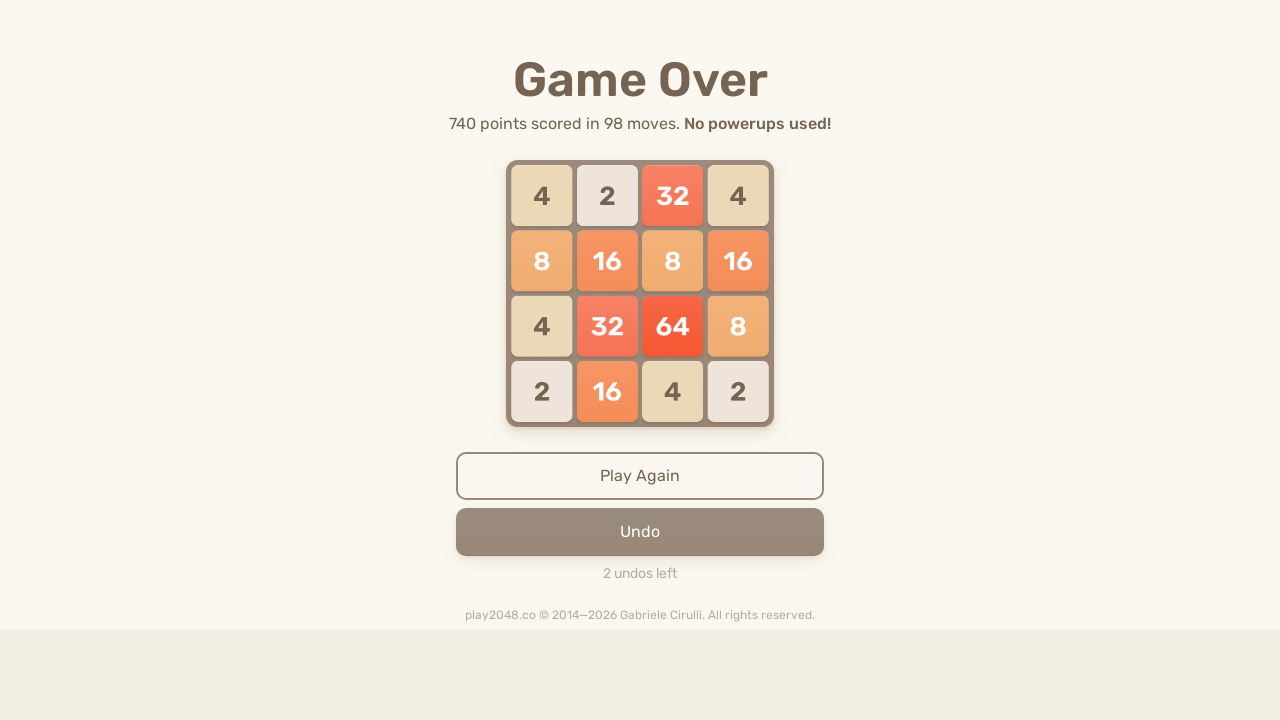

Pressed ArrowRight (move 140/500) on body
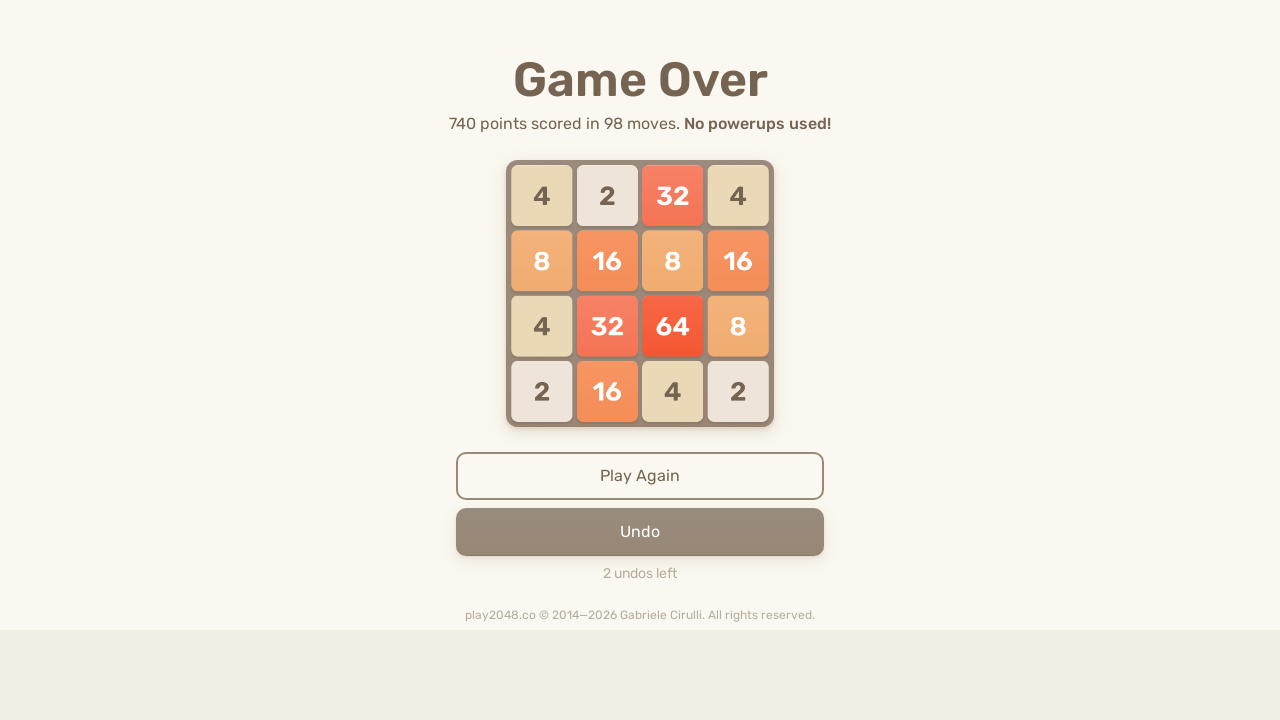

Pressed ArrowLeft (move 141/500) on body
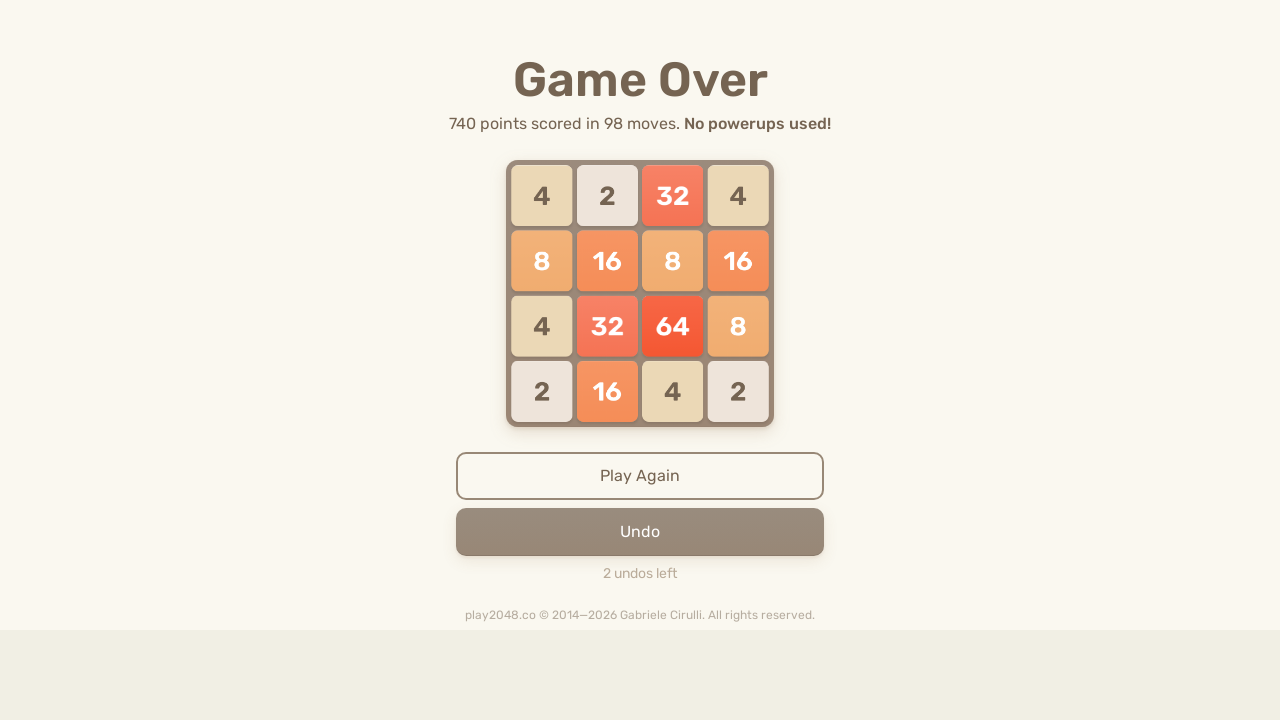

Pressed ArrowDown (move 142/500) on body
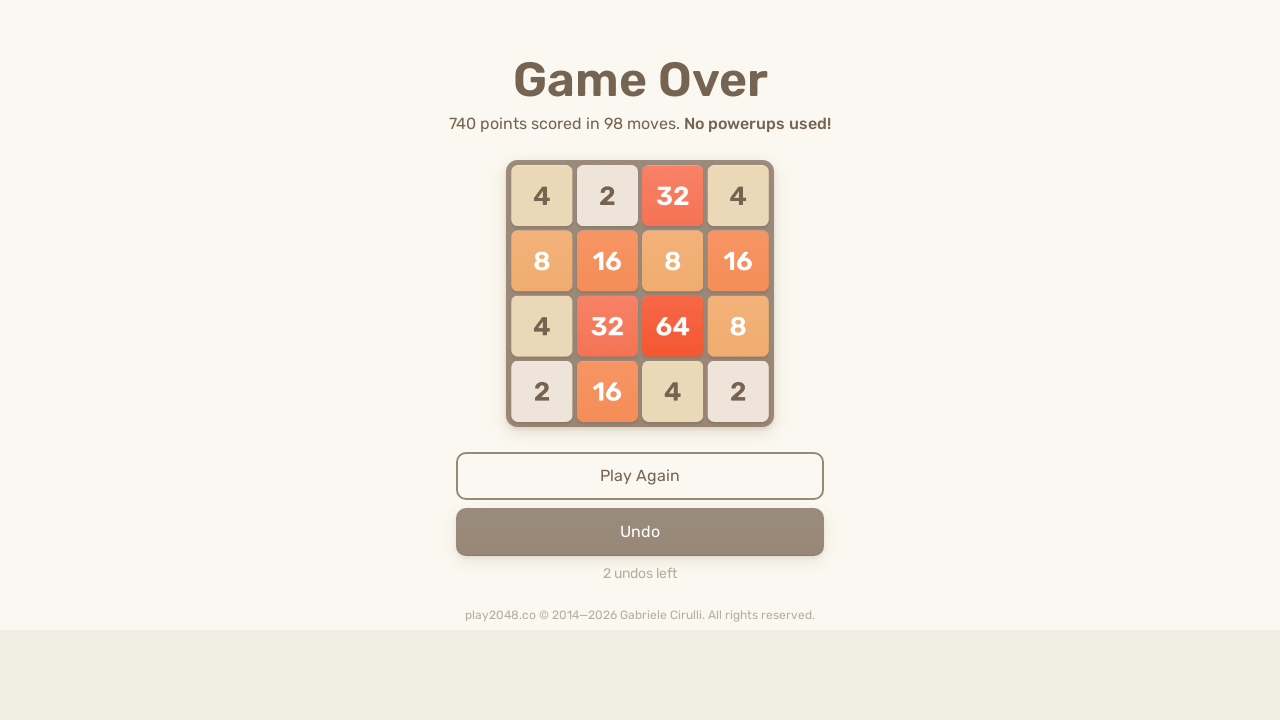

Pressed ArrowDown (move 143/500) on body
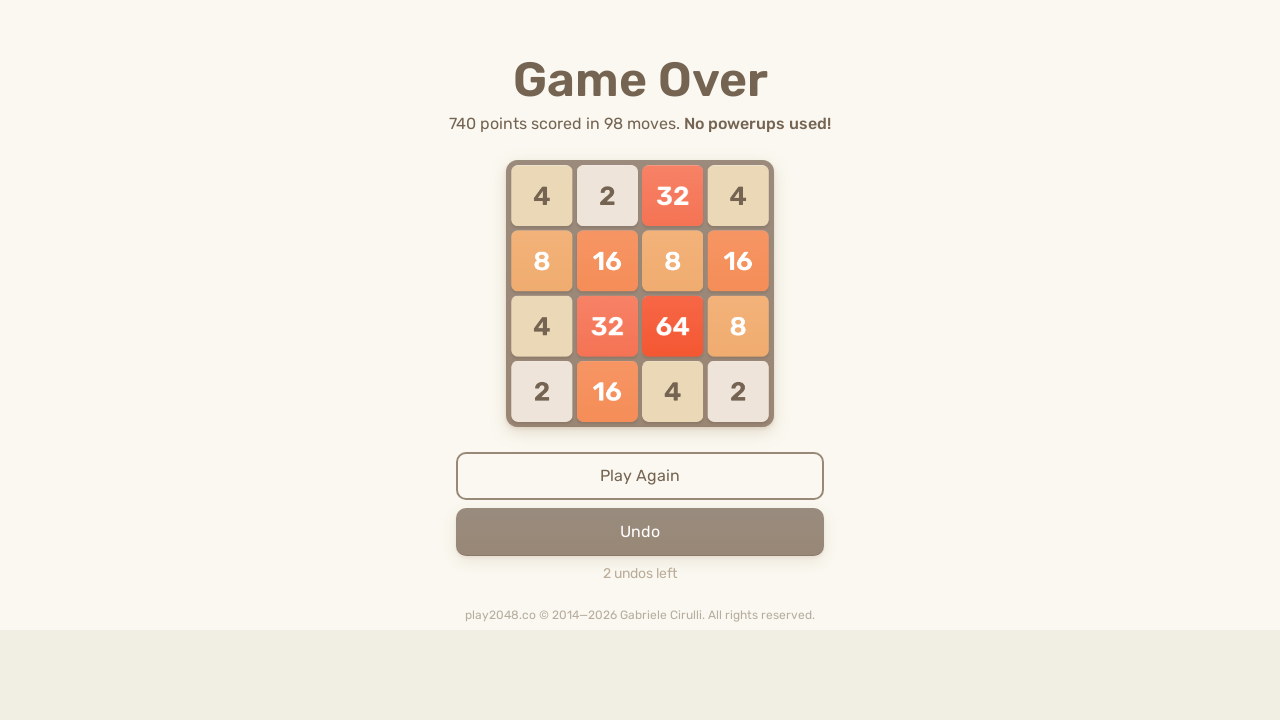

Pressed ArrowLeft (move 144/500) on body
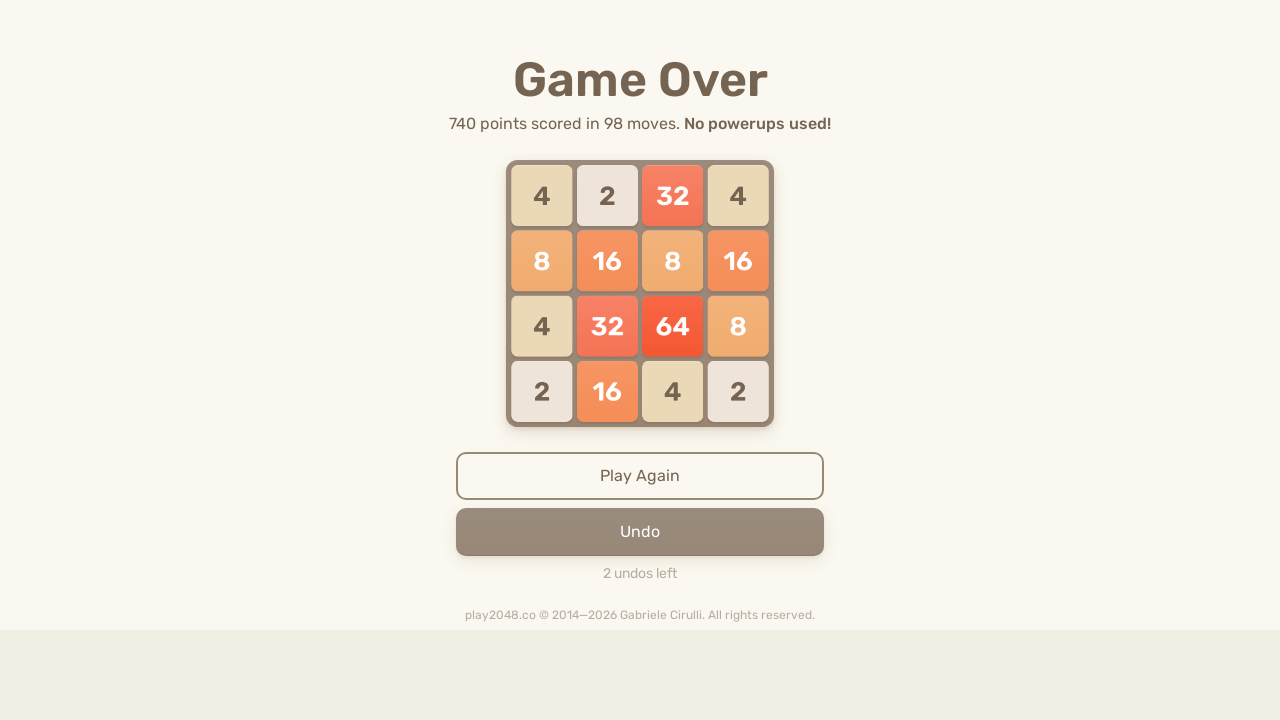

Pressed ArrowLeft (move 145/500) on body
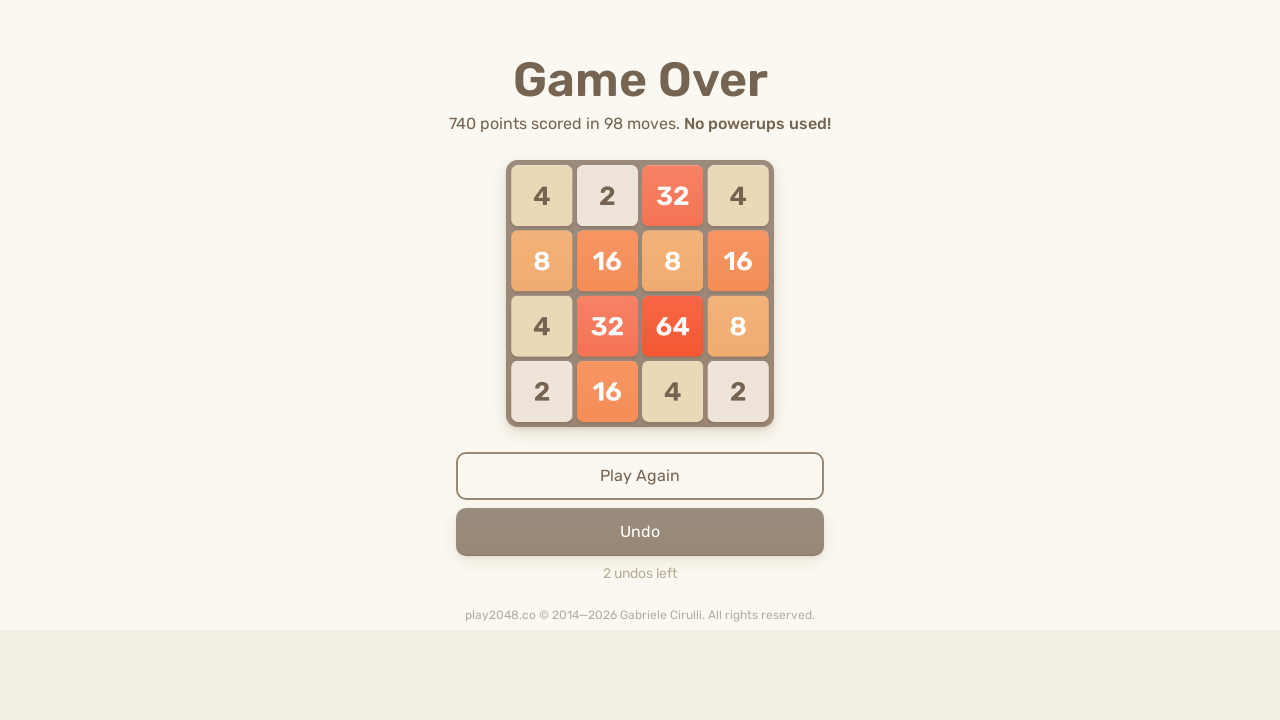

Pressed ArrowDown (move 146/500) on body
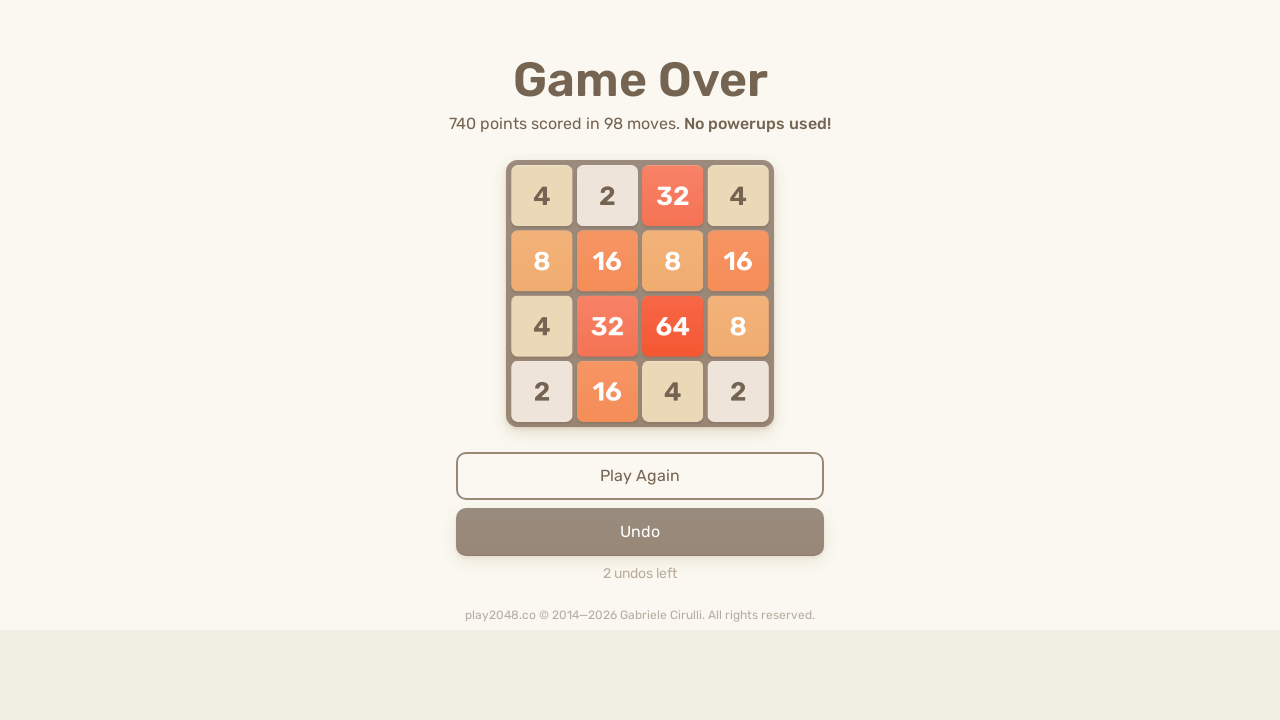

Pressed ArrowRight (move 147/500) on body
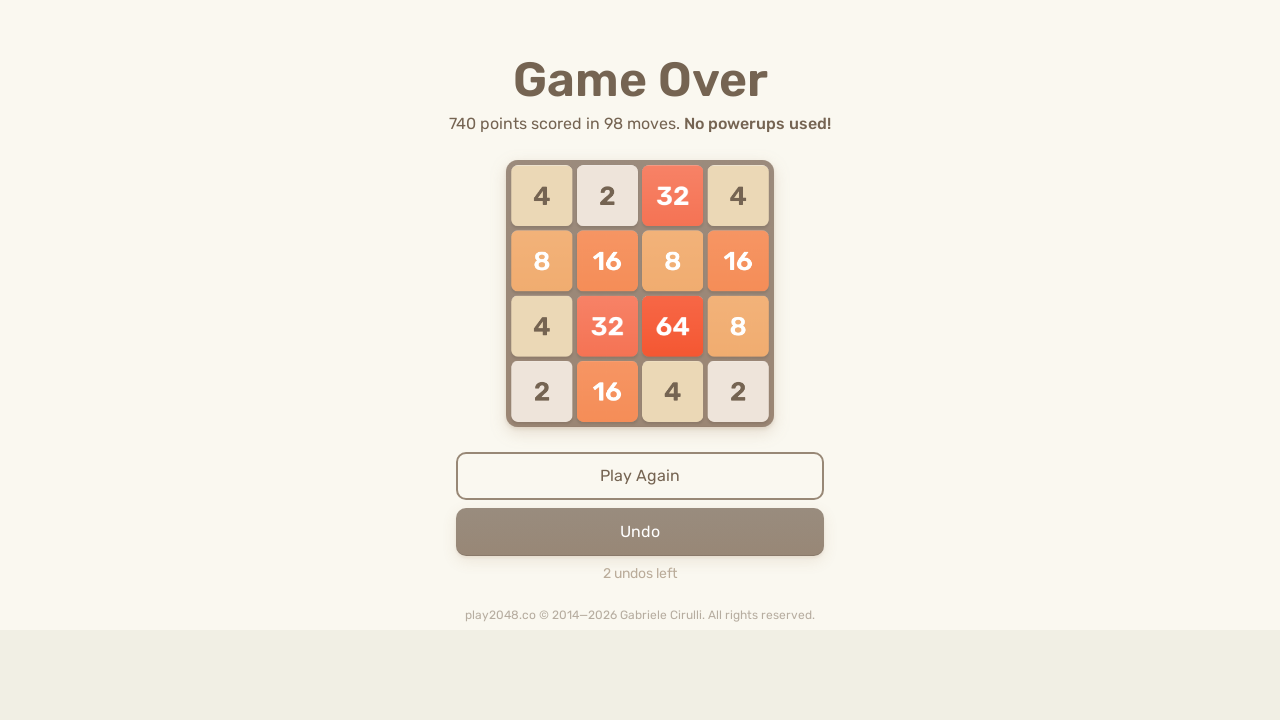

Pressed ArrowRight (move 148/500) on body
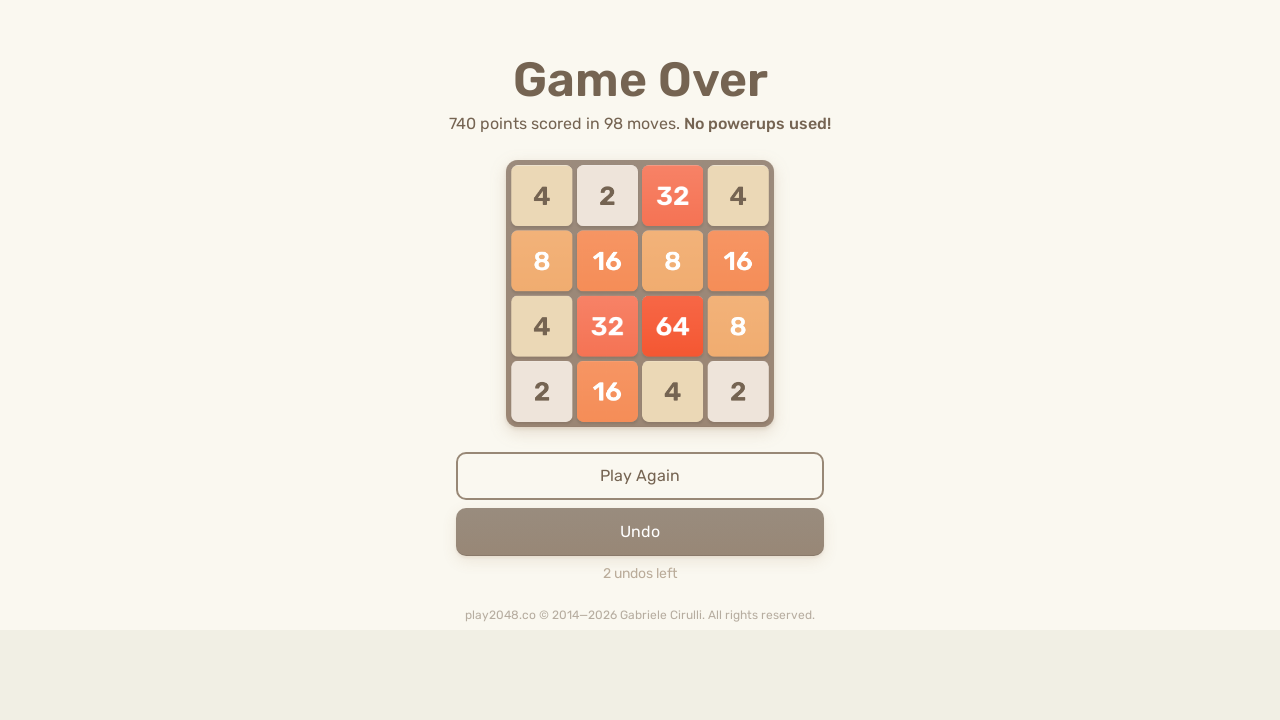

Pressed ArrowRight (move 149/500) on body
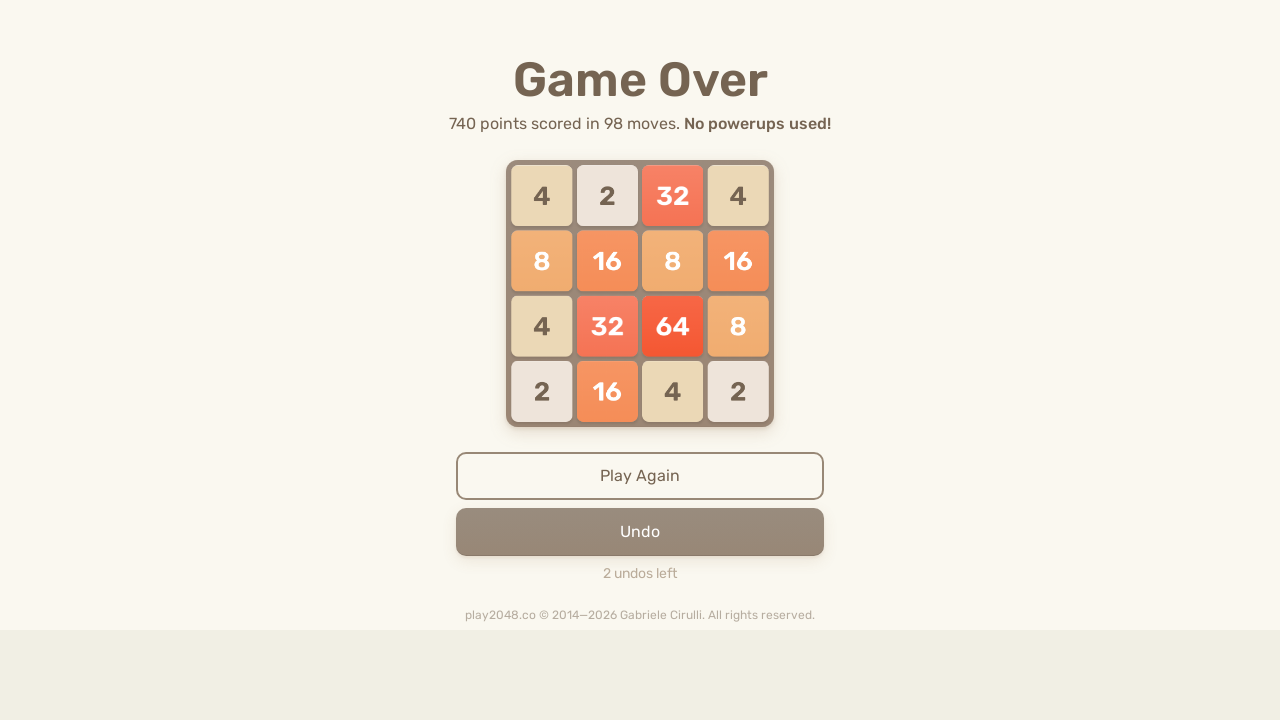

Pressed ArrowLeft (move 150/500) on body
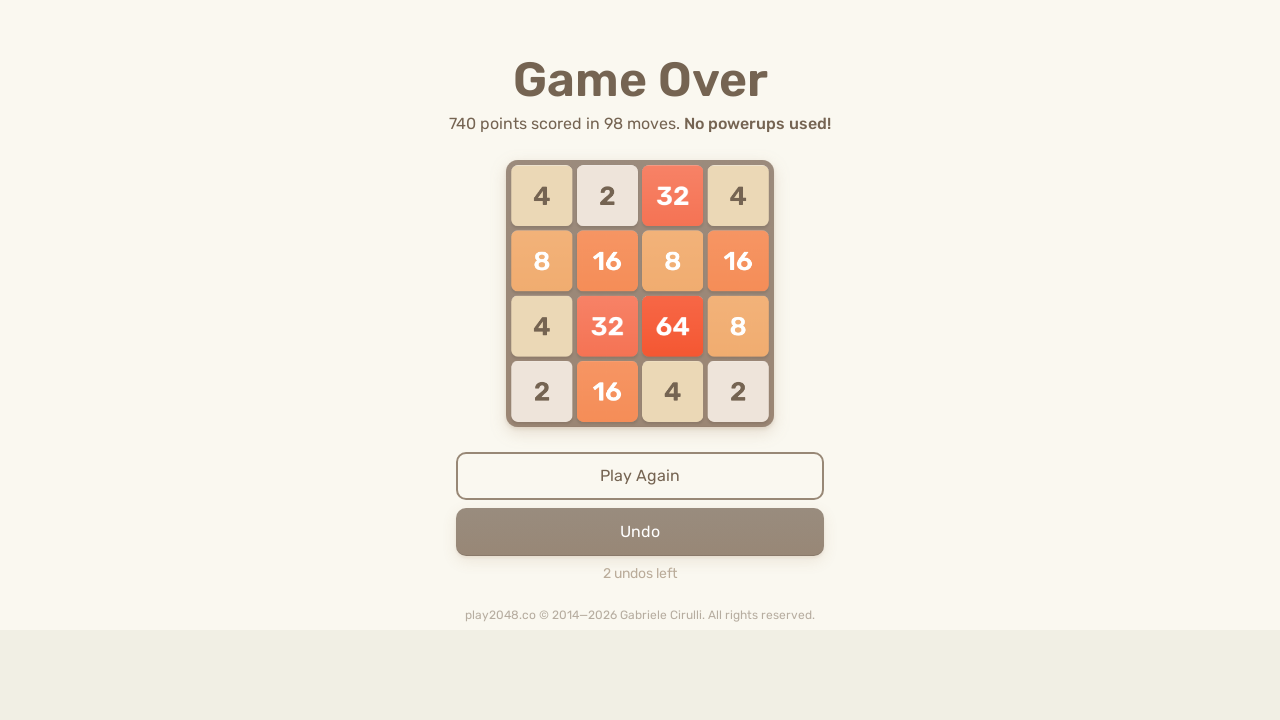

Pressed ArrowUp (move 151/500) on body
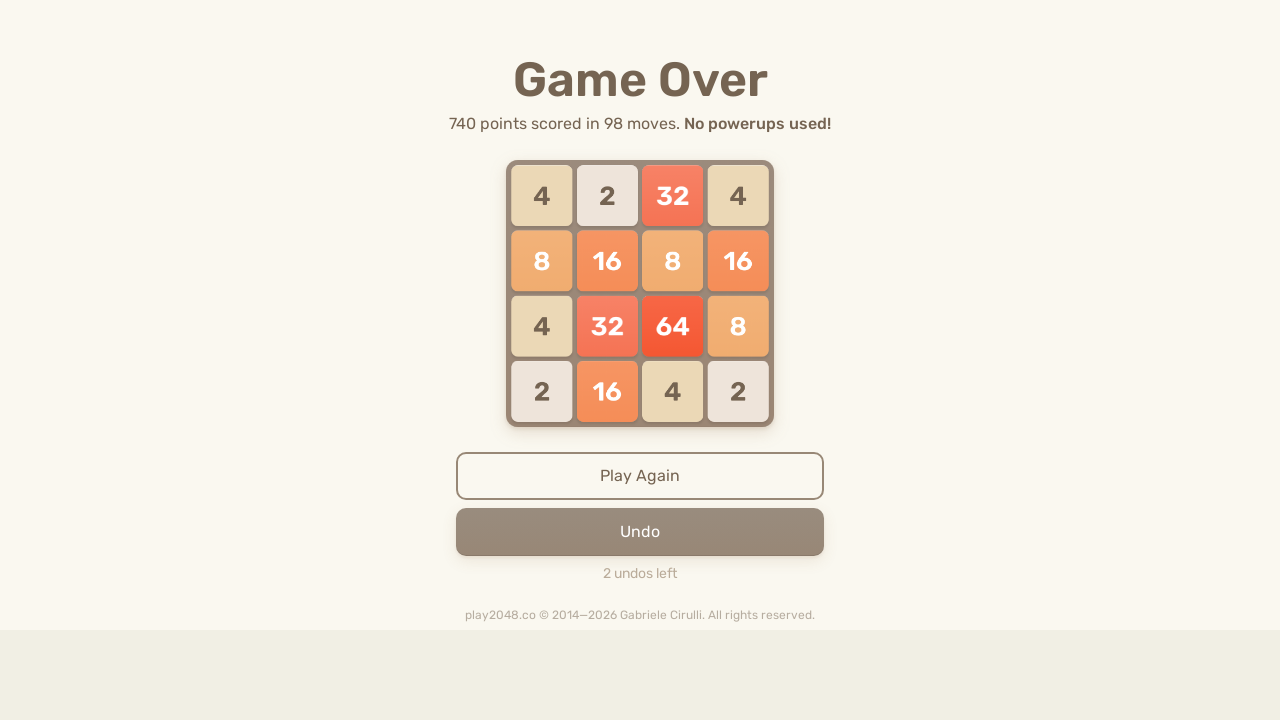

Pressed ArrowUp (move 152/500) on body
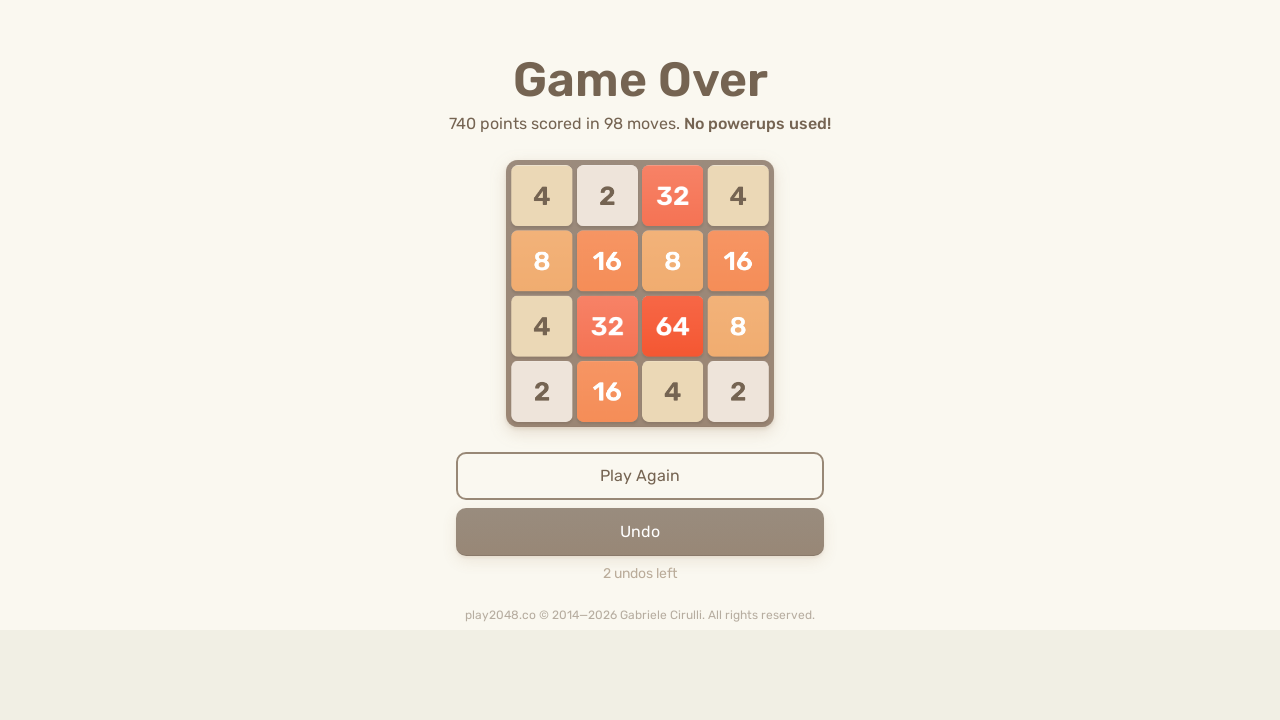

Pressed ArrowRight (move 153/500) on body
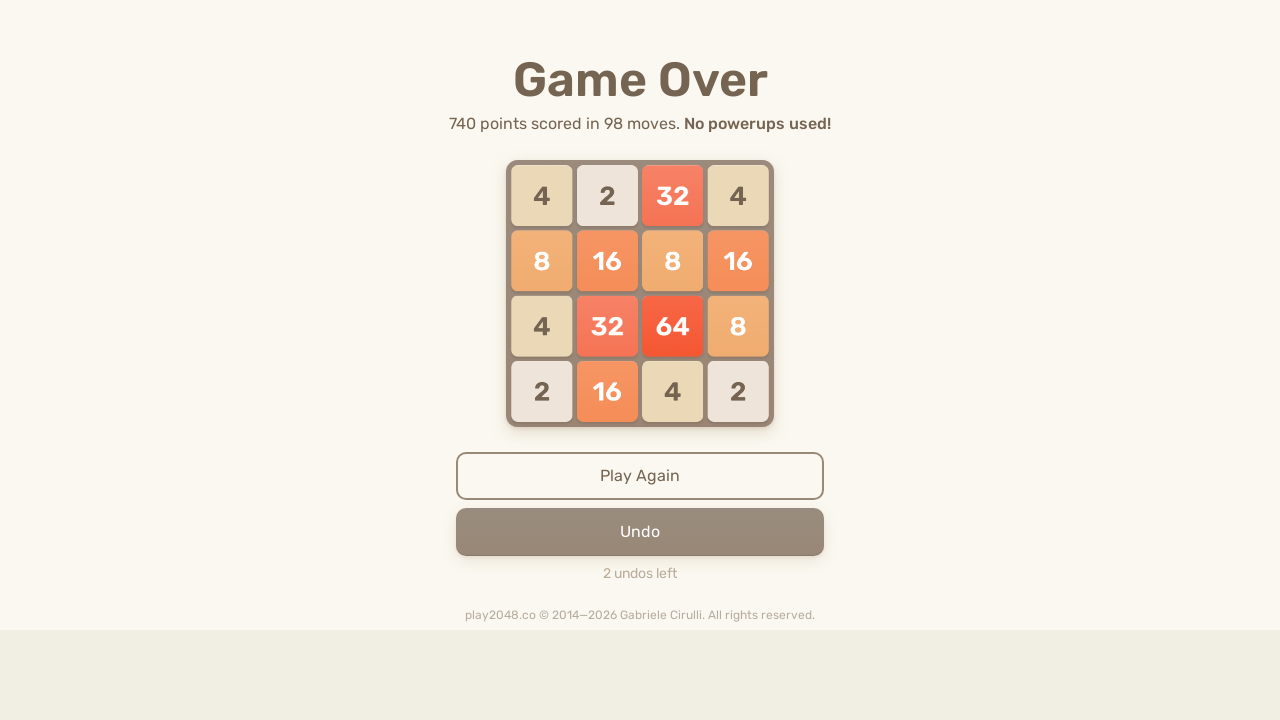

Pressed ArrowRight (move 154/500) on body
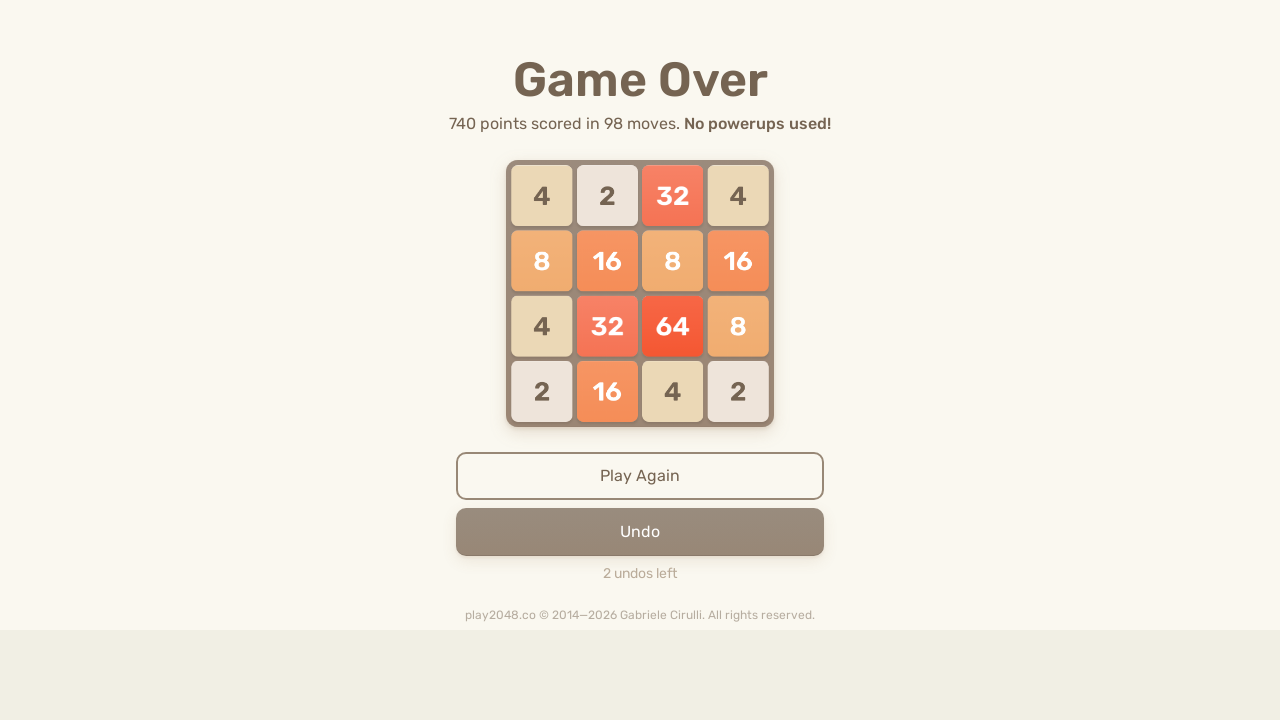

Pressed ArrowUp (move 155/500) on body
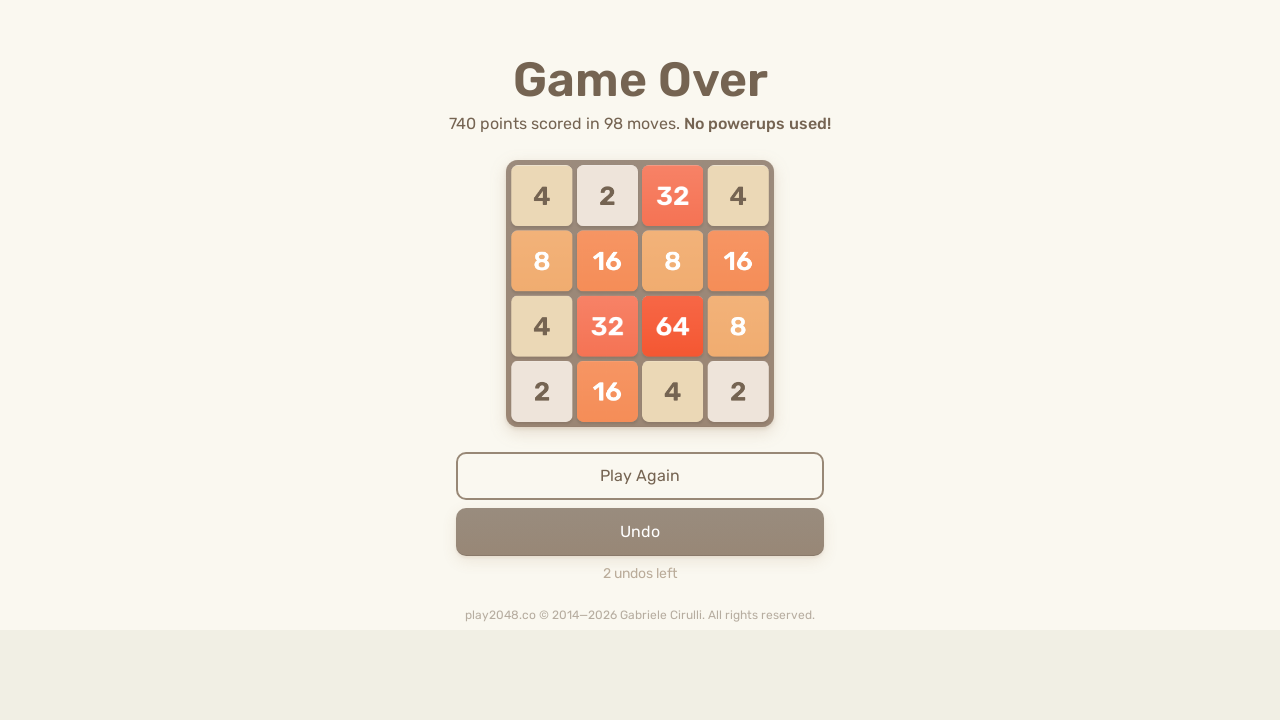

Pressed ArrowUp (move 156/500) on body
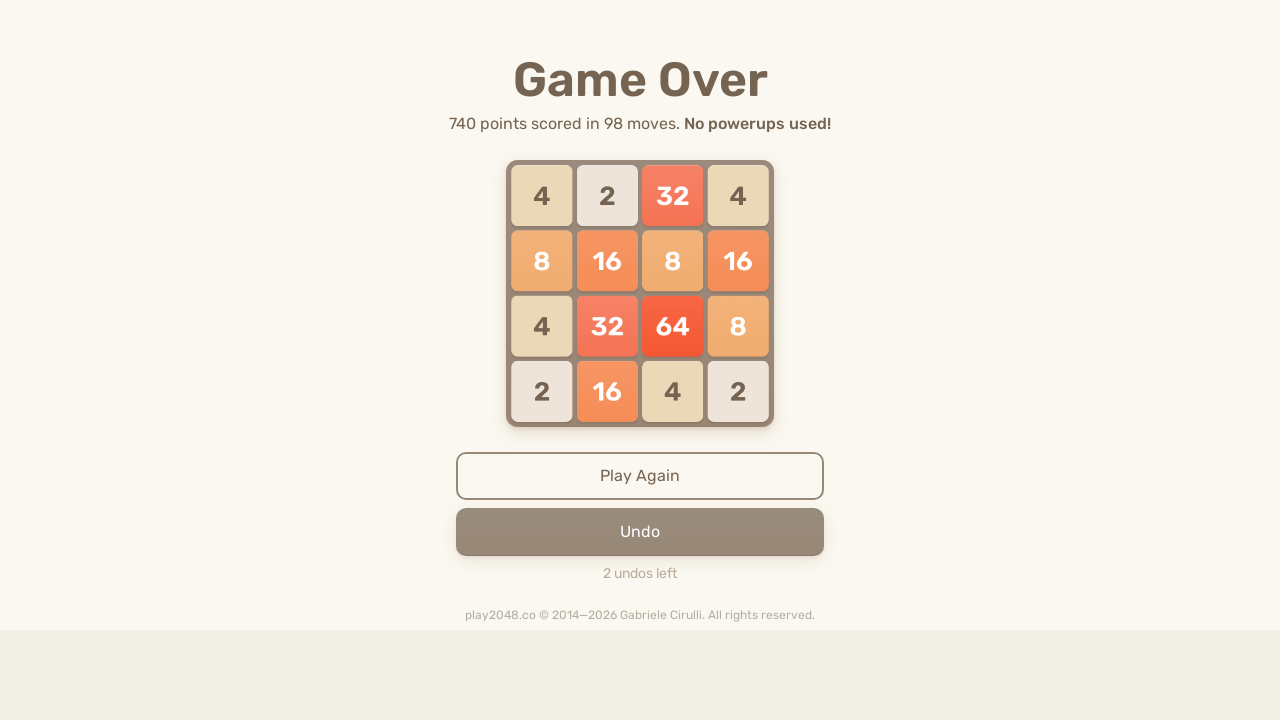

Pressed ArrowUp (move 157/500) on body
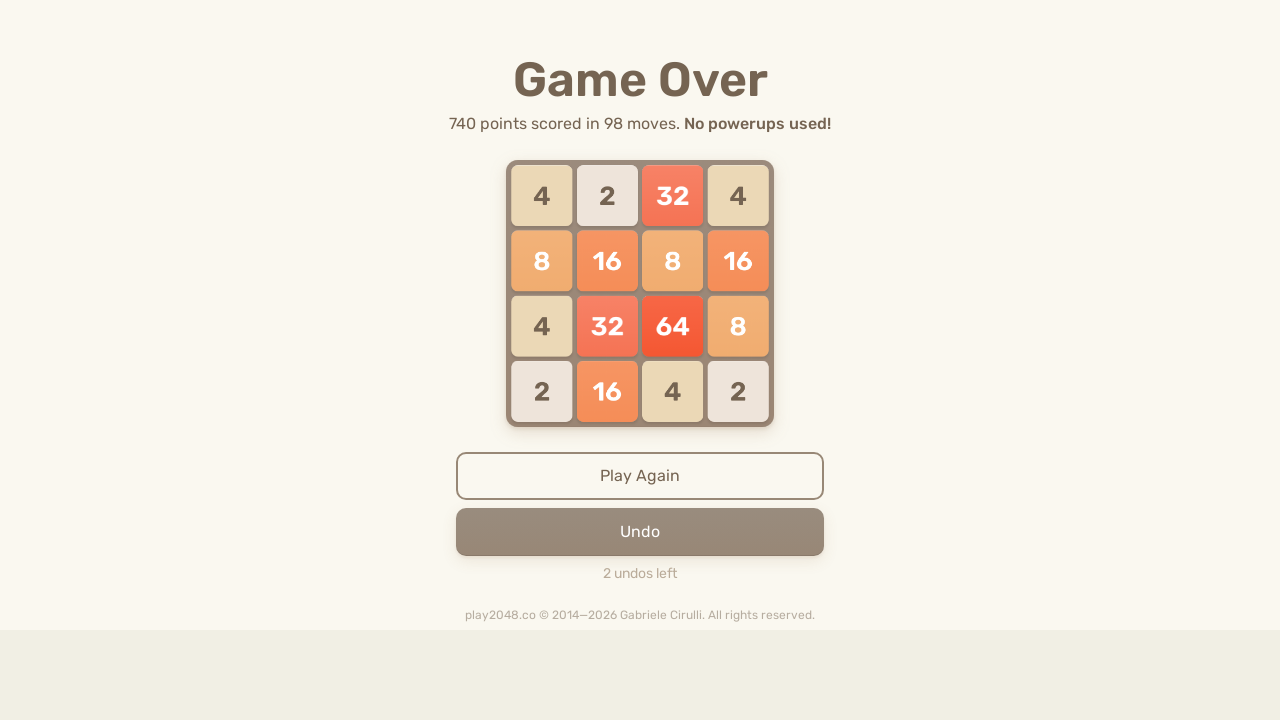

Pressed ArrowRight (move 158/500) on body
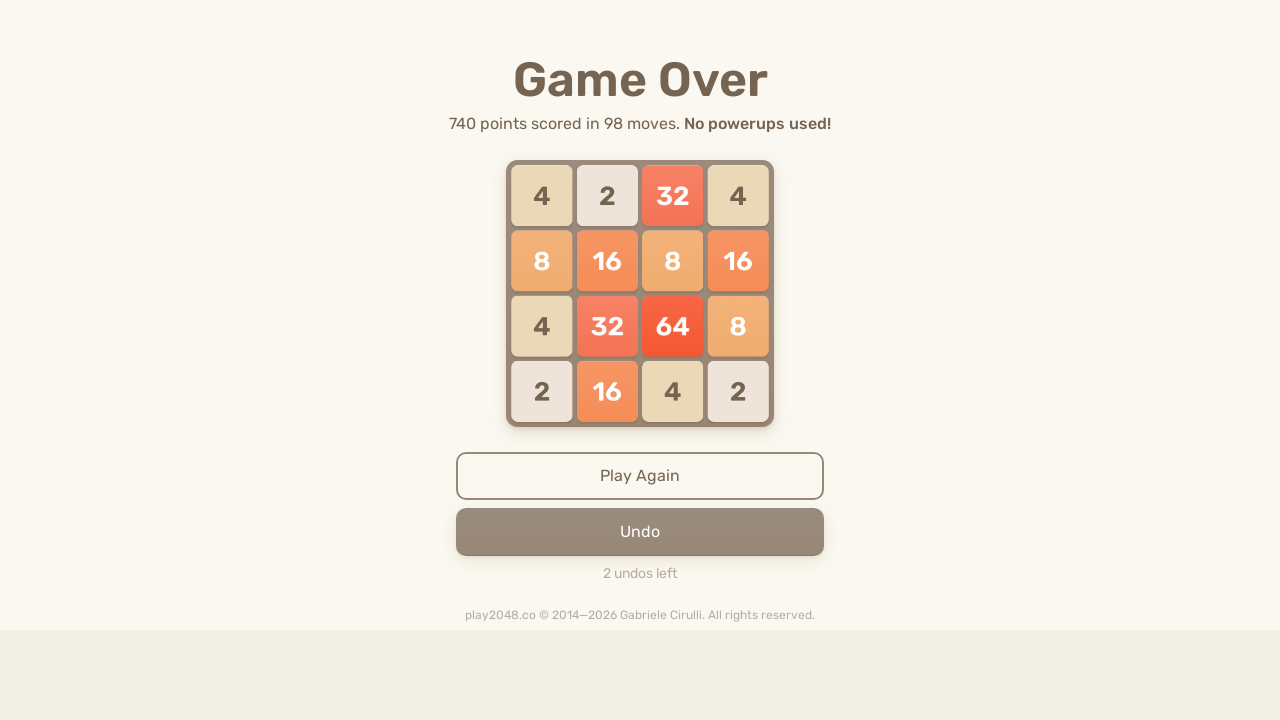

Pressed ArrowLeft (move 159/500) on body
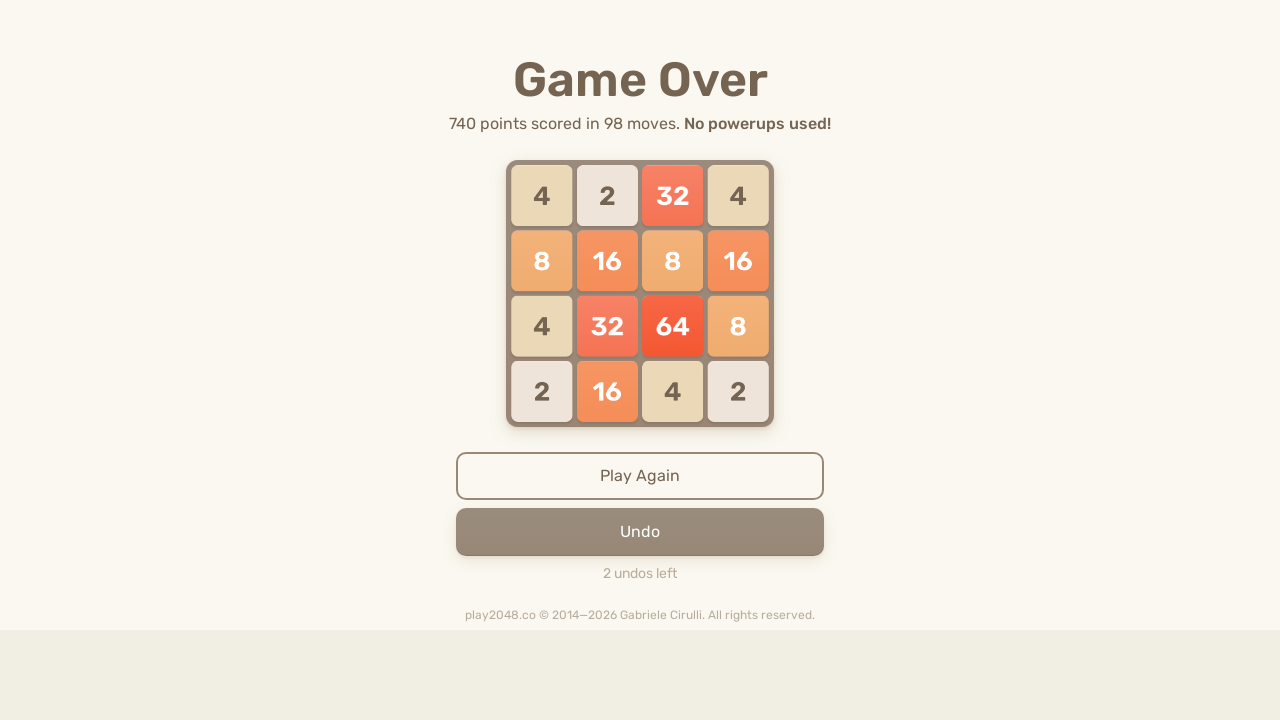

Pressed ArrowUp (move 160/500) on body
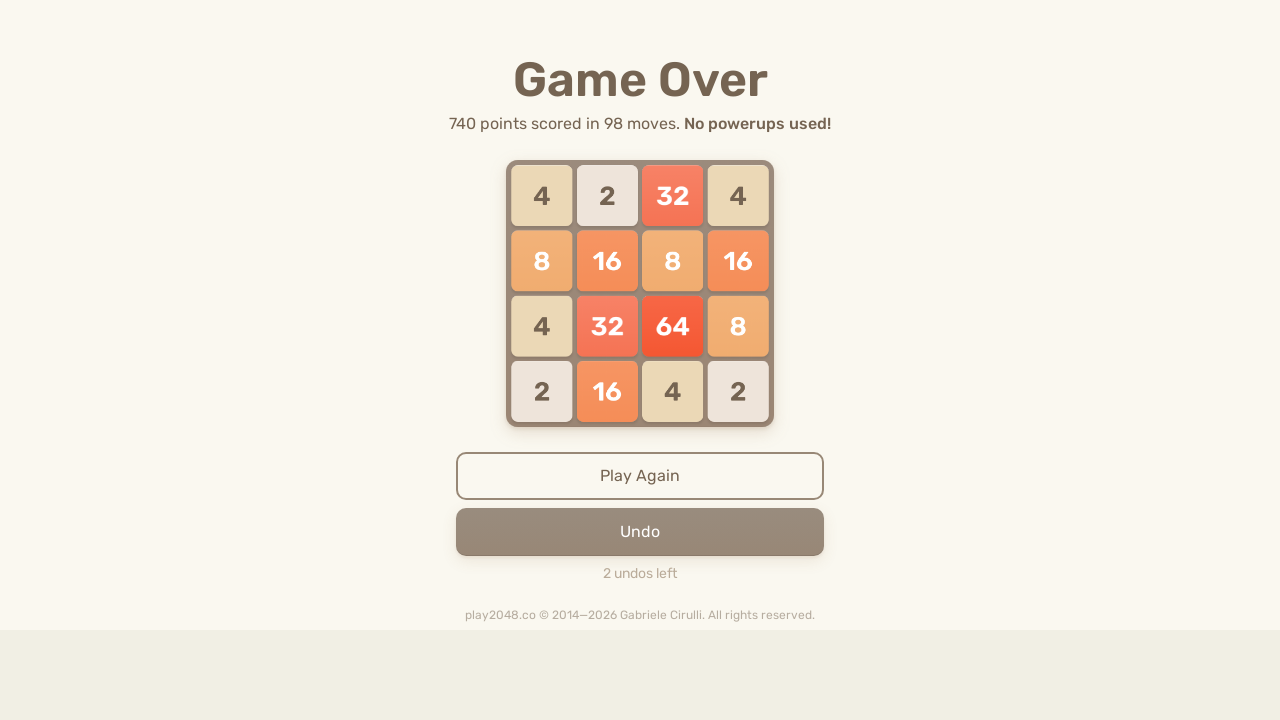

Pressed ArrowRight (move 161/500) on body
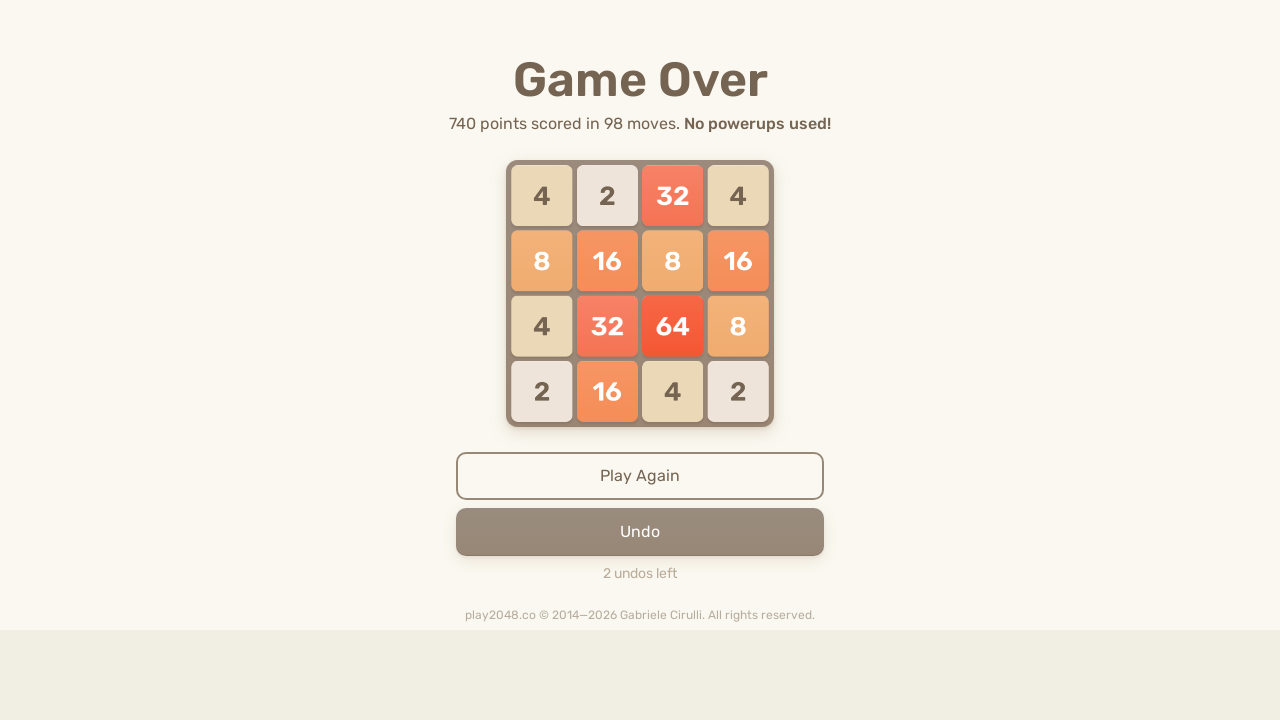

Pressed ArrowLeft (move 162/500) on body
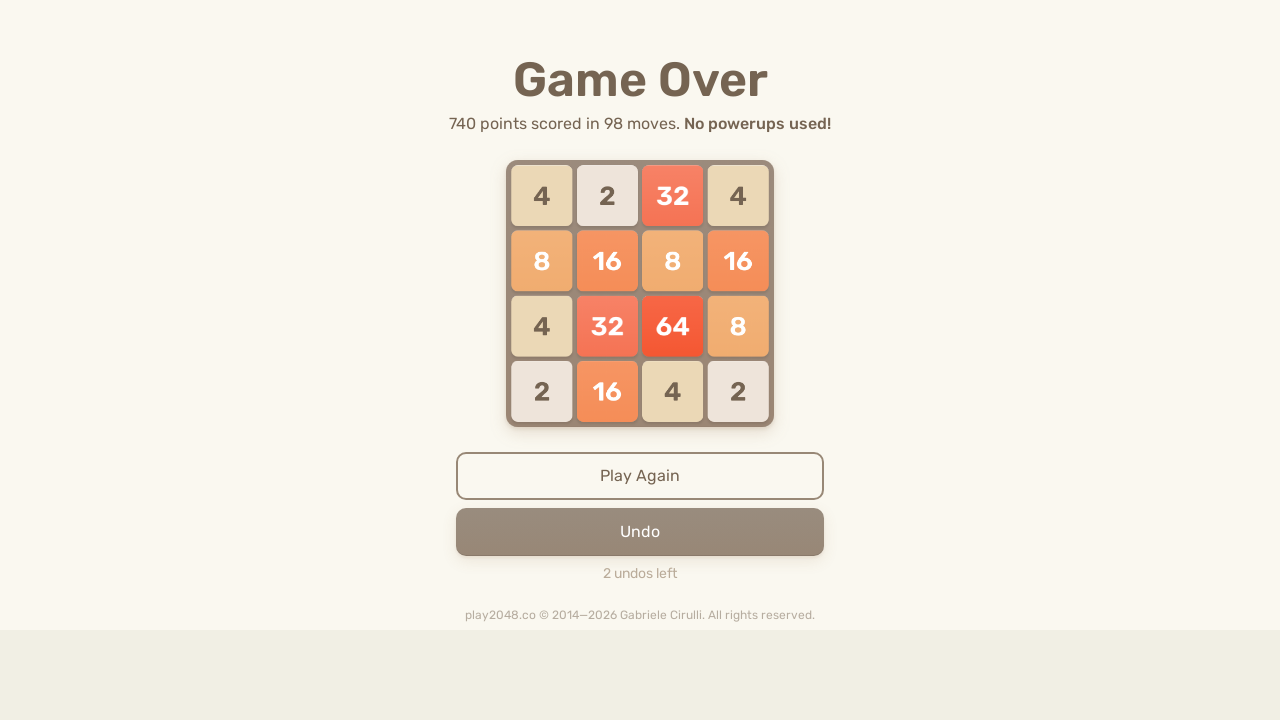

Pressed ArrowLeft (move 163/500) on body
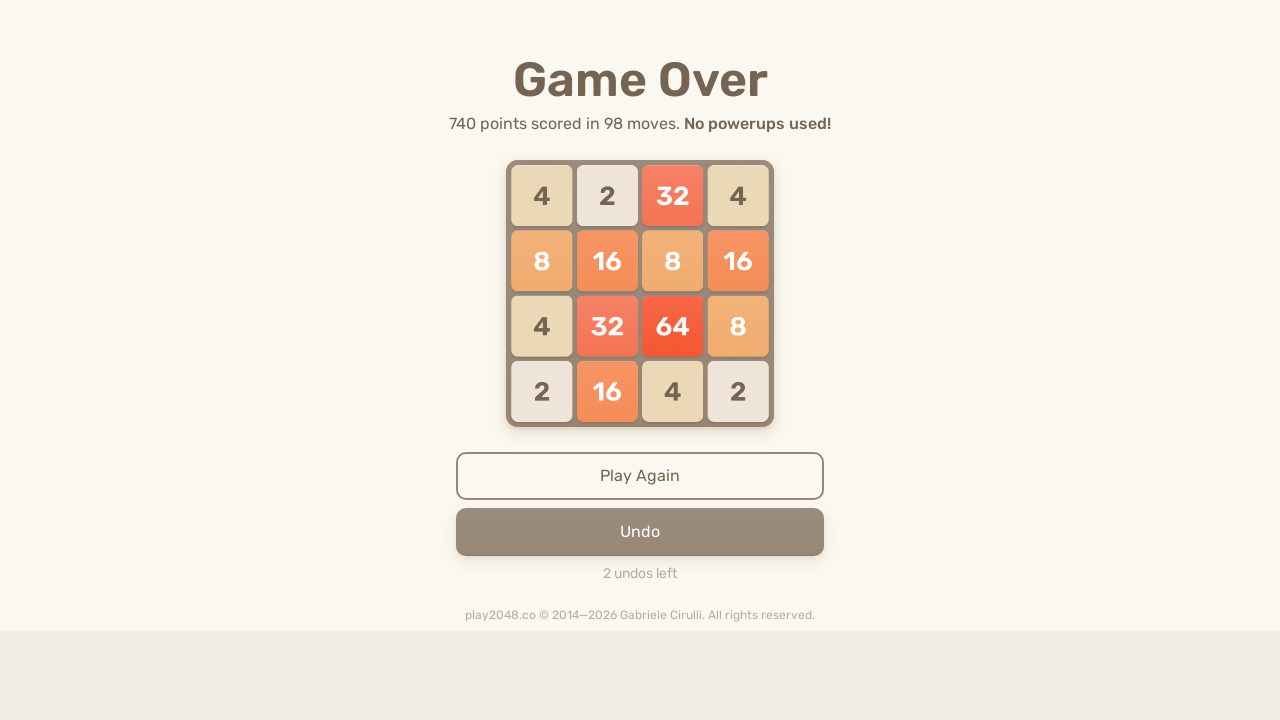

Pressed ArrowDown (move 164/500) on body
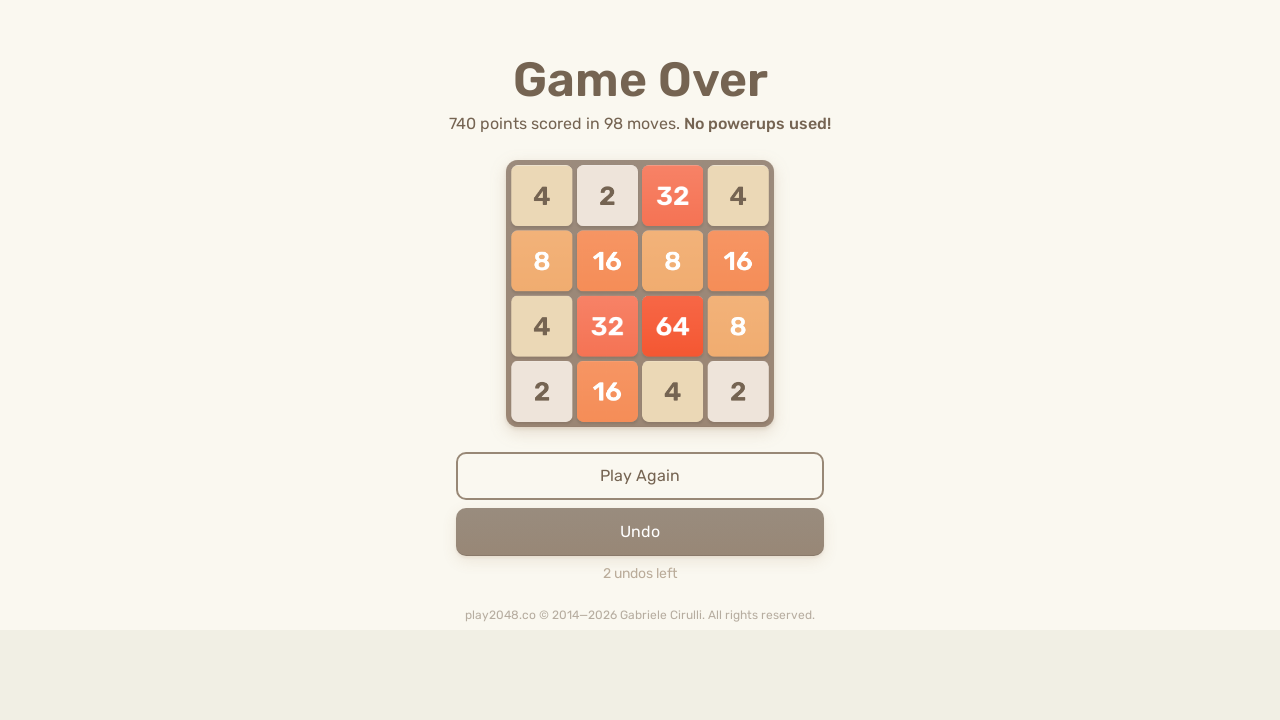

Pressed ArrowDown (move 165/500) on body
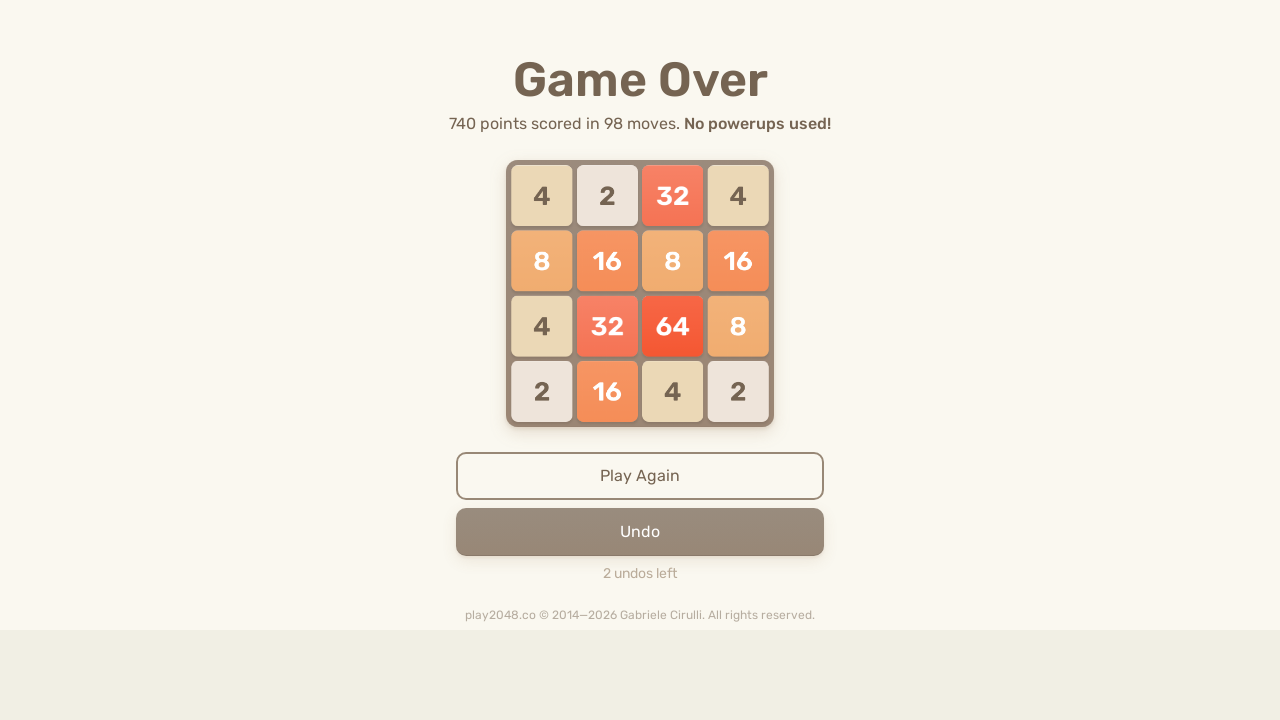

Pressed ArrowLeft (move 166/500) on body
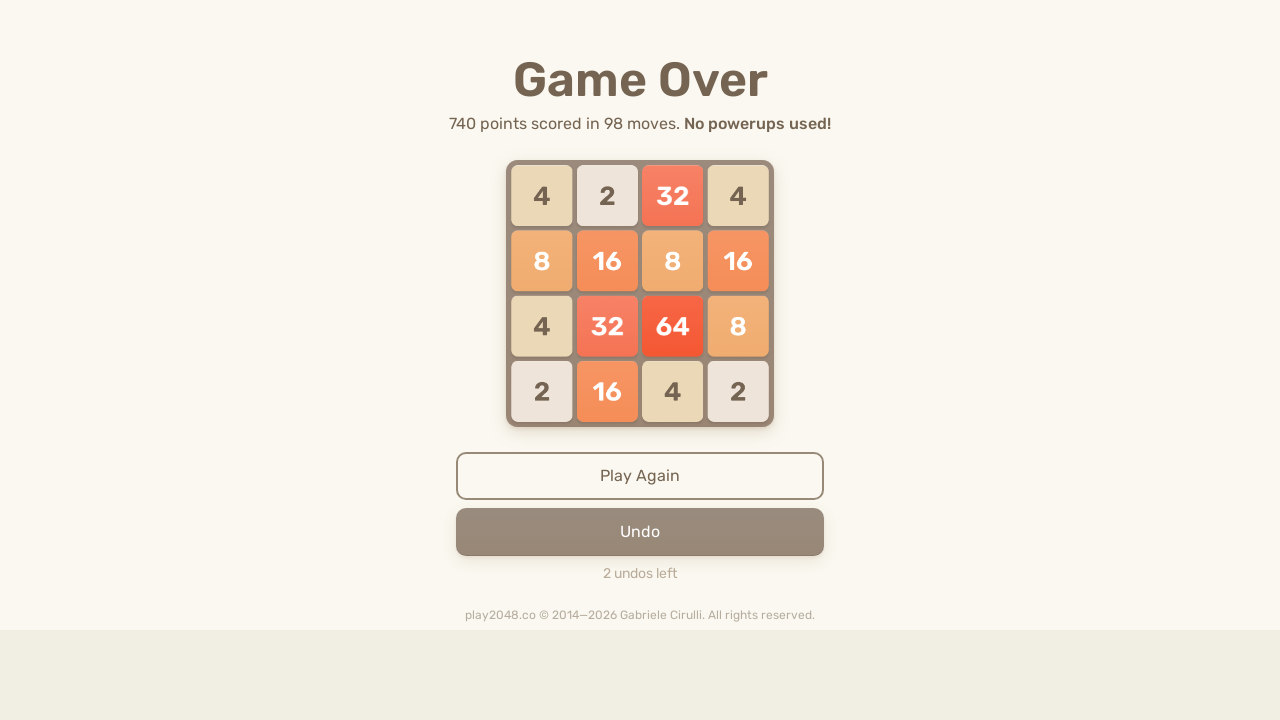

Pressed ArrowLeft (move 167/500) on body
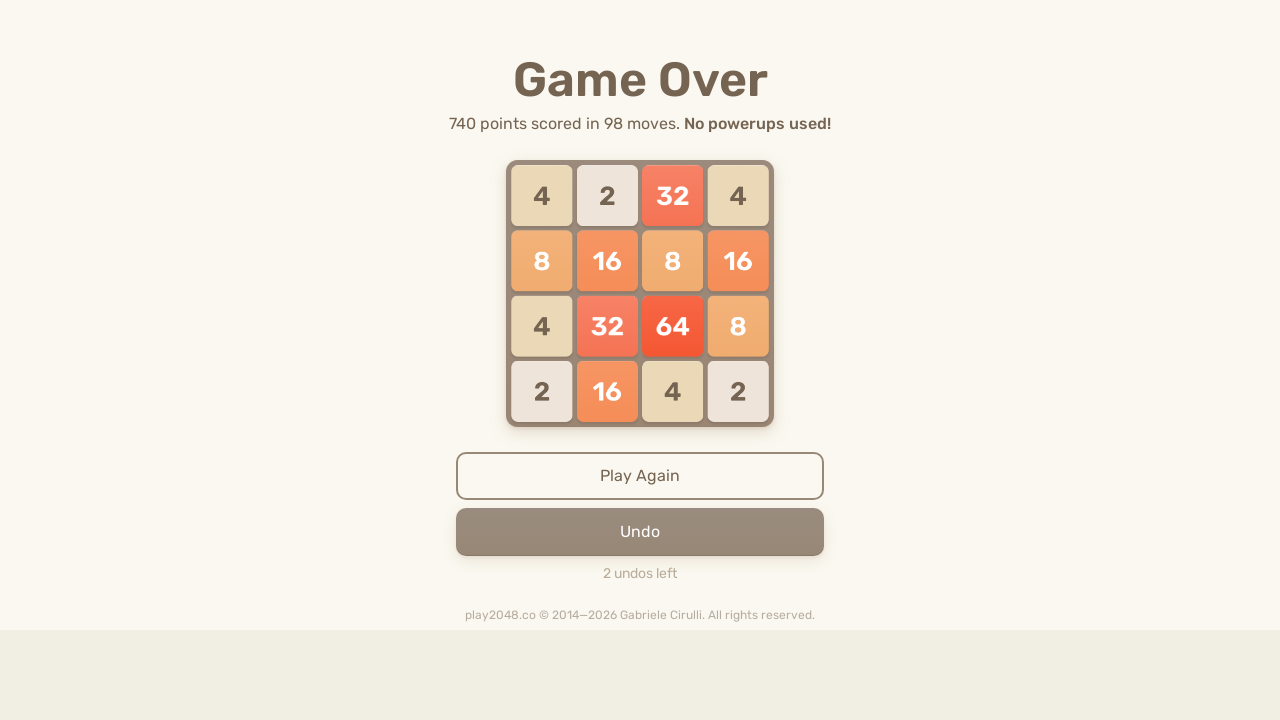

Pressed ArrowUp (move 168/500) on body
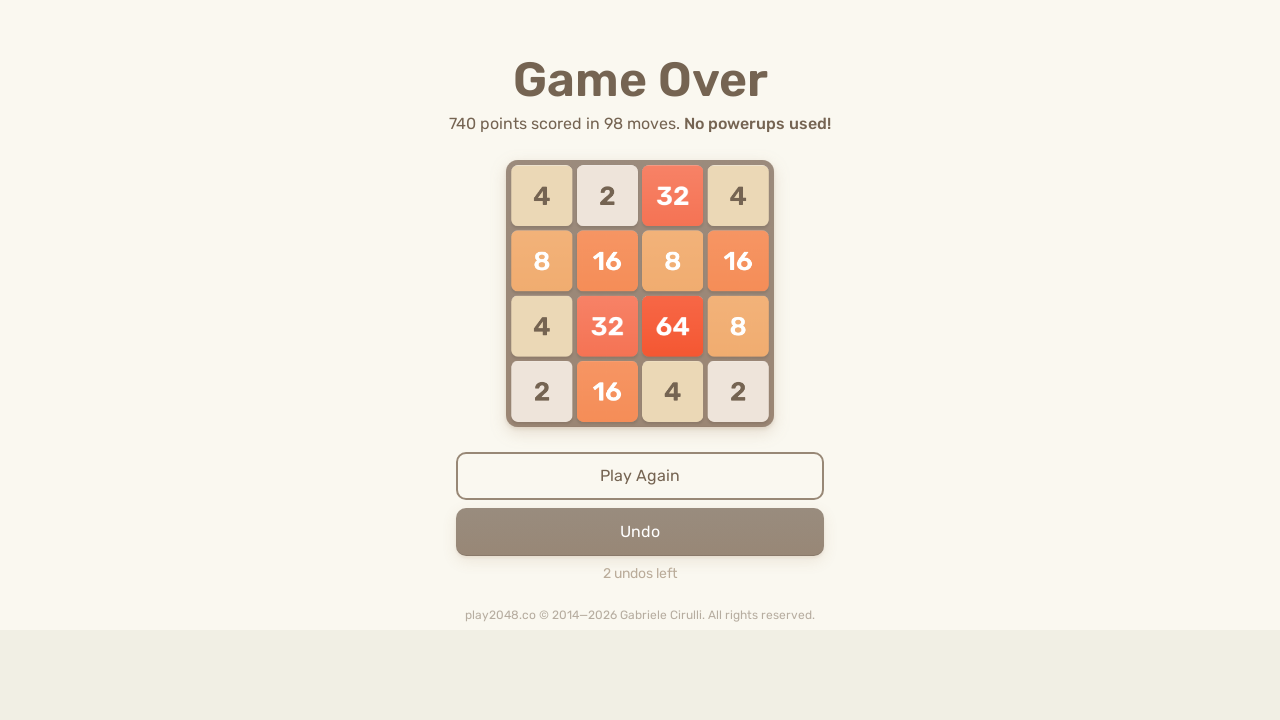

Pressed ArrowLeft (move 169/500) on body
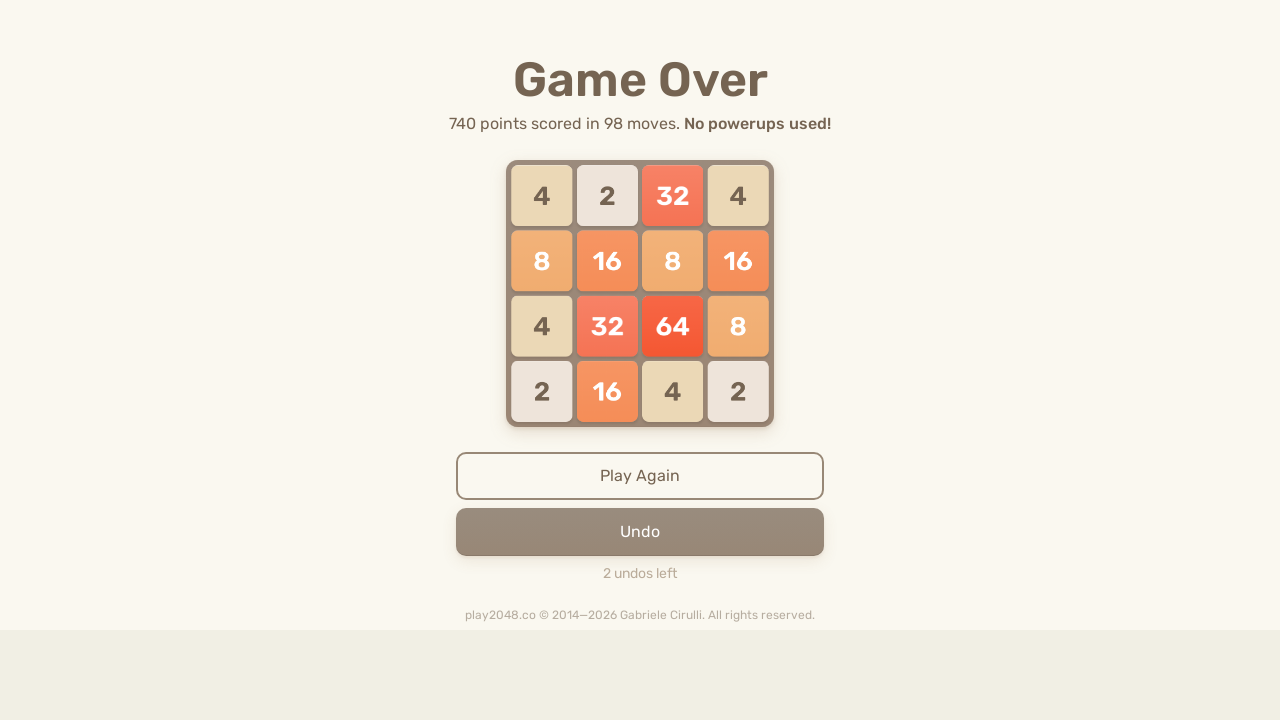

Pressed ArrowLeft (move 170/500) on body
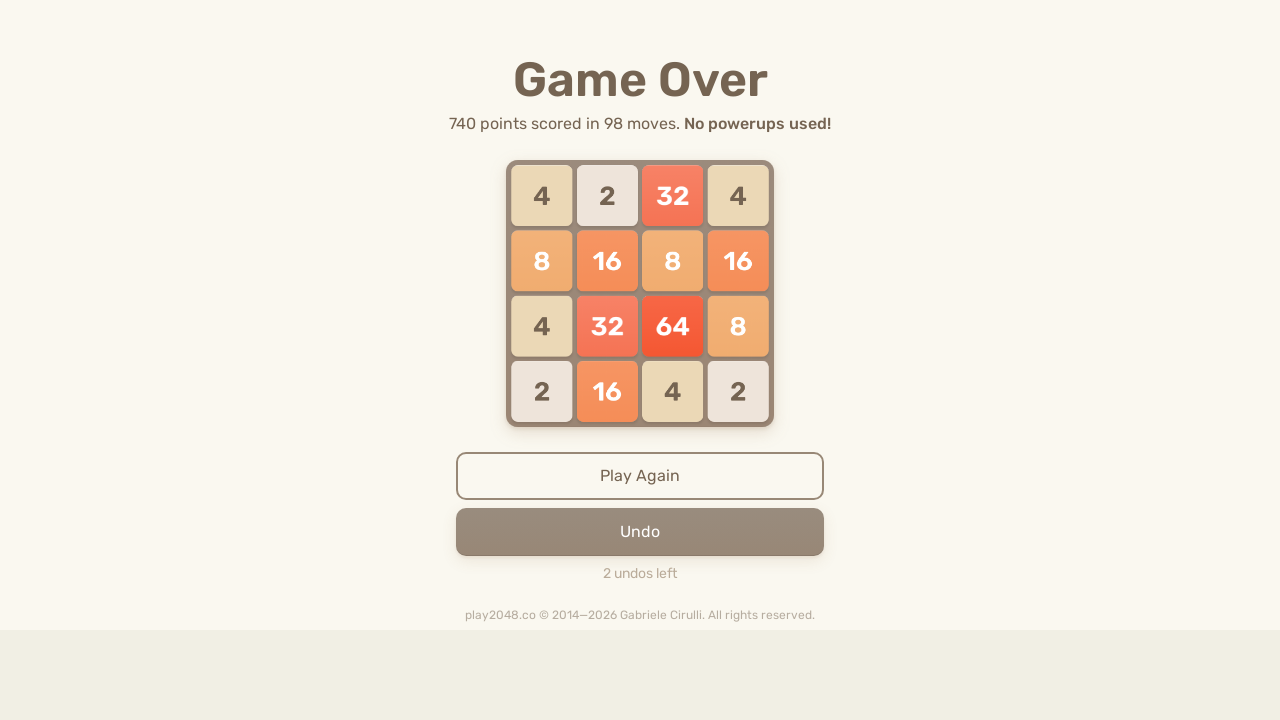

Pressed ArrowUp (move 171/500) on body
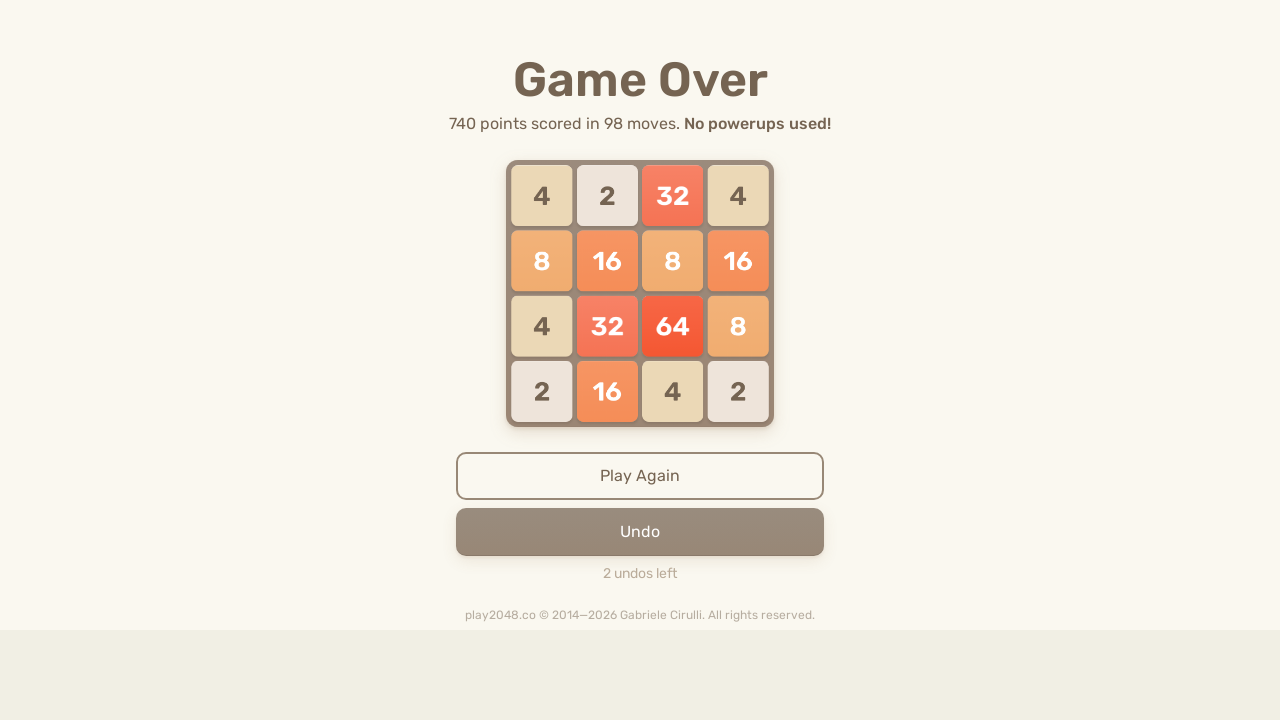

Pressed ArrowDown (move 172/500) on body
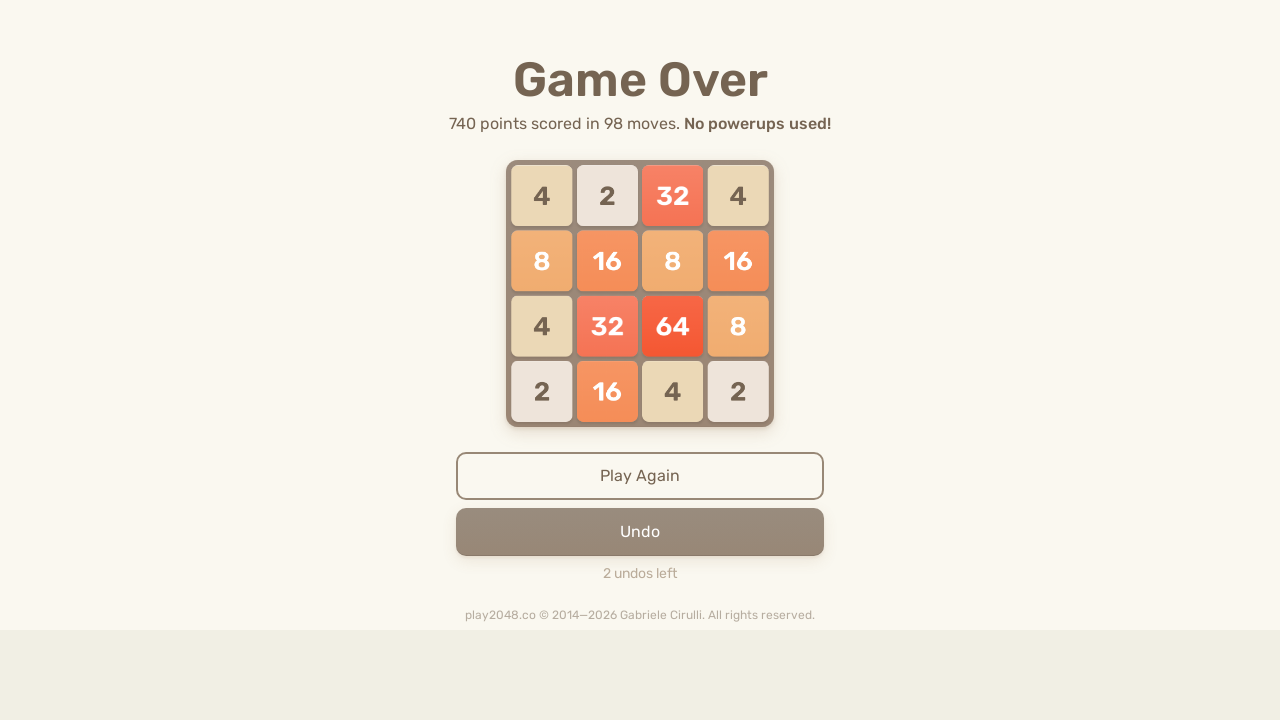

Pressed ArrowDown (move 173/500) on body
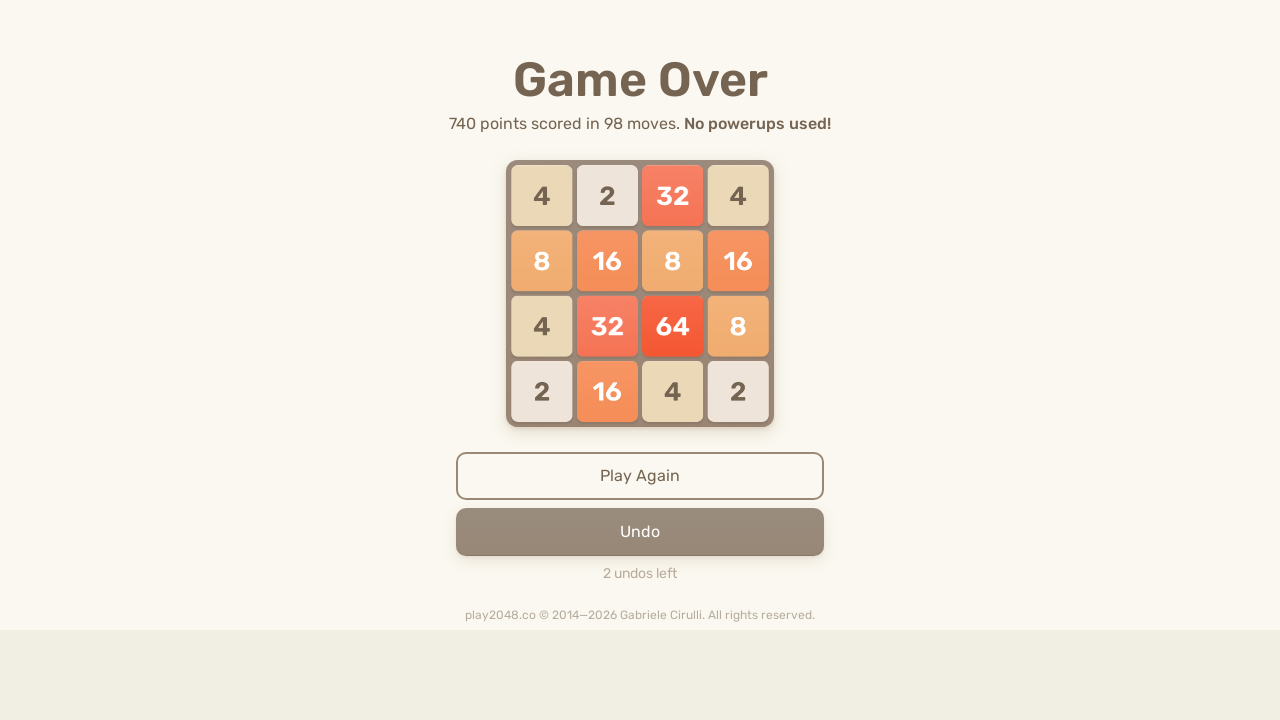

Pressed ArrowUp (move 174/500) on body
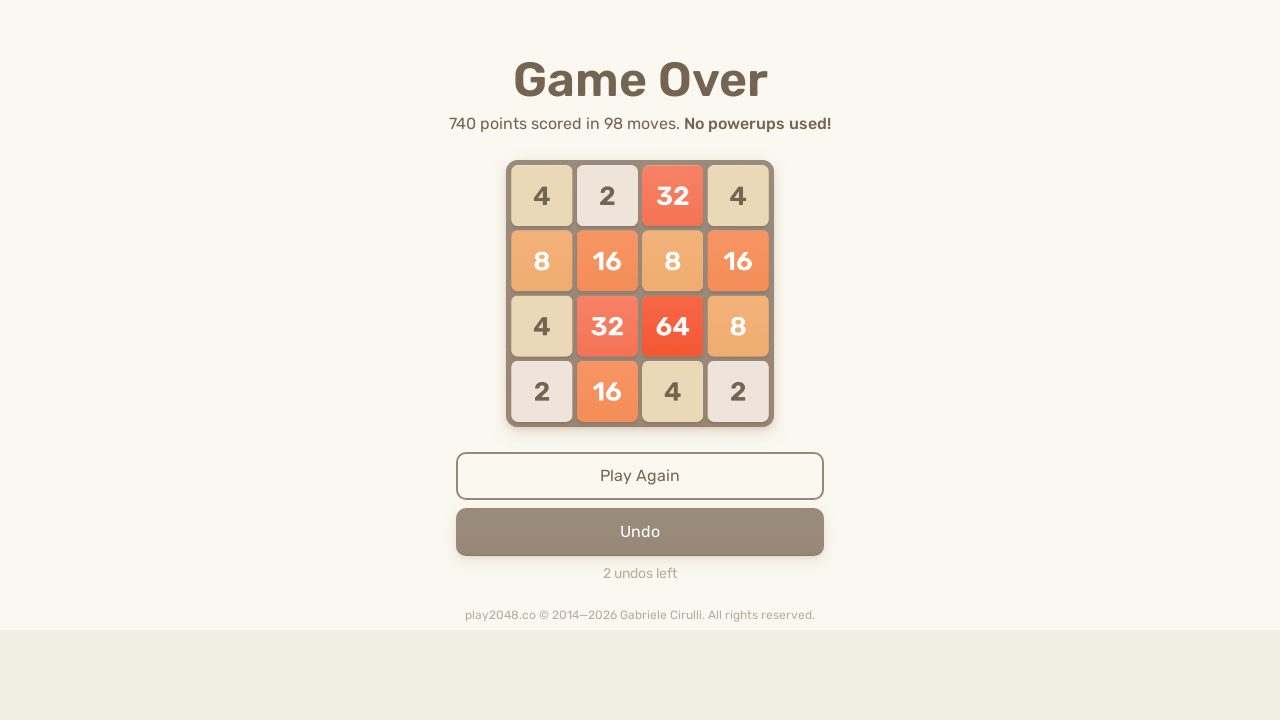

Pressed ArrowRight (move 175/500) on body
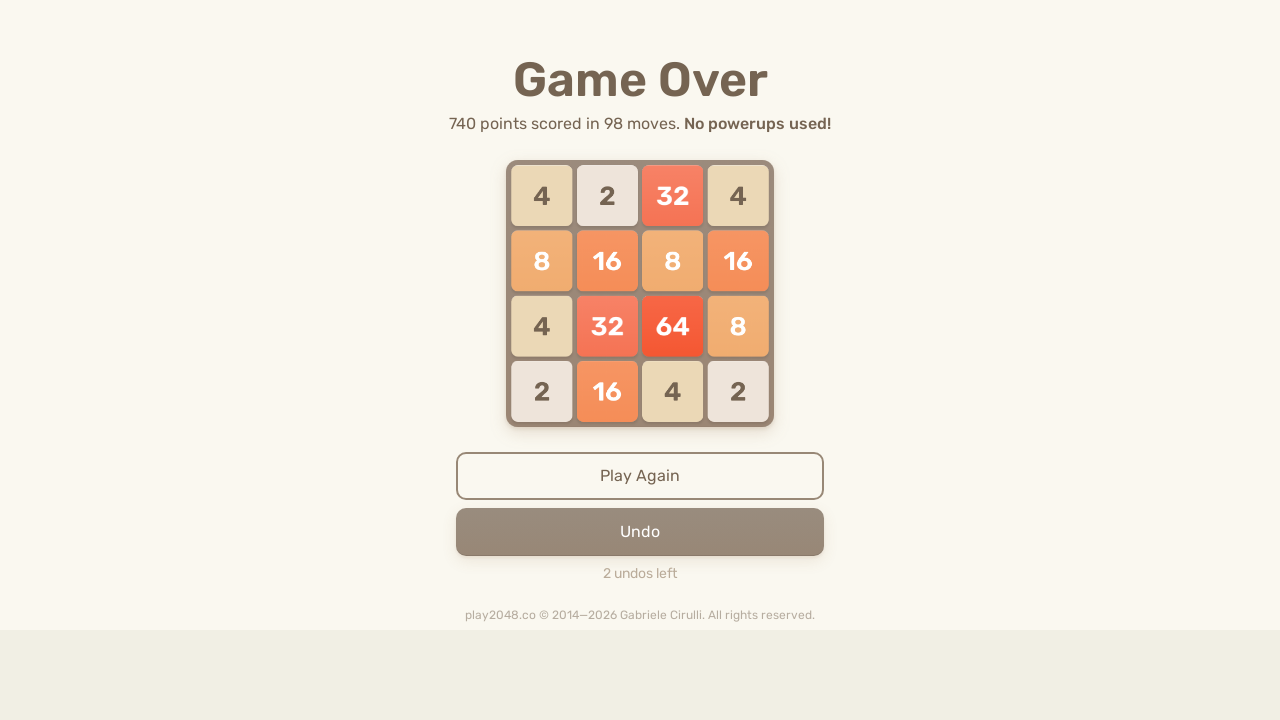

Pressed ArrowRight (move 176/500) on body
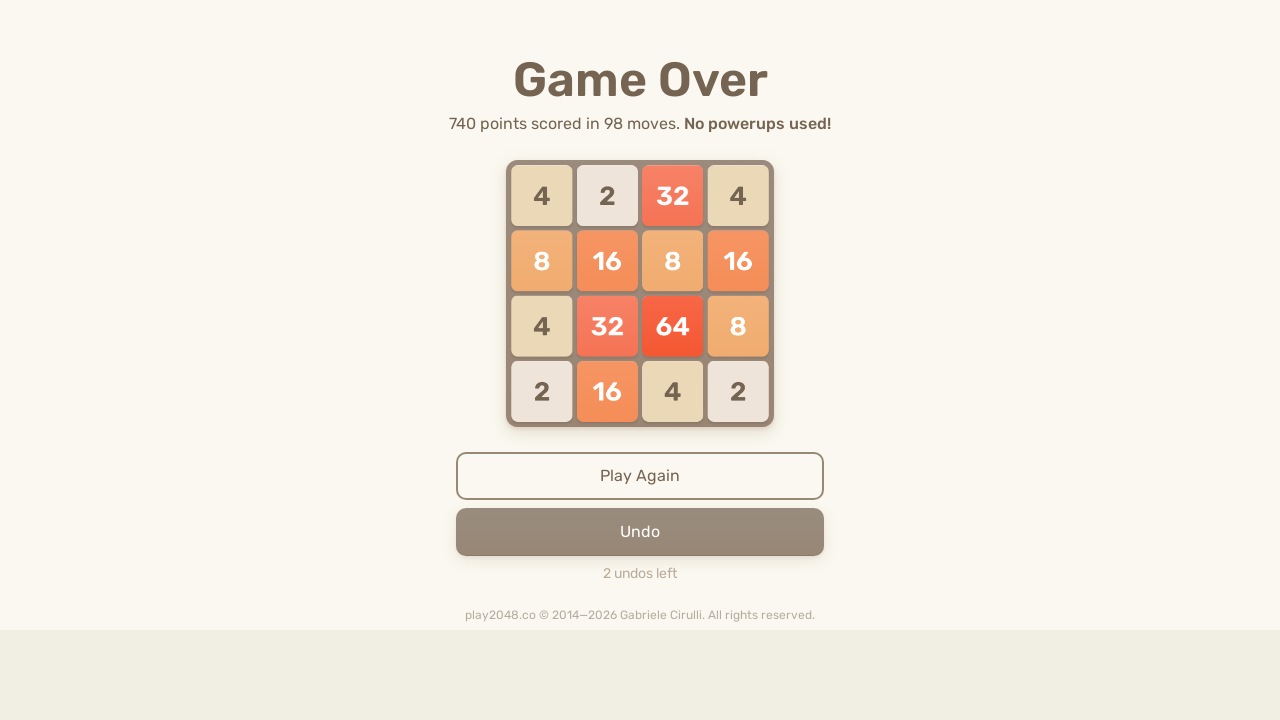

Pressed ArrowRight (move 177/500) on body
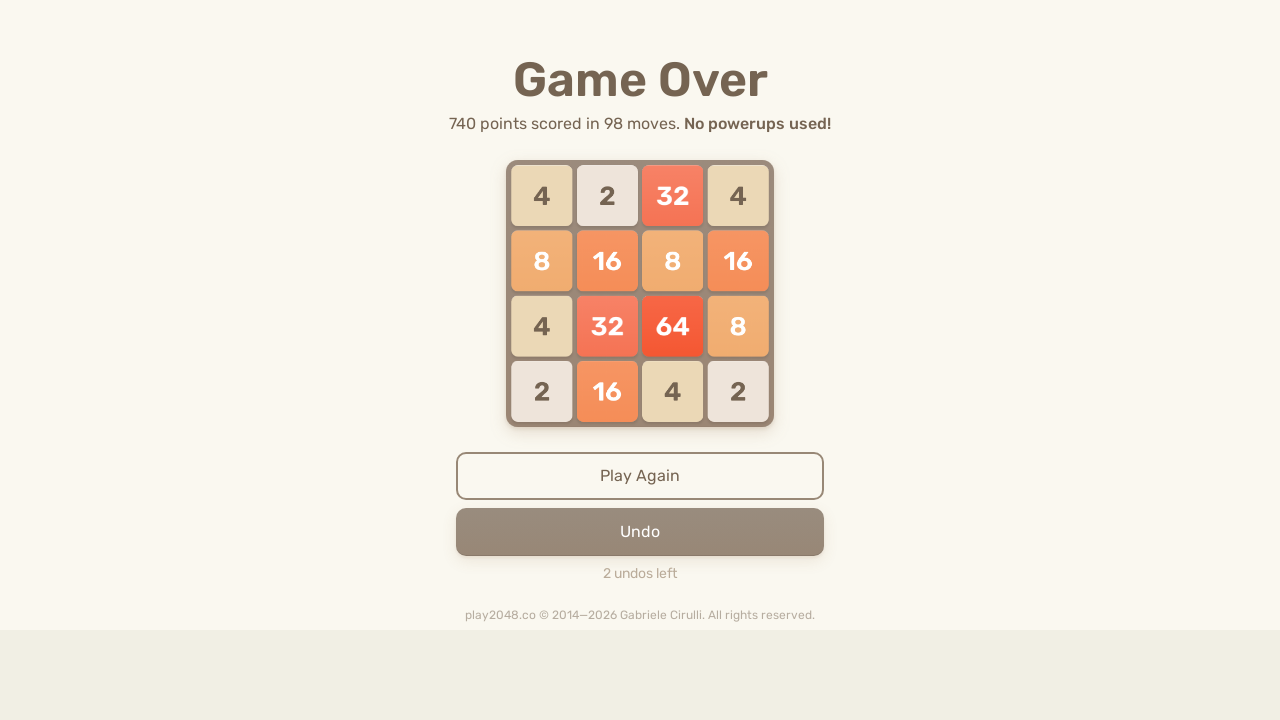

Pressed ArrowRight (move 178/500) on body
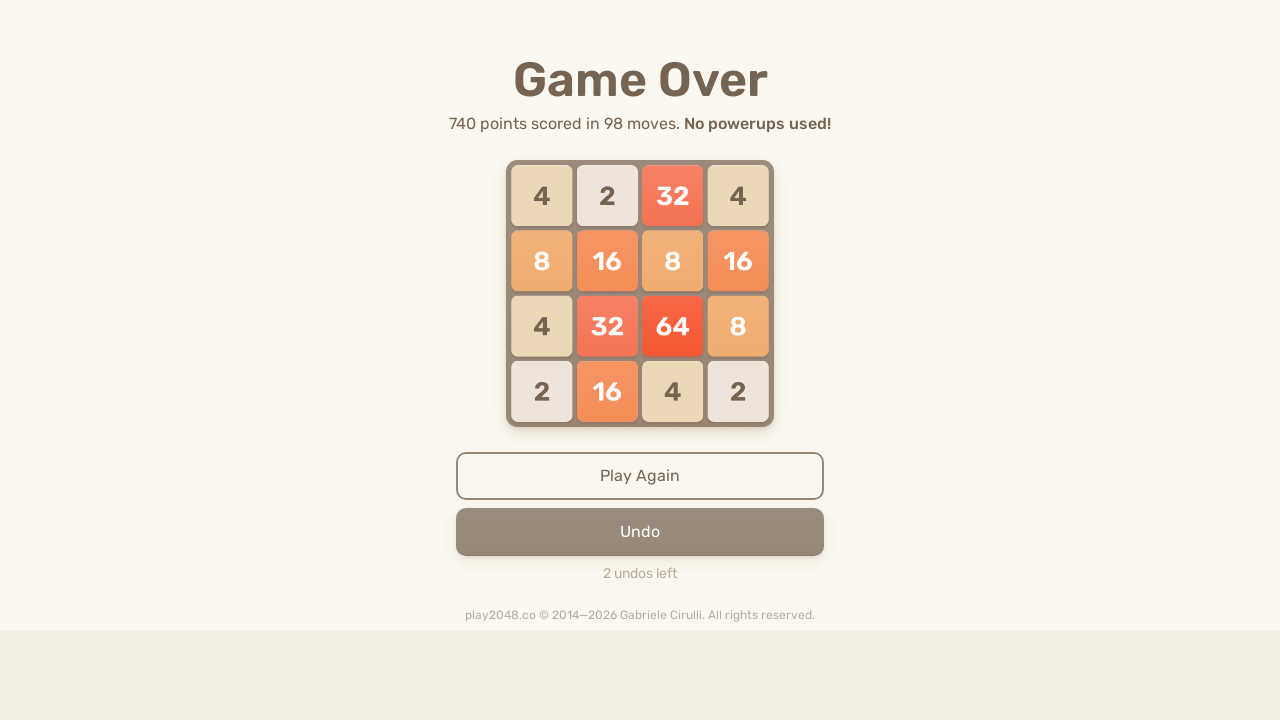

Pressed ArrowRight (move 179/500) on body
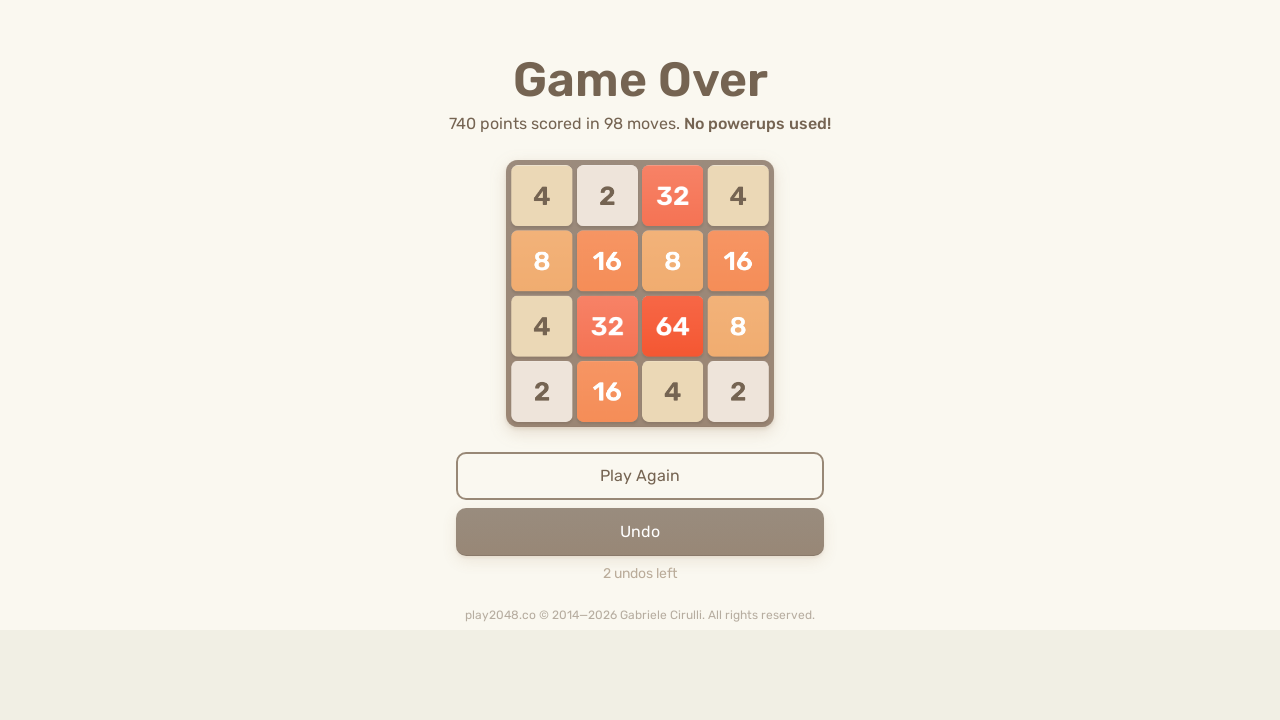

Pressed ArrowDown (move 180/500) on body
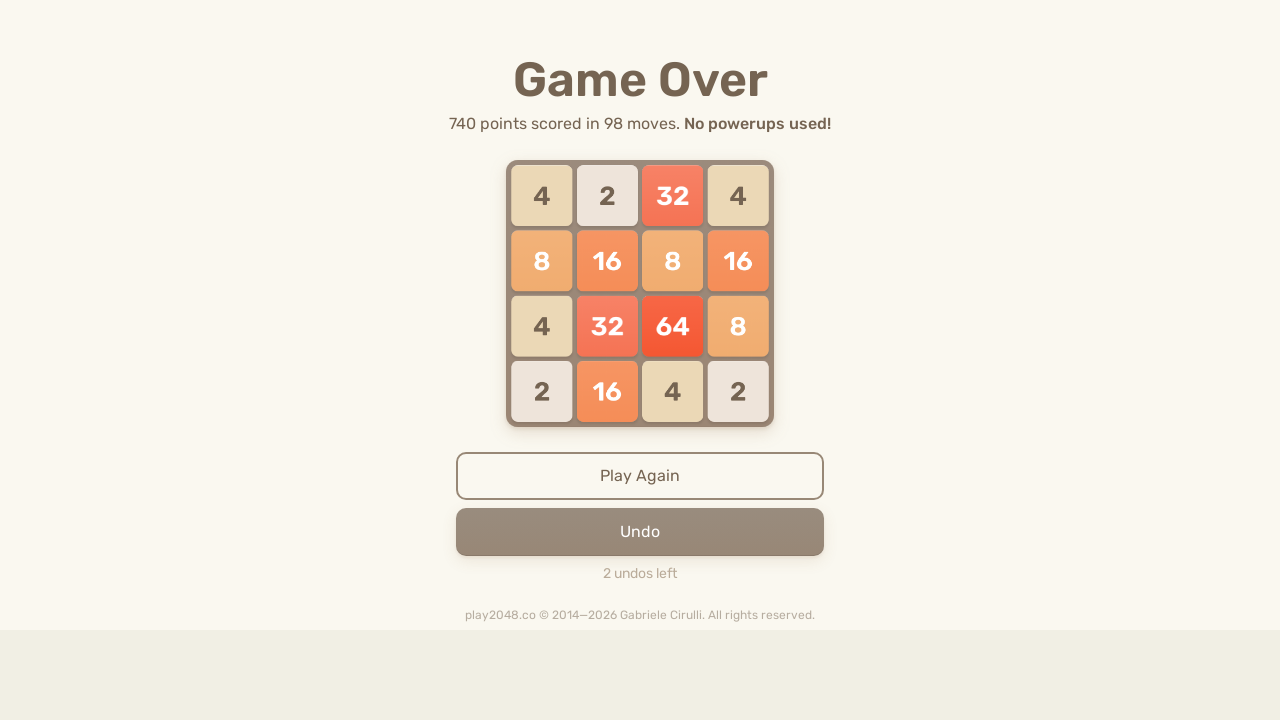

Pressed ArrowDown (move 181/500) on body
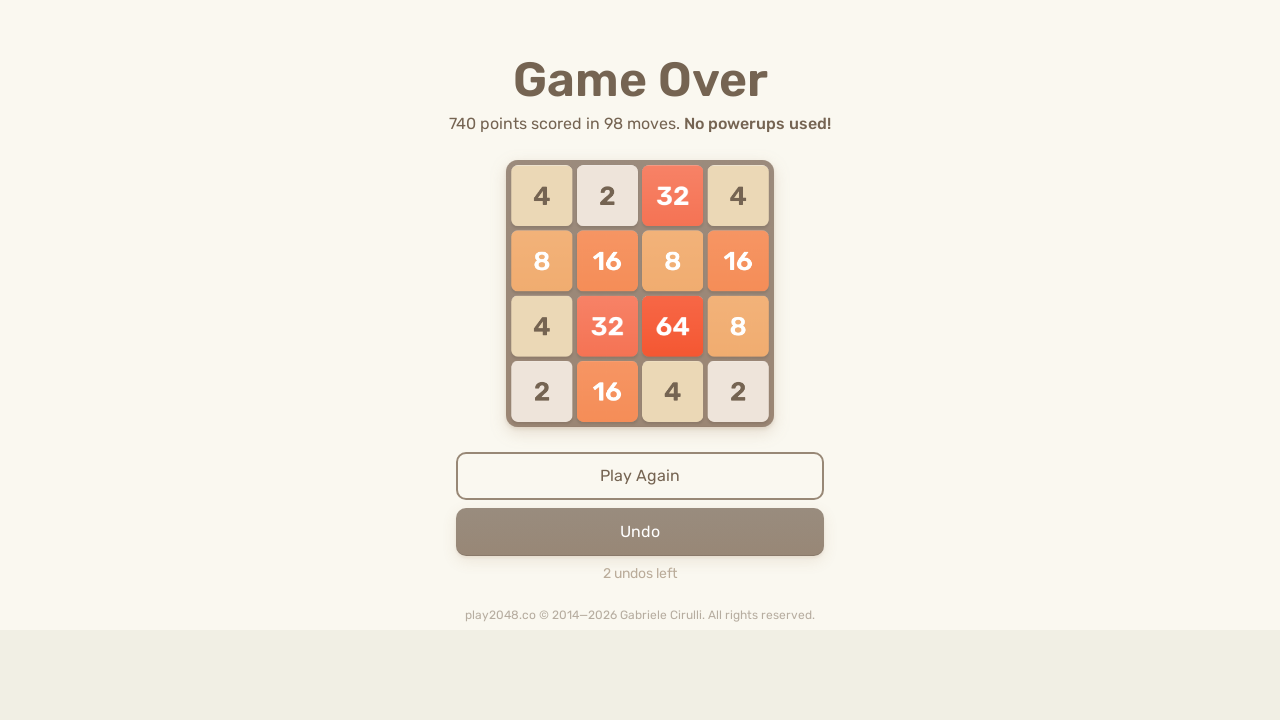

Pressed ArrowLeft (move 182/500) on body
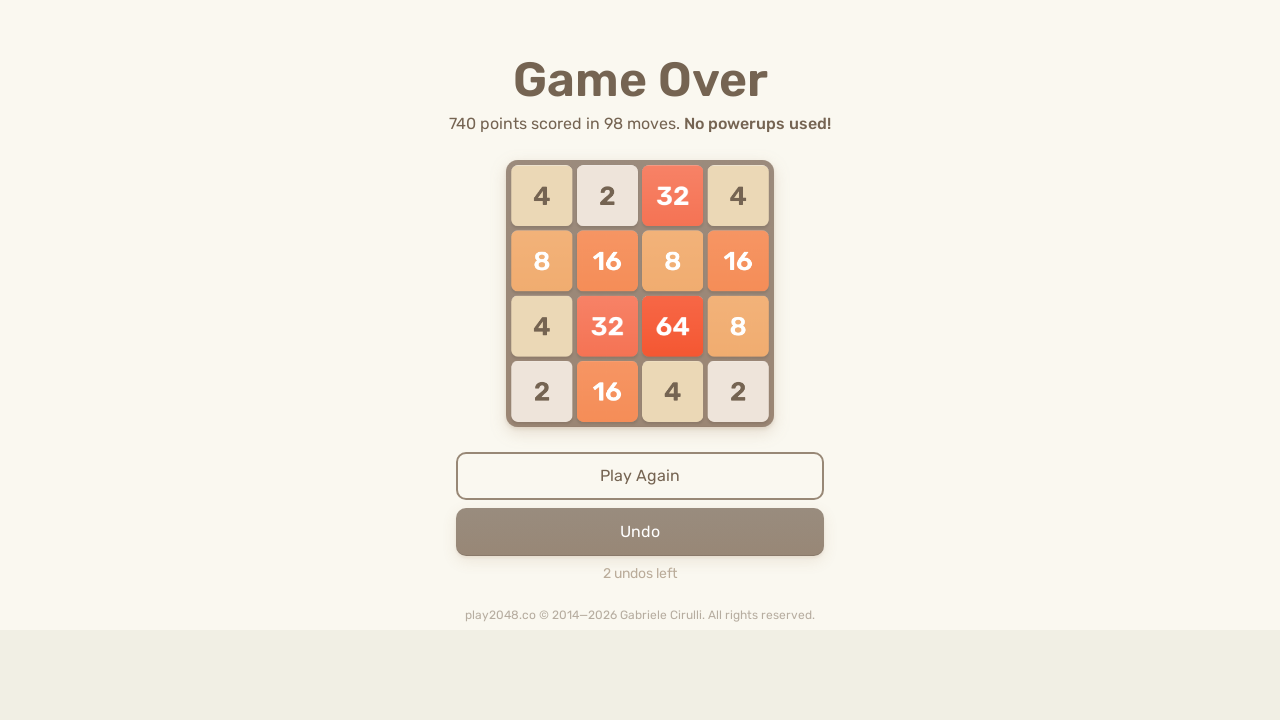

Pressed ArrowUp (move 183/500) on body
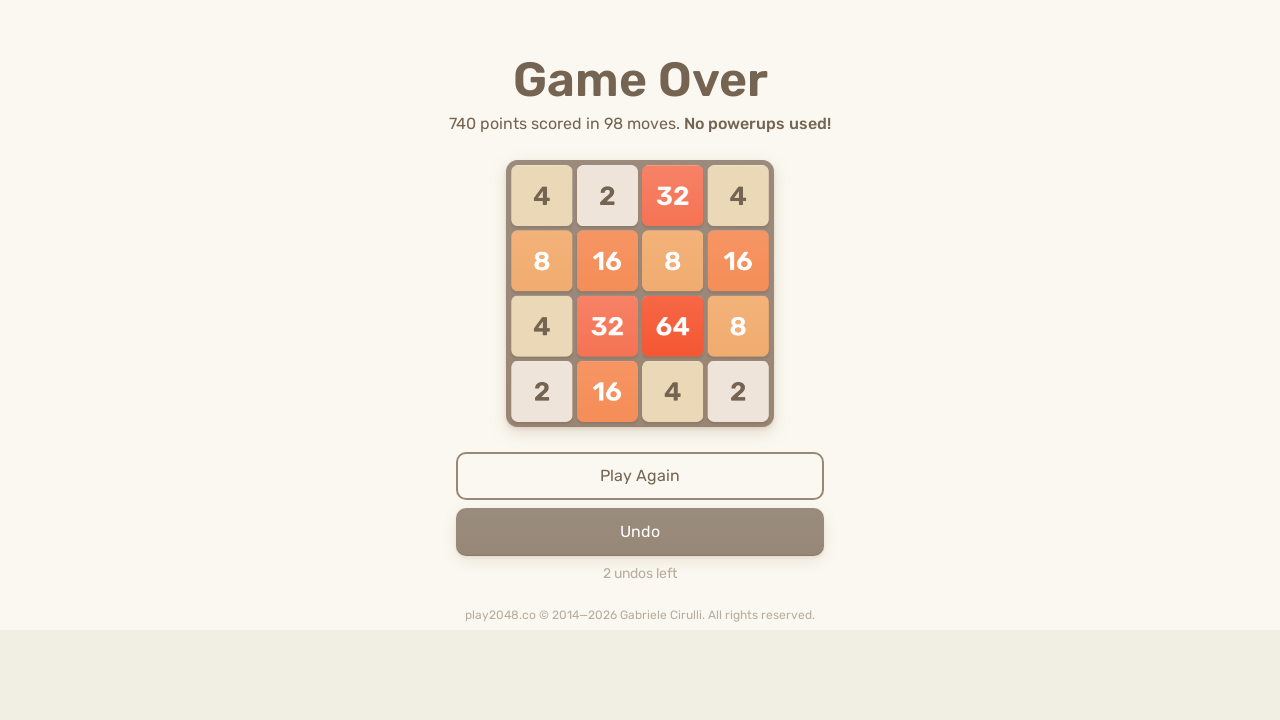

Pressed ArrowUp (move 184/500) on body
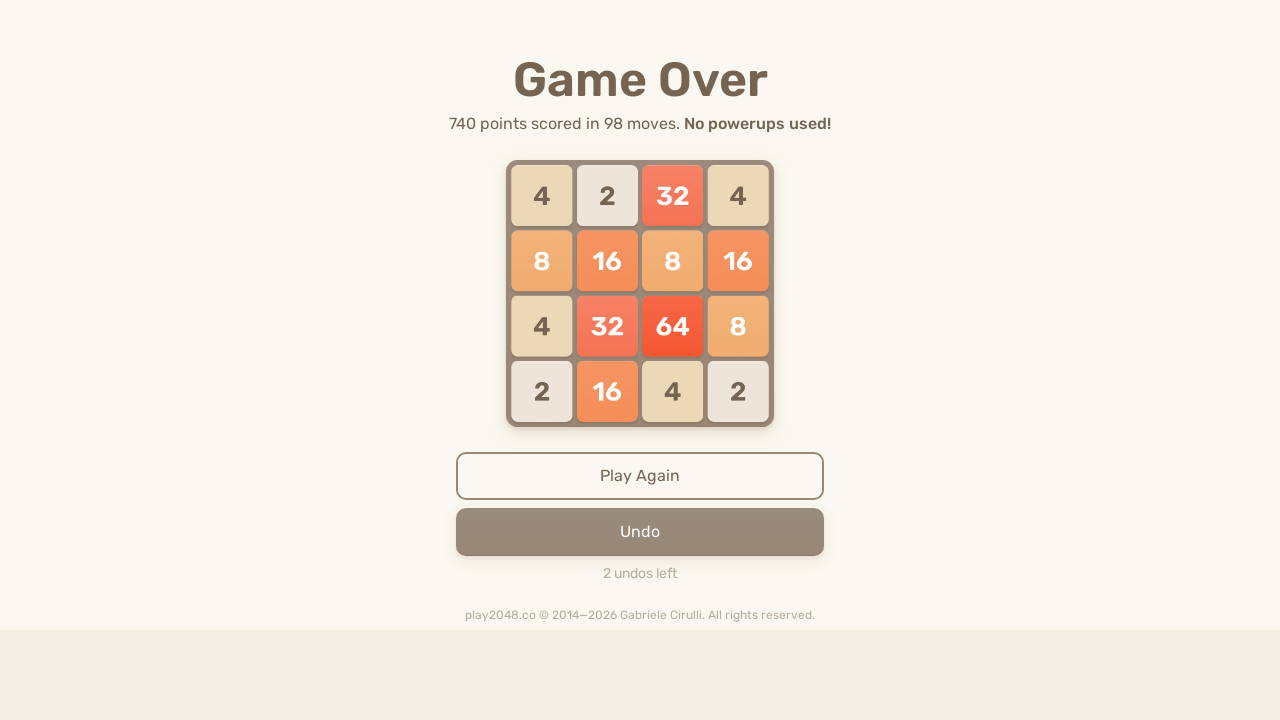

Pressed ArrowLeft (move 185/500) on body
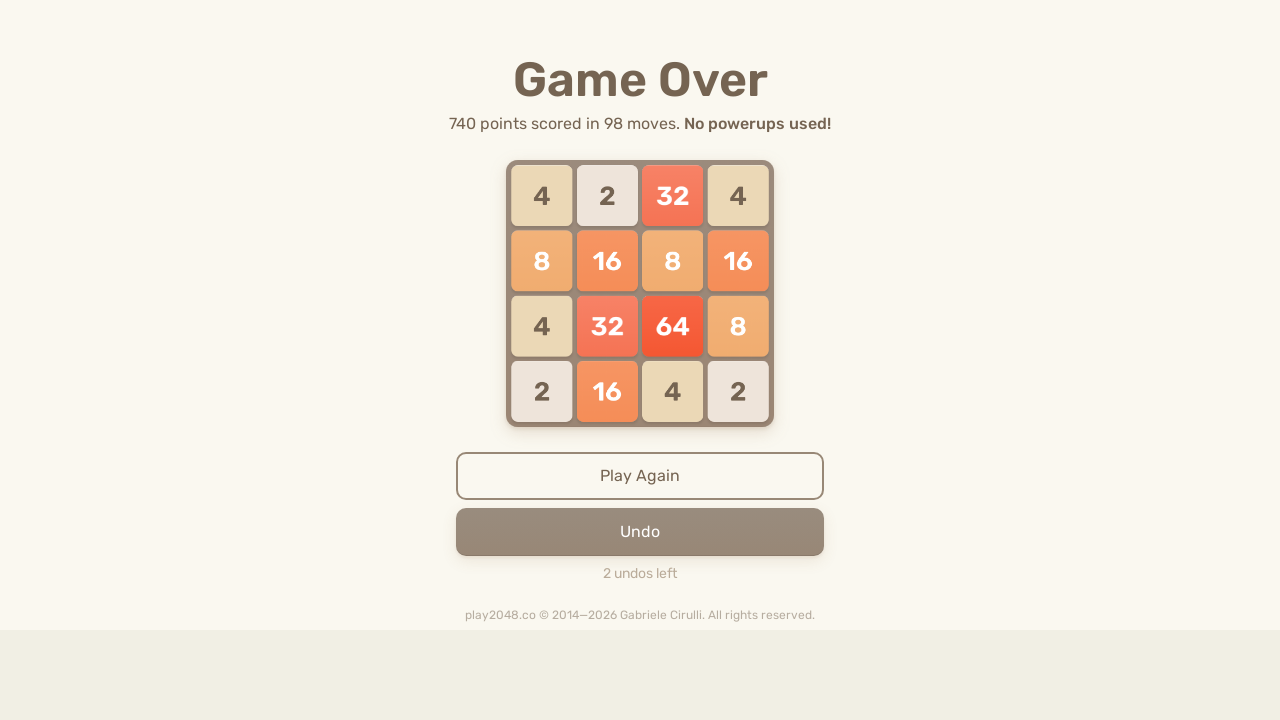

Pressed ArrowUp (move 186/500) on body
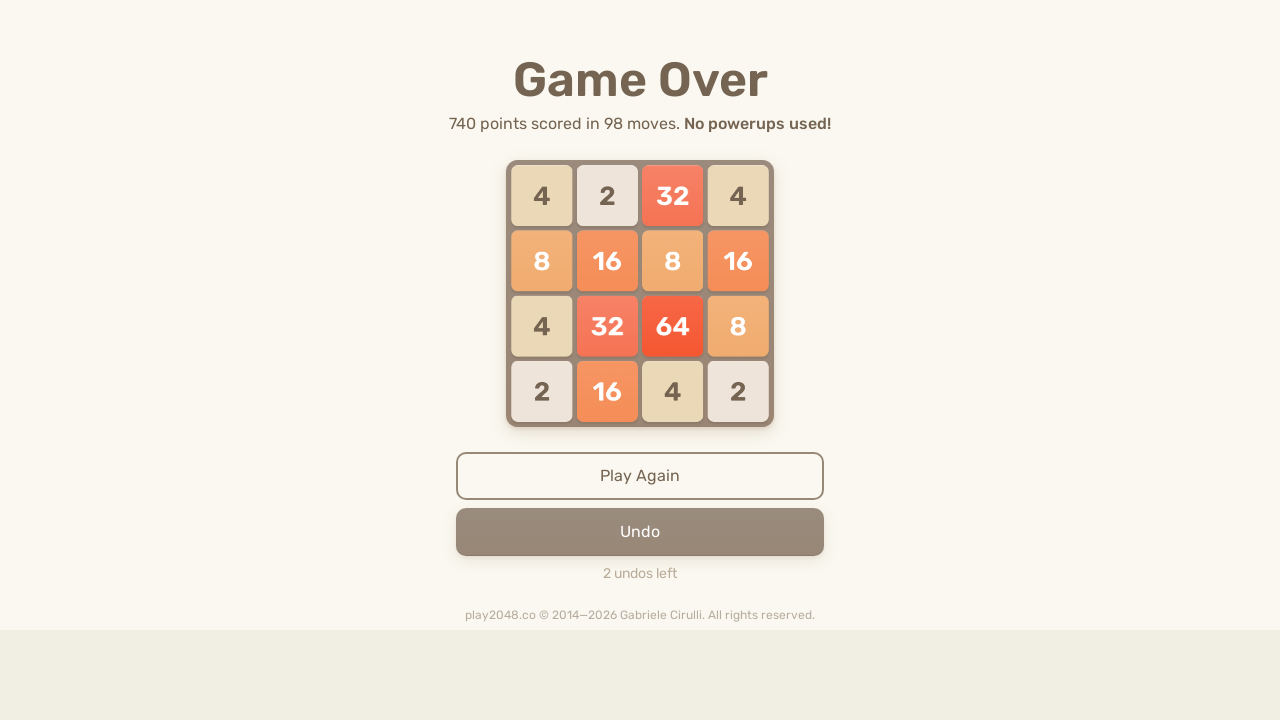

Pressed ArrowLeft (move 187/500) on body
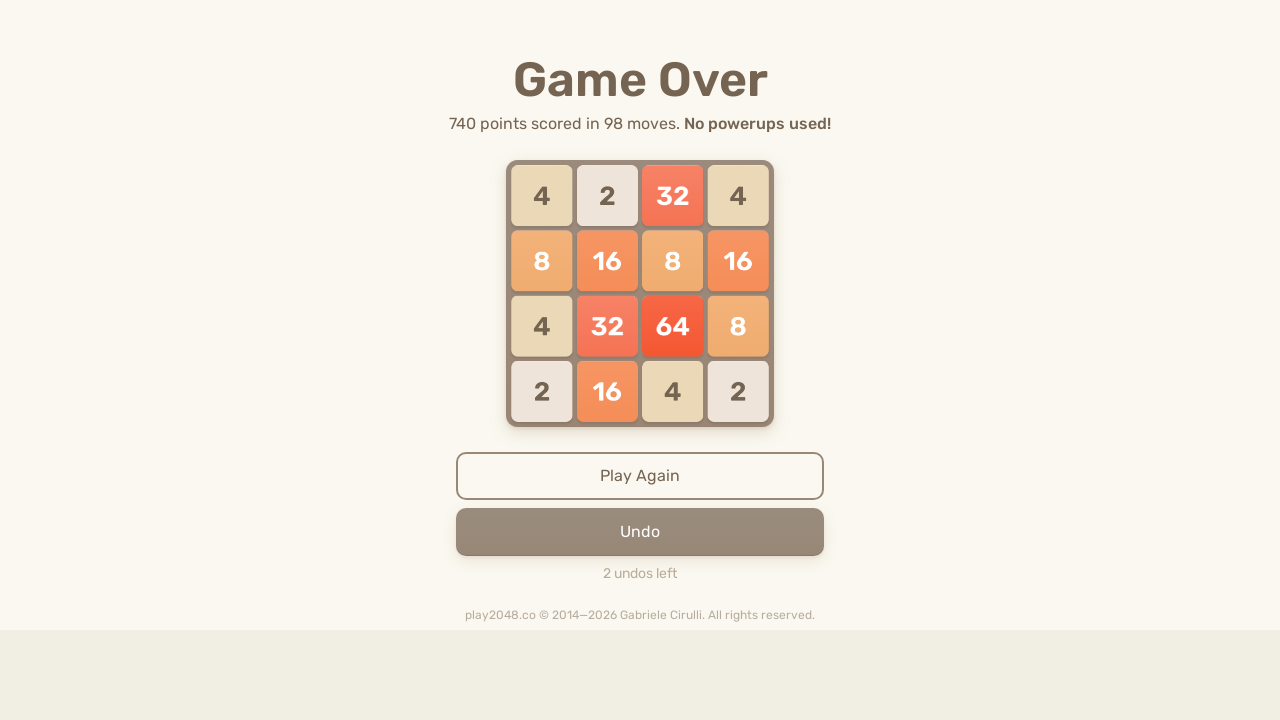

Pressed ArrowDown (move 188/500) on body
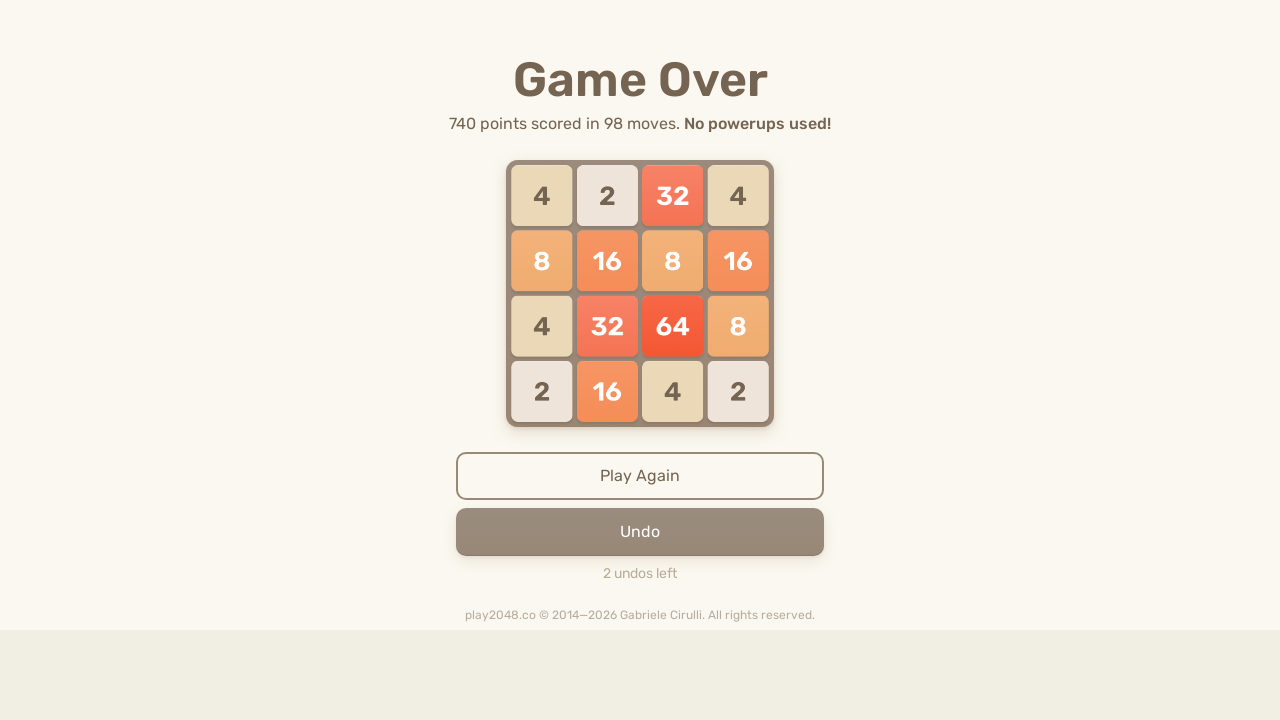

Pressed ArrowRight (move 189/500) on body
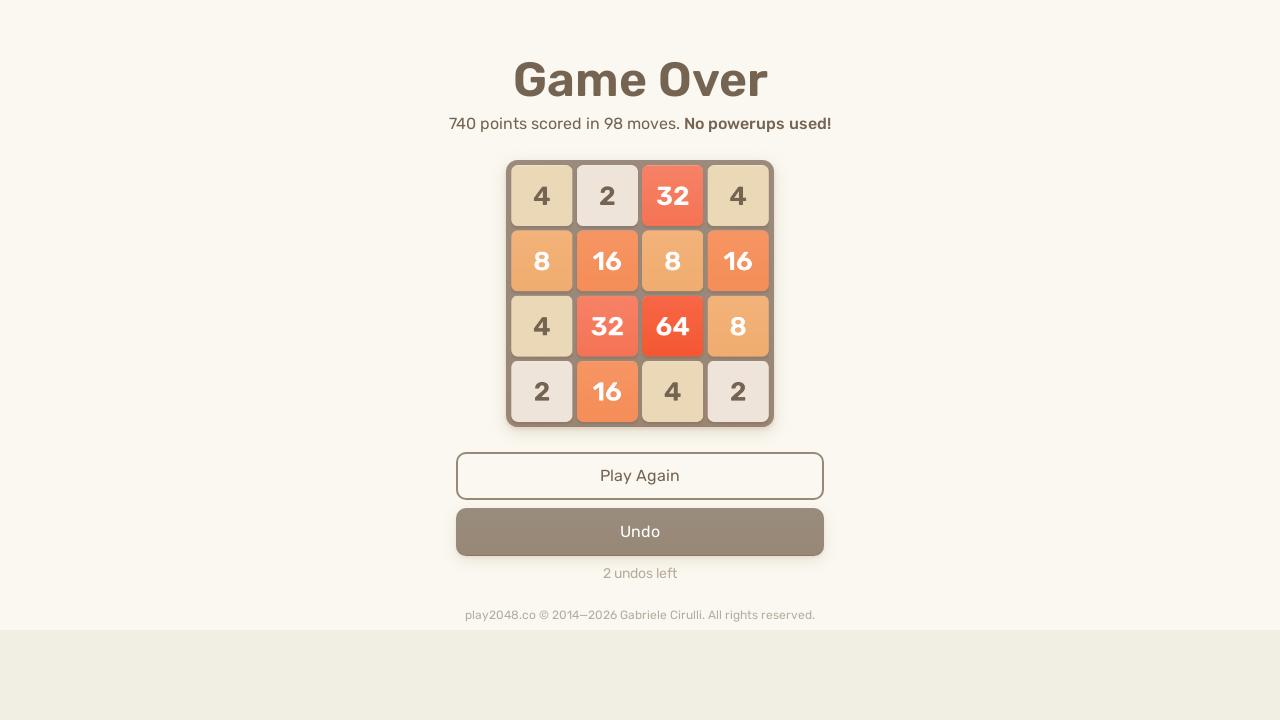

Pressed ArrowDown (move 190/500) on body
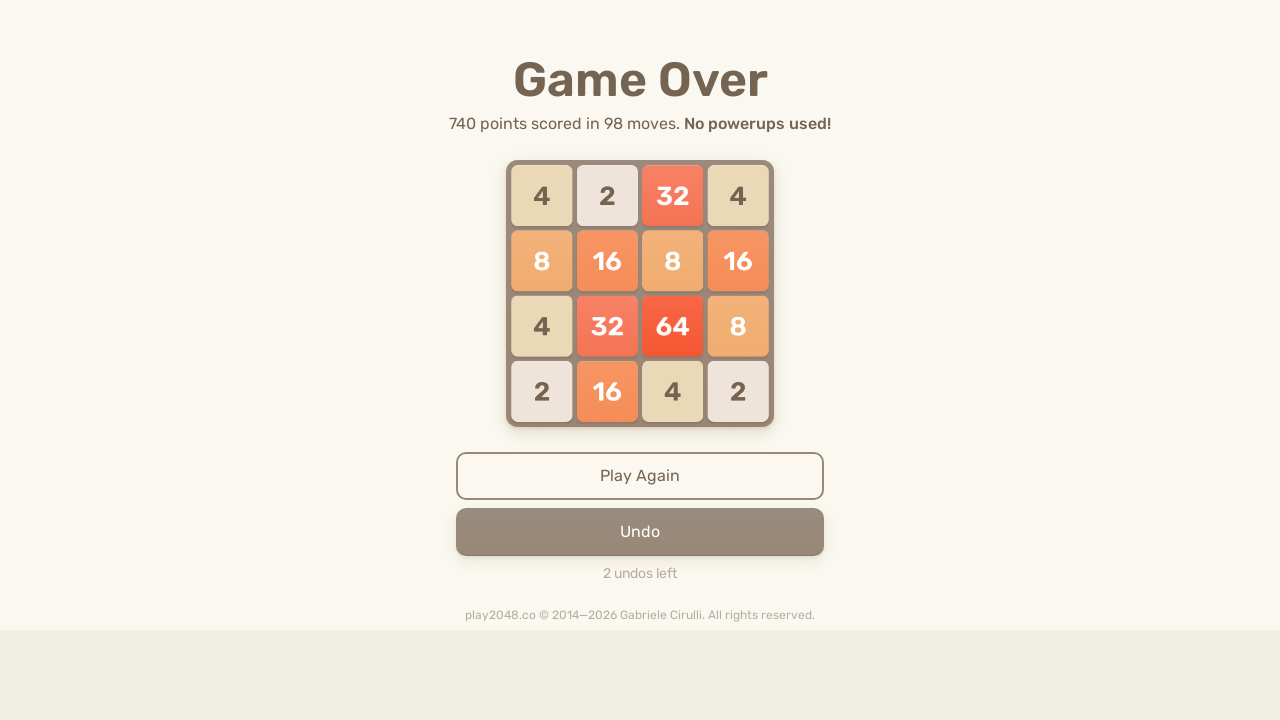

Pressed ArrowRight (move 191/500) on body
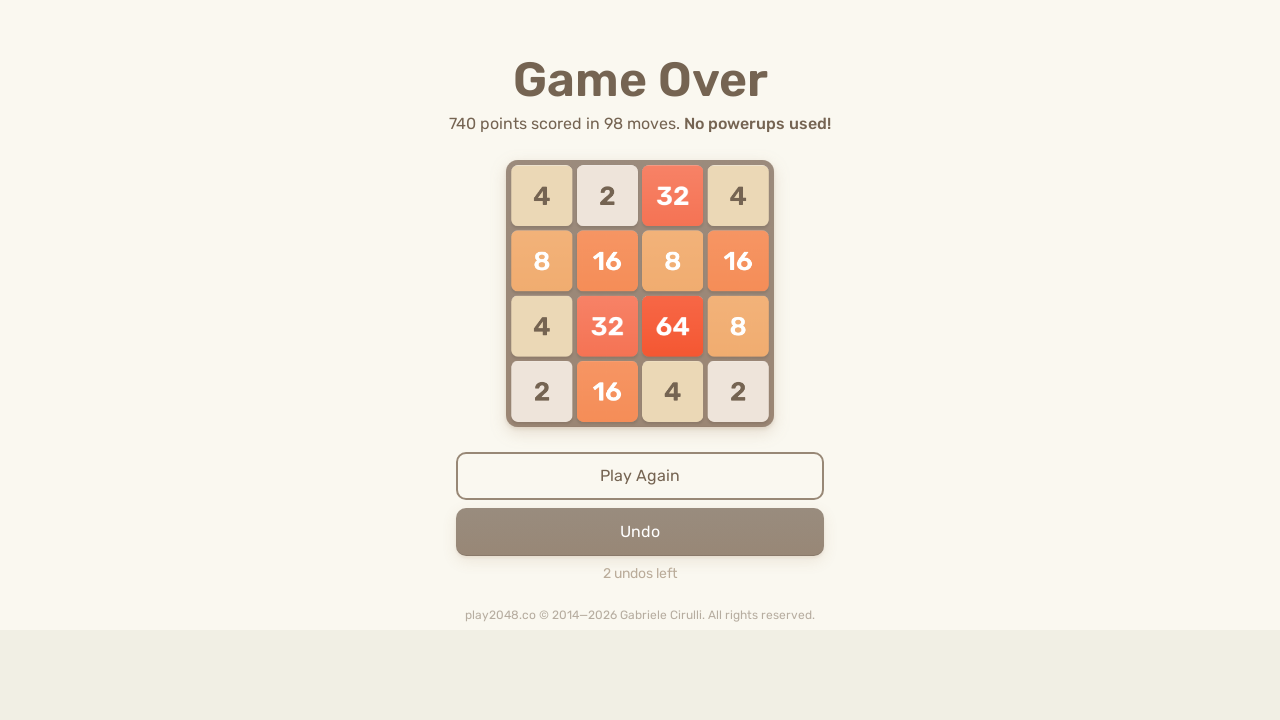

Pressed ArrowUp (move 192/500) on body
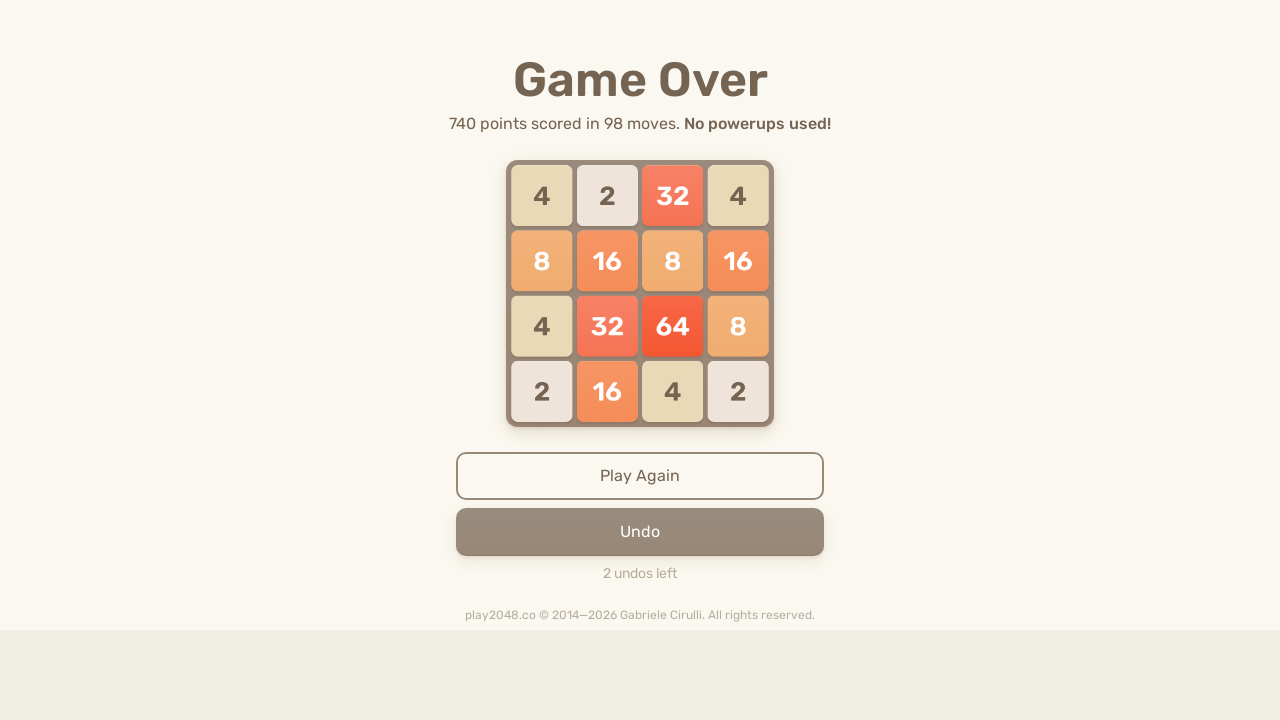

Pressed ArrowUp (move 193/500) on body
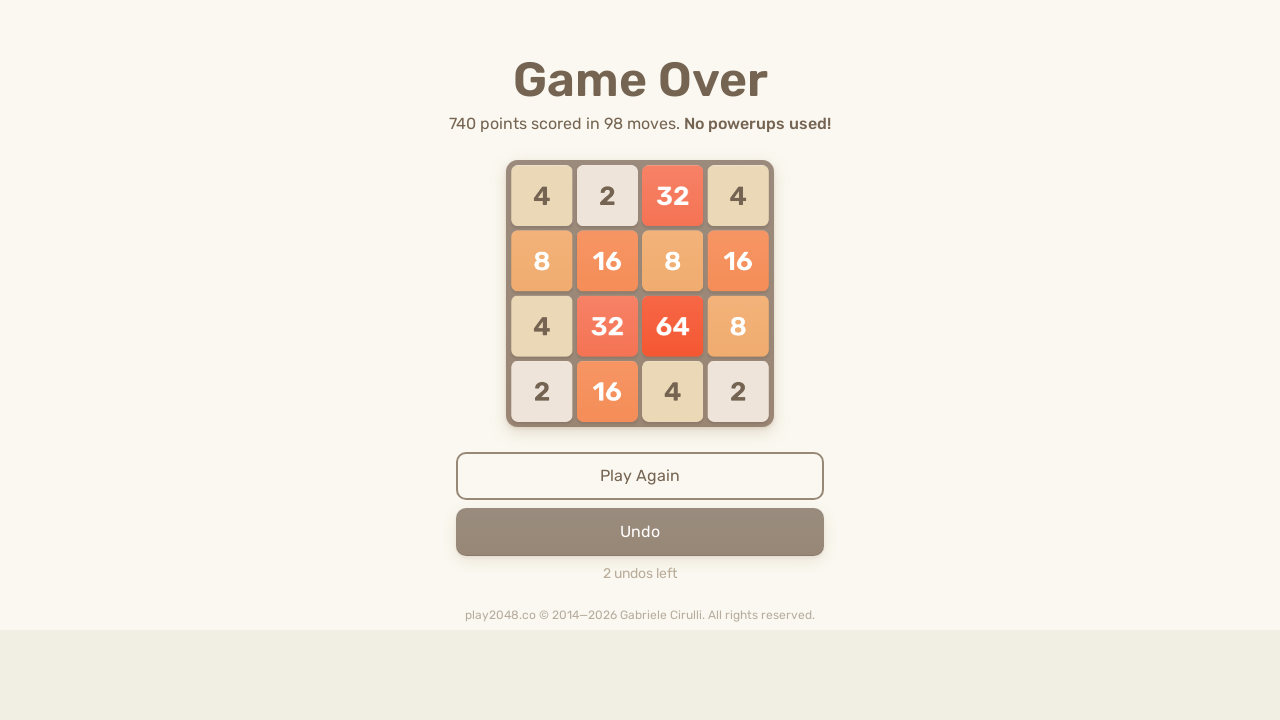

Pressed ArrowRight (move 194/500) on body
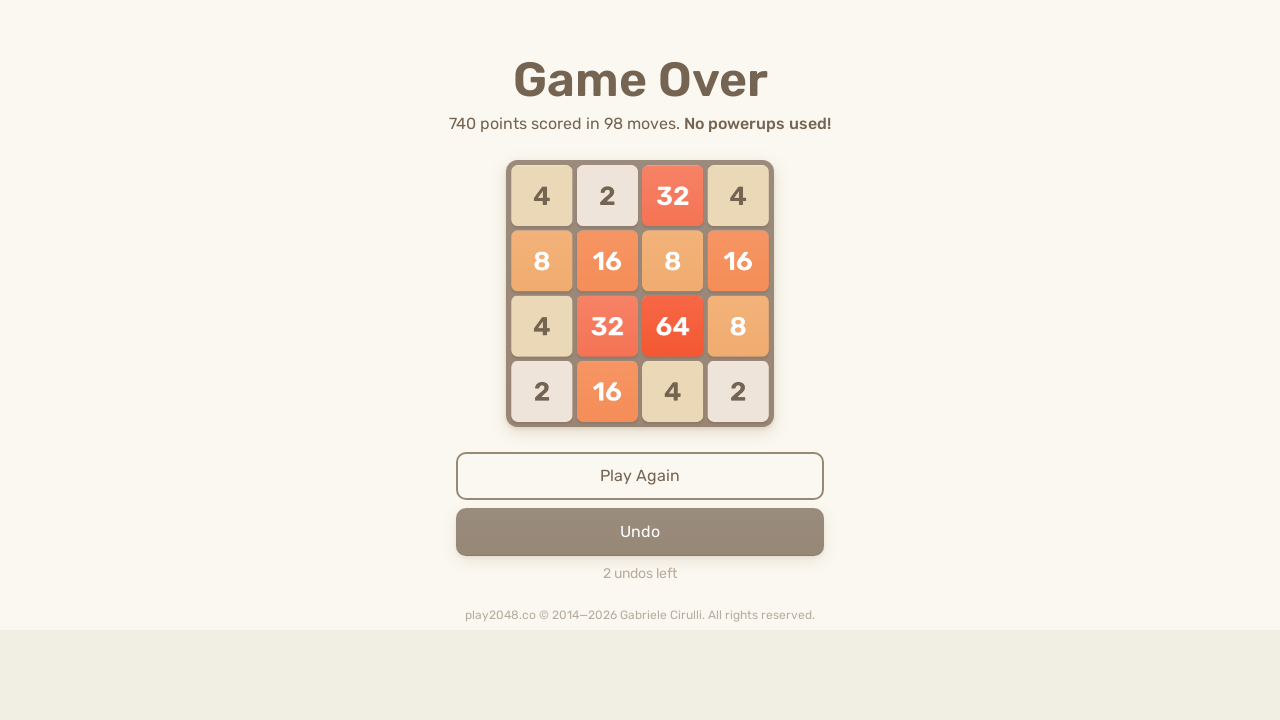

Pressed ArrowDown (move 195/500) on body
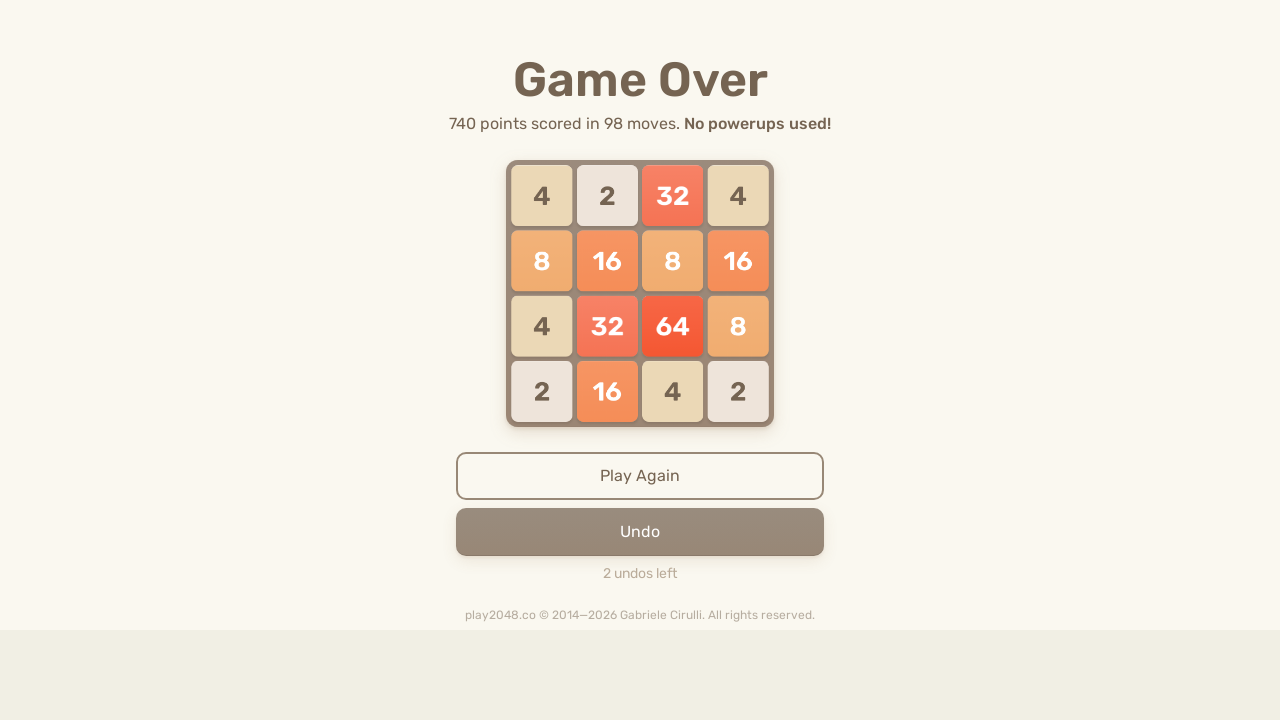

Pressed ArrowUp (move 196/500) on body
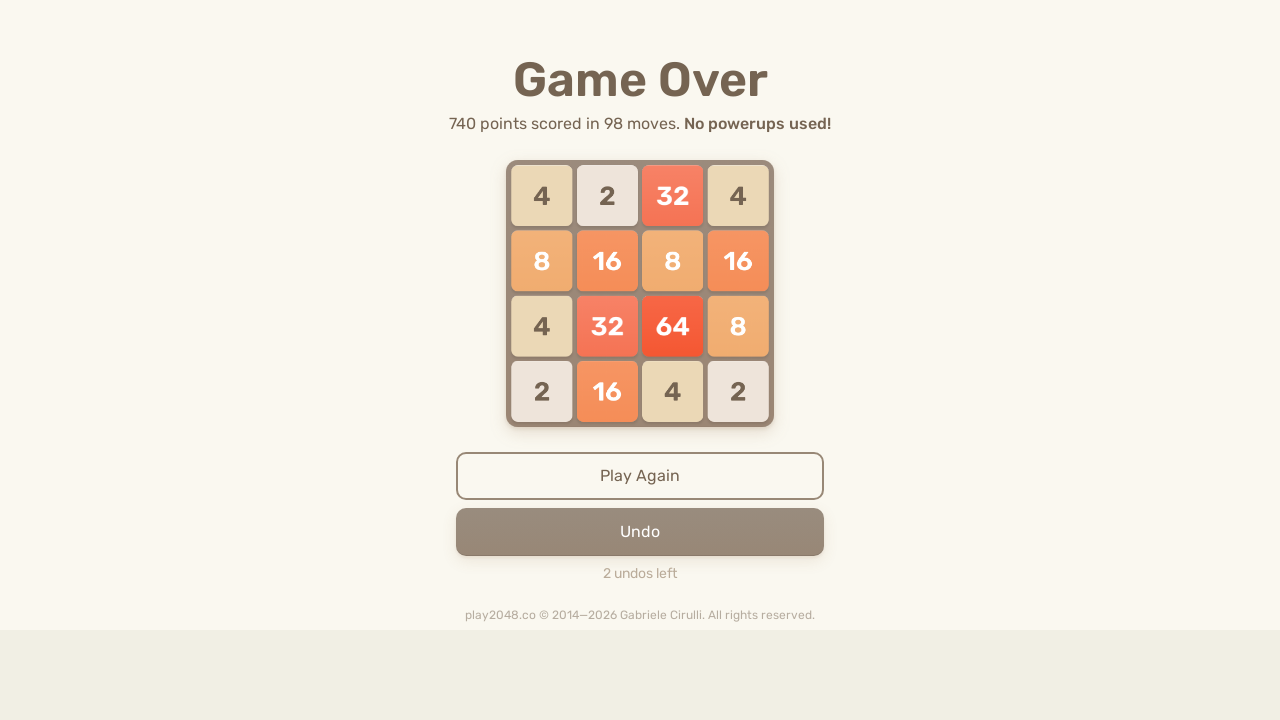

Pressed ArrowRight (move 197/500) on body
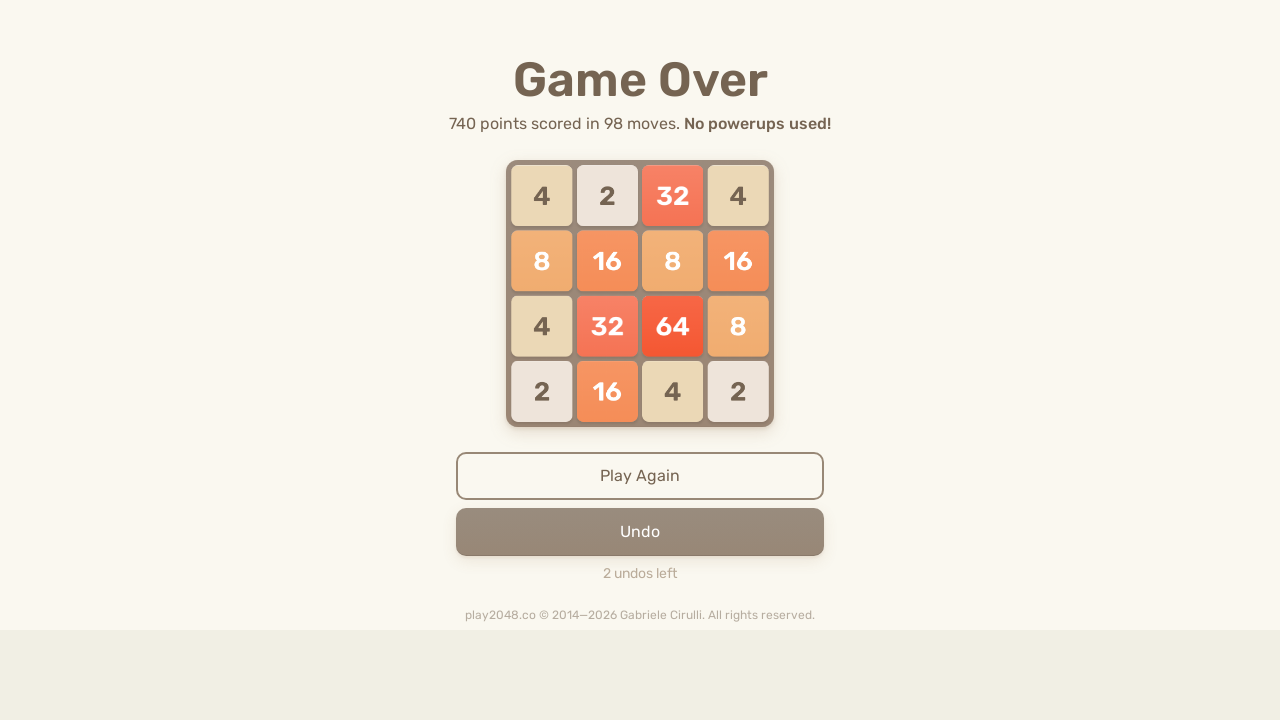

Pressed ArrowDown (move 198/500) on body
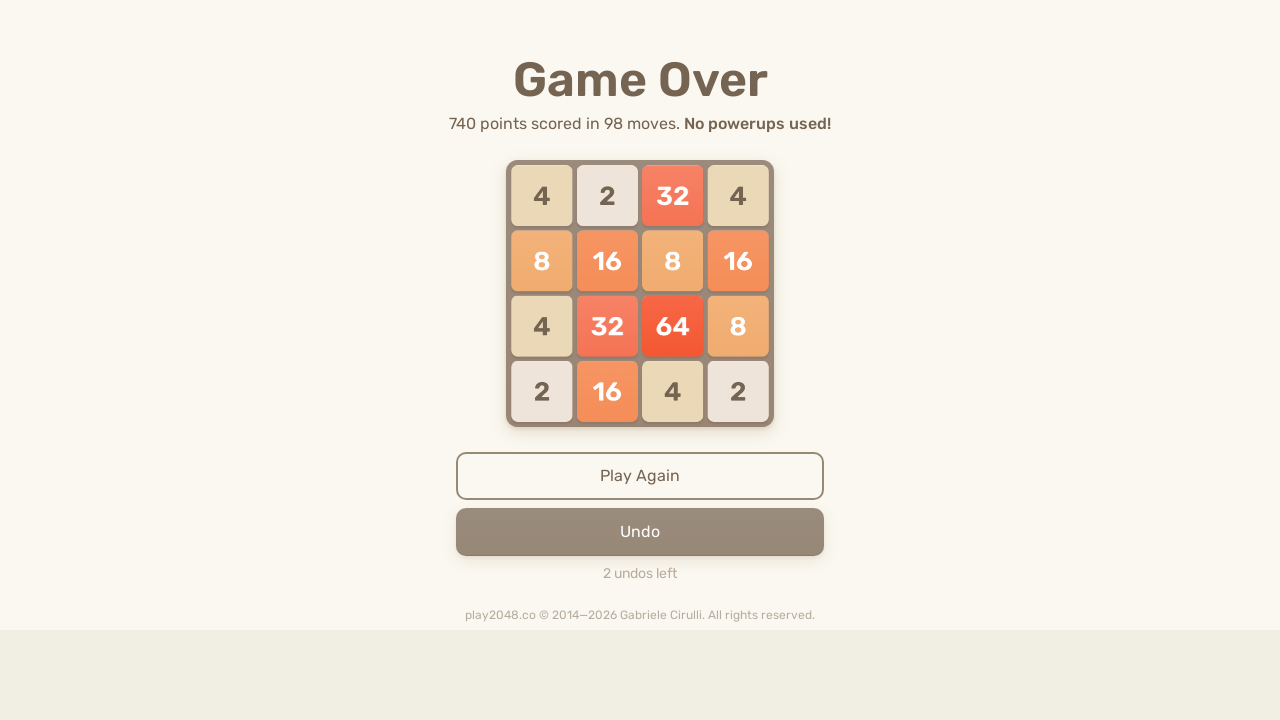

Pressed ArrowLeft (move 199/500) on body
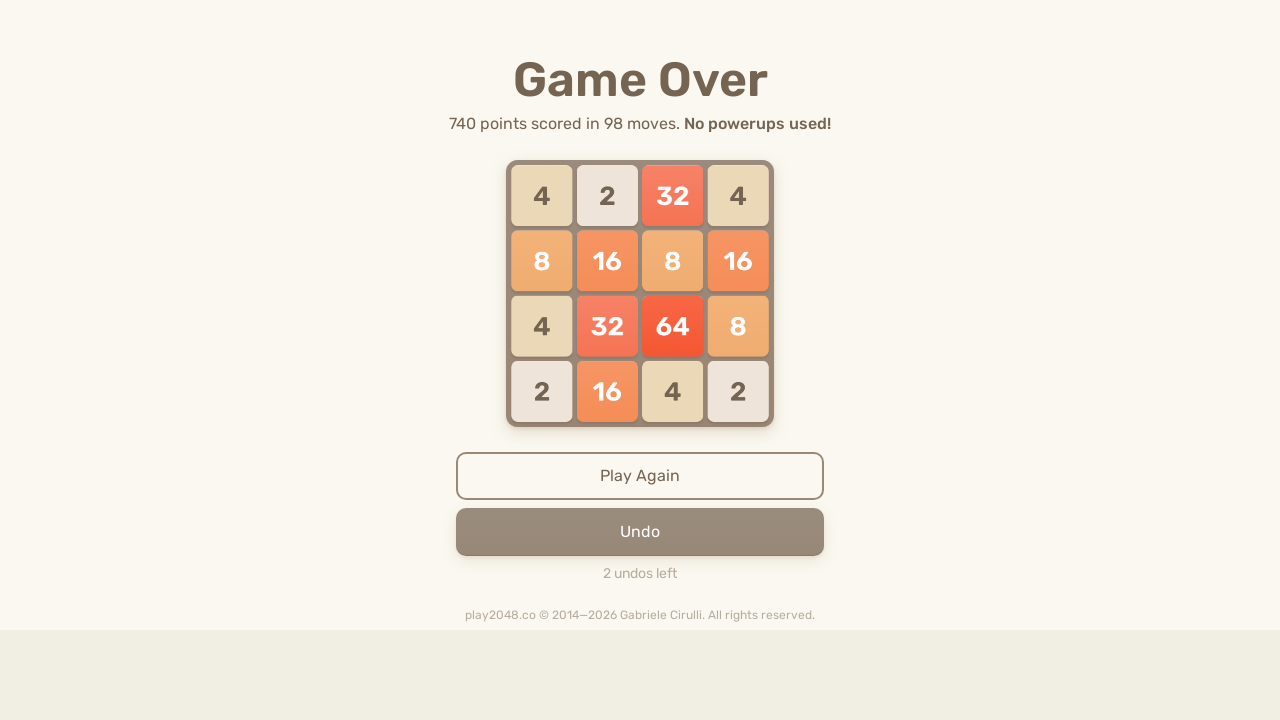

Pressed ArrowLeft (move 200/500) on body
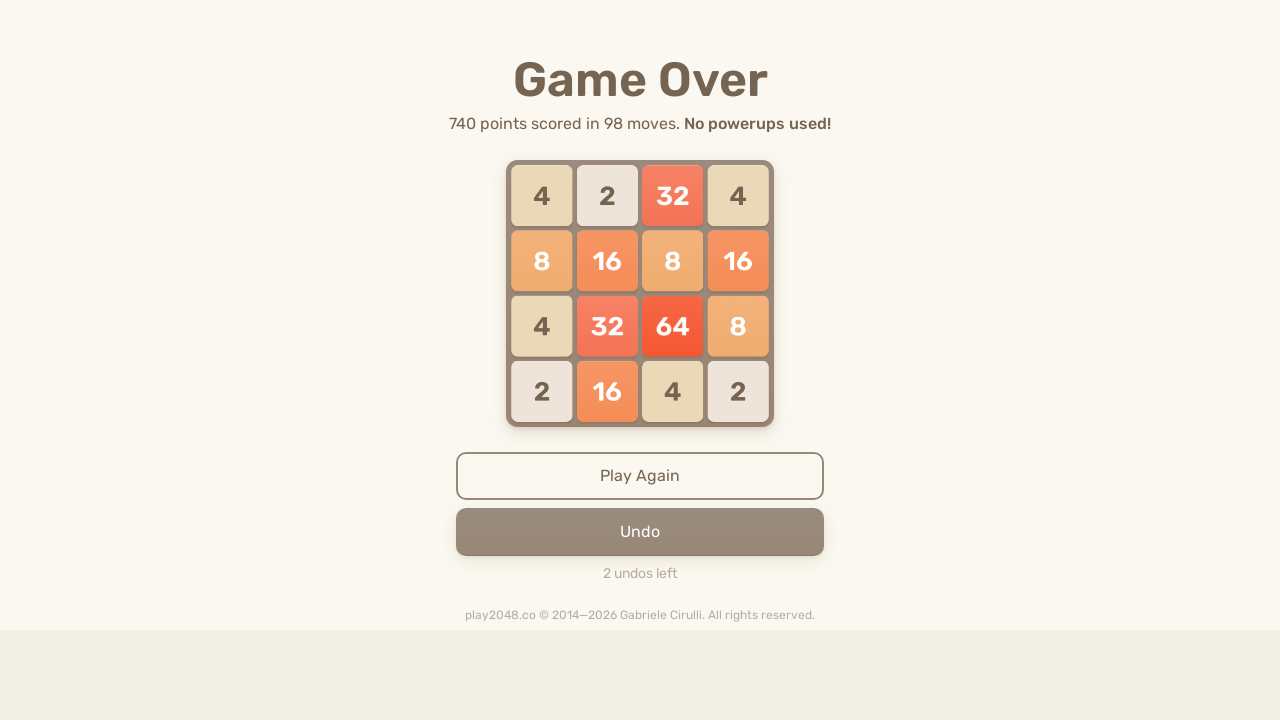

Pressed ArrowLeft (move 201/500) on body
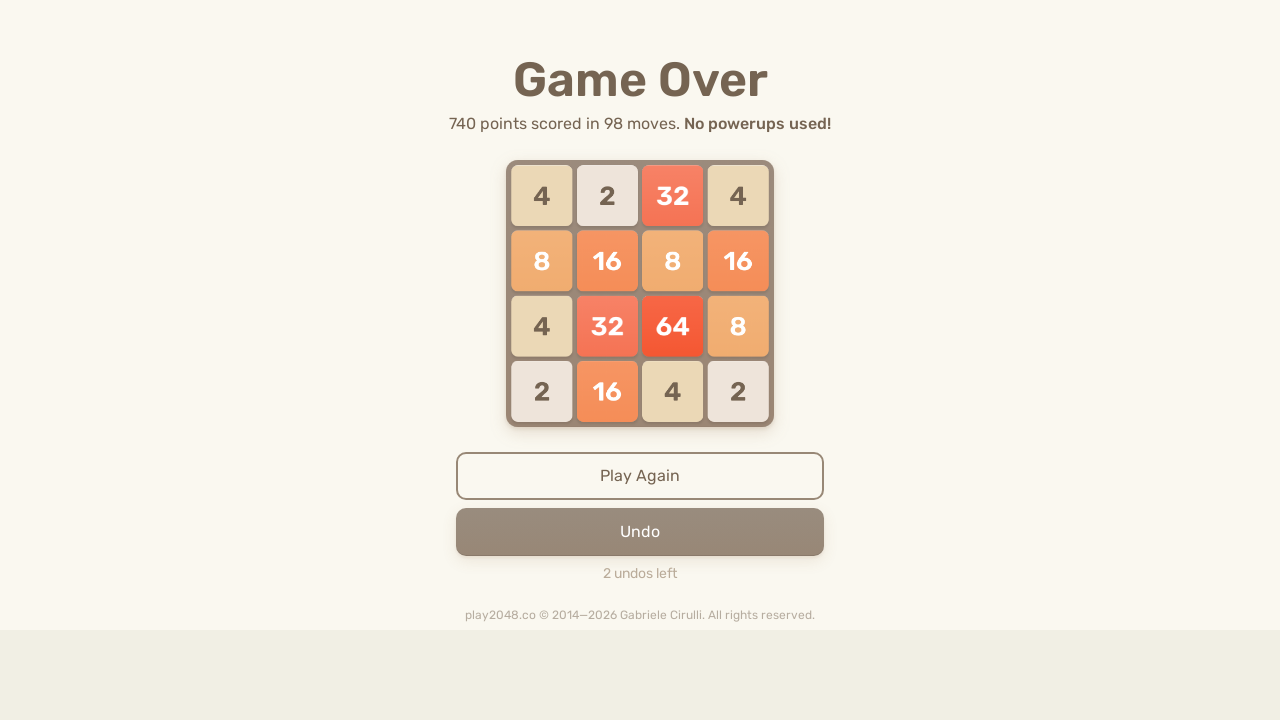

Pressed ArrowRight (move 202/500) on body
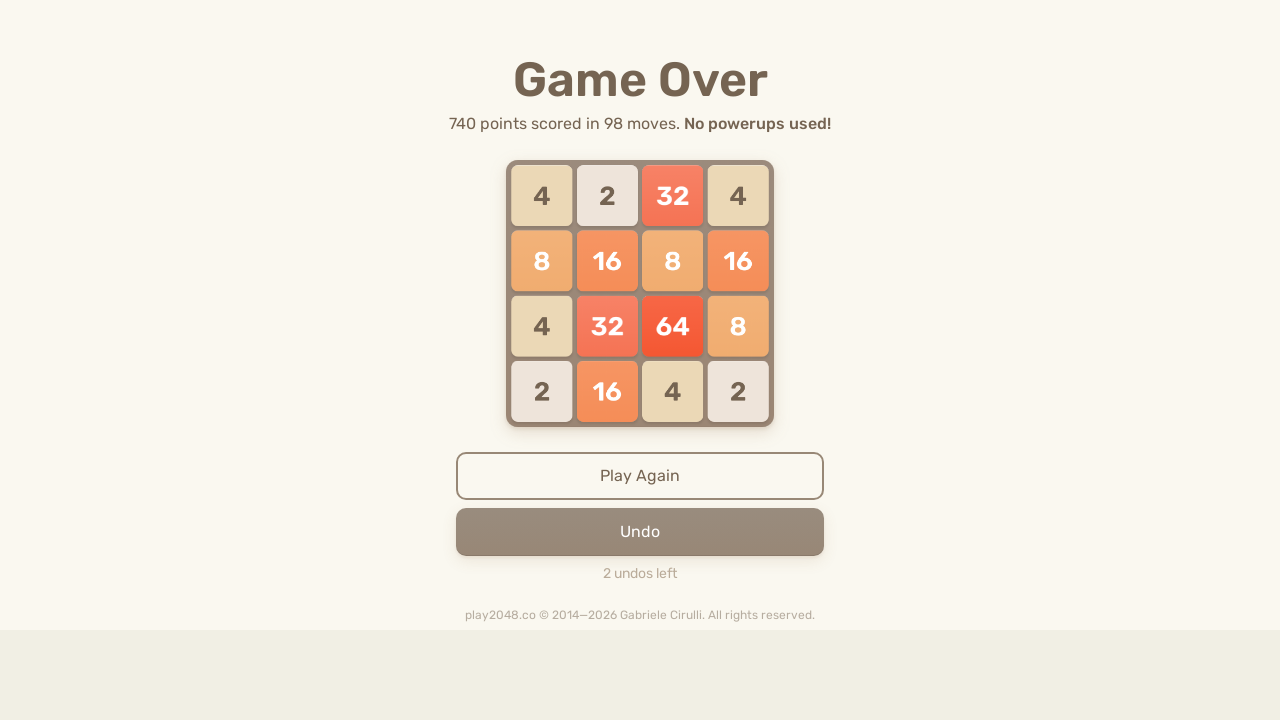

Pressed ArrowUp (move 203/500) on body
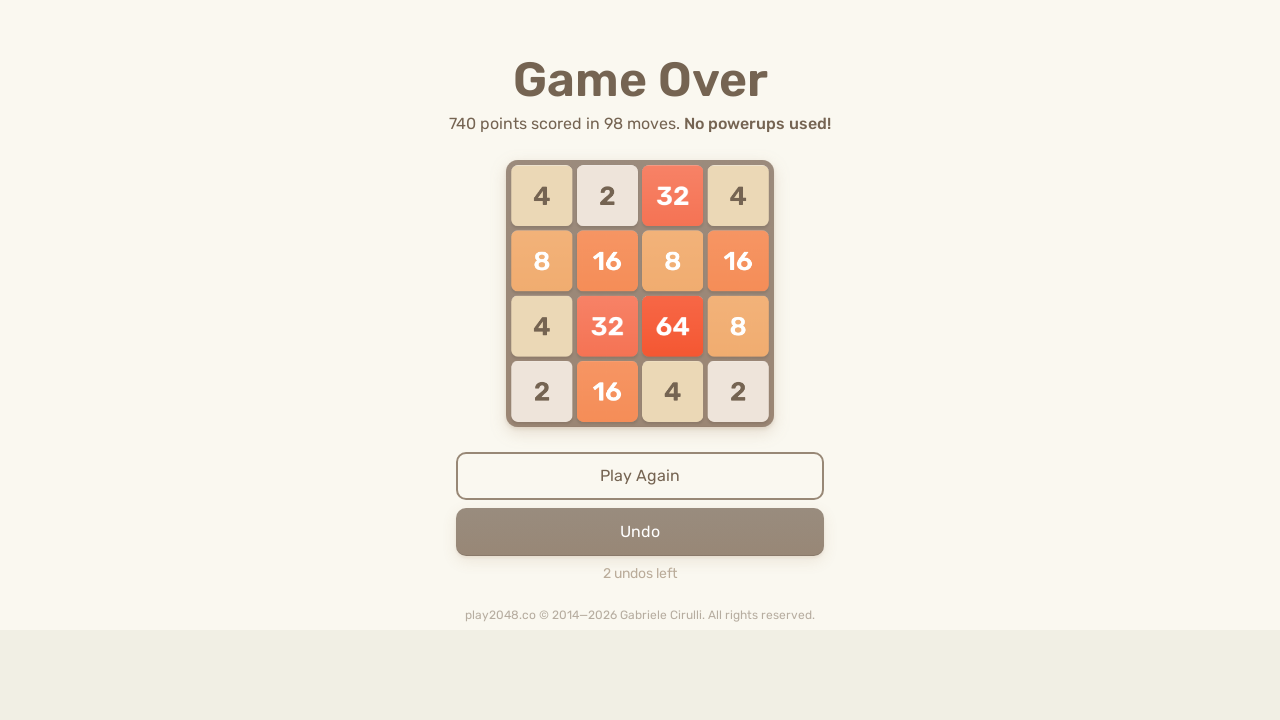

Pressed ArrowUp (move 204/500) on body
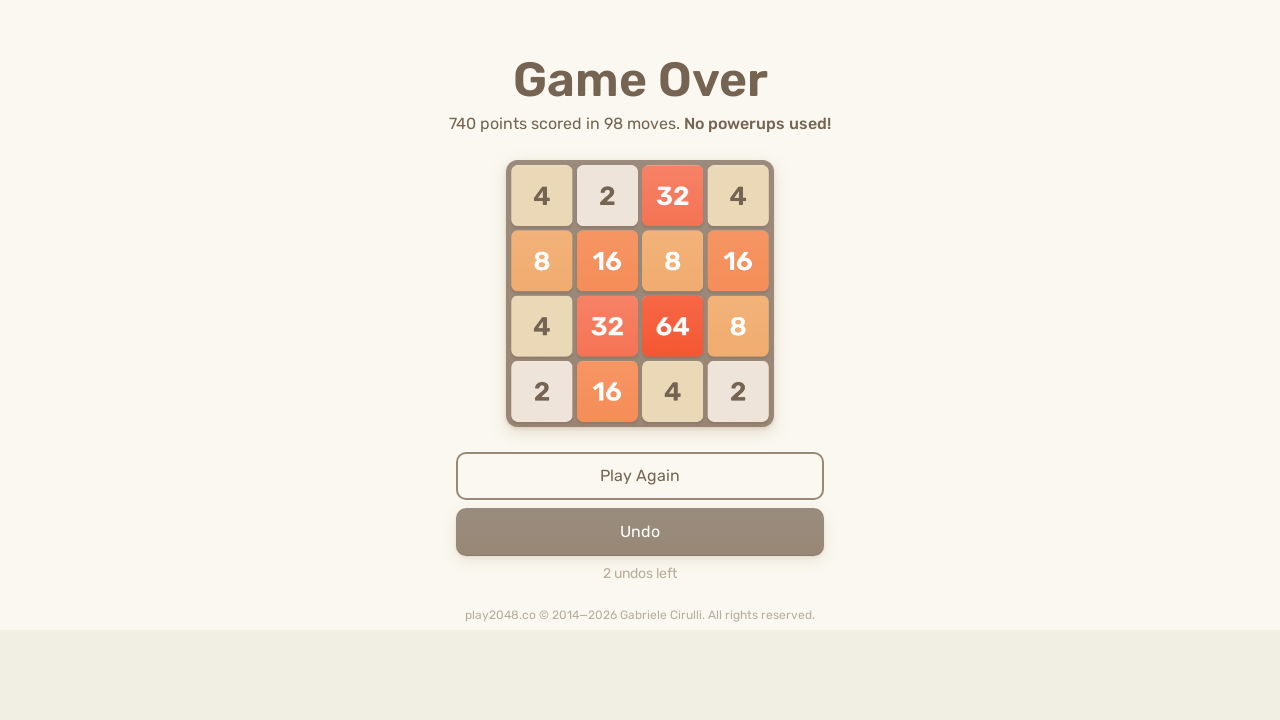

Pressed ArrowLeft (move 205/500) on body
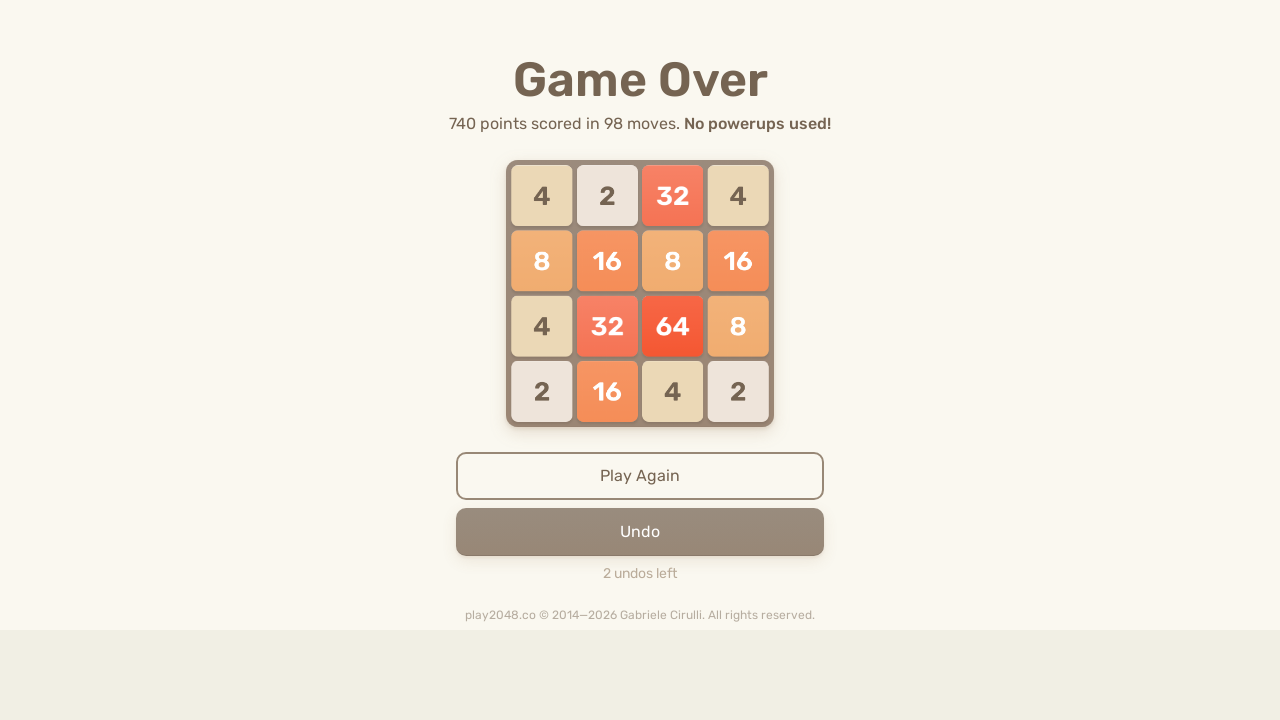

Pressed ArrowUp (move 206/500) on body
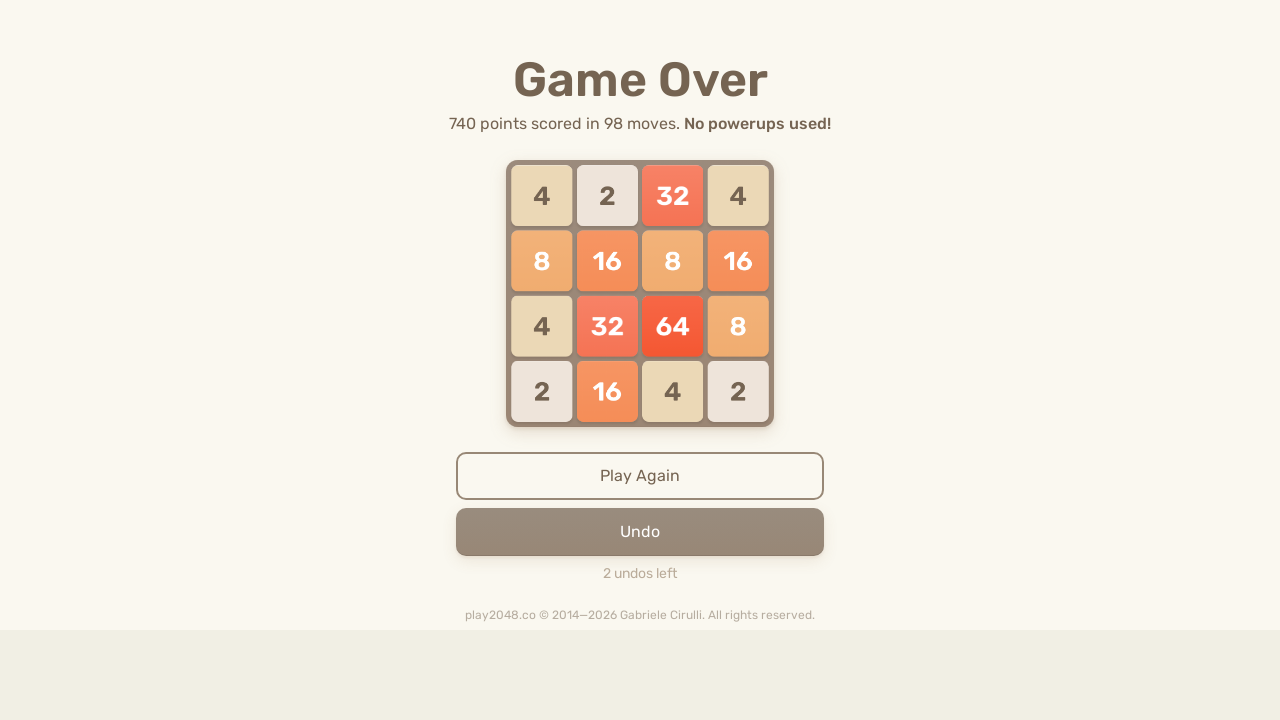

Pressed ArrowLeft (move 207/500) on body
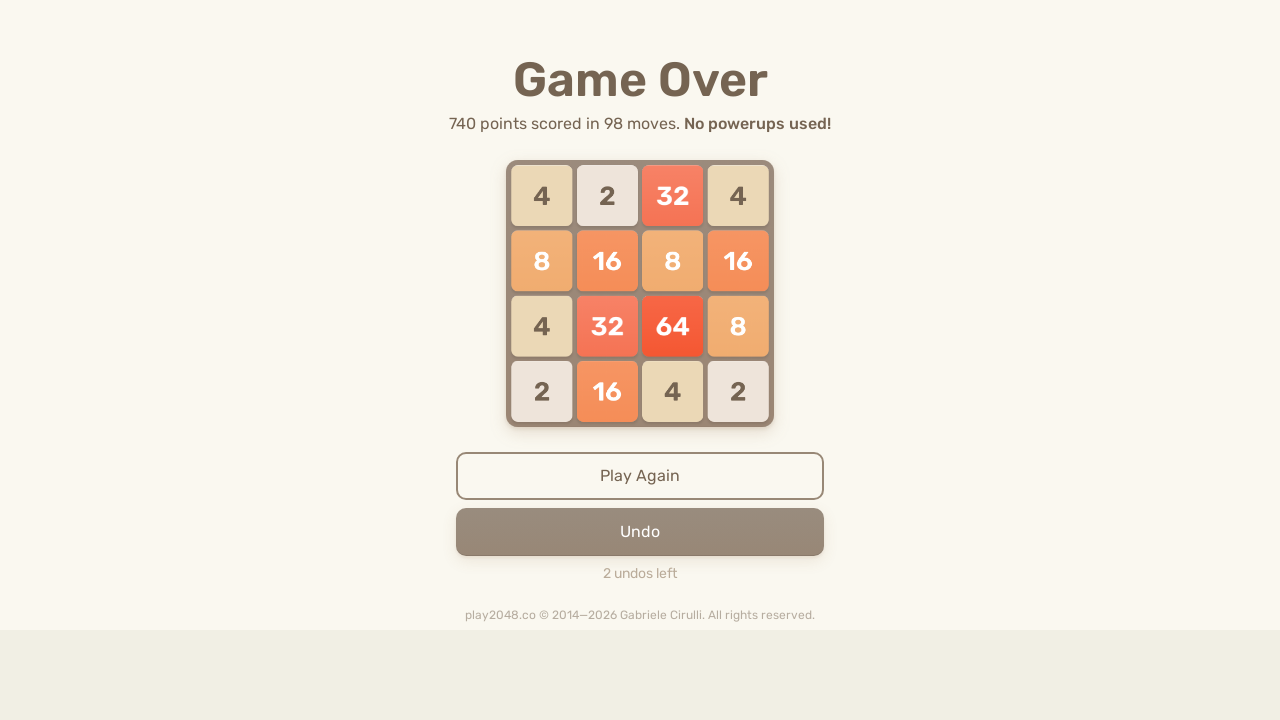

Pressed ArrowUp (move 208/500) on body
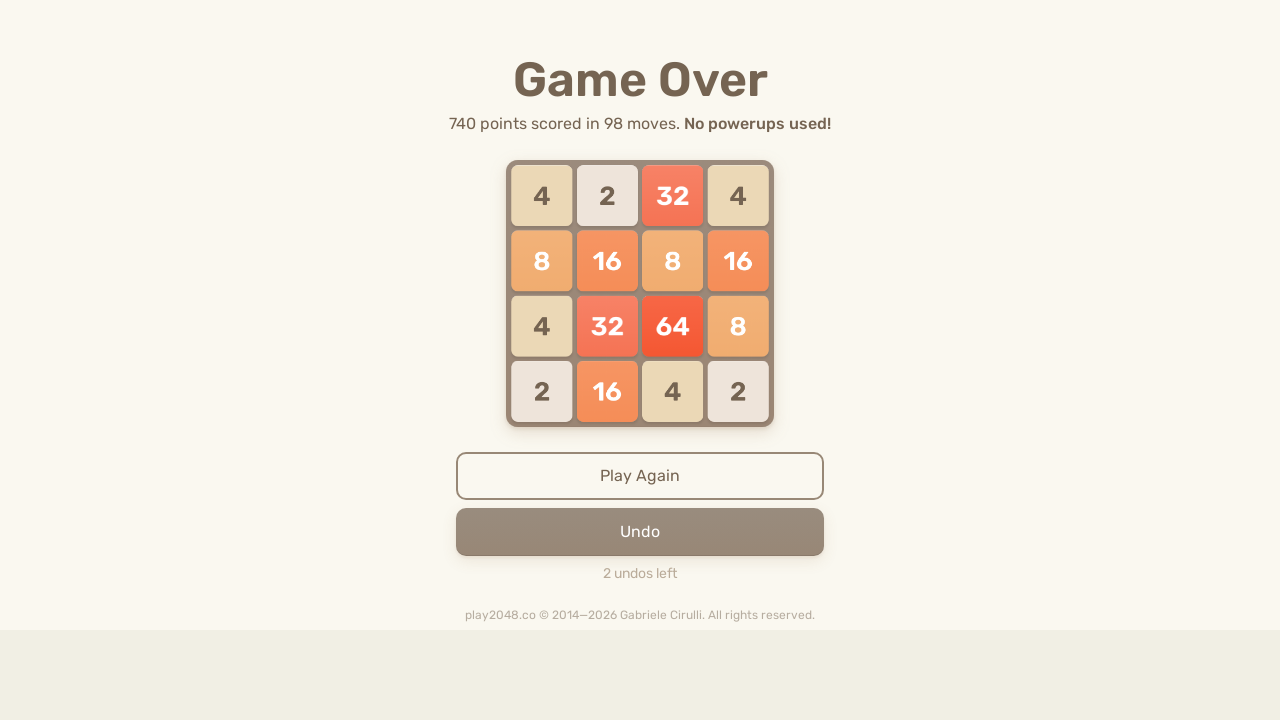

Pressed ArrowRight (move 209/500) on body
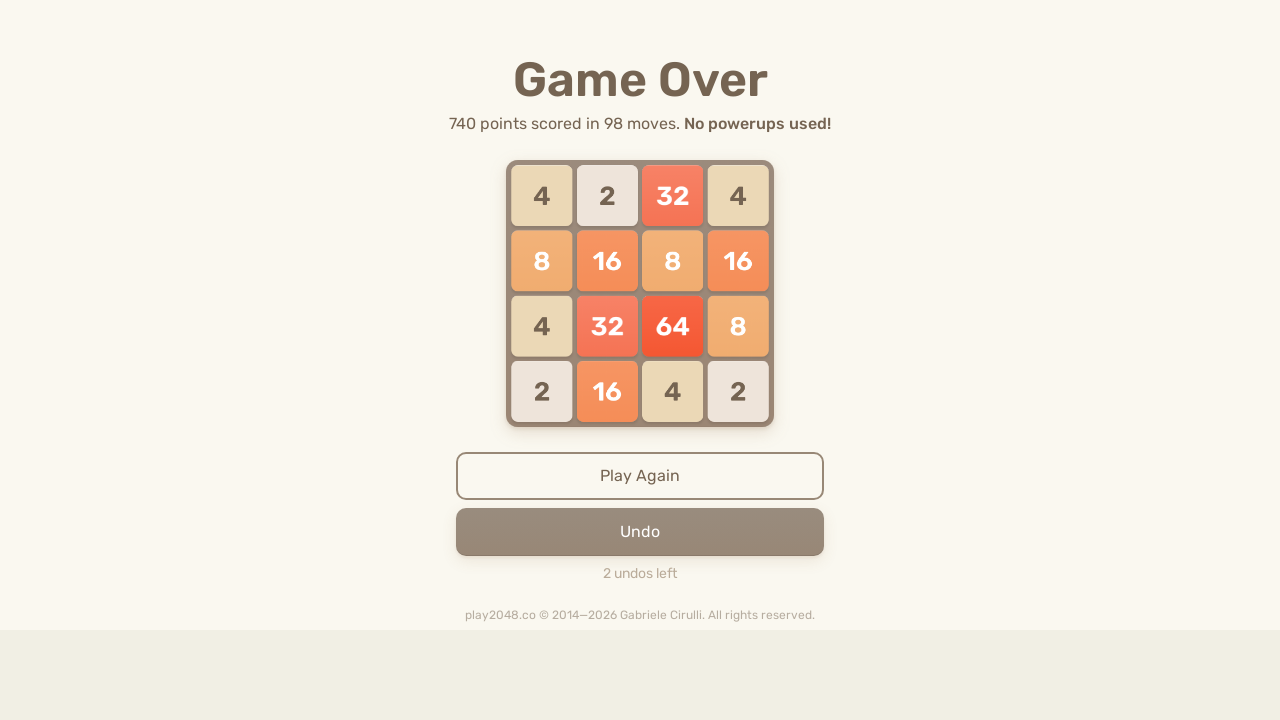

Pressed ArrowLeft (move 210/500) on body
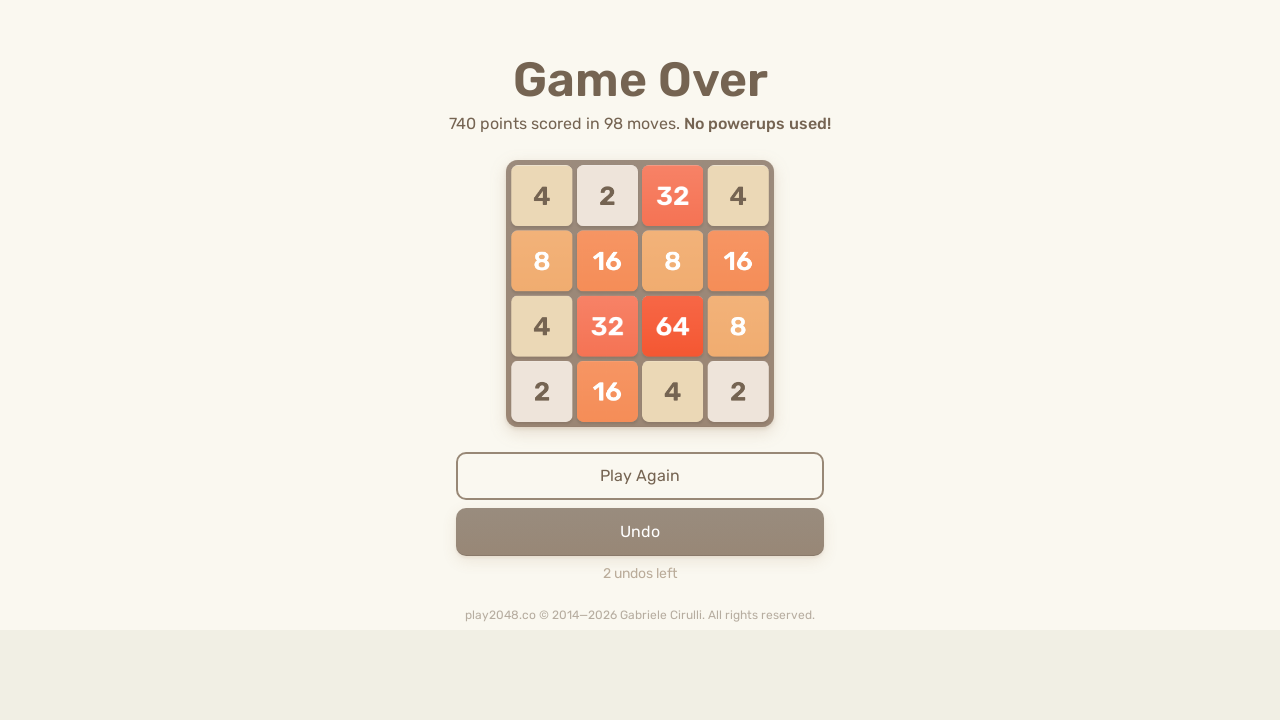

Pressed ArrowDown (move 211/500) on body
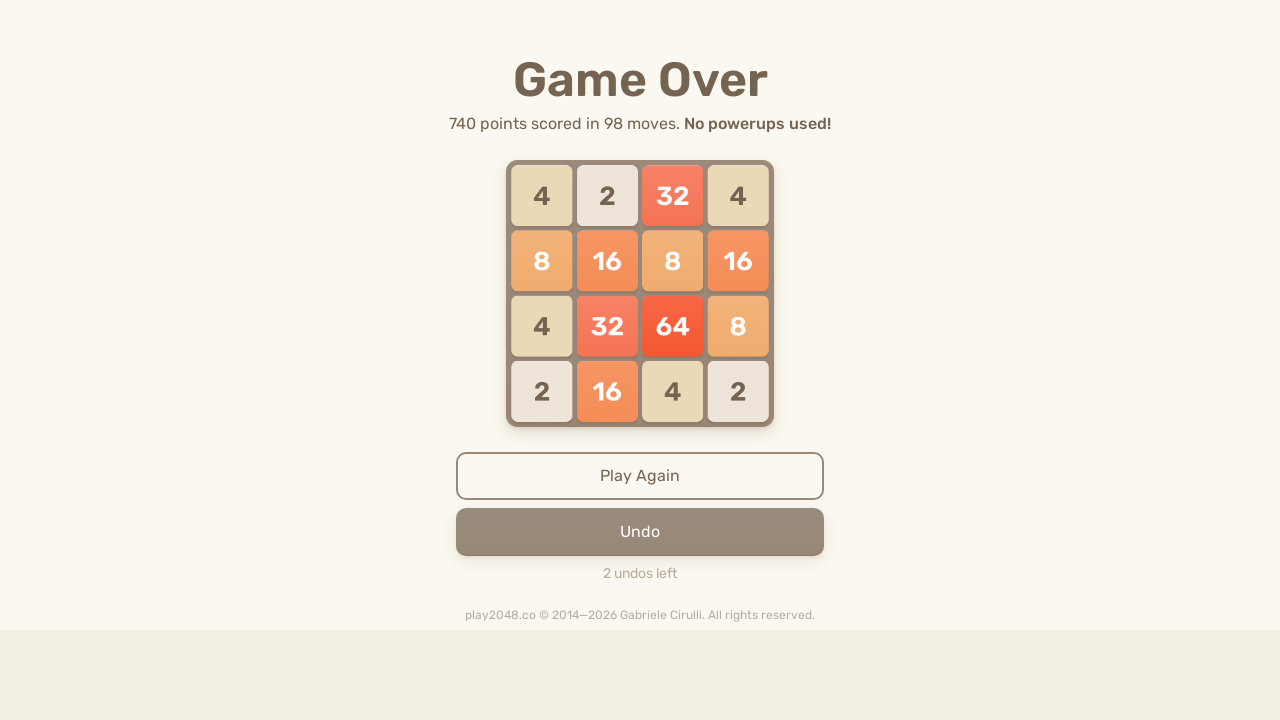

Pressed ArrowRight (move 212/500) on body
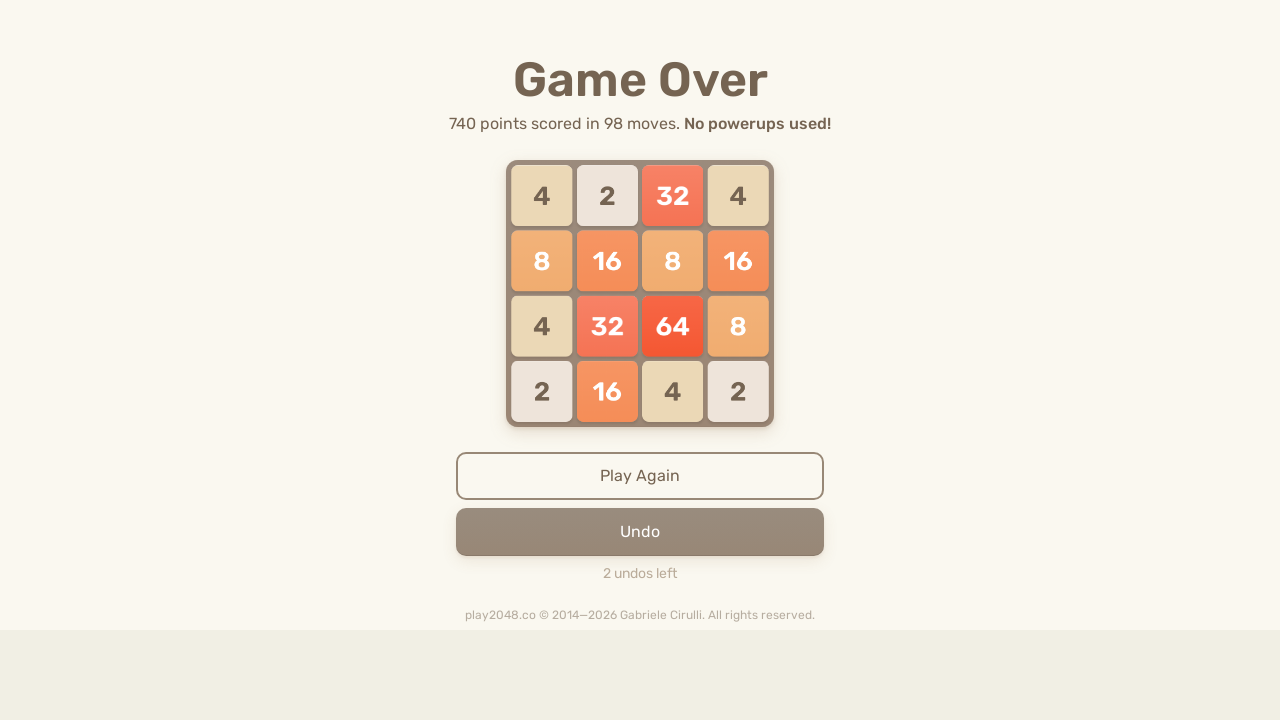

Pressed ArrowRight (move 213/500) on body
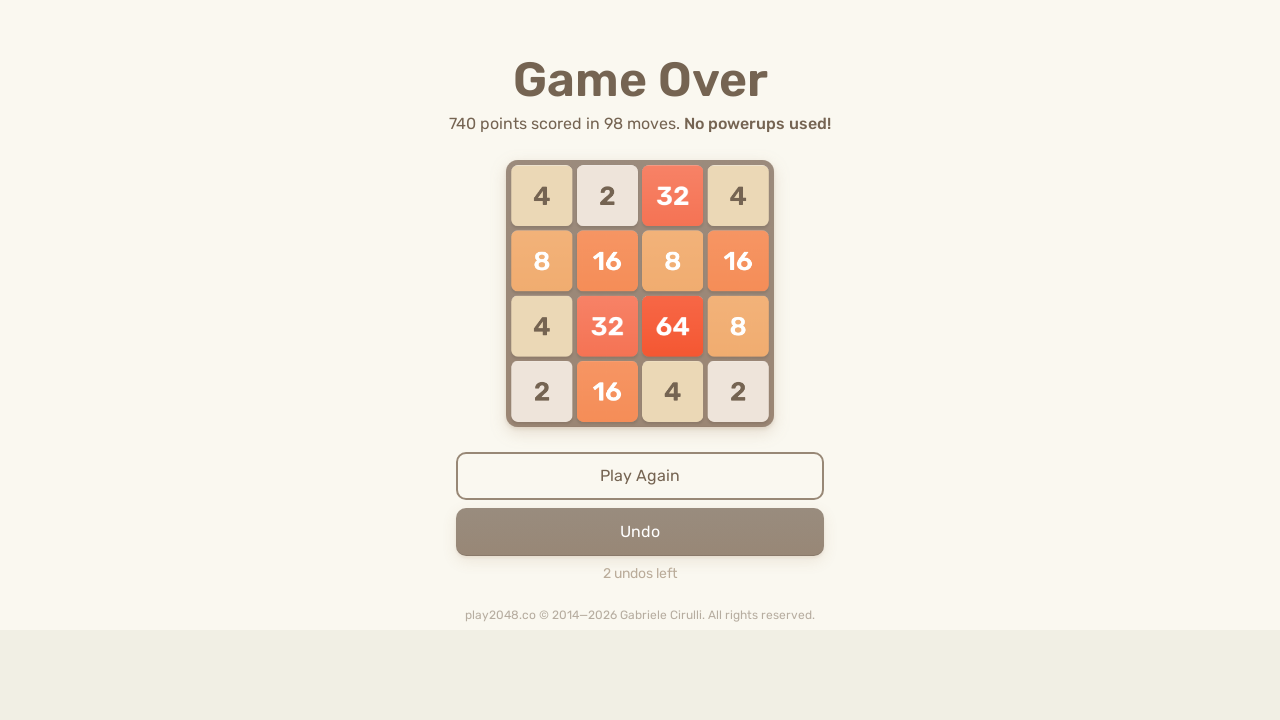

Pressed ArrowUp (move 214/500) on body
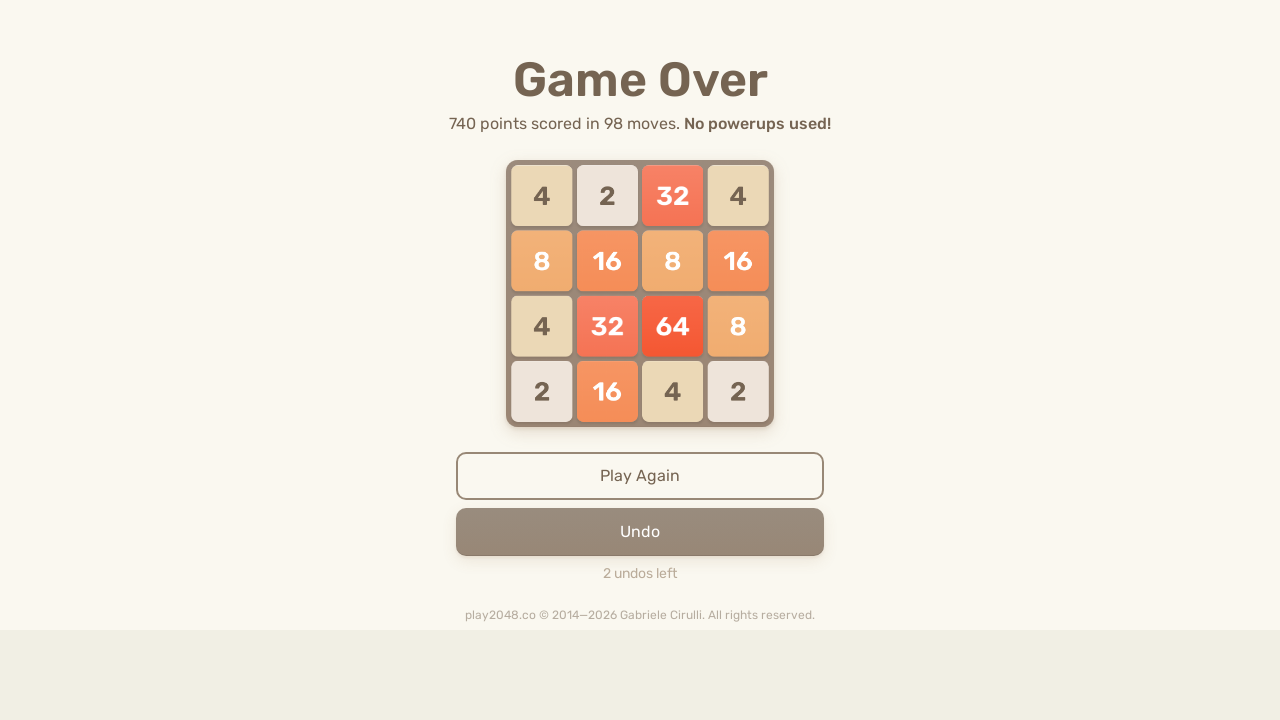

Pressed ArrowDown (move 215/500) on body
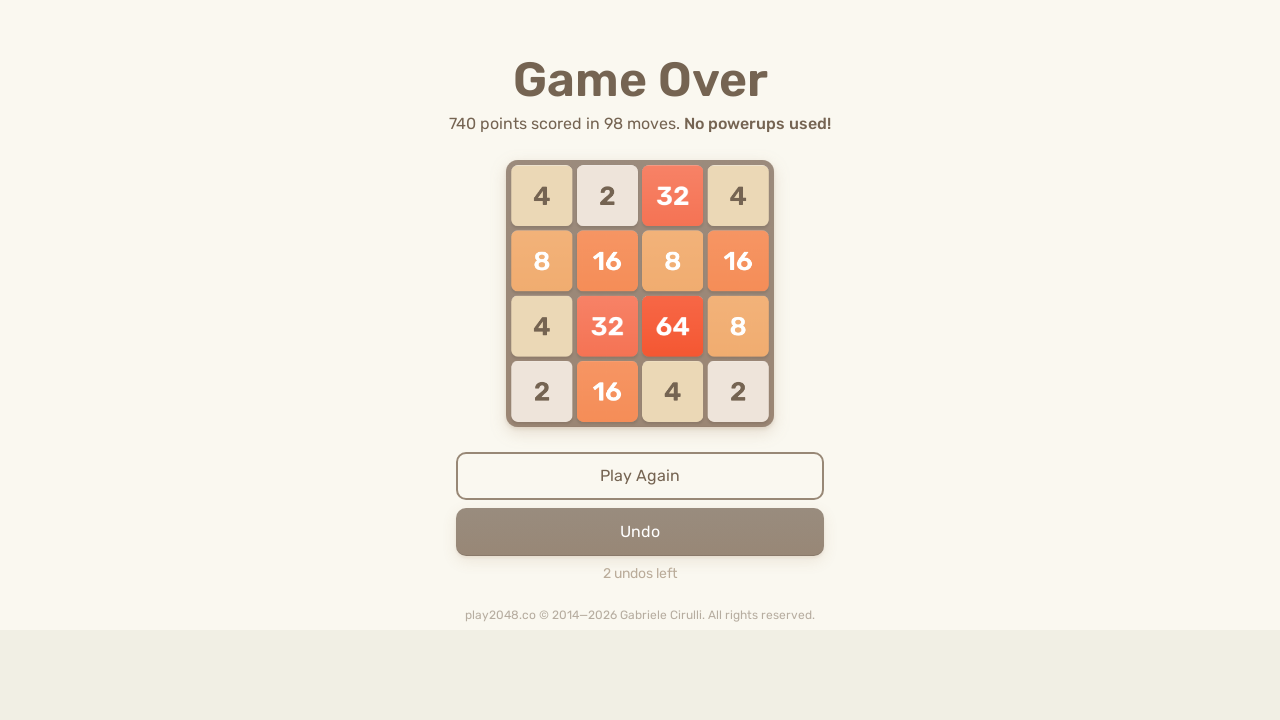

Pressed ArrowRight (move 216/500) on body
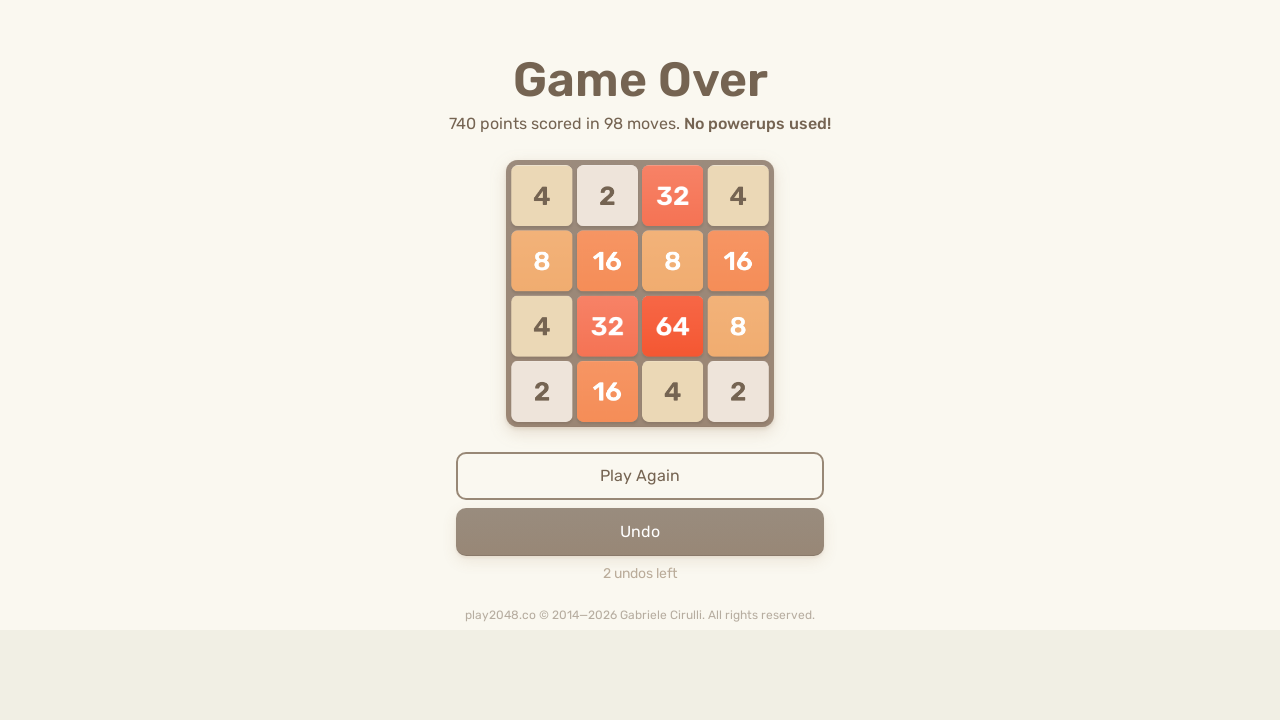

Pressed ArrowUp (move 217/500) on body
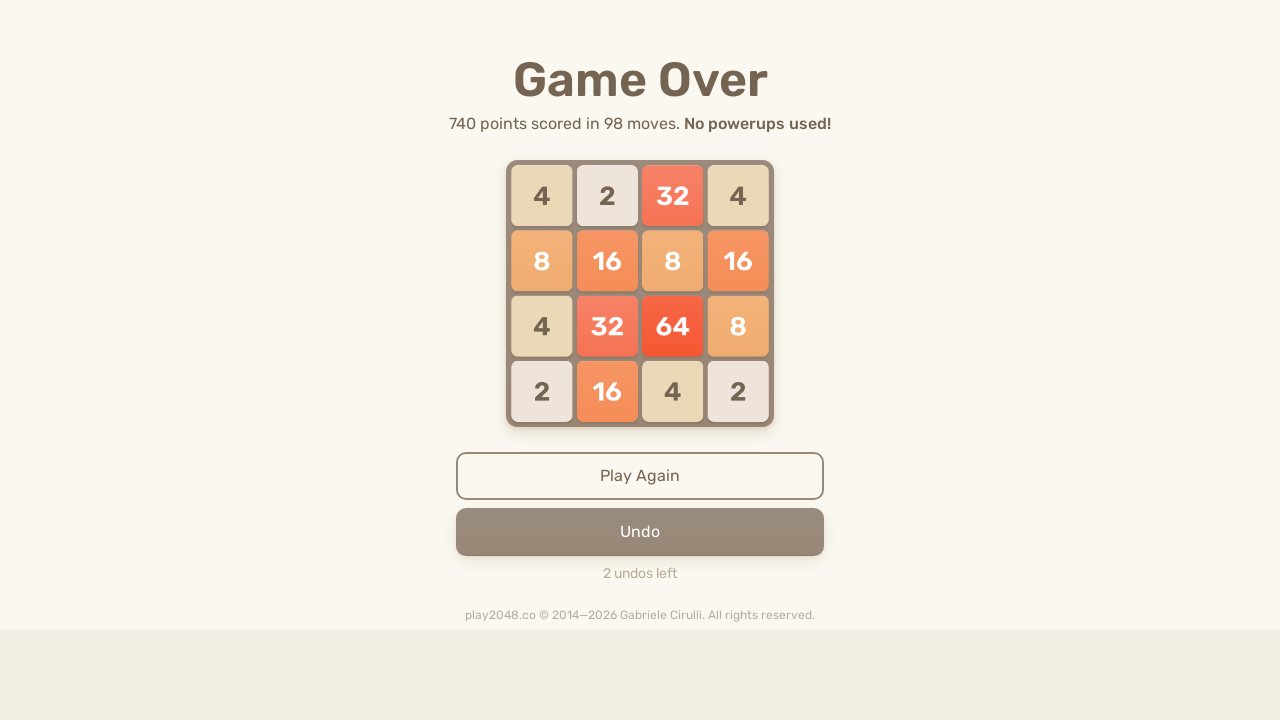

Pressed ArrowRight (move 218/500) on body
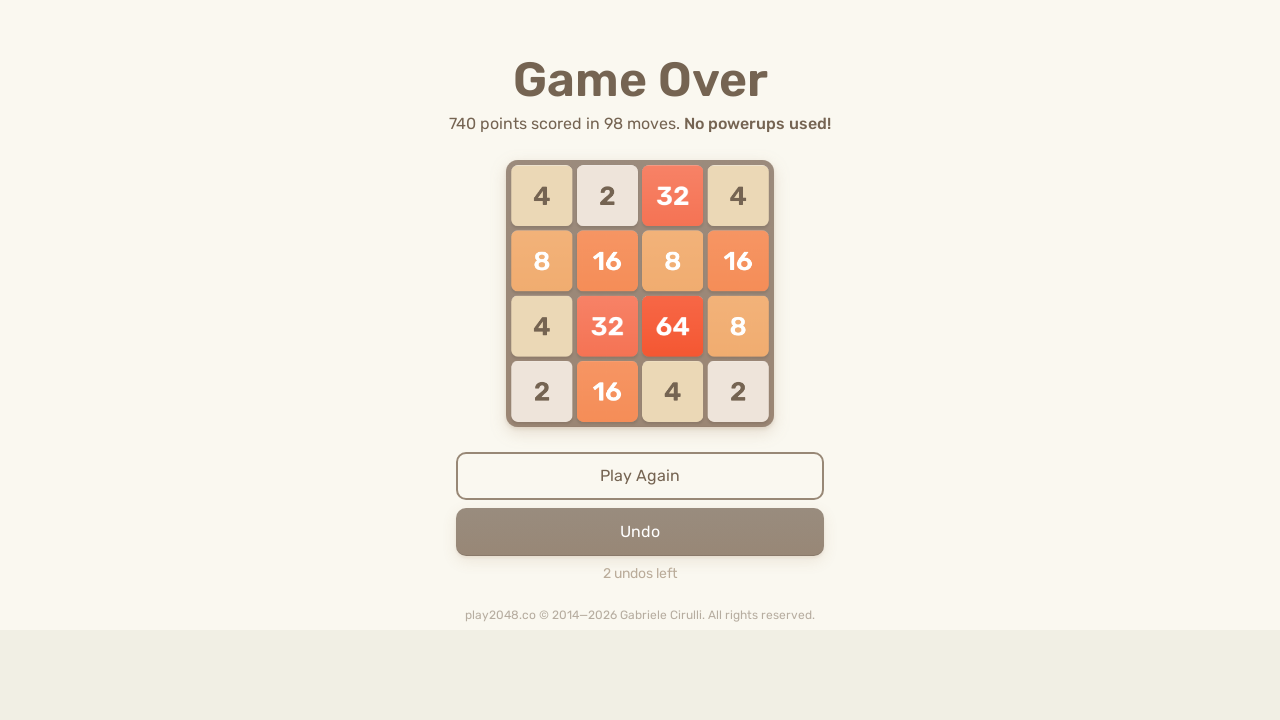

Pressed ArrowUp (move 219/500) on body
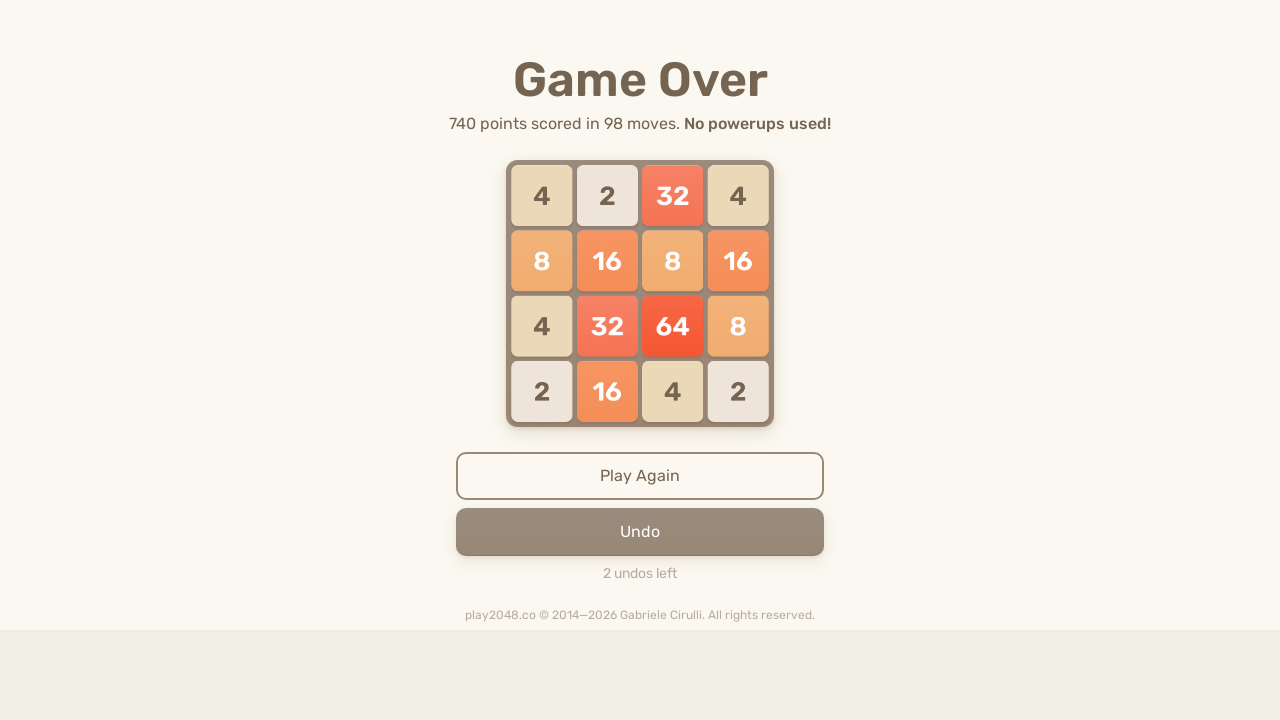

Pressed ArrowUp (move 220/500) on body
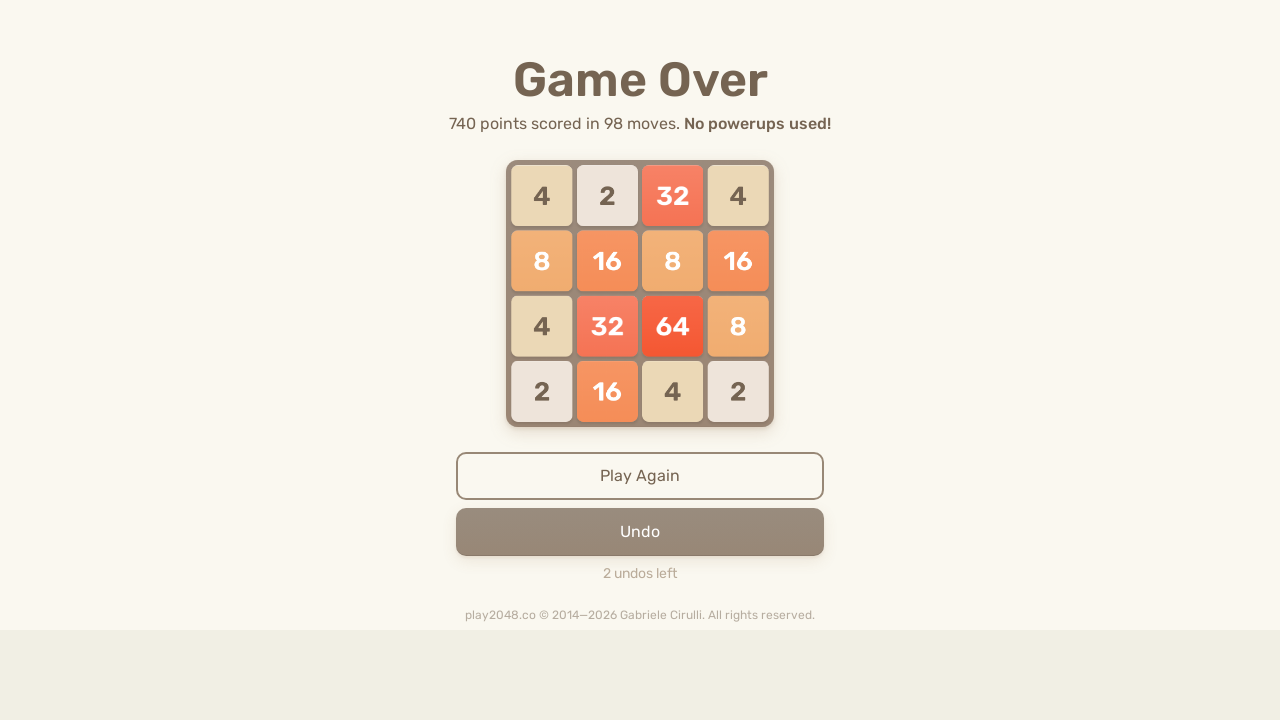

Pressed ArrowRight (move 221/500) on body
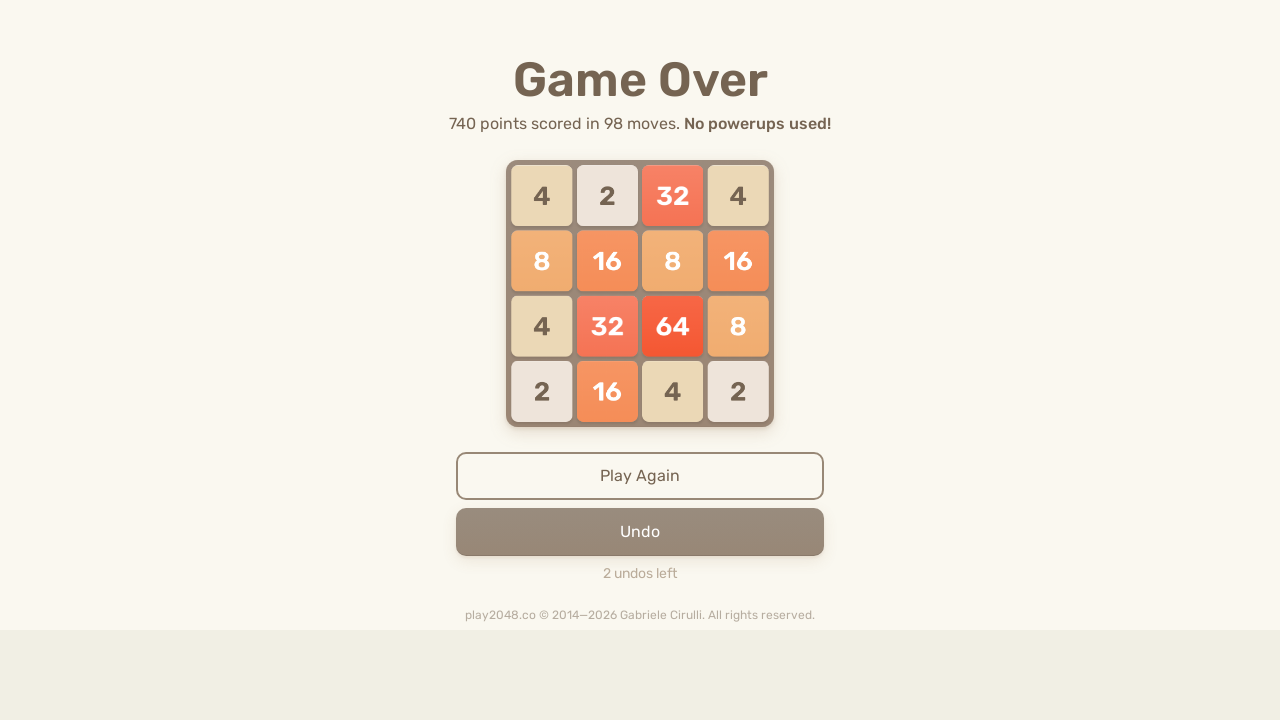

Pressed ArrowRight (move 222/500) on body
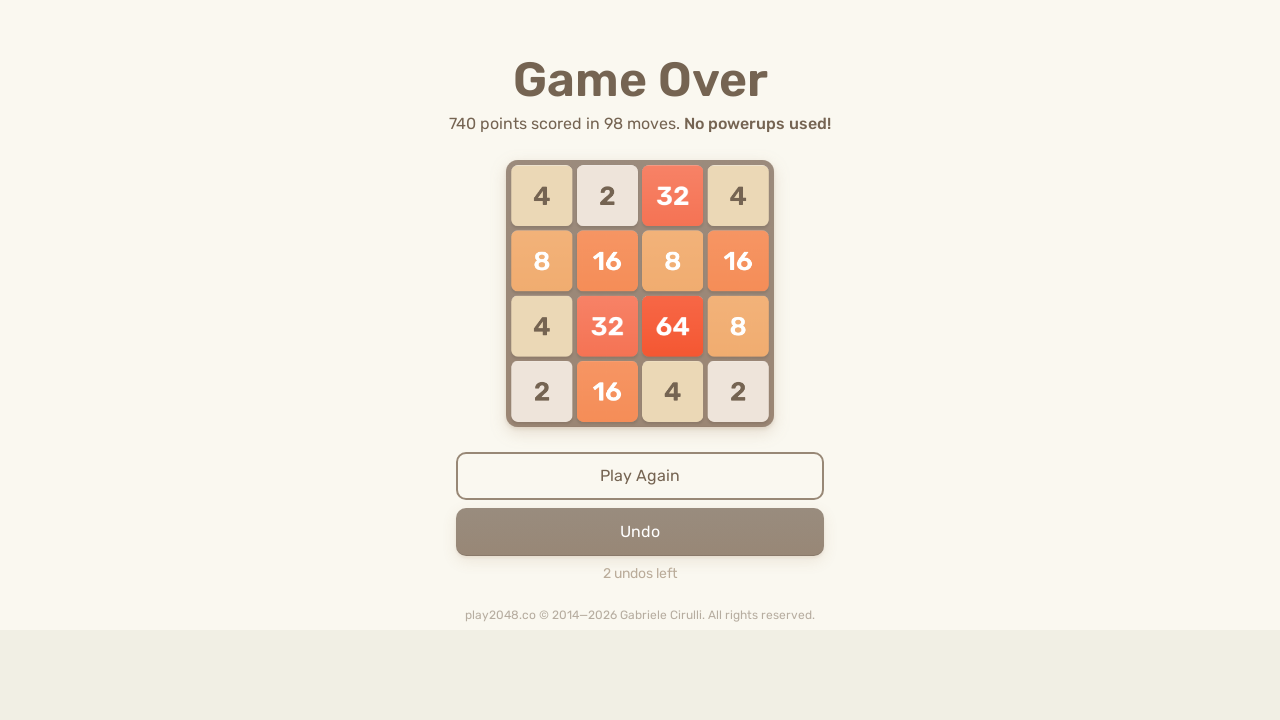

Pressed ArrowRight (move 223/500) on body
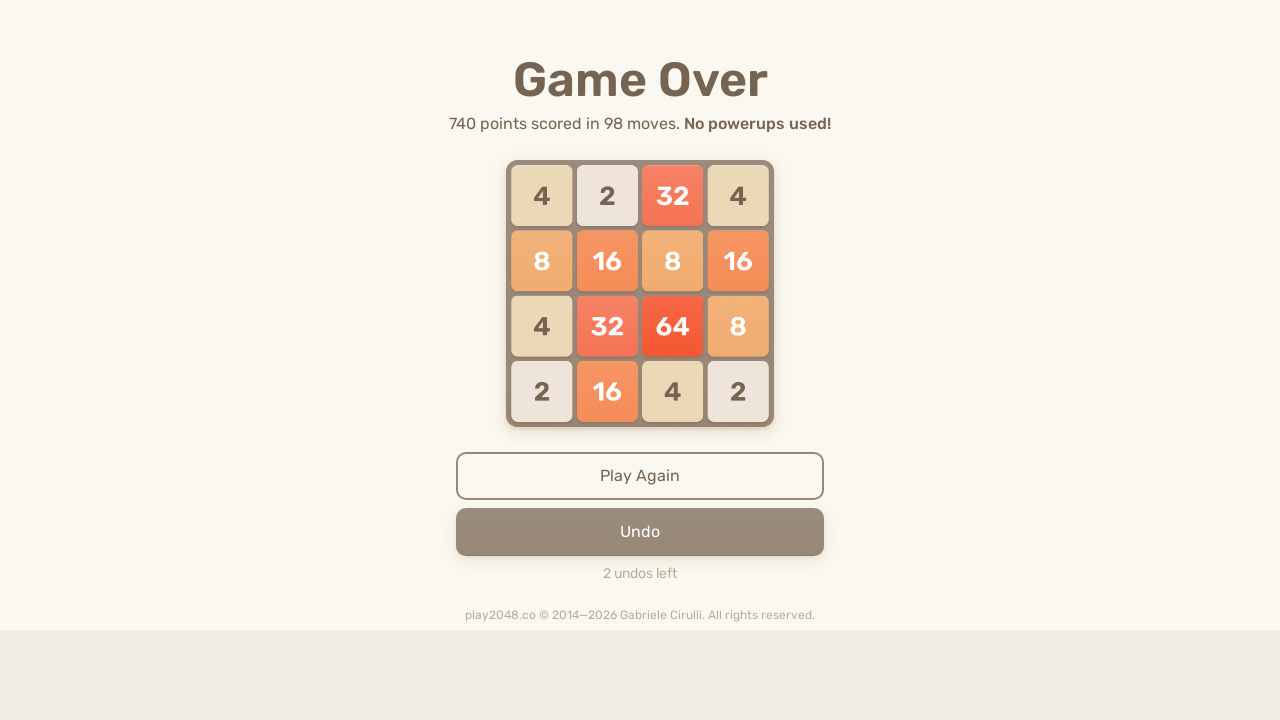

Pressed ArrowDown (move 224/500) on body
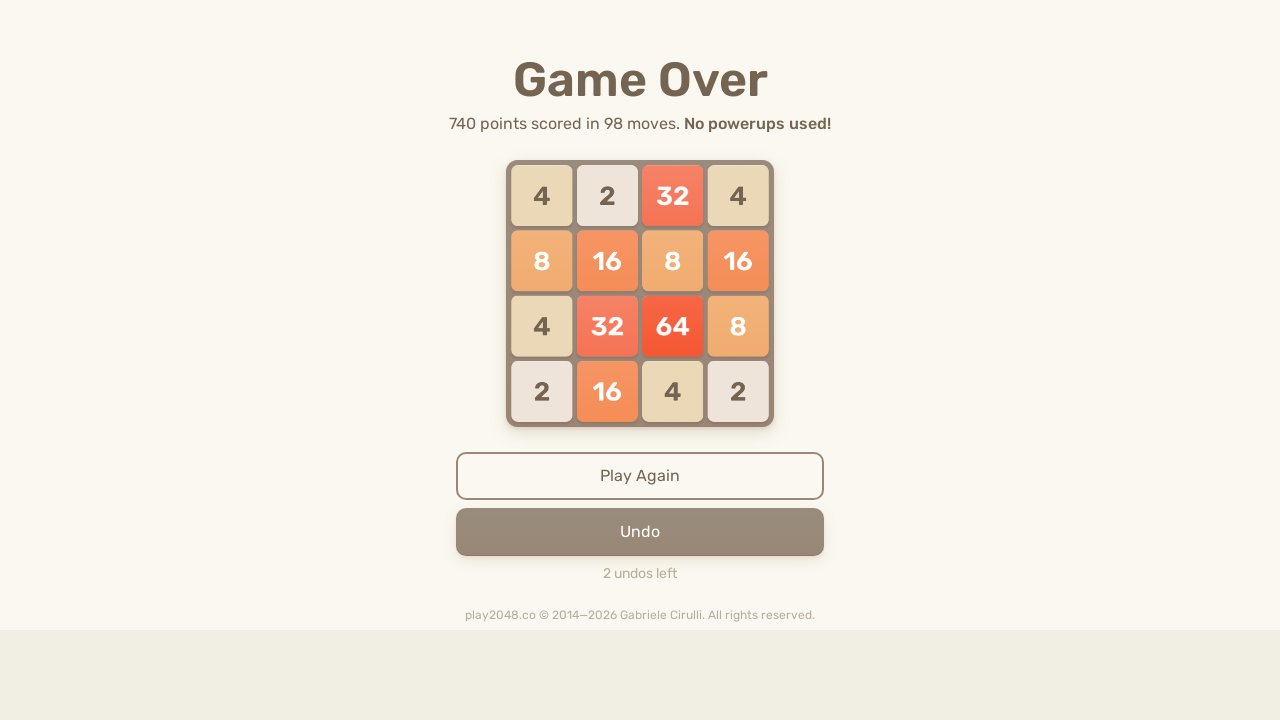

Pressed ArrowRight (move 225/500) on body
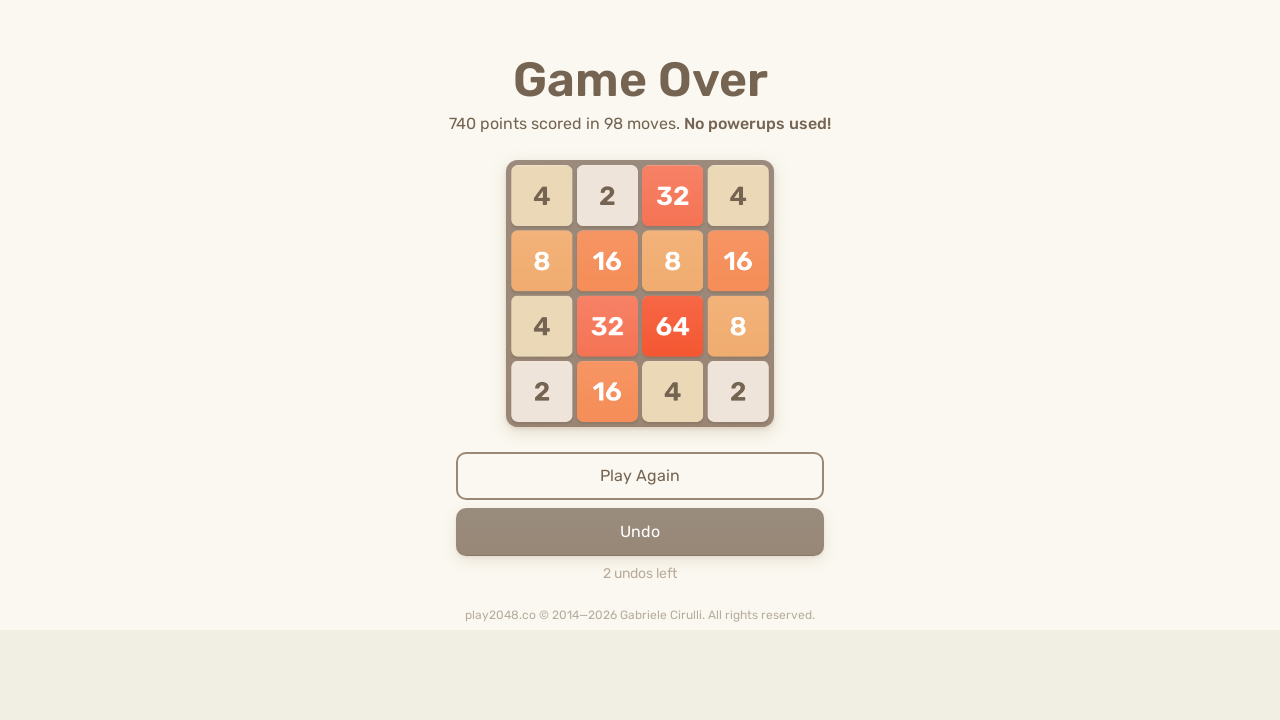

Pressed ArrowLeft (move 226/500) on body
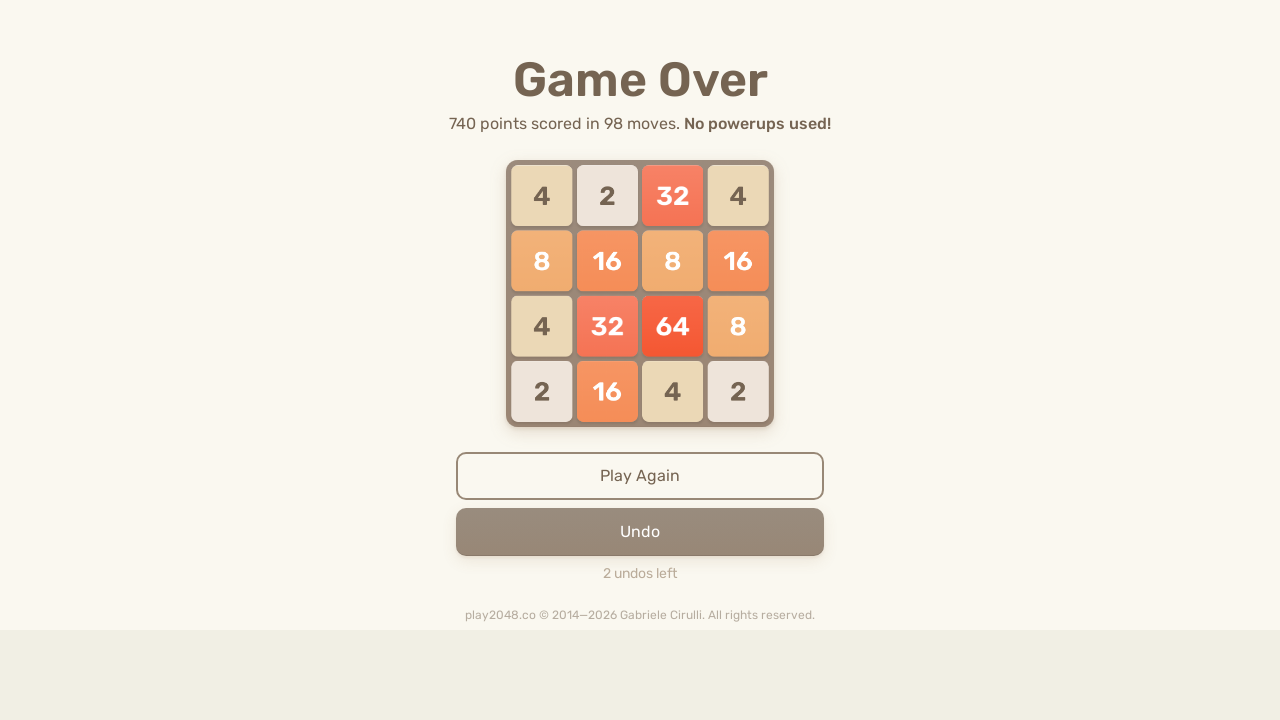

Pressed ArrowRight (move 227/500) on body
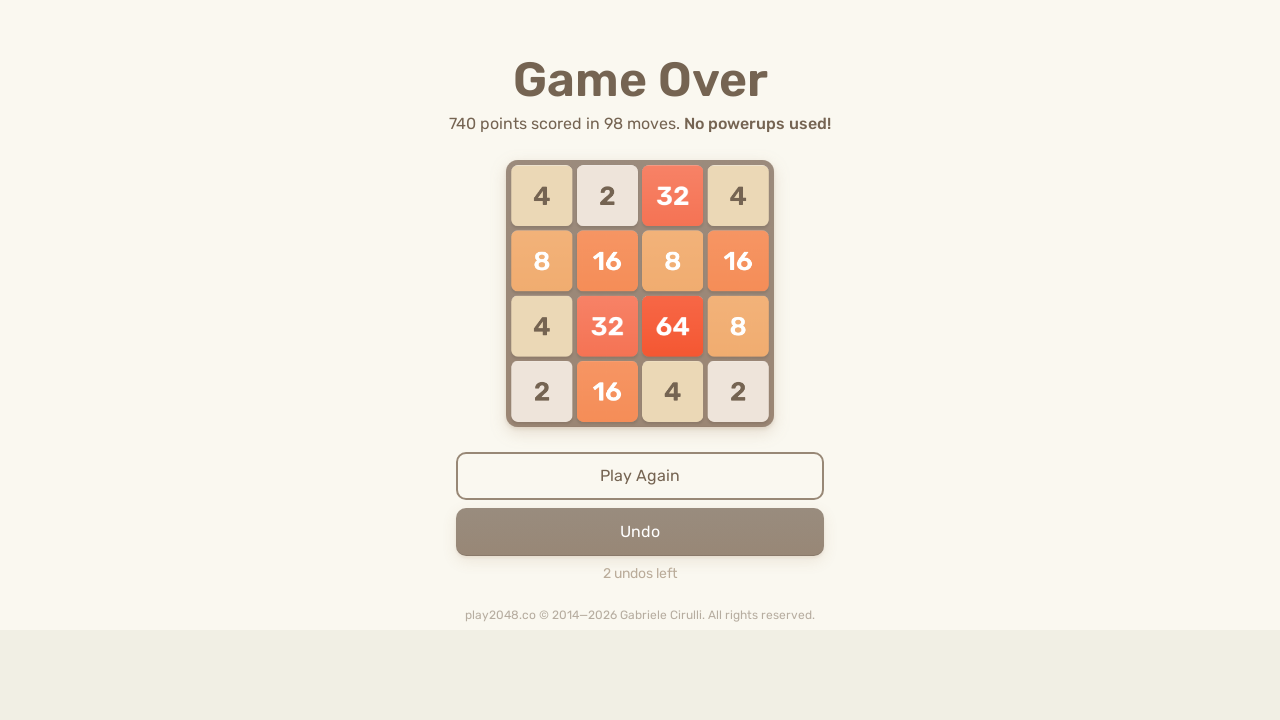

Pressed ArrowLeft (move 228/500) on body
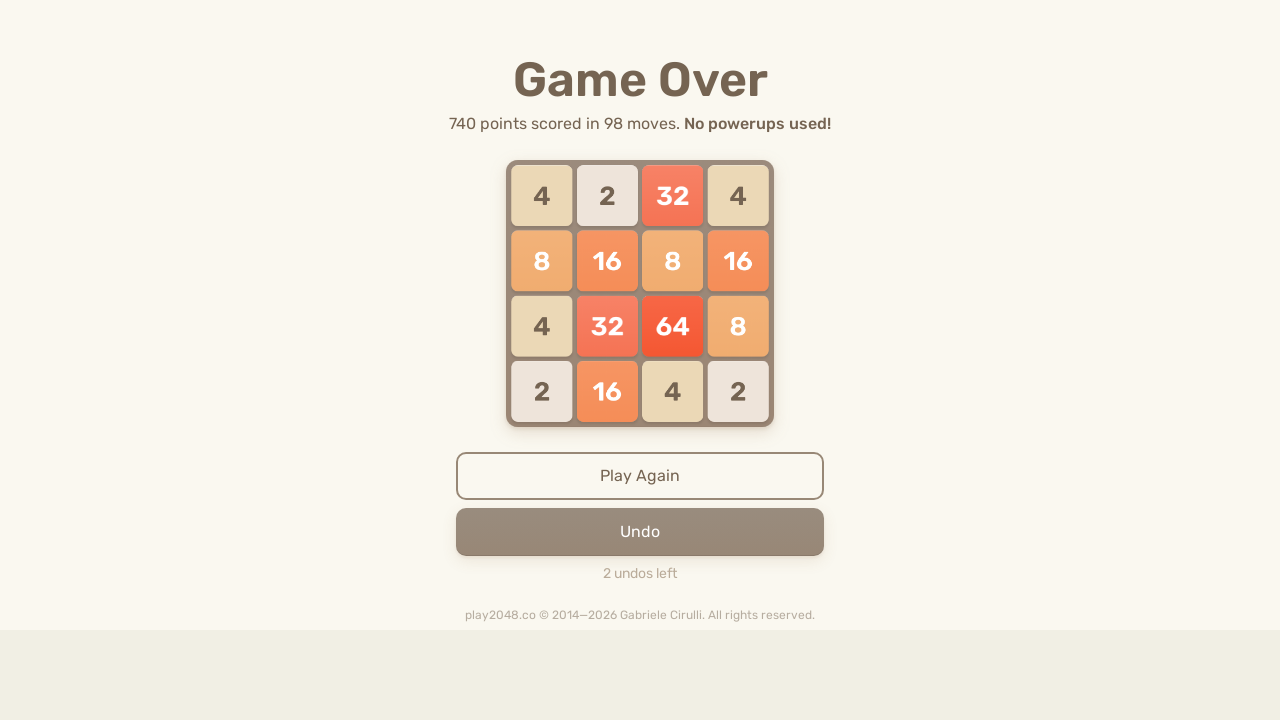

Pressed ArrowRight (move 229/500) on body
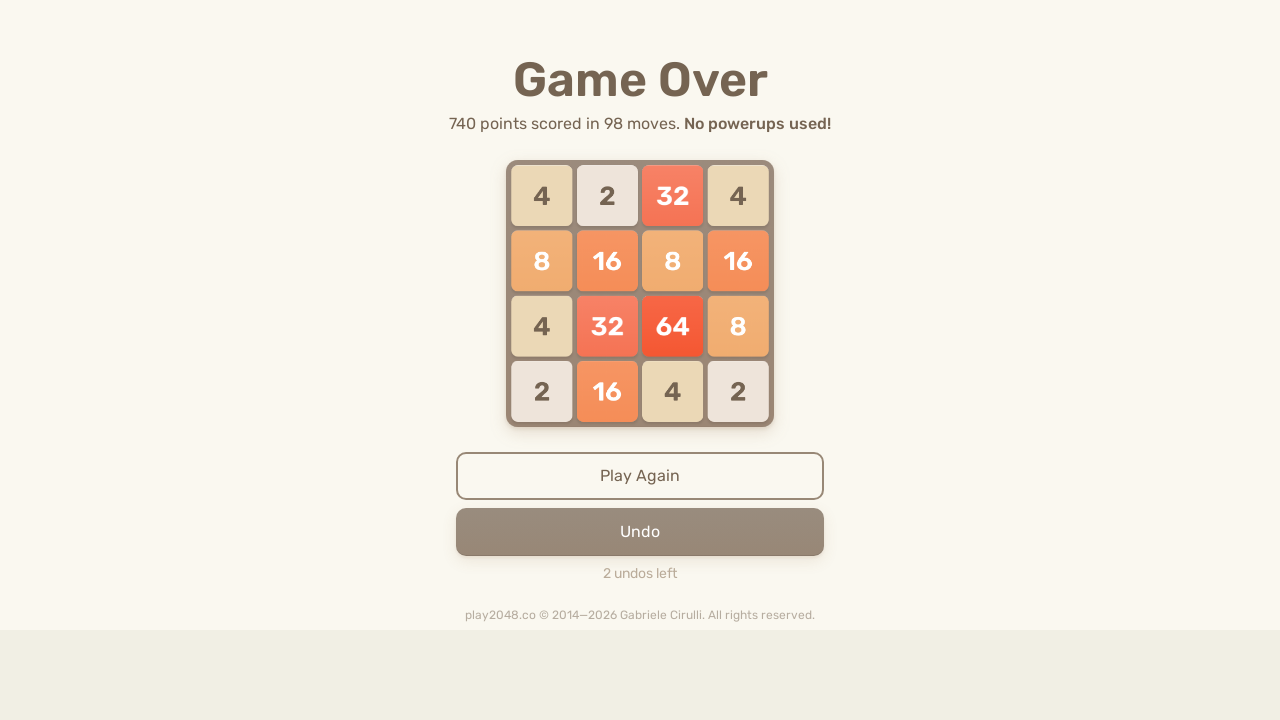

Pressed ArrowLeft (move 230/500) on body
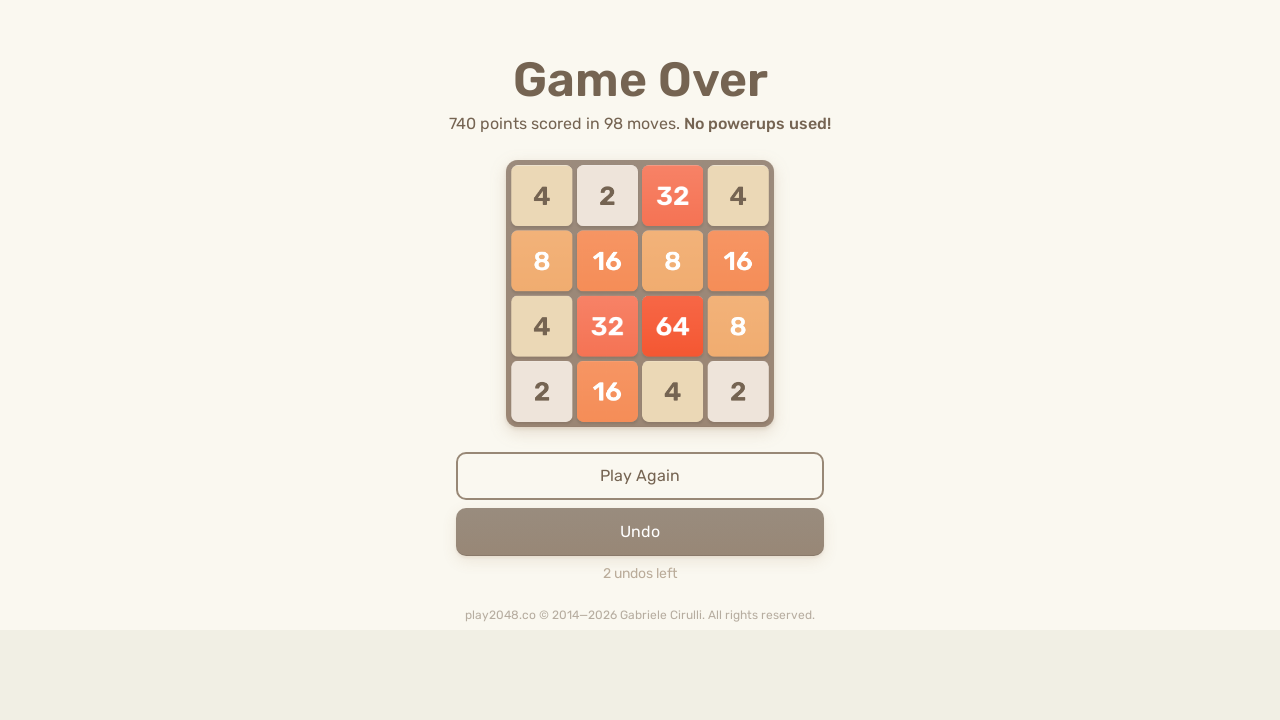

Pressed ArrowDown (move 231/500) on body
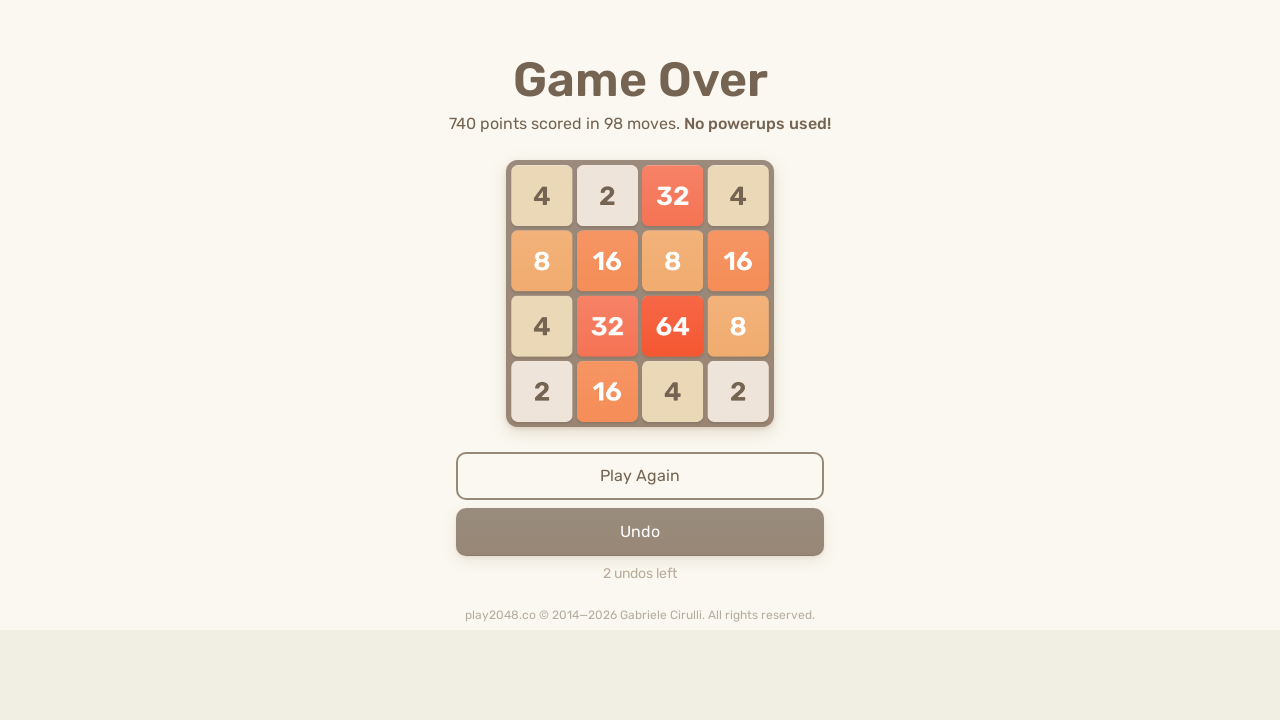

Pressed ArrowLeft (move 232/500) on body
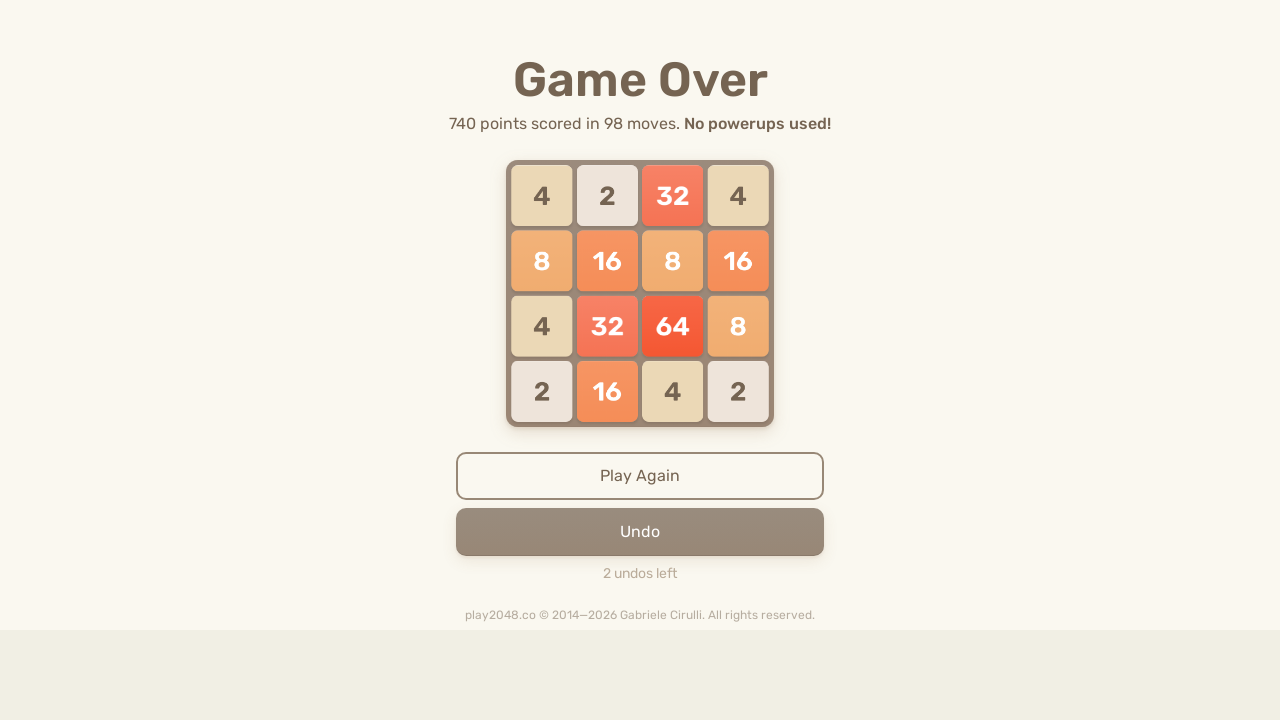

Pressed ArrowUp (move 233/500) on body
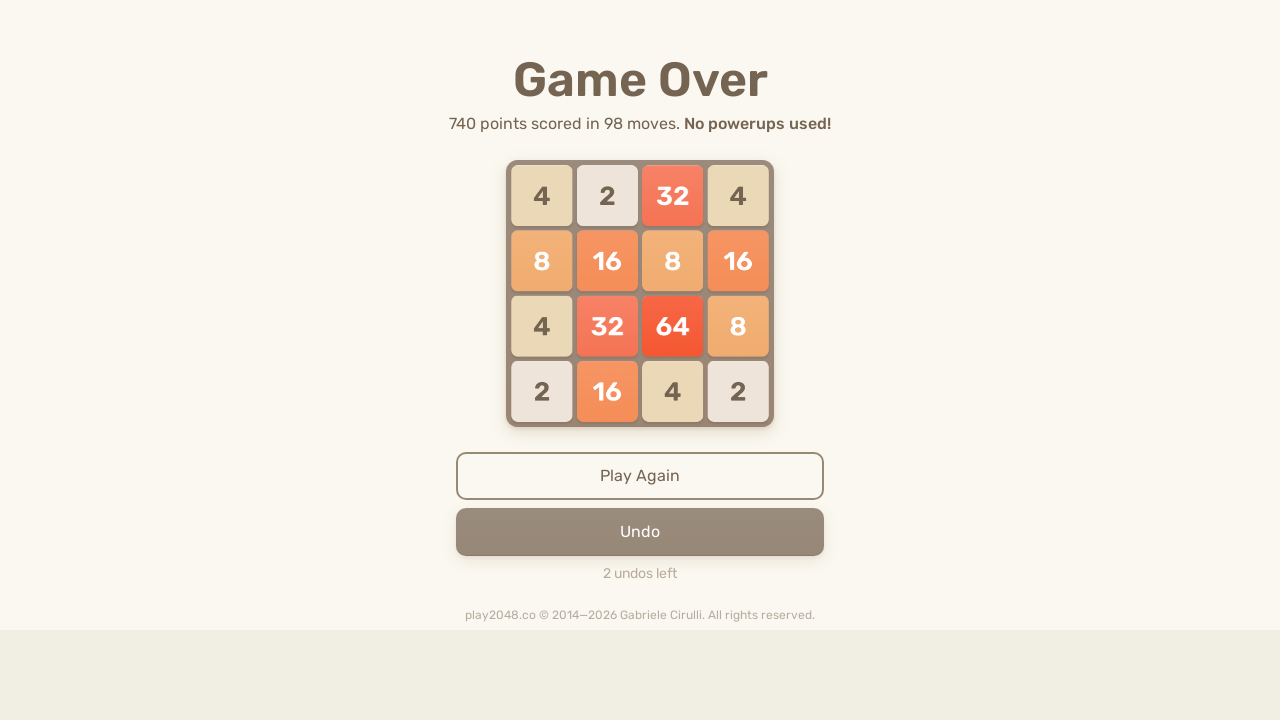

Pressed ArrowUp (move 234/500) on body
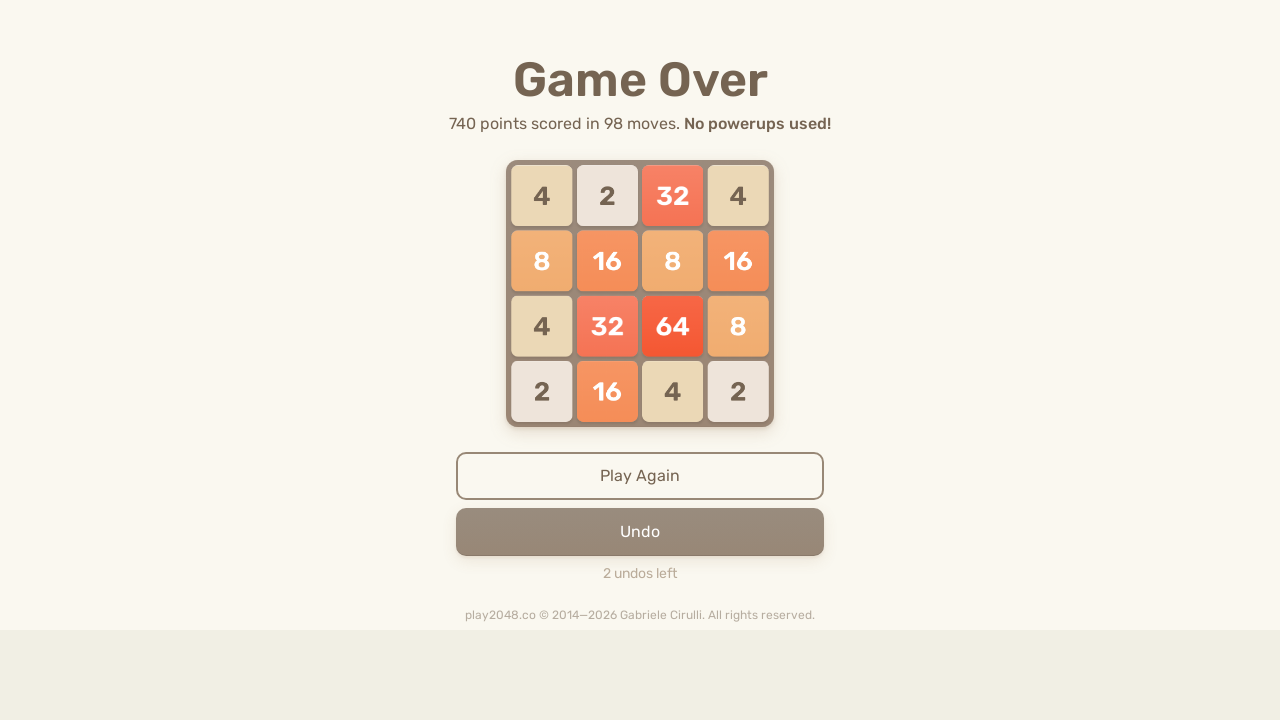

Pressed ArrowUp (move 235/500) on body
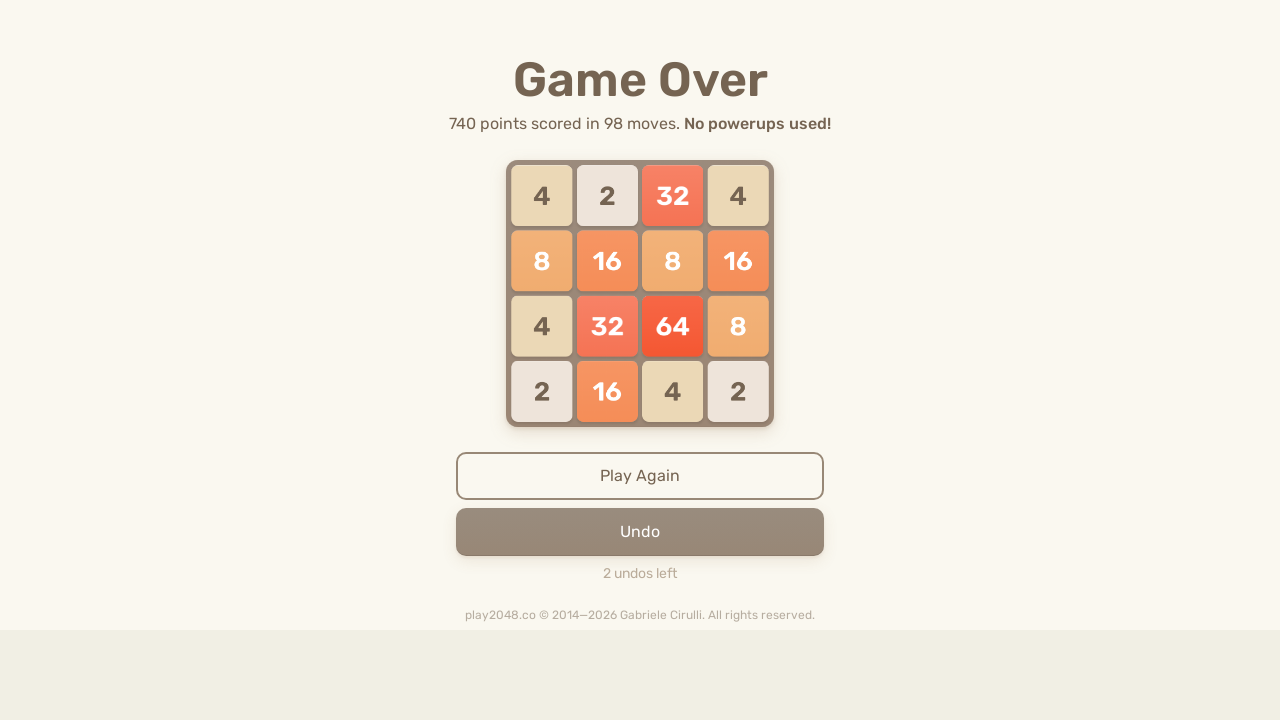

Pressed ArrowLeft (move 236/500) on body
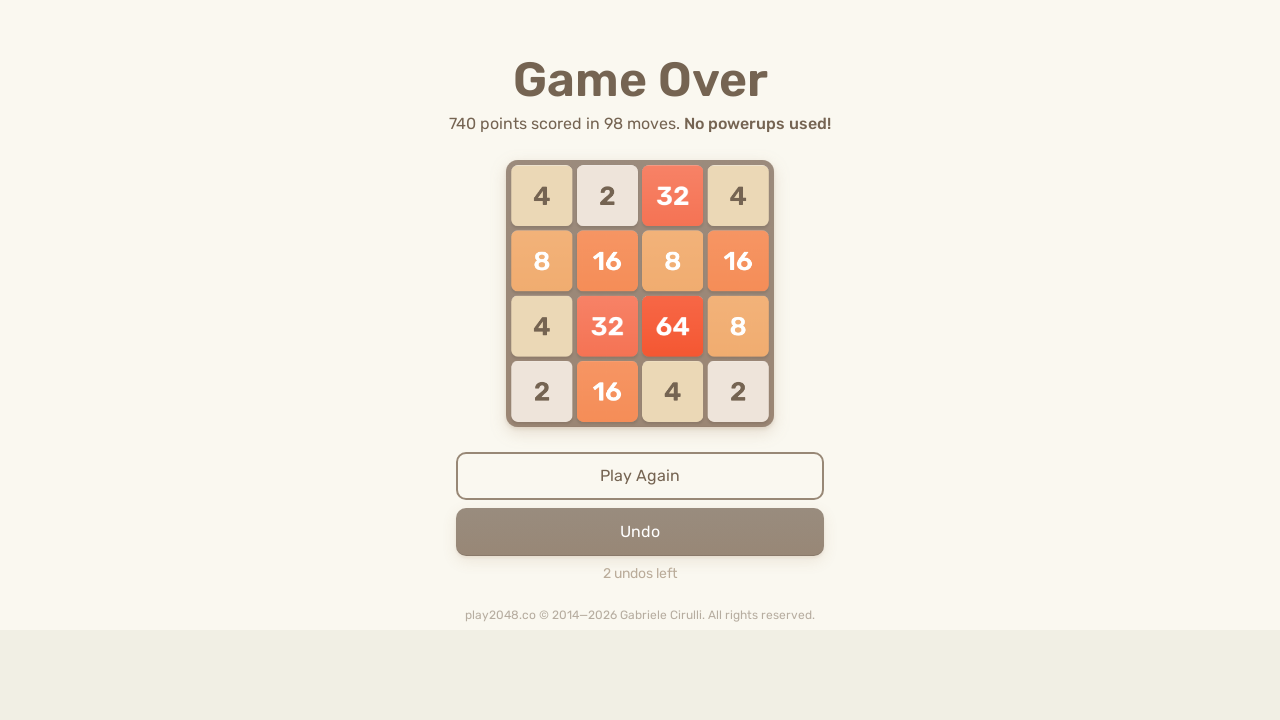

Pressed ArrowDown (move 237/500) on body
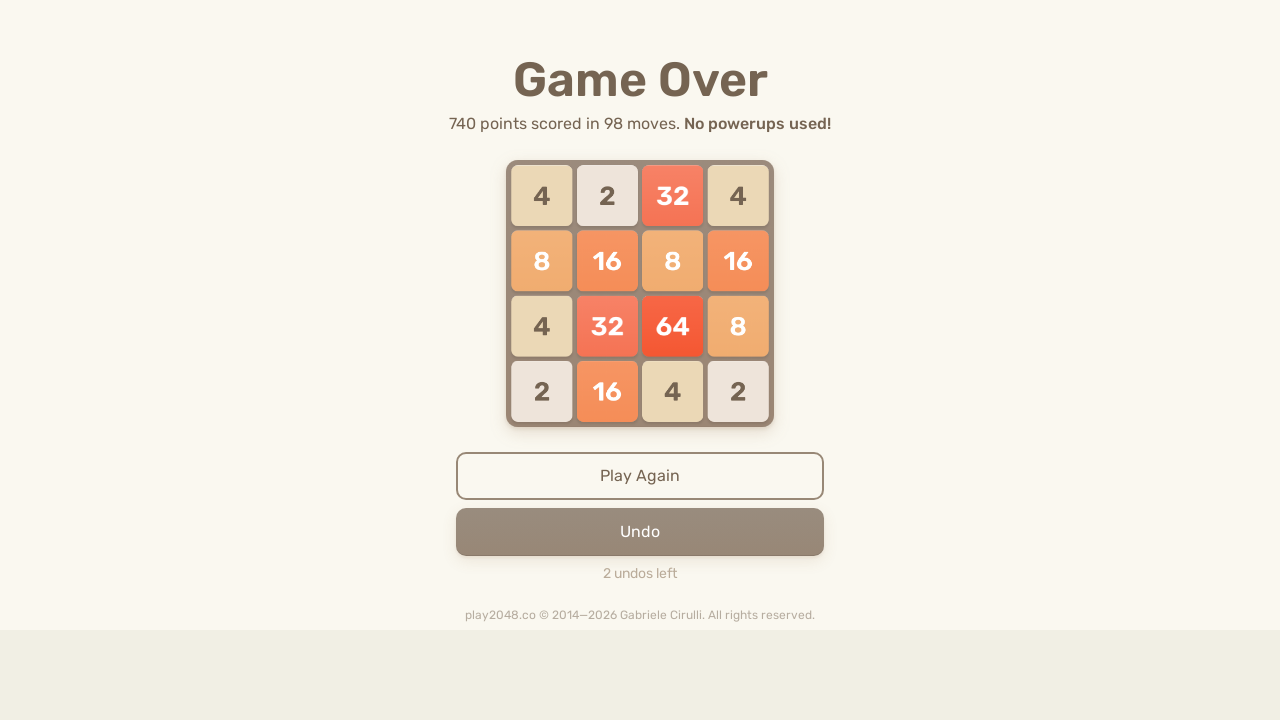

Pressed ArrowRight (move 238/500) on body
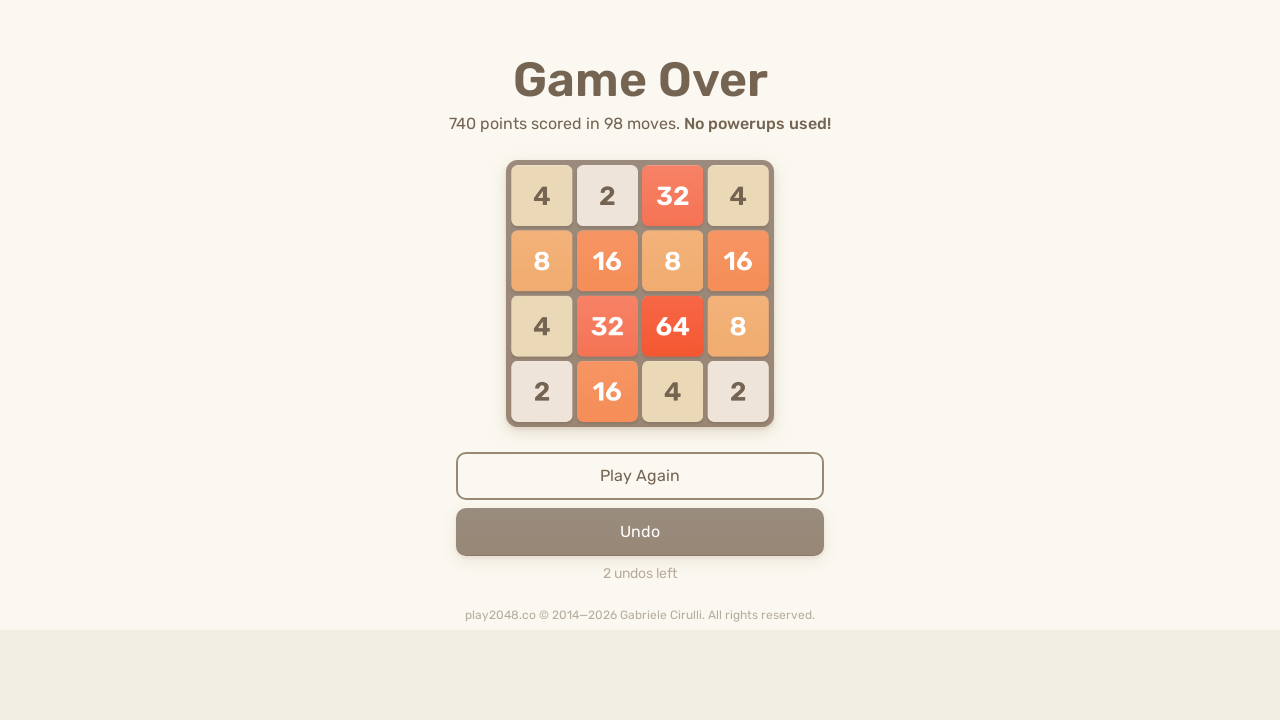

Pressed ArrowLeft (move 239/500) on body
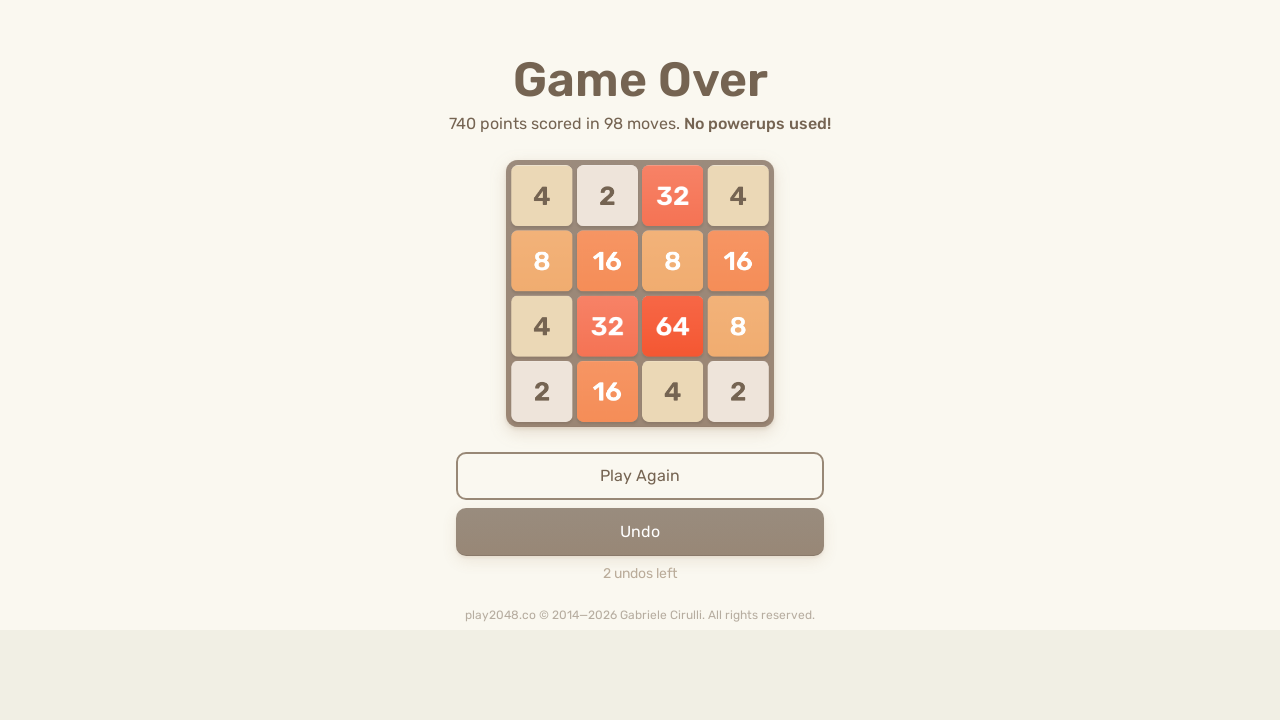

Pressed ArrowLeft (move 240/500) on body
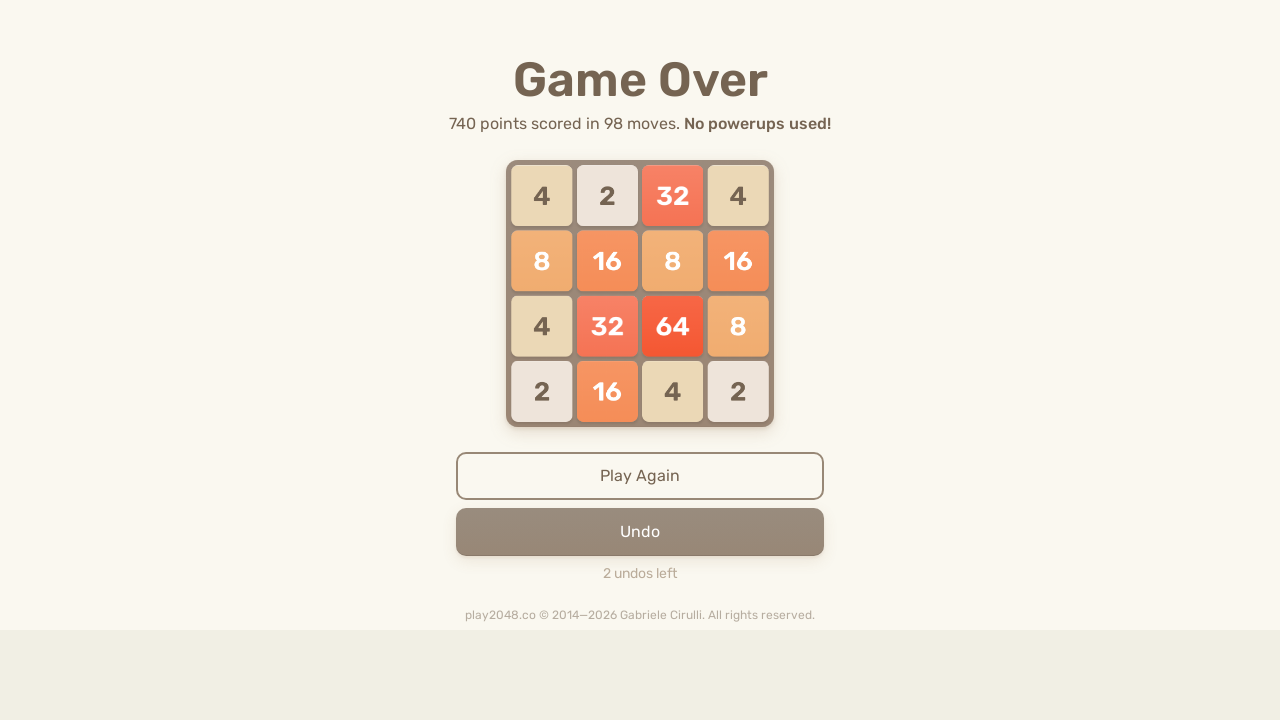

Pressed ArrowUp (move 241/500) on body
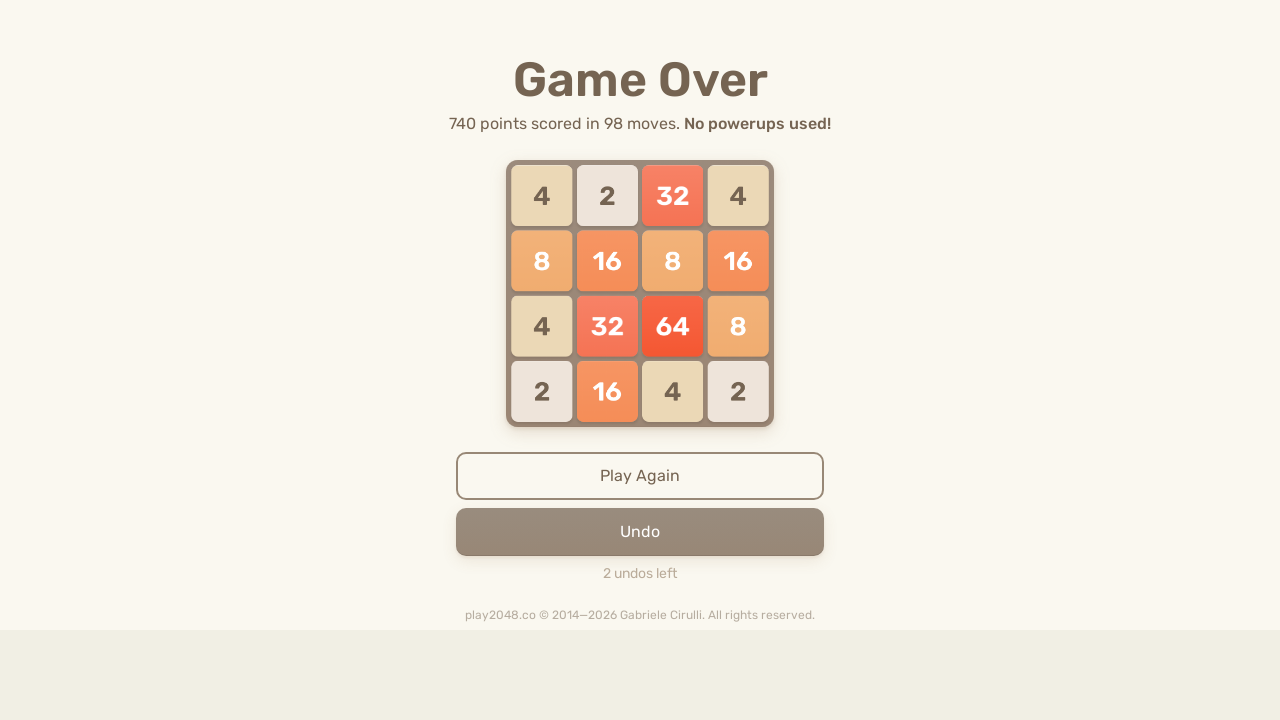

Pressed ArrowDown (move 242/500) on body
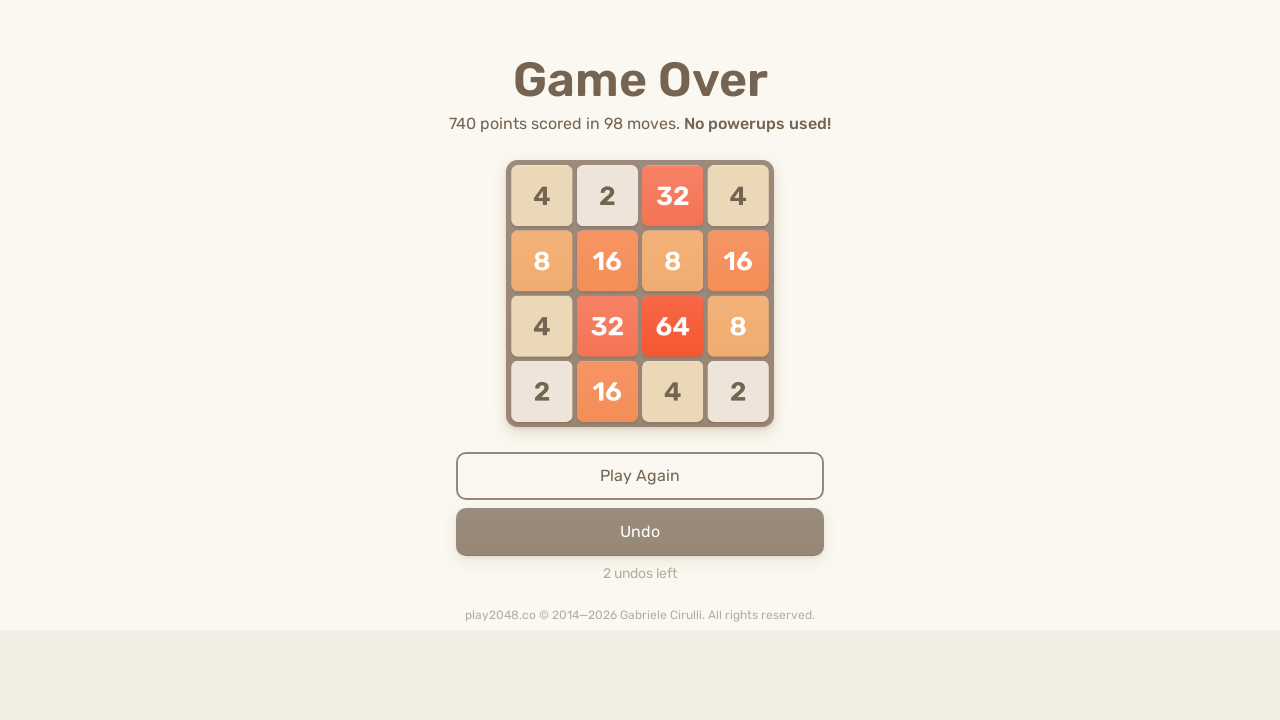

Pressed ArrowUp (move 243/500) on body
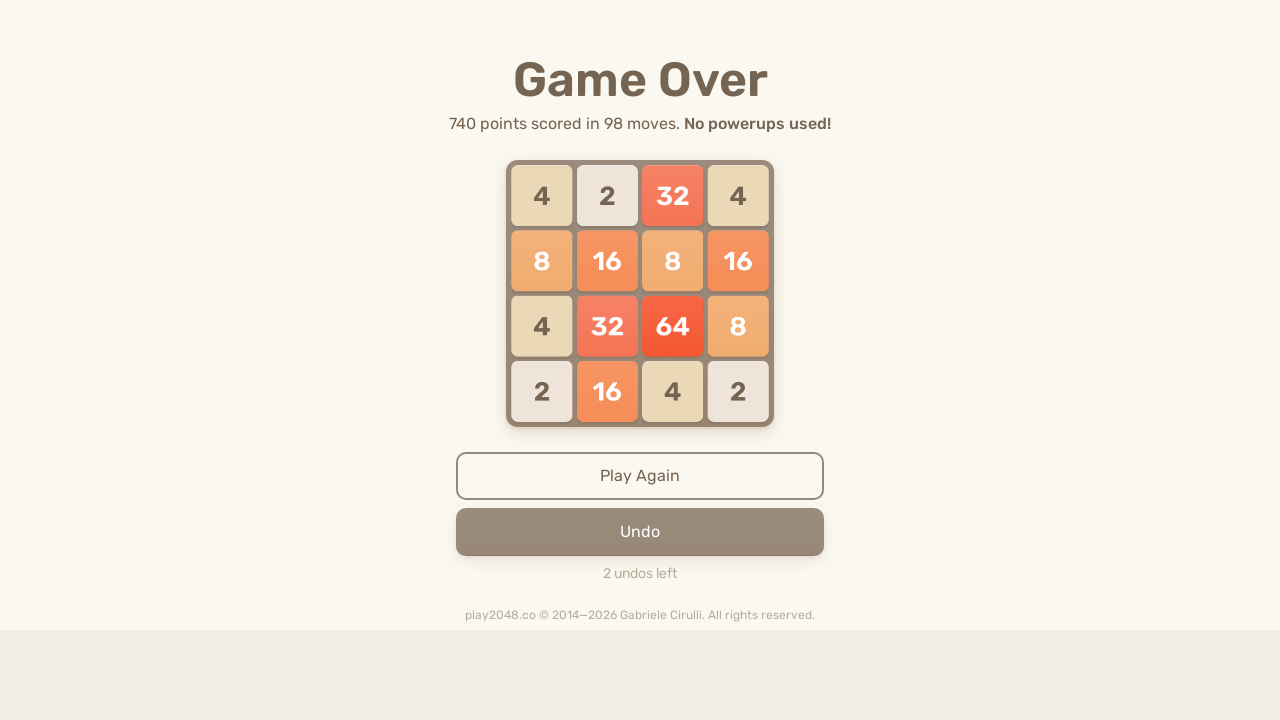

Pressed ArrowLeft (move 244/500) on body
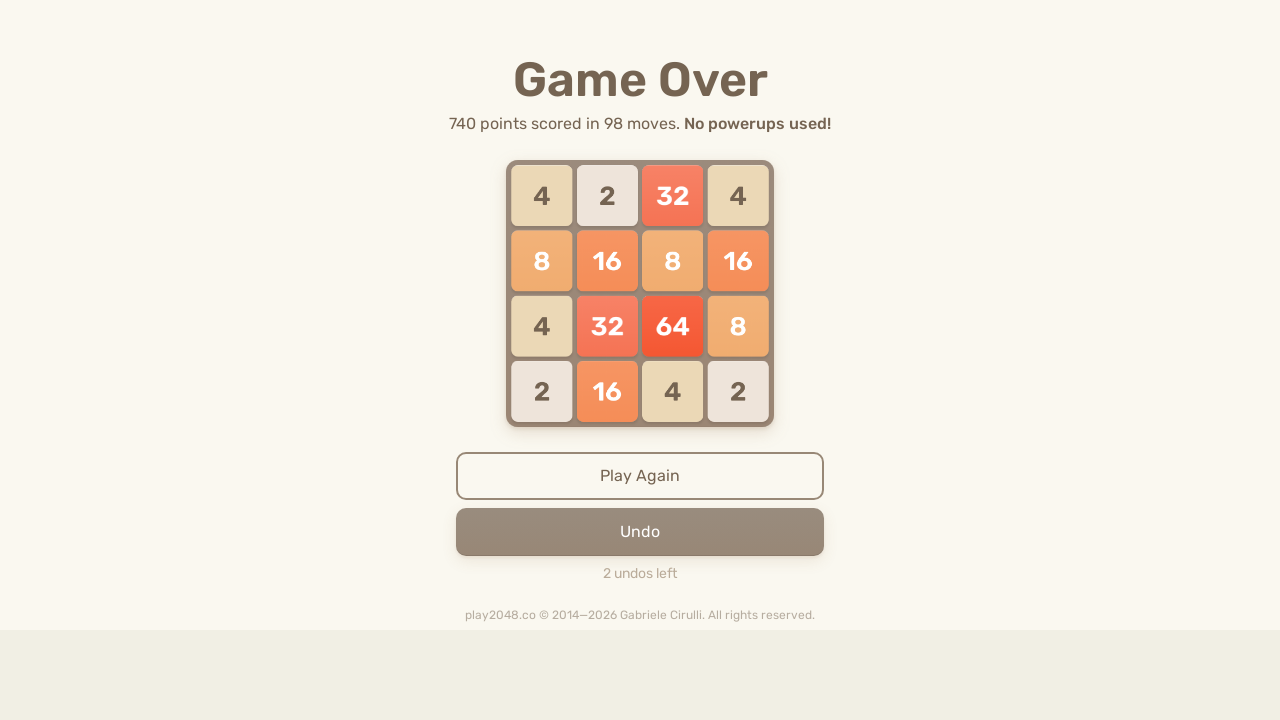

Pressed ArrowDown (move 245/500) on body
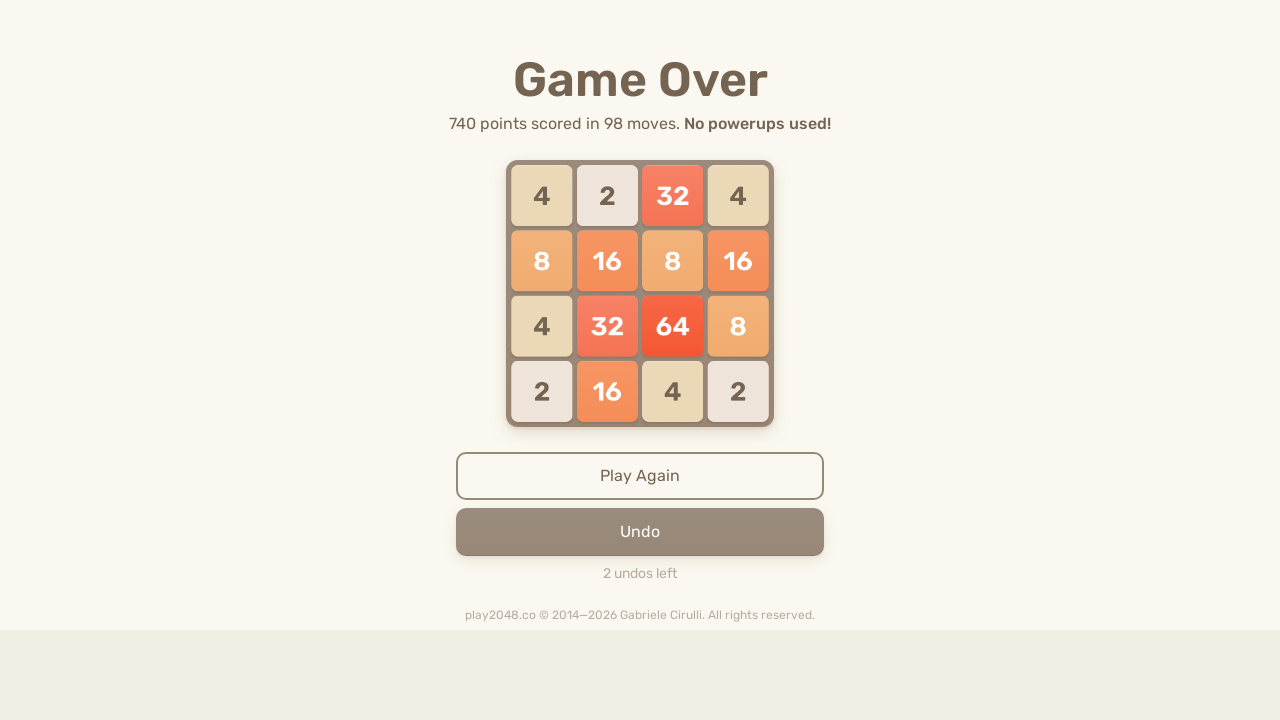

Pressed ArrowRight (move 246/500) on body
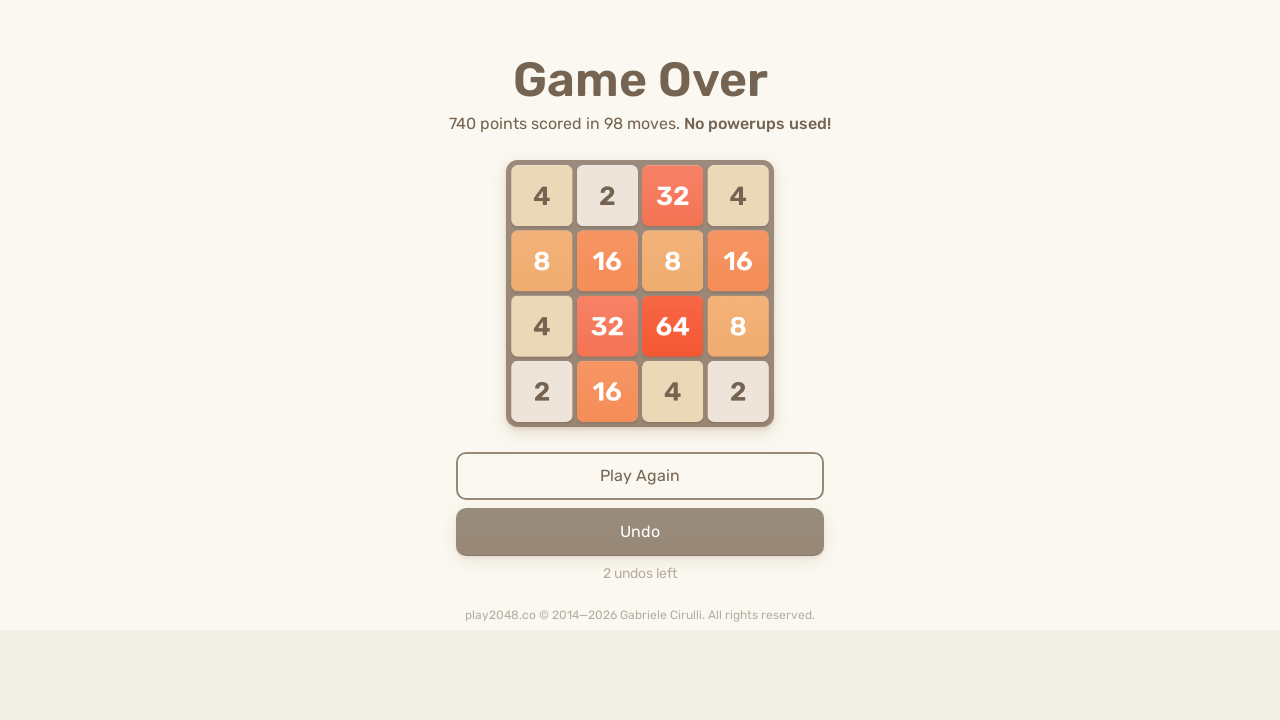

Pressed ArrowDown (move 247/500) on body
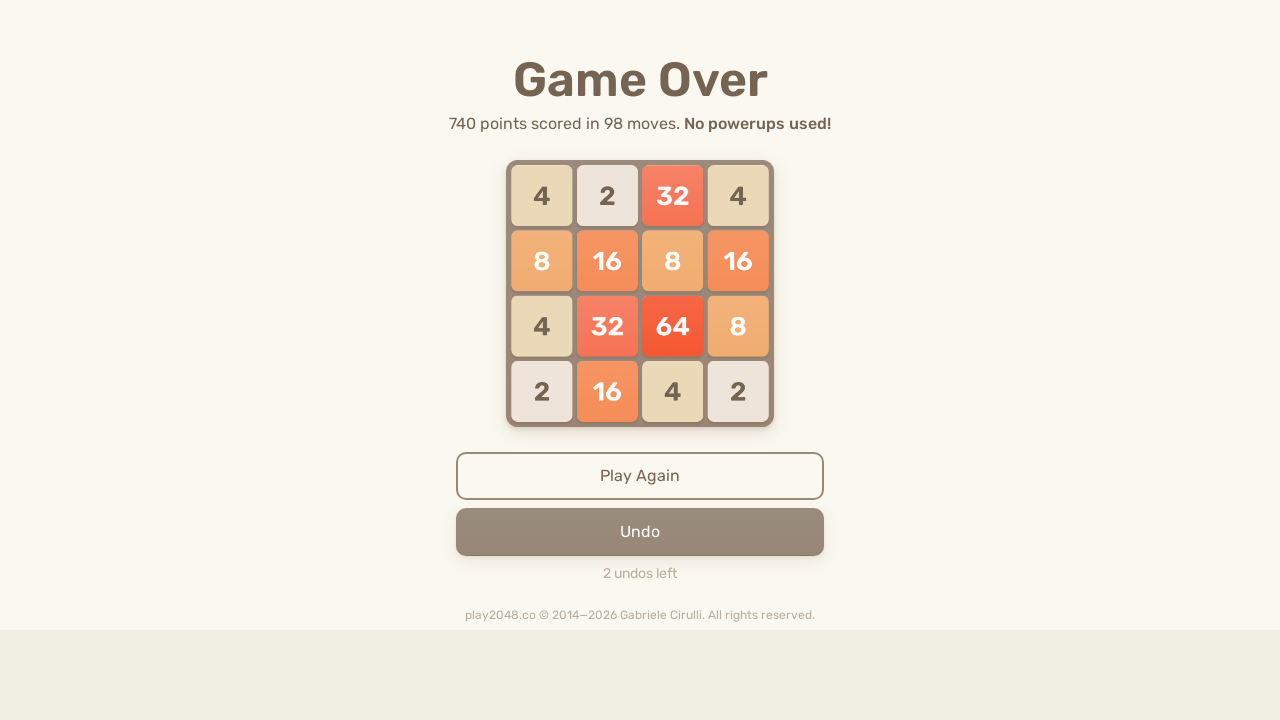

Pressed ArrowLeft (move 248/500) on body
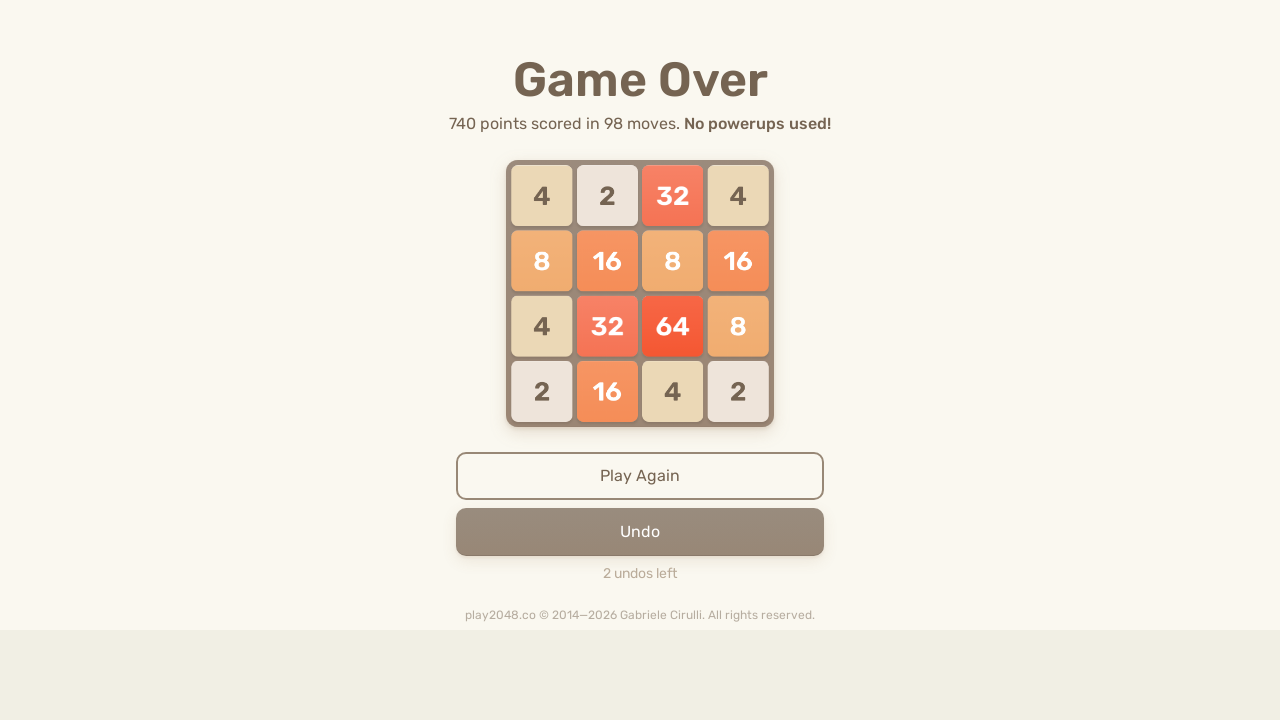

Pressed ArrowUp (move 249/500) on body
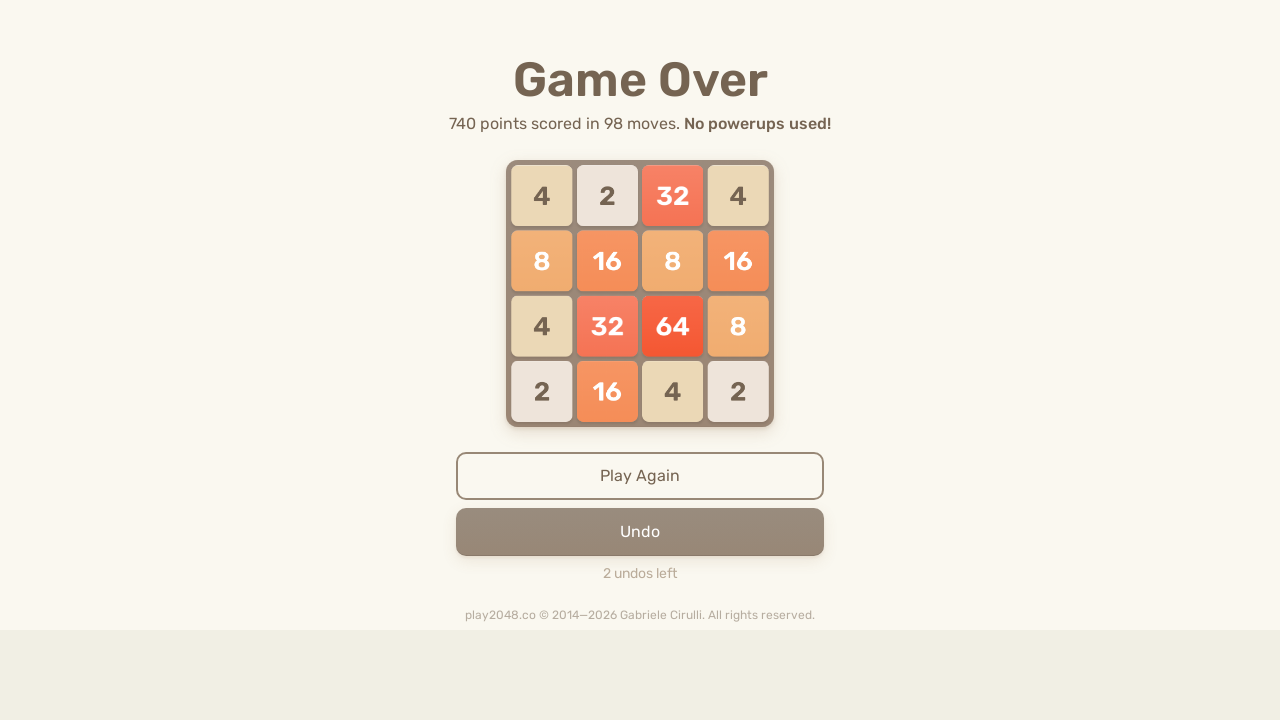

Pressed ArrowDown (move 250/500) on body
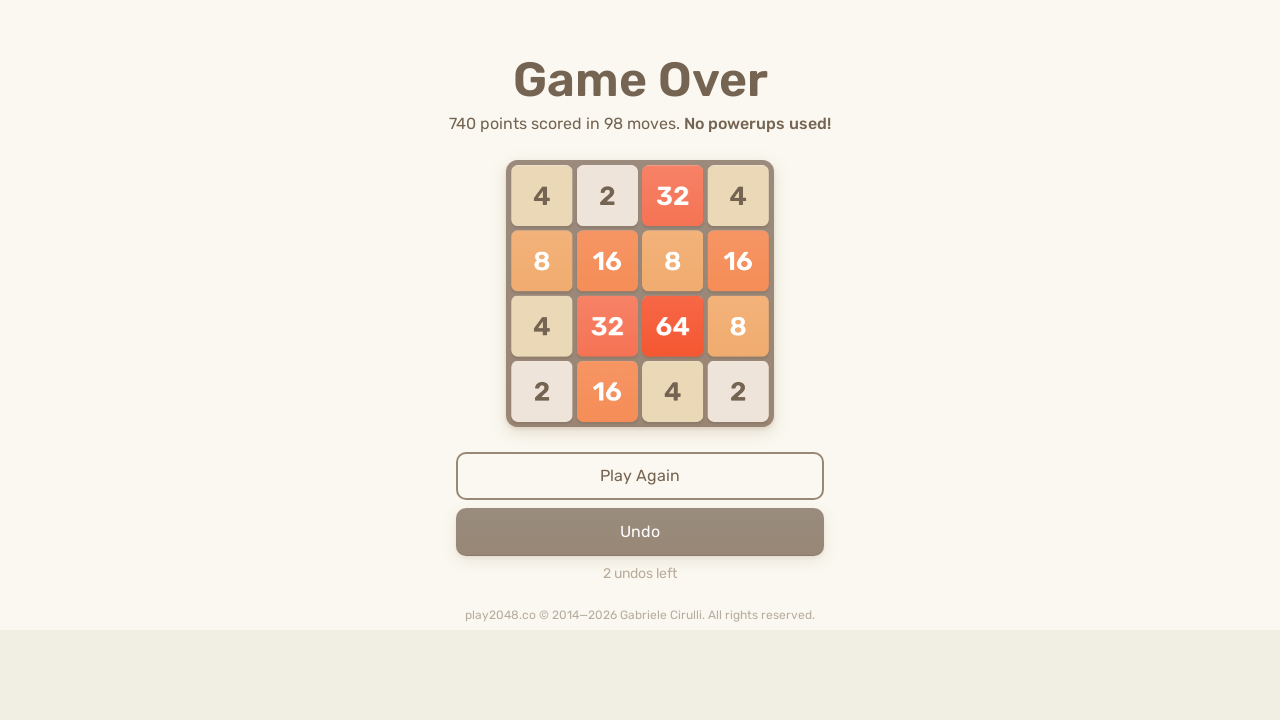

Pressed ArrowUp (move 251/500) on body
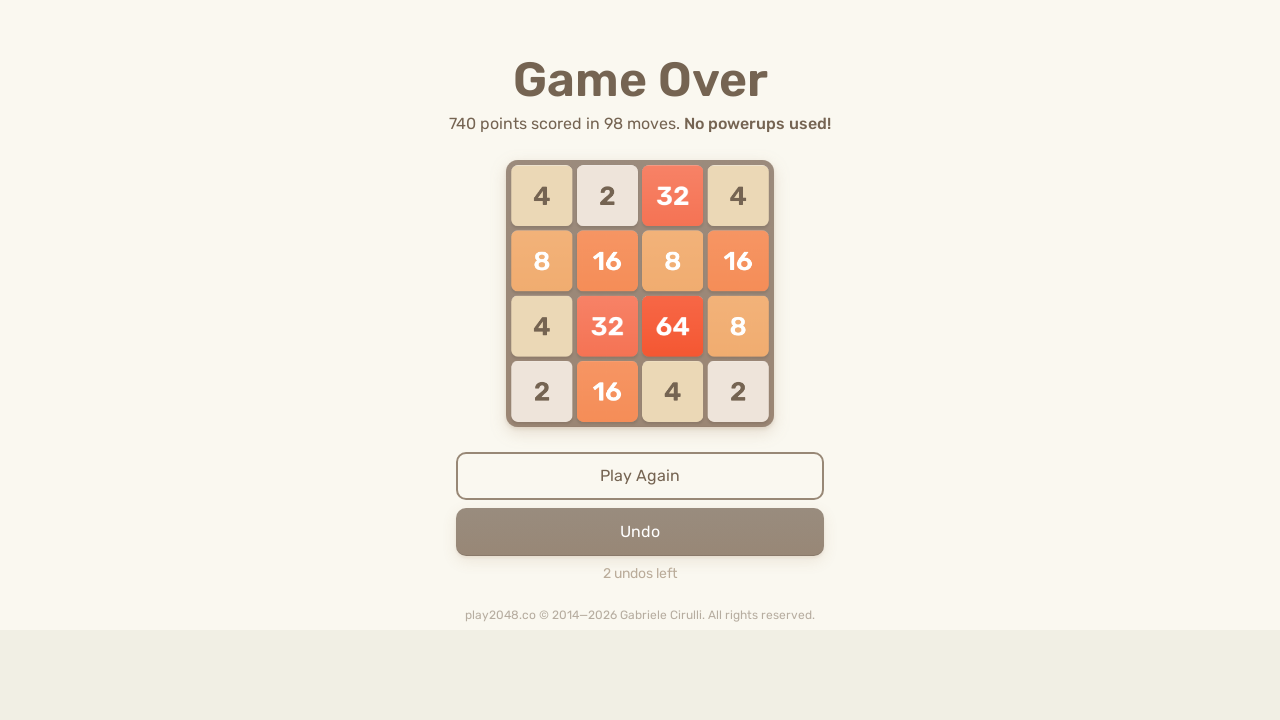

Pressed ArrowUp (move 252/500) on body
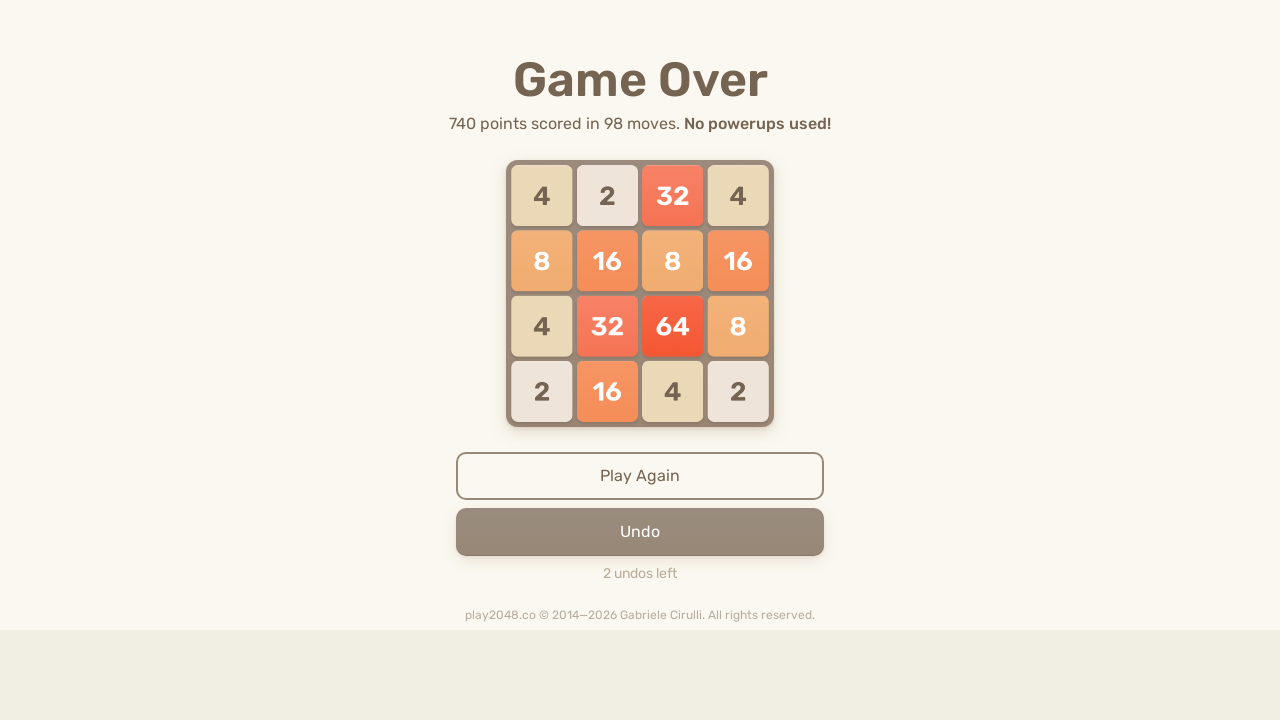

Pressed ArrowRight (move 253/500) on body
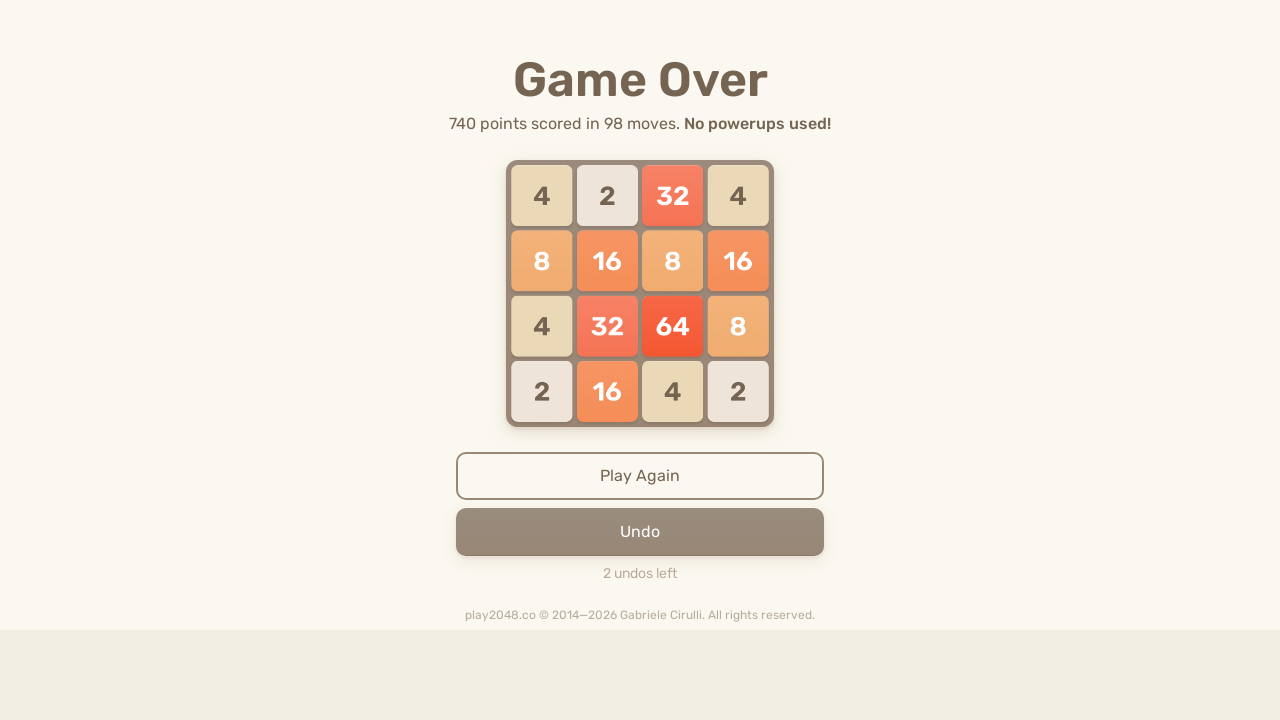

Pressed ArrowDown (move 254/500) on body
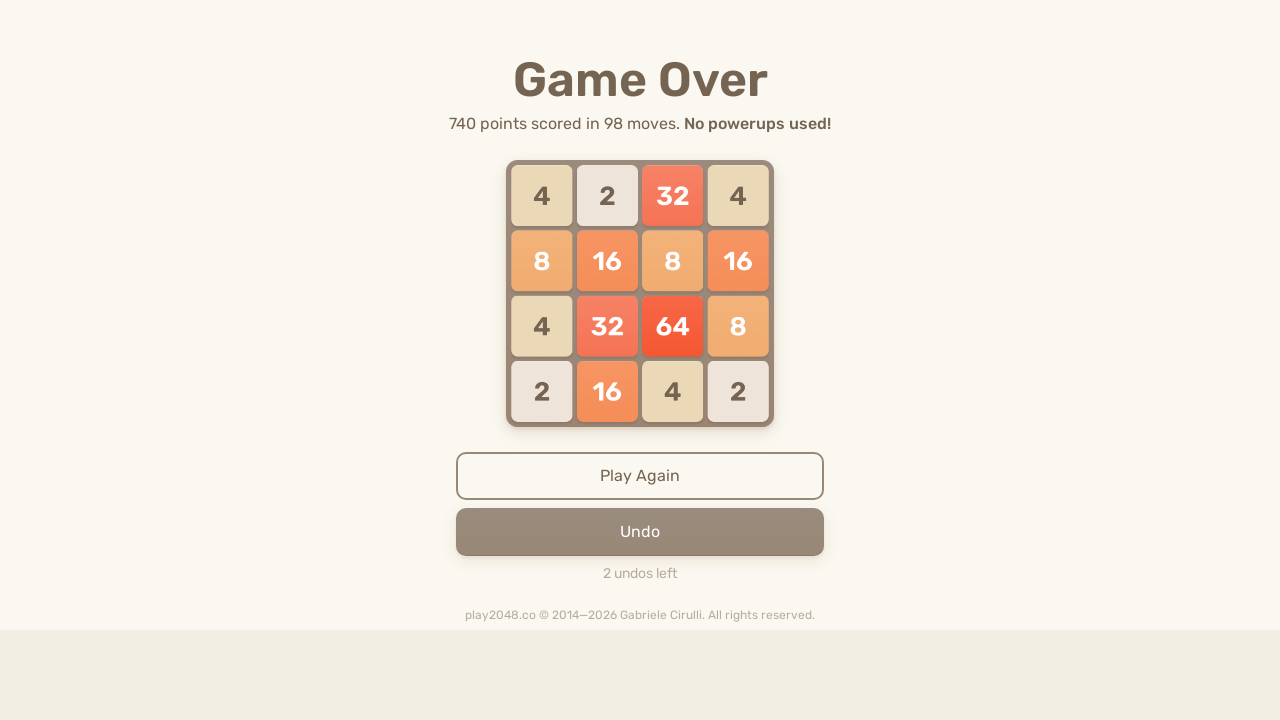

Pressed ArrowUp (move 255/500) on body
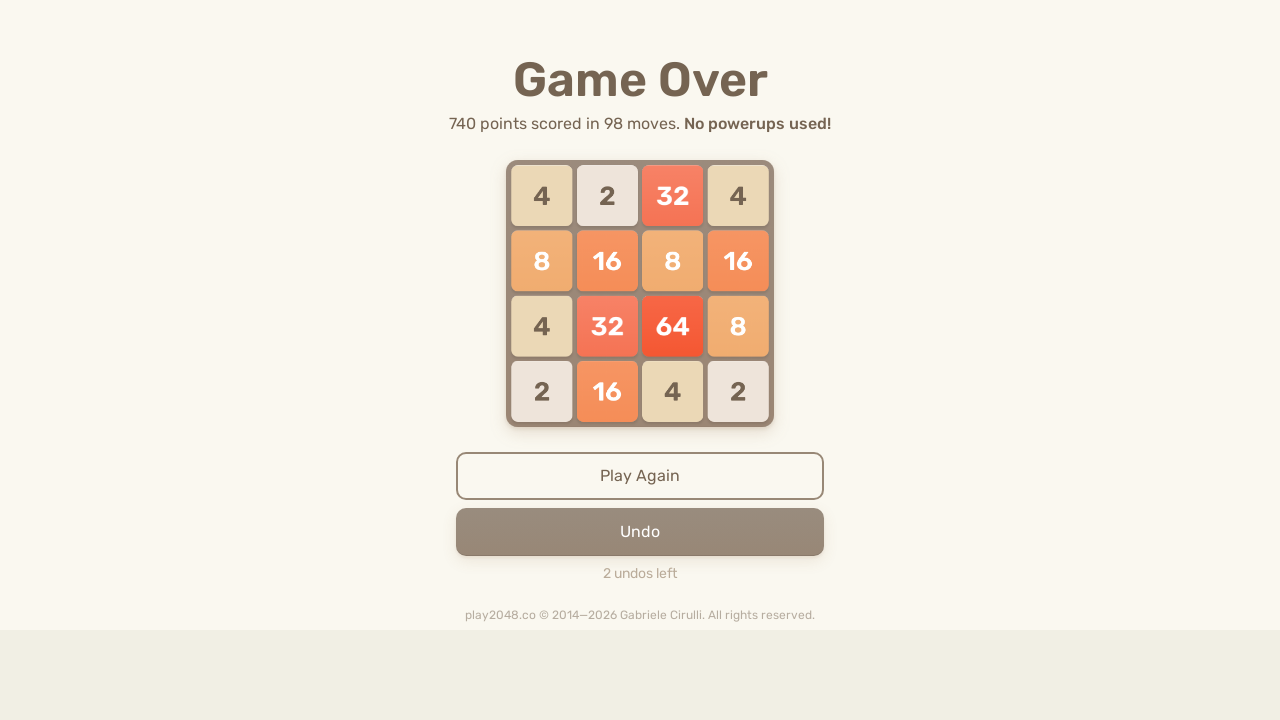

Pressed ArrowLeft (move 256/500) on body
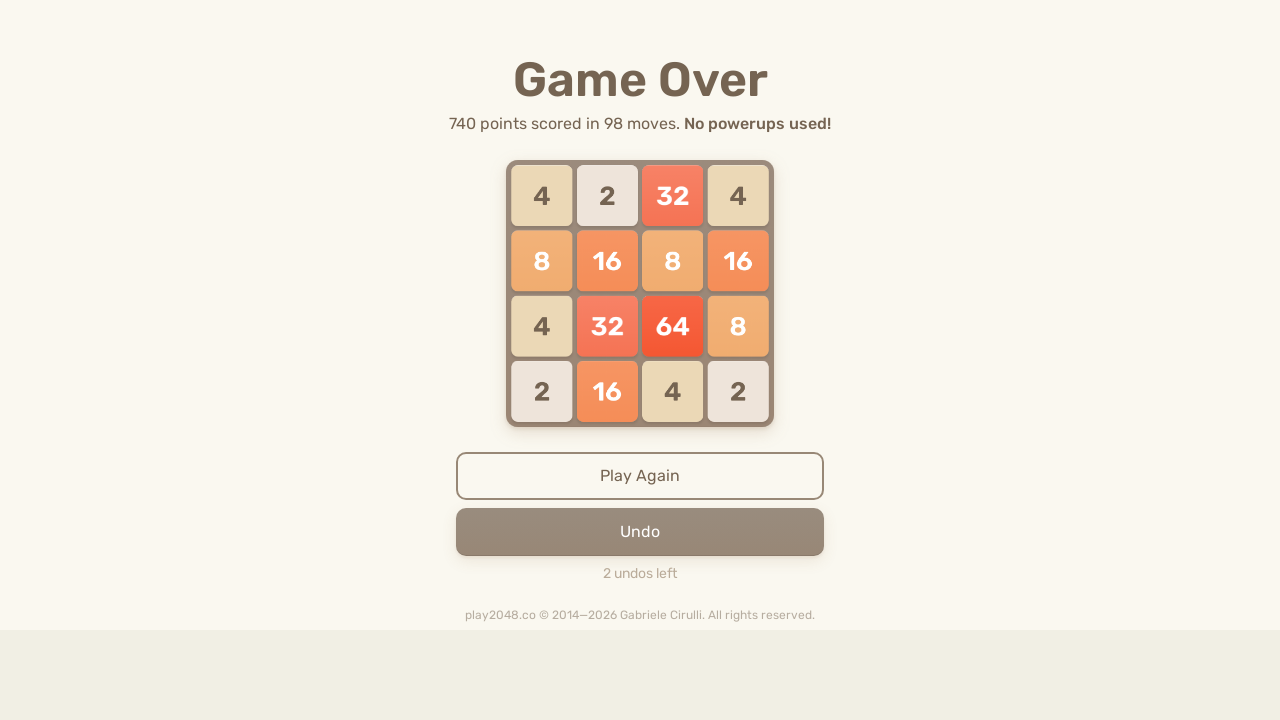

Pressed ArrowRight (move 257/500) on body
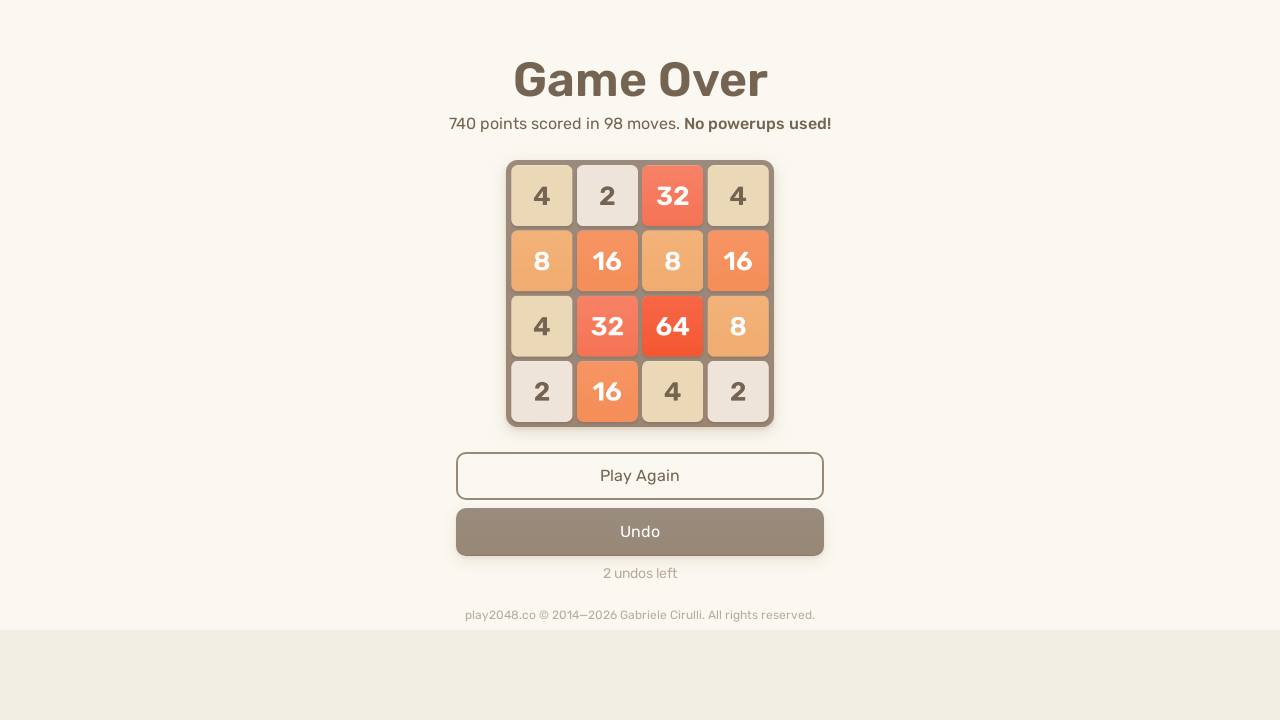

Pressed ArrowDown (move 258/500) on body
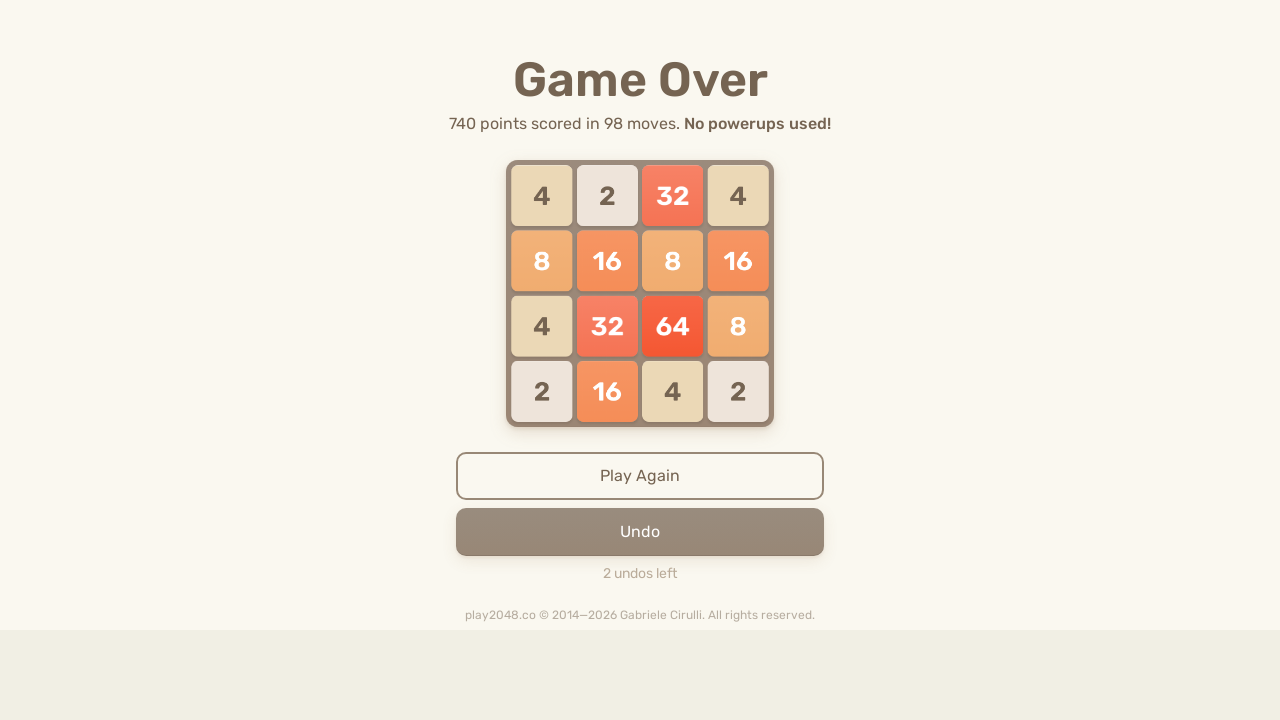

Pressed ArrowUp (move 259/500) on body
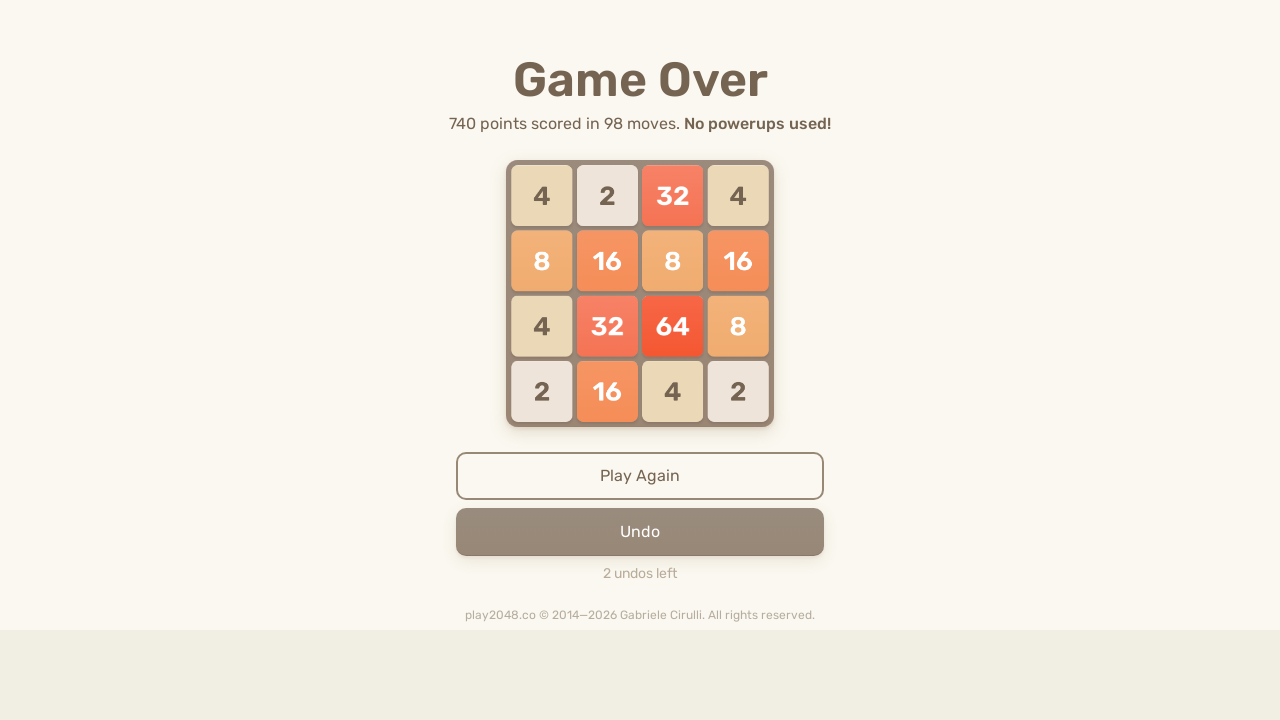

Pressed ArrowDown (move 260/500) on body
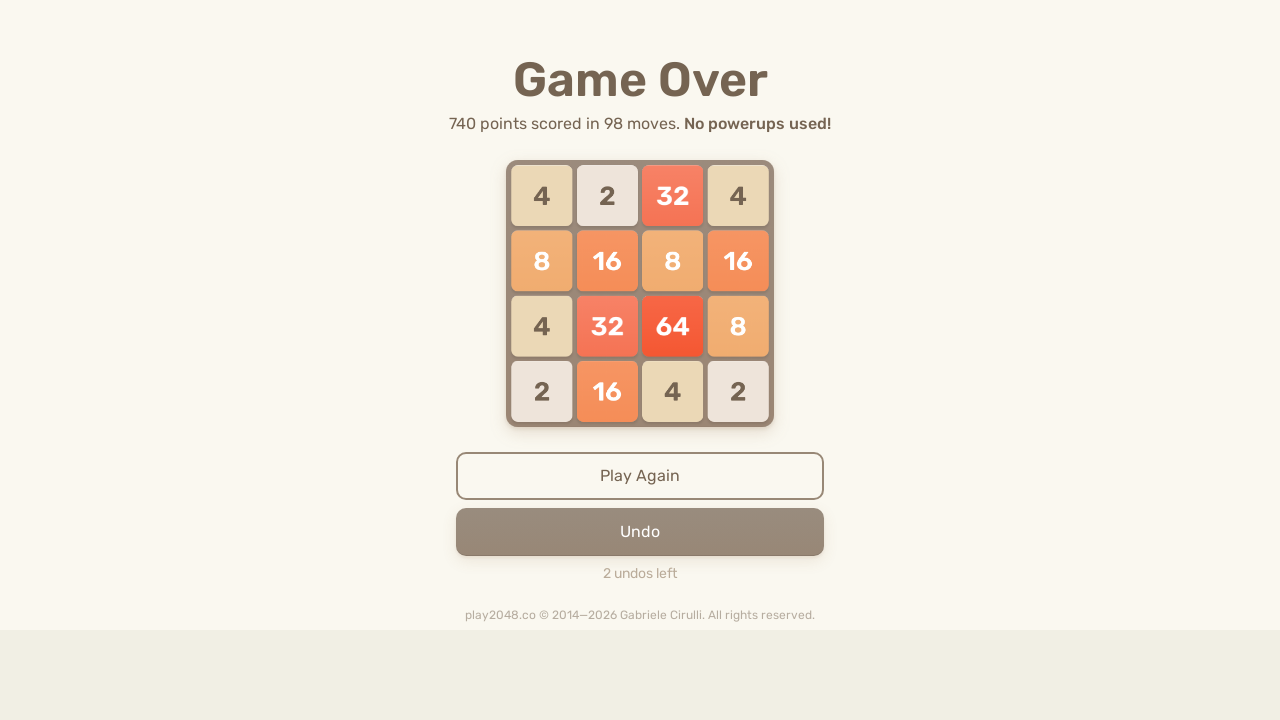

Pressed ArrowLeft (move 261/500) on body
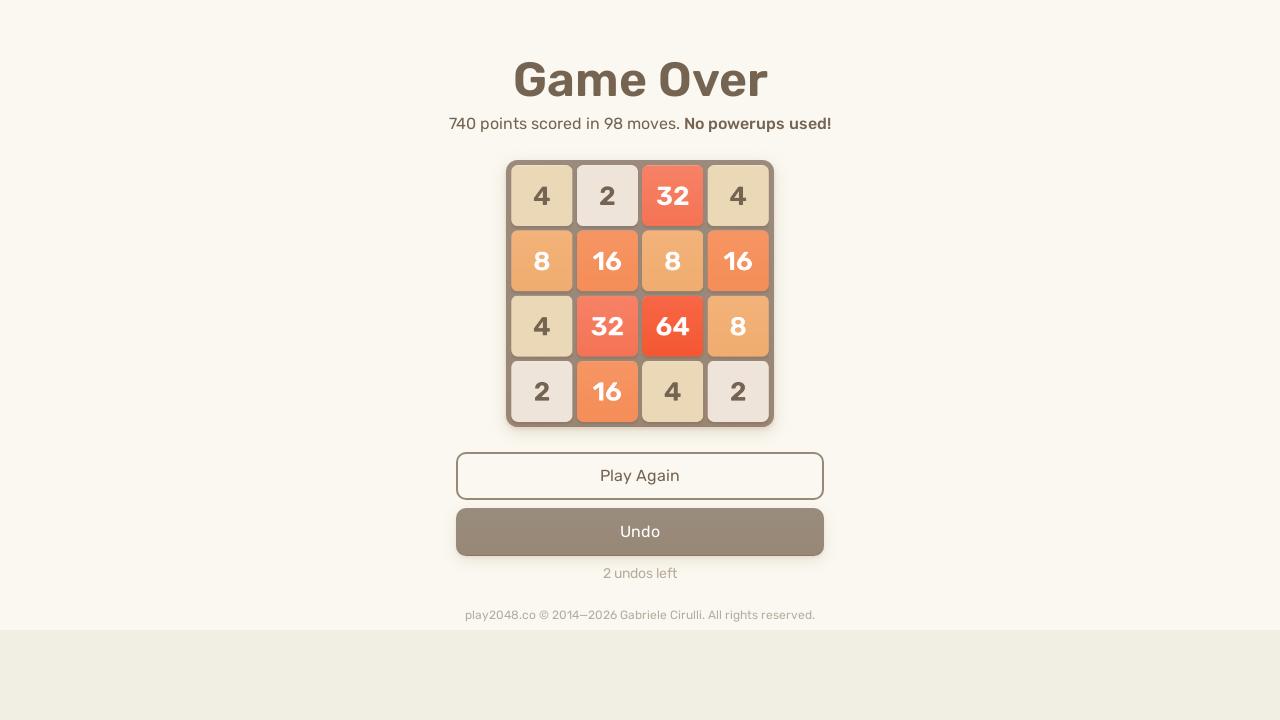

Pressed ArrowRight (move 262/500) on body
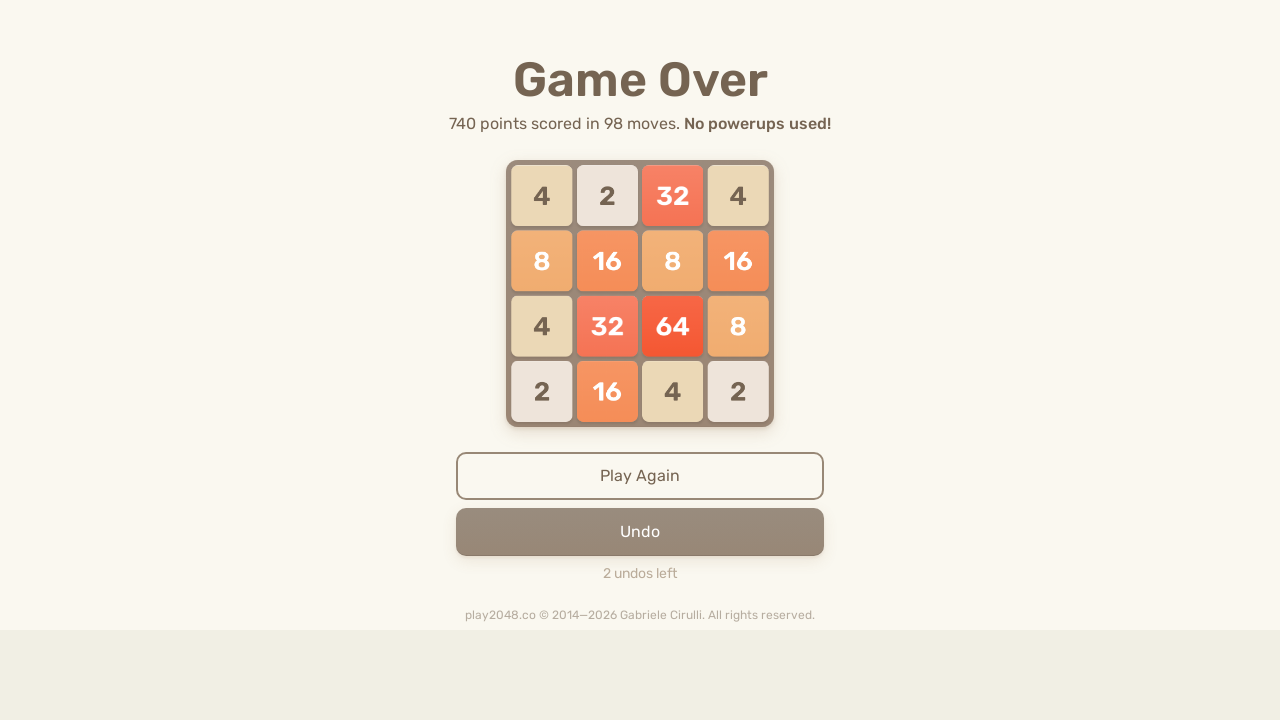

Pressed ArrowRight (move 263/500) on body
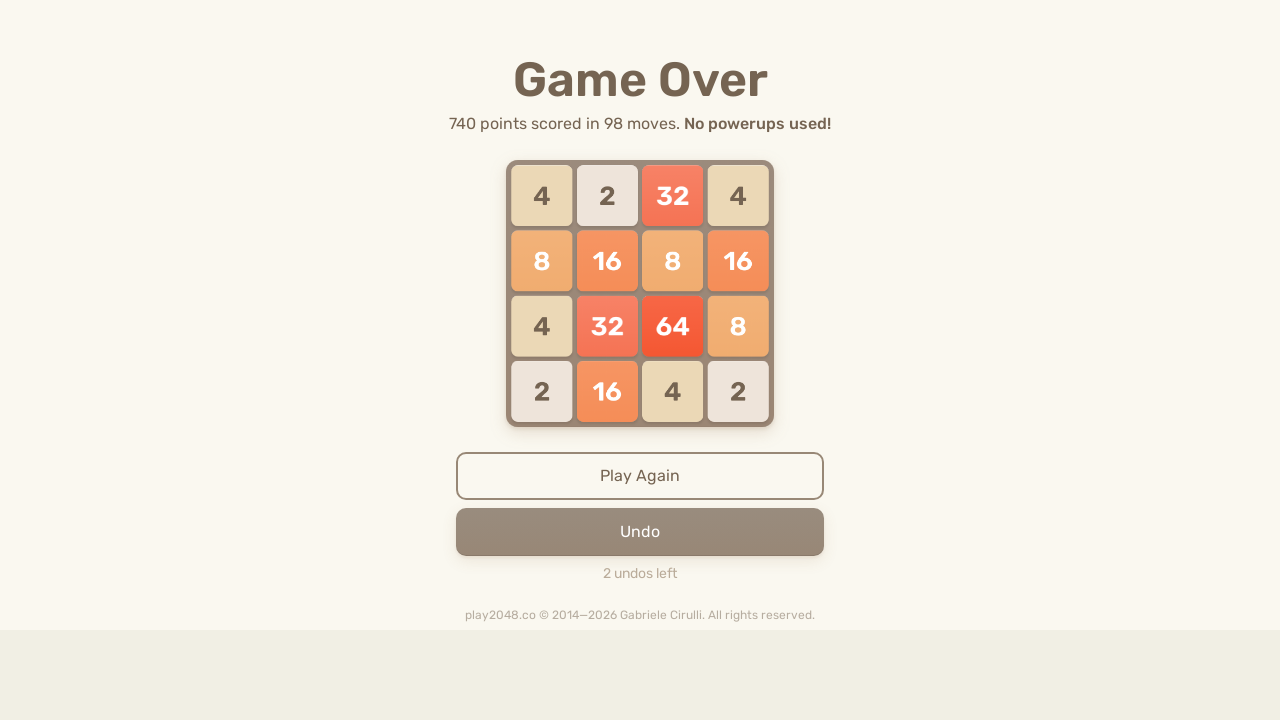

Pressed ArrowRight (move 264/500) on body
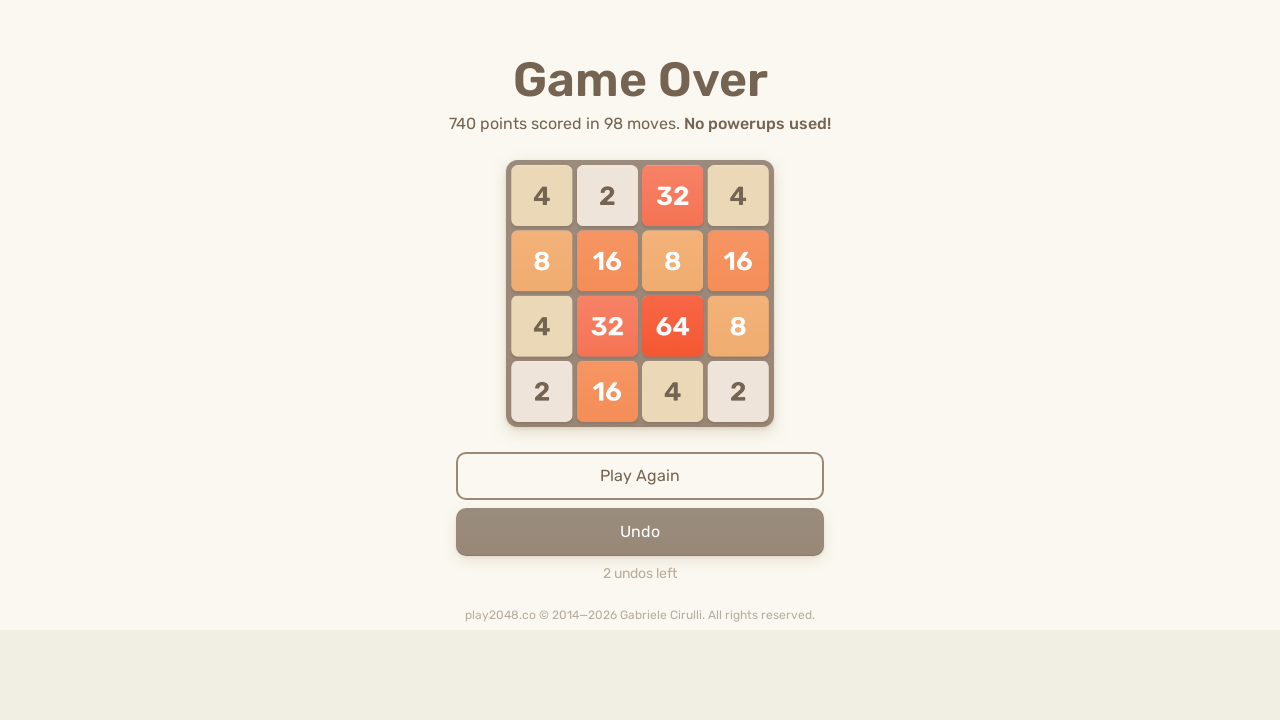

Pressed ArrowUp (move 265/500) on body
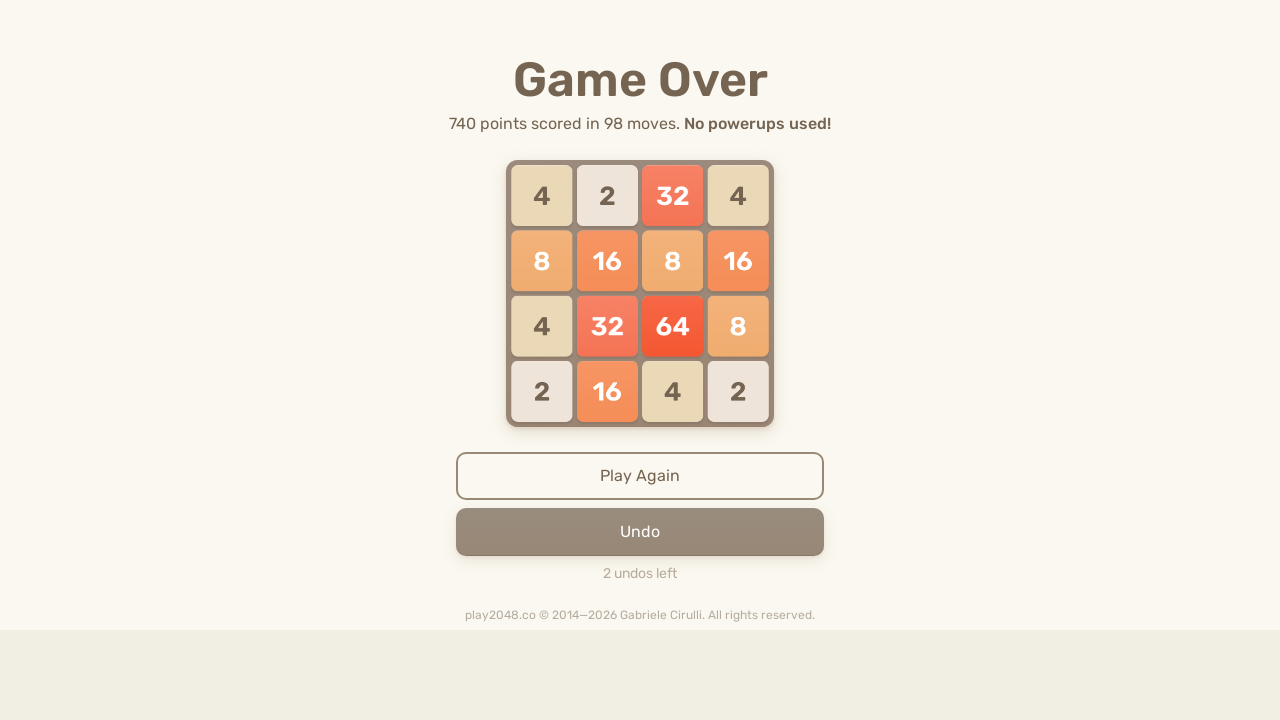

Pressed ArrowRight (move 266/500) on body
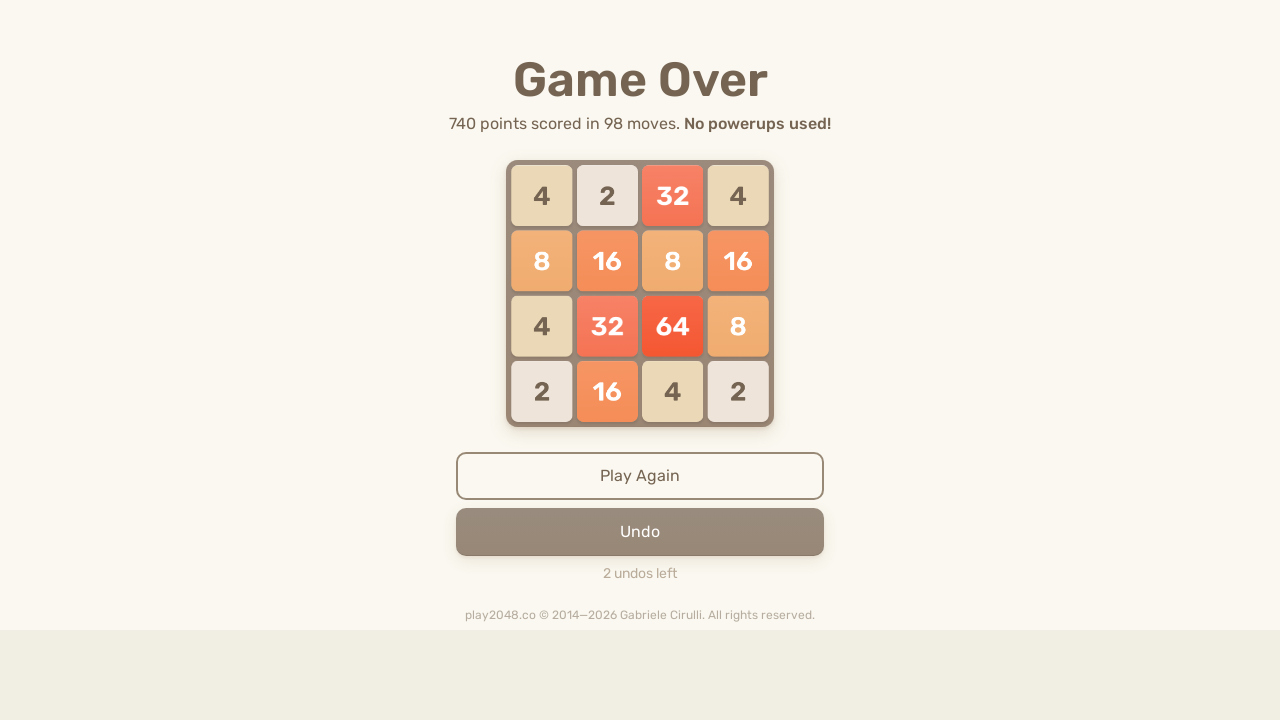

Pressed ArrowUp (move 267/500) on body
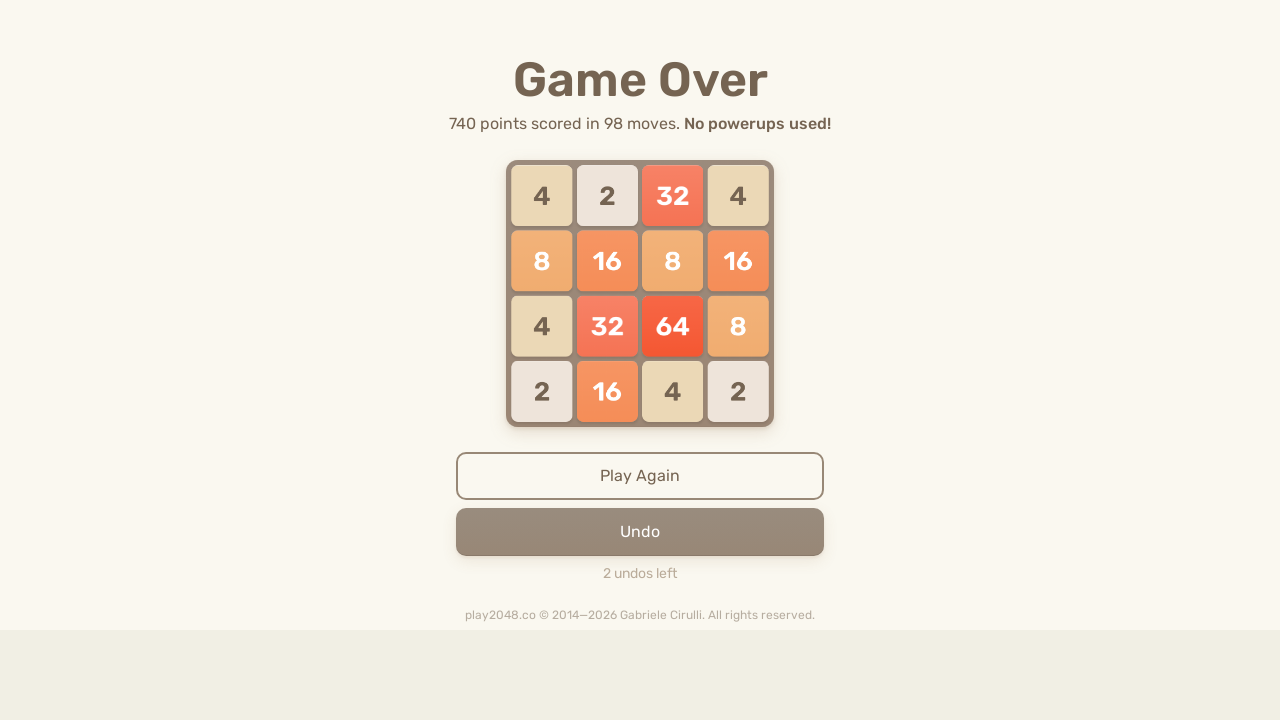

Pressed ArrowDown (move 268/500) on body
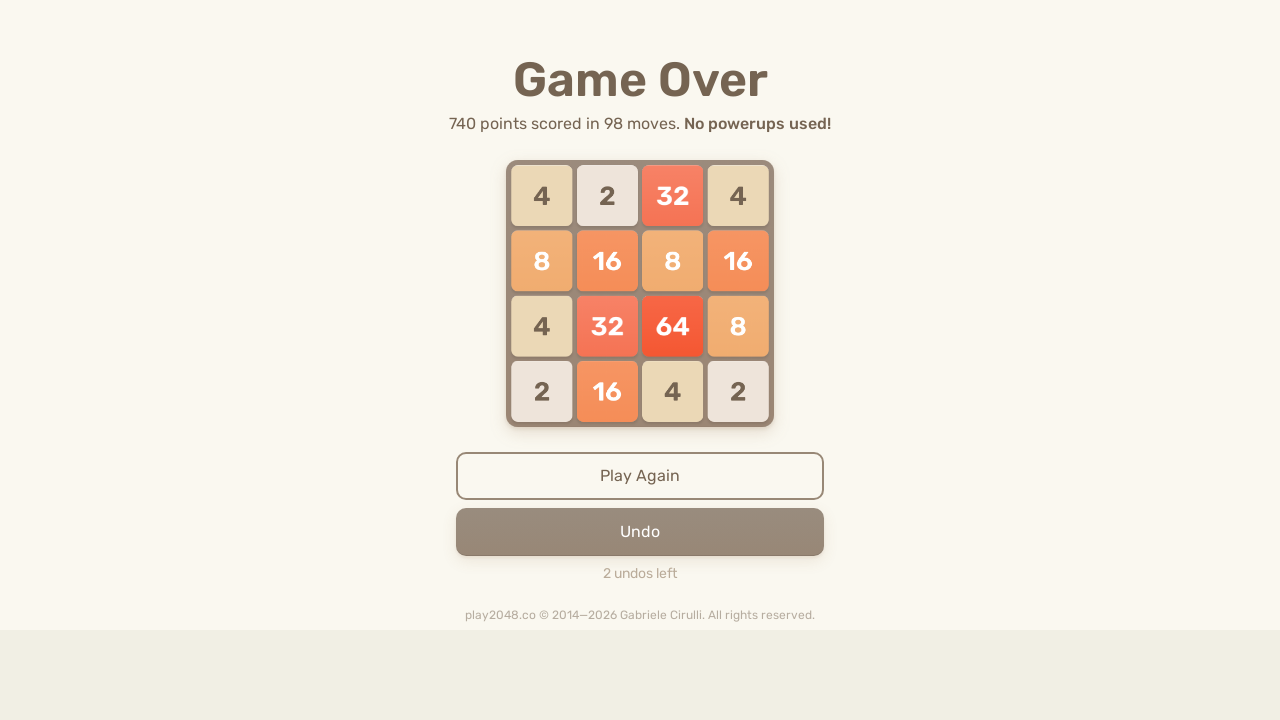

Pressed ArrowUp (move 269/500) on body
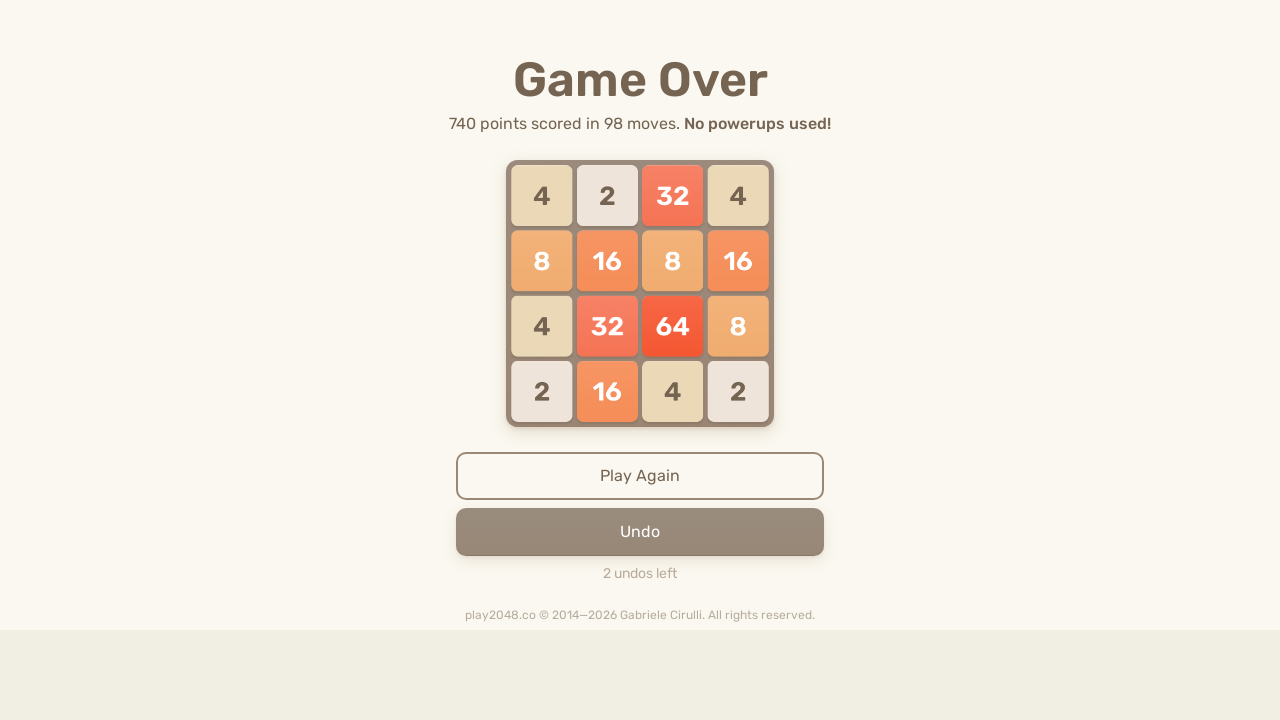

Pressed ArrowRight (move 270/500) on body
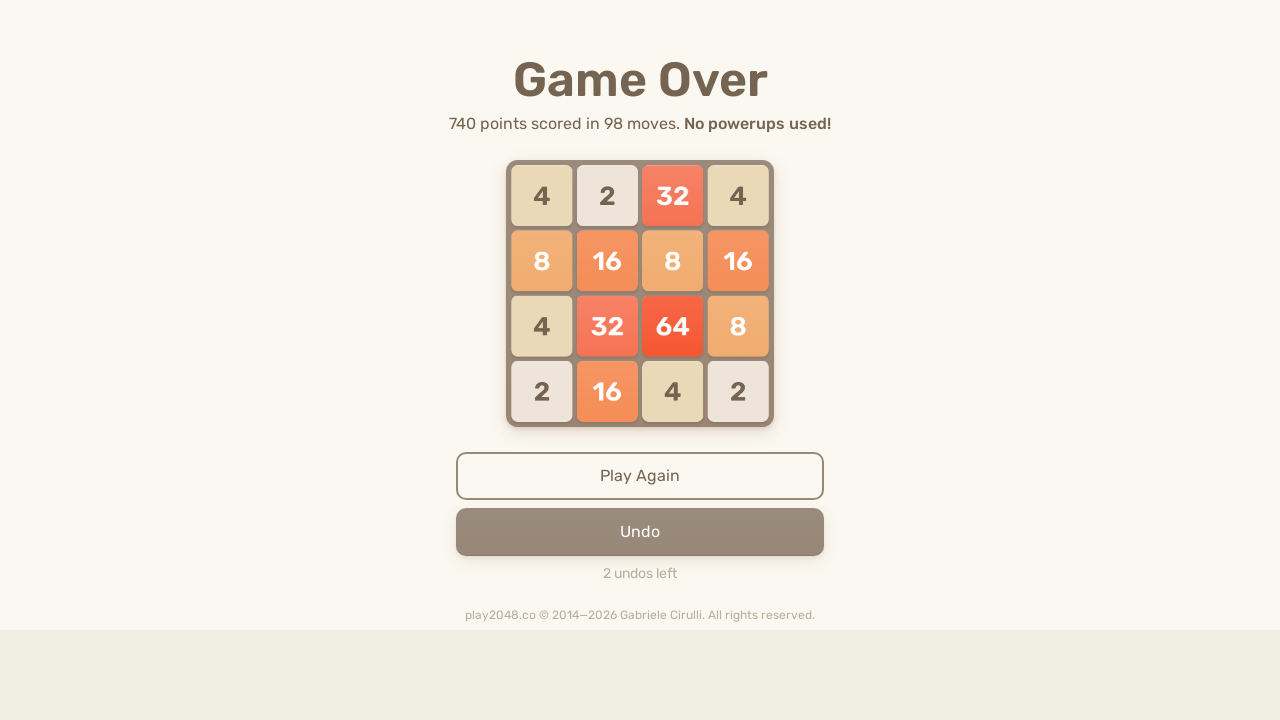

Pressed ArrowUp (move 271/500) on body
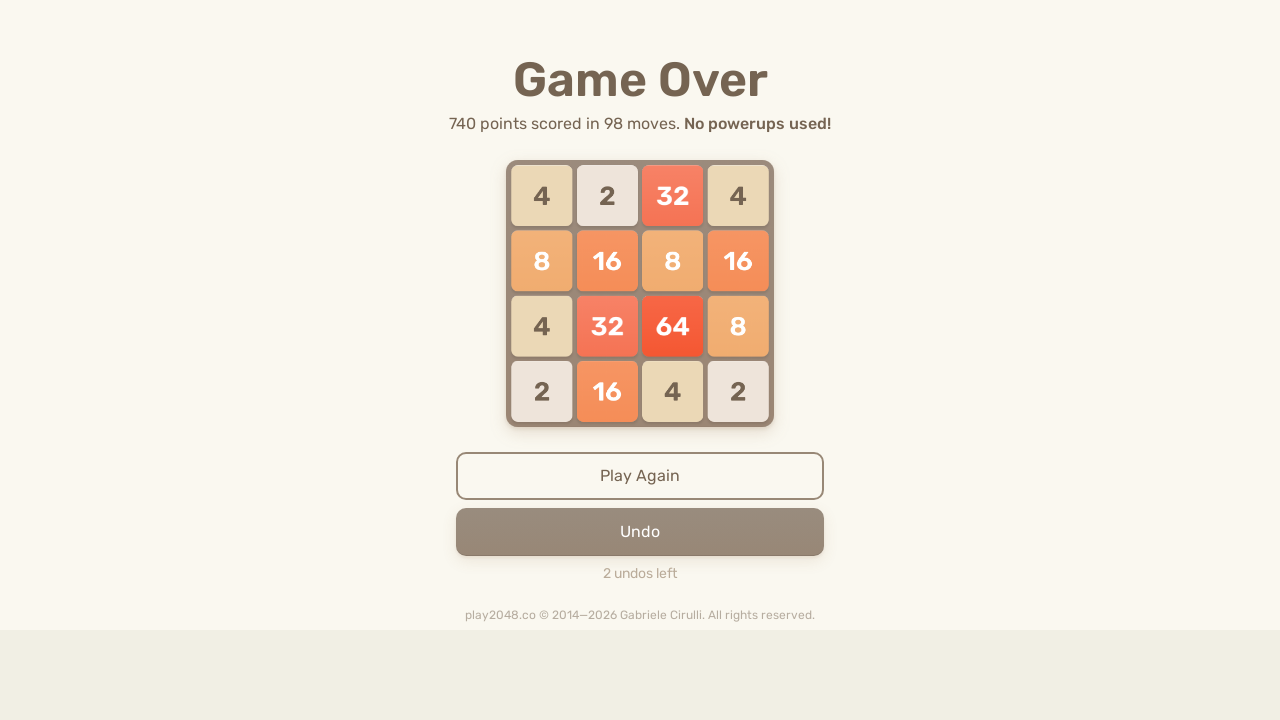

Pressed ArrowLeft (move 272/500) on body
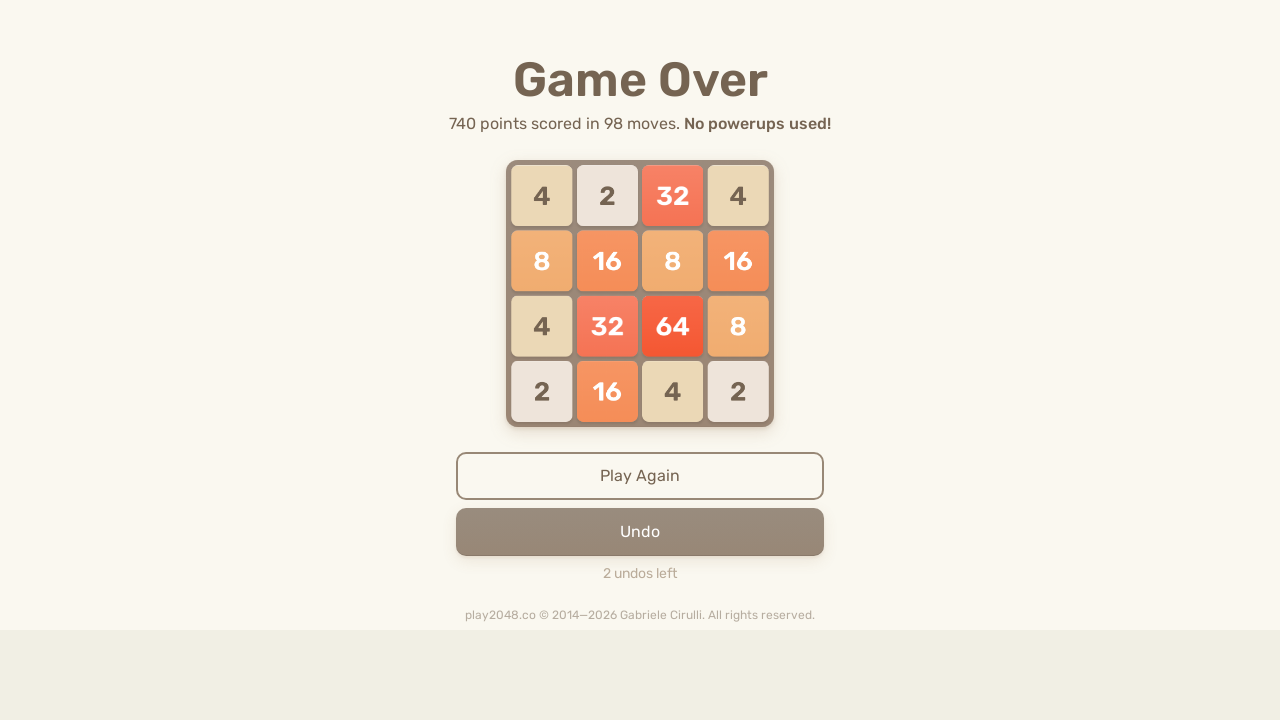

Pressed ArrowLeft (move 273/500) on body
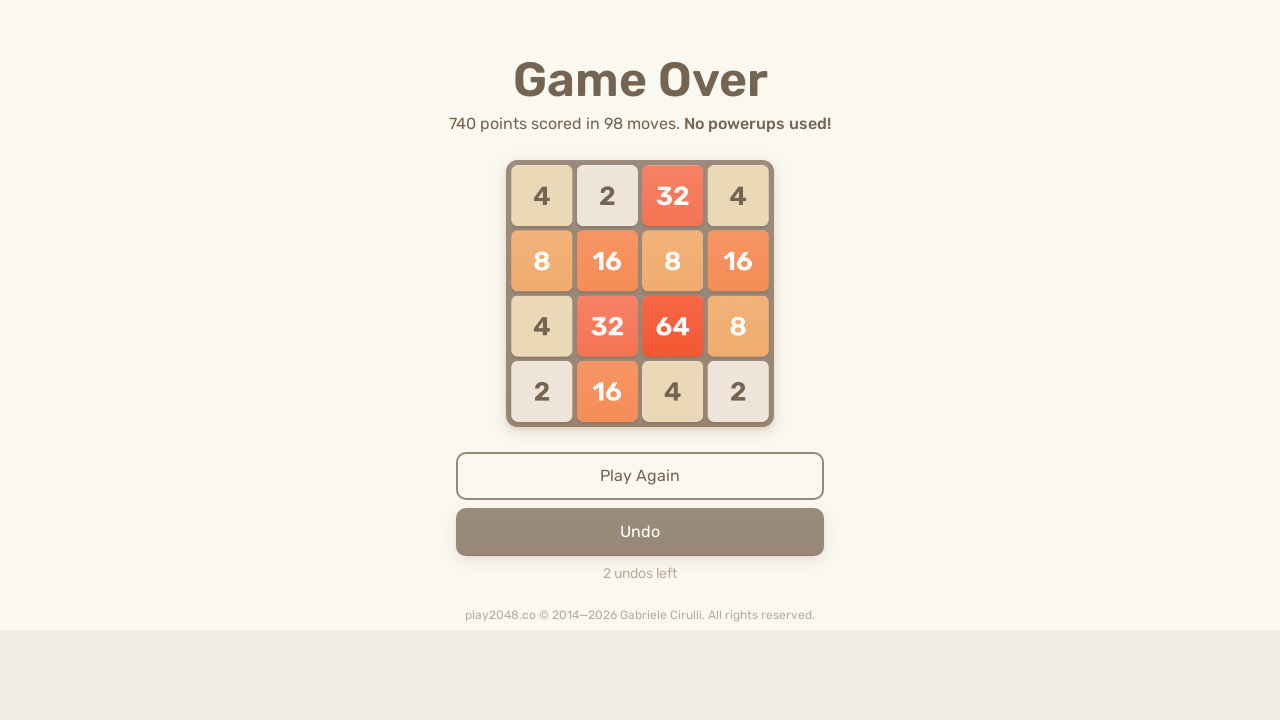

Pressed ArrowDown (move 274/500) on body
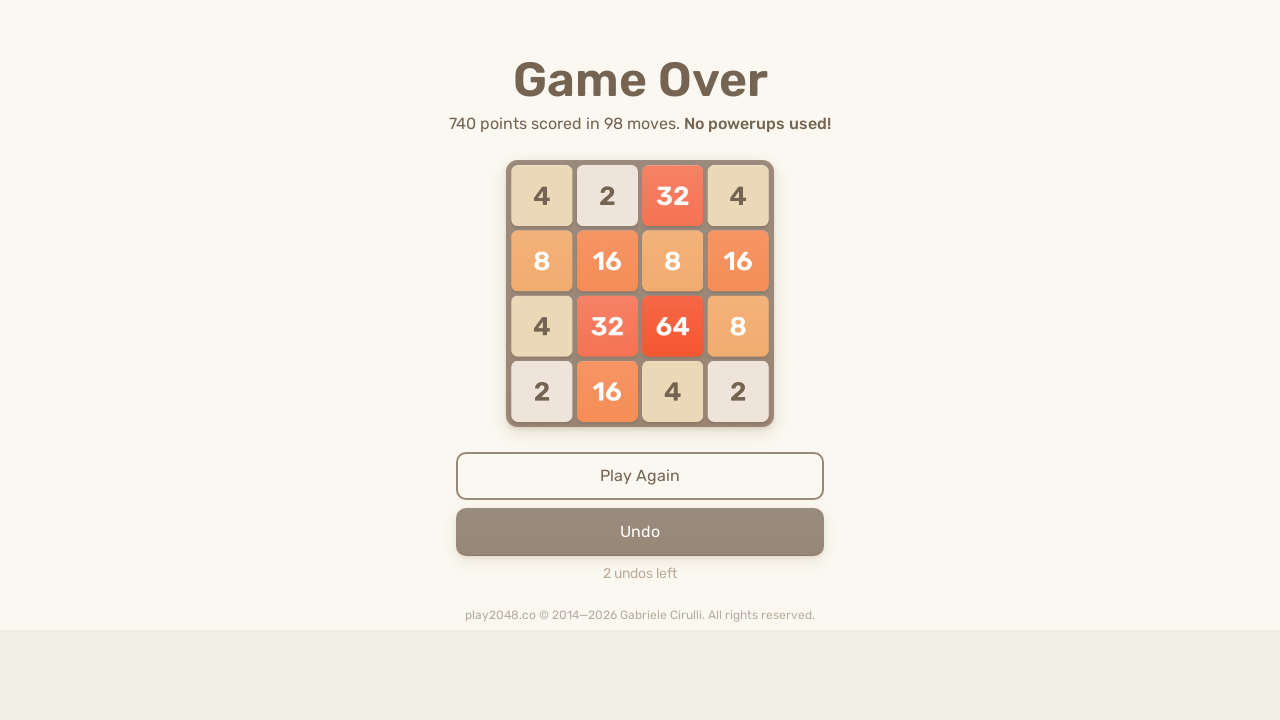

Pressed ArrowUp (move 275/500) on body
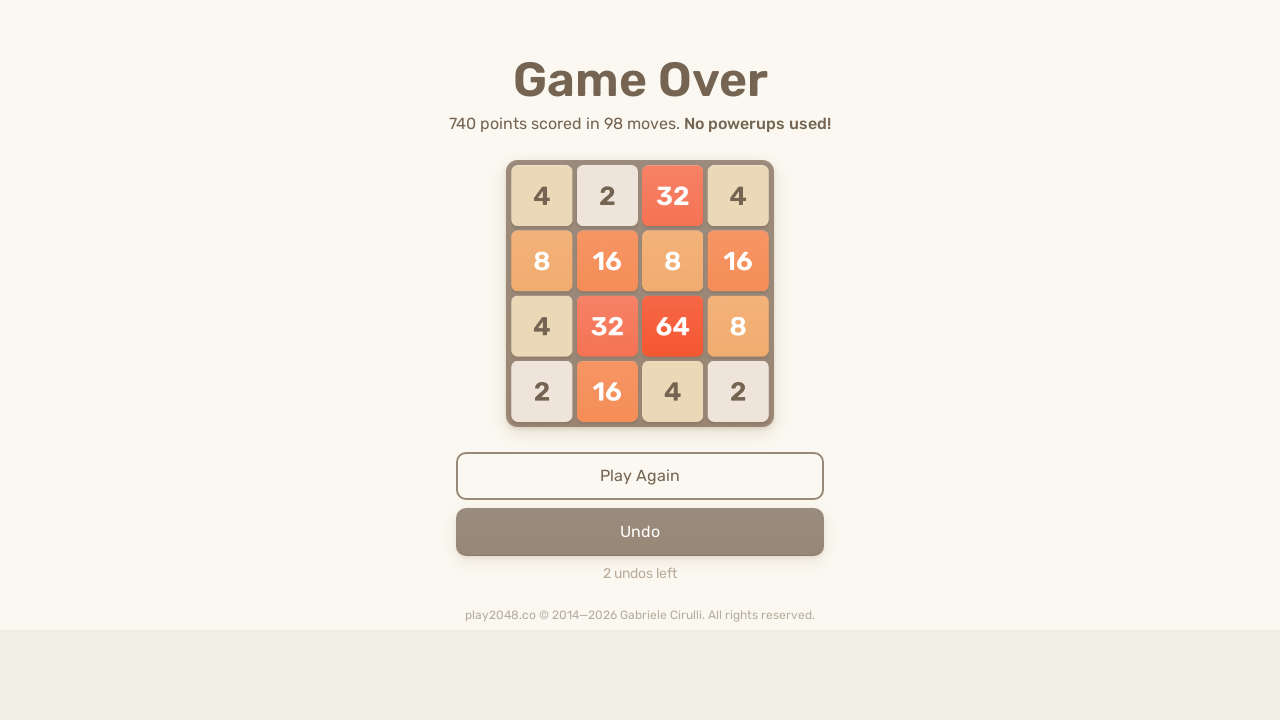

Pressed ArrowLeft (move 276/500) on body
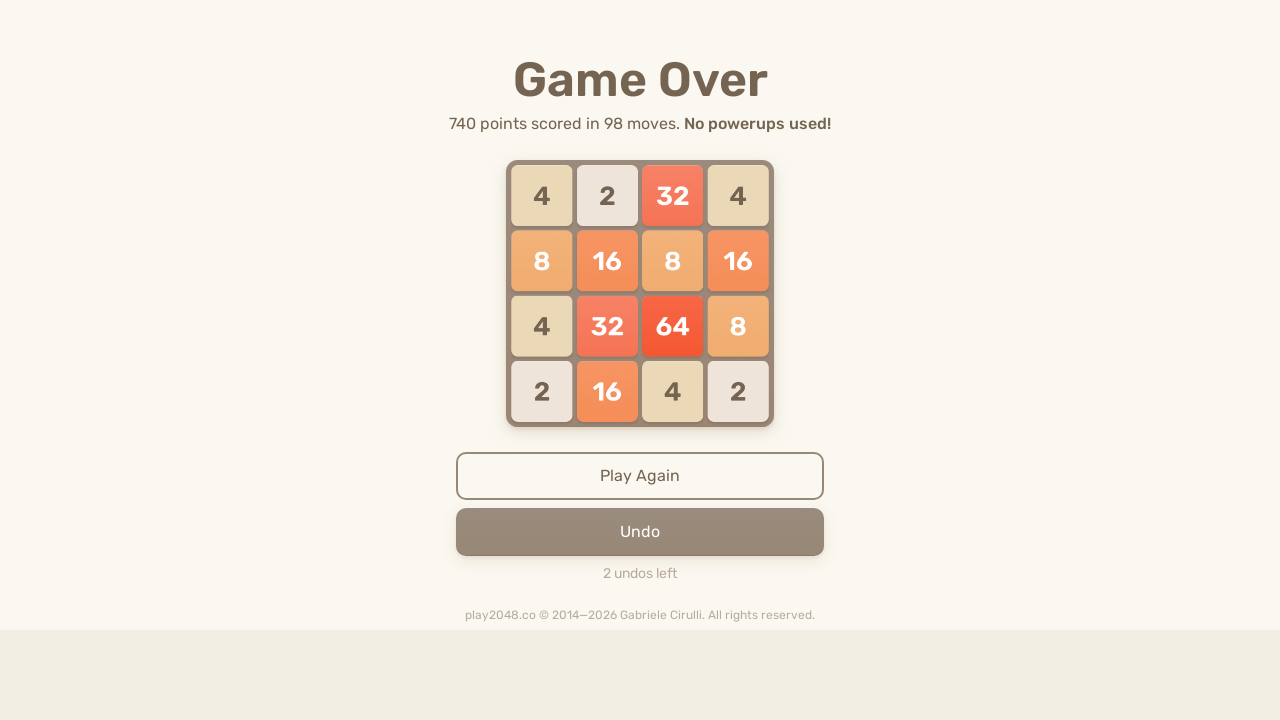

Pressed ArrowLeft (move 277/500) on body
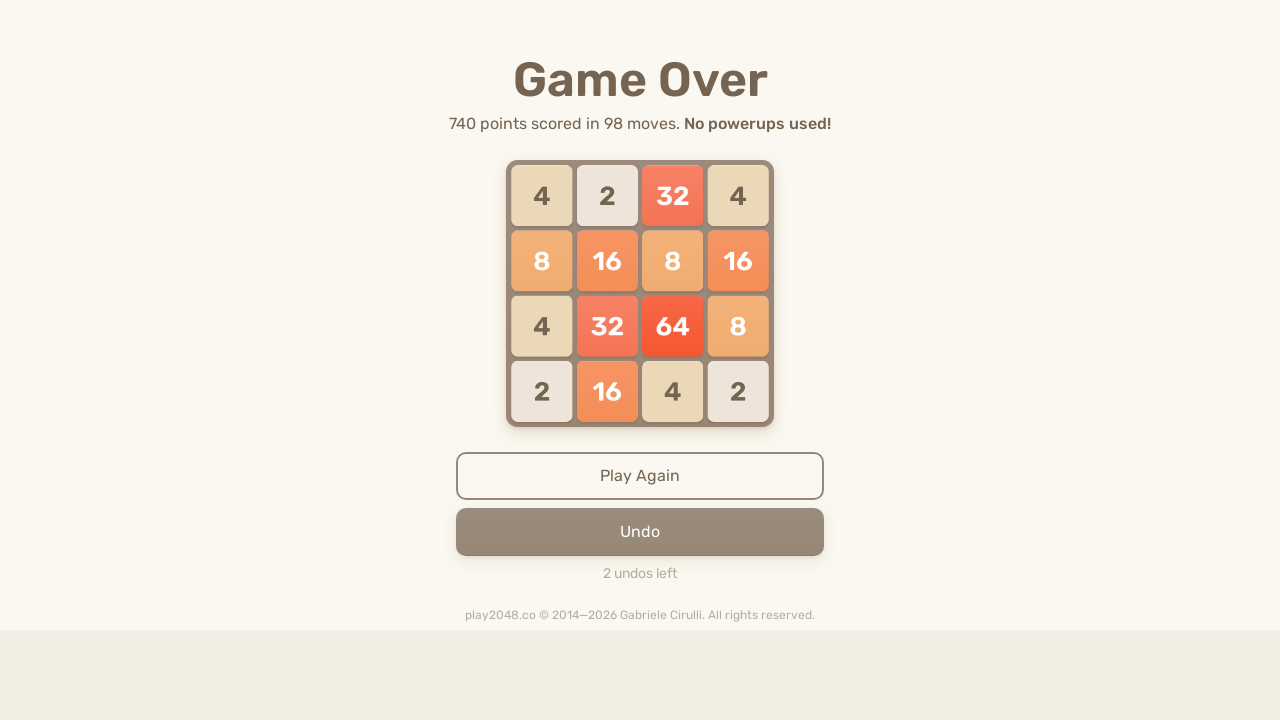

Pressed ArrowUp (move 278/500) on body
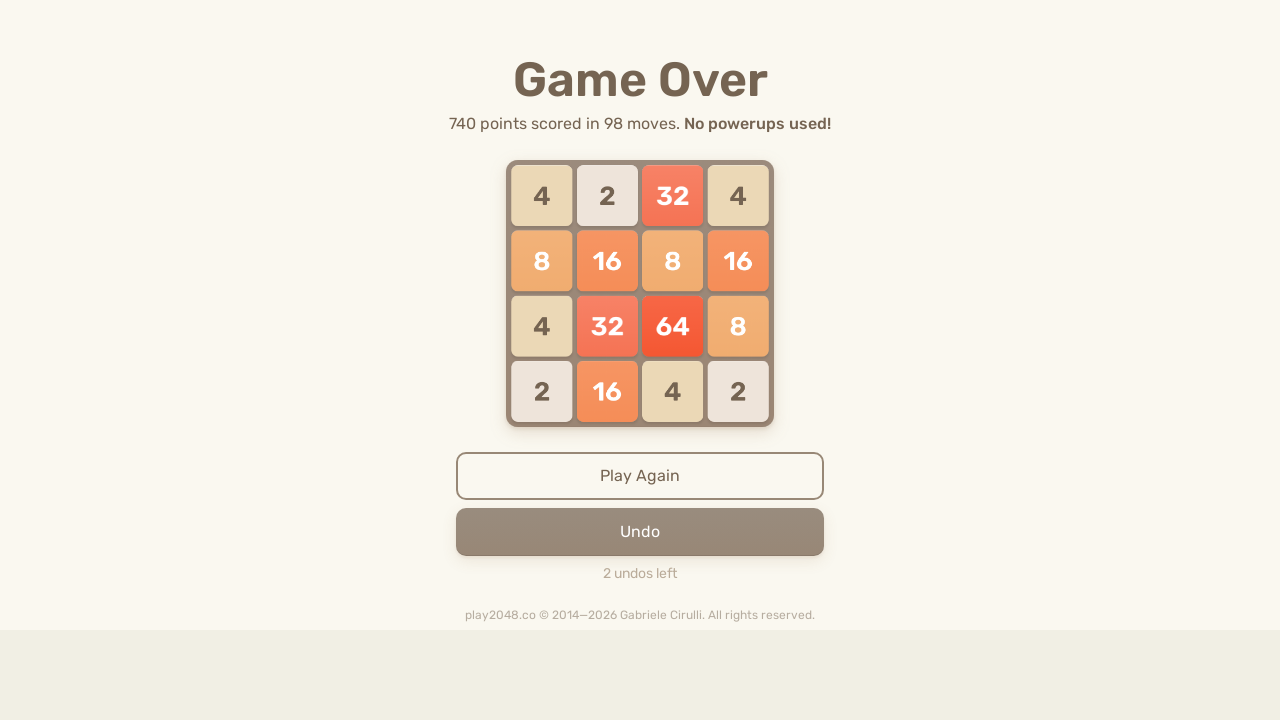

Pressed ArrowUp (move 279/500) on body
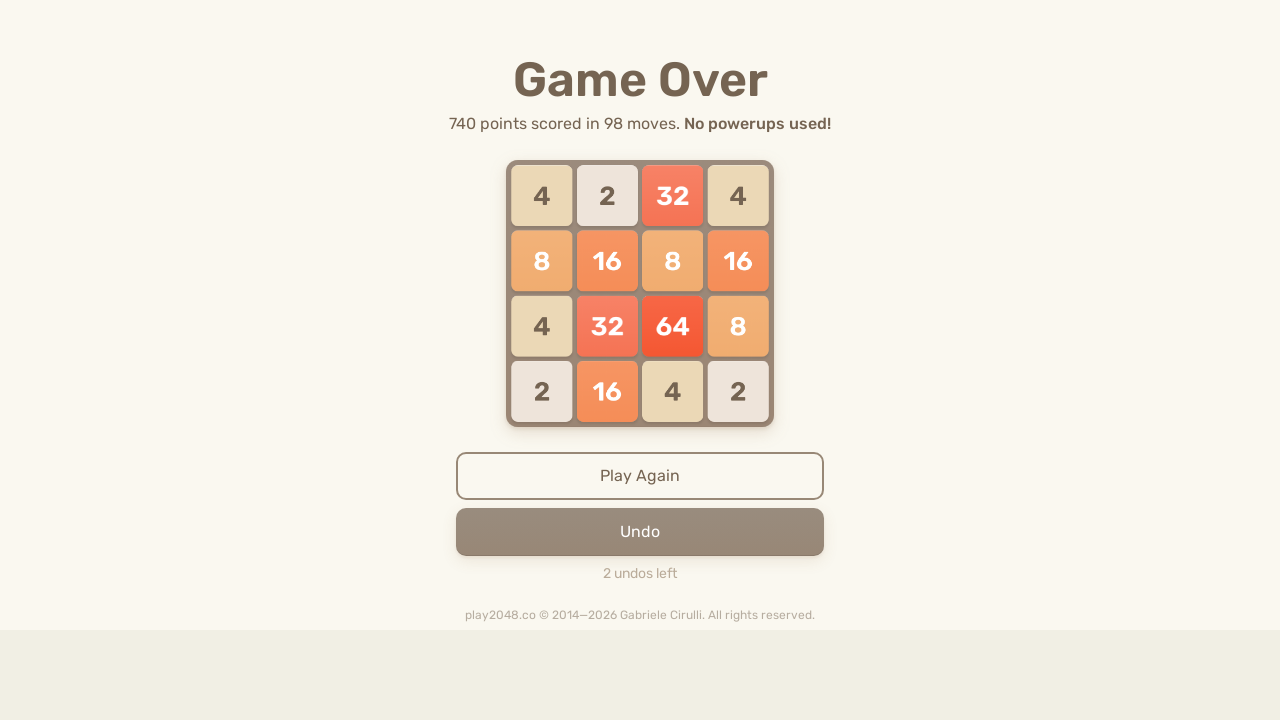

Pressed ArrowDown (move 280/500) on body
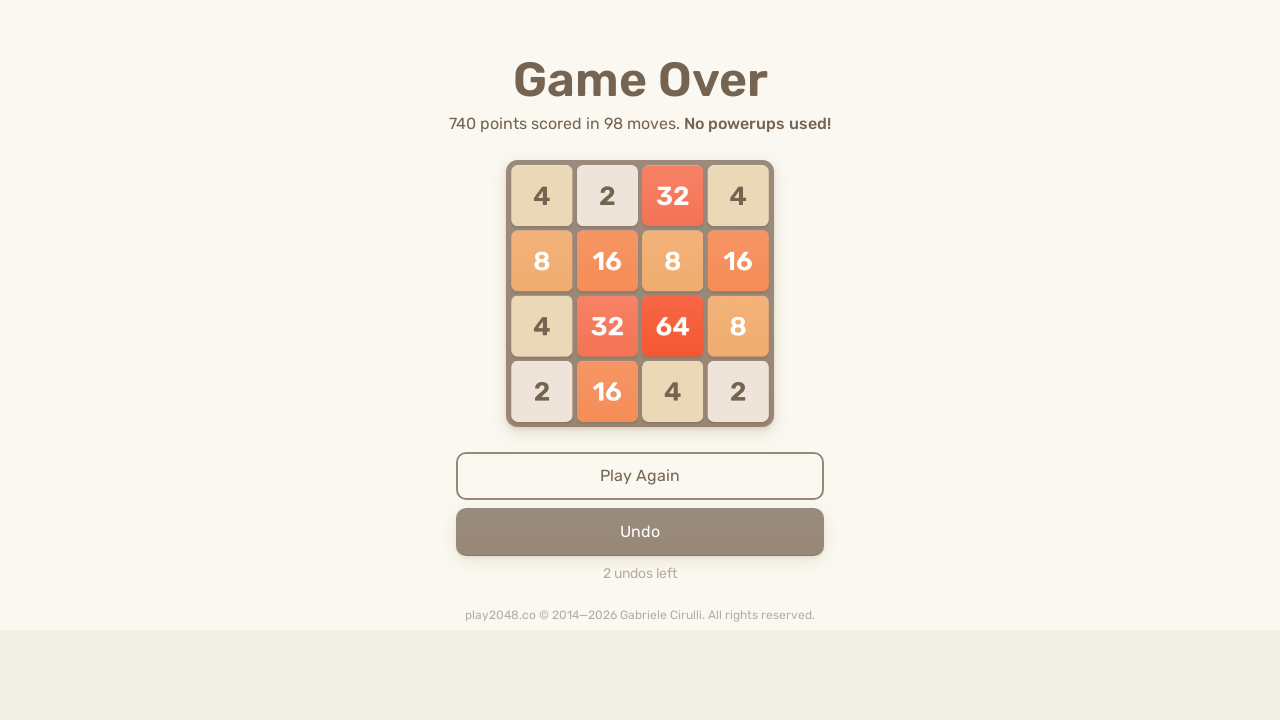

Pressed ArrowRight (move 281/500) on body
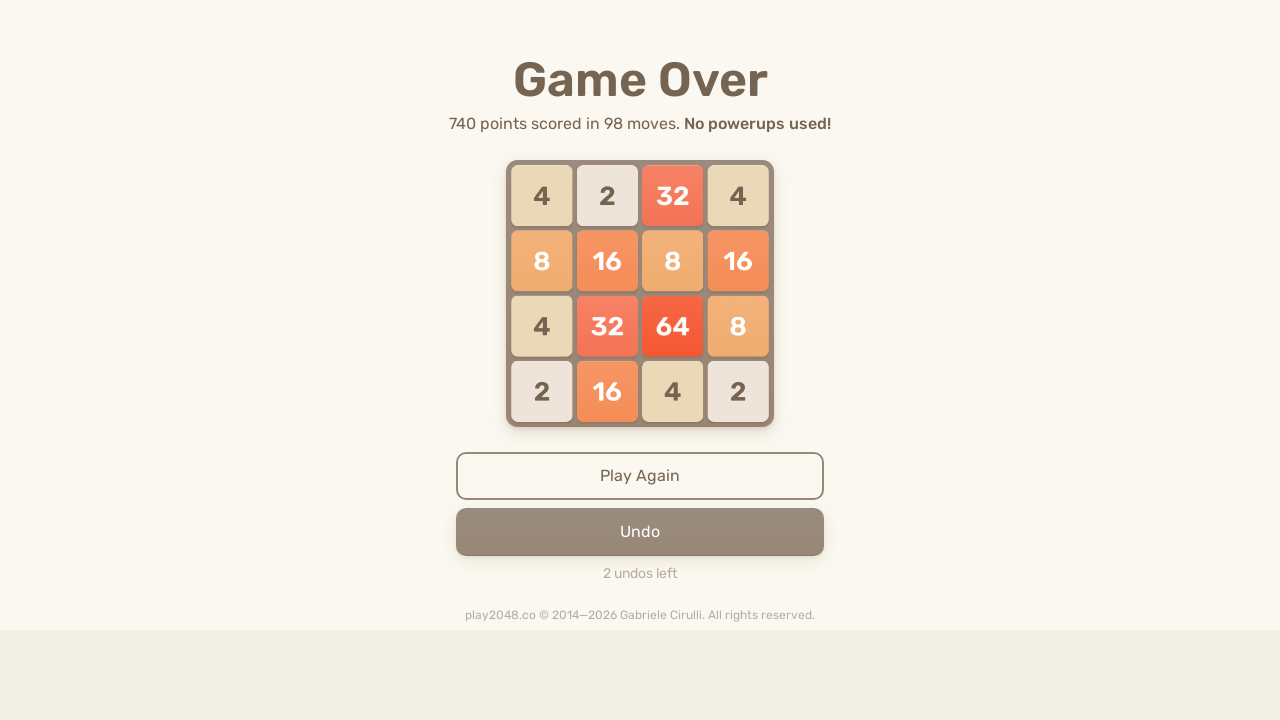

Pressed ArrowDown (move 282/500) on body
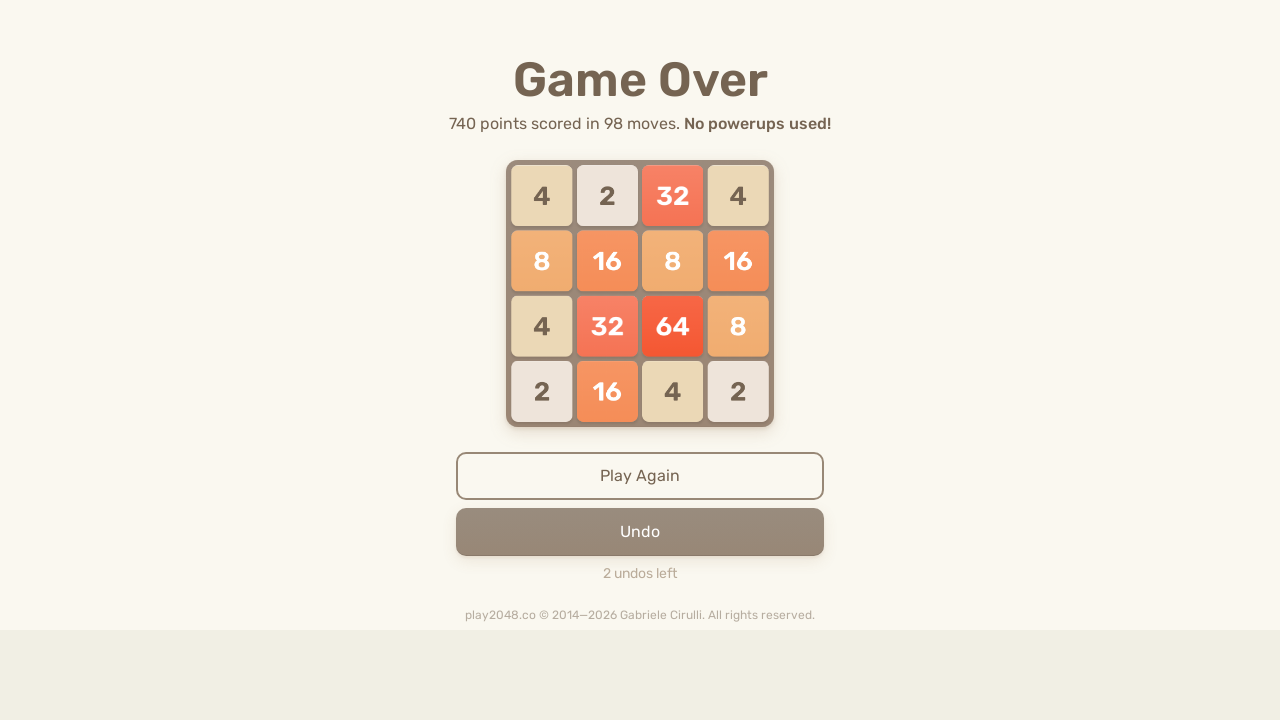

Pressed ArrowLeft (move 283/500) on body
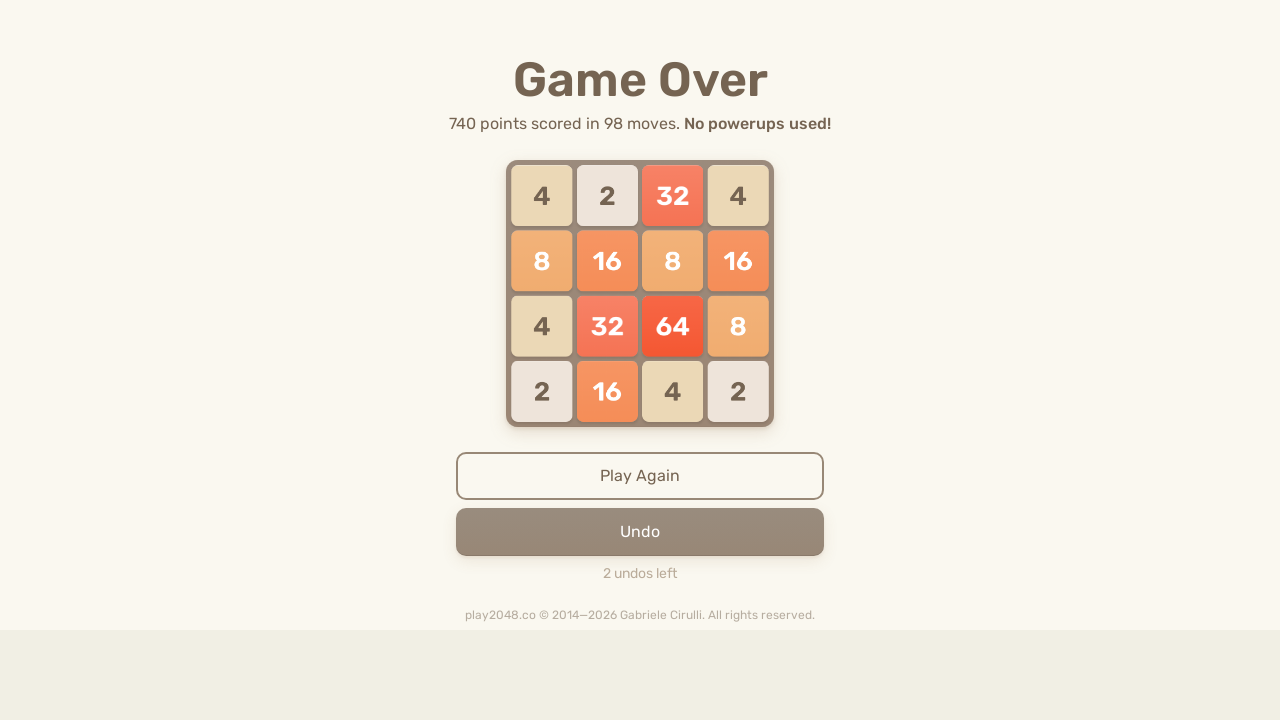

Pressed ArrowDown (move 284/500) on body
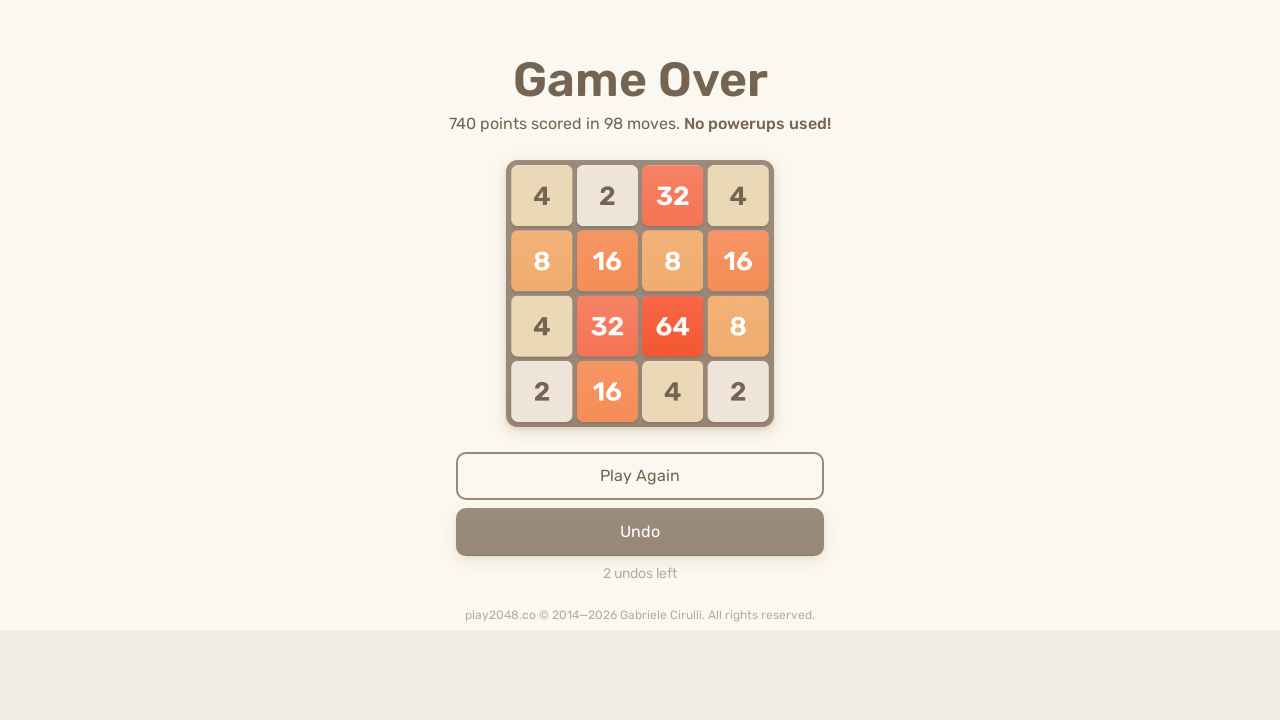

Pressed ArrowLeft (move 285/500) on body
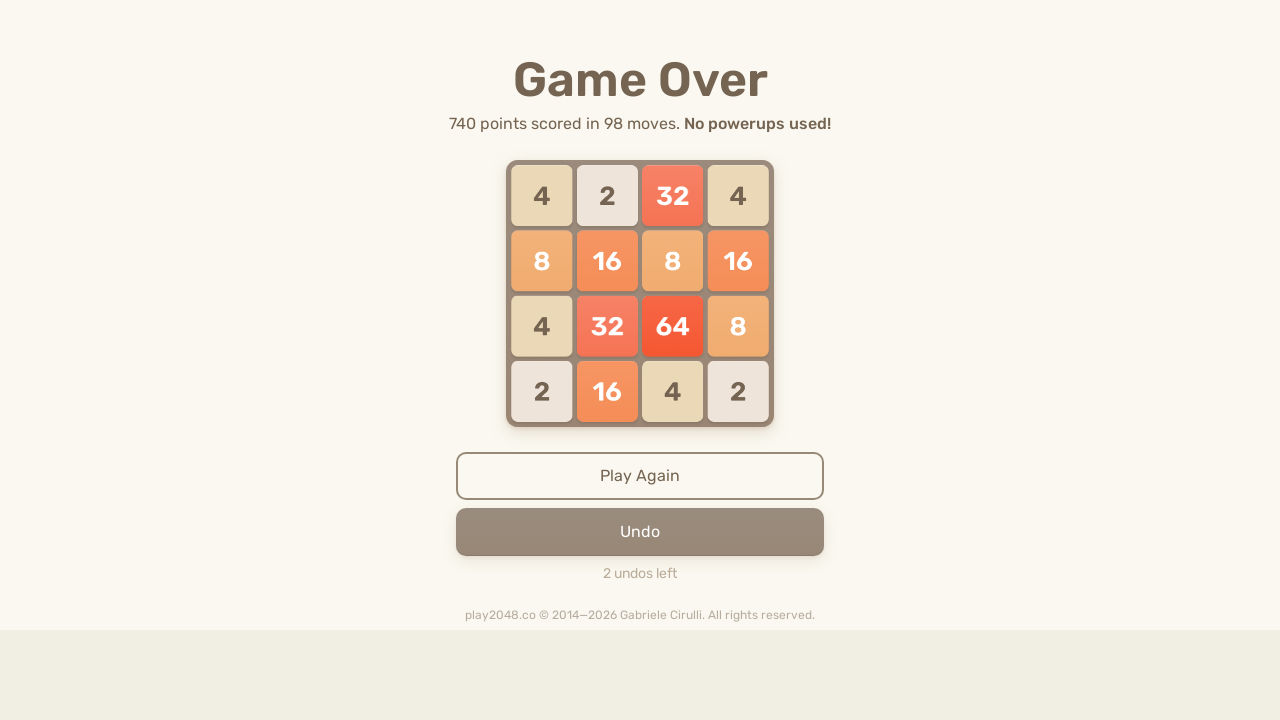

Pressed ArrowLeft (move 286/500) on body
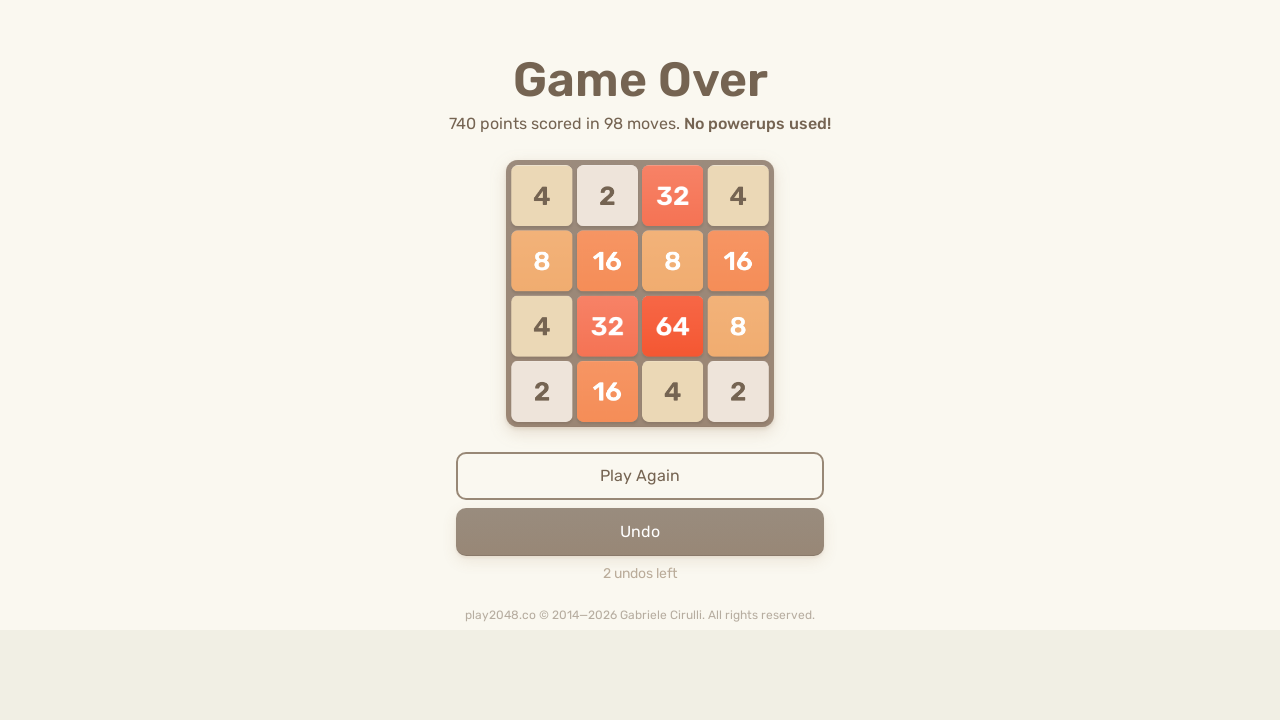

Pressed ArrowRight (move 287/500) on body
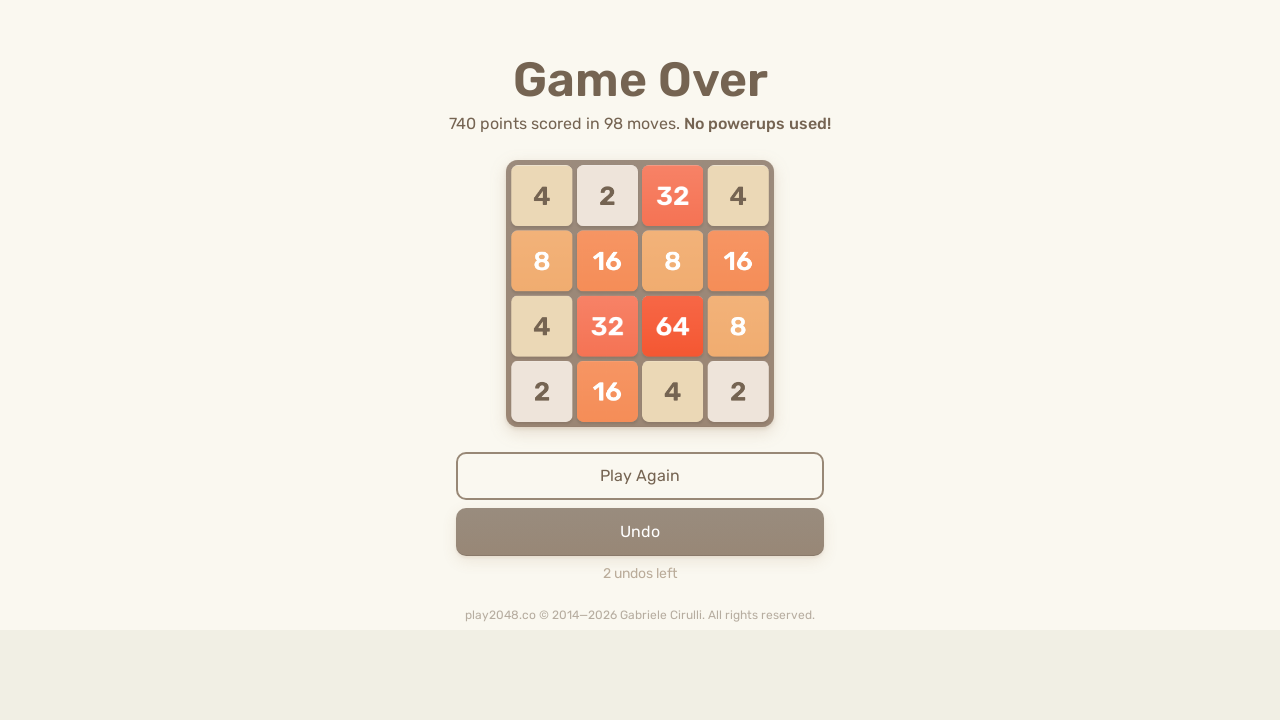

Pressed ArrowDown (move 288/500) on body
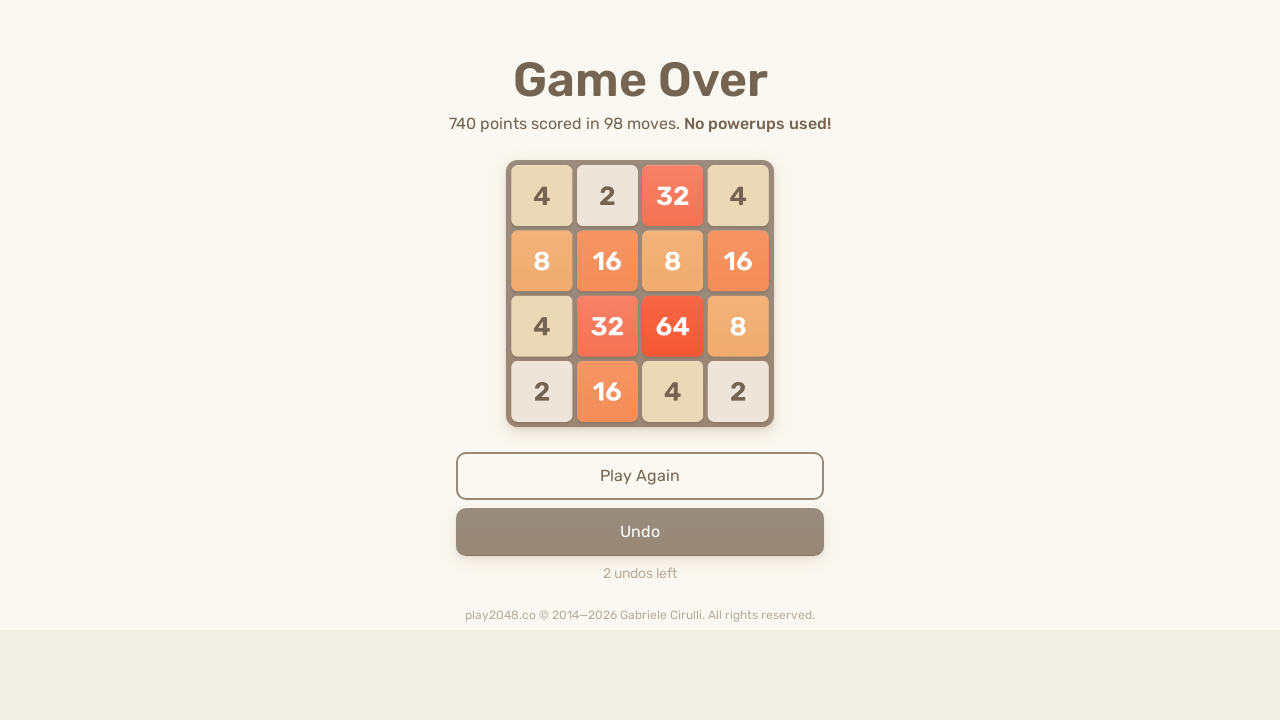

Pressed ArrowRight (move 289/500) on body
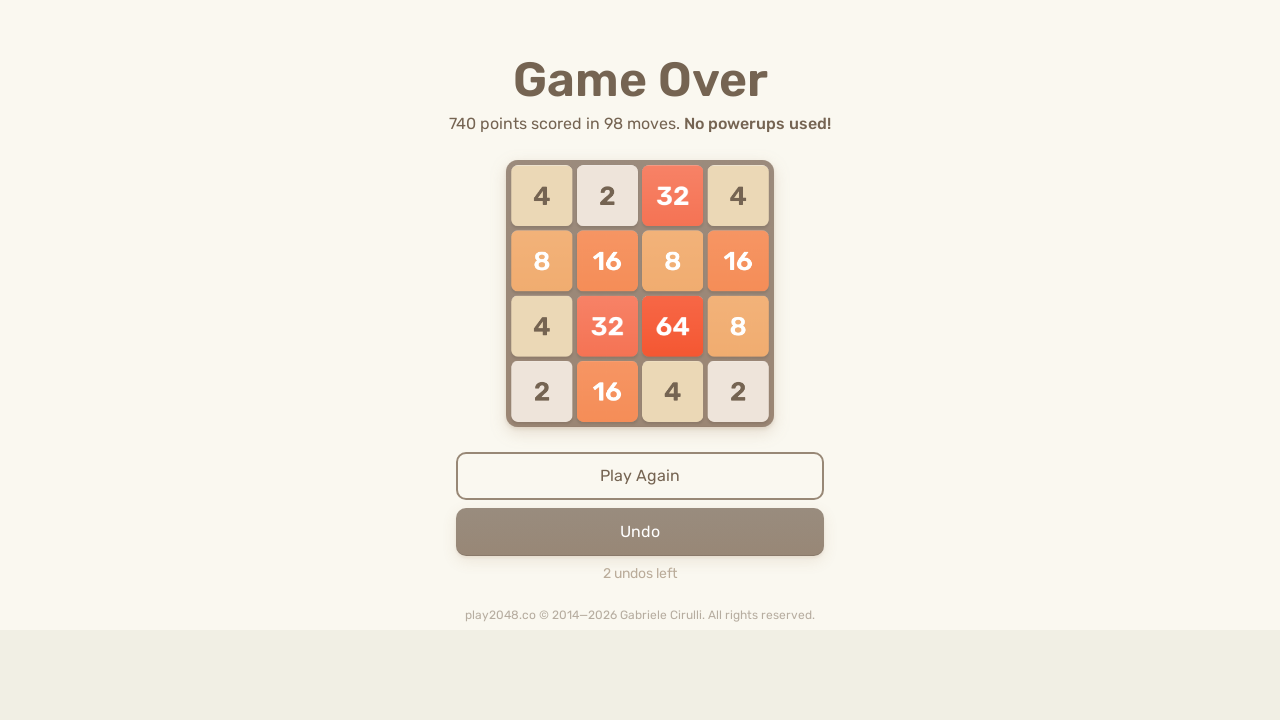

Pressed ArrowDown (move 290/500) on body
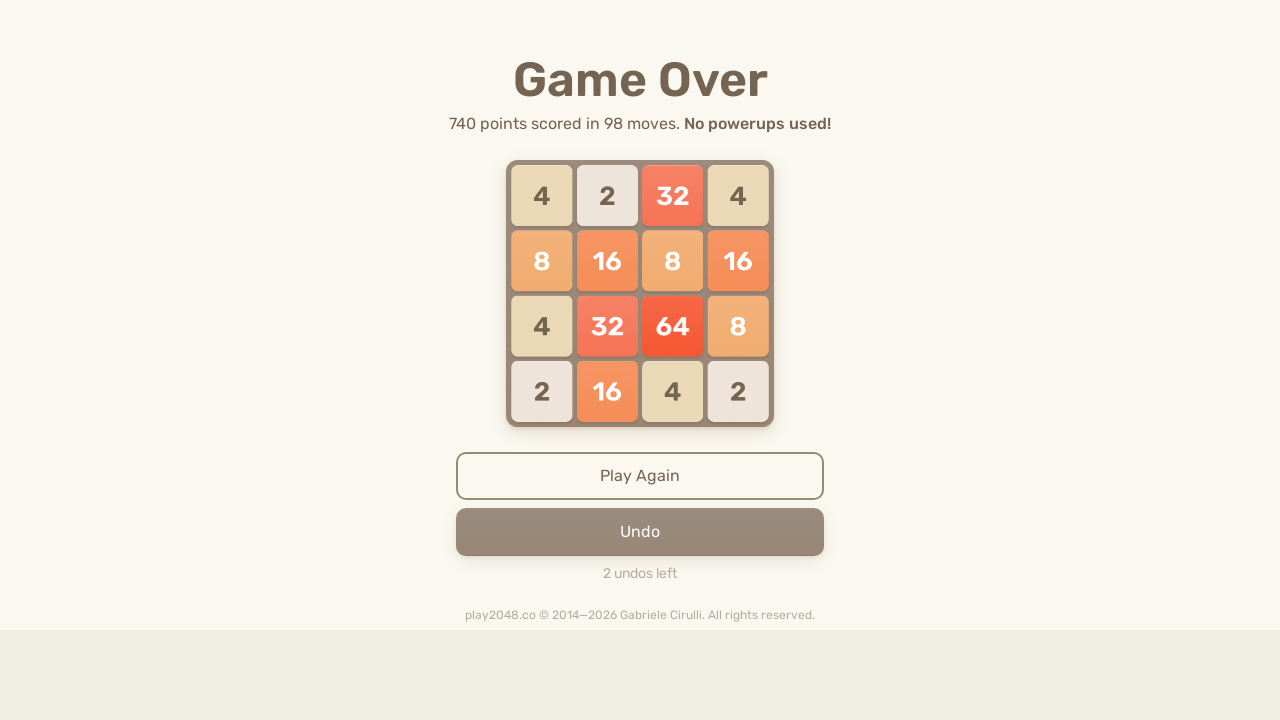

Pressed ArrowLeft (move 291/500) on body
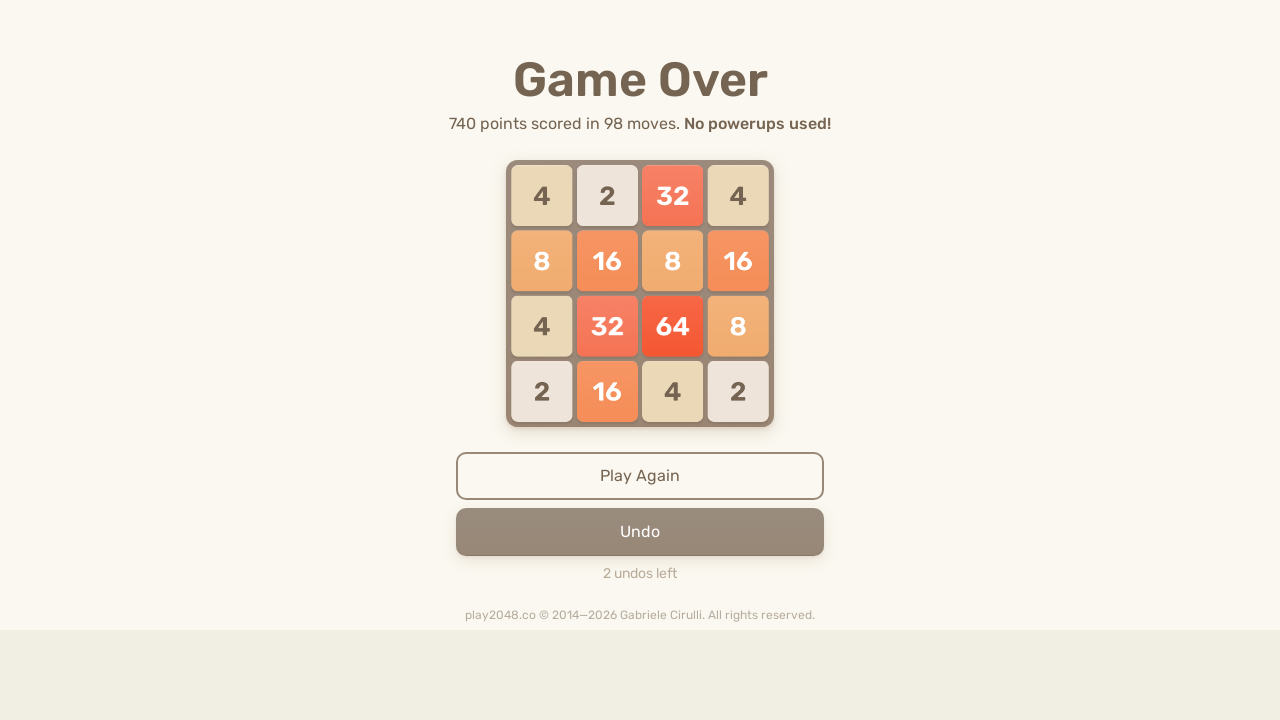

Pressed ArrowLeft (move 292/500) on body
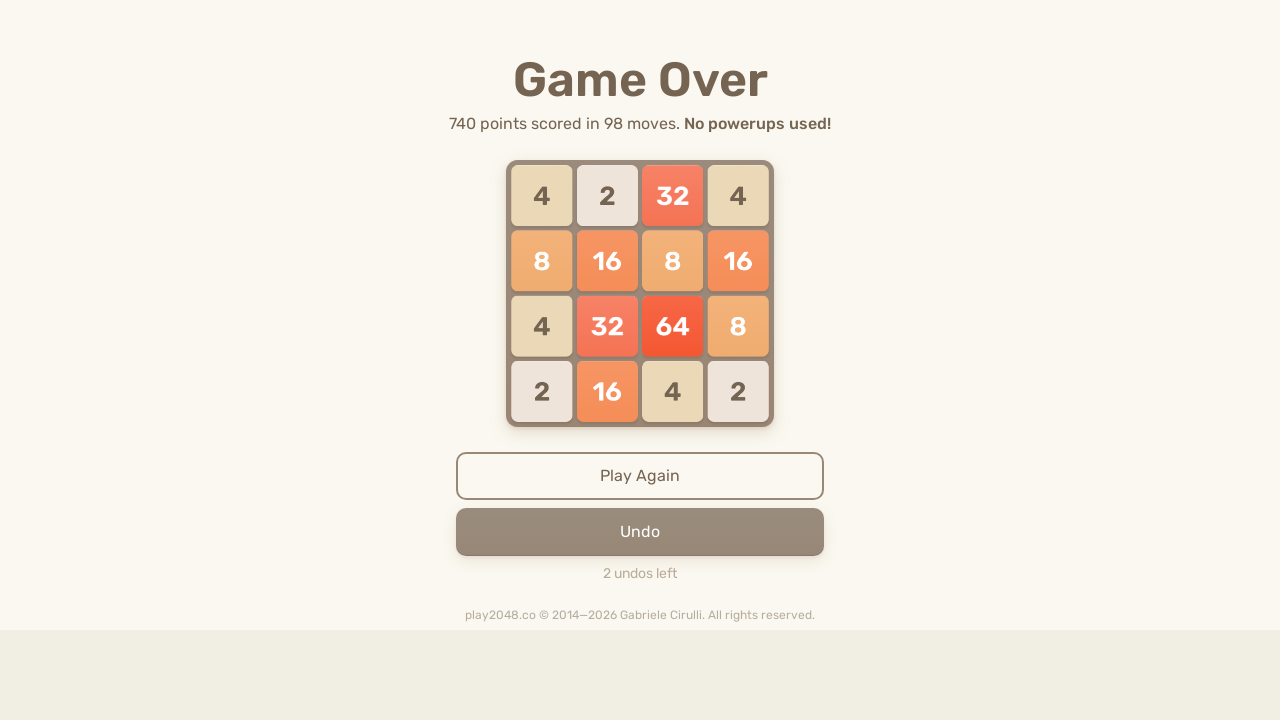

Pressed ArrowLeft (move 293/500) on body
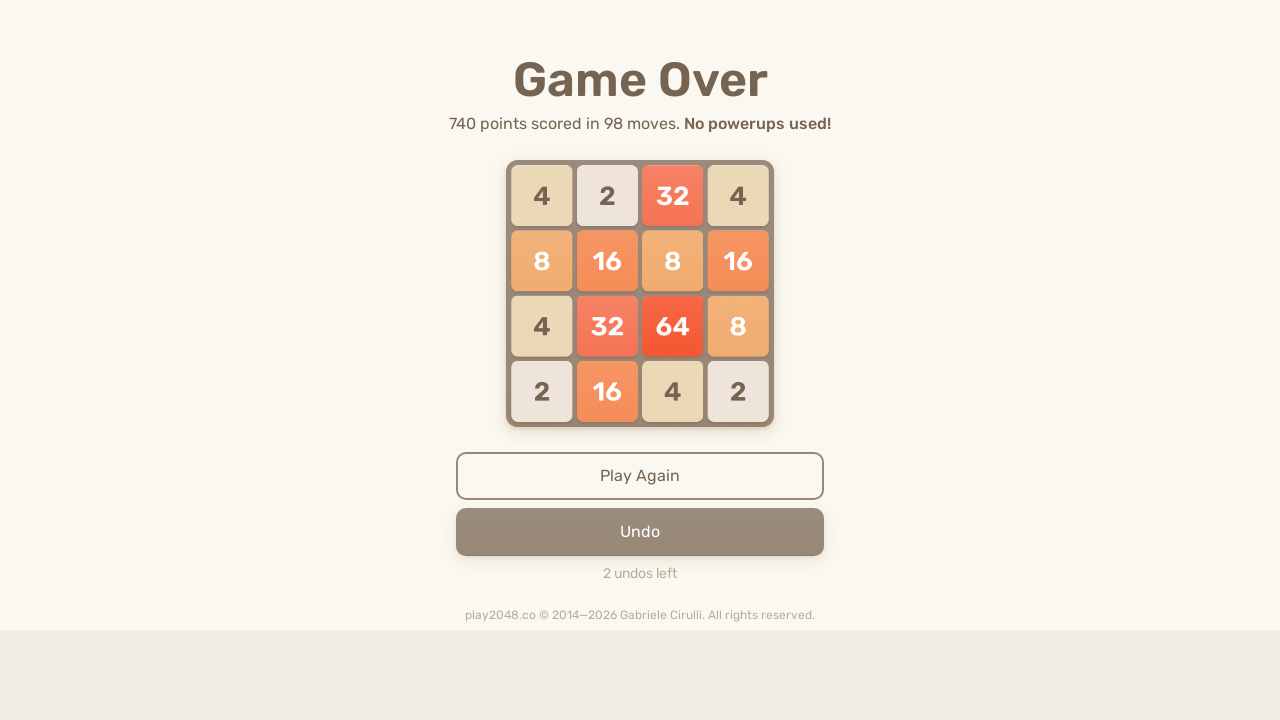

Pressed ArrowDown (move 294/500) on body
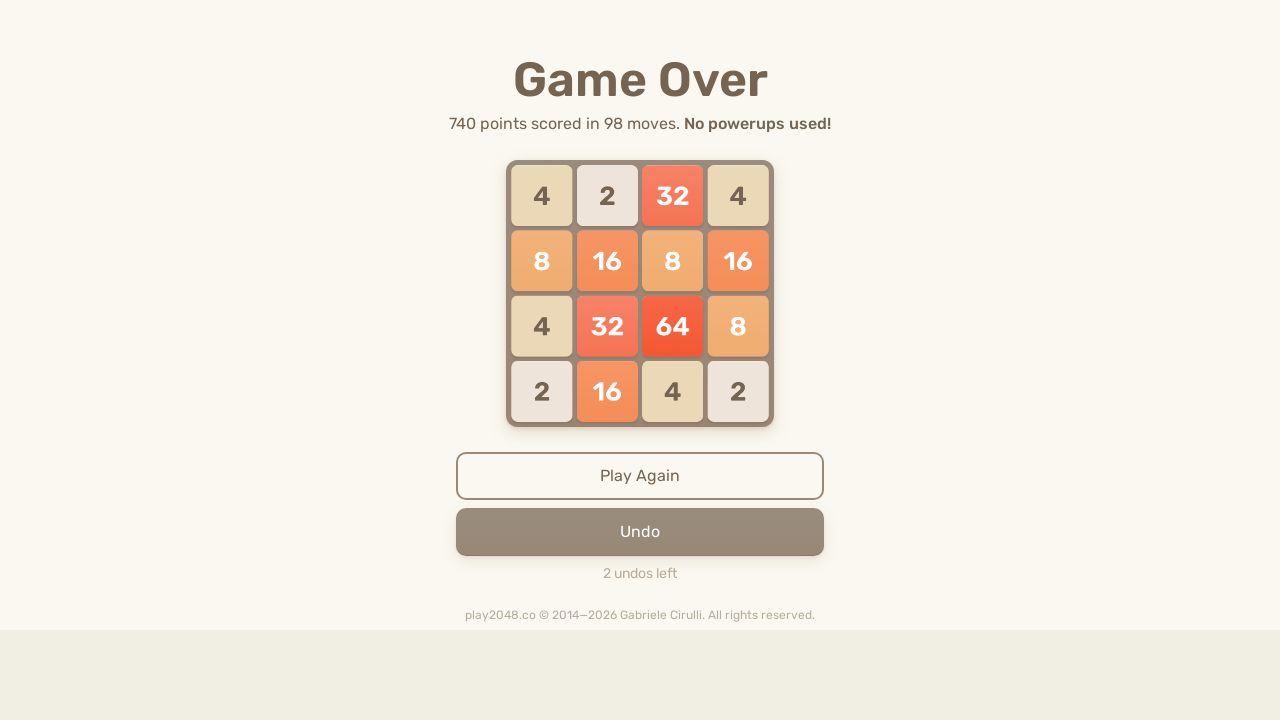

Pressed ArrowRight (move 295/500) on body
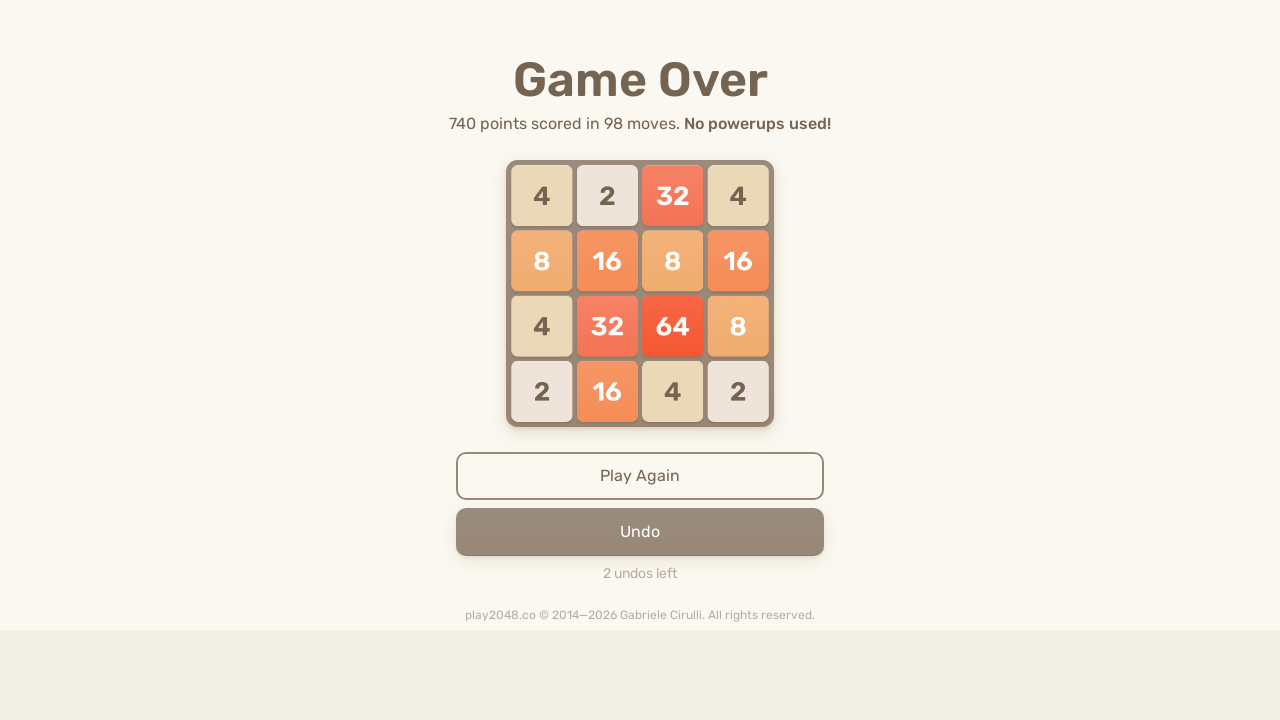

Pressed ArrowDown (move 296/500) on body
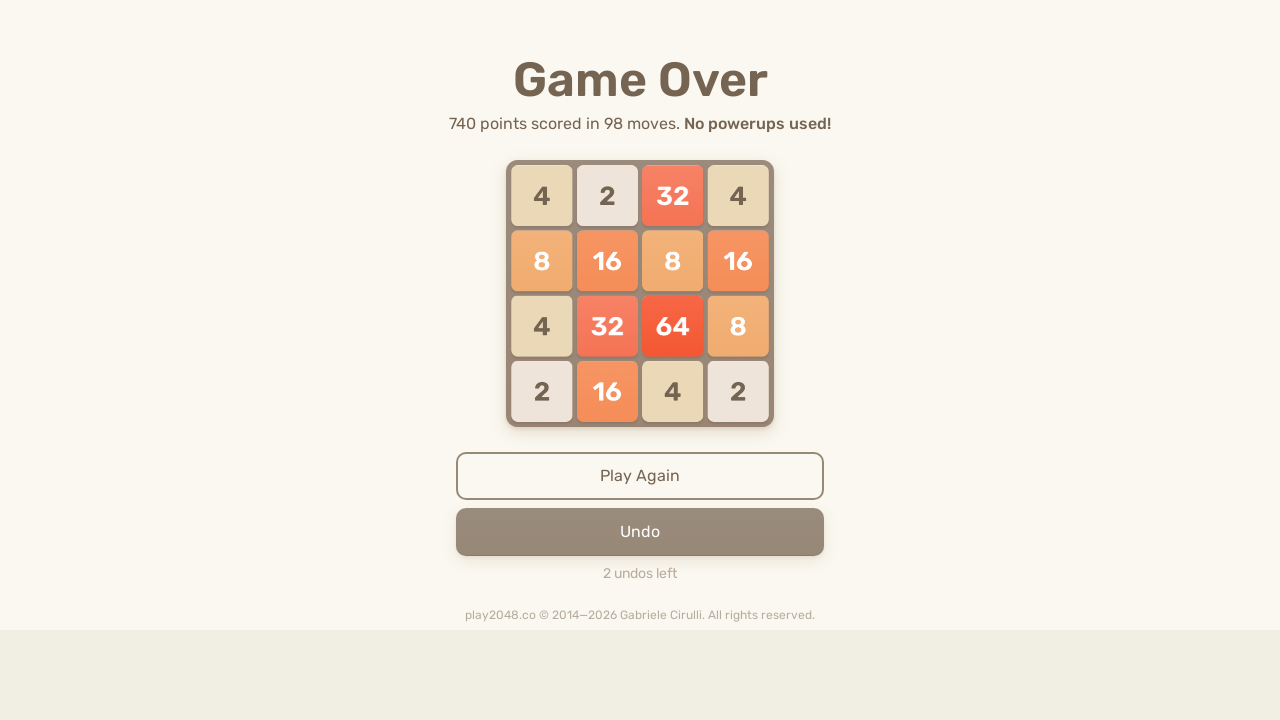

Pressed ArrowDown (move 297/500) on body
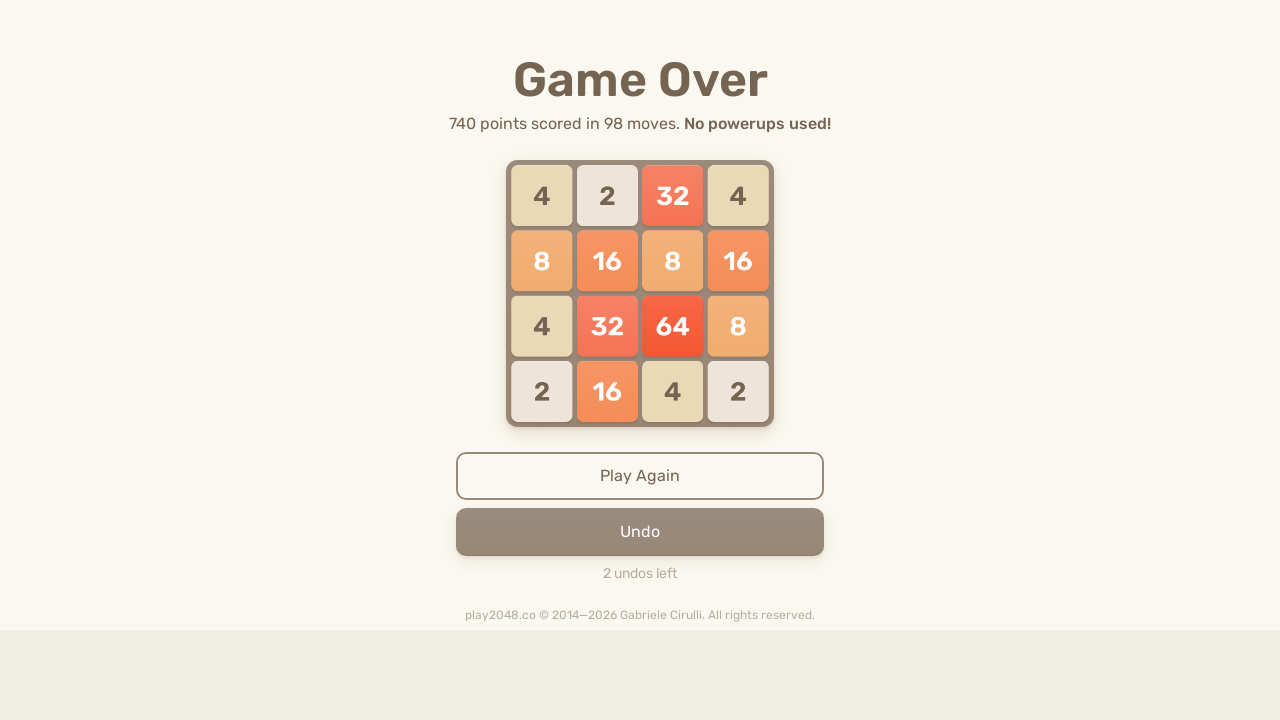

Pressed ArrowUp (move 298/500) on body
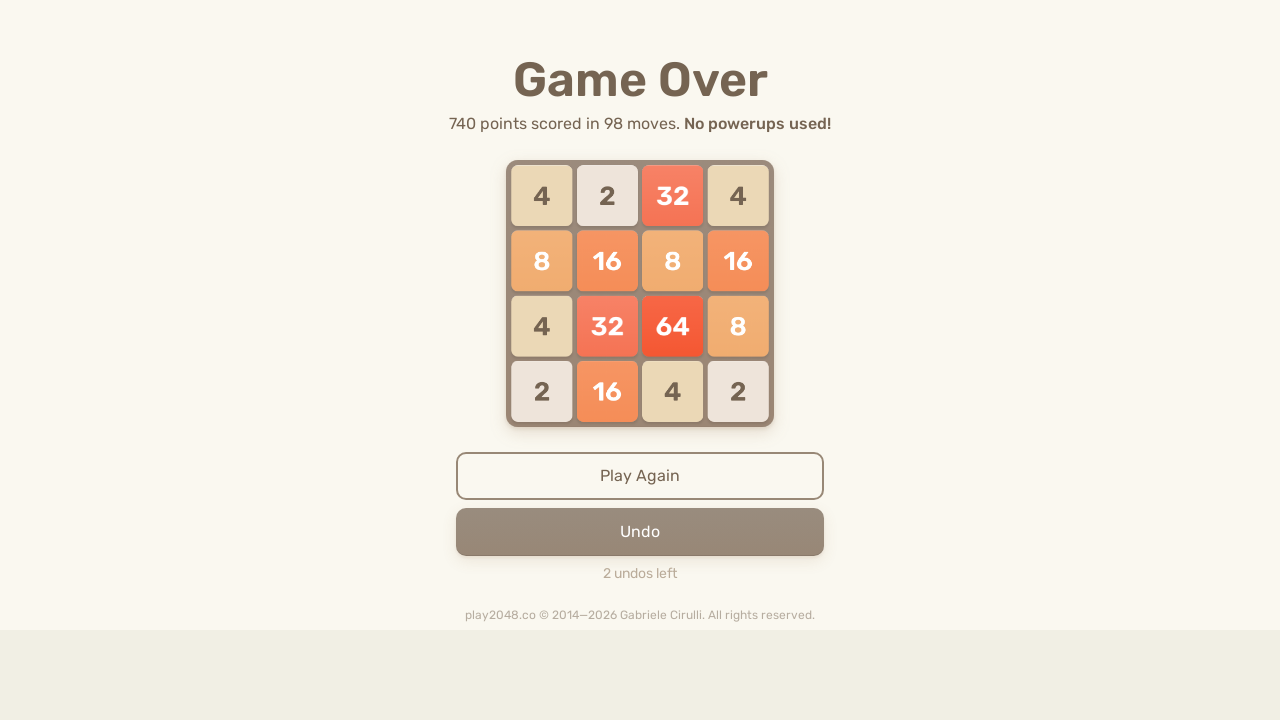

Pressed ArrowUp (move 299/500) on body
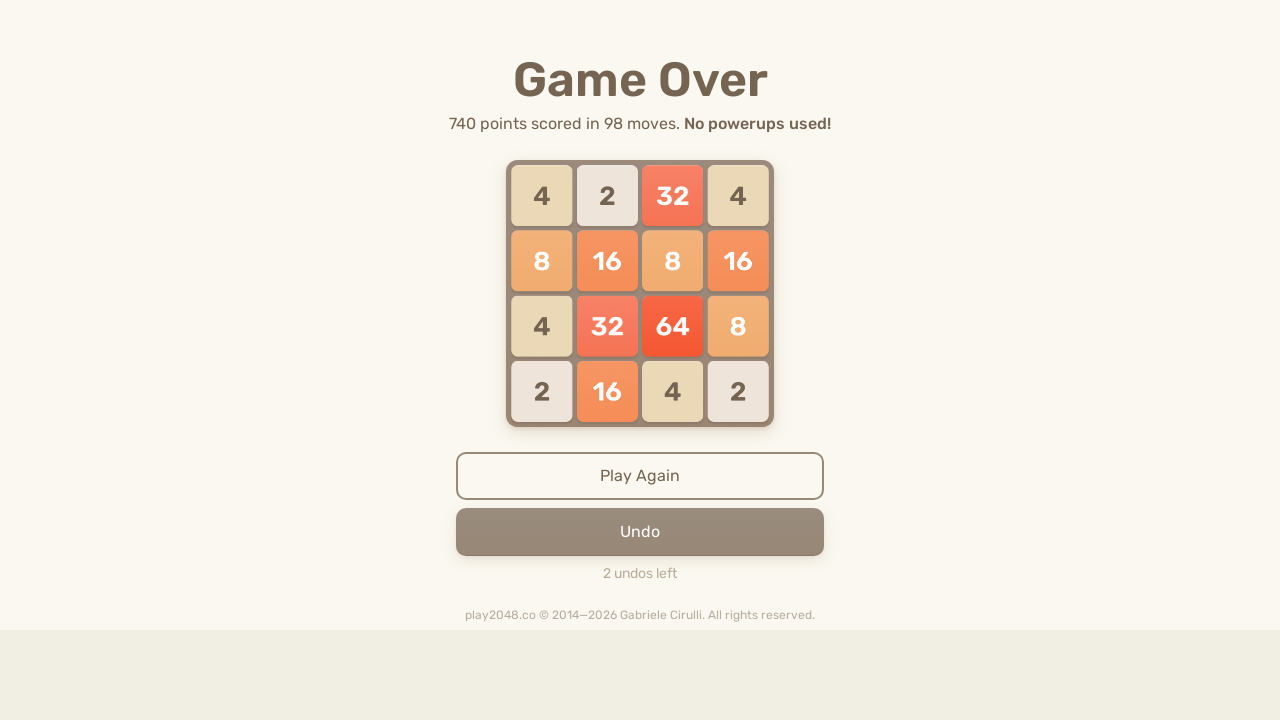

Pressed ArrowLeft (move 300/500) on body
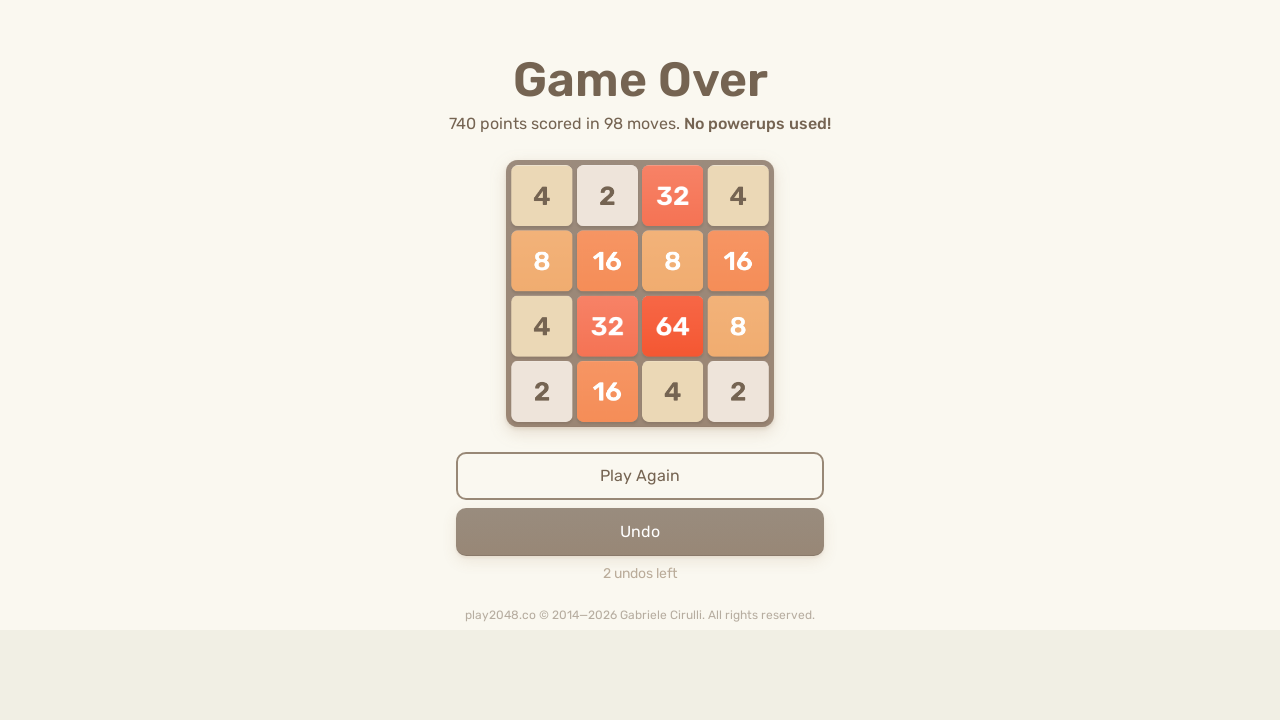

Pressed ArrowDown (move 301/500) on body
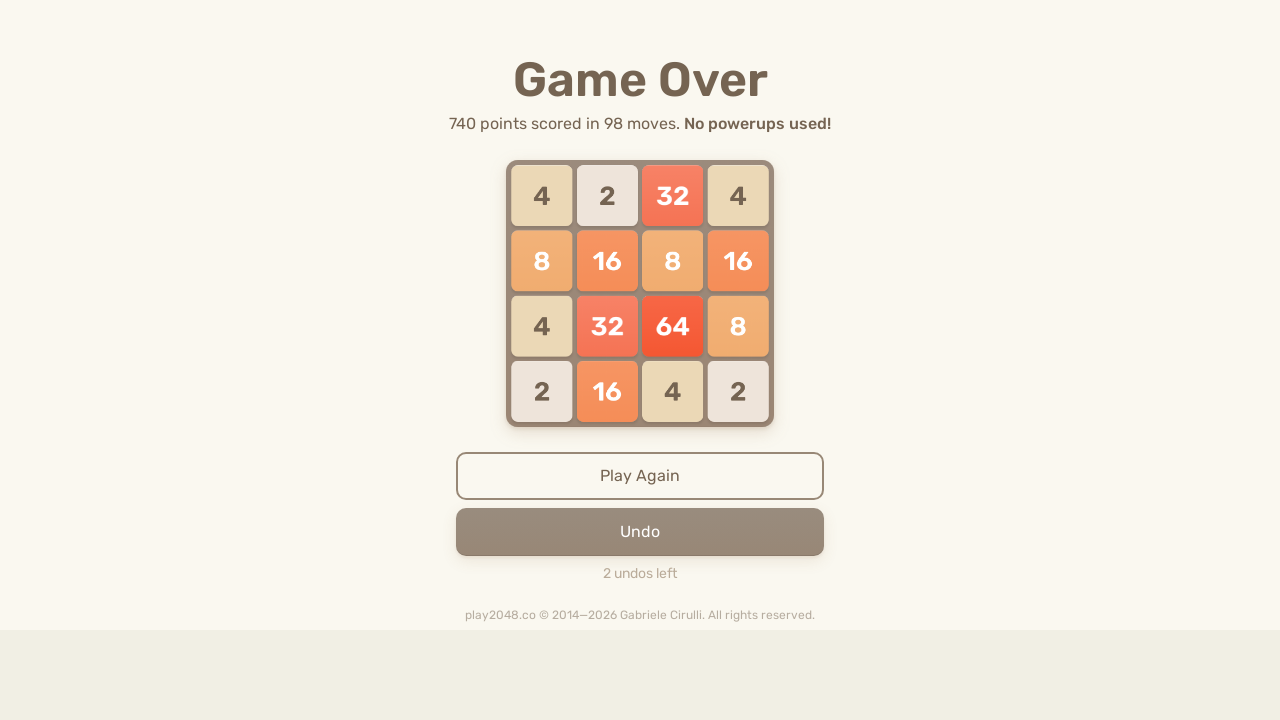

Pressed ArrowUp (move 302/500) on body
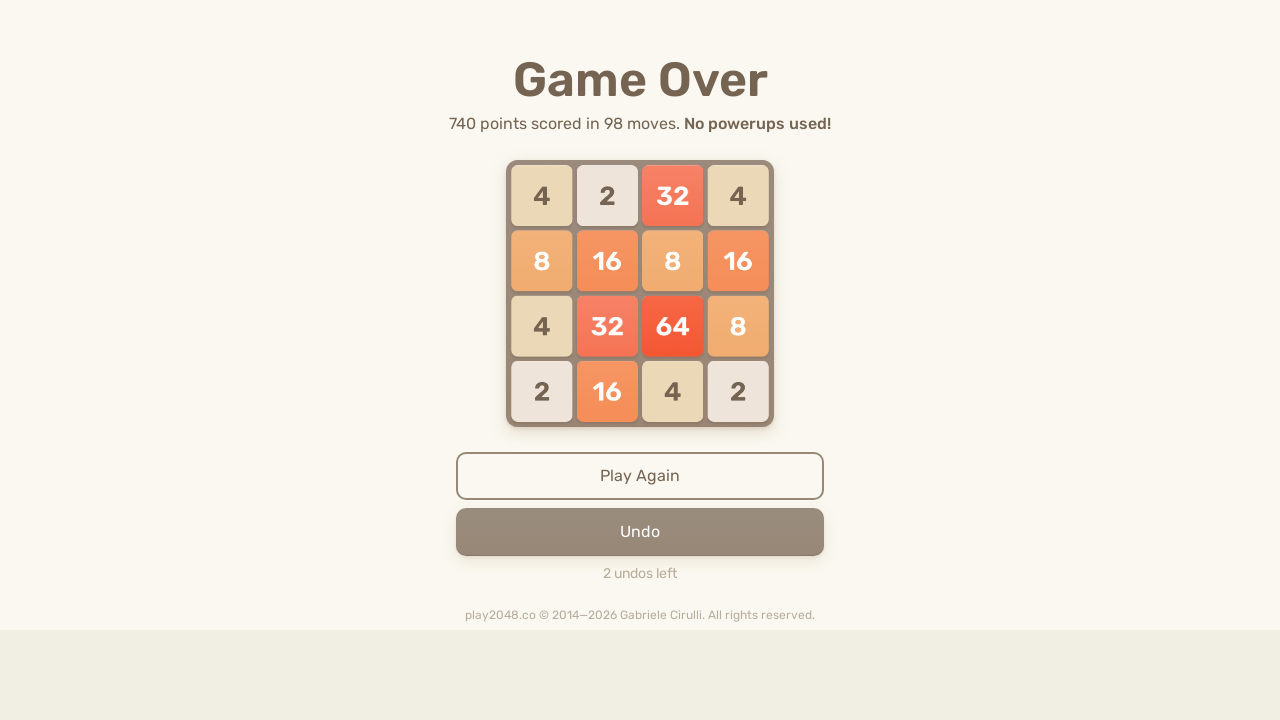

Pressed ArrowDown (move 303/500) on body
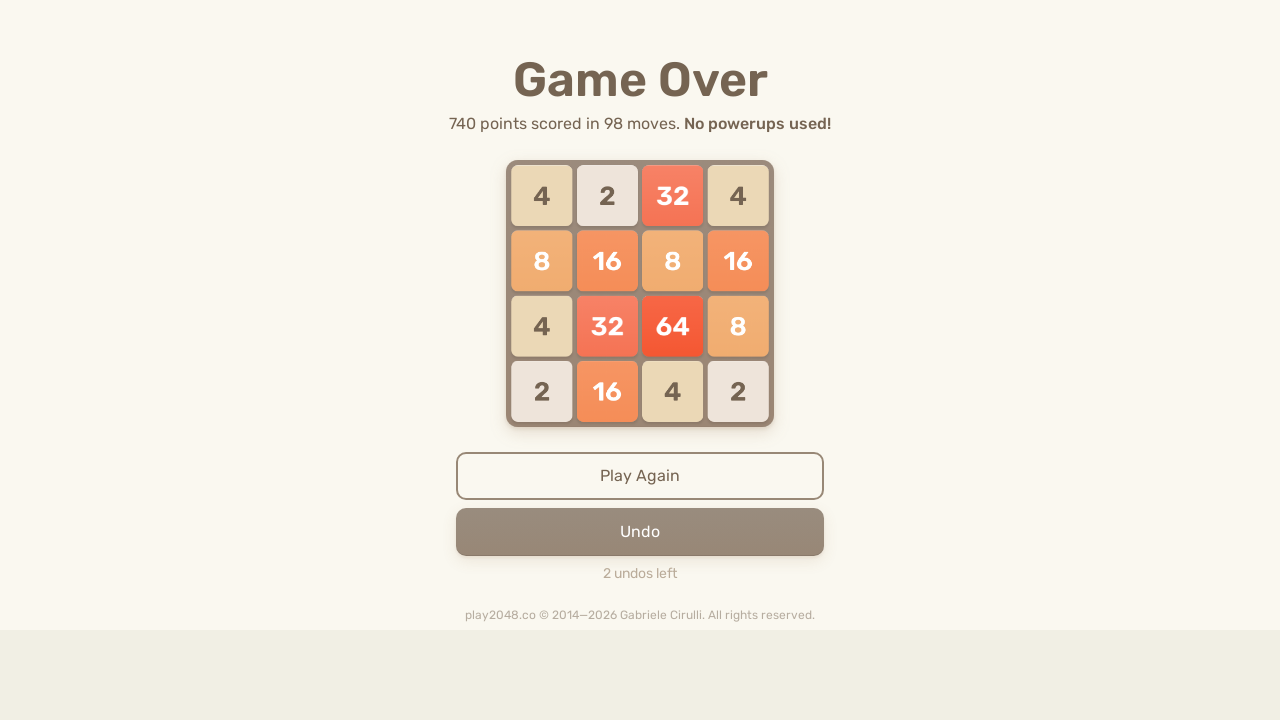

Pressed ArrowUp (move 304/500) on body
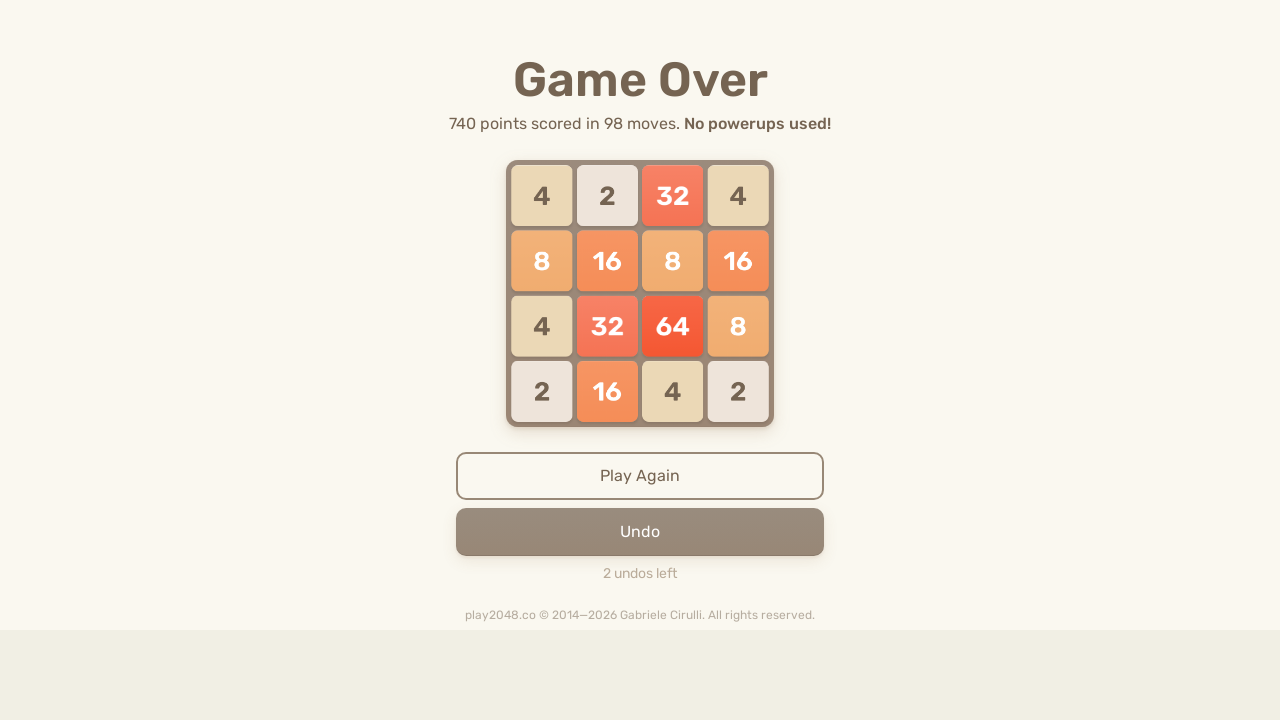

Pressed ArrowLeft (move 305/500) on body
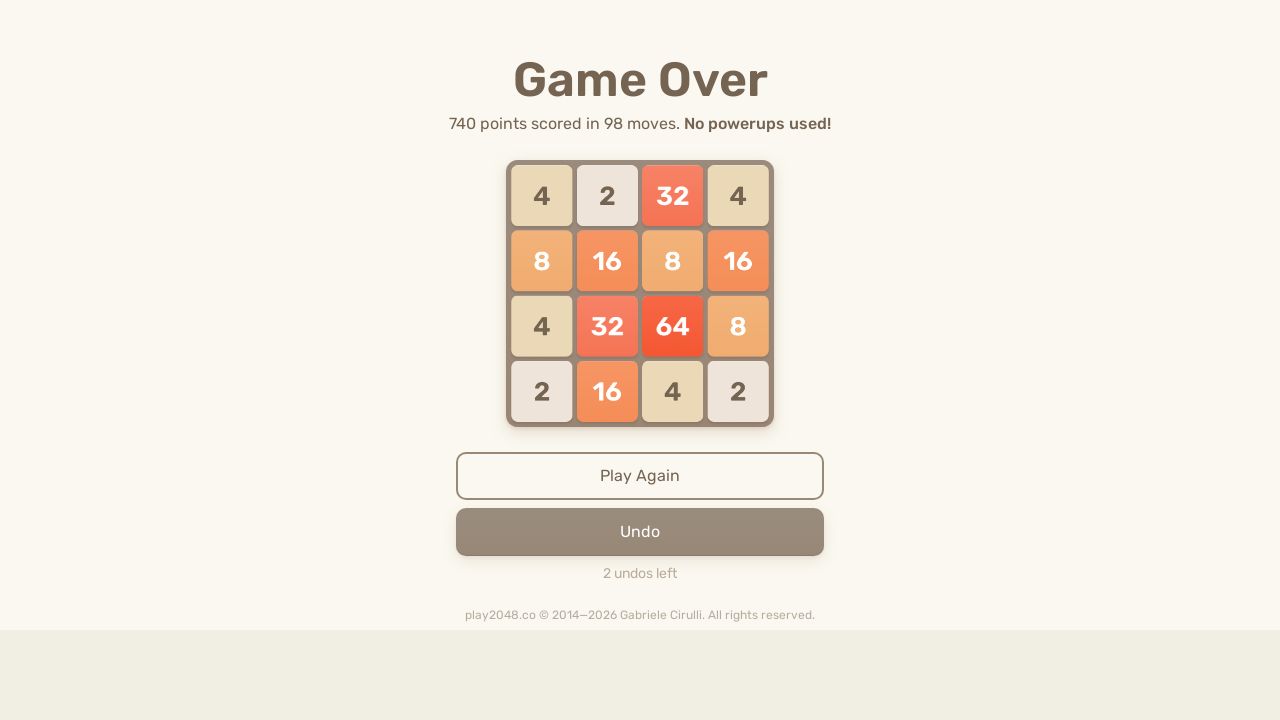

Pressed ArrowDown (move 306/500) on body
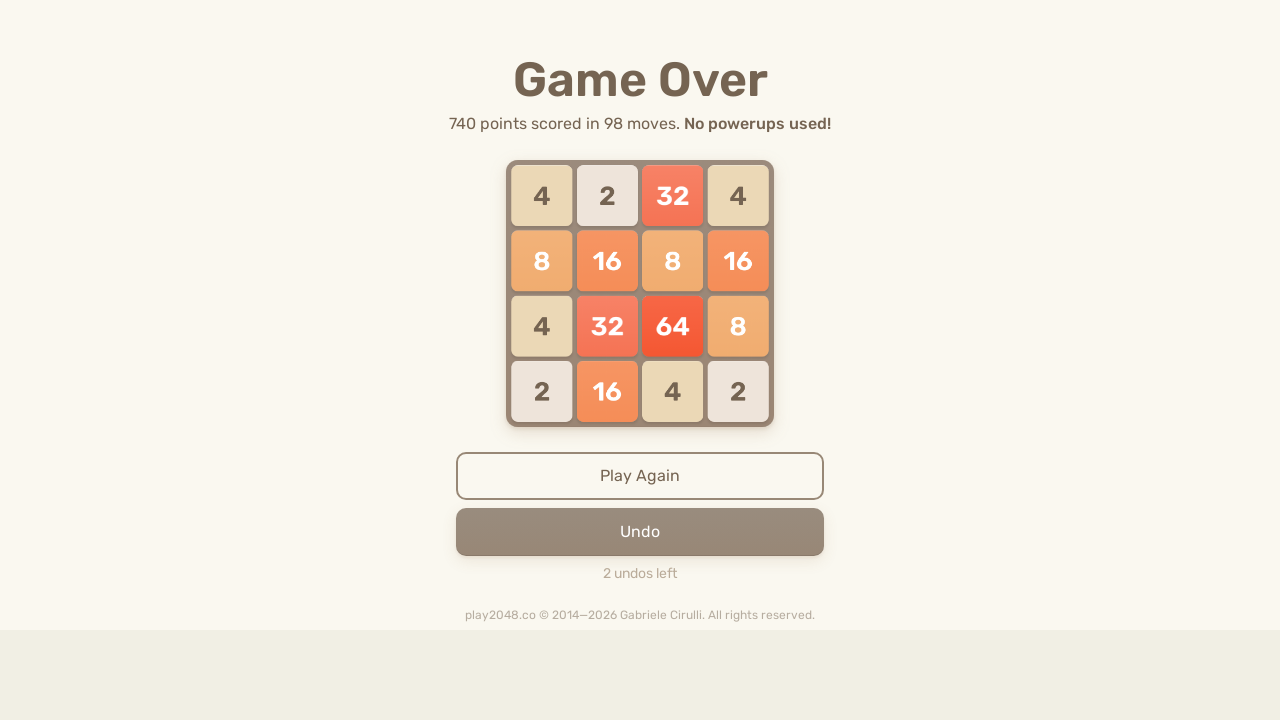

Pressed ArrowUp (move 307/500) on body
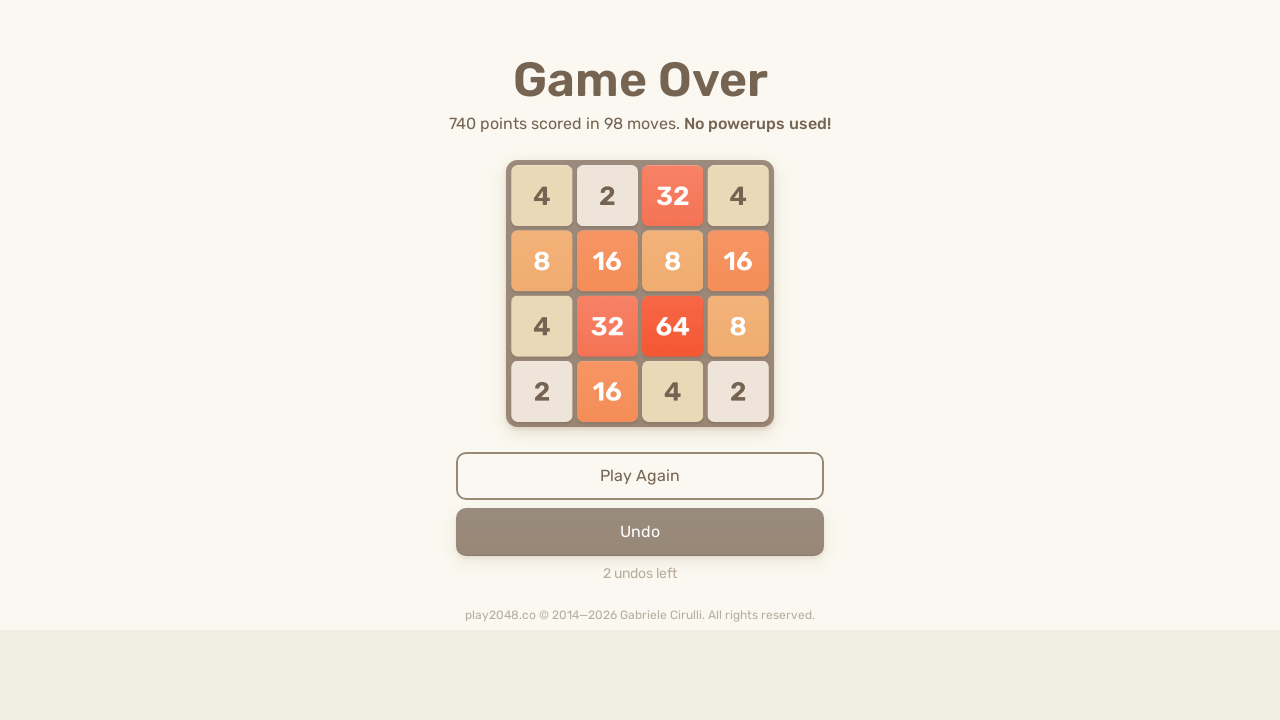

Pressed ArrowRight (move 308/500) on body
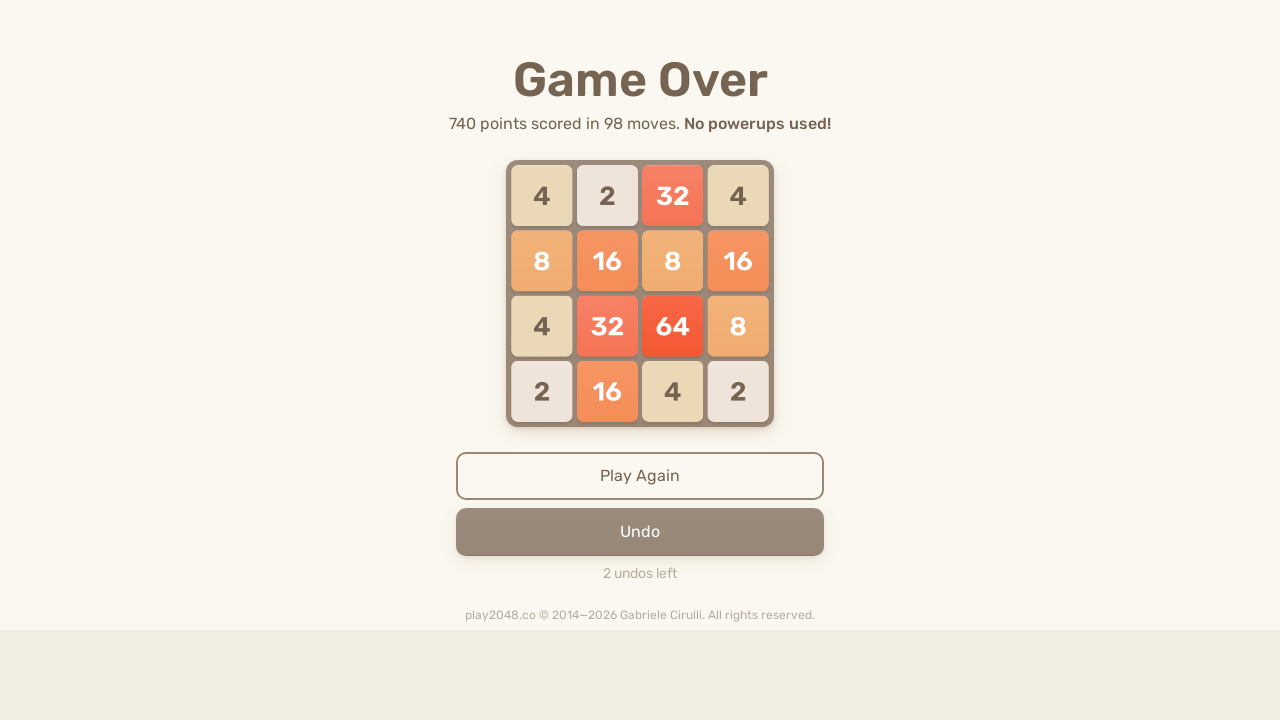

Pressed ArrowUp (move 309/500) on body
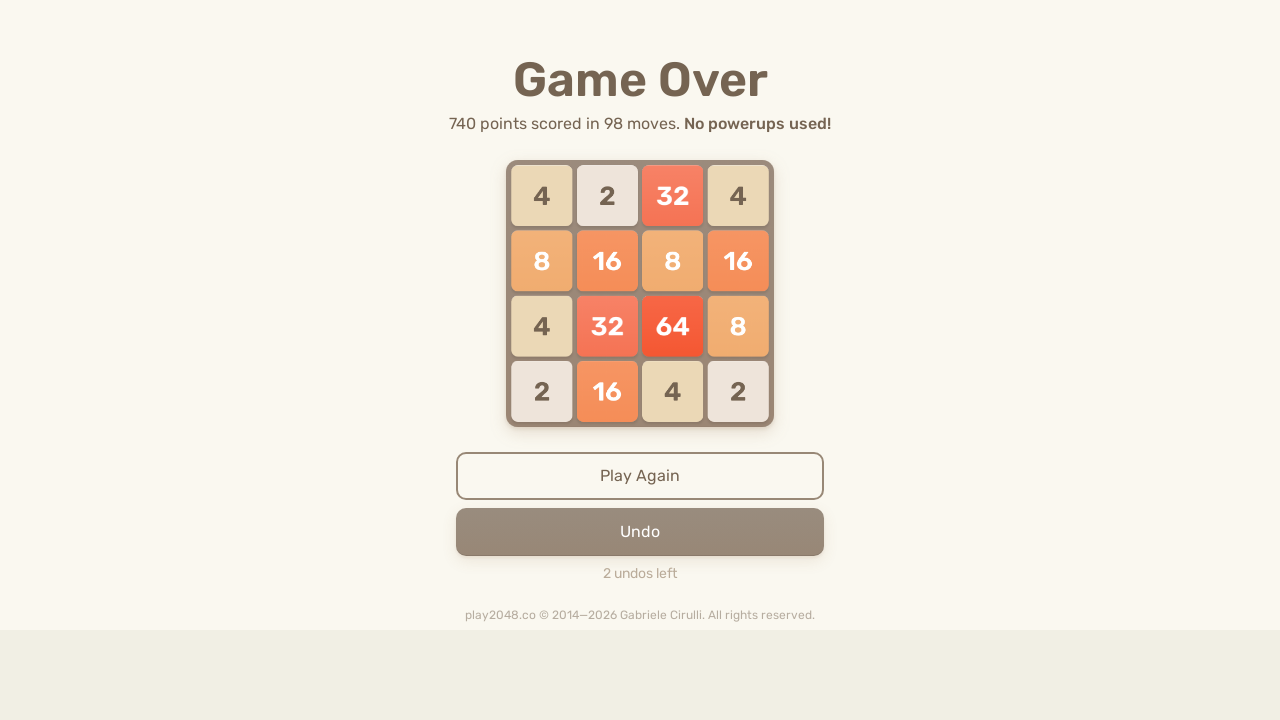

Pressed ArrowLeft (move 310/500) on body
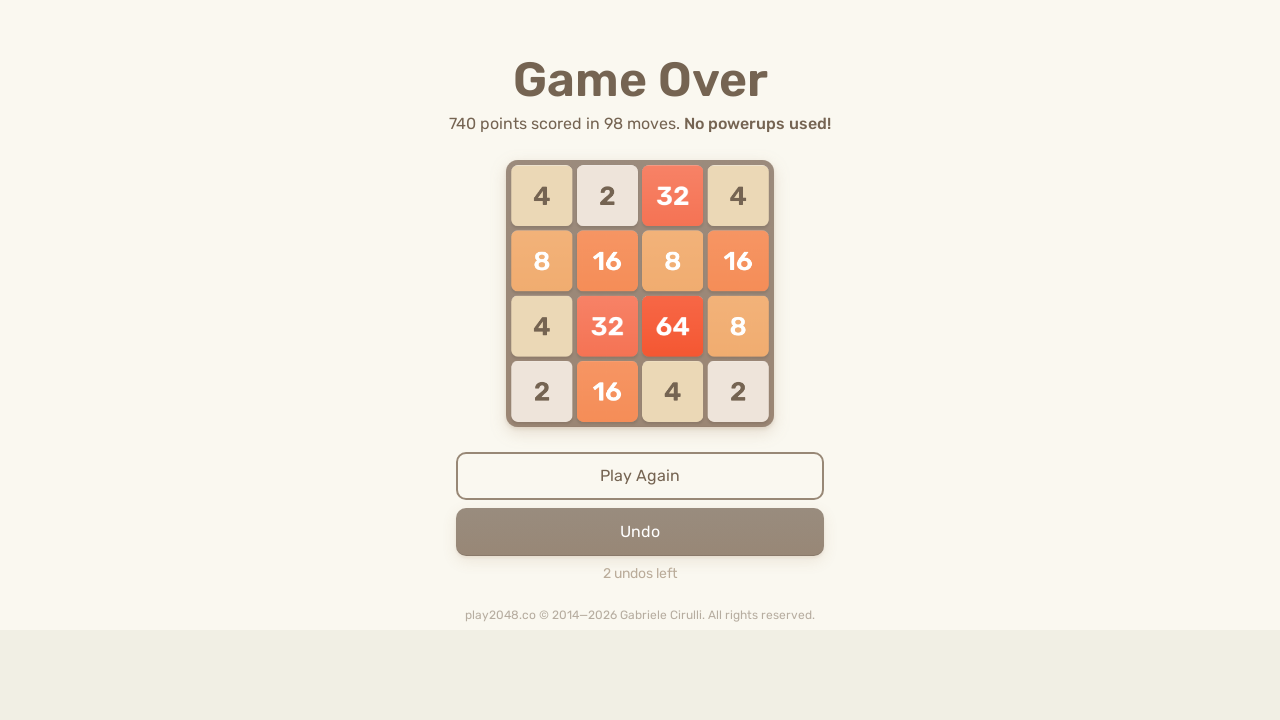

Pressed ArrowRight (move 311/500) on body
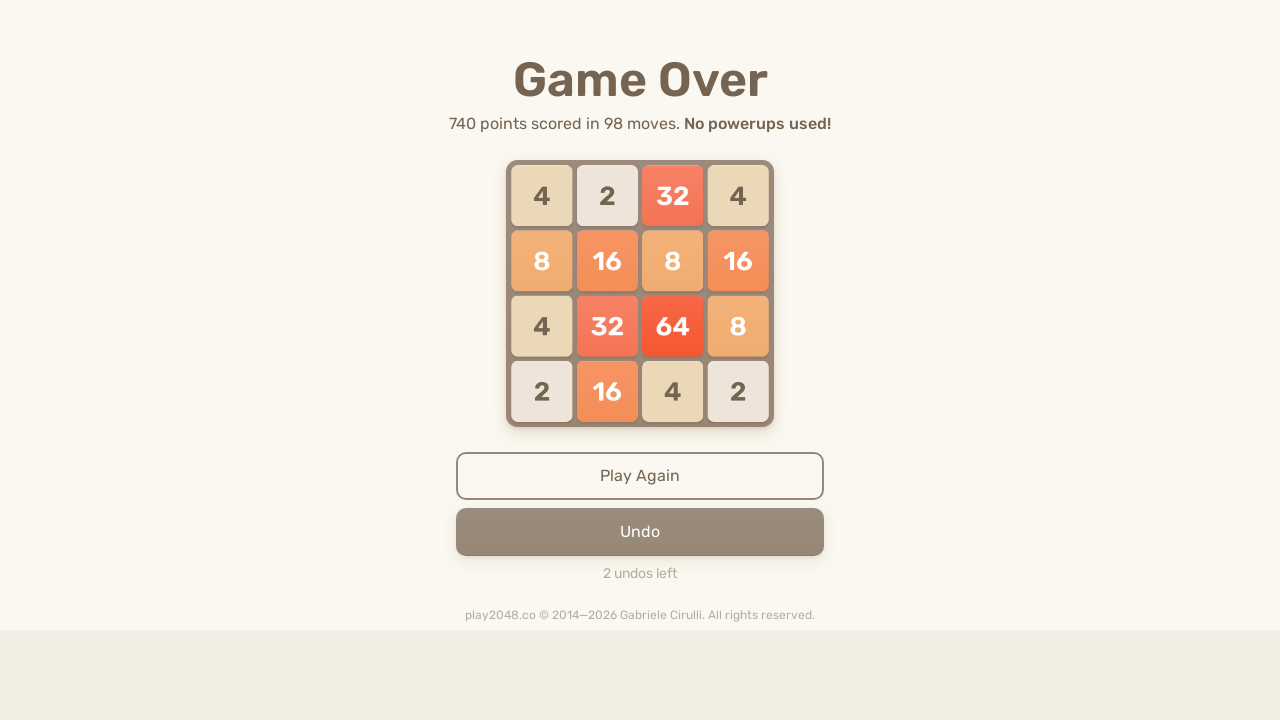

Pressed ArrowRight (move 312/500) on body
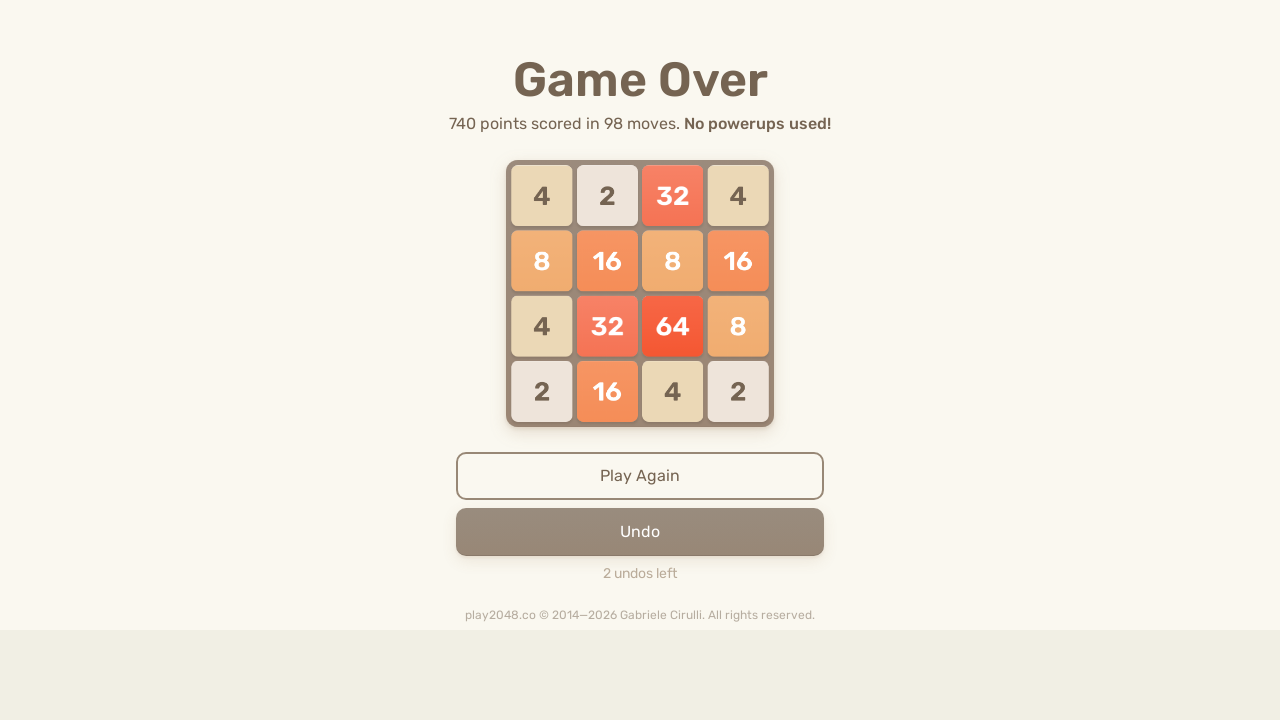

Pressed ArrowUp (move 313/500) on body
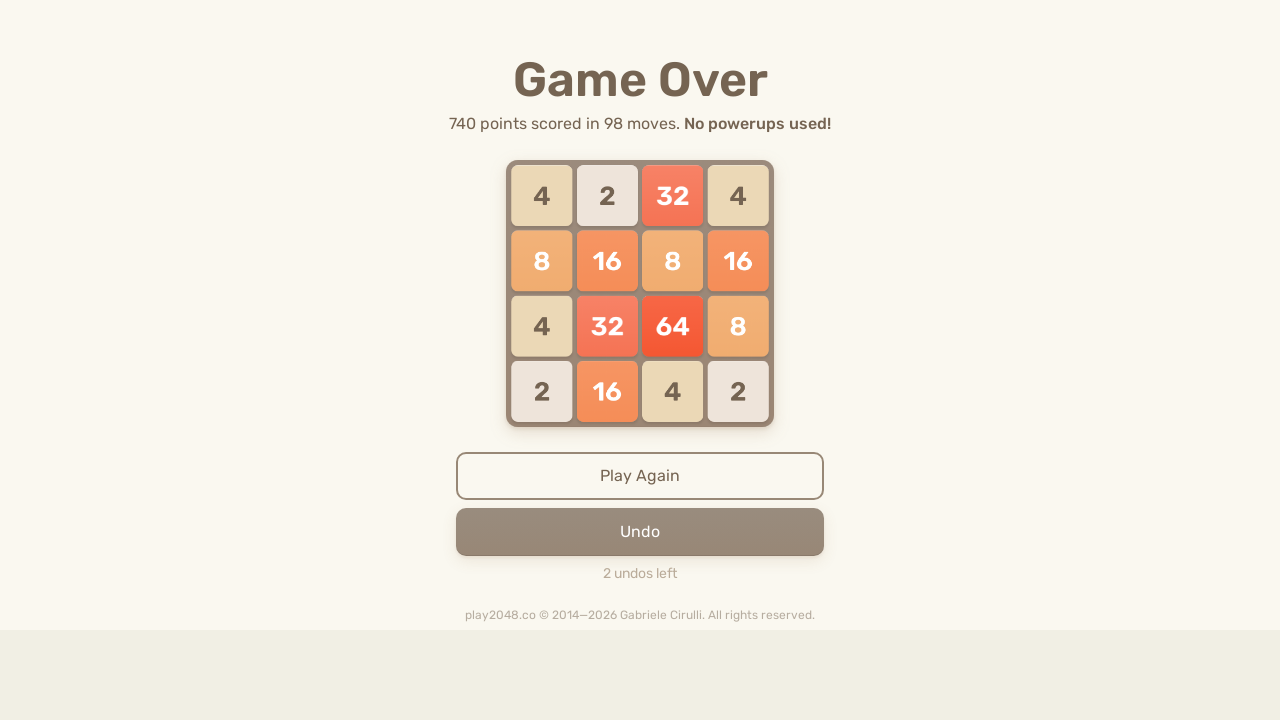

Pressed ArrowLeft (move 314/500) on body
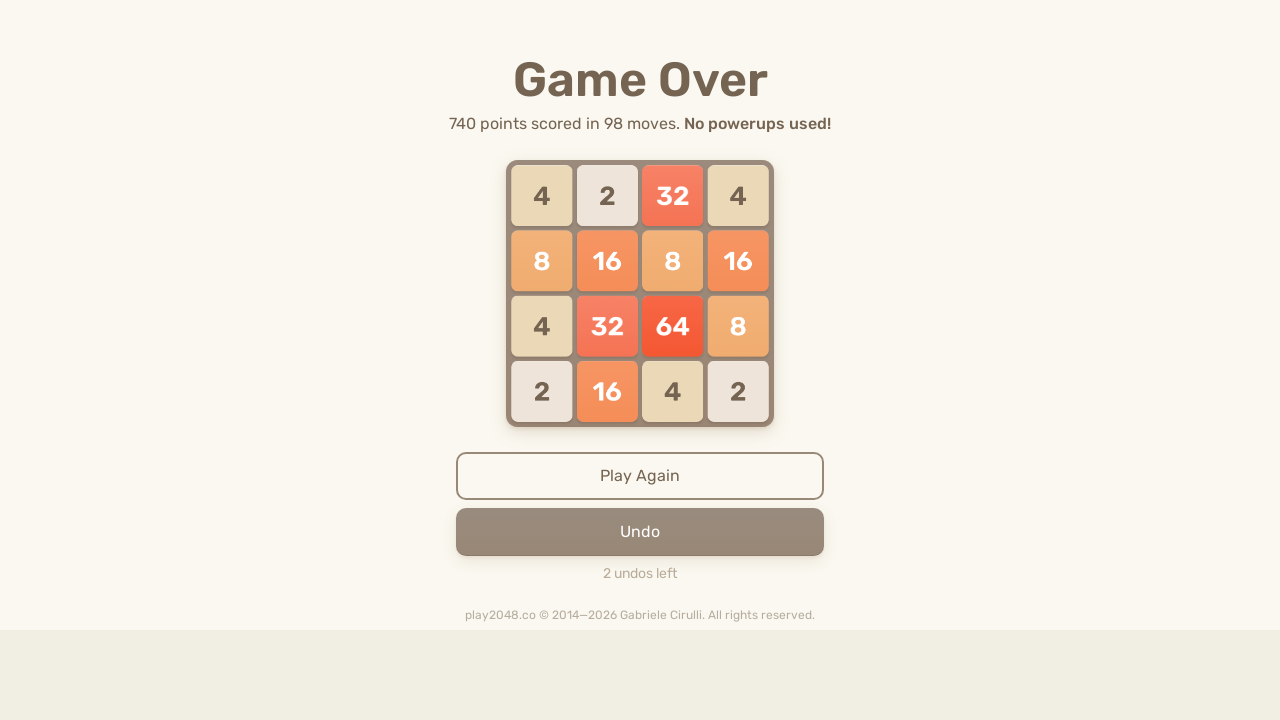

Pressed ArrowUp (move 315/500) on body
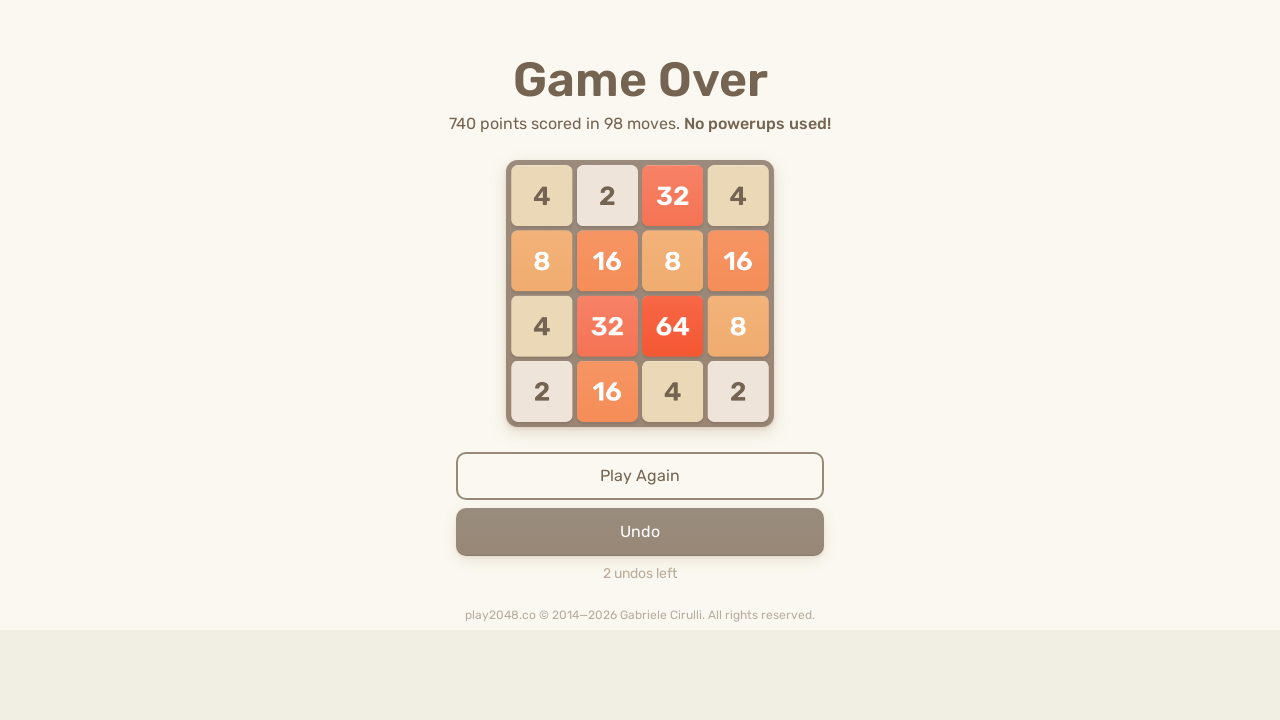

Pressed ArrowRight (move 316/500) on body
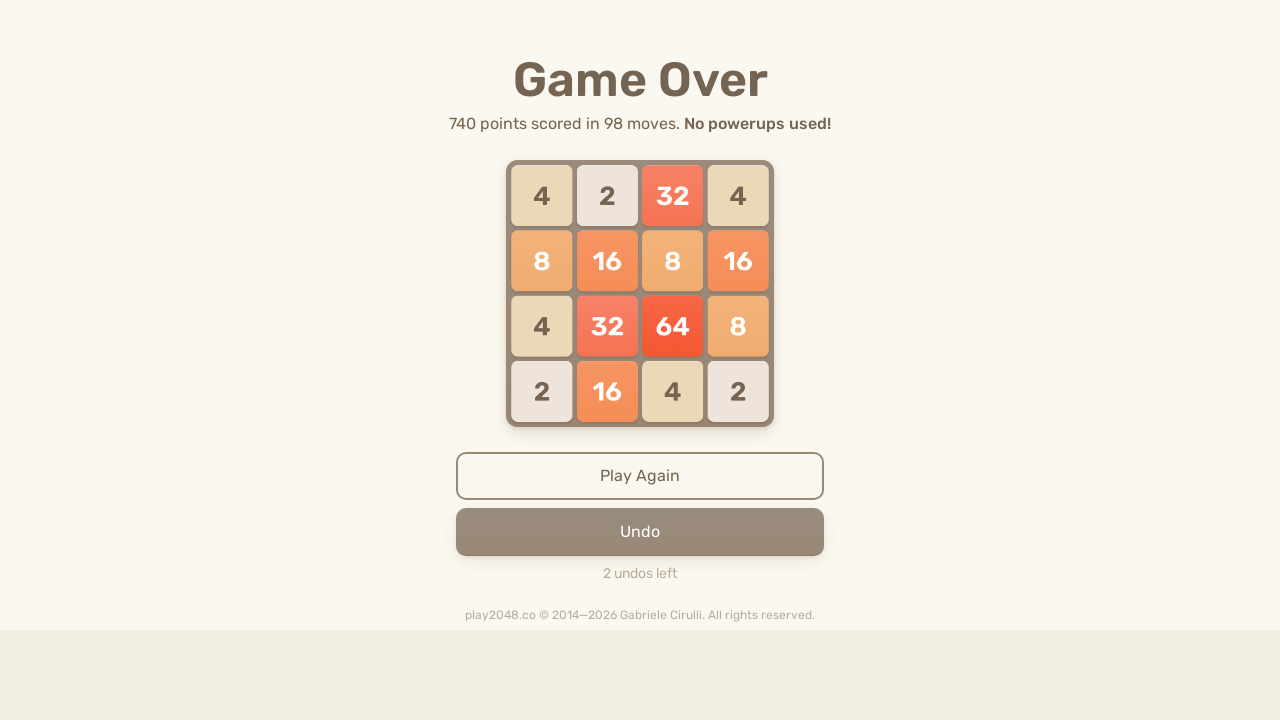

Pressed ArrowUp (move 317/500) on body
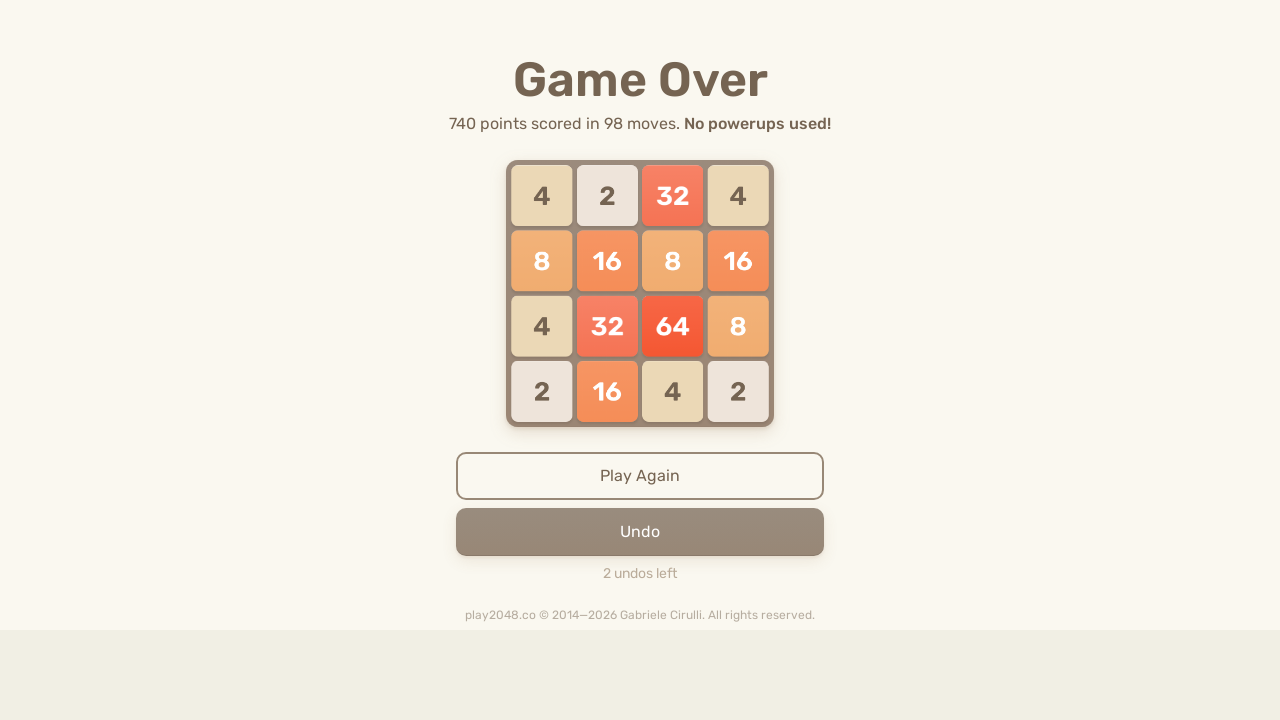

Pressed ArrowDown (move 318/500) on body
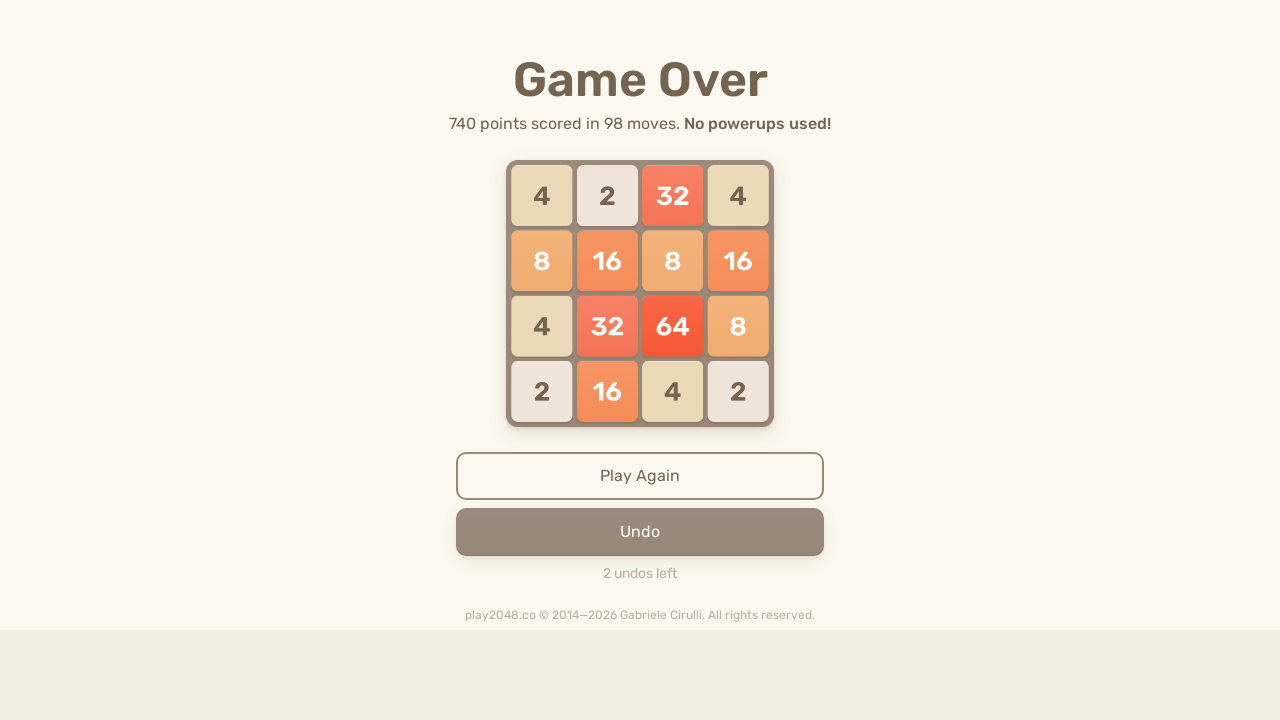

Pressed ArrowUp (move 319/500) on body
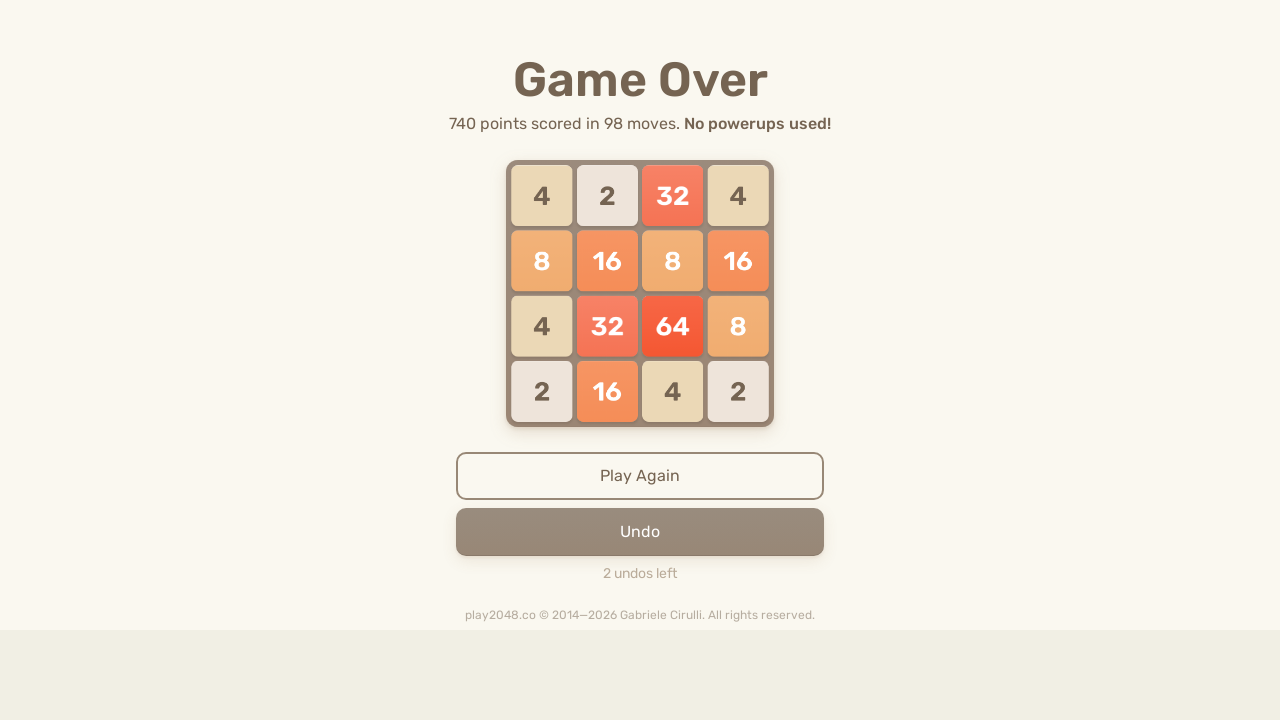

Pressed ArrowLeft (move 320/500) on body
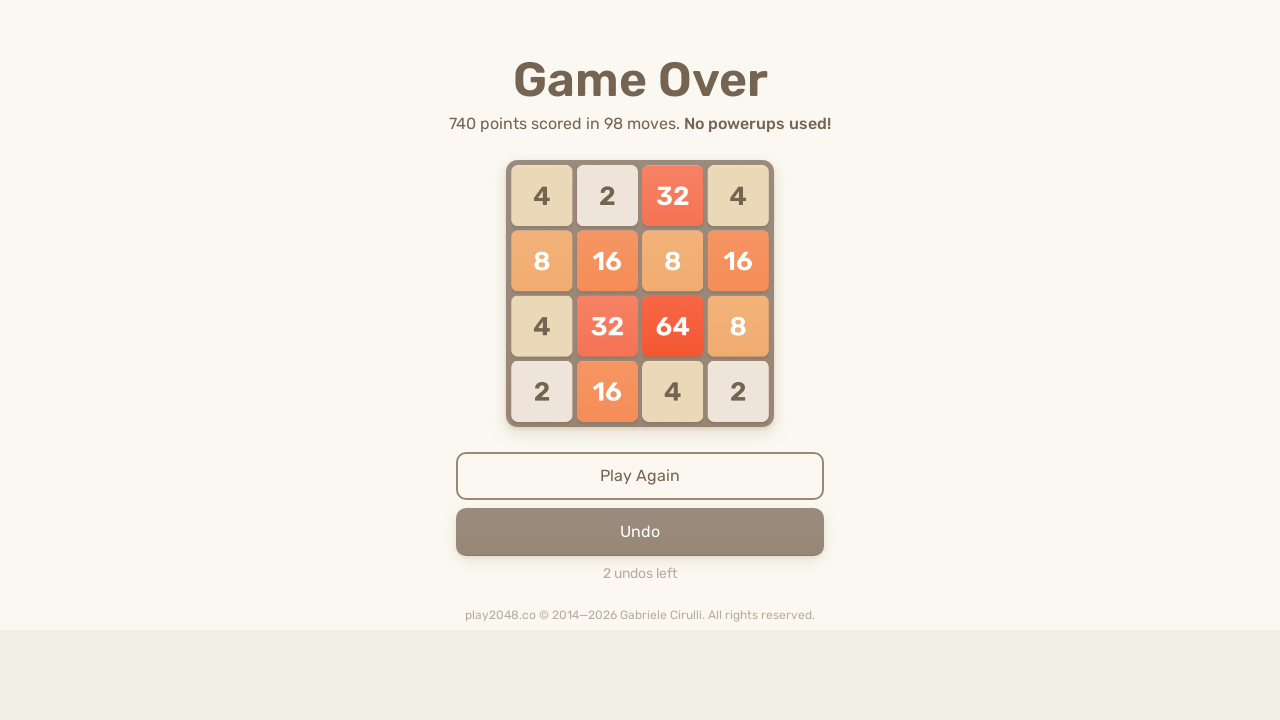

Pressed ArrowRight (move 321/500) on body
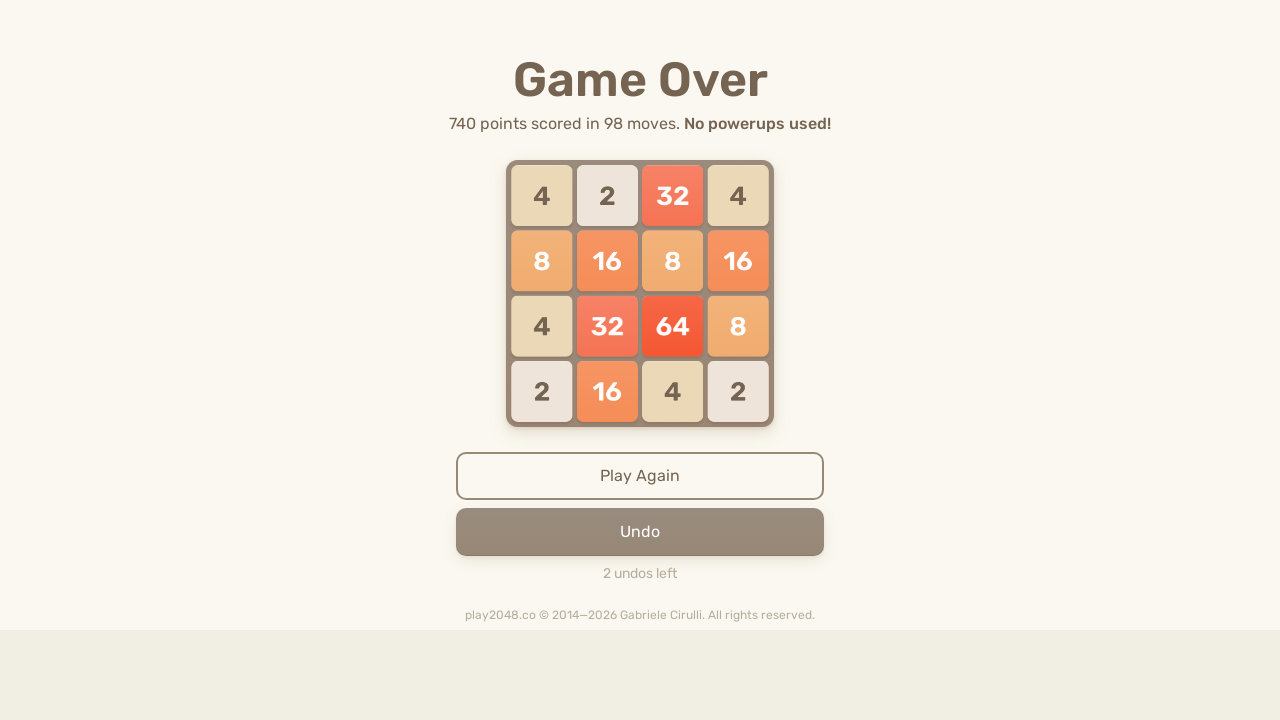

Pressed ArrowDown (move 322/500) on body
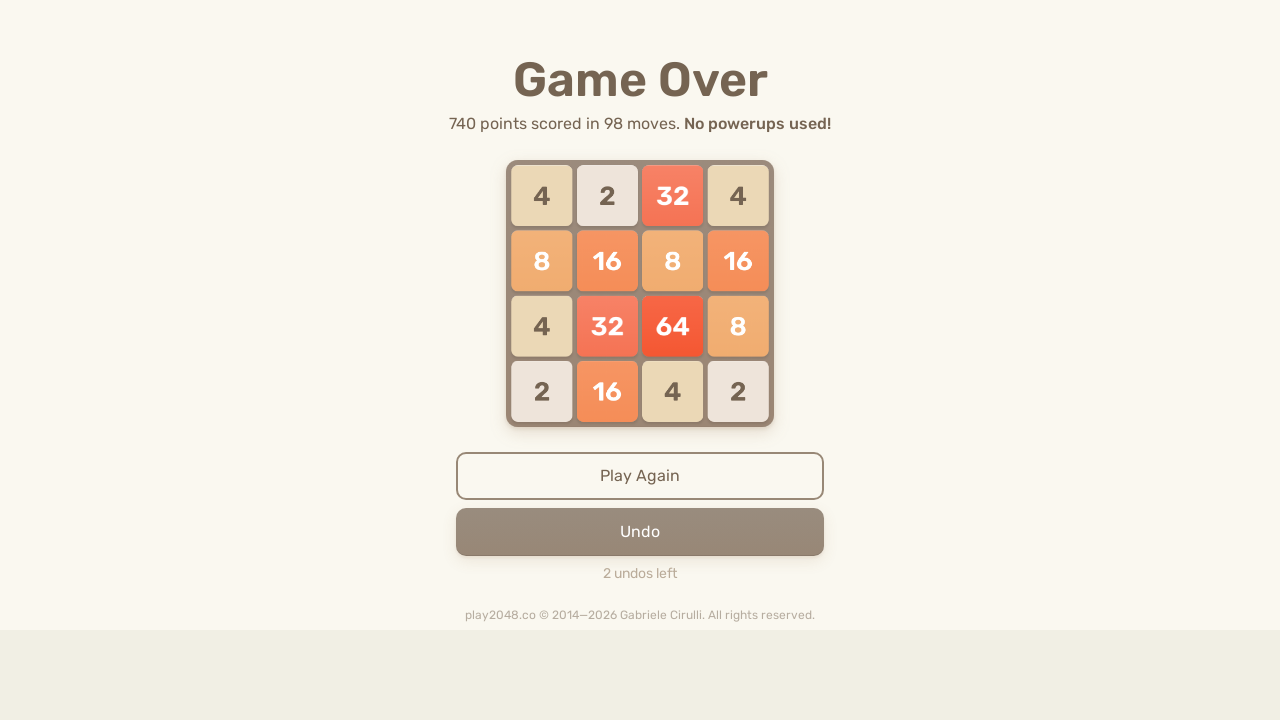

Pressed ArrowUp (move 323/500) on body
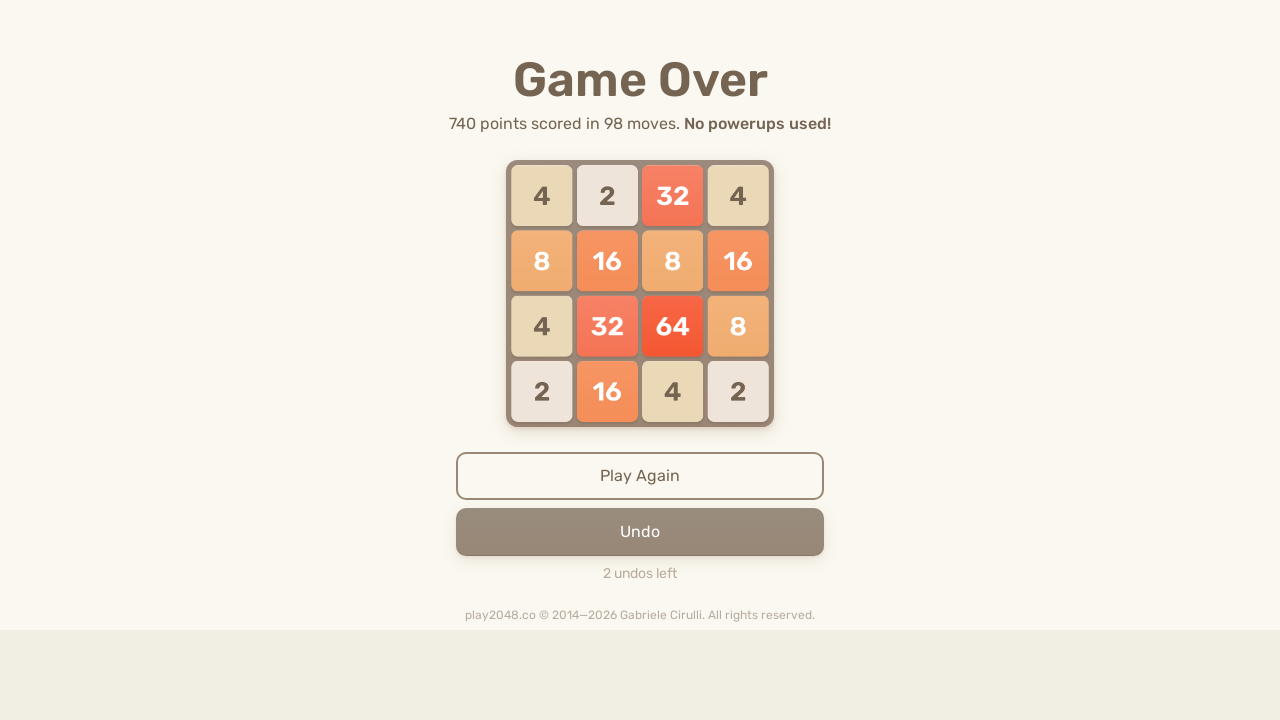

Pressed ArrowLeft (move 324/500) on body
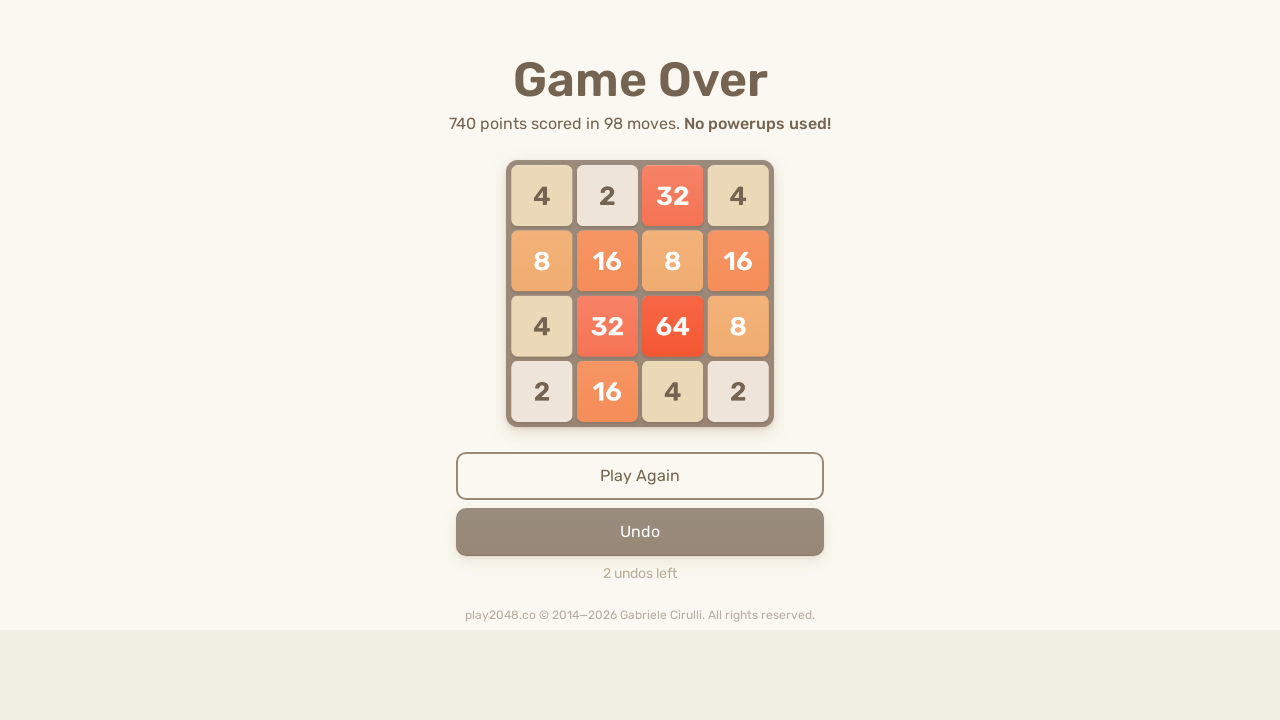

Pressed ArrowRight (move 325/500) on body
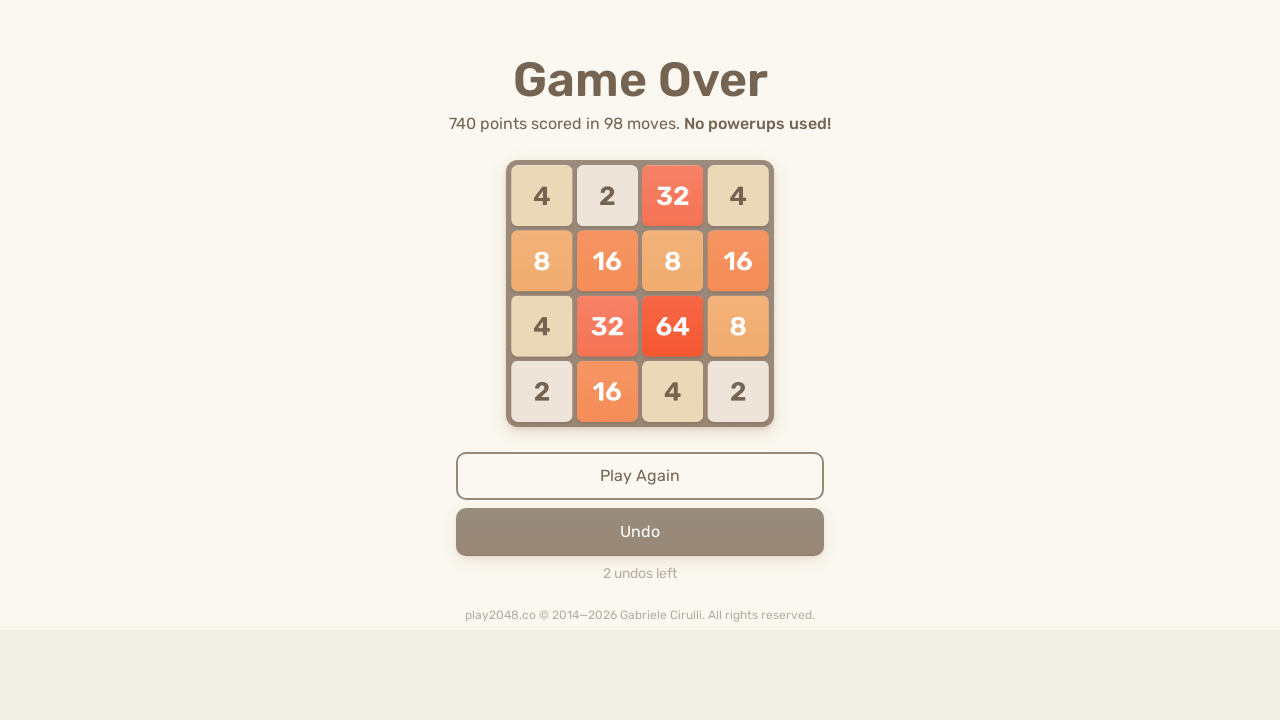

Pressed ArrowRight (move 326/500) on body
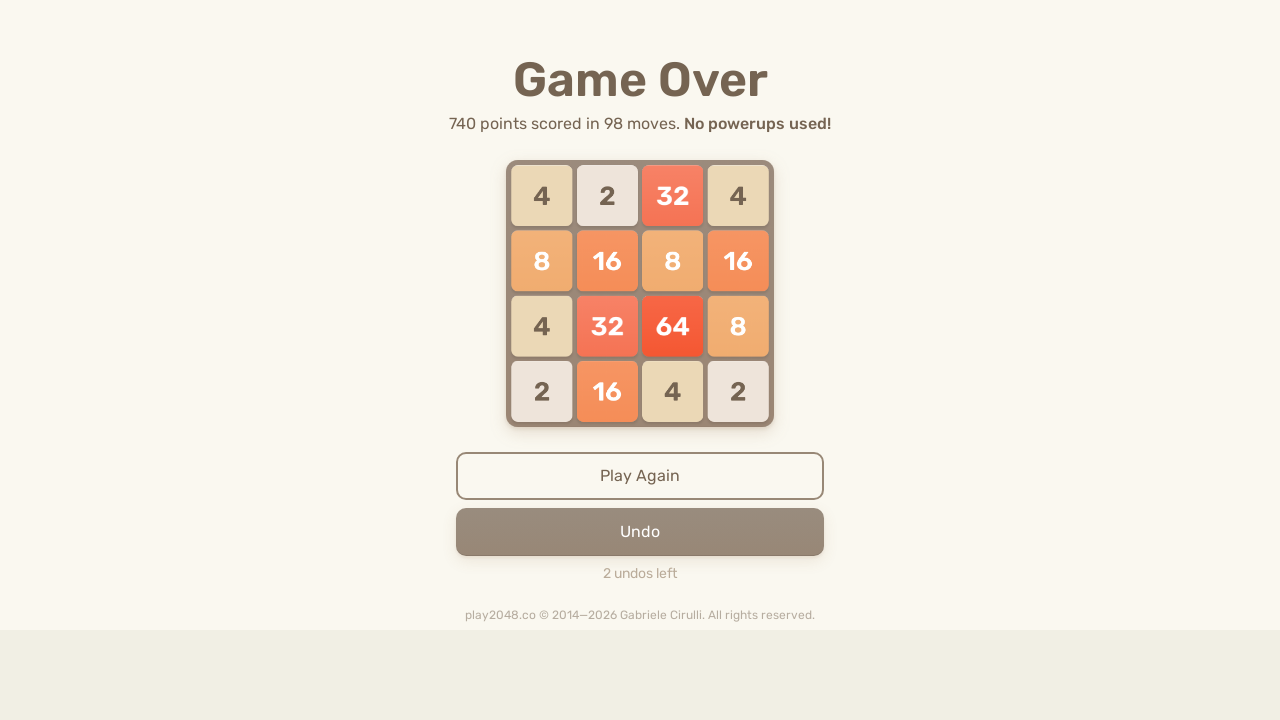

Pressed ArrowDown (move 327/500) on body
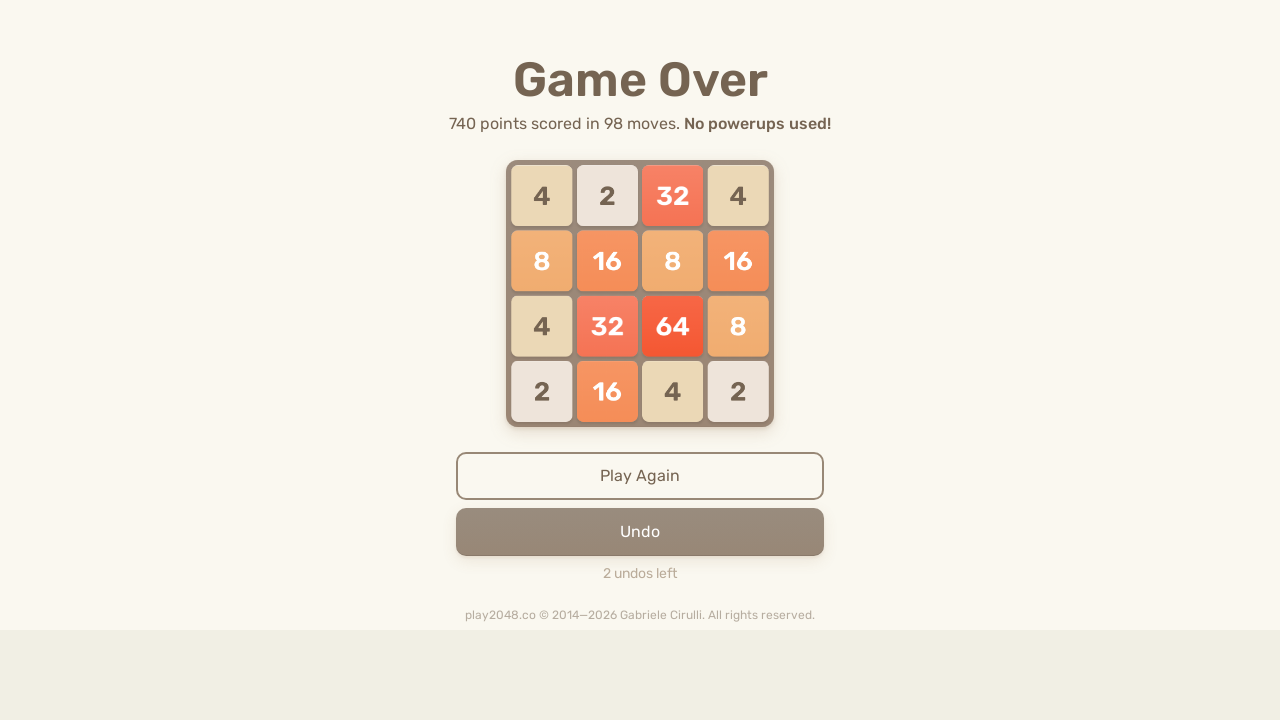

Pressed ArrowLeft (move 328/500) on body
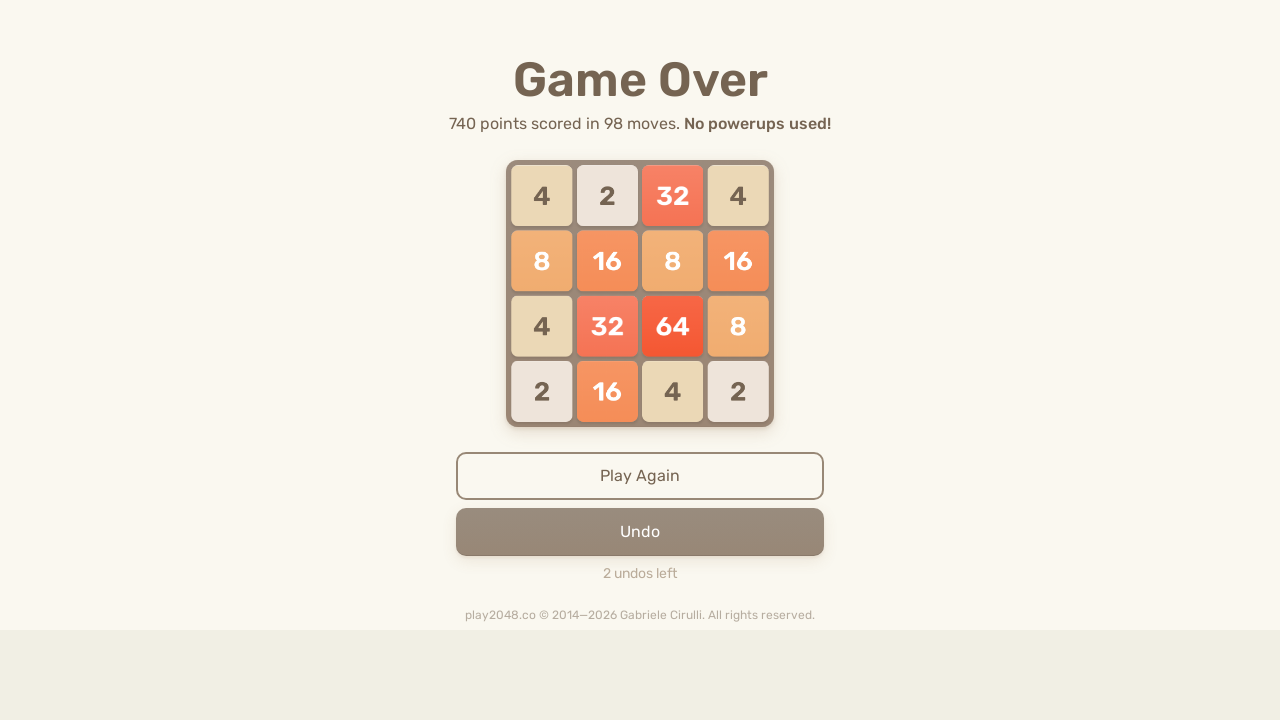

Pressed ArrowLeft (move 329/500) on body
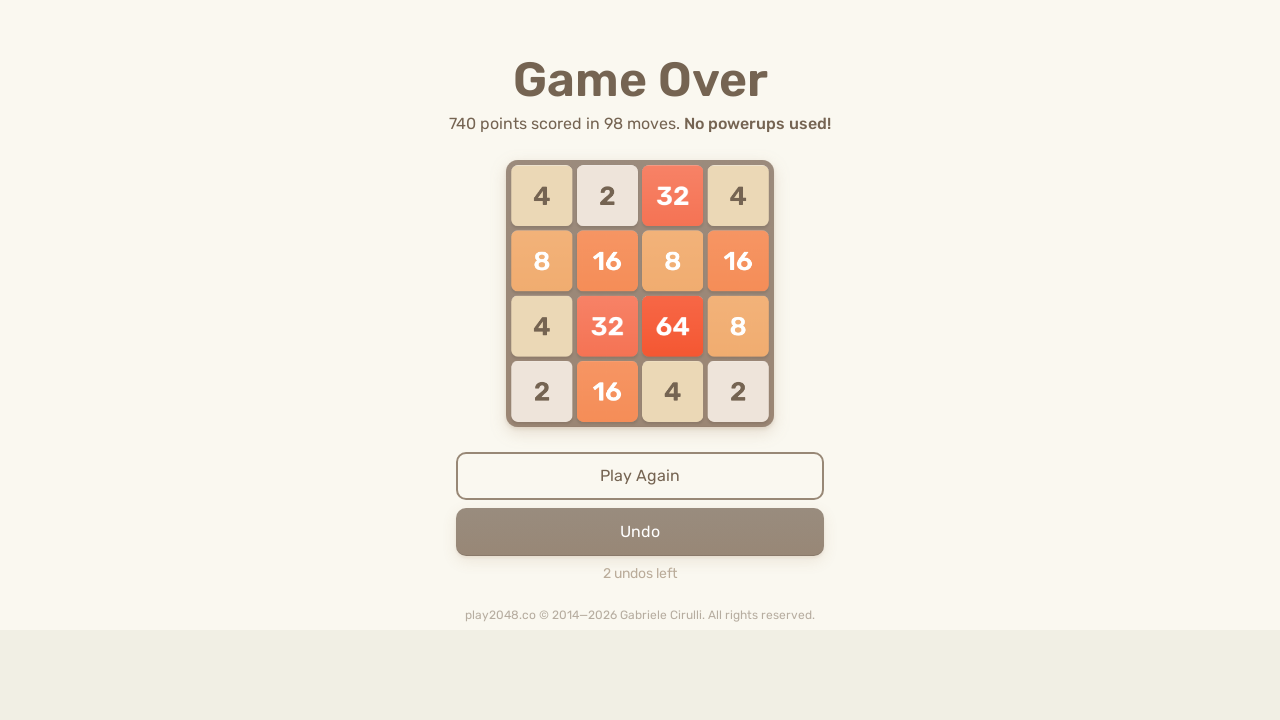

Pressed ArrowLeft (move 330/500) on body
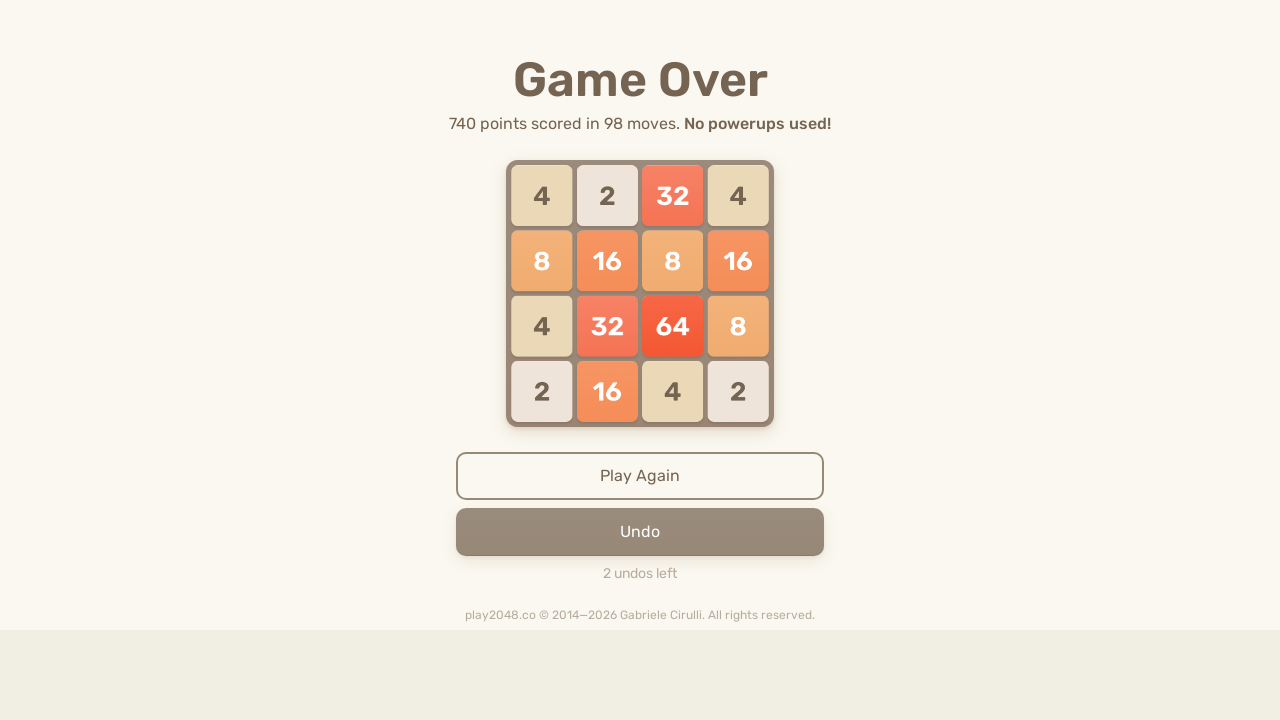

Pressed ArrowDown (move 331/500) on body
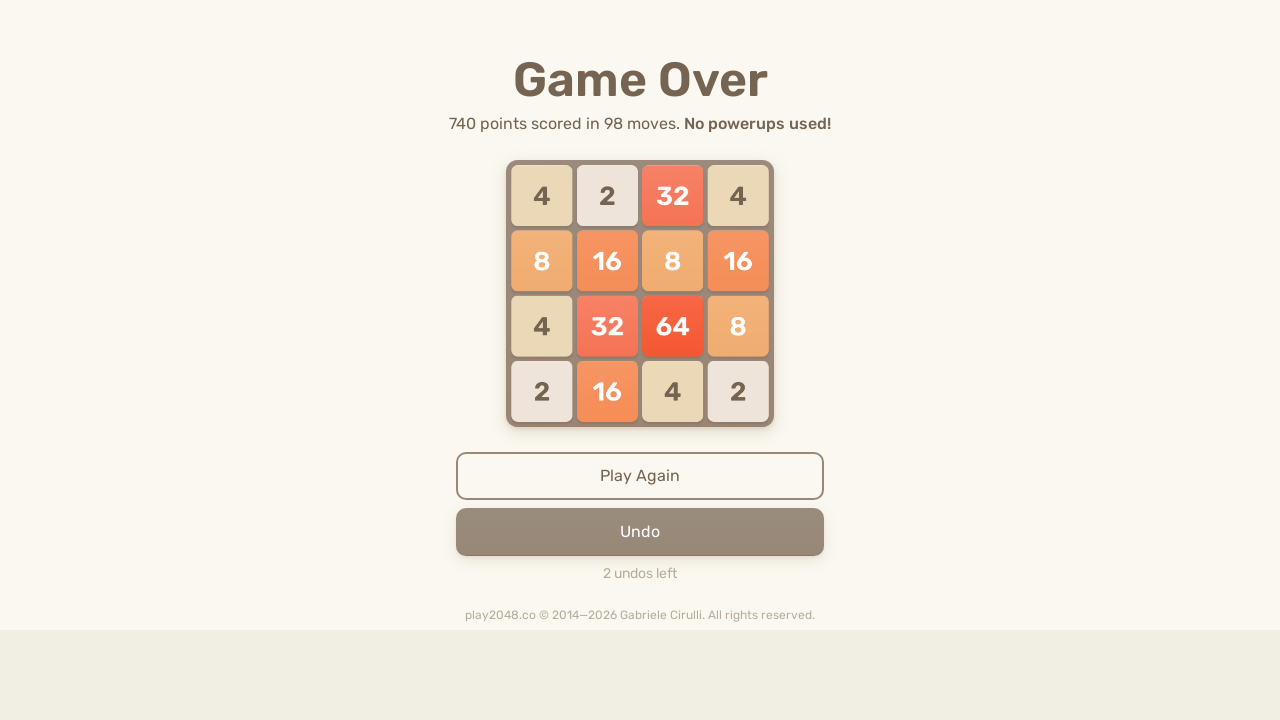

Pressed ArrowLeft (move 332/500) on body
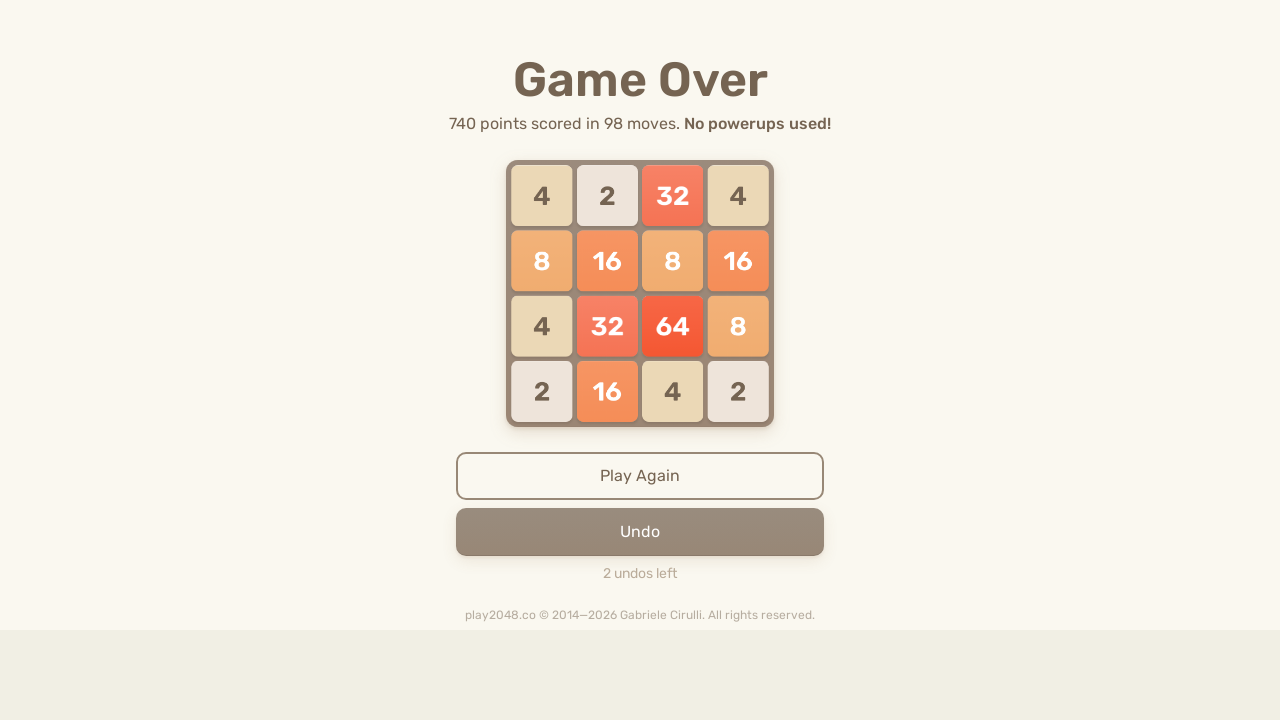

Pressed ArrowUp (move 333/500) on body
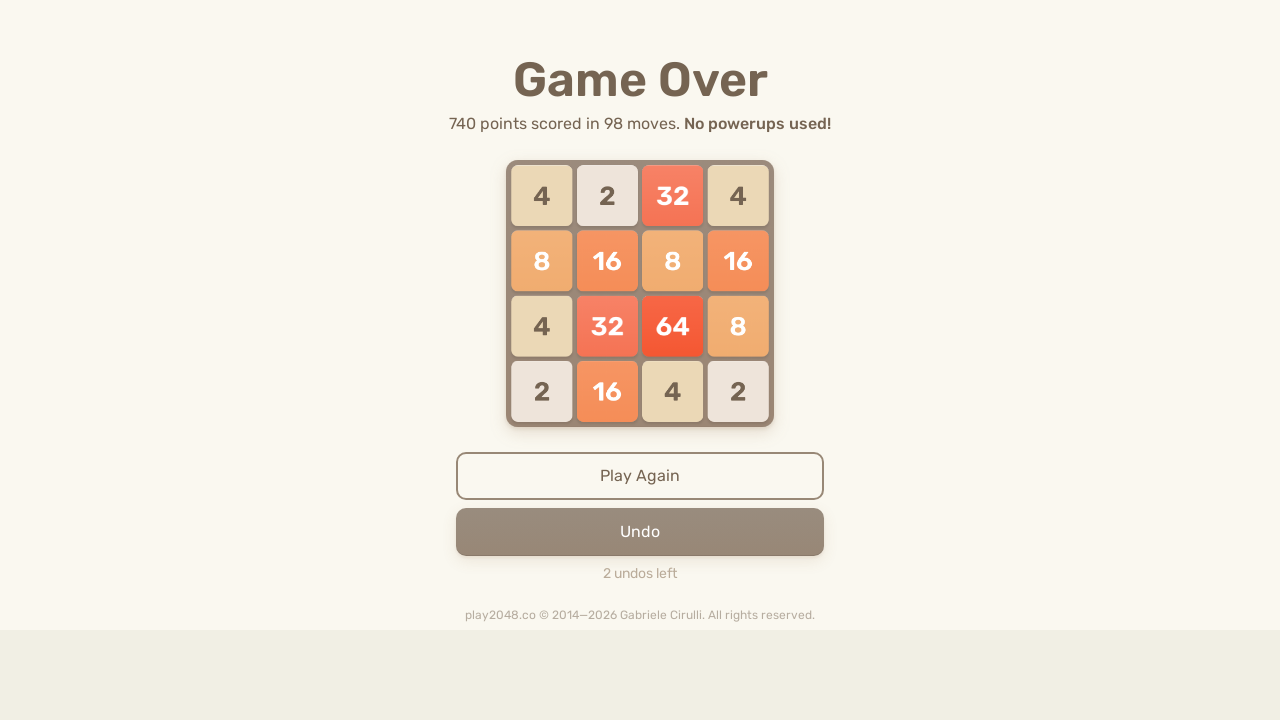

Pressed ArrowRight (move 334/500) on body
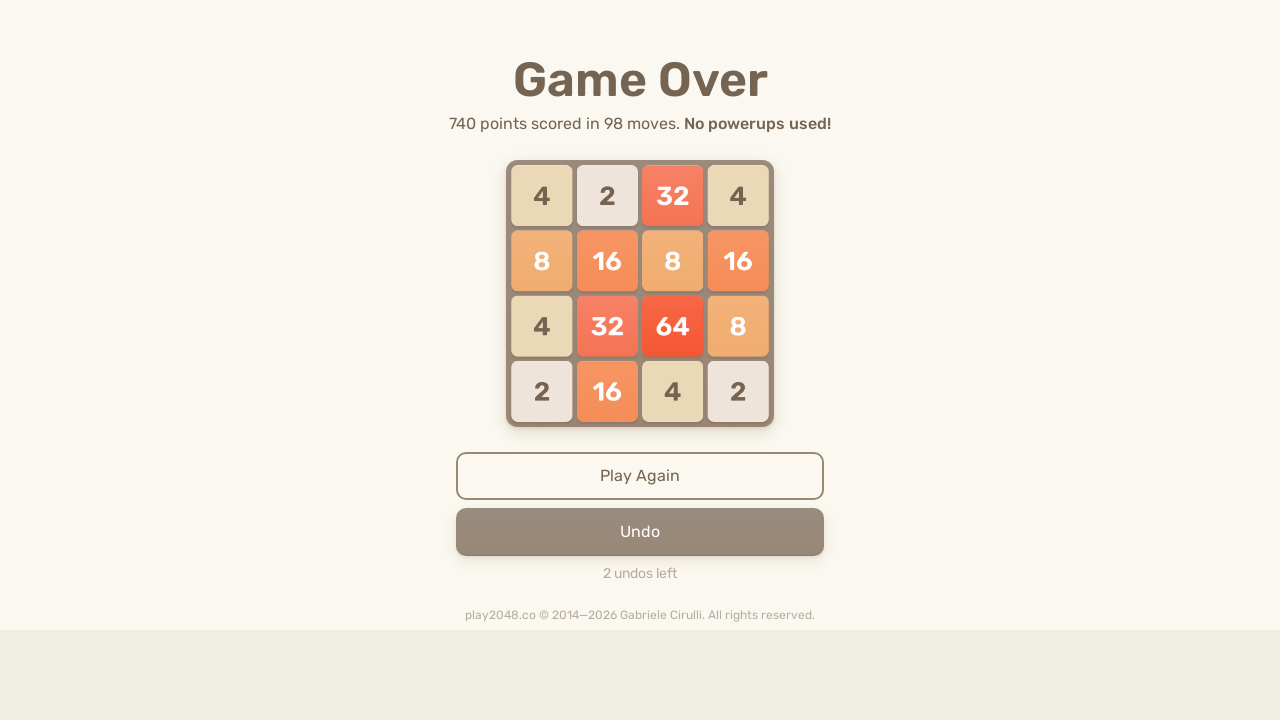

Pressed ArrowRight (move 335/500) on body
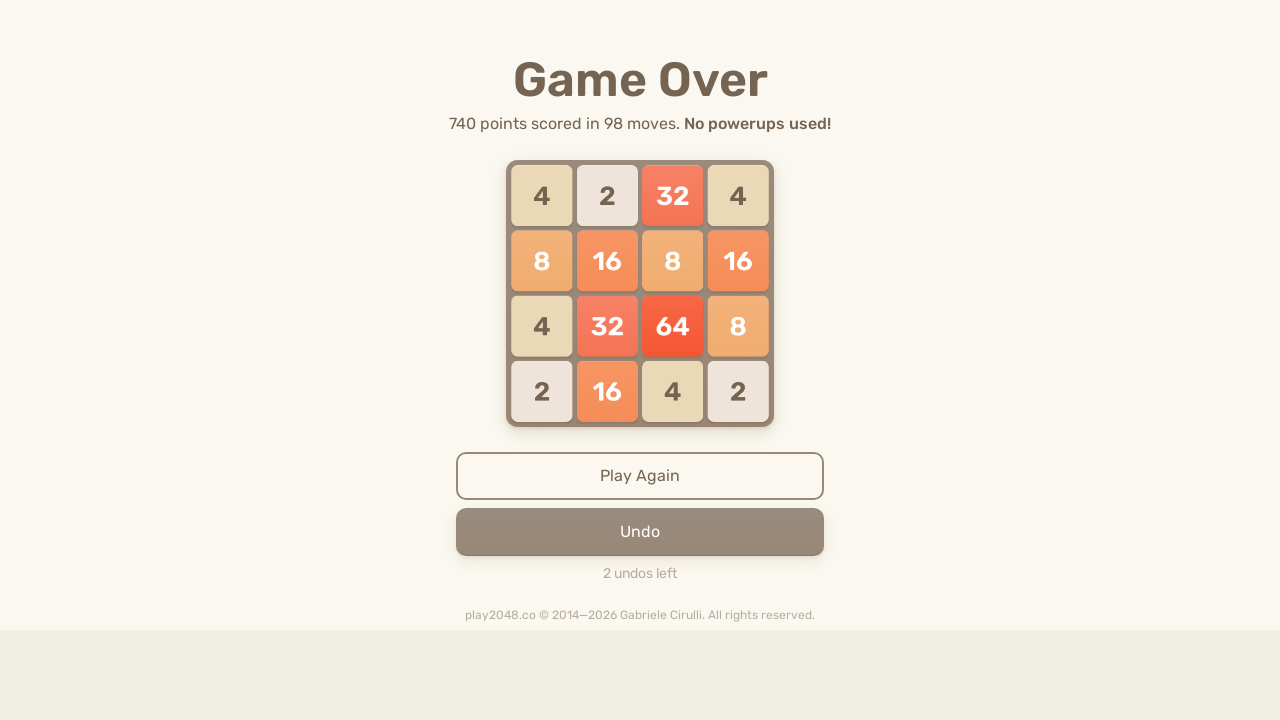

Pressed ArrowUp (move 336/500) on body
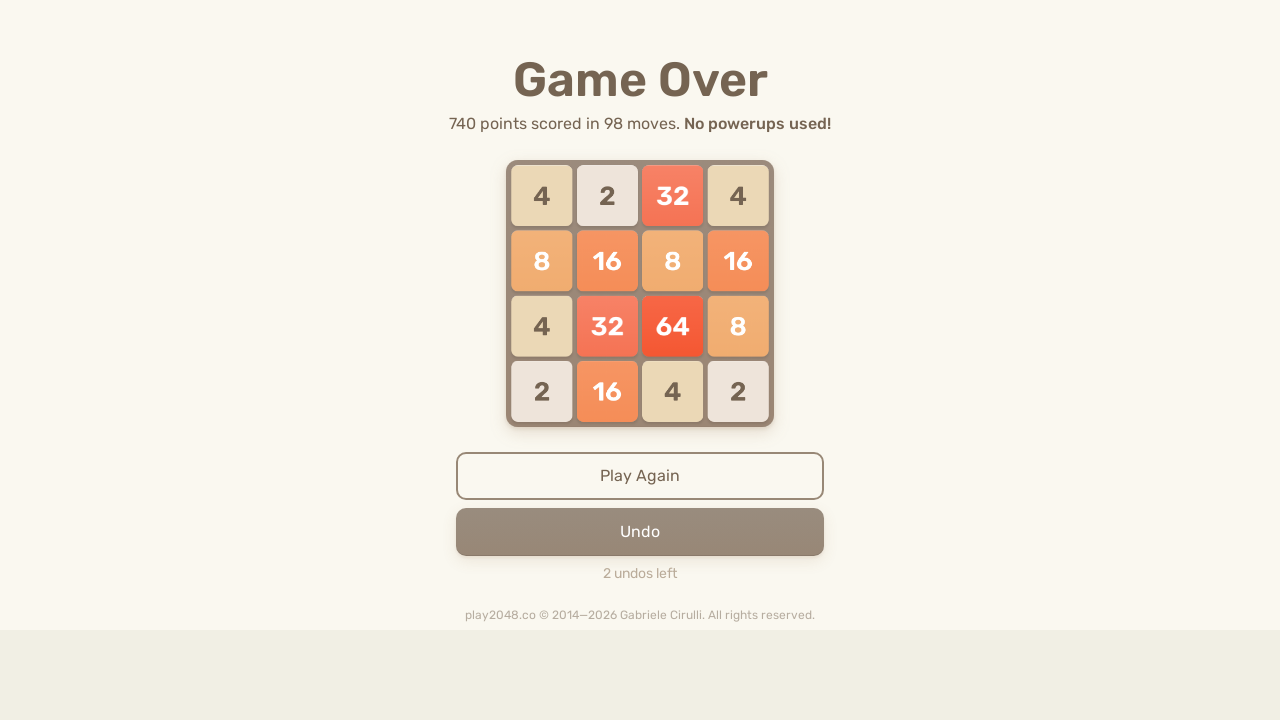

Pressed ArrowUp (move 337/500) on body
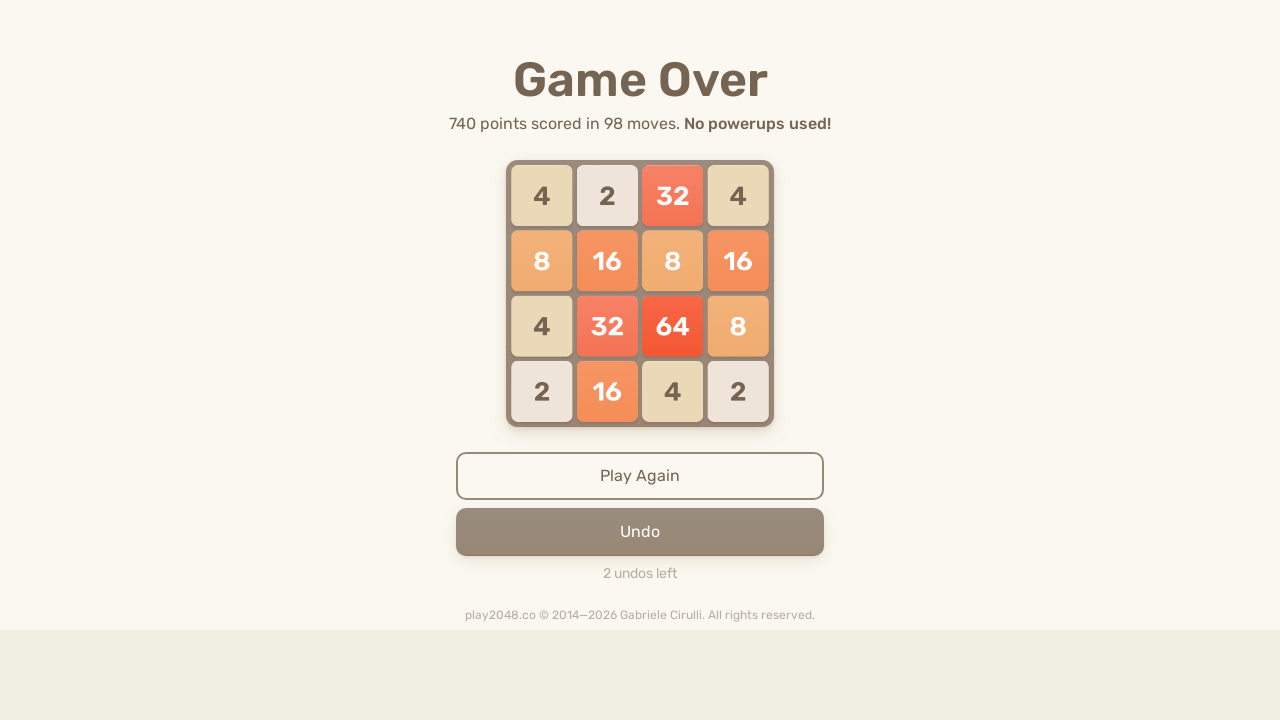

Pressed ArrowLeft (move 338/500) on body
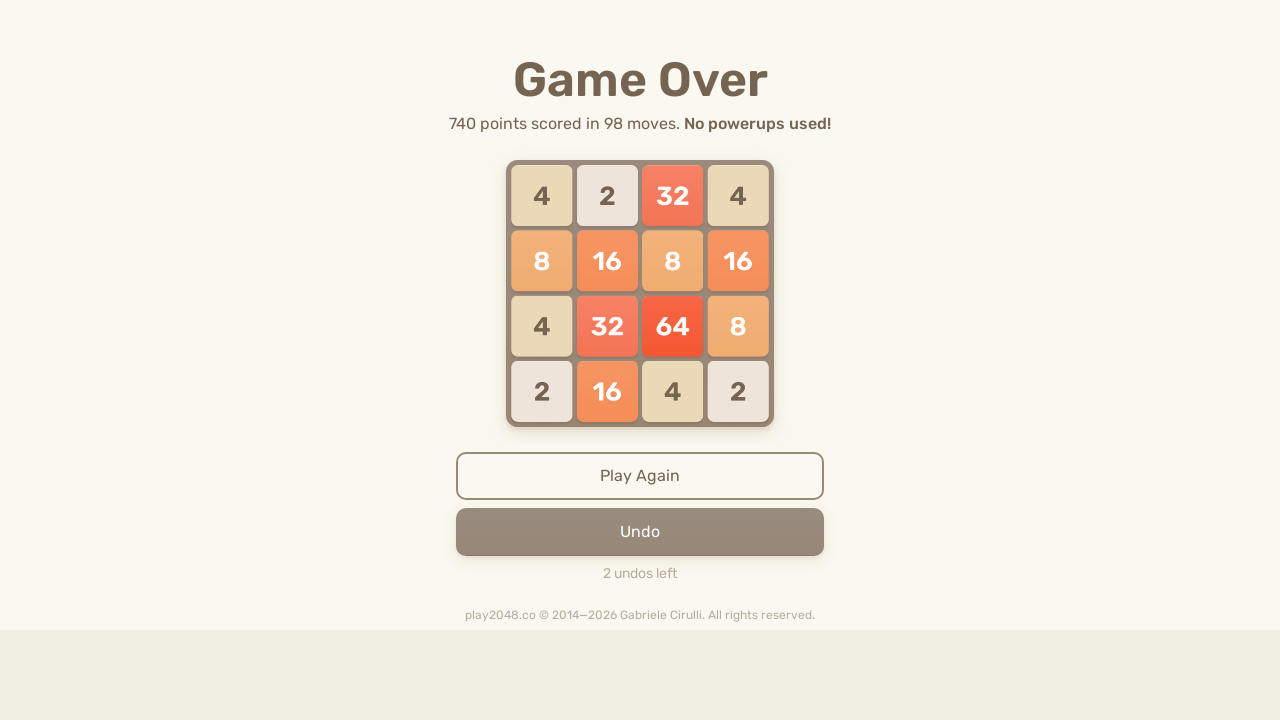

Pressed ArrowUp (move 339/500) on body
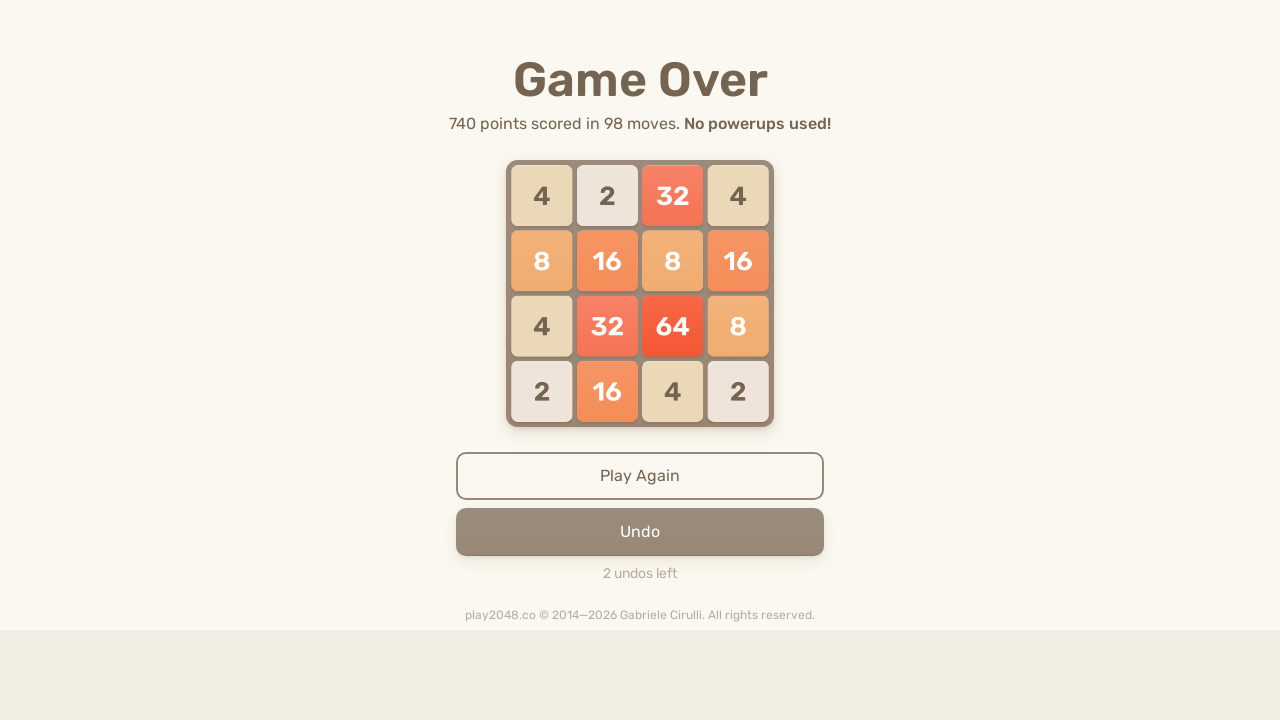

Pressed ArrowLeft (move 340/500) on body
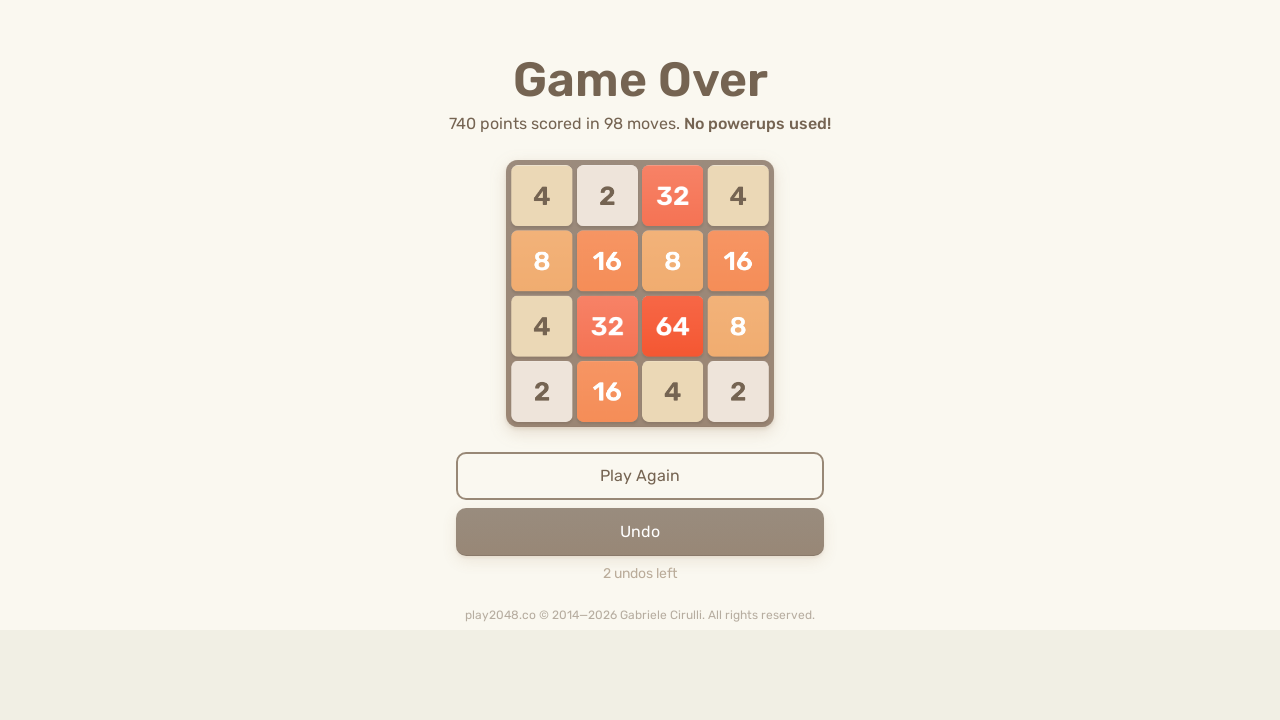

Pressed ArrowDown (move 341/500) on body
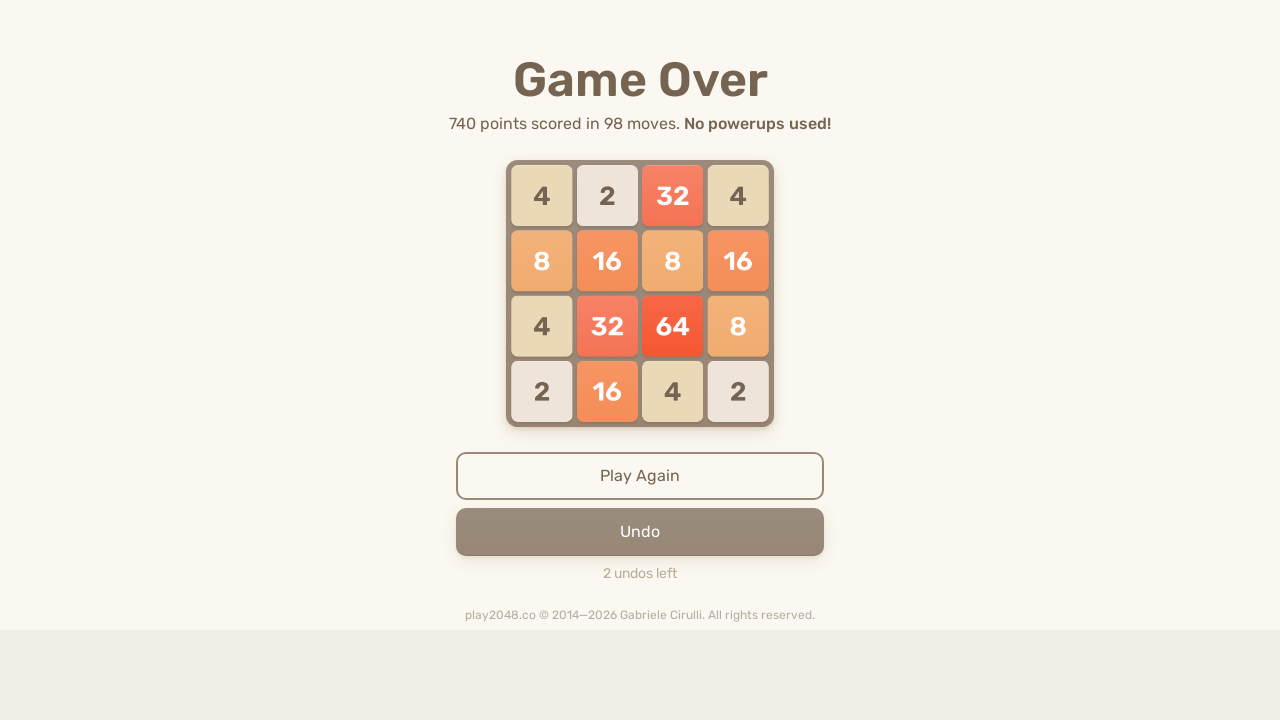

Pressed ArrowLeft (move 342/500) on body
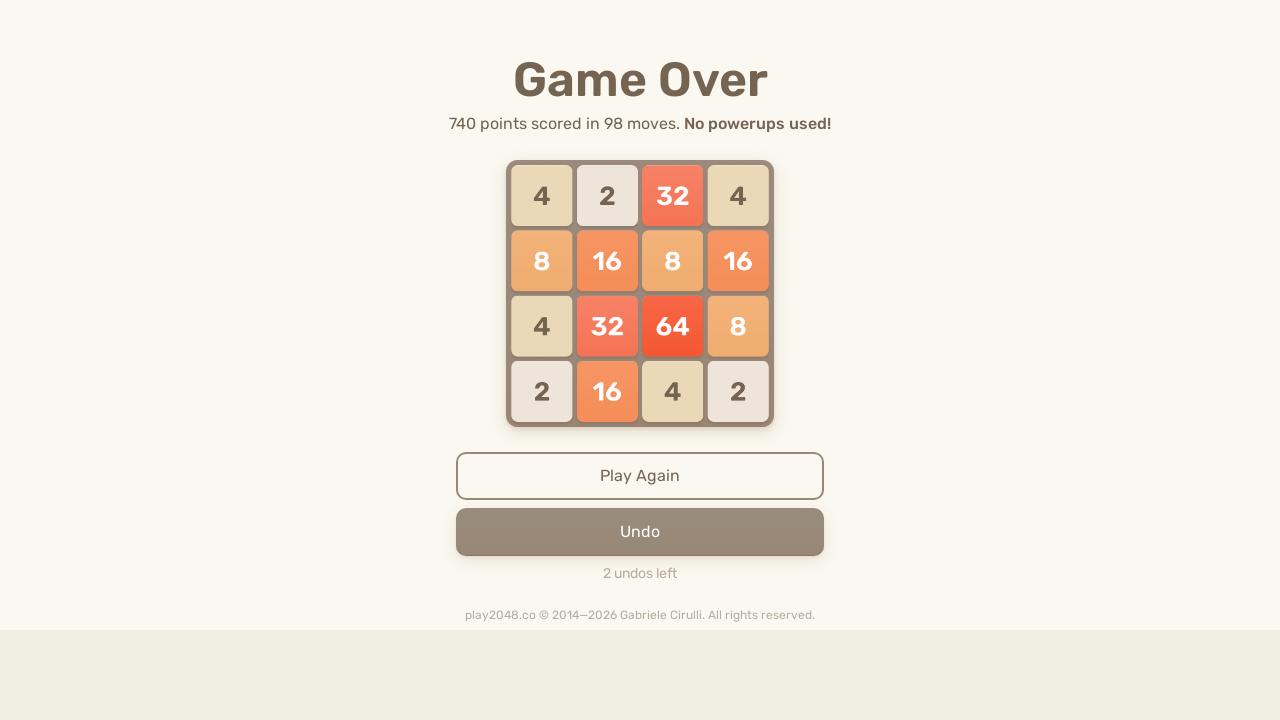

Pressed ArrowLeft (move 343/500) on body
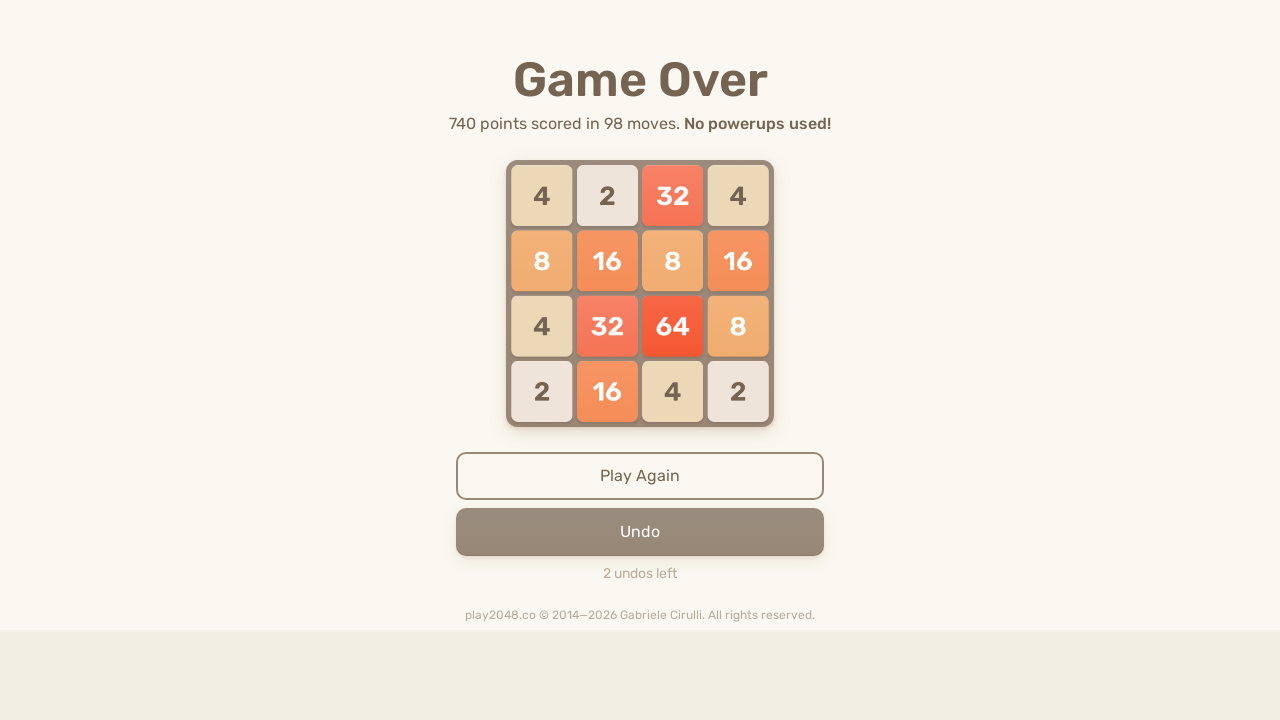

Pressed ArrowRight (move 344/500) on body
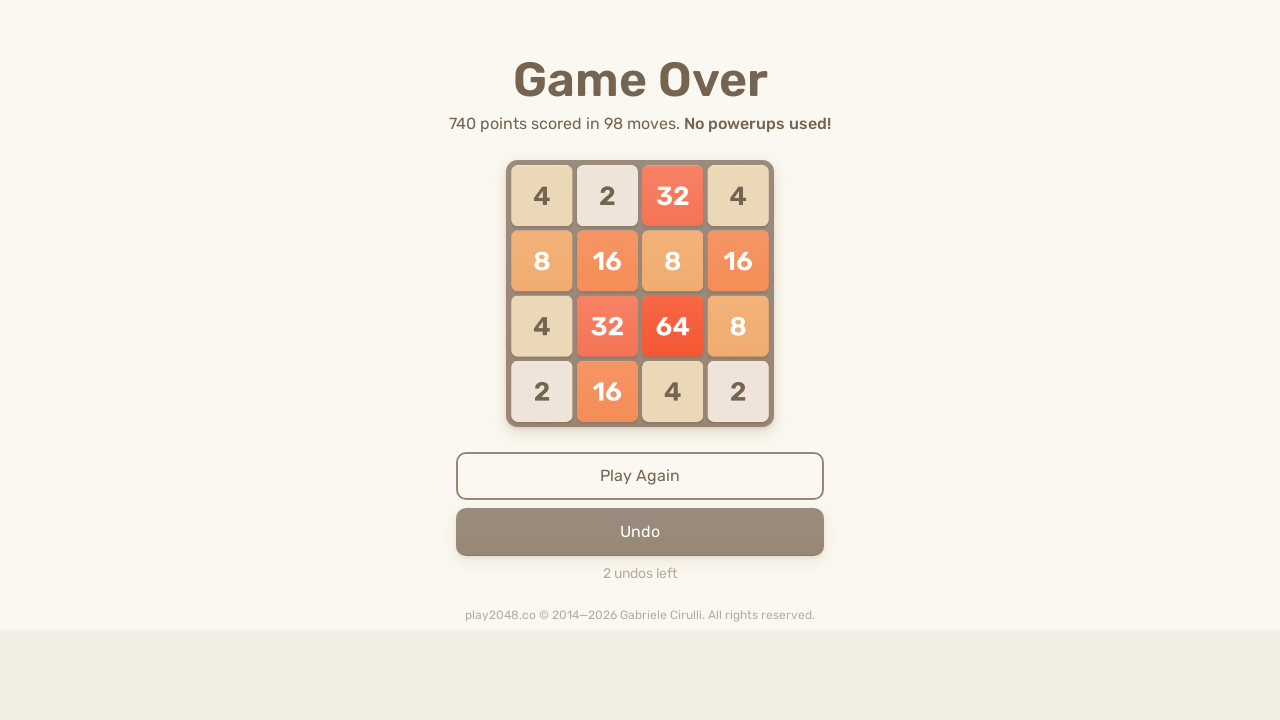

Pressed ArrowRight (move 345/500) on body
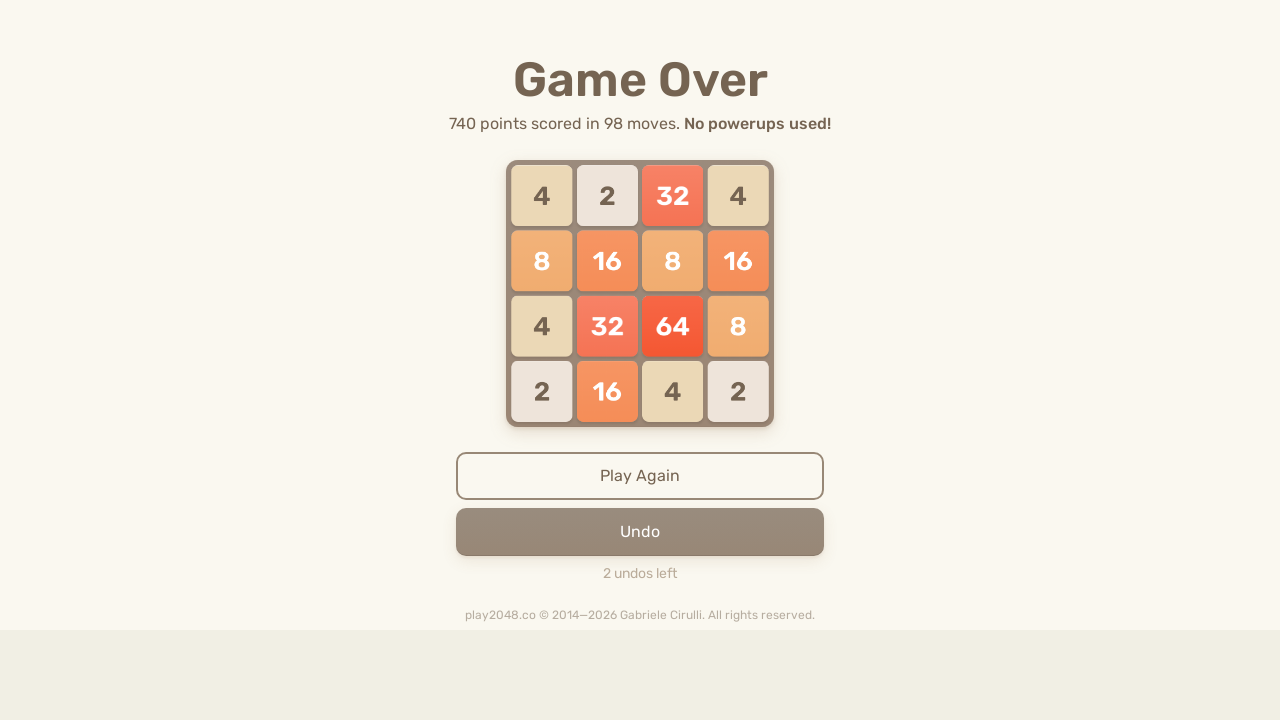

Pressed ArrowLeft (move 346/500) on body
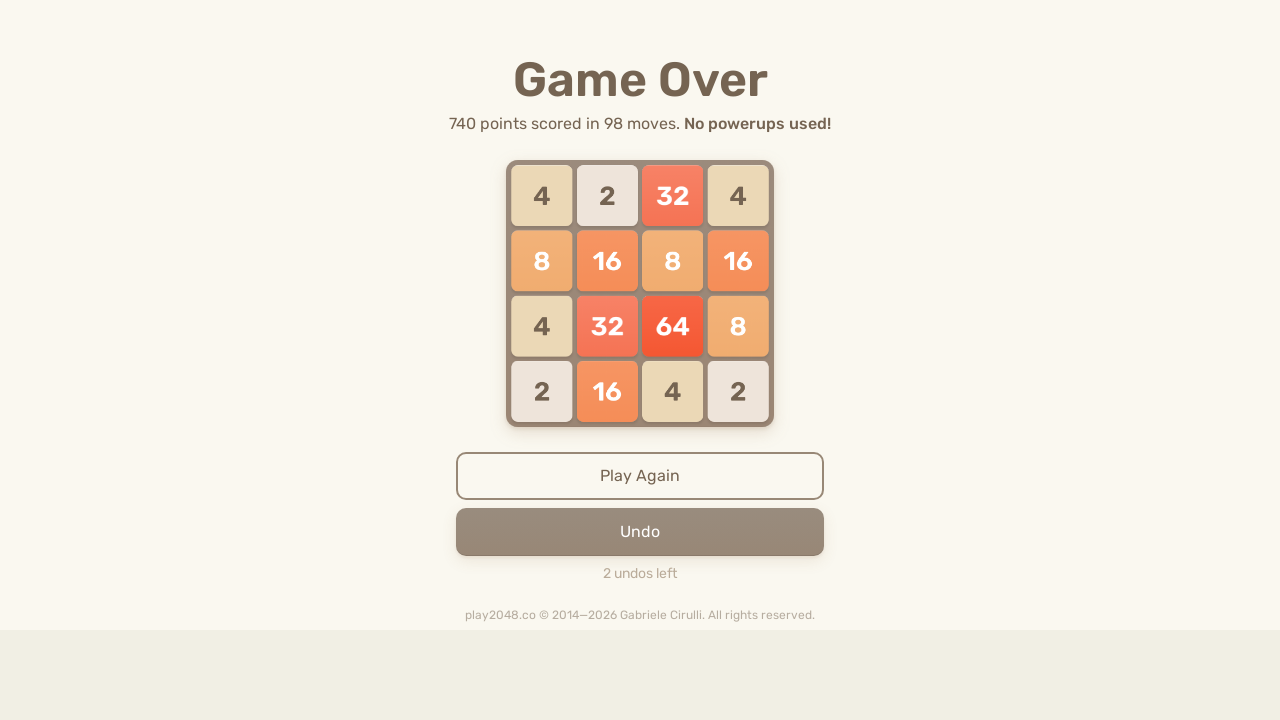

Pressed ArrowLeft (move 347/500) on body
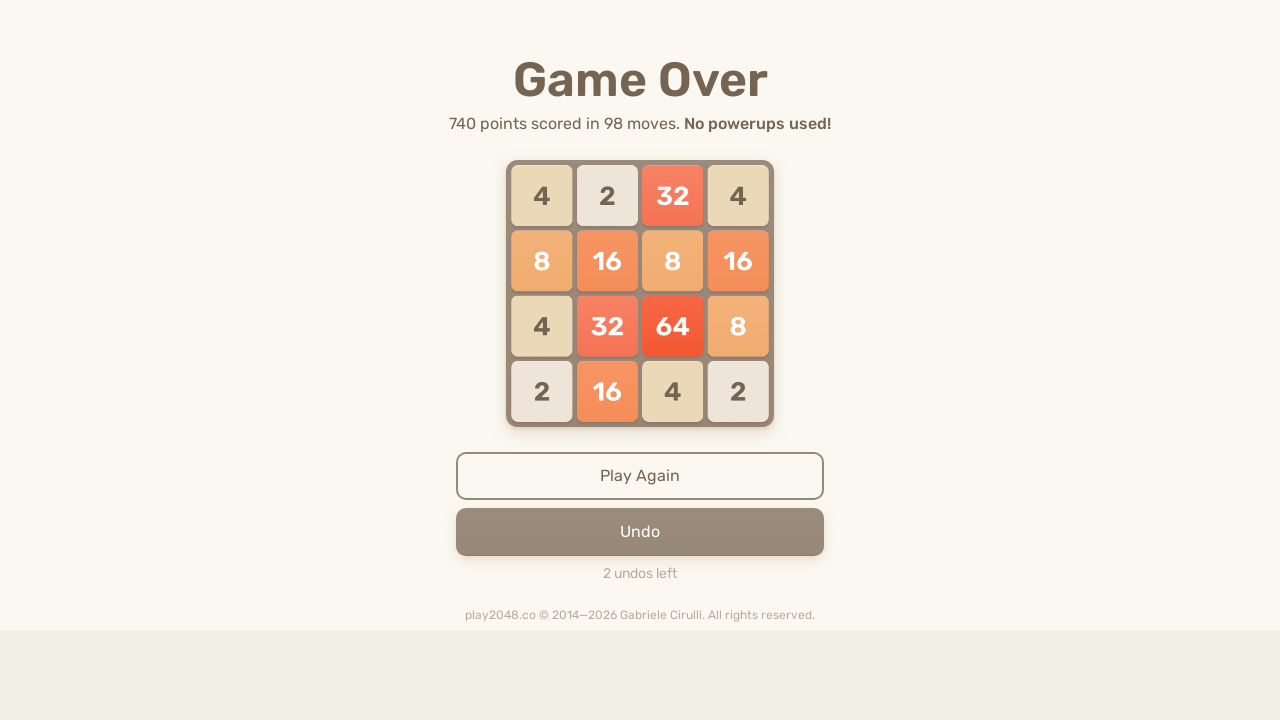

Pressed ArrowRight (move 348/500) on body
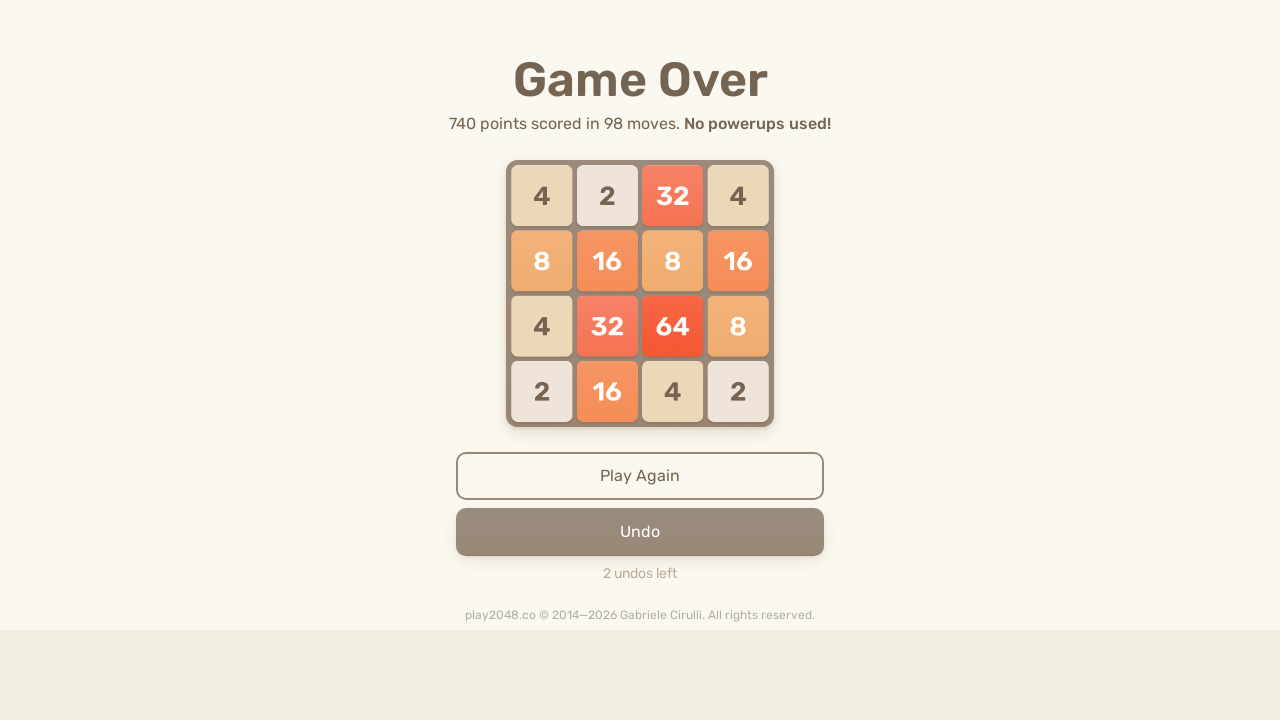

Pressed ArrowRight (move 349/500) on body
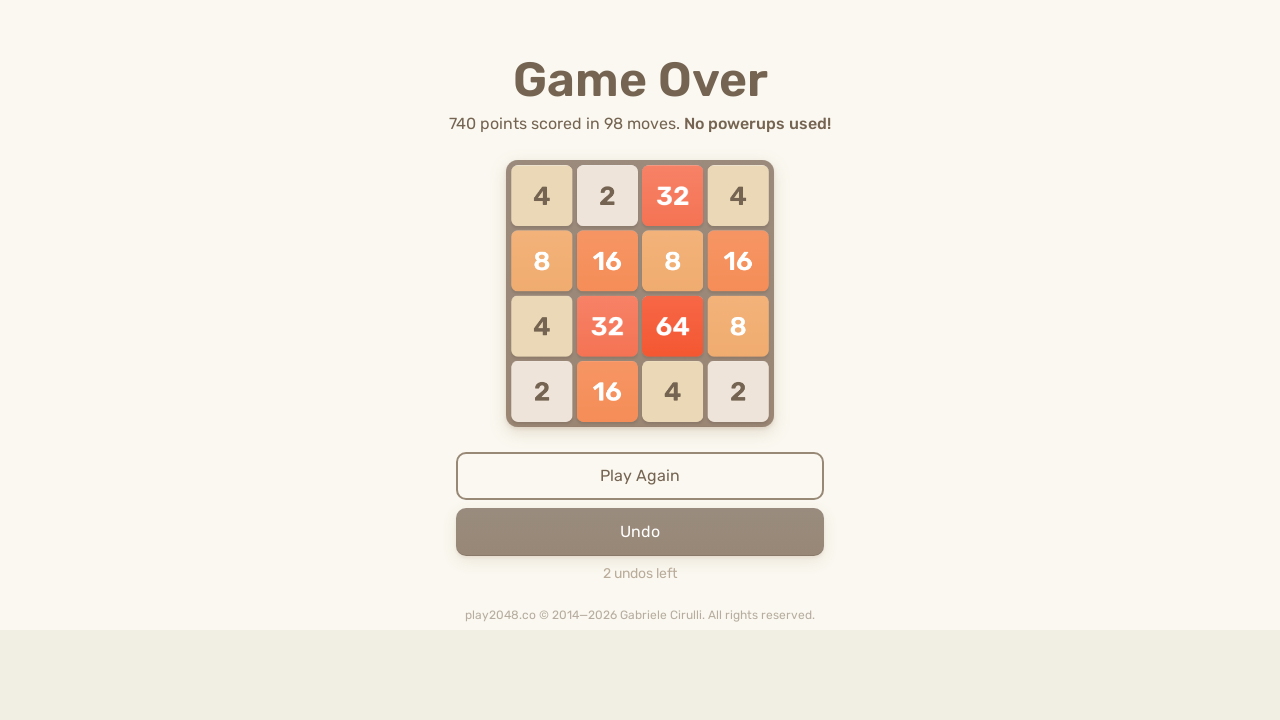

Pressed ArrowUp (move 350/500) on body
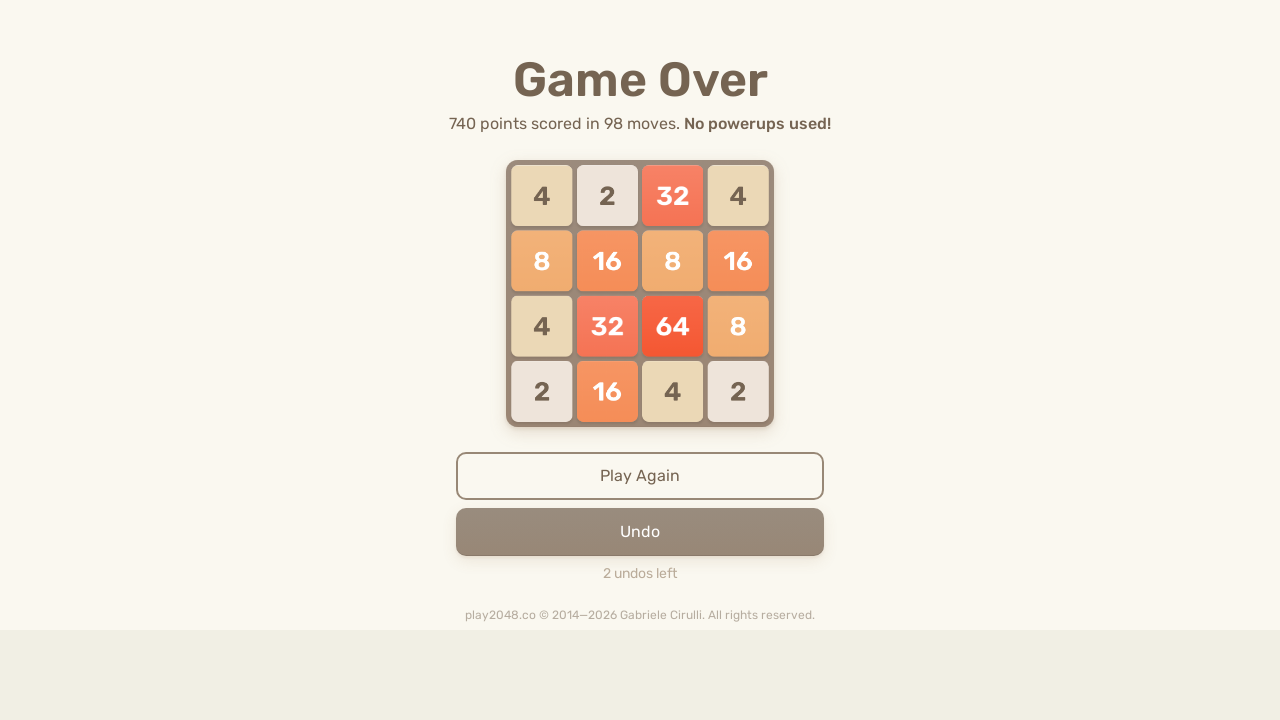

Pressed ArrowLeft (move 351/500) on body
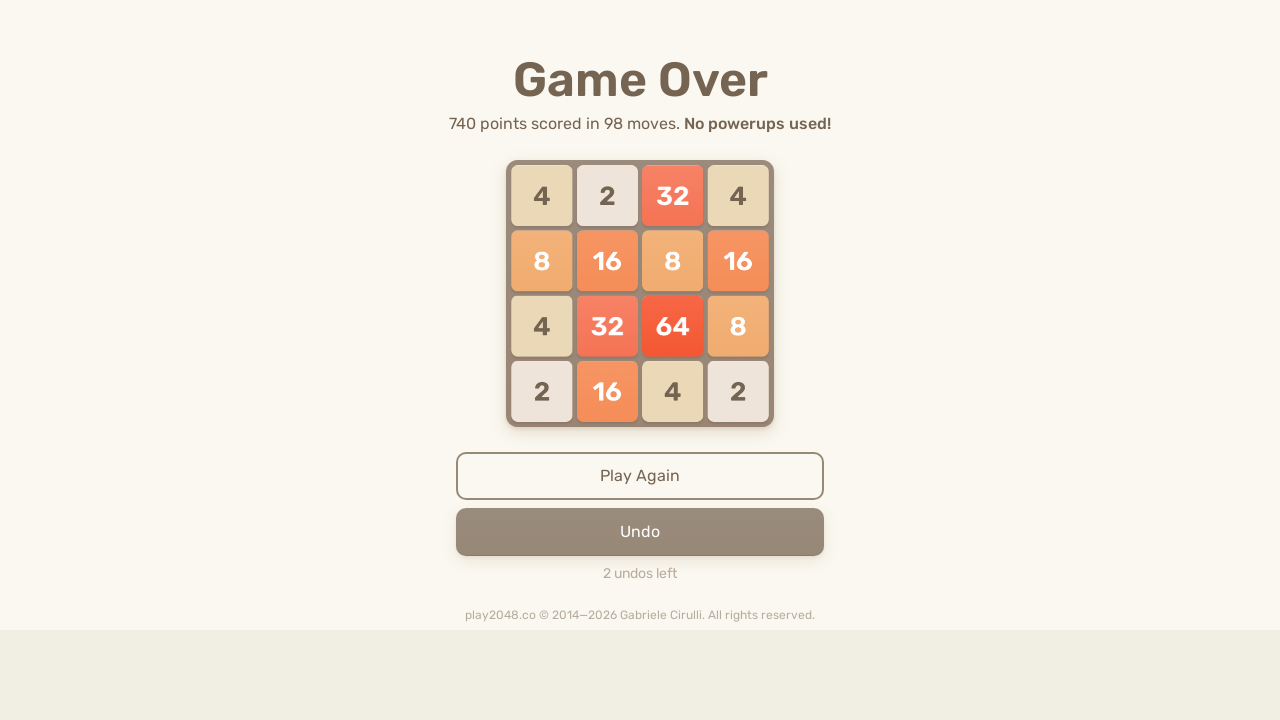

Pressed ArrowUp (move 352/500) on body
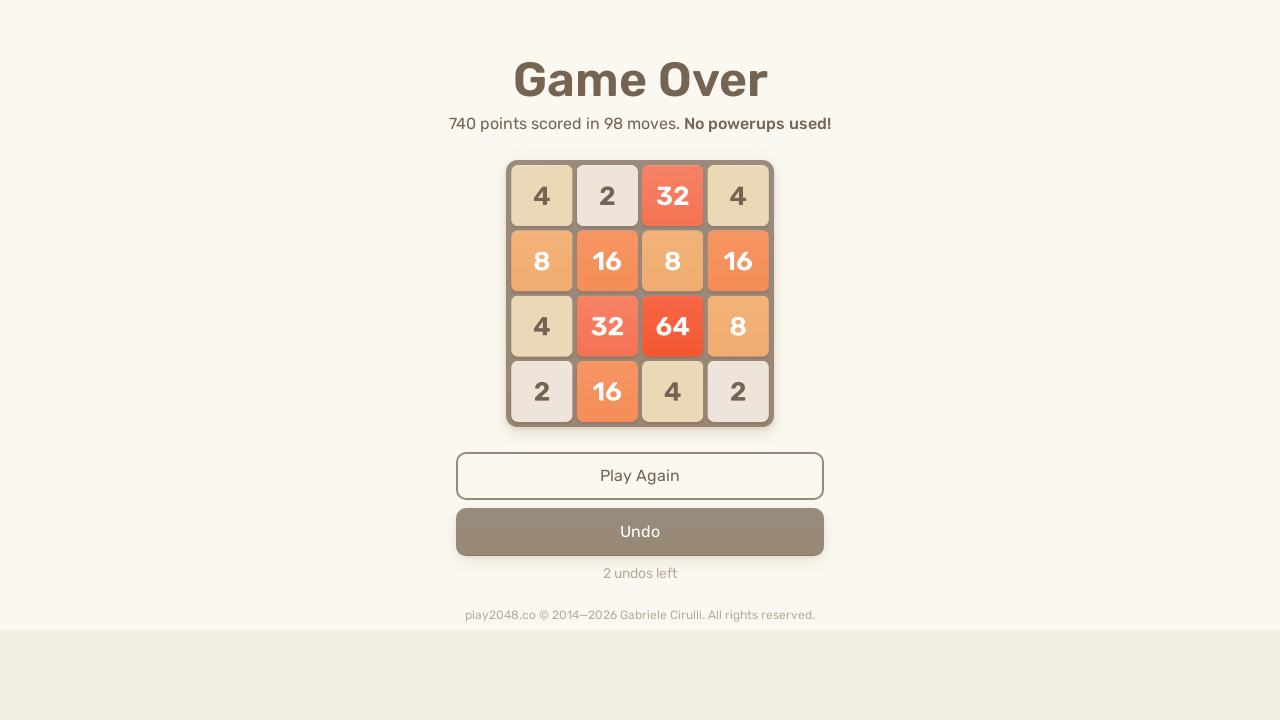

Pressed ArrowRight (move 353/500) on body
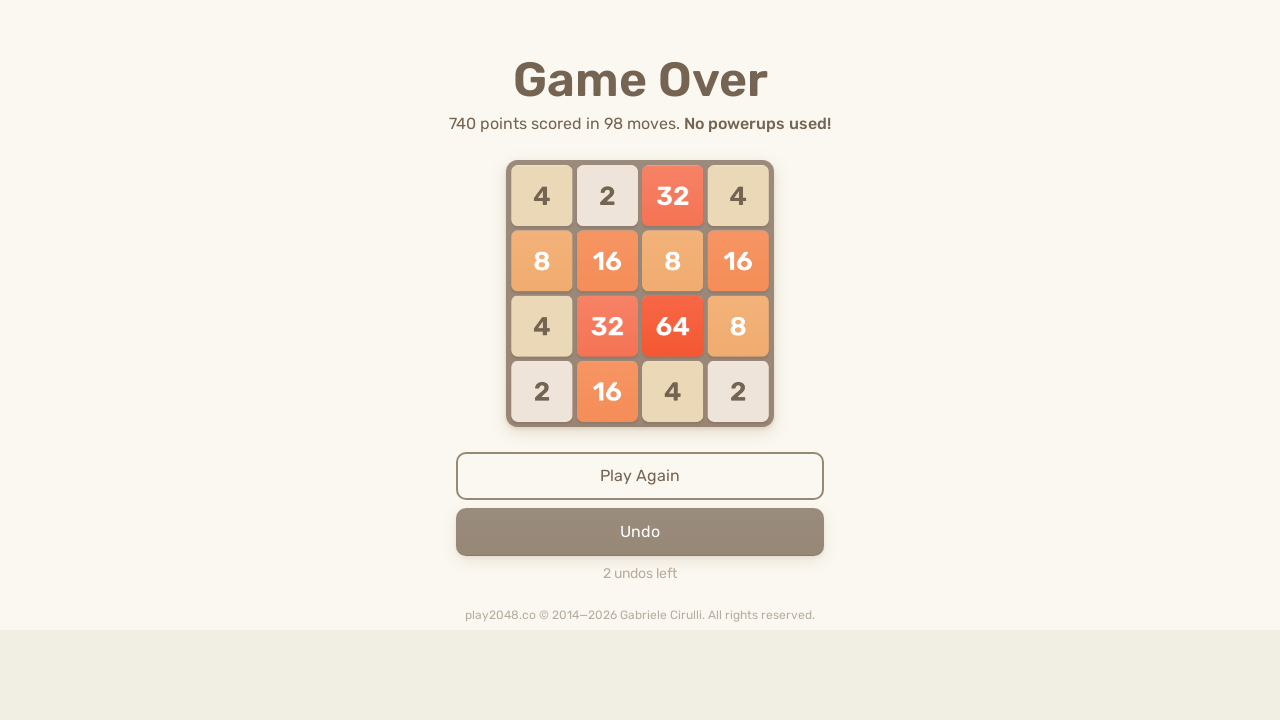

Pressed ArrowDown (move 354/500) on body
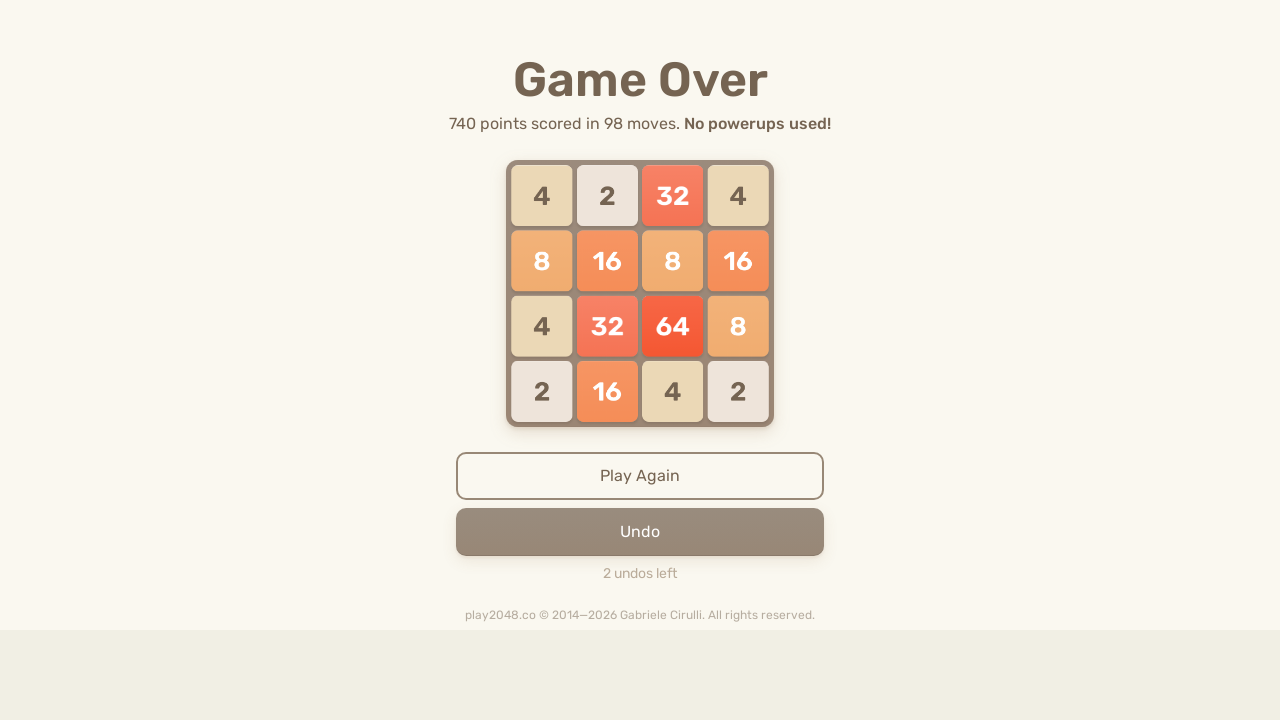

Pressed ArrowDown (move 355/500) on body
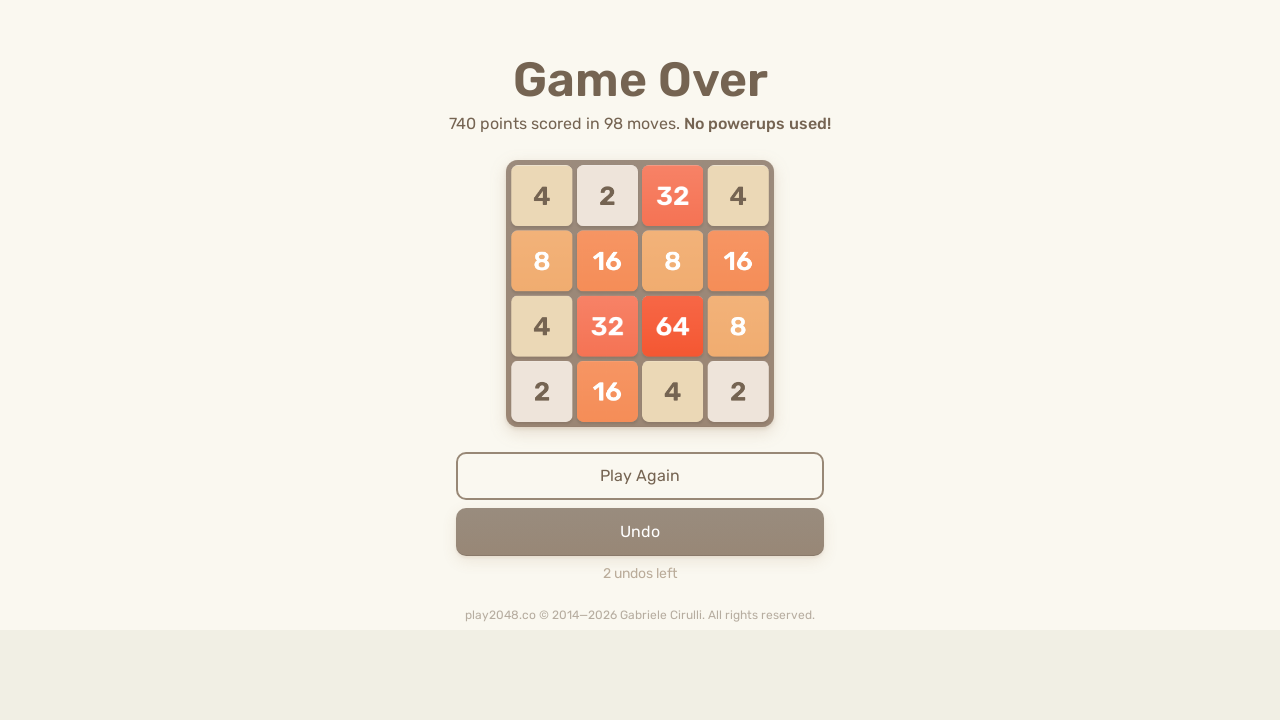

Pressed ArrowUp (move 356/500) on body
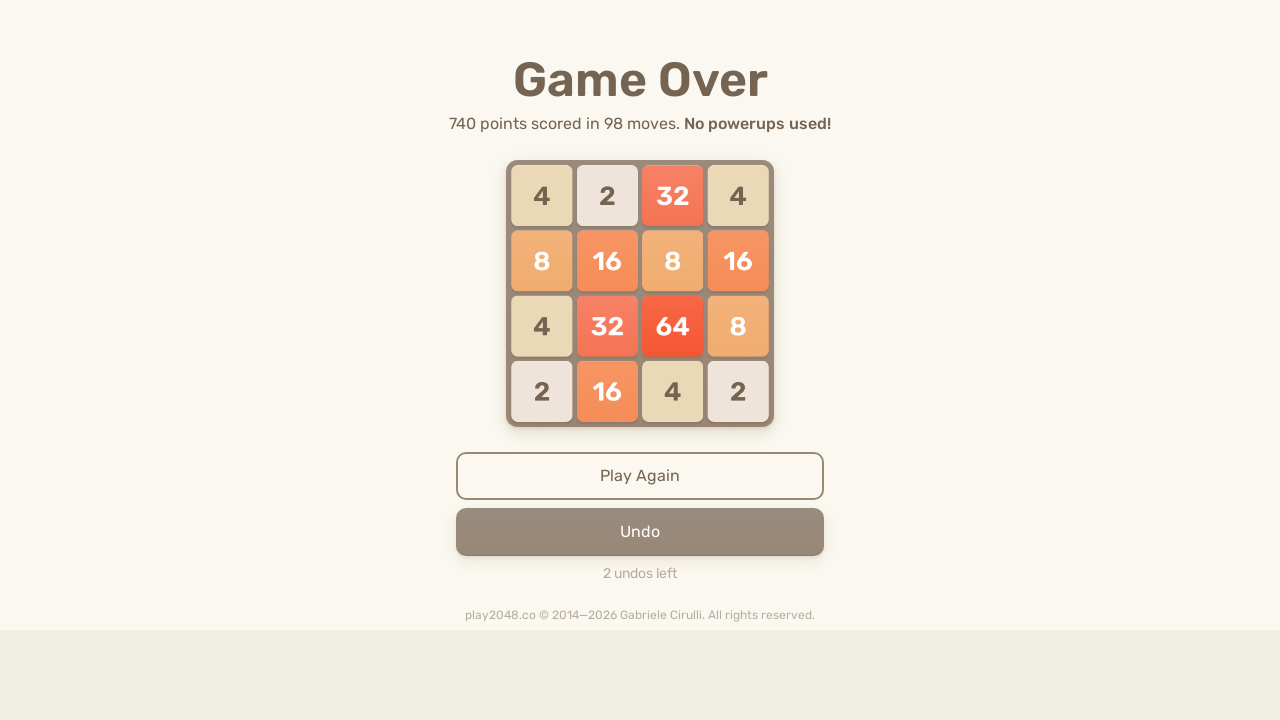

Pressed ArrowLeft (move 357/500) on body
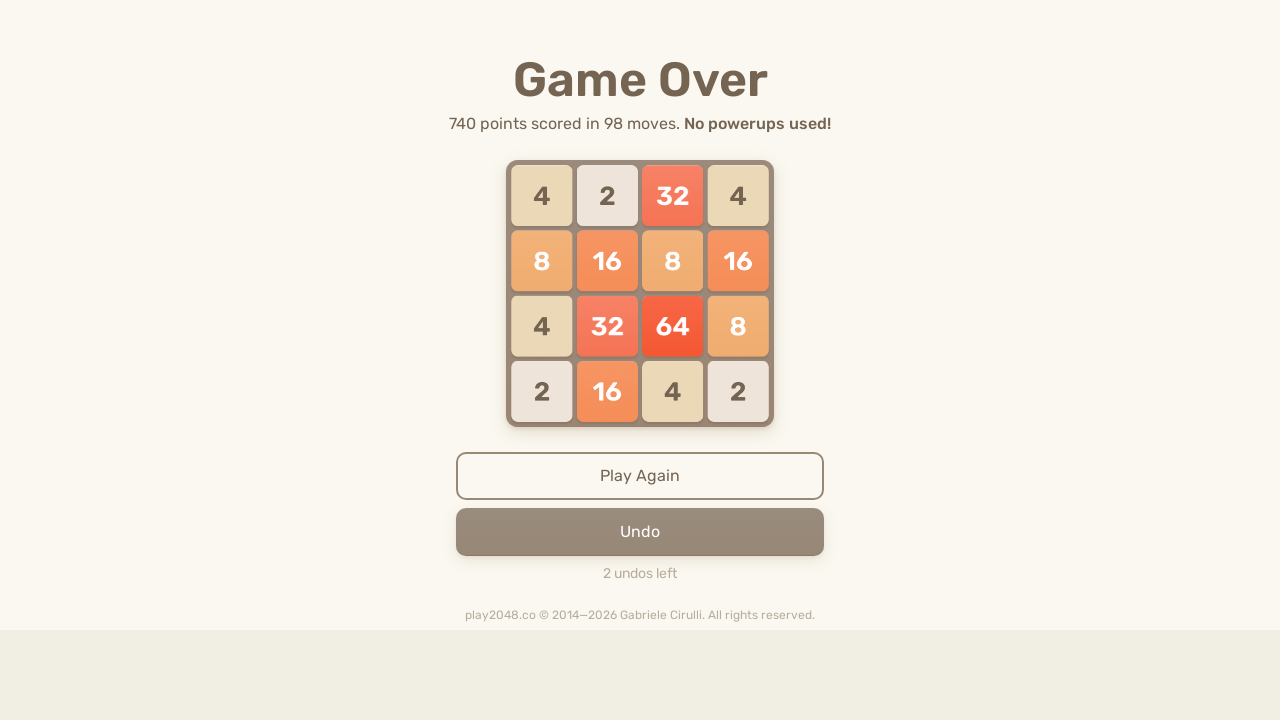

Pressed ArrowDown (move 358/500) on body
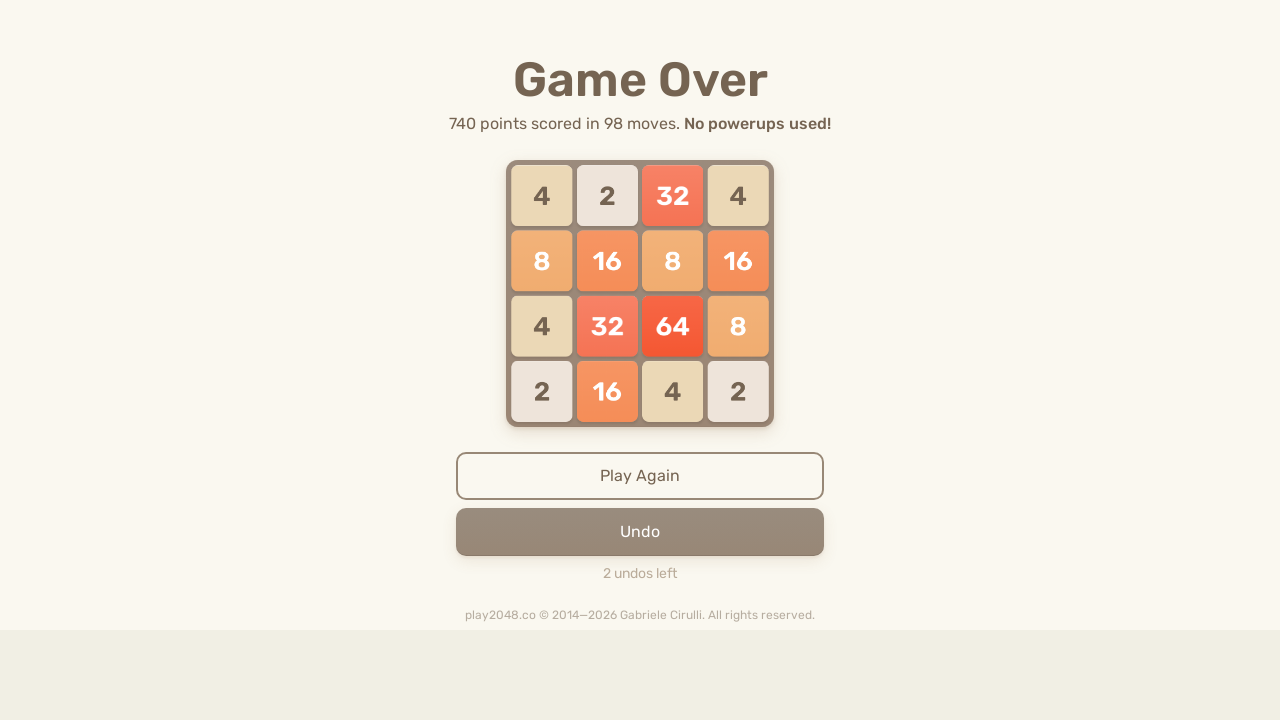

Pressed ArrowUp (move 359/500) on body
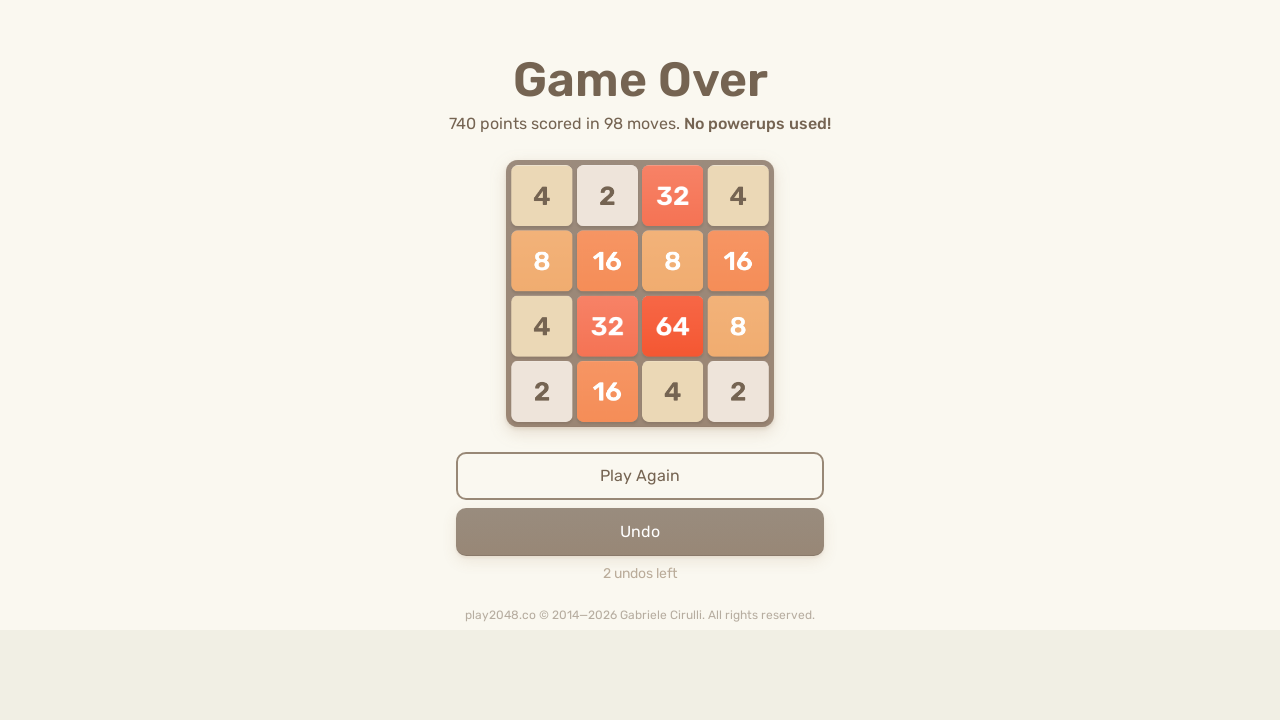

Pressed ArrowRight (move 360/500) on body
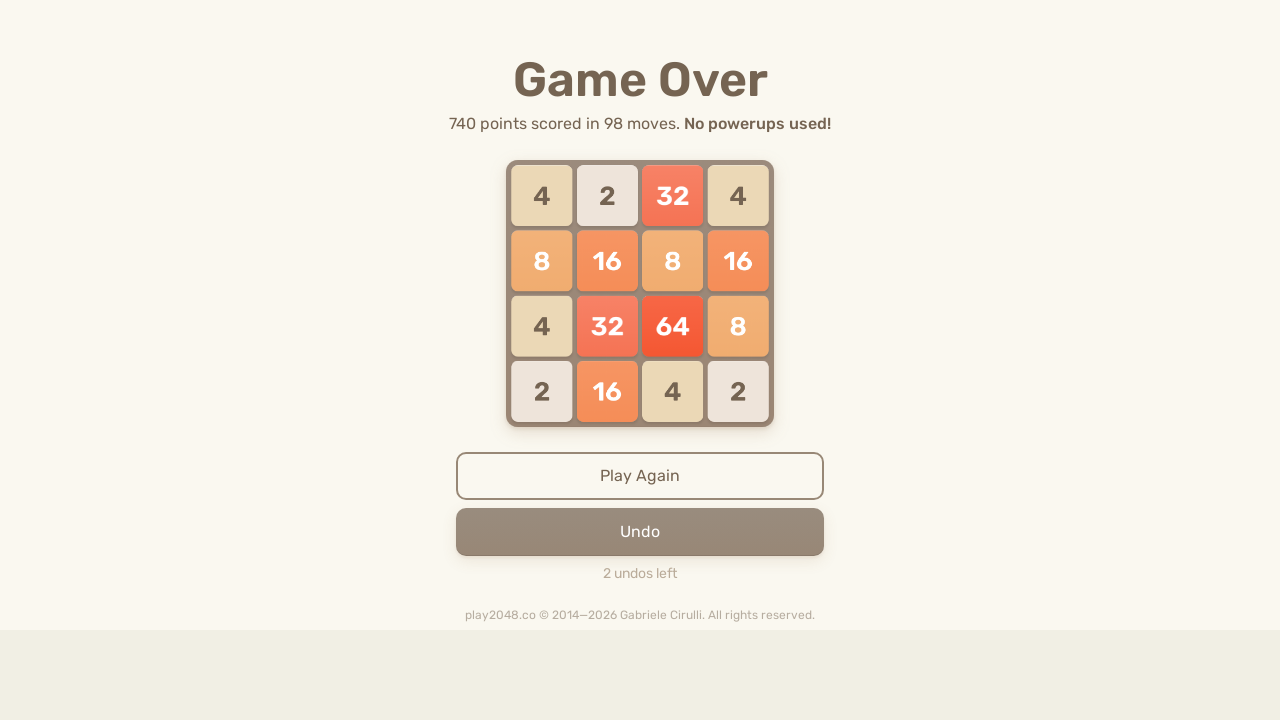

Pressed ArrowUp (move 361/500) on body
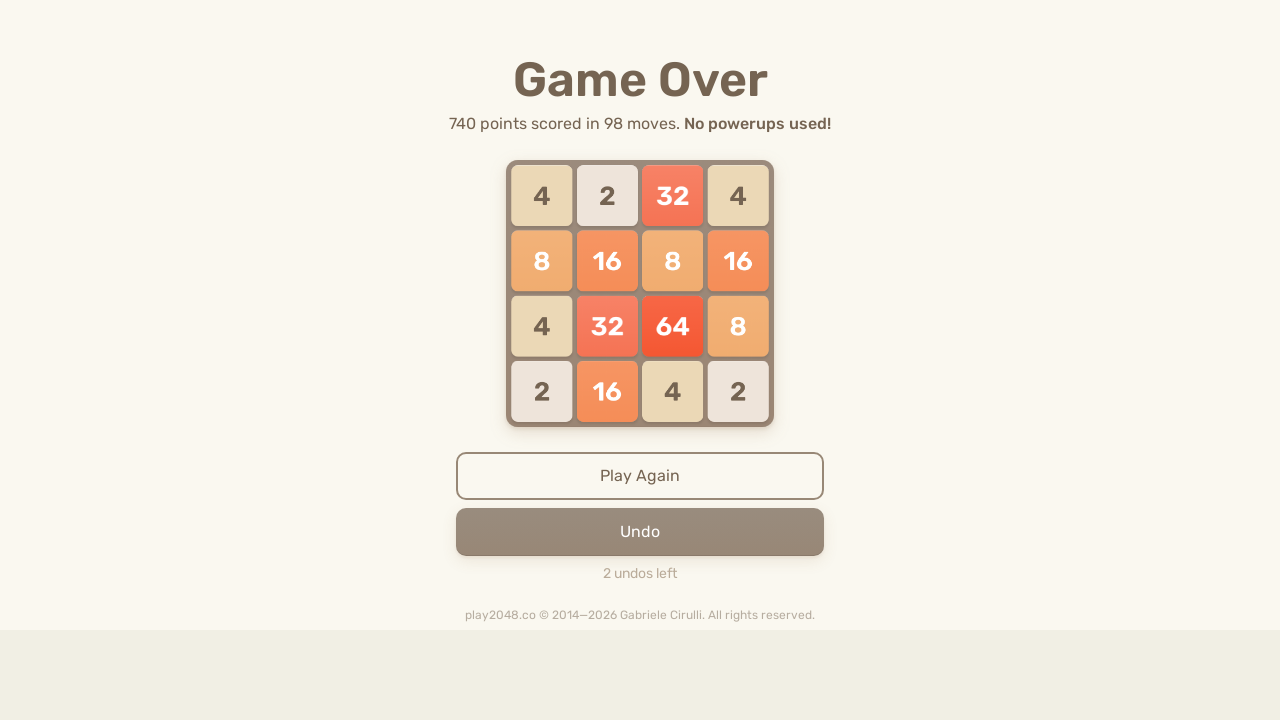

Pressed ArrowRight (move 362/500) on body
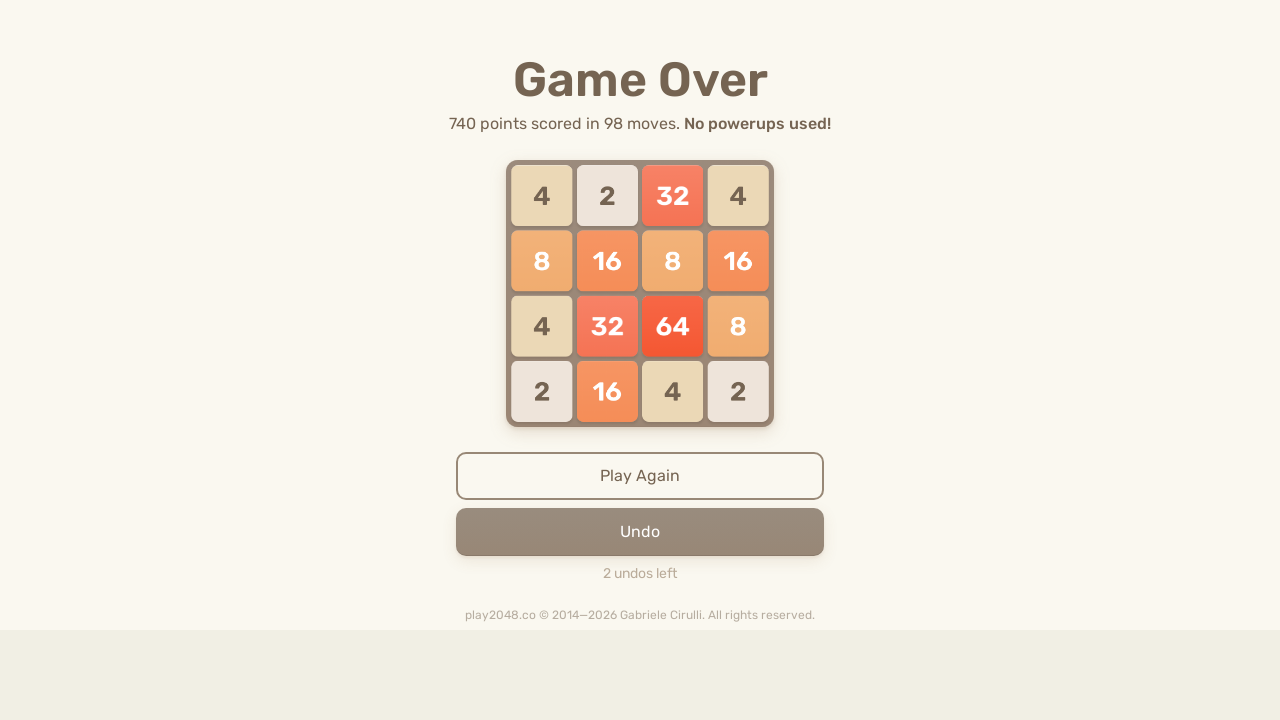

Pressed ArrowUp (move 363/500) on body
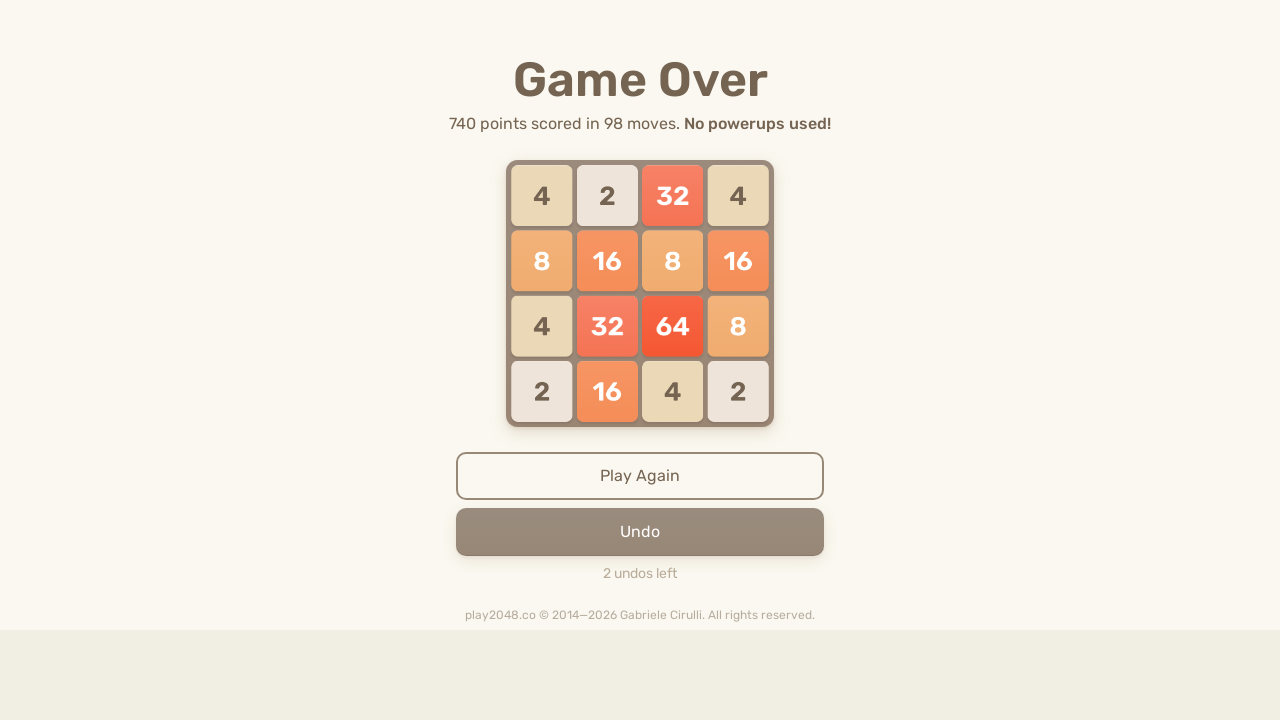

Pressed ArrowDown (move 364/500) on body
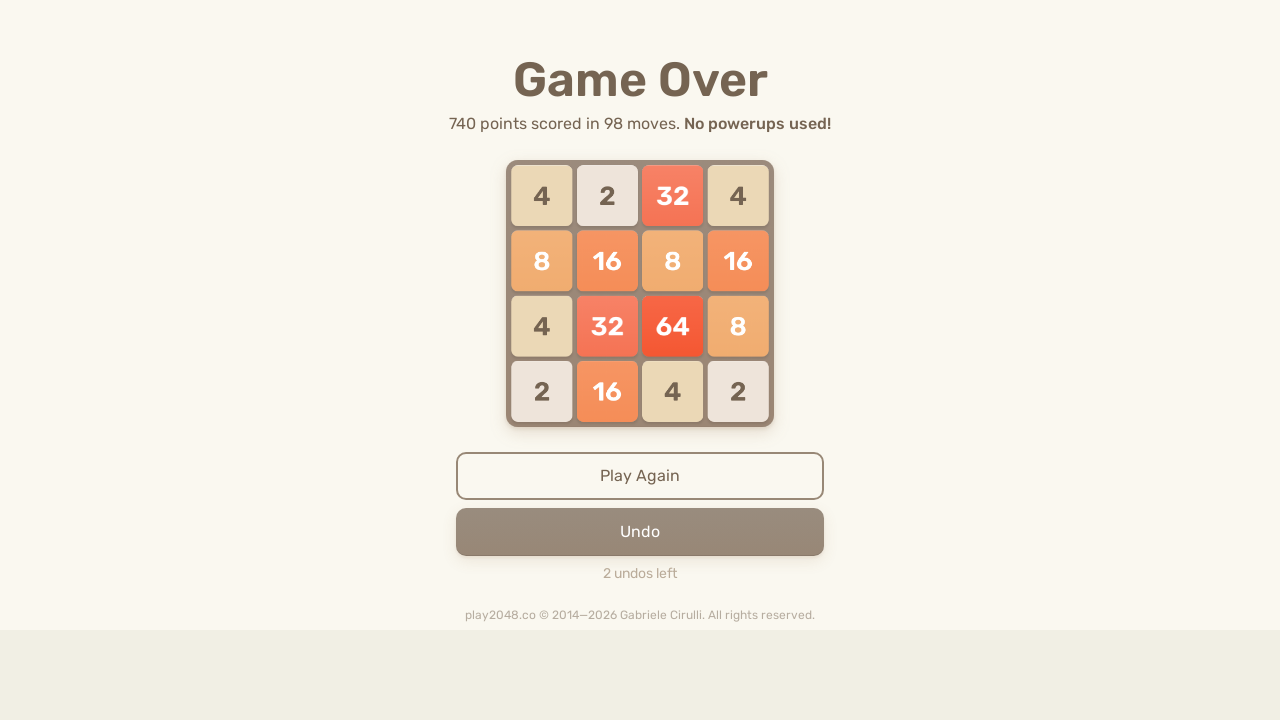

Pressed ArrowLeft (move 365/500) on body
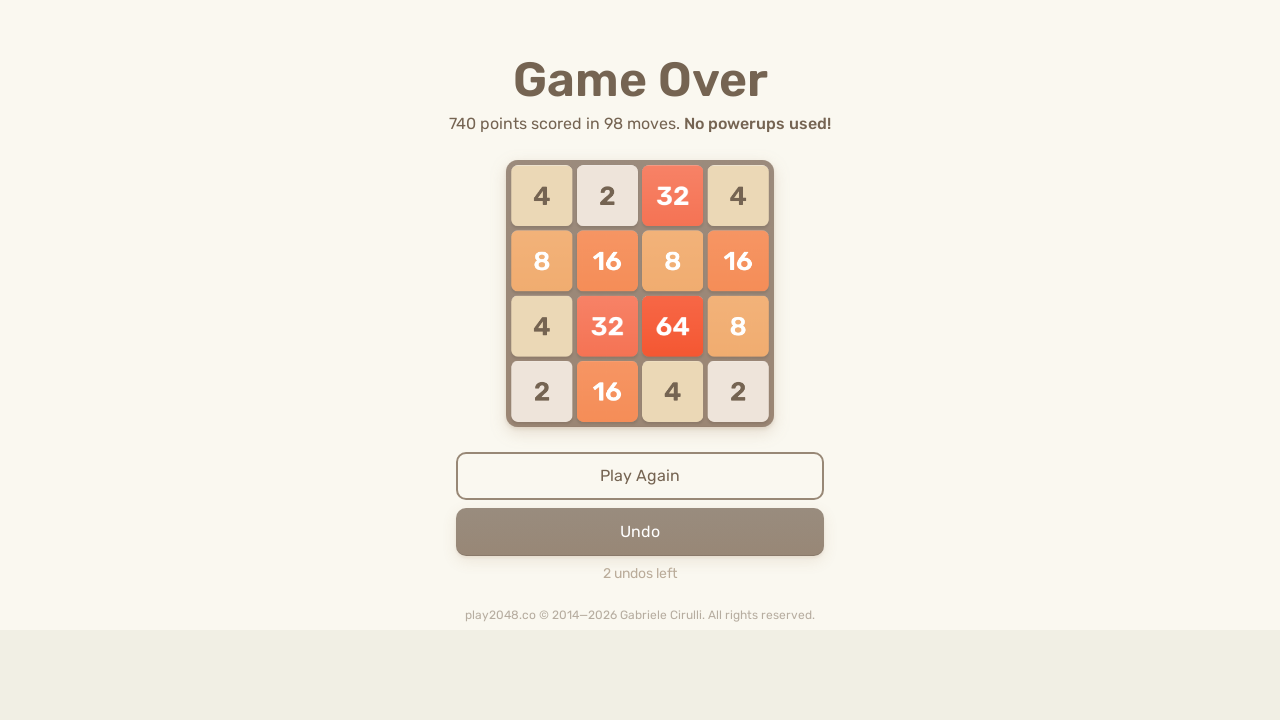

Pressed ArrowRight (move 366/500) on body
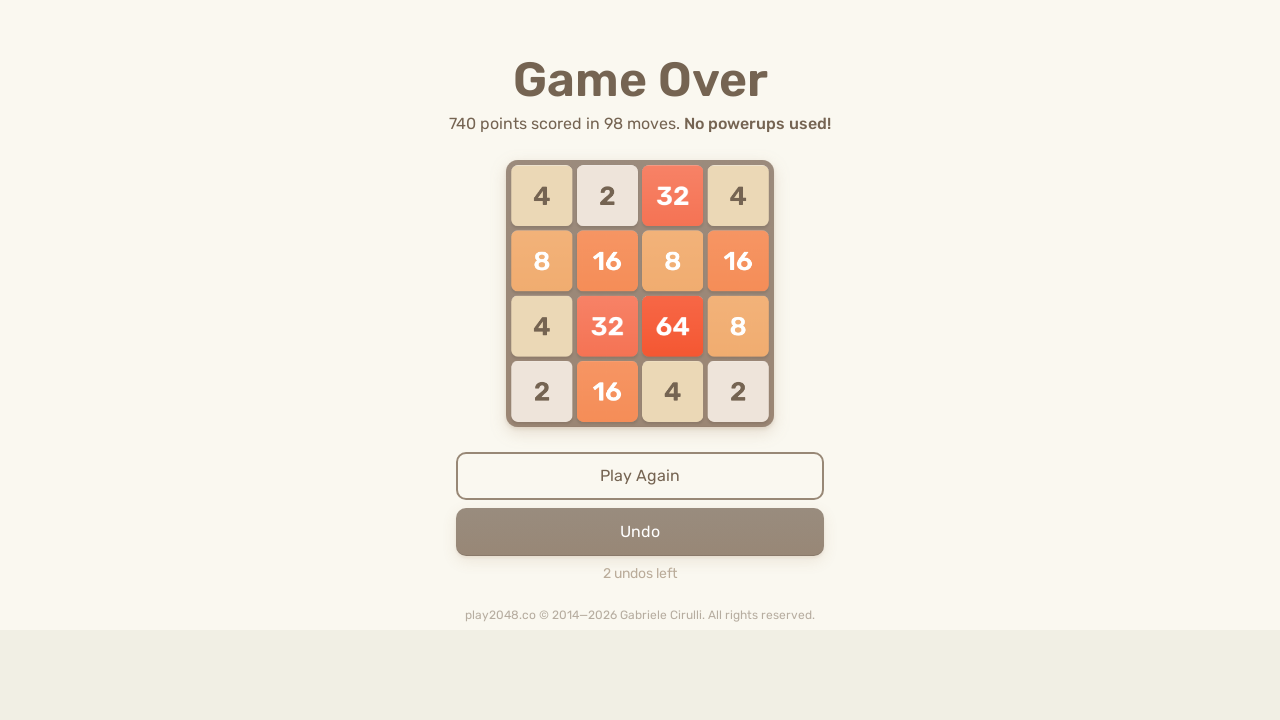

Pressed ArrowRight (move 367/500) on body
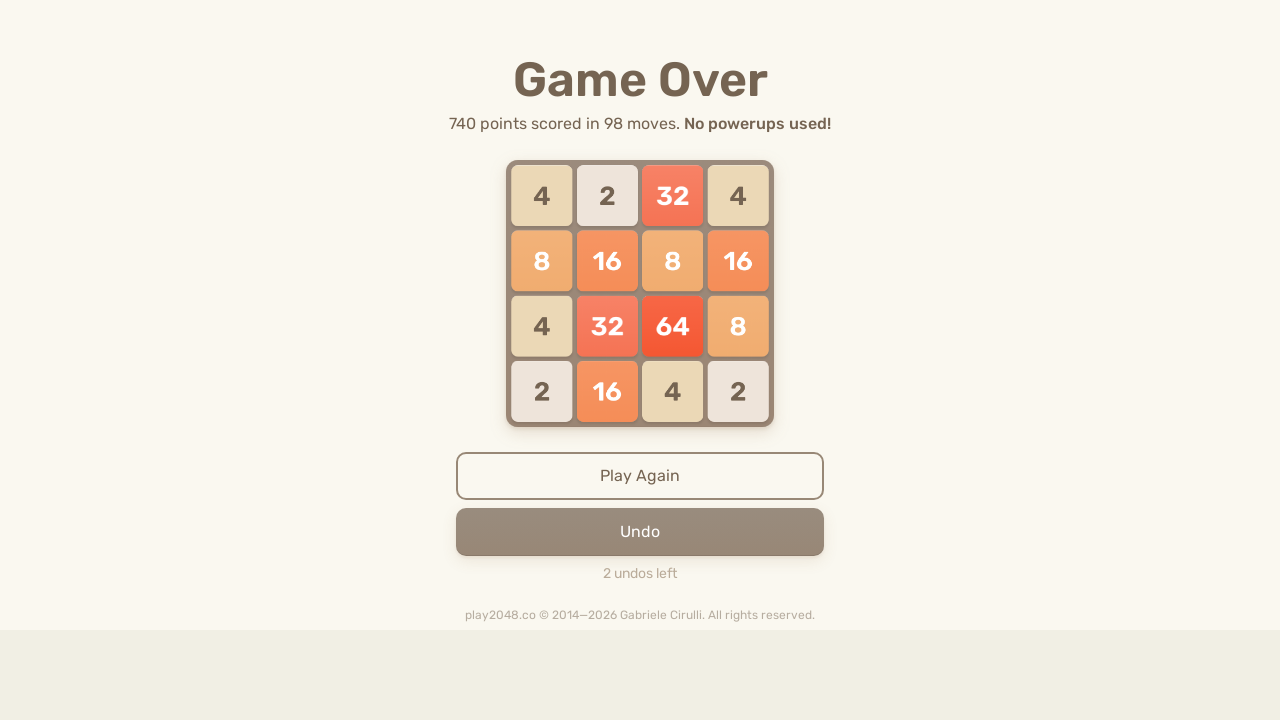

Pressed ArrowRight (move 368/500) on body
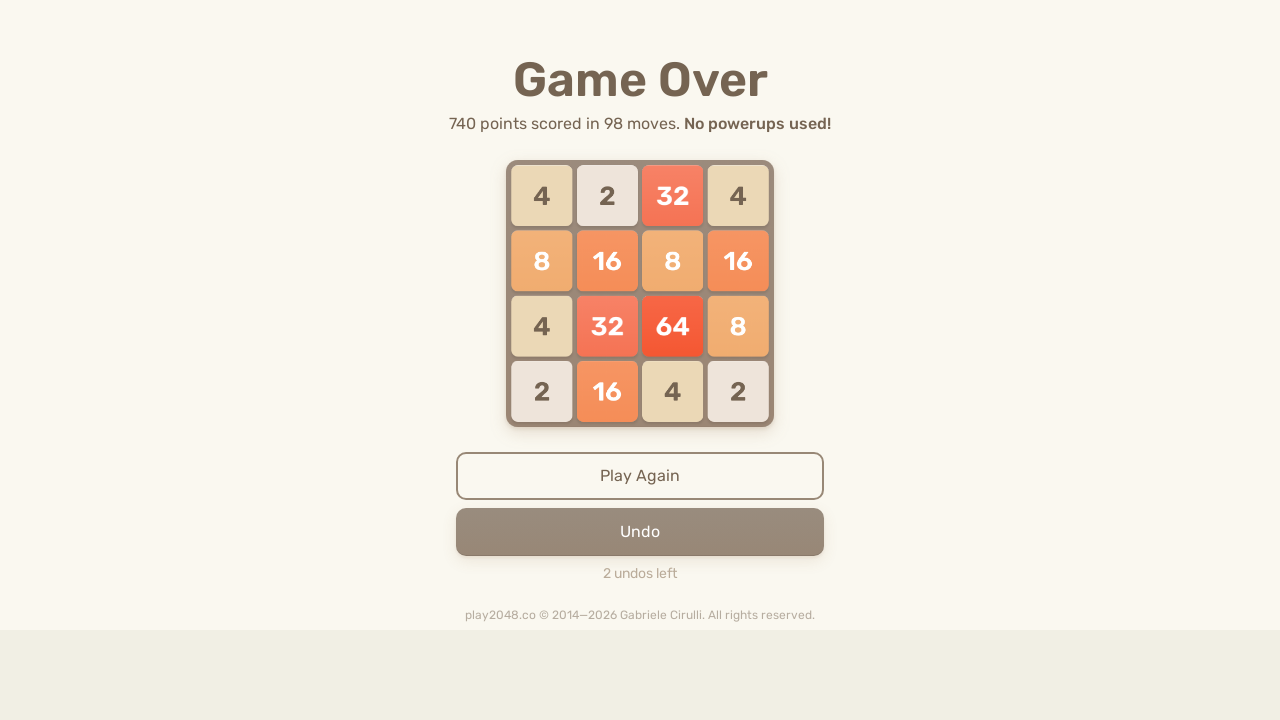

Pressed ArrowUp (move 369/500) on body
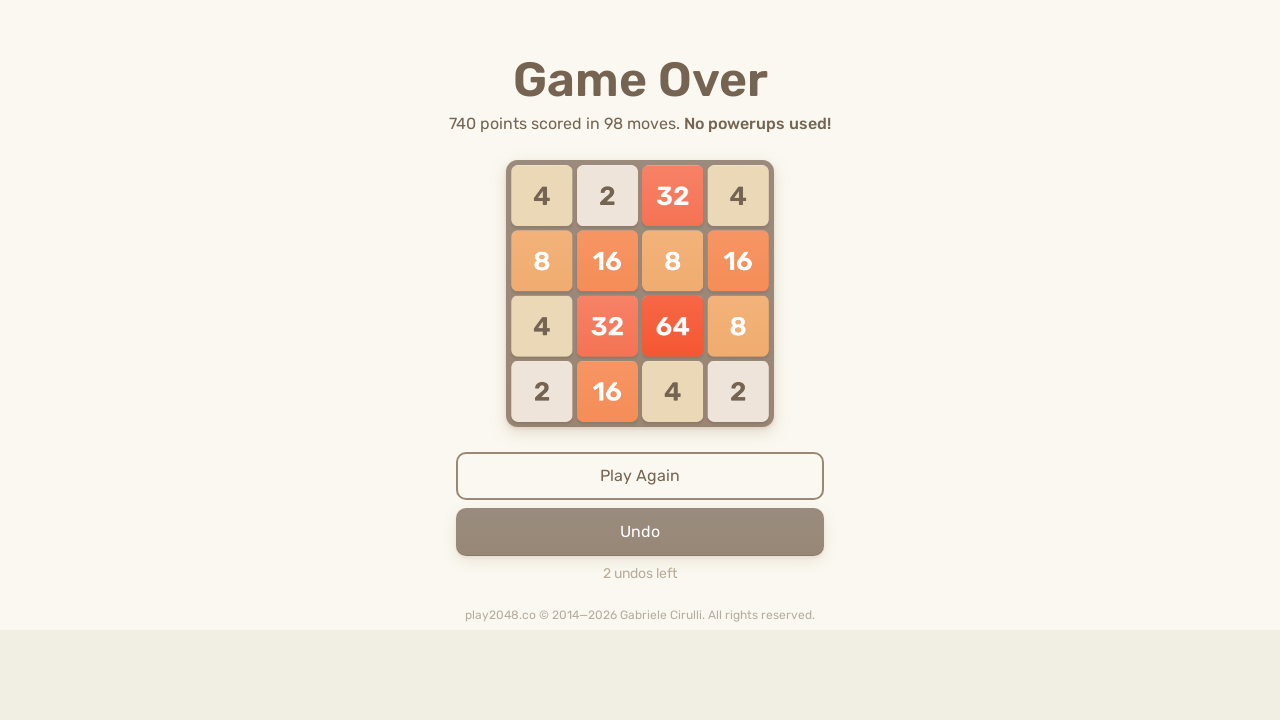

Pressed ArrowDown (move 370/500) on body
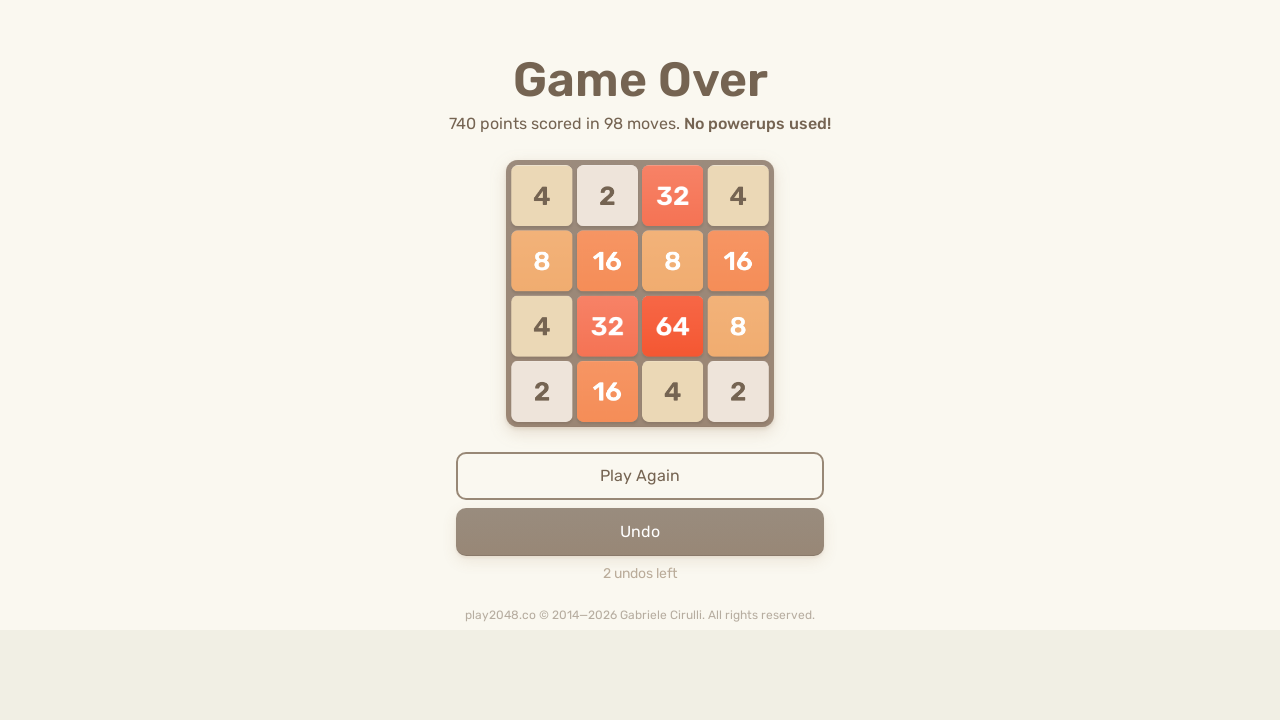

Pressed ArrowRight (move 371/500) on body
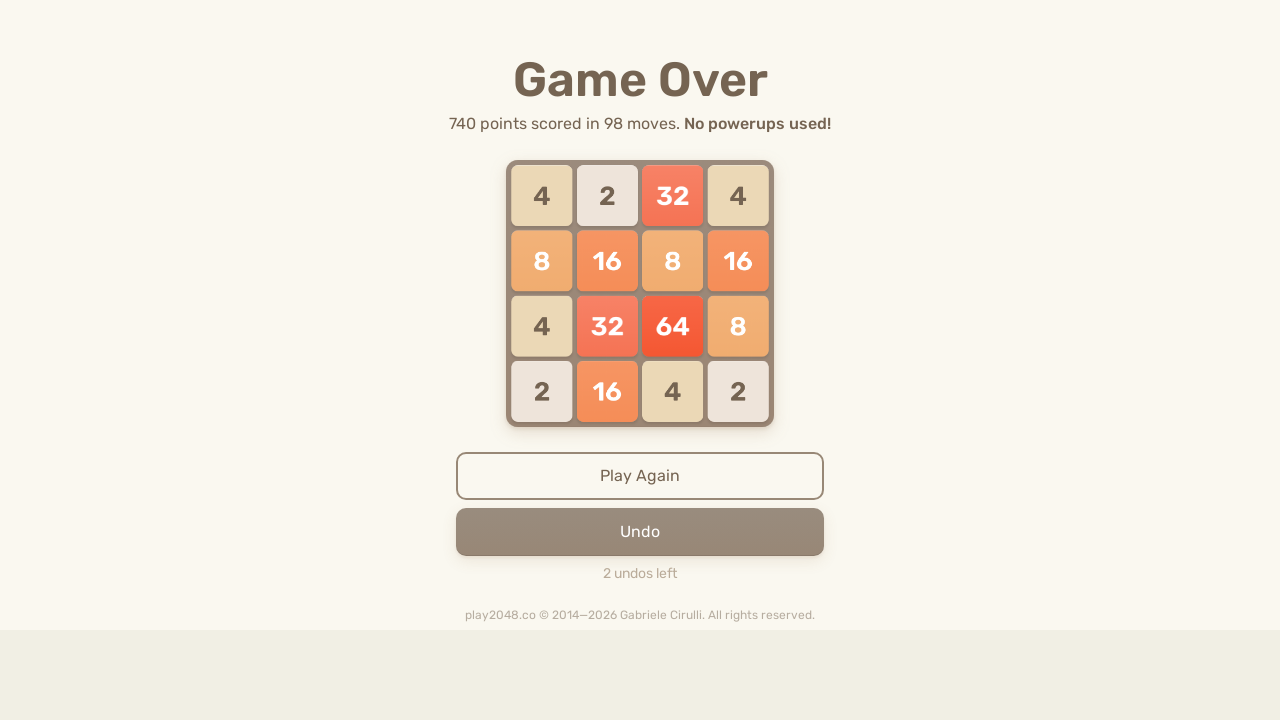

Pressed ArrowDown (move 372/500) on body
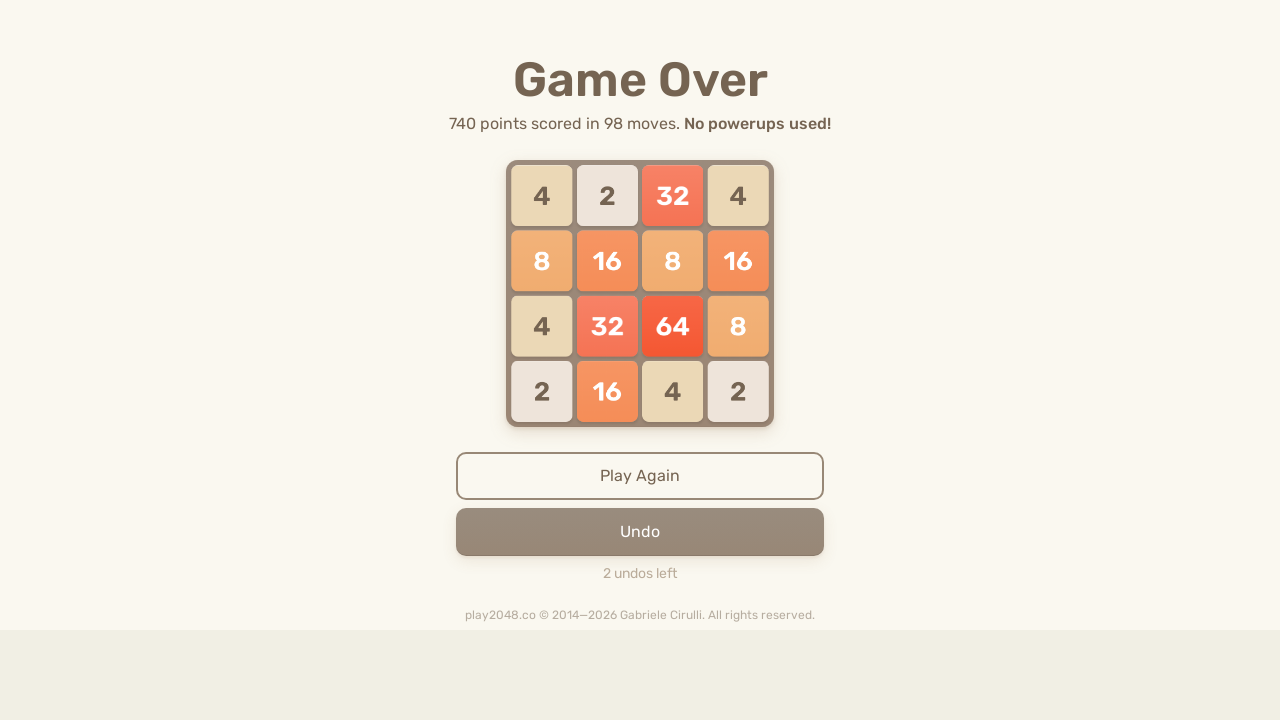

Pressed ArrowRight (move 373/500) on body
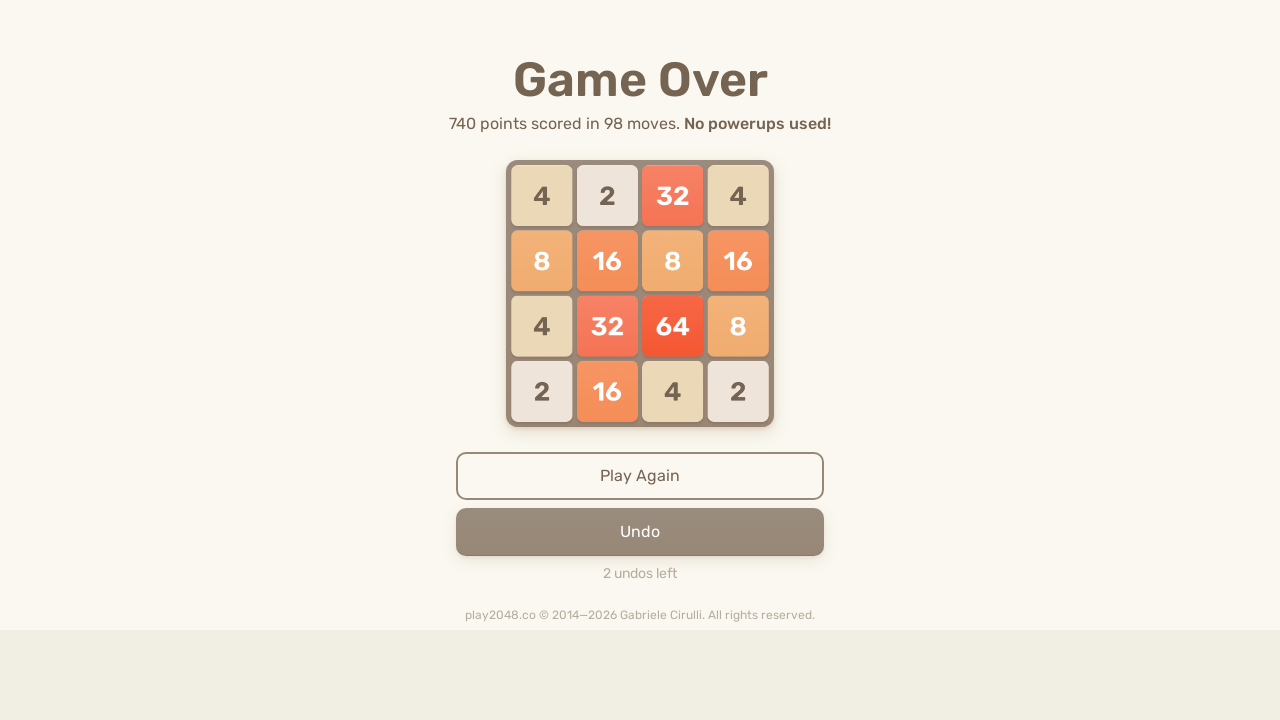

Pressed ArrowRight (move 374/500) on body
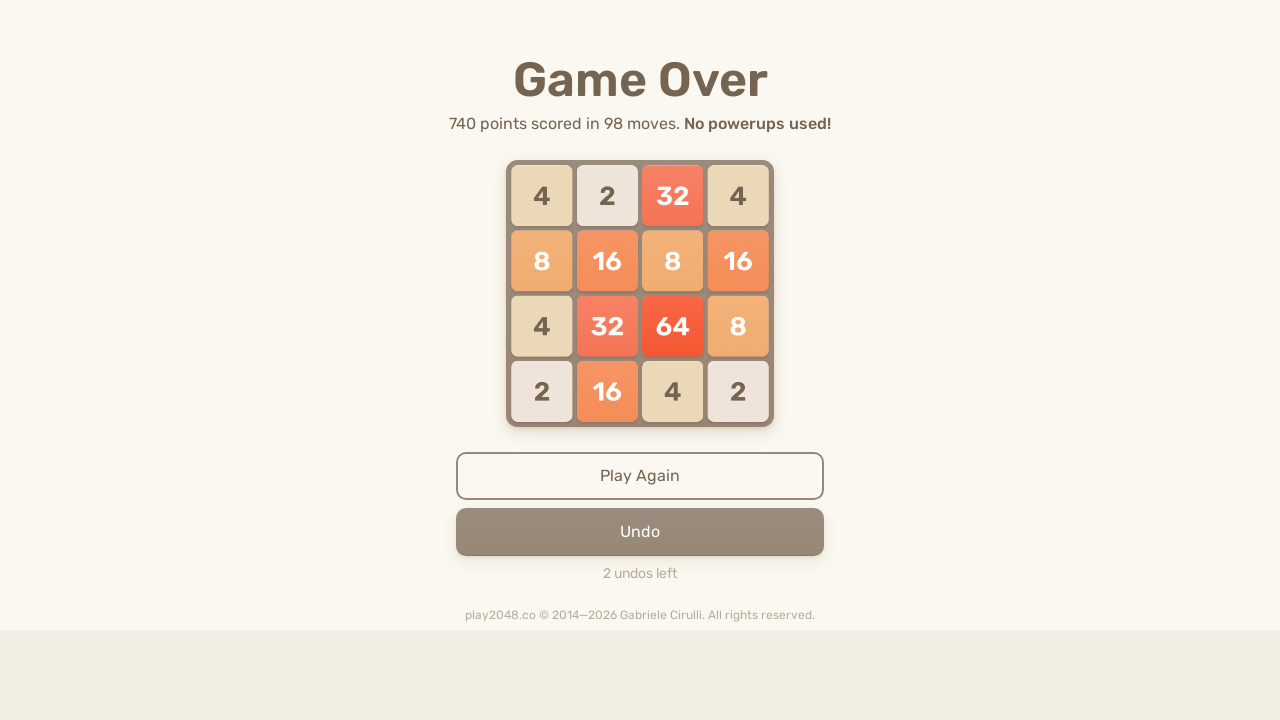

Pressed ArrowRight (move 375/500) on body
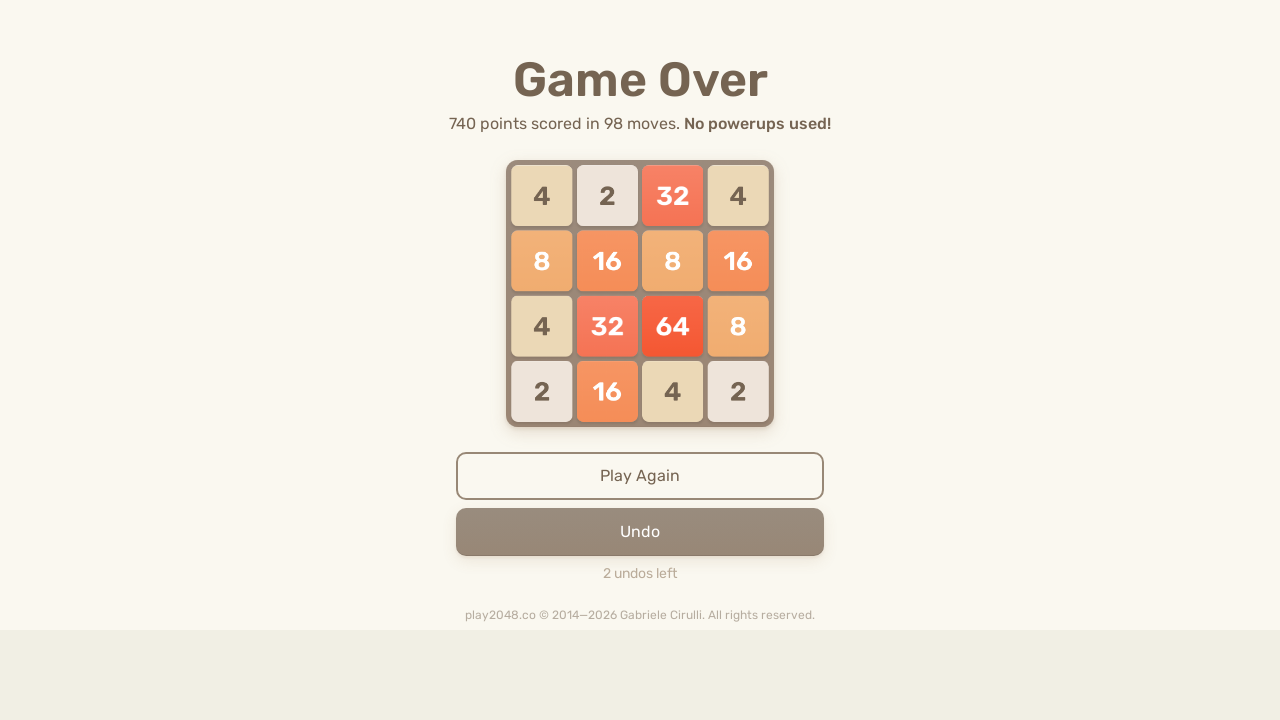

Pressed ArrowRight (move 376/500) on body
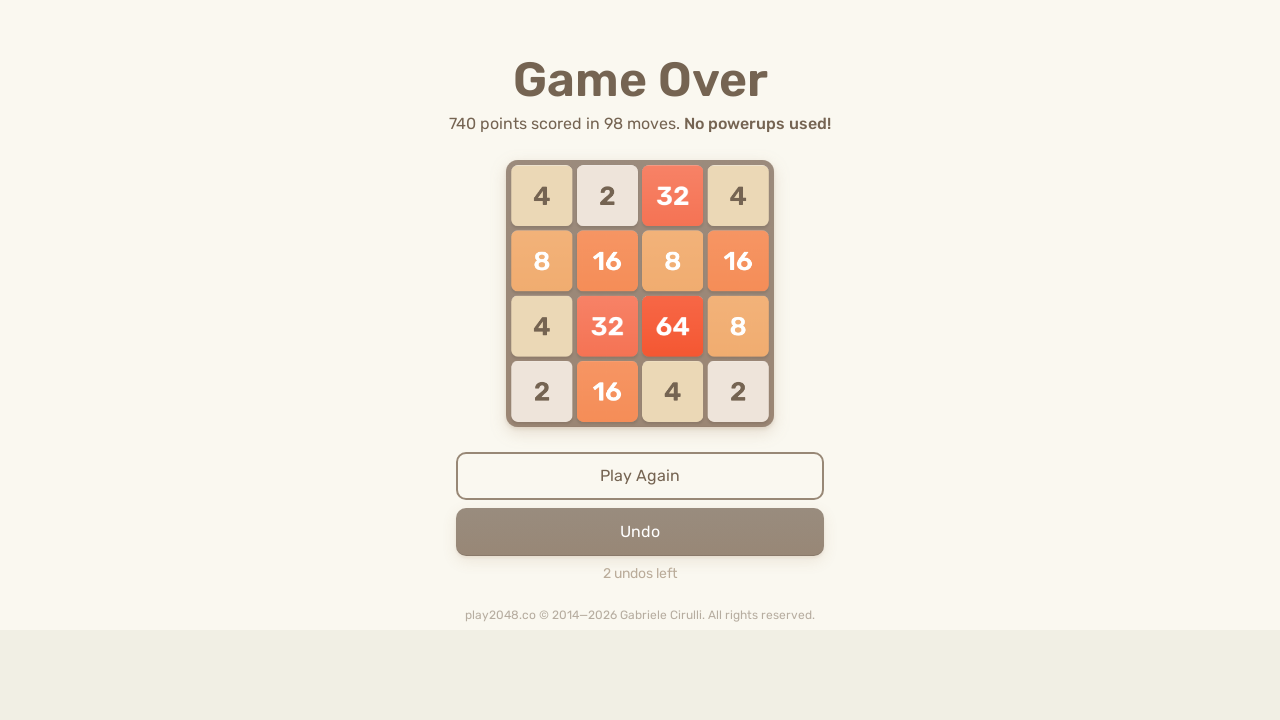

Pressed ArrowUp (move 377/500) on body
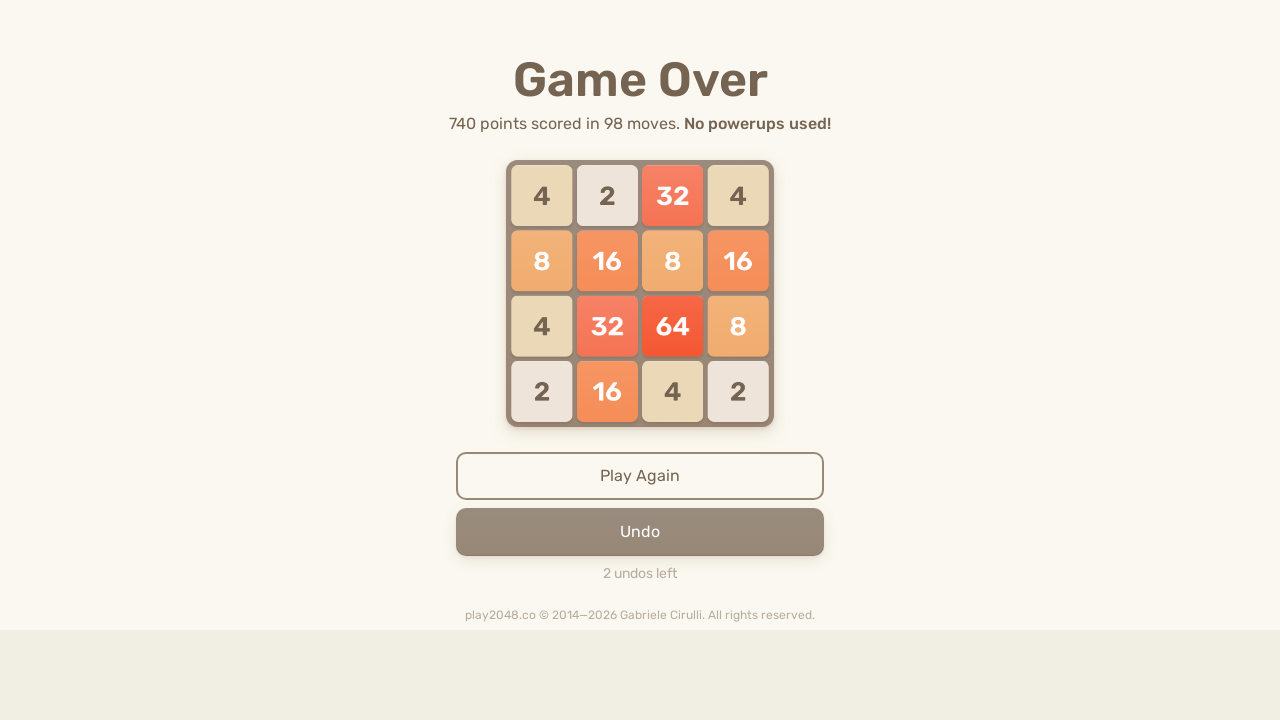

Pressed ArrowDown (move 378/500) on body
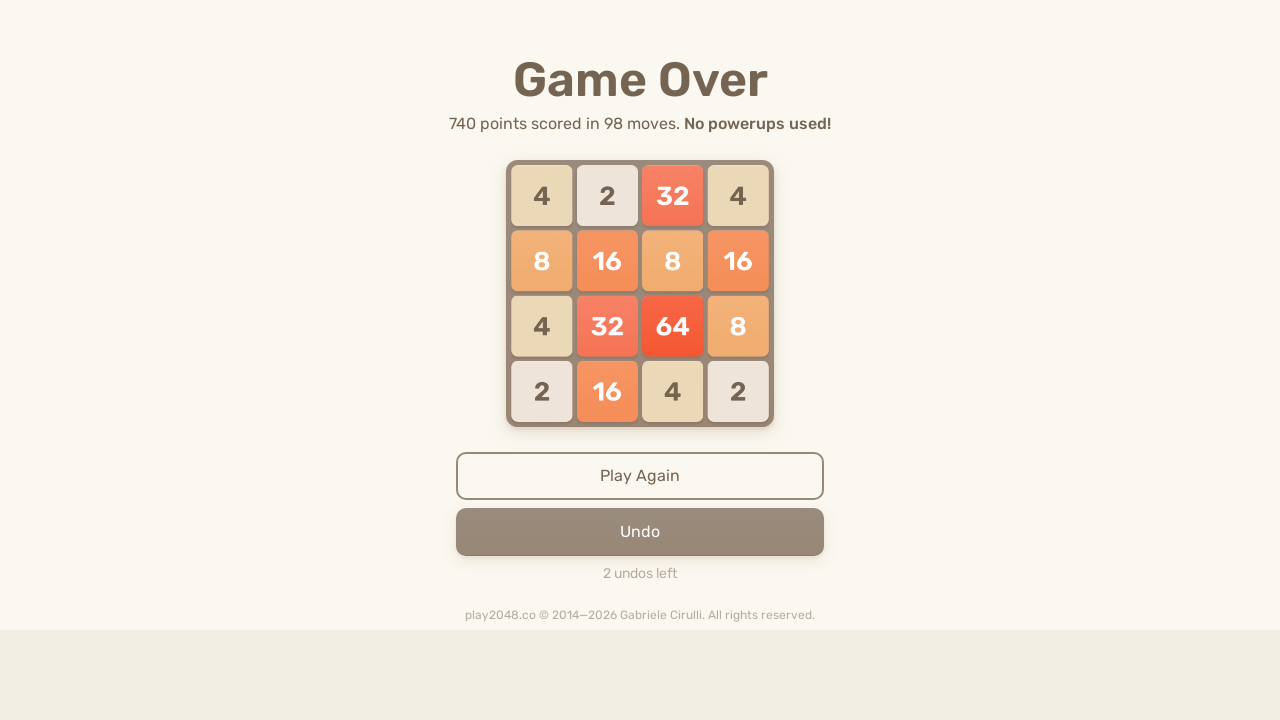

Pressed ArrowUp (move 379/500) on body
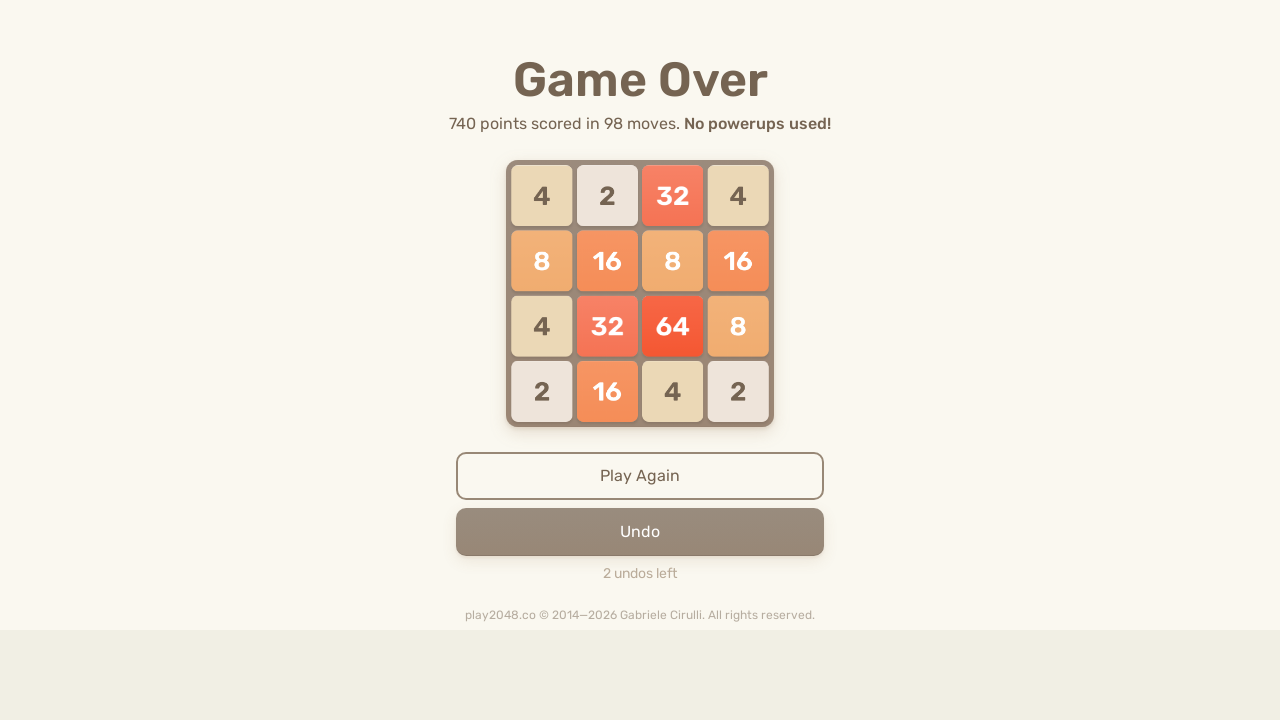

Pressed ArrowDown (move 380/500) on body
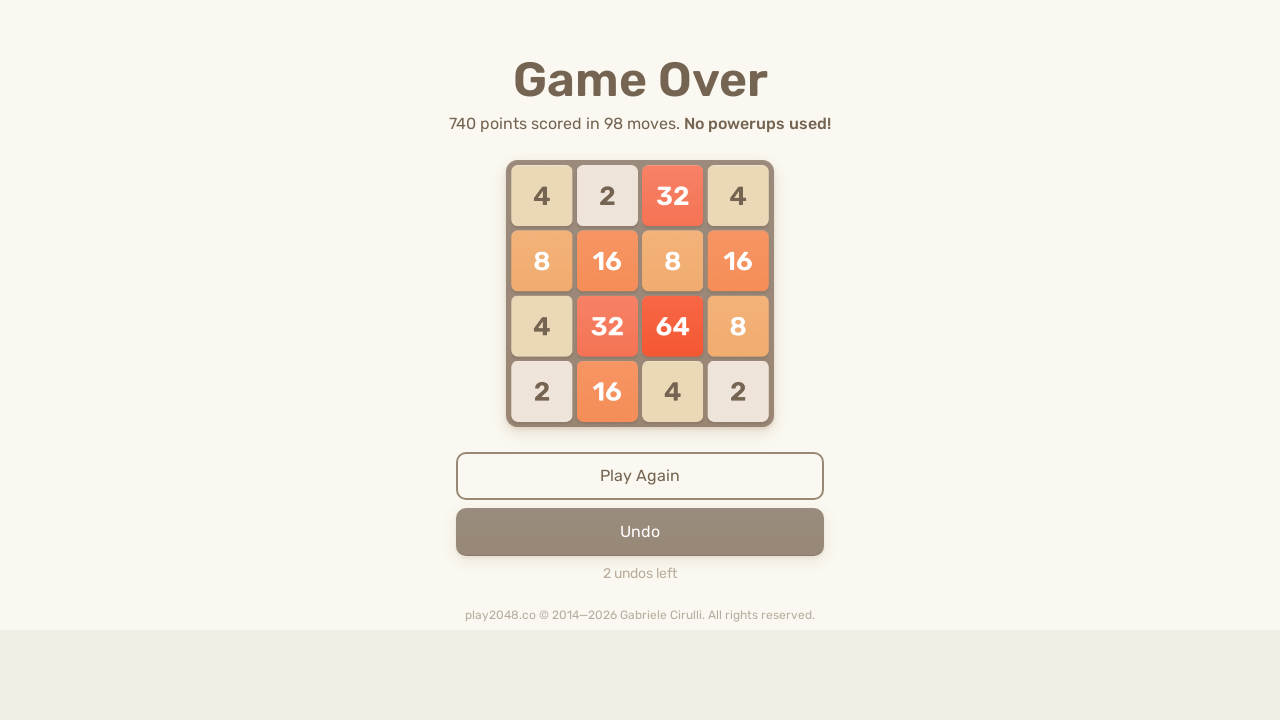

Pressed ArrowDown (move 381/500) on body
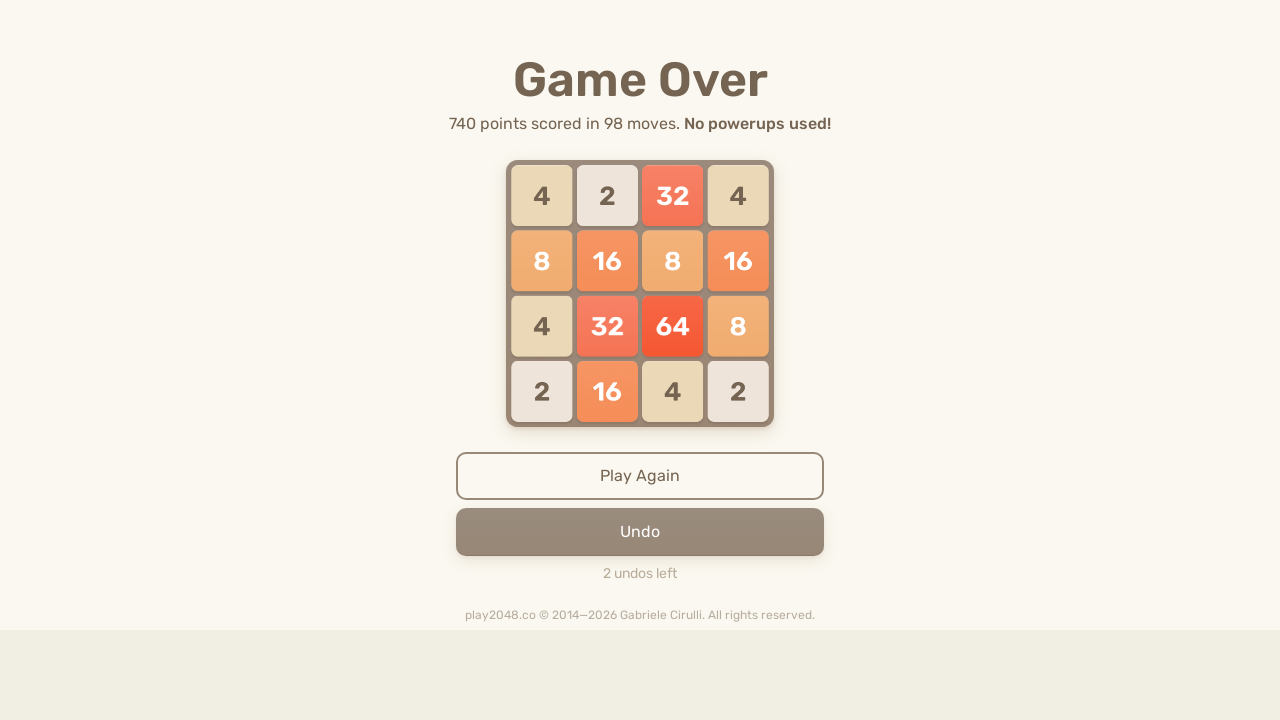

Pressed ArrowRight (move 382/500) on body
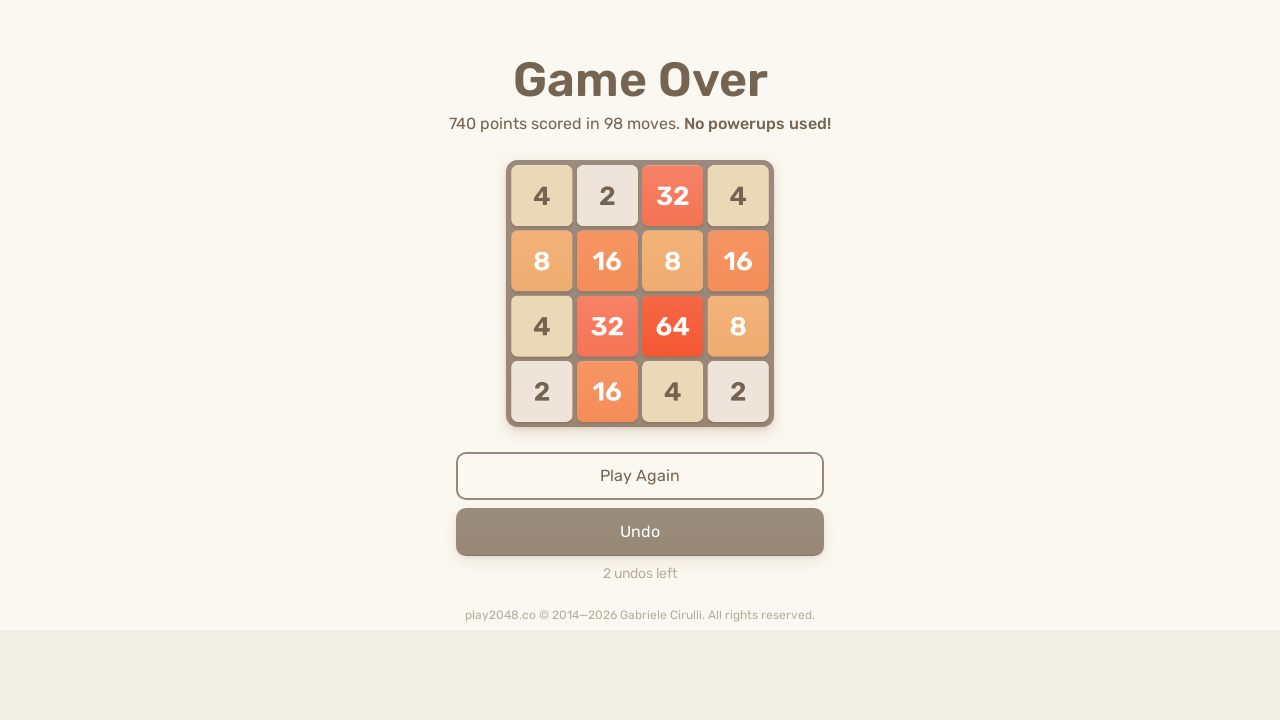

Pressed ArrowLeft (move 383/500) on body
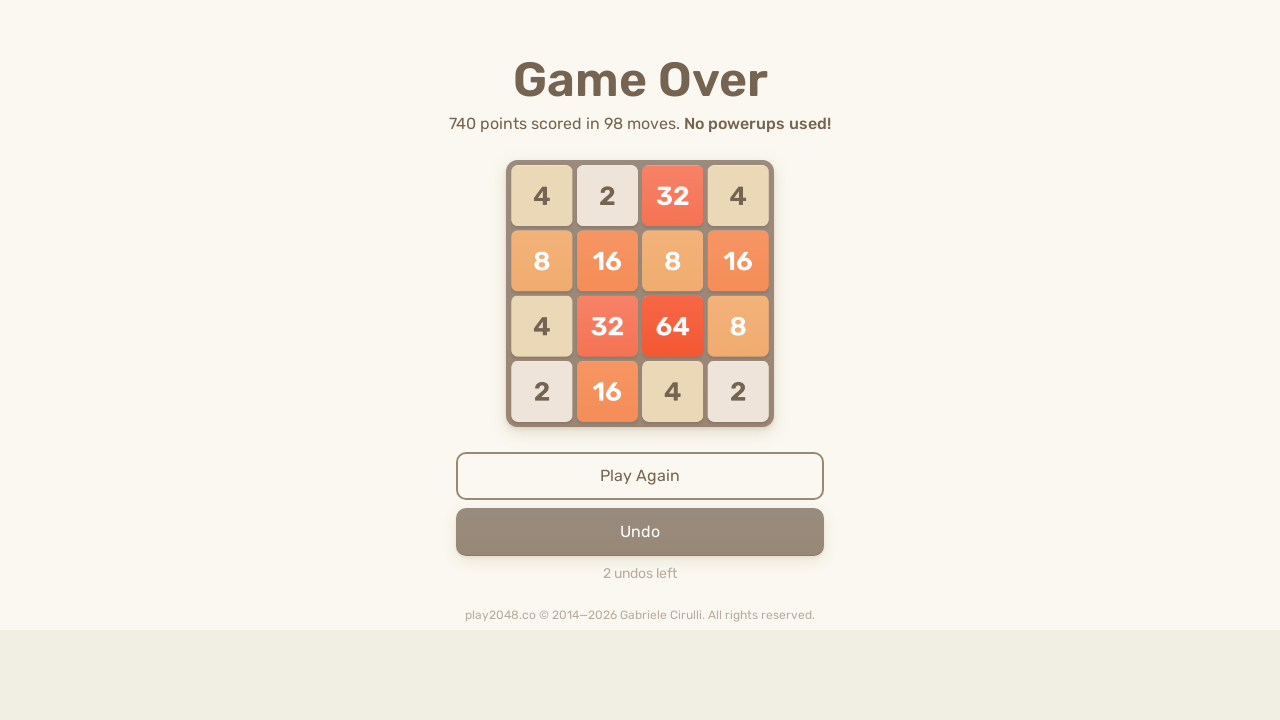

Pressed ArrowRight (move 384/500) on body
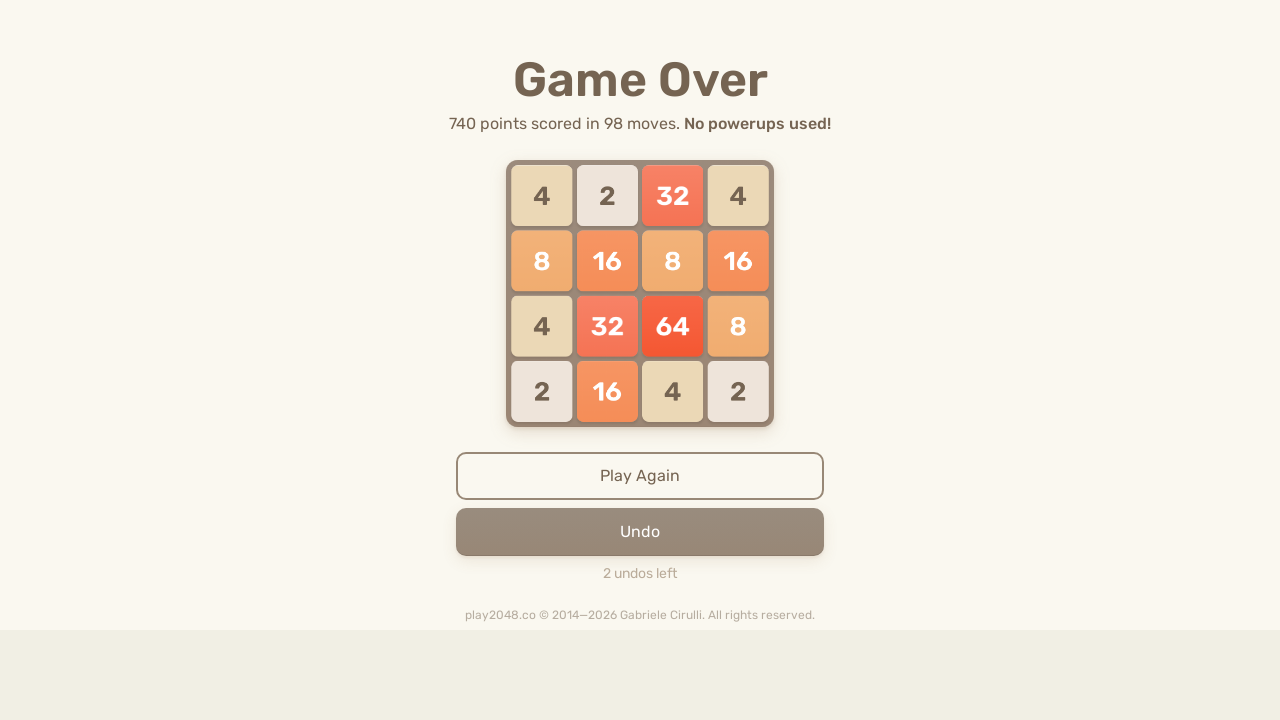

Pressed ArrowLeft (move 385/500) on body
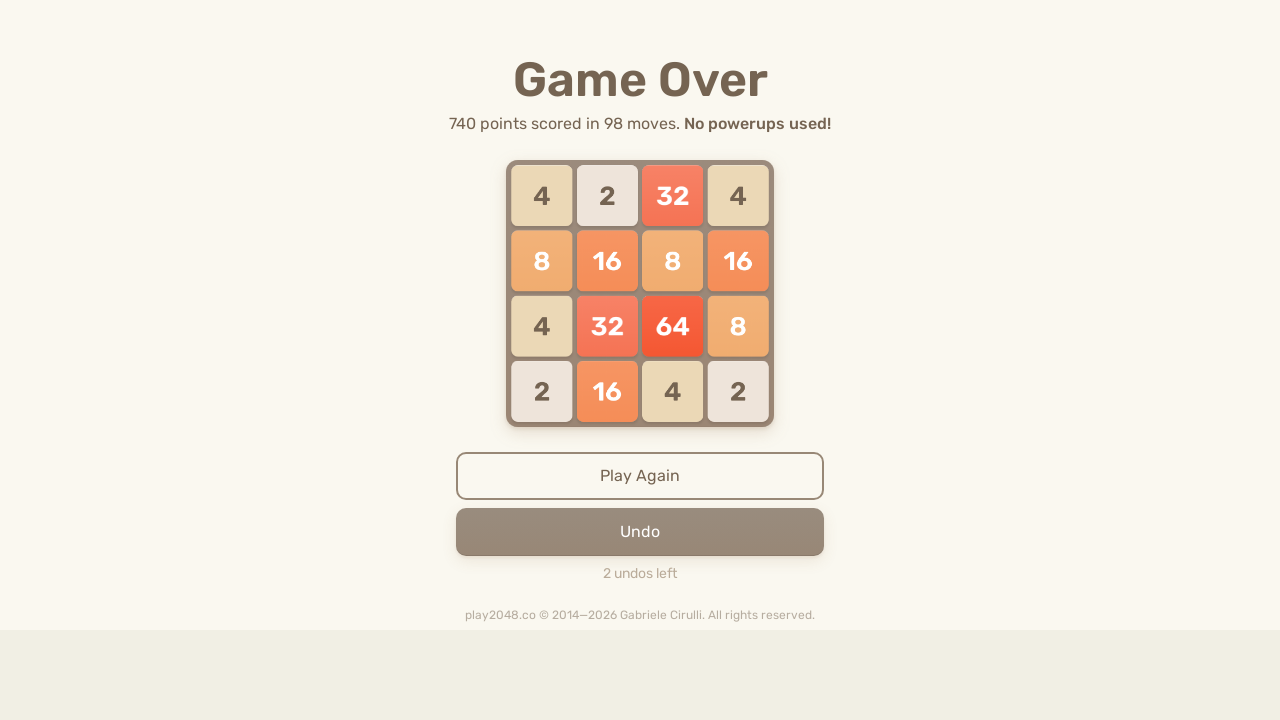

Pressed ArrowUp (move 386/500) on body
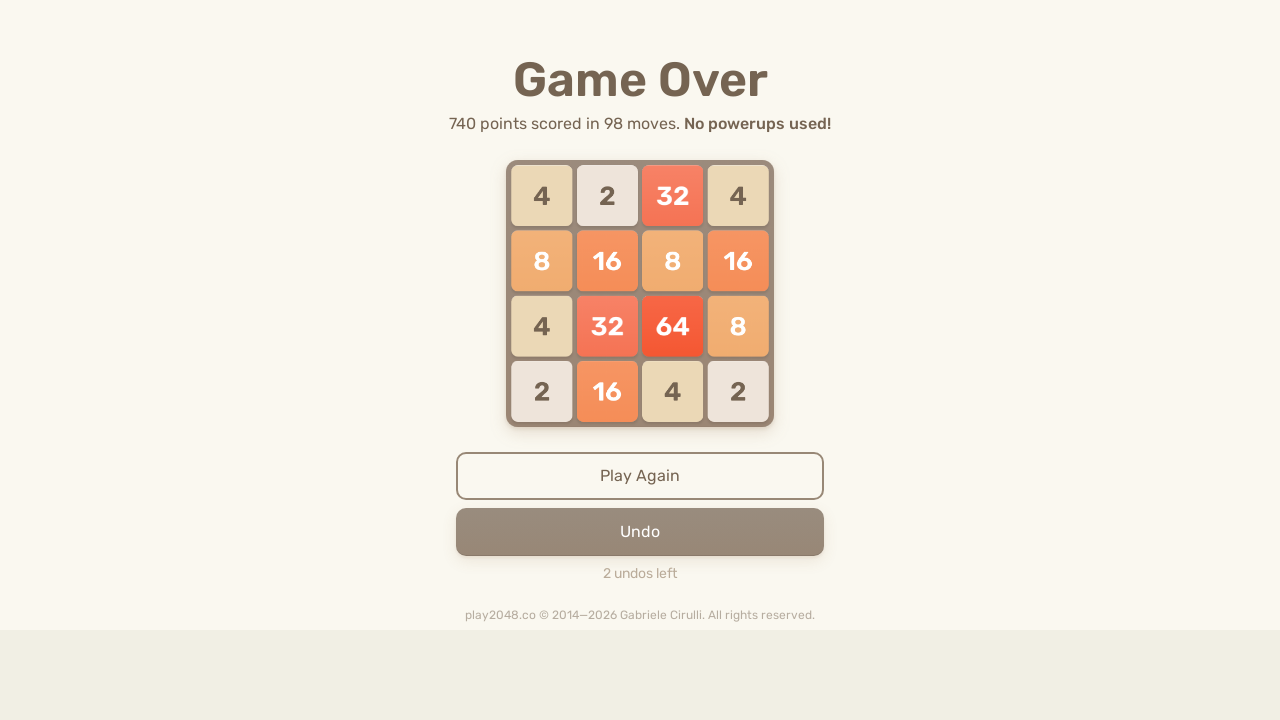

Pressed ArrowDown (move 387/500) on body
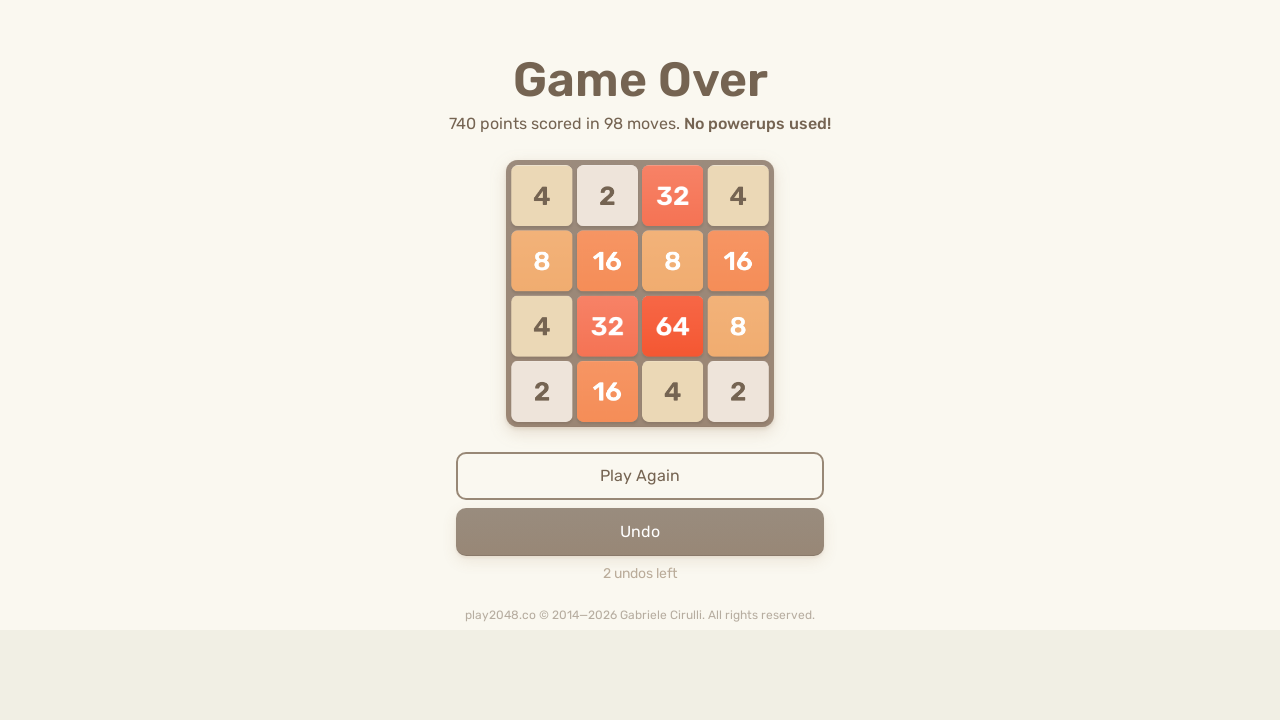

Pressed ArrowDown (move 388/500) on body
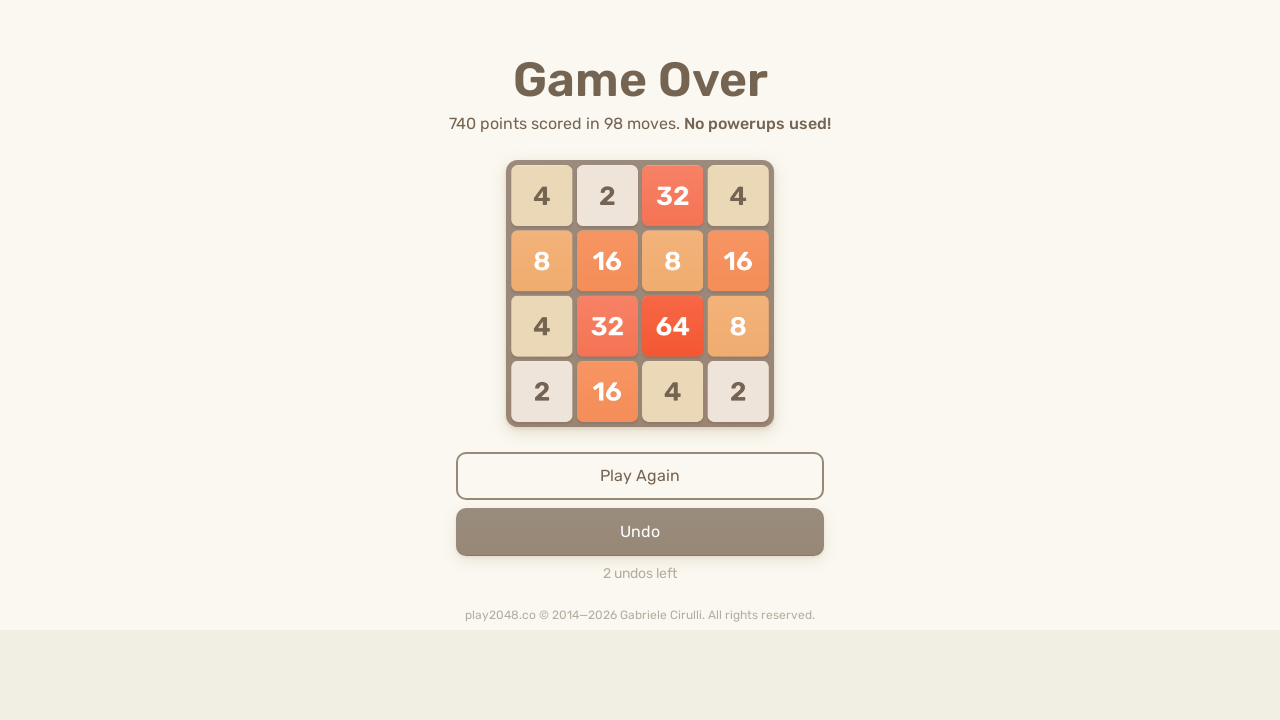

Pressed ArrowUp (move 389/500) on body
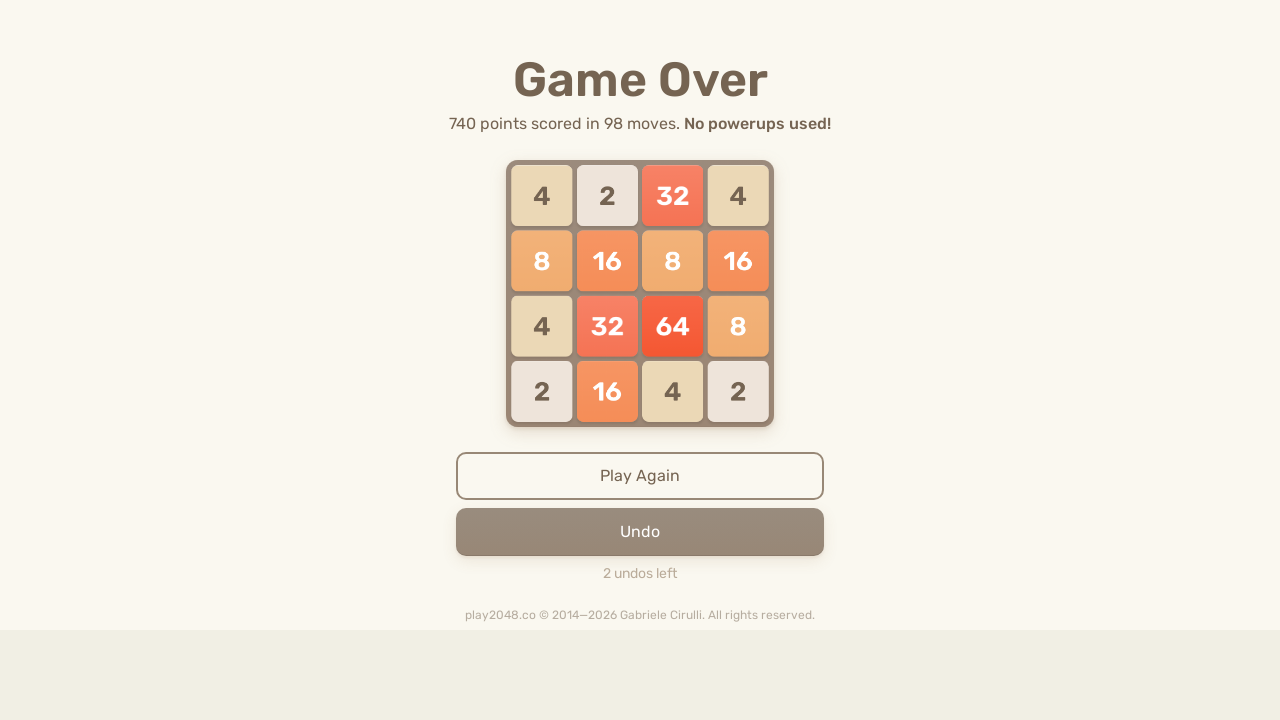

Pressed ArrowDown (move 390/500) on body
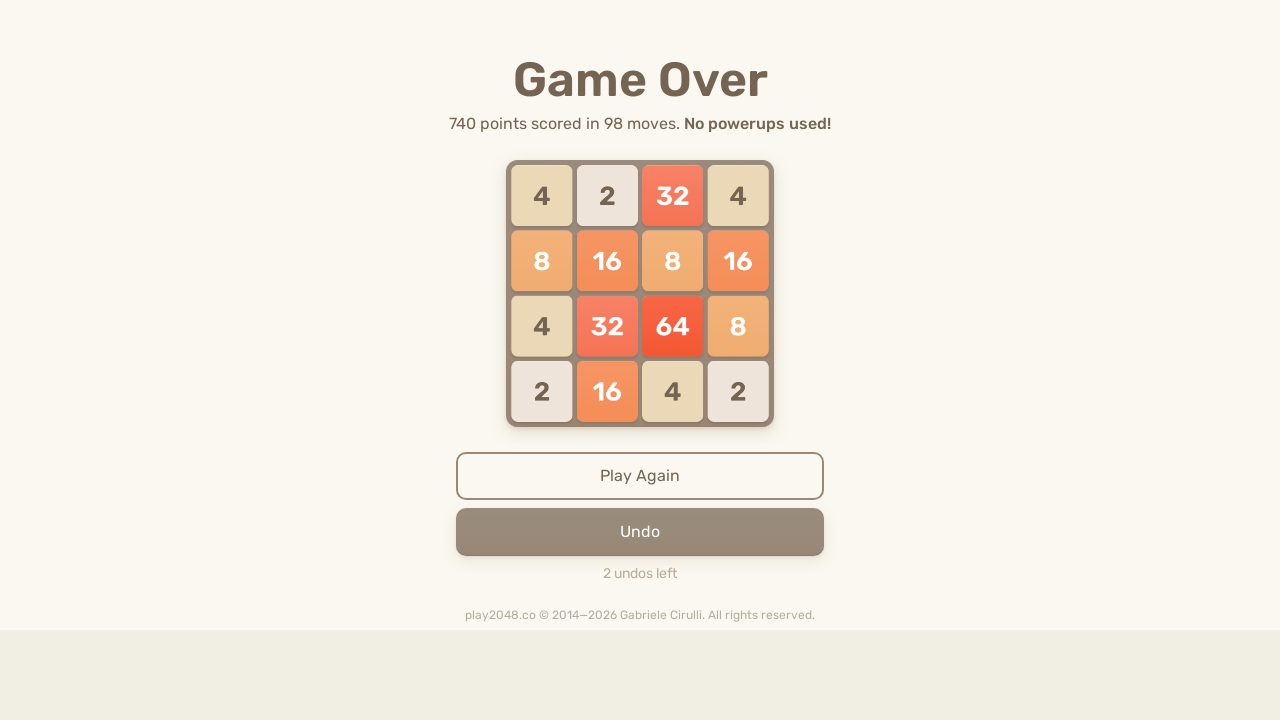

Pressed ArrowLeft (move 391/500) on body
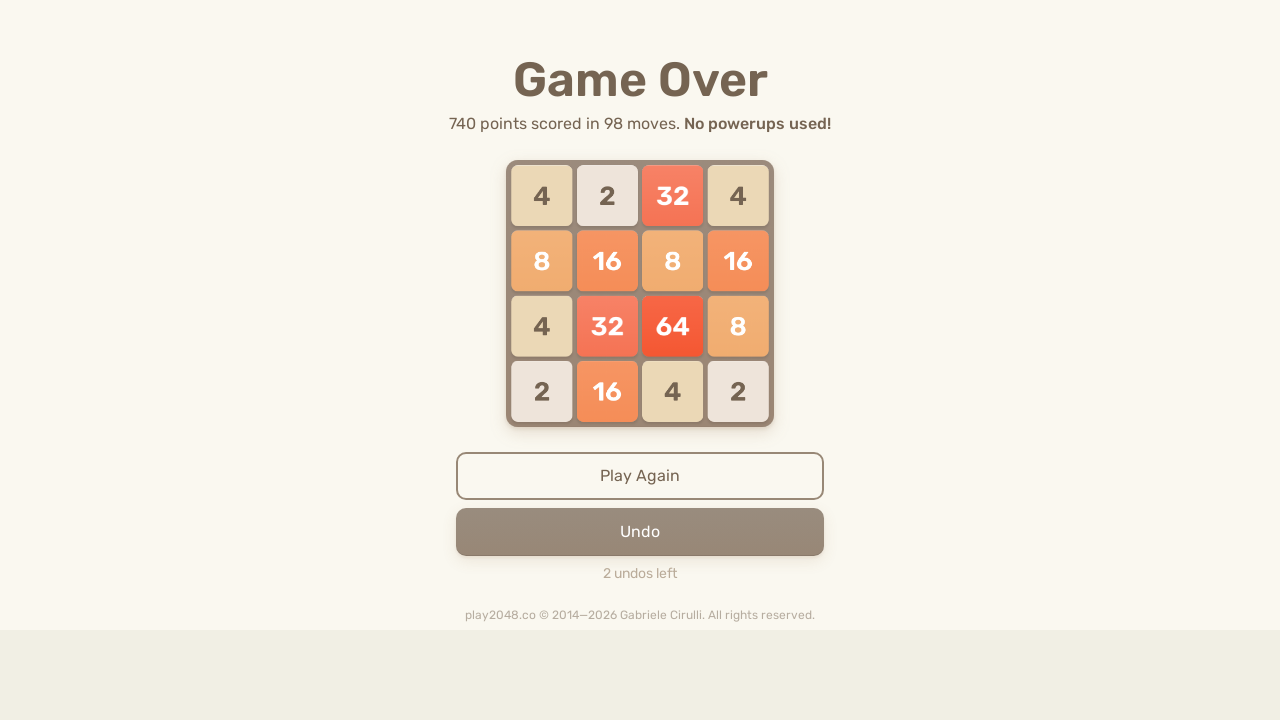

Pressed ArrowRight (move 392/500) on body
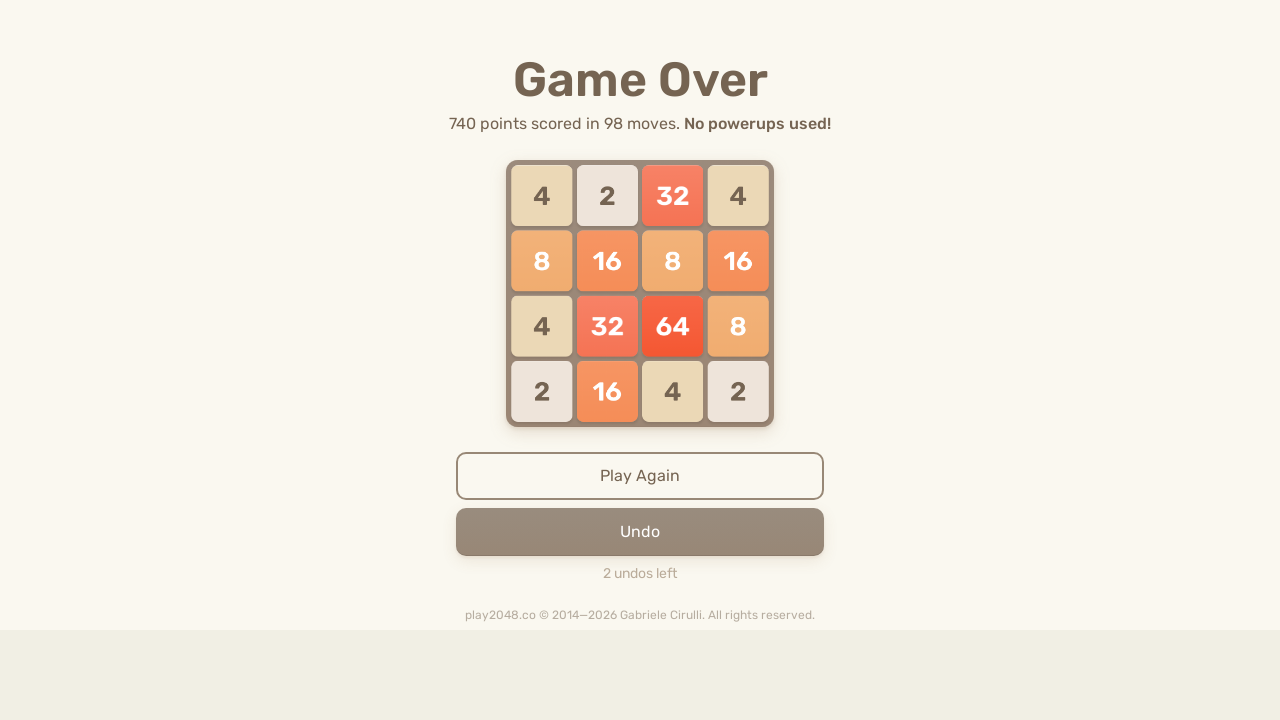

Pressed ArrowDown (move 393/500) on body
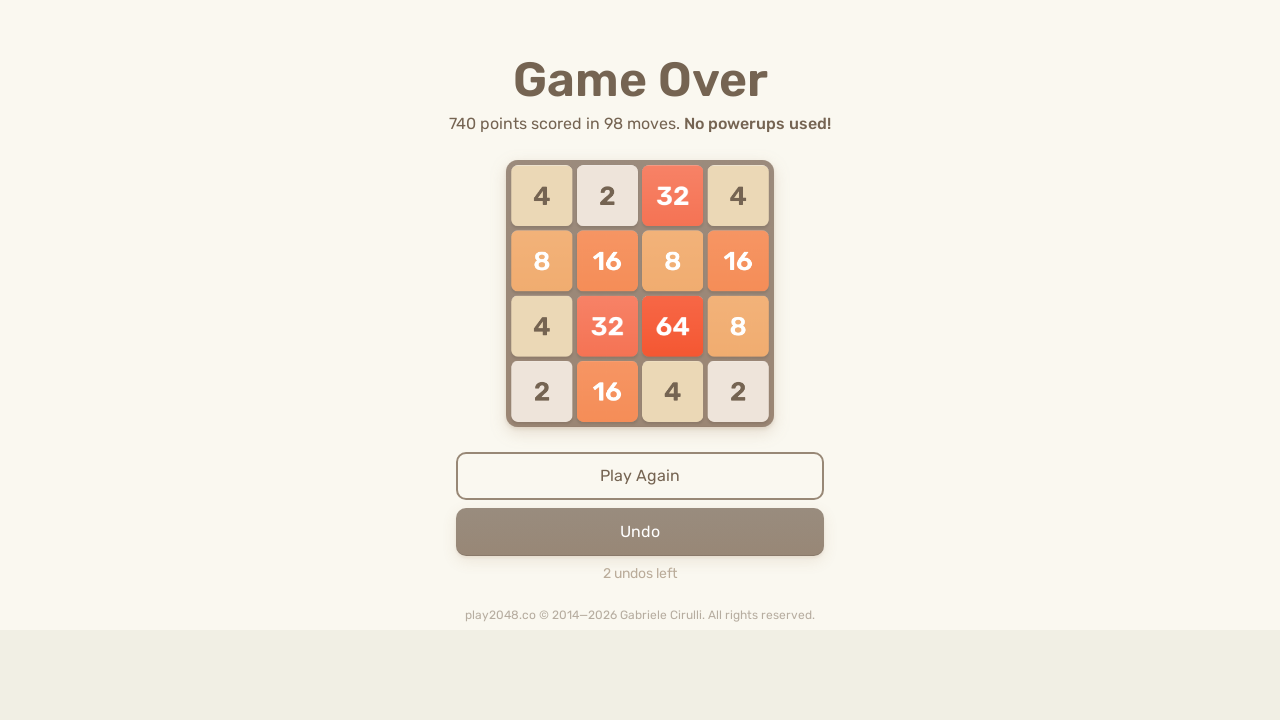

Pressed ArrowDown (move 394/500) on body
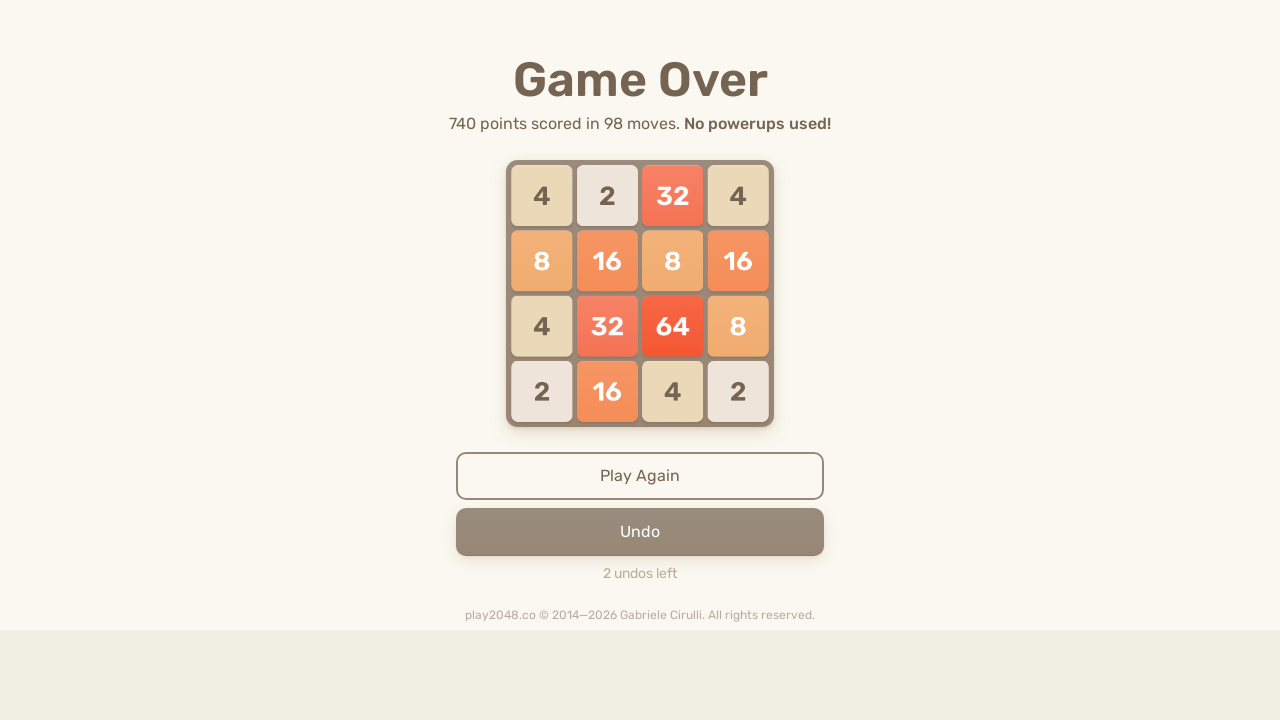

Pressed ArrowLeft (move 395/500) on body
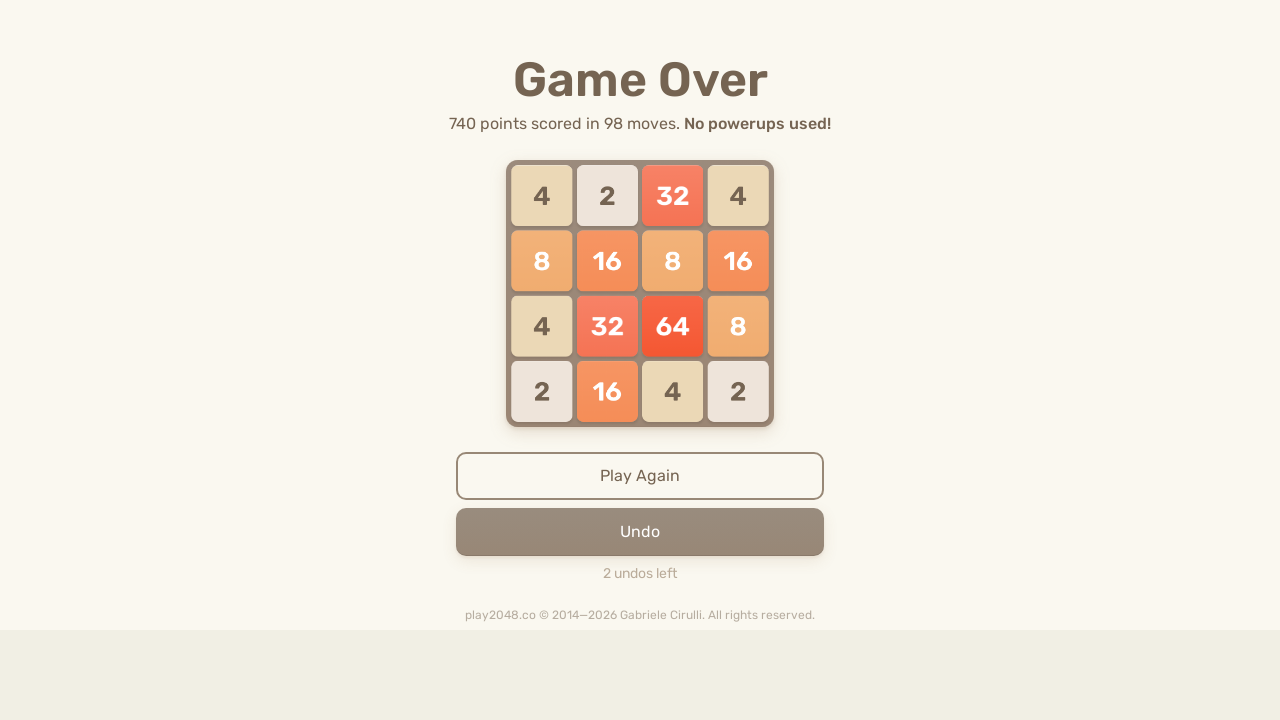

Pressed ArrowRight (move 396/500) on body
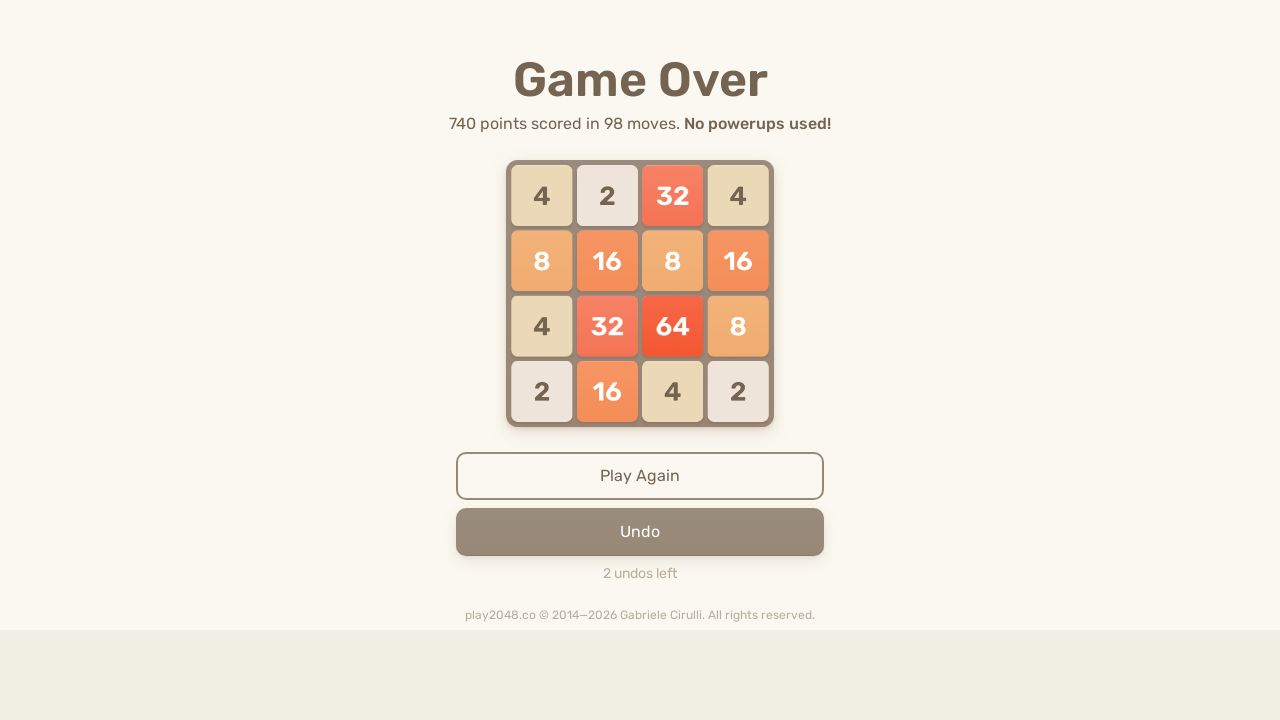

Pressed ArrowDown (move 397/500) on body
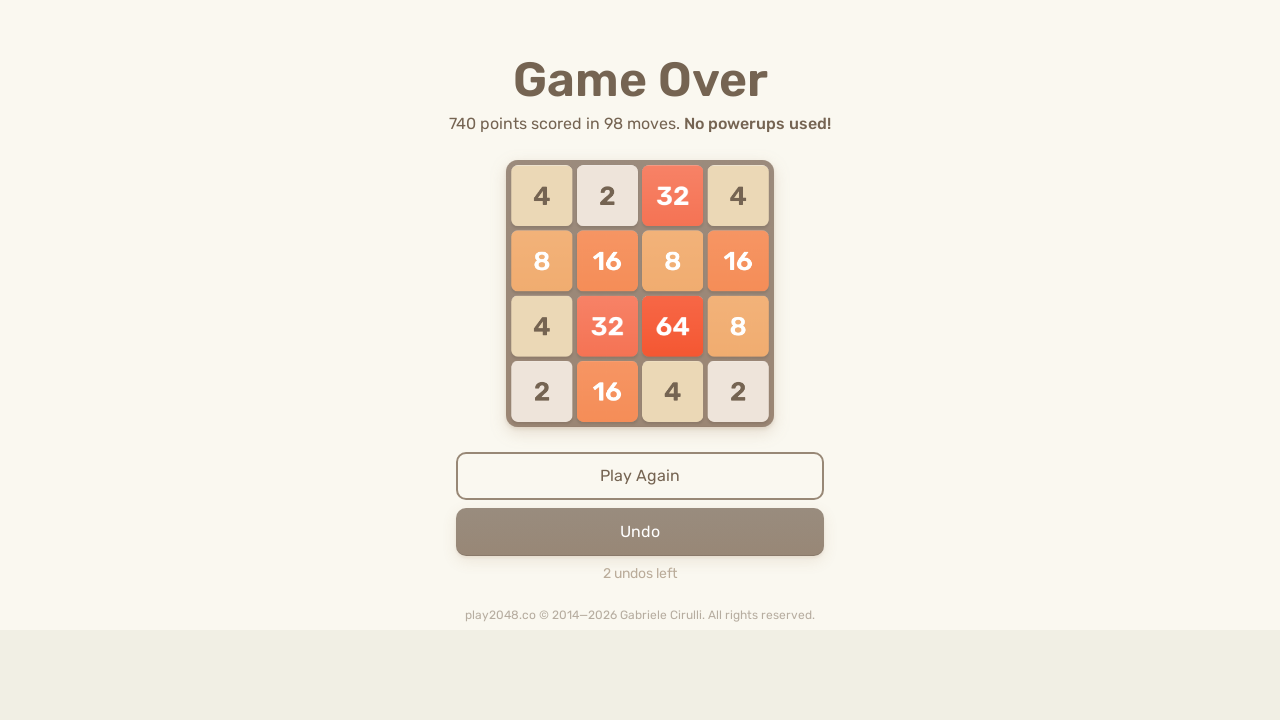

Pressed ArrowLeft (move 398/500) on body
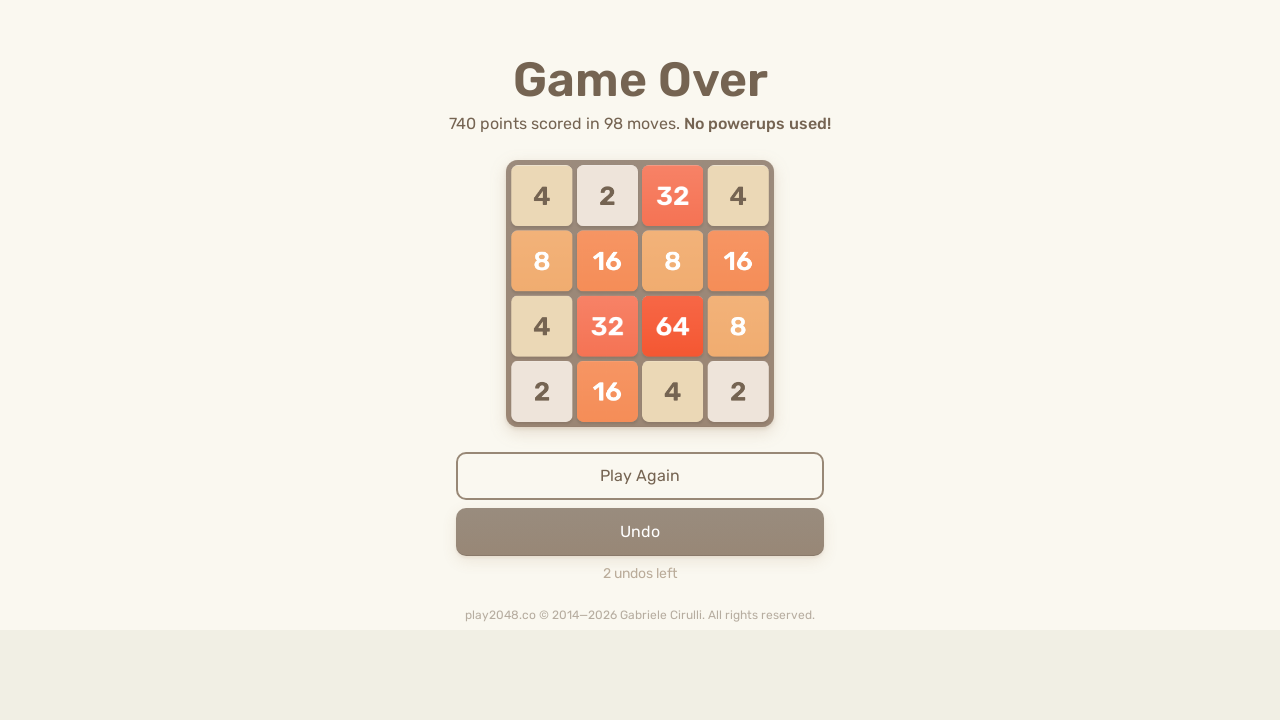

Pressed ArrowRight (move 399/500) on body
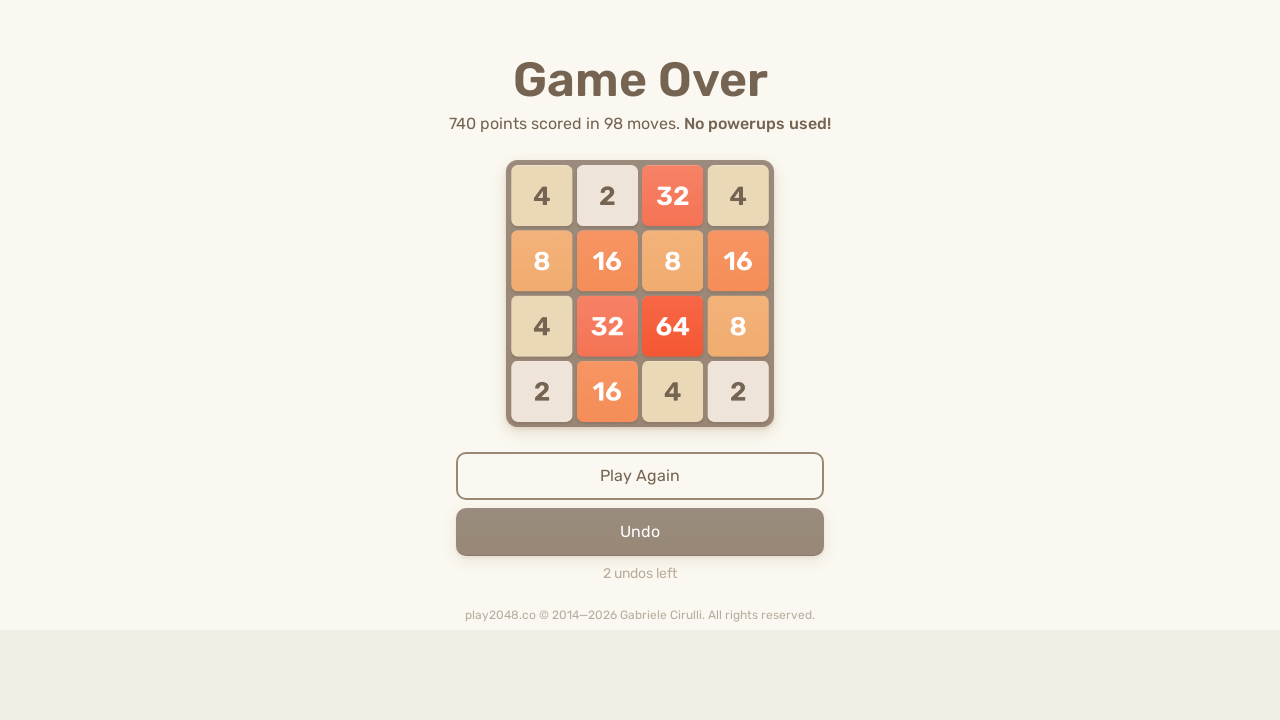

Pressed ArrowRight (move 400/500) on body
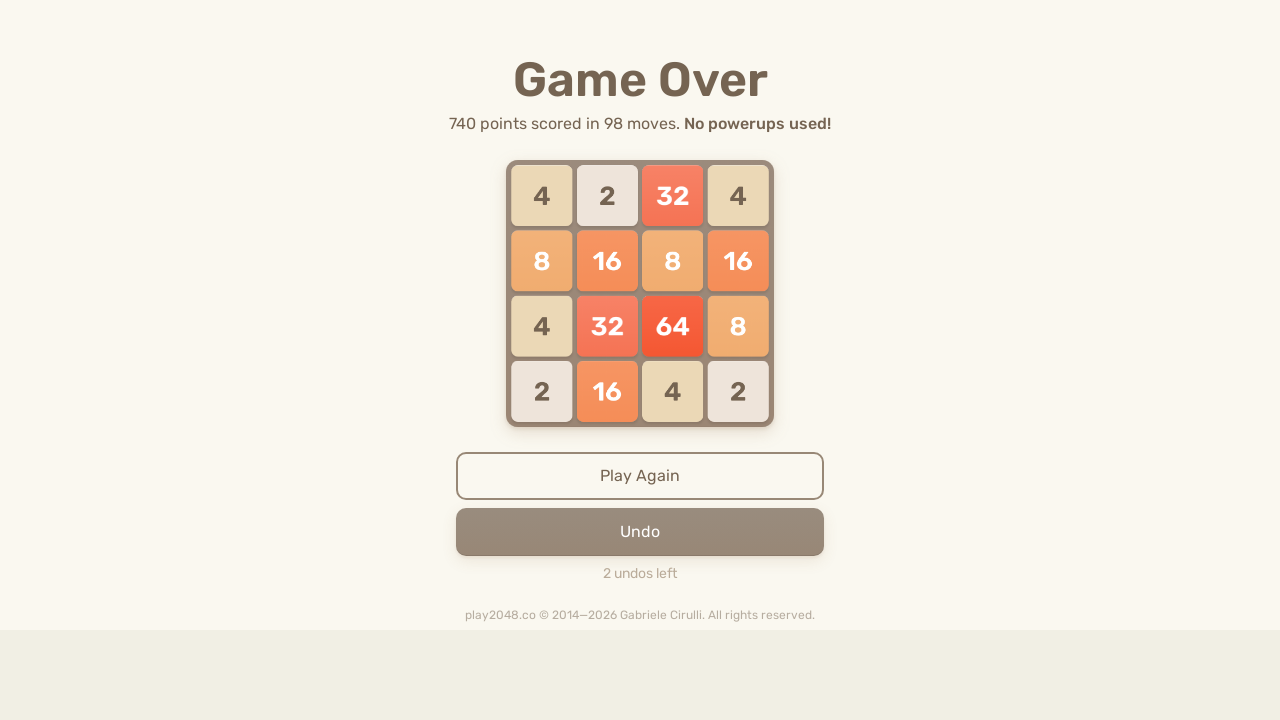

Pressed ArrowDown (move 401/500) on body
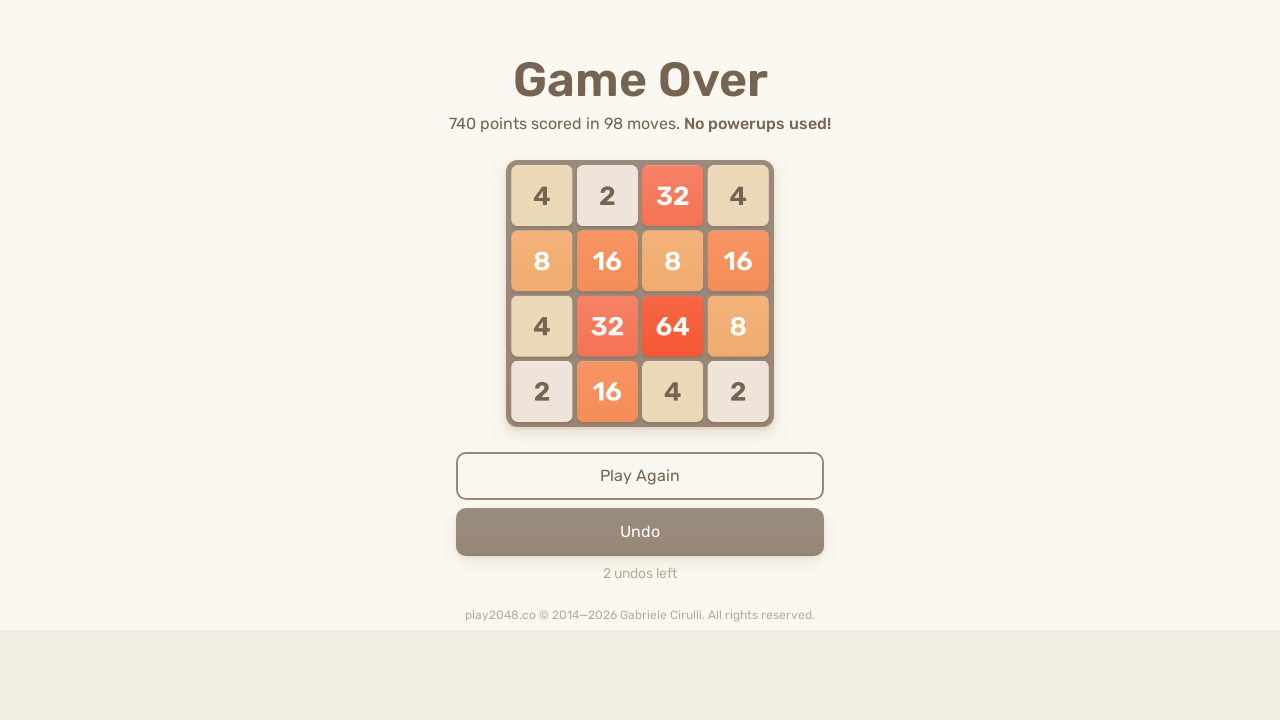

Pressed ArrowUp (move 402/500) on body
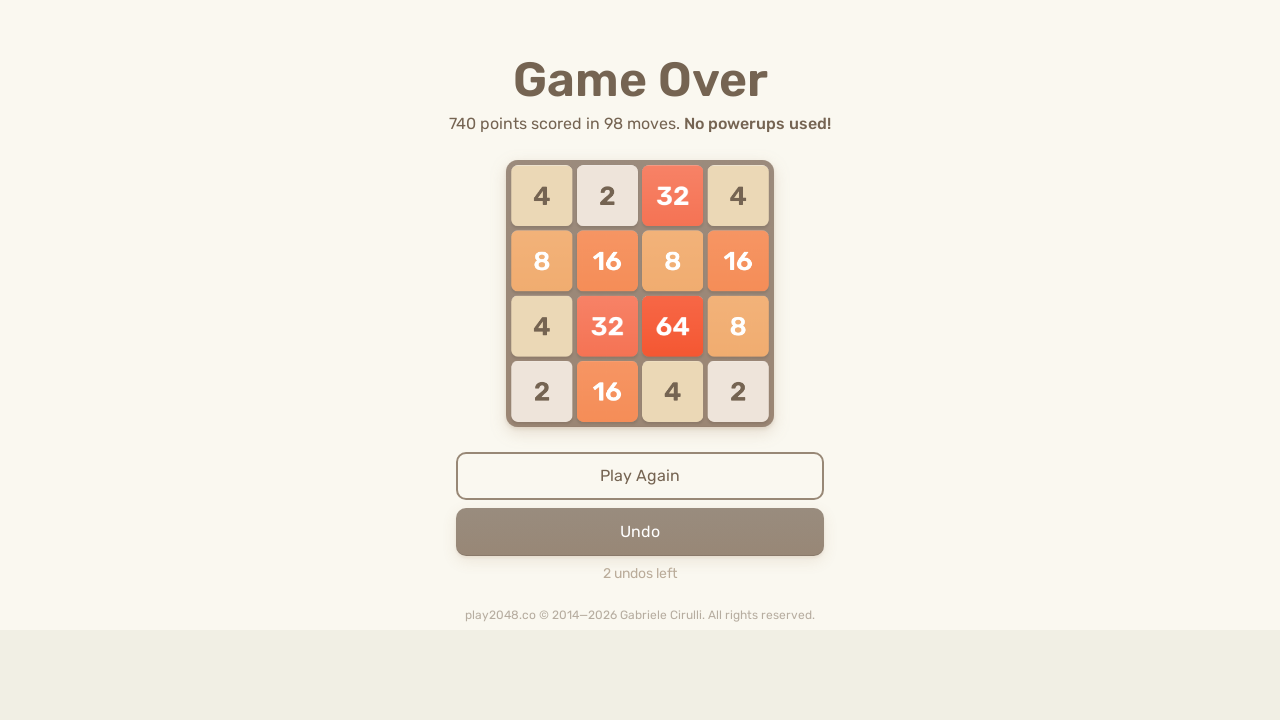

Pressed ArrowLeft (move 403/500) on body
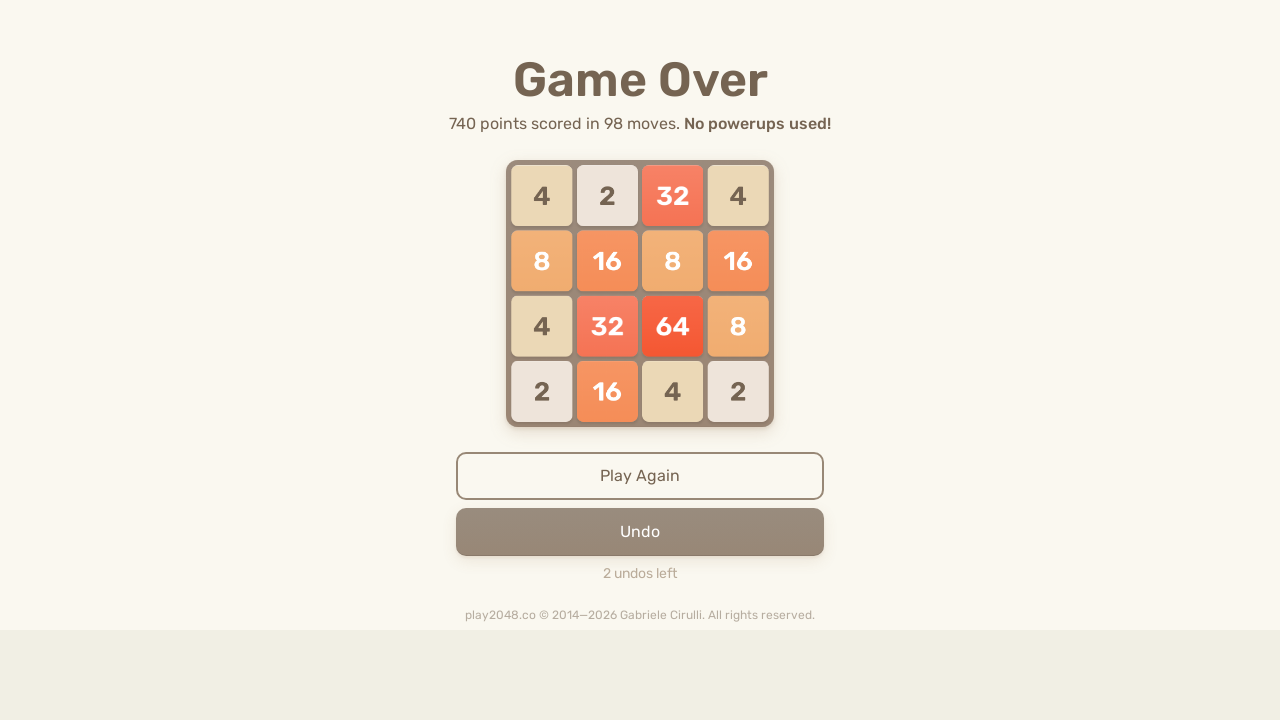

Pressed ArrowLeft (move 404/500) on body
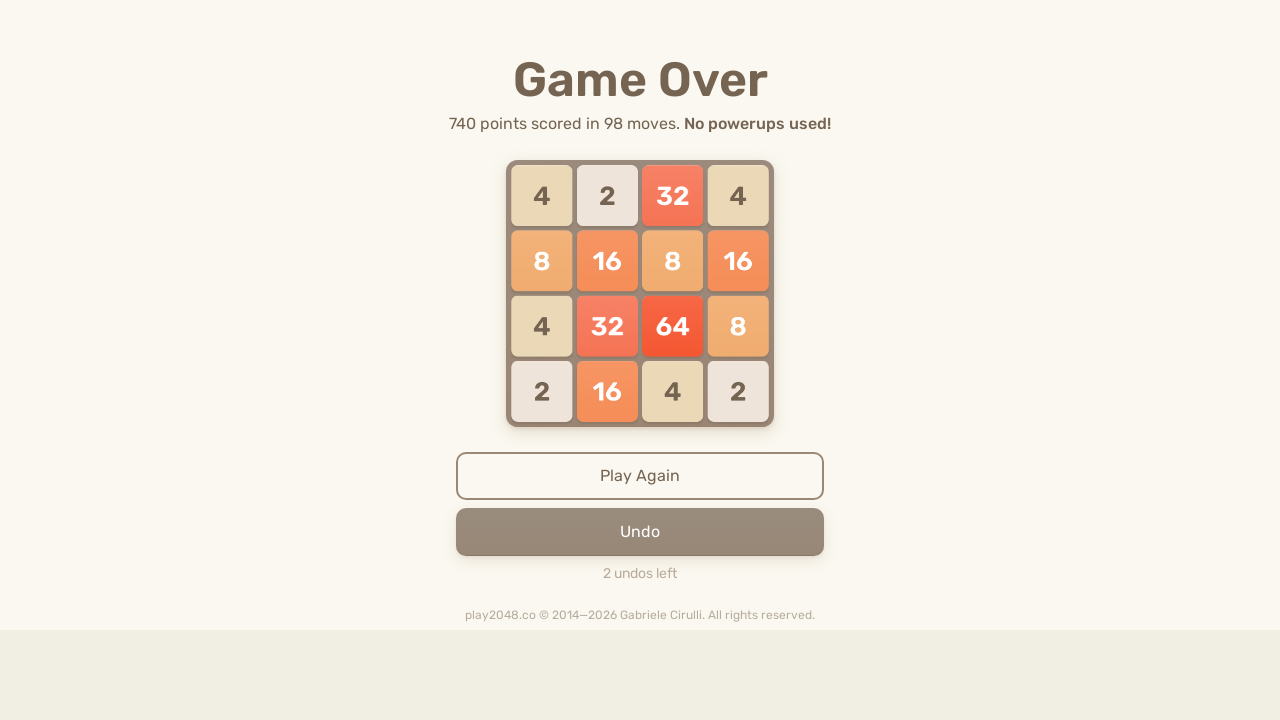

Pressed ArrowLeft (move 405/500) on body
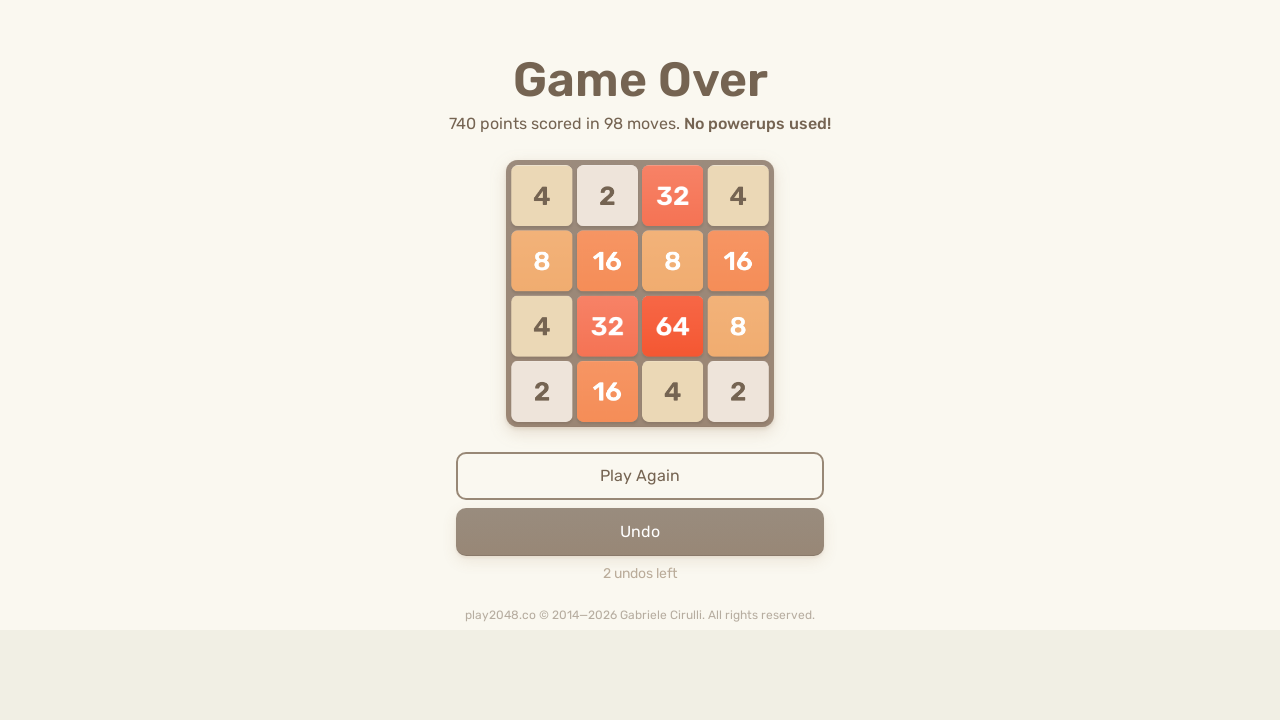

Pressed ArrowLeft (move 406/500) on body
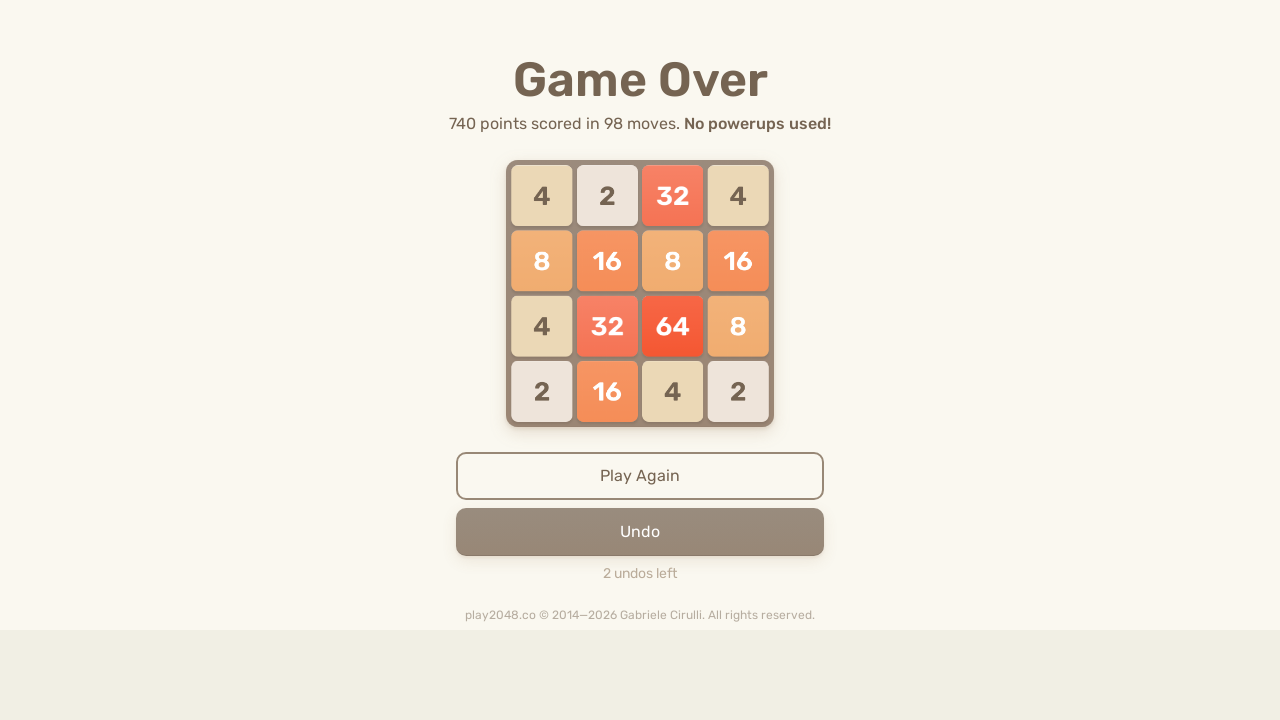

Pressed ArrowUp (move 407/500) on body
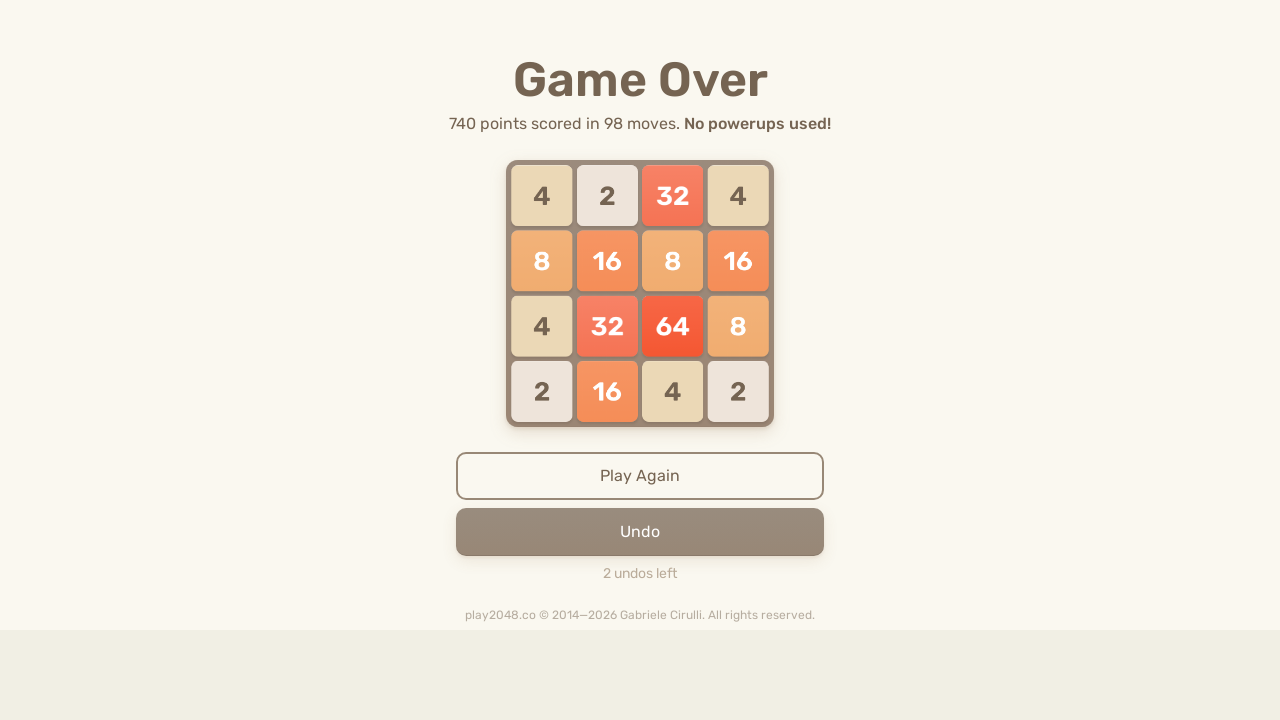

Pressed ArrowRight (move 408/500) on body
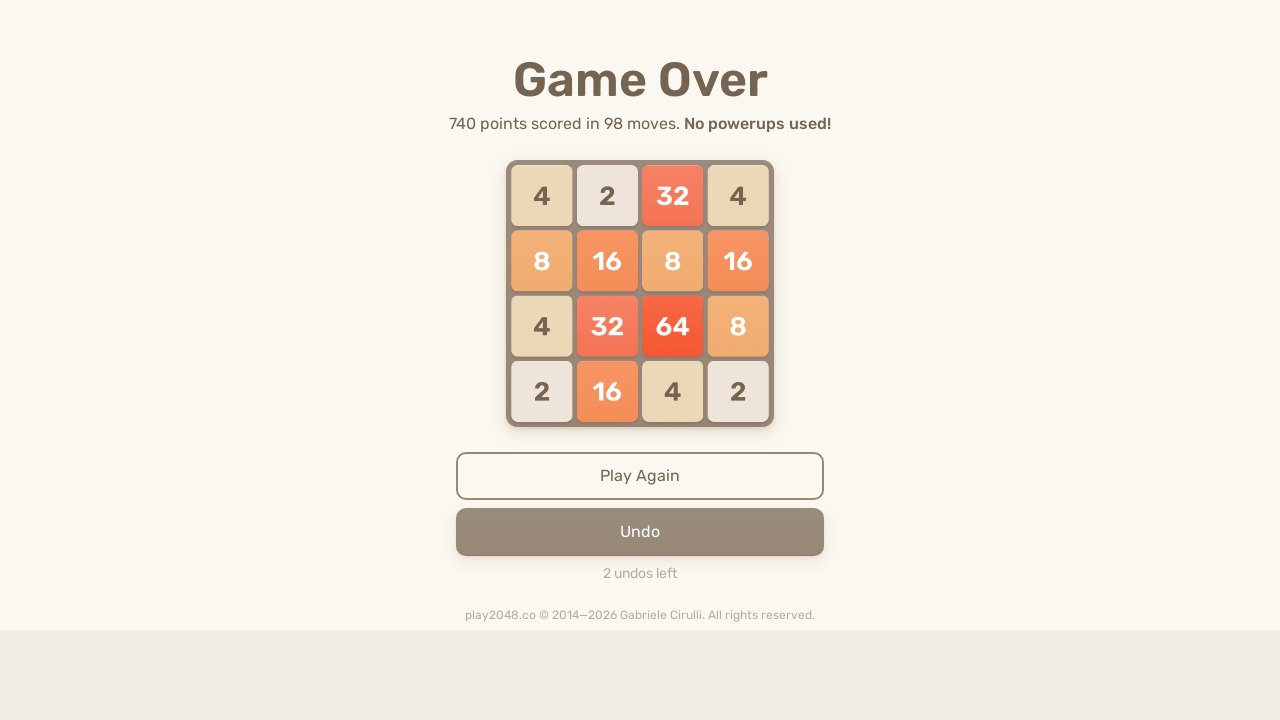

Pressed ArrowRight (move 409/500) on body
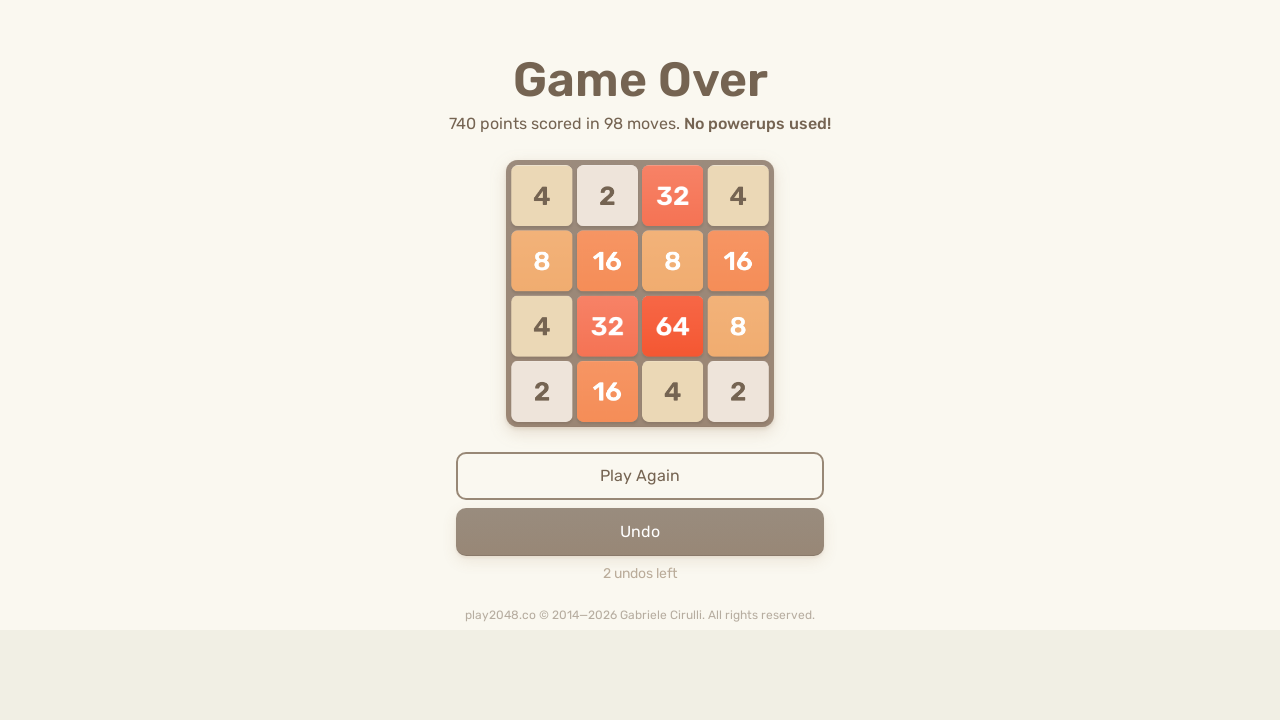

Pressed ArrowUp (move 410/500) on body
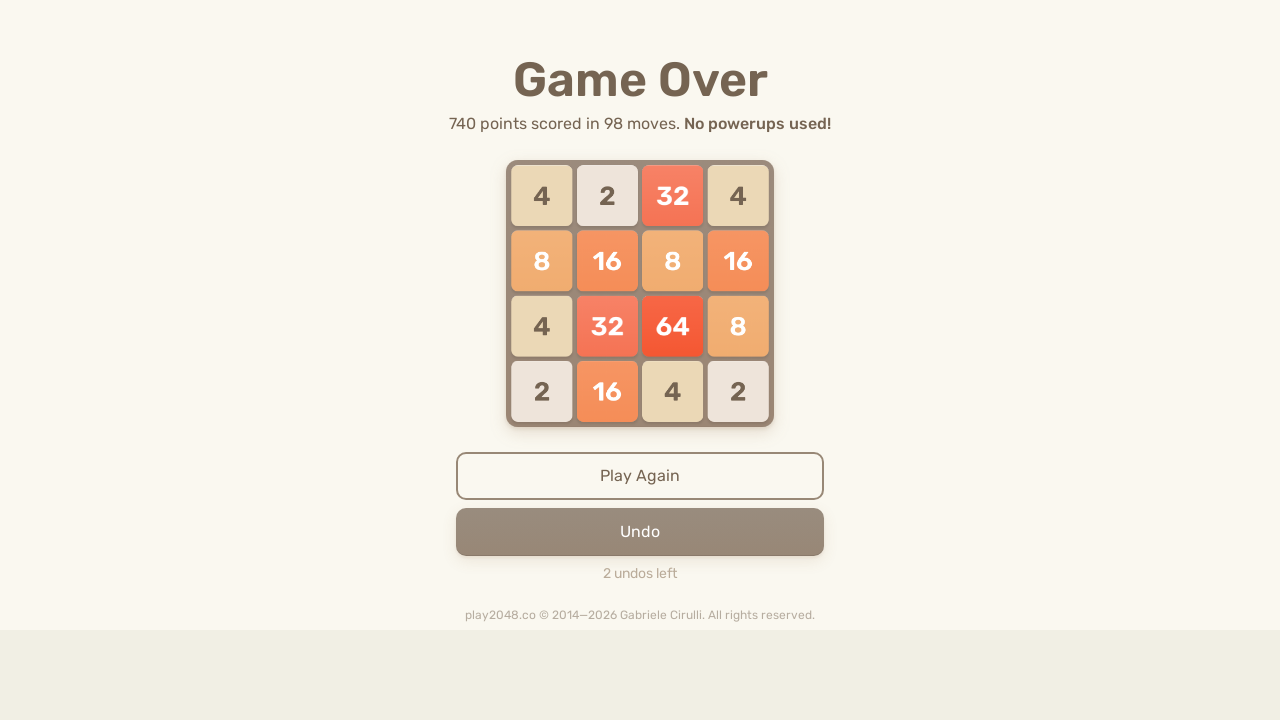

Pressed ArrowRight (move 411/500) on body
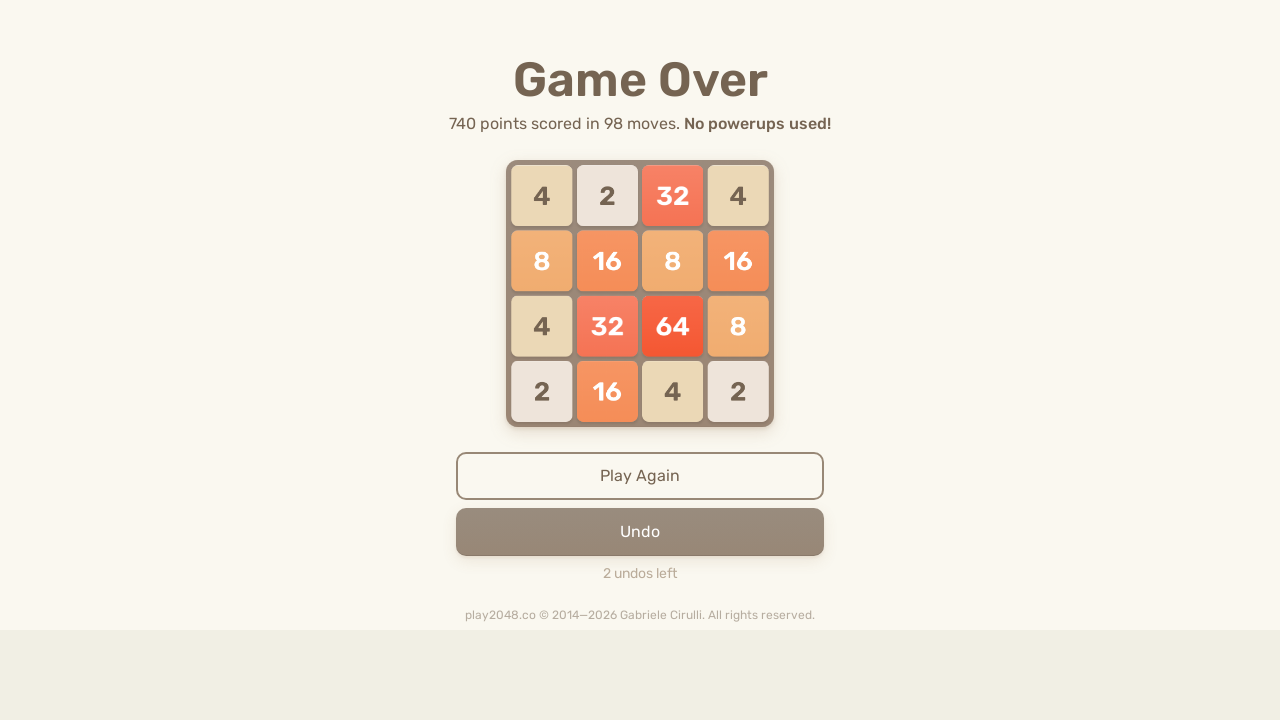

Pressed ArrowUp (move 412/500) on body
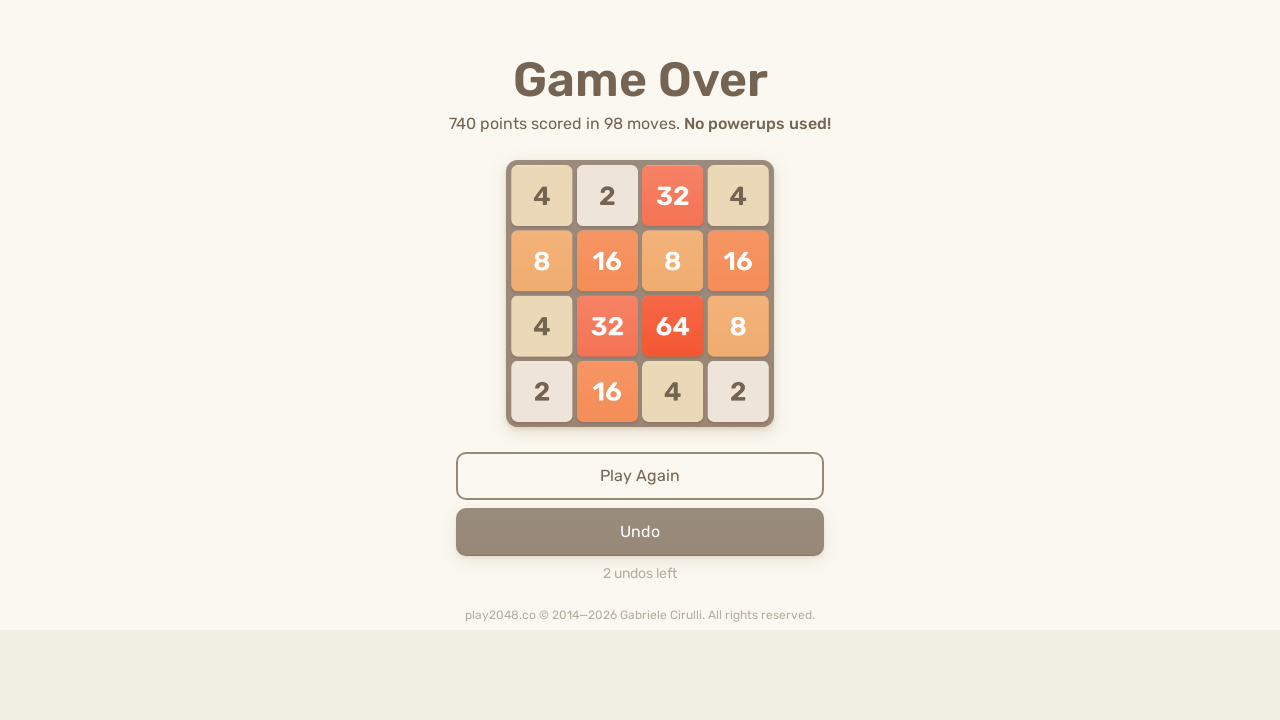

Pressed ArrowLeft (move 413/500) on body
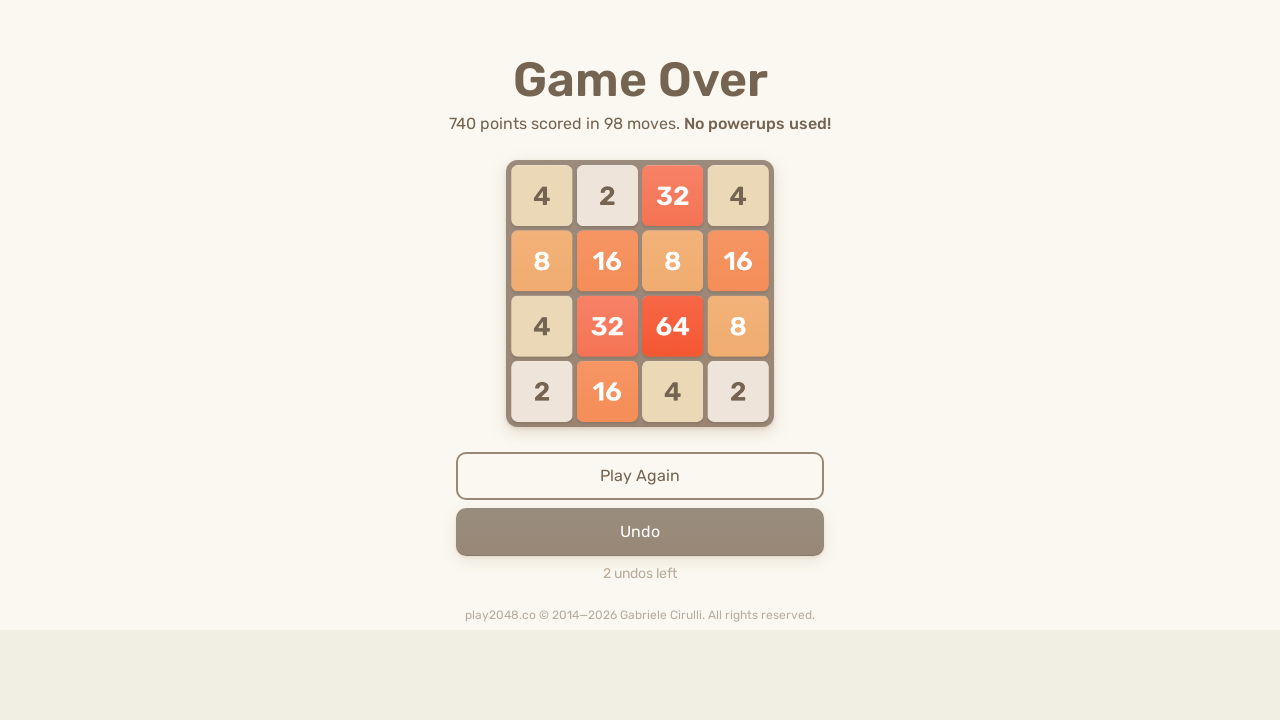

Pressed ArrowUp (move 414/500) on body
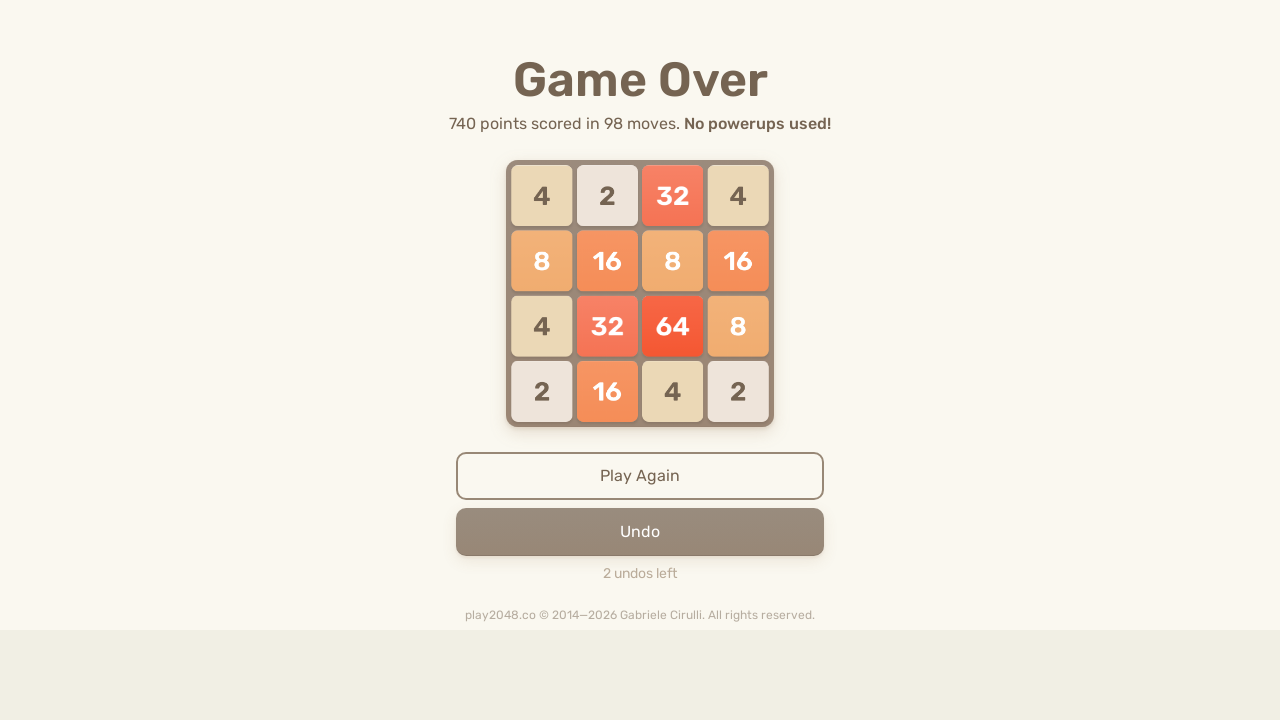

Pressed ArrowDown (move 415/500) on body
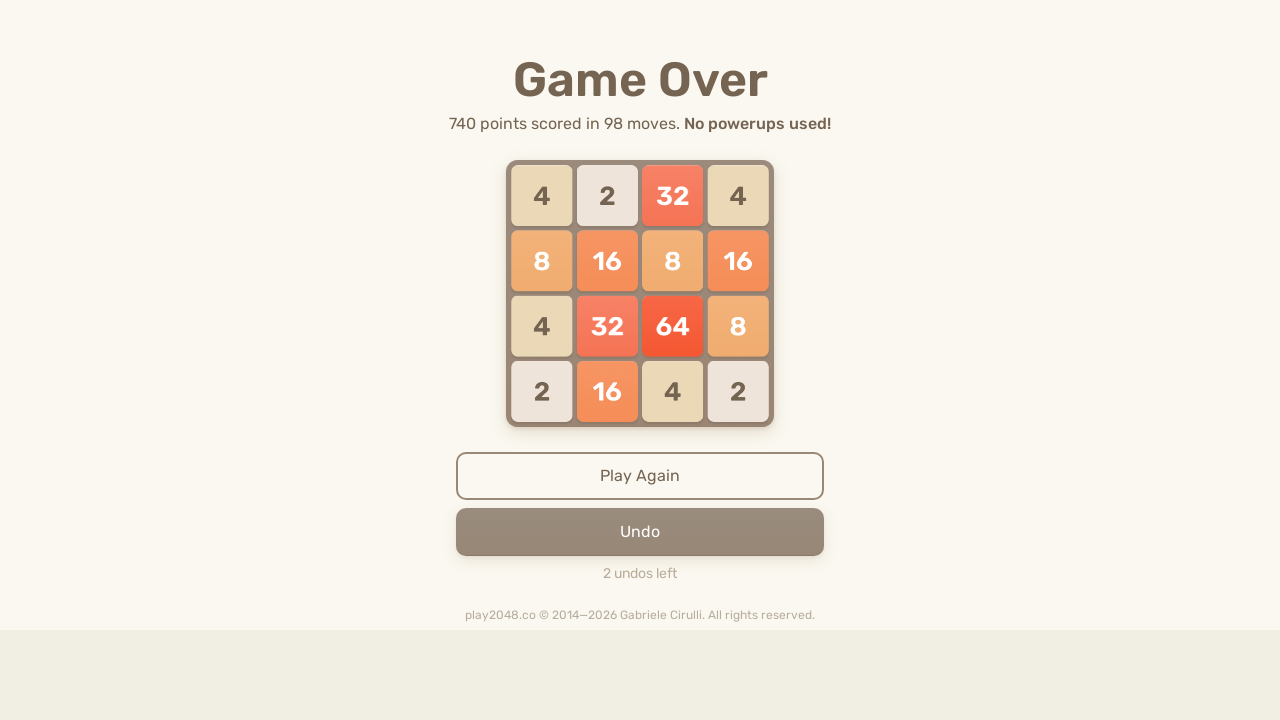

Pressed ArrowDown (move 416/500) on body
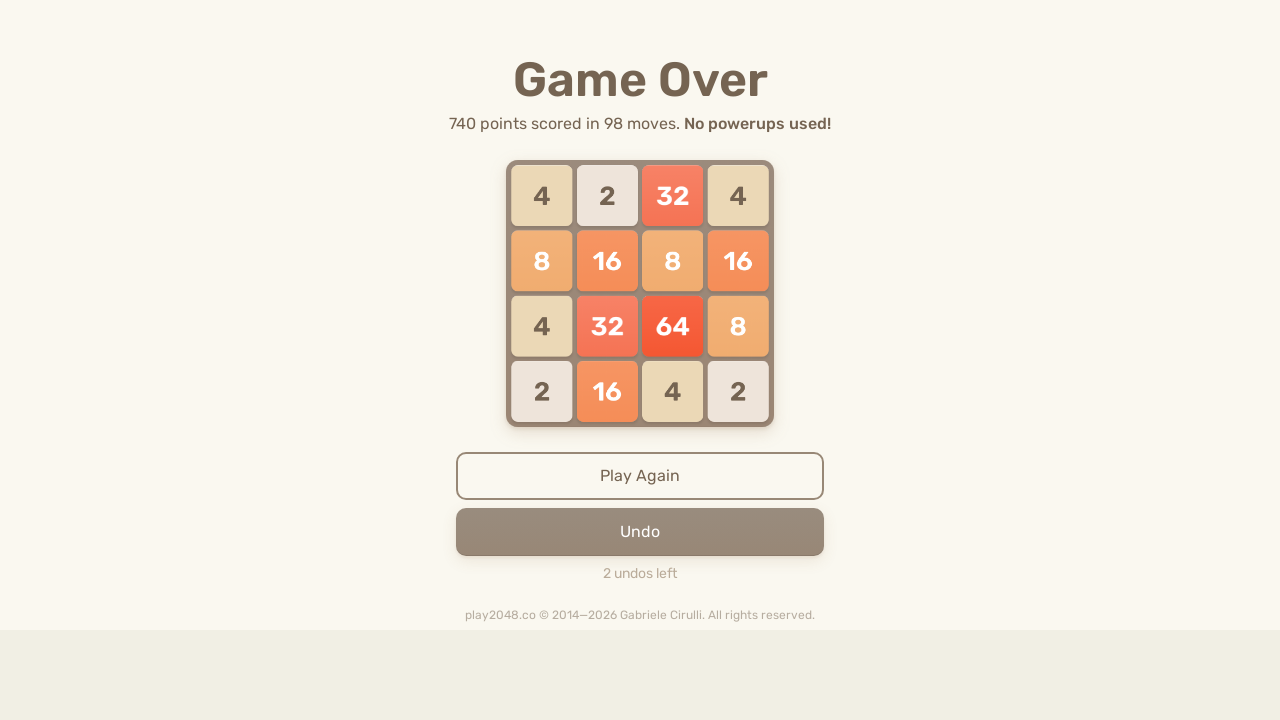

Pressed ArrowUp (move 417/500) on body
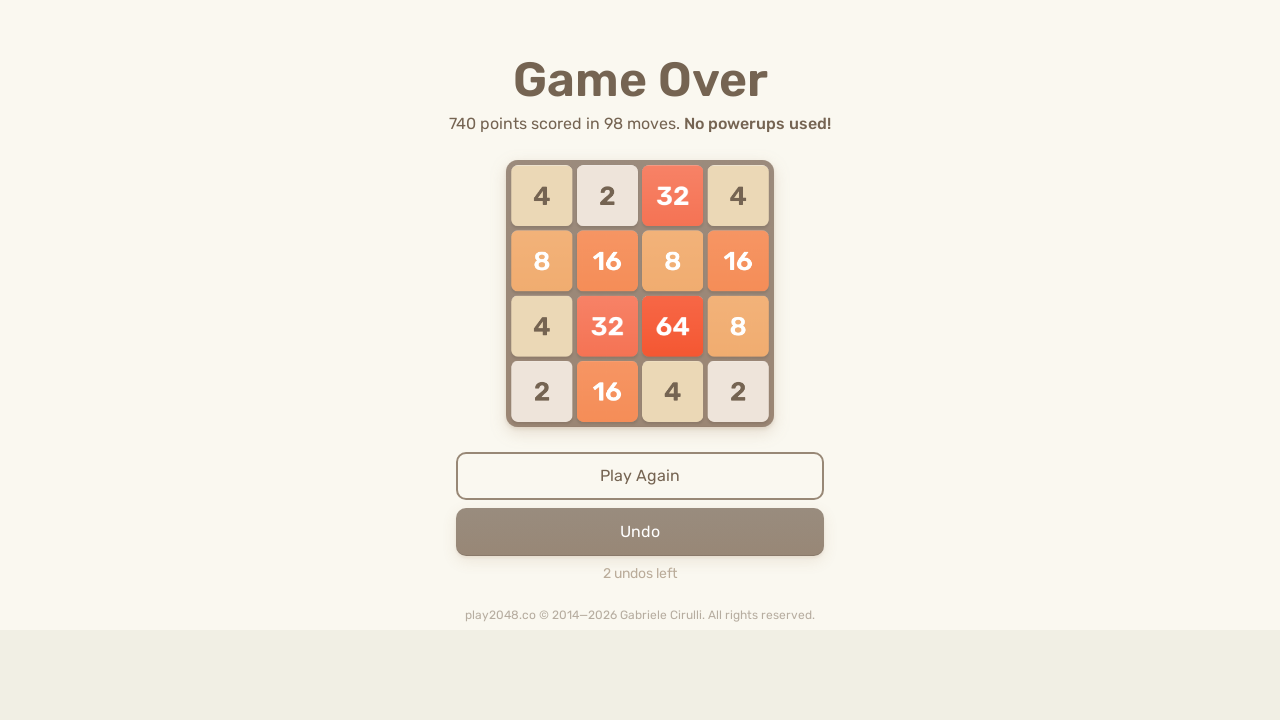

Pressed ArrowDown (move 418/500) on body
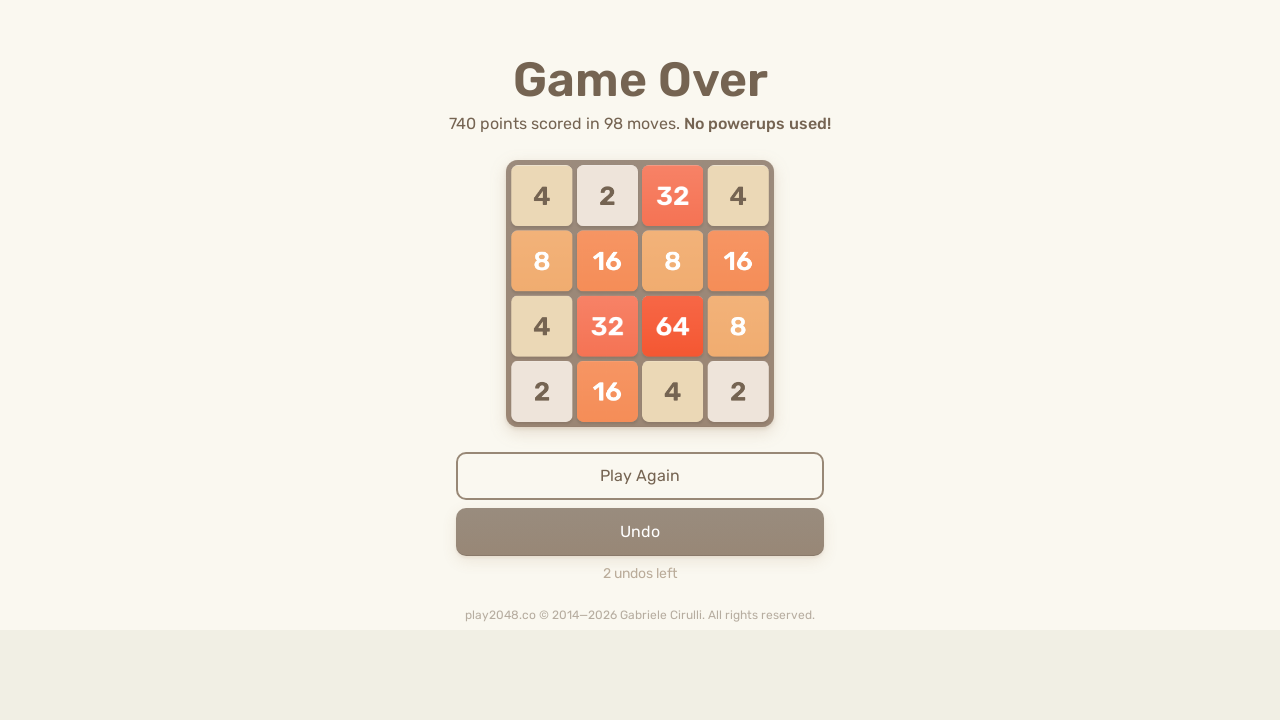

Pressed ArrowDown (move 419/500) on body
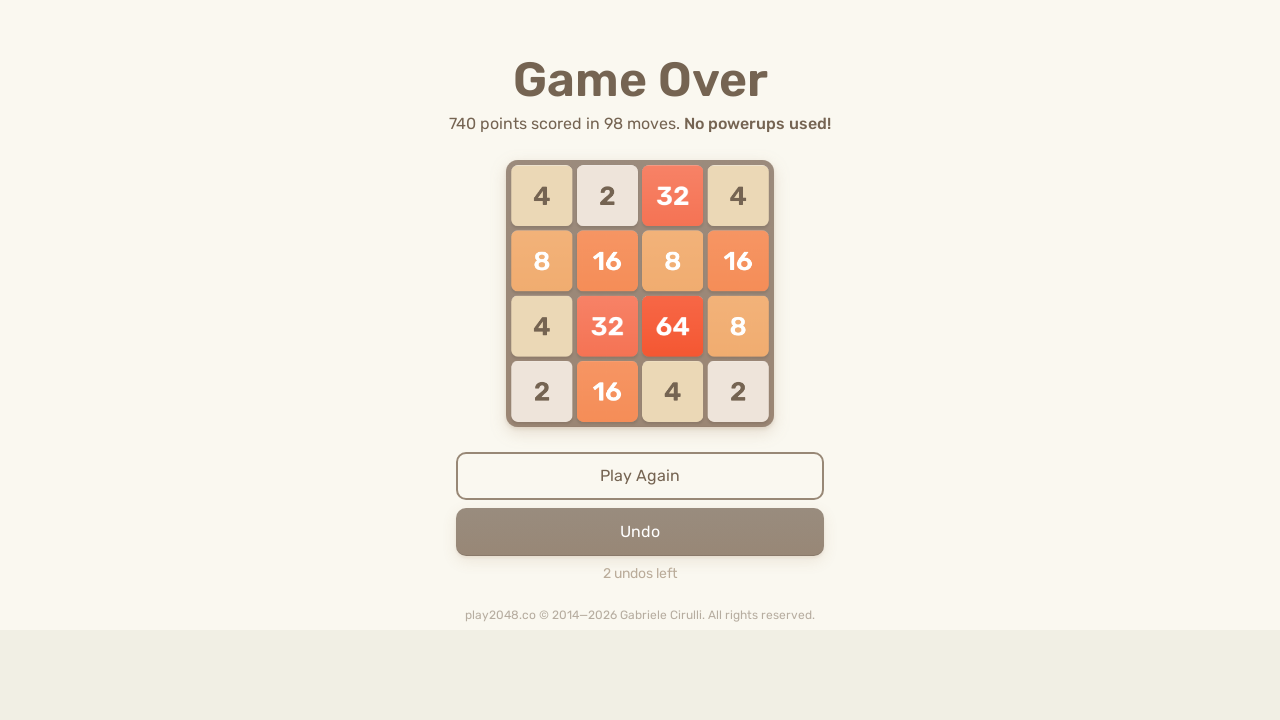

Pressed ArrowUp (move 420/500) on body
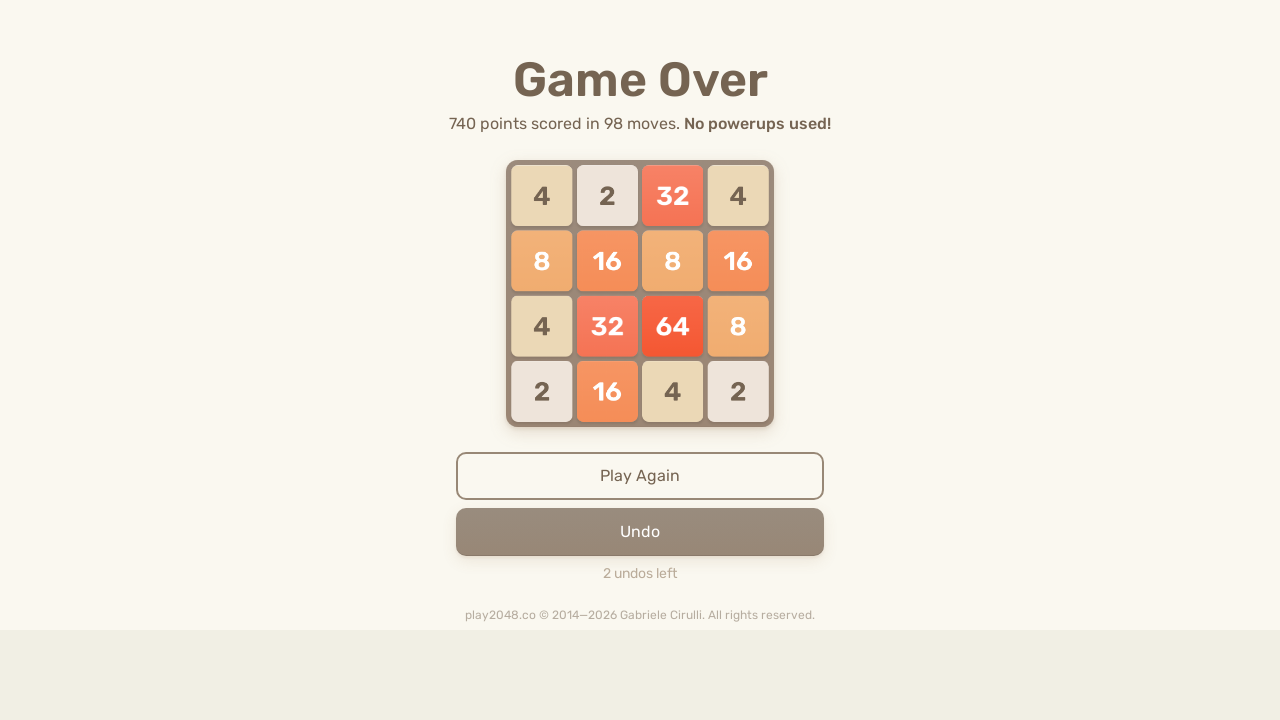

Pressed ArrowLeft (move 421/500) on body
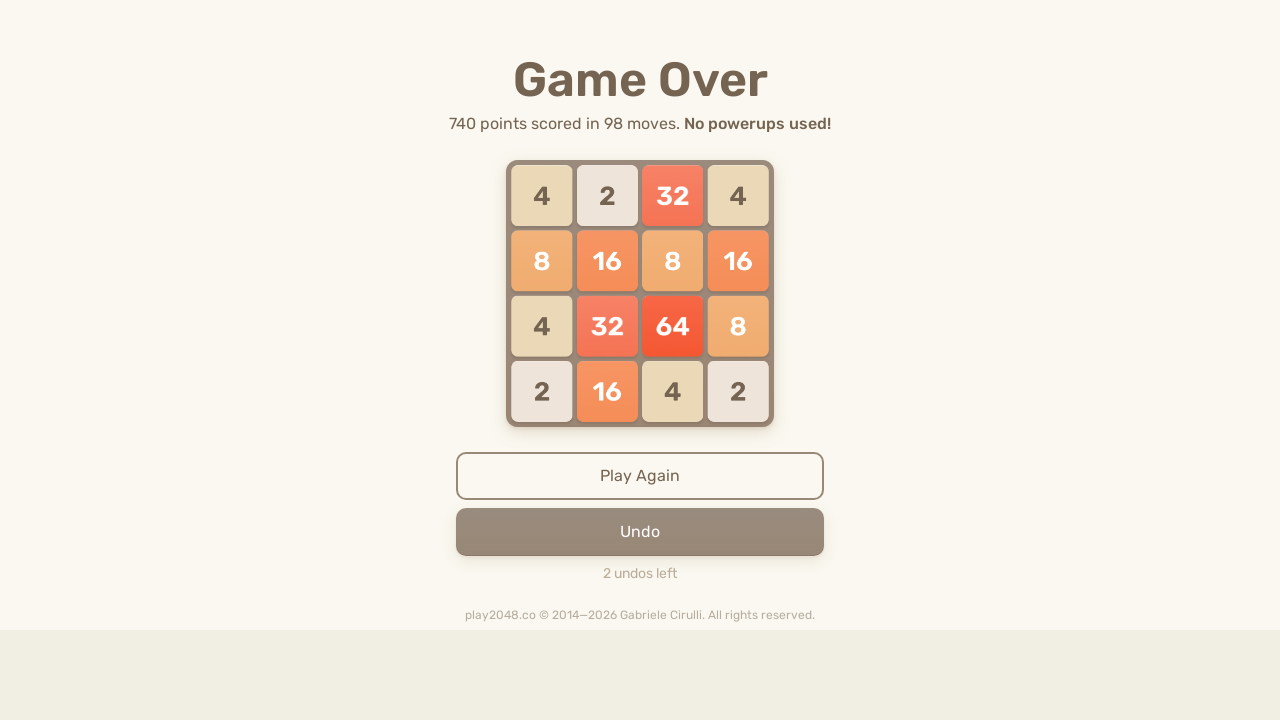

Pressed ArrowUp (move 422/500) on body
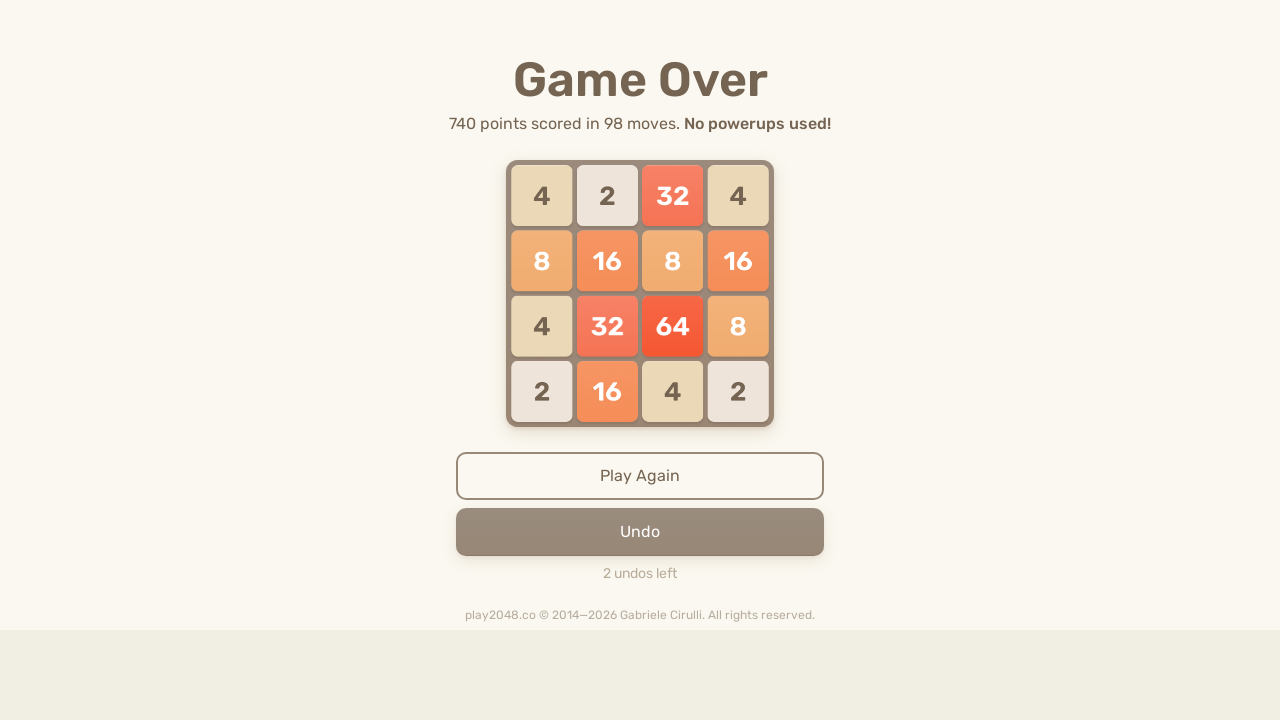

Pressed ArrowRight (move 423/500) on body
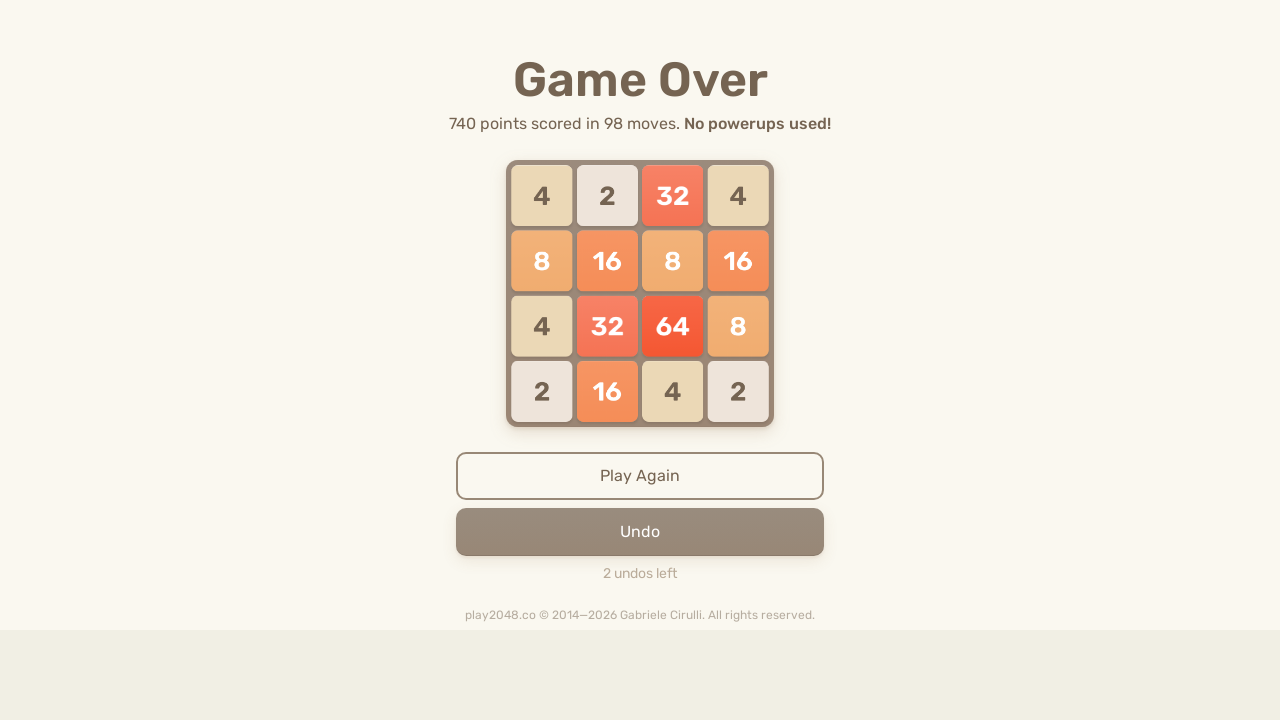

Pressed ArrowLeft (move 424/500) on body
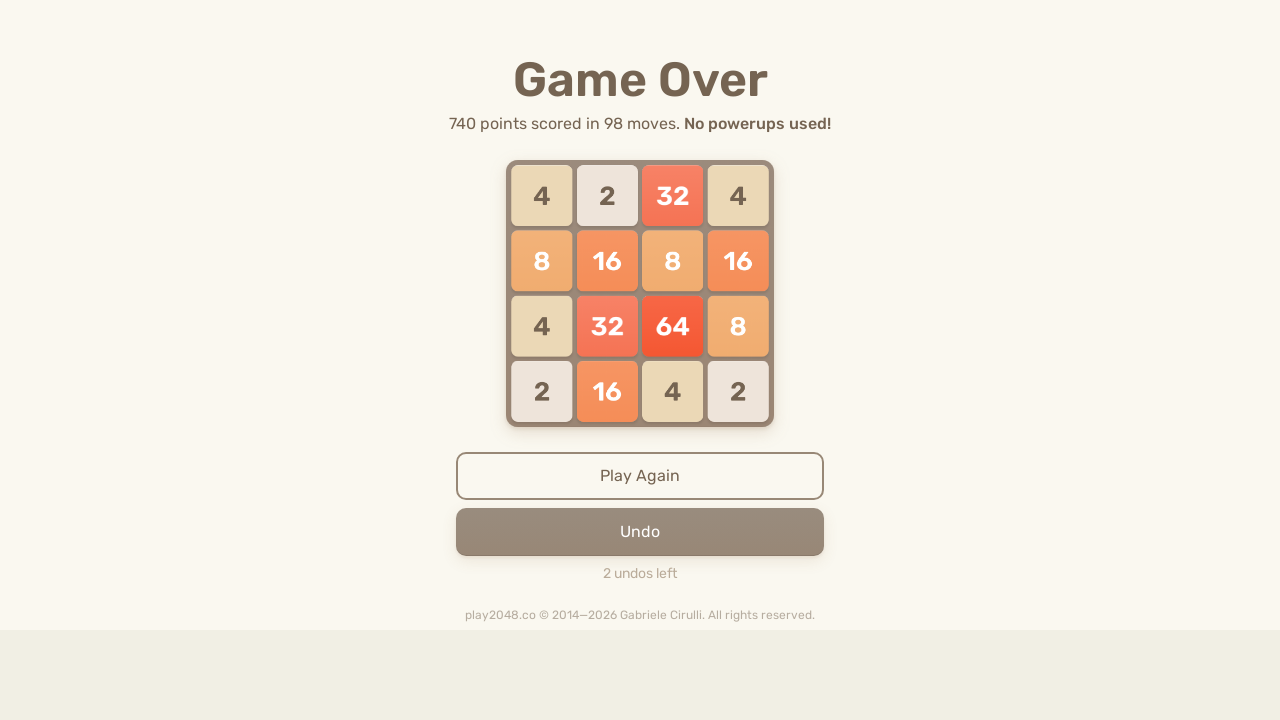

Pressed ArrowLeft (move 425/500) on body
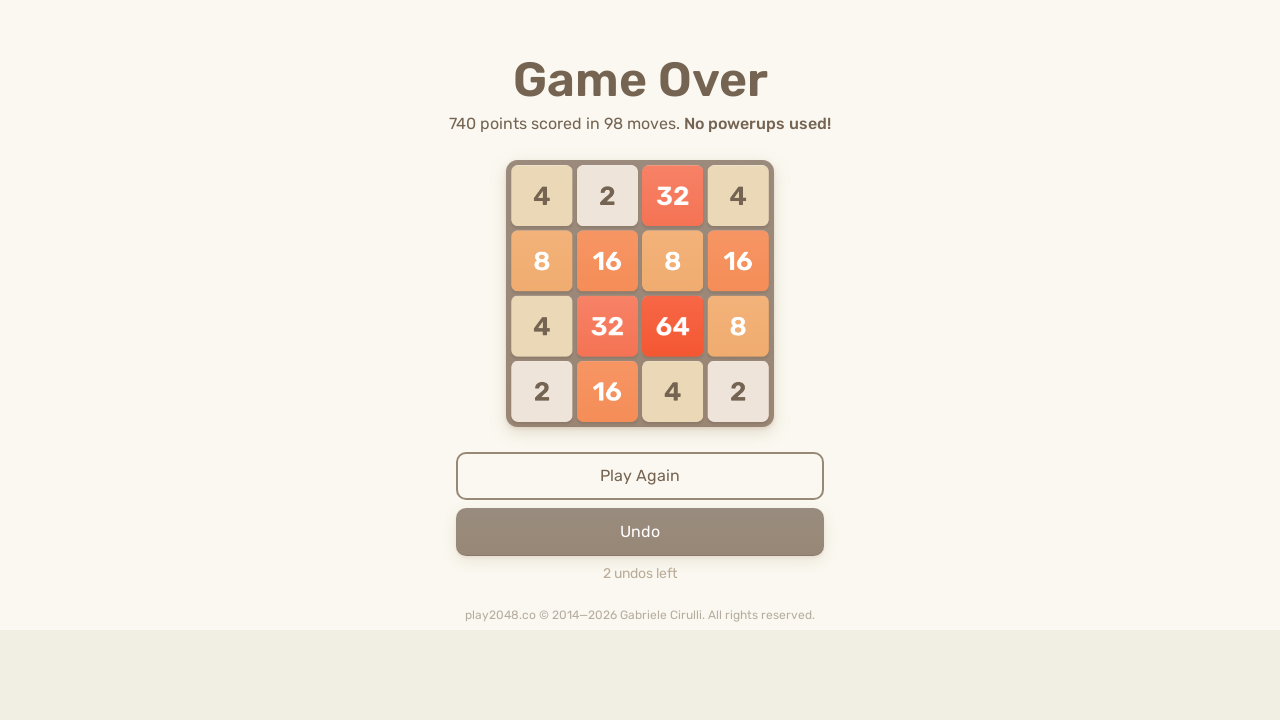

Pressed ArrowUp (move 426/500) on body
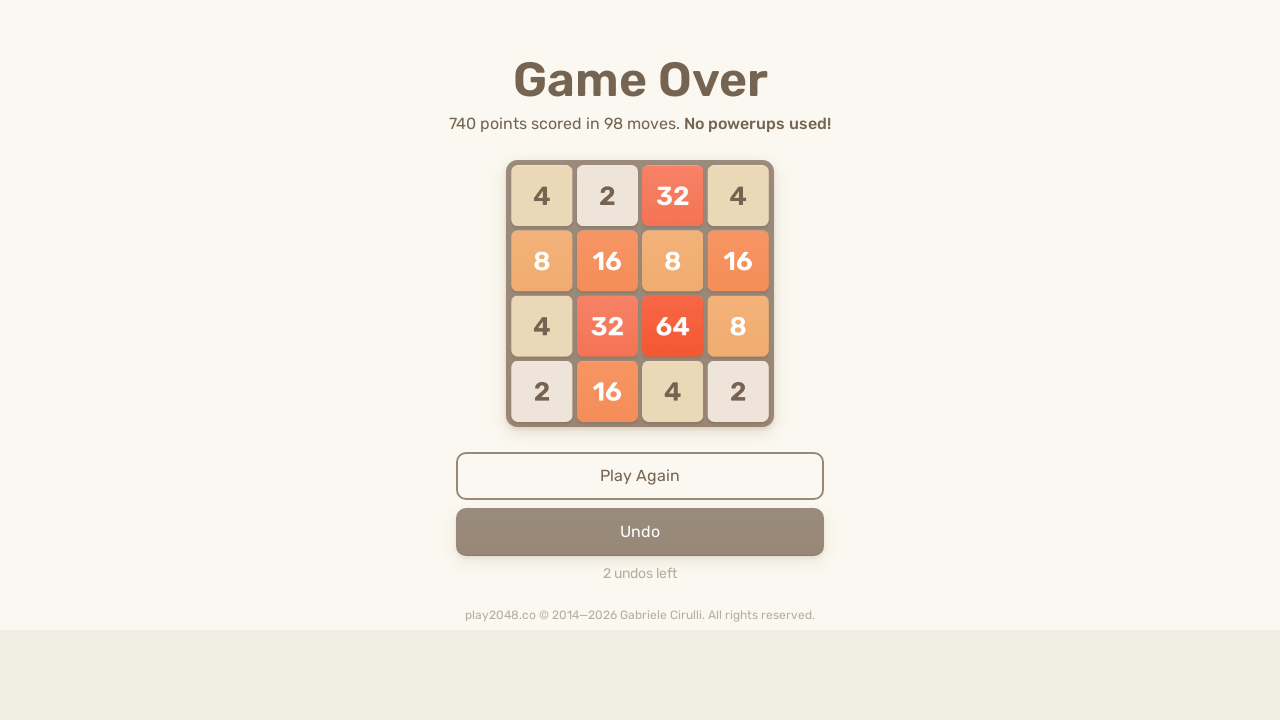

Pressed ArrowLeft (move 427/500) on body
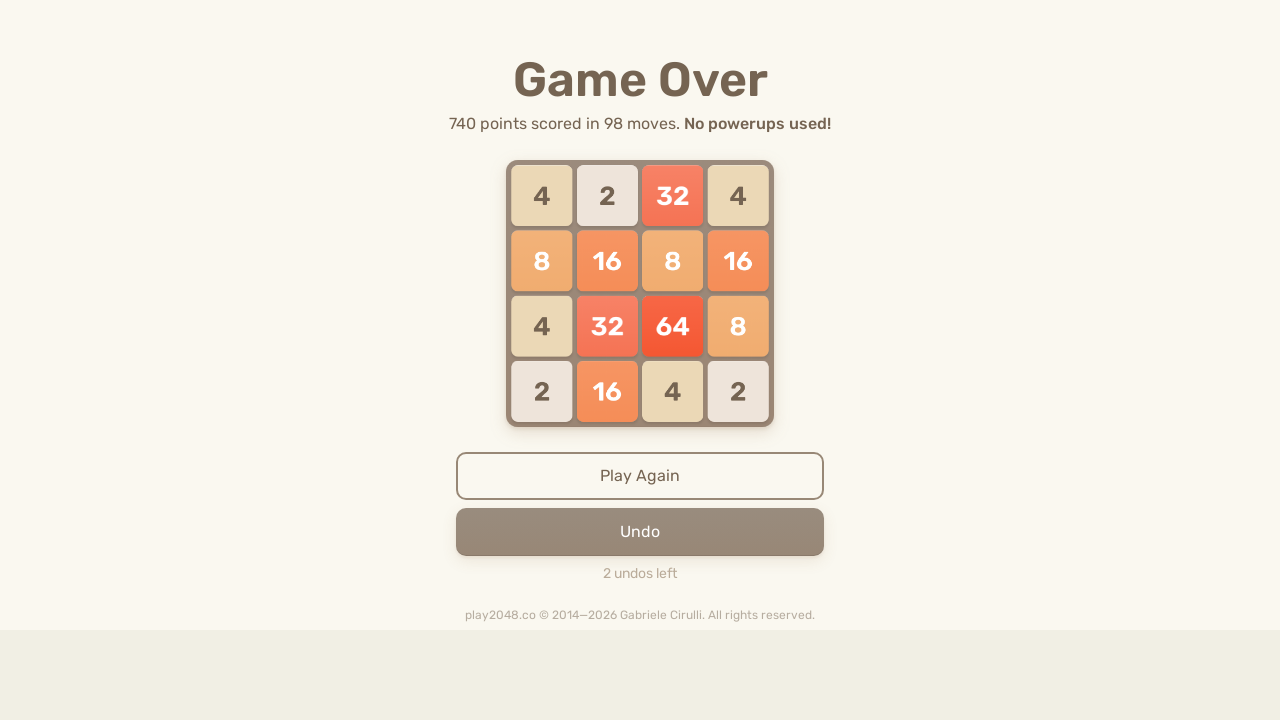

Pressed ArrowUp (move 428/500) on body
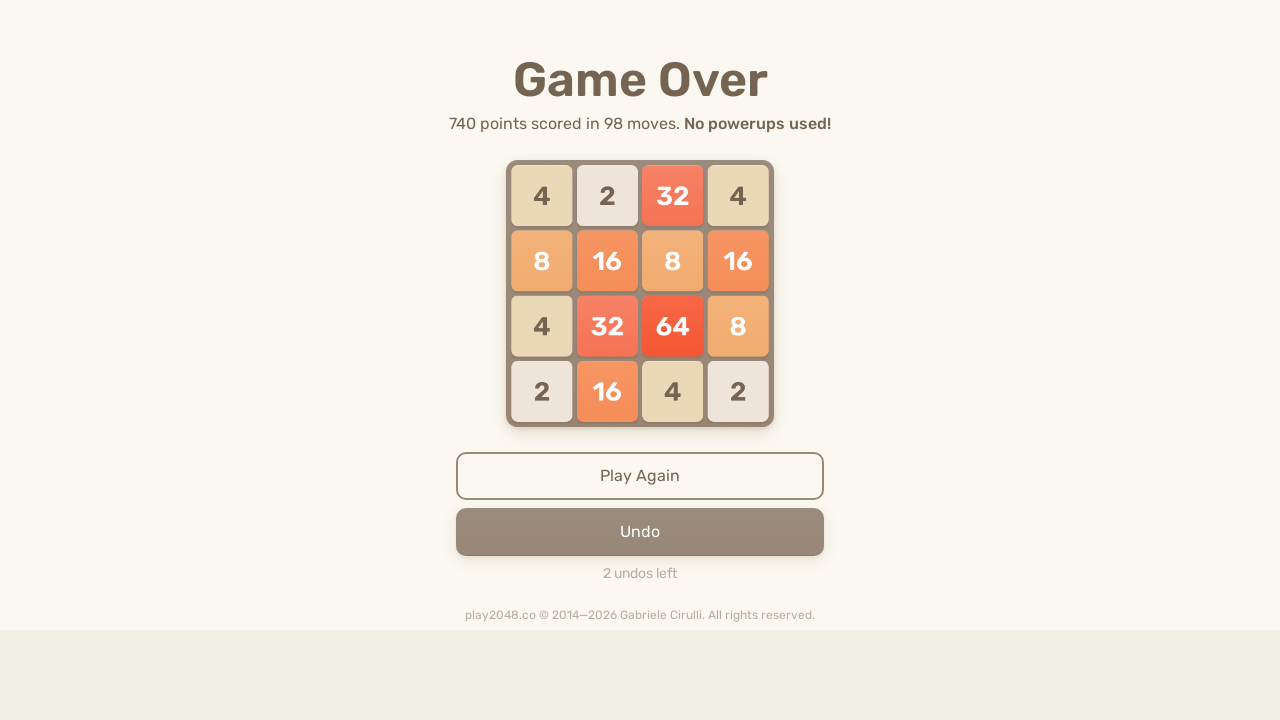

Pressed ArrowDown (move 429/500) on body
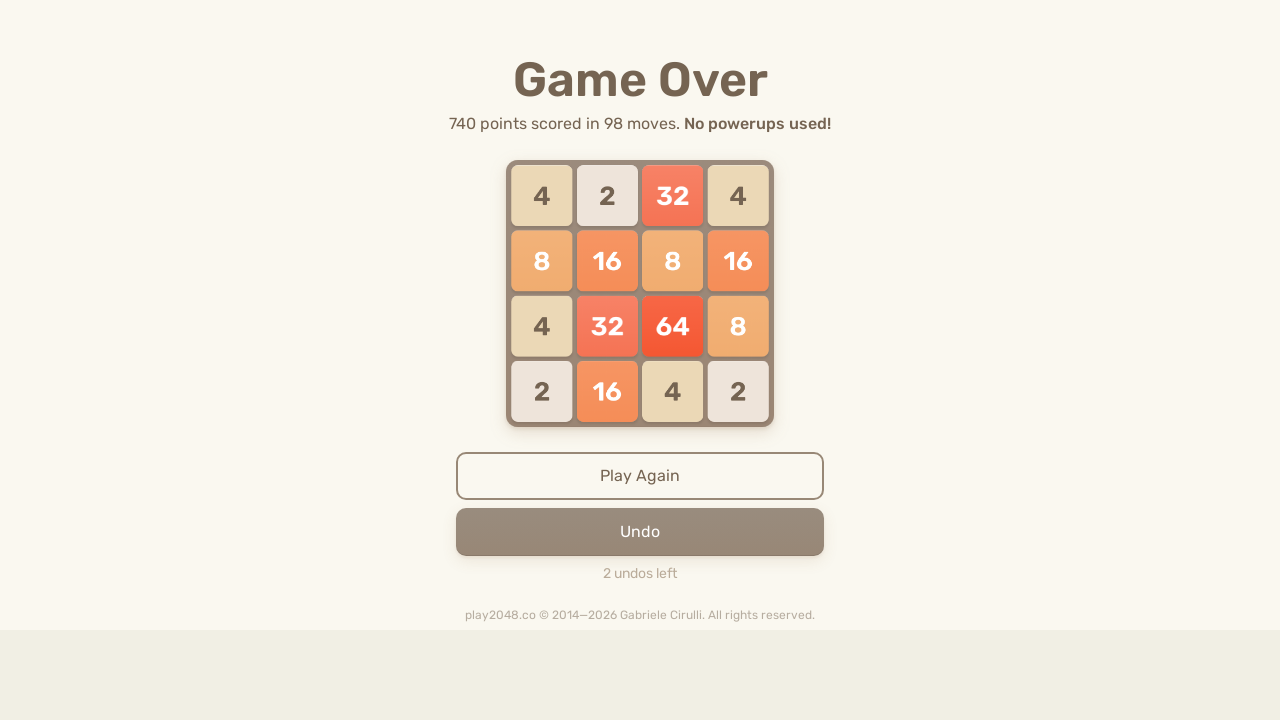

Pressed ArrowDown (move 430/500) on body
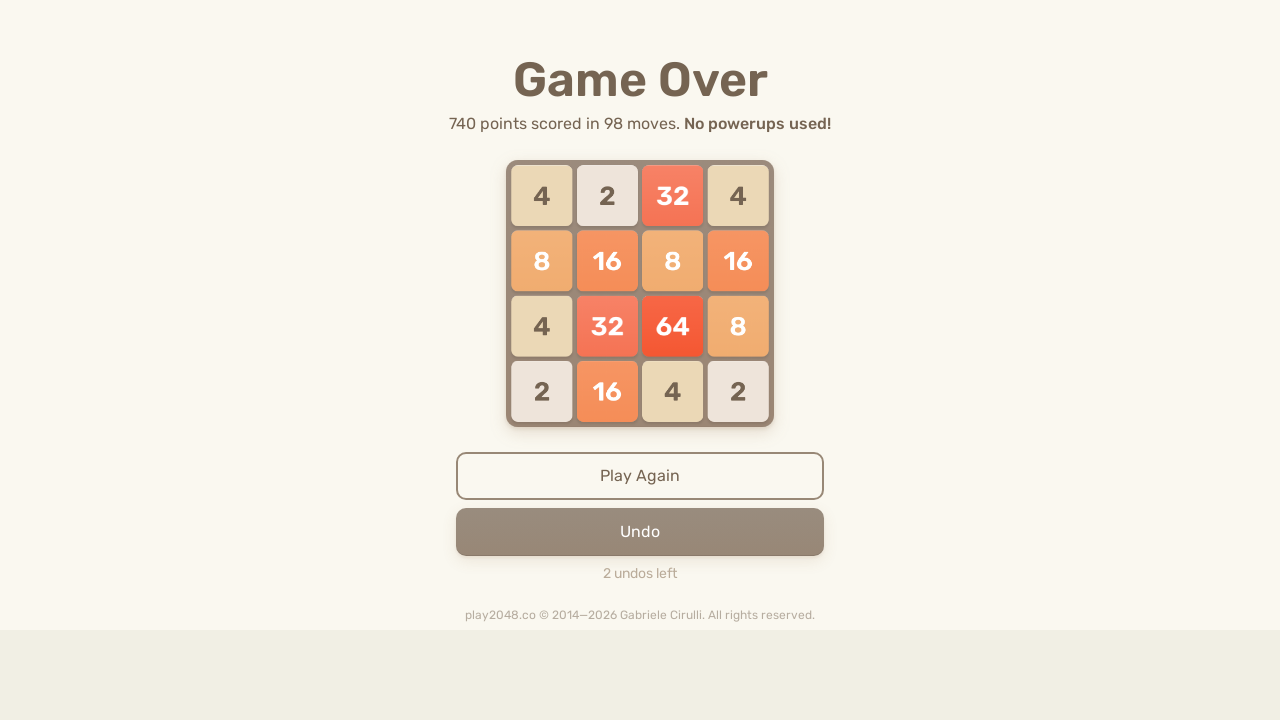

Pressed ArrowLeft (move 431/500) on body
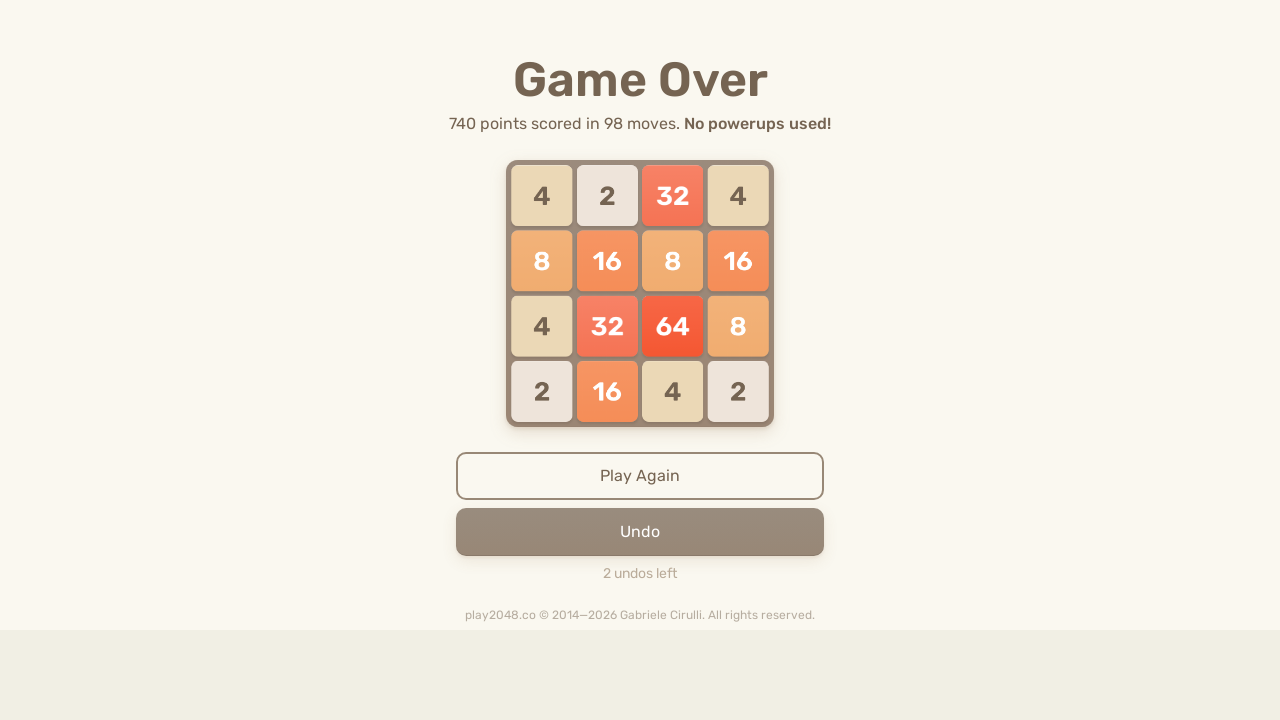

Pressed ArrowDown (move 432/500) on body
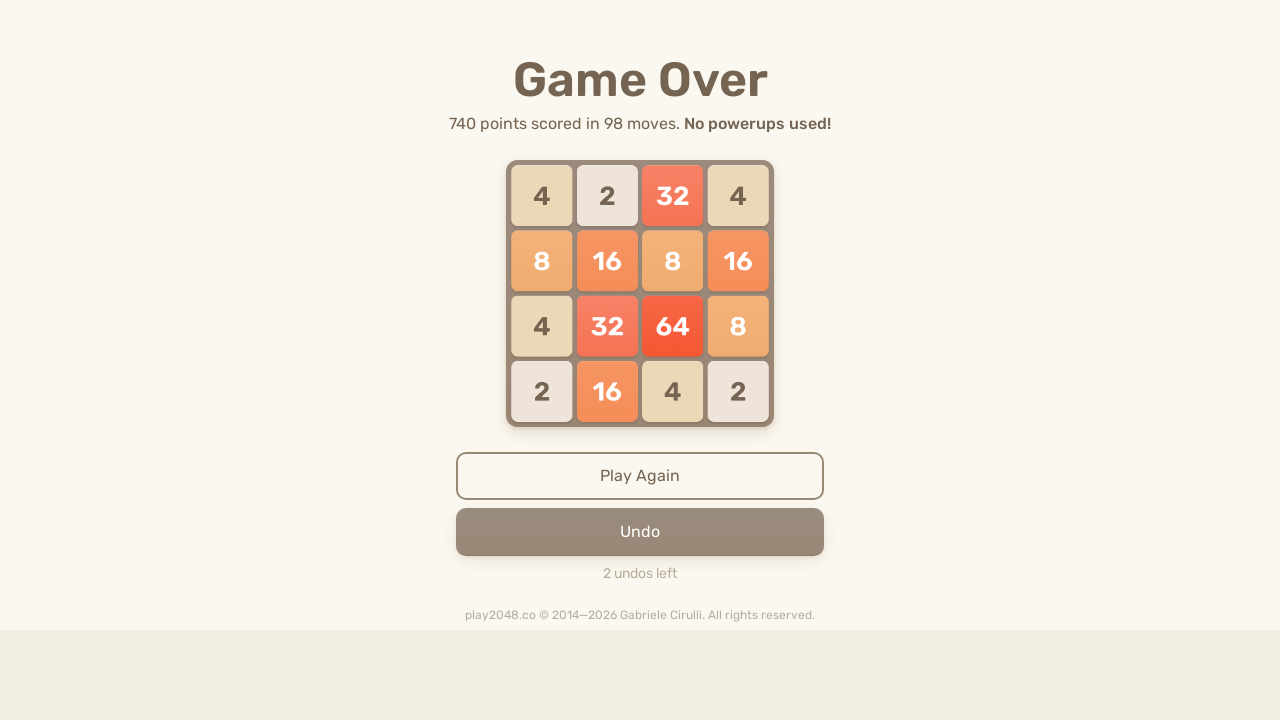

Pressed ArrowUp (move 433/500) on body
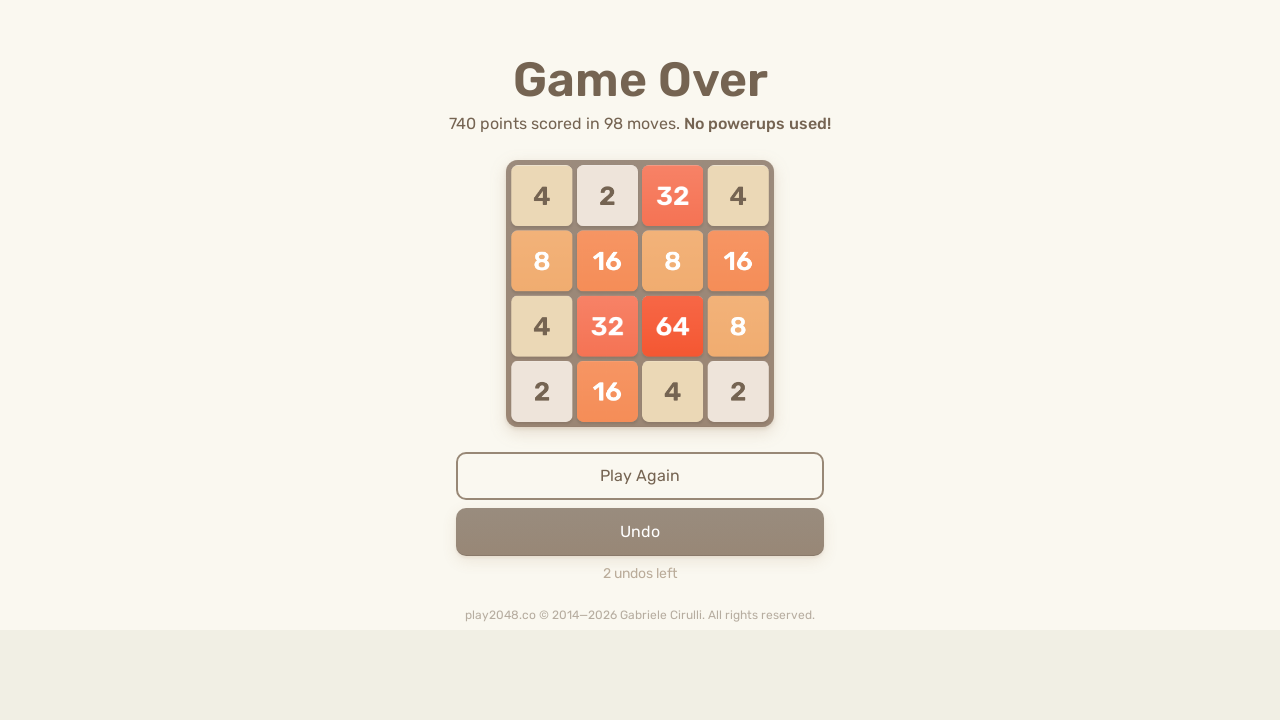

Pressed ArrowLeft (move 434/500) on body
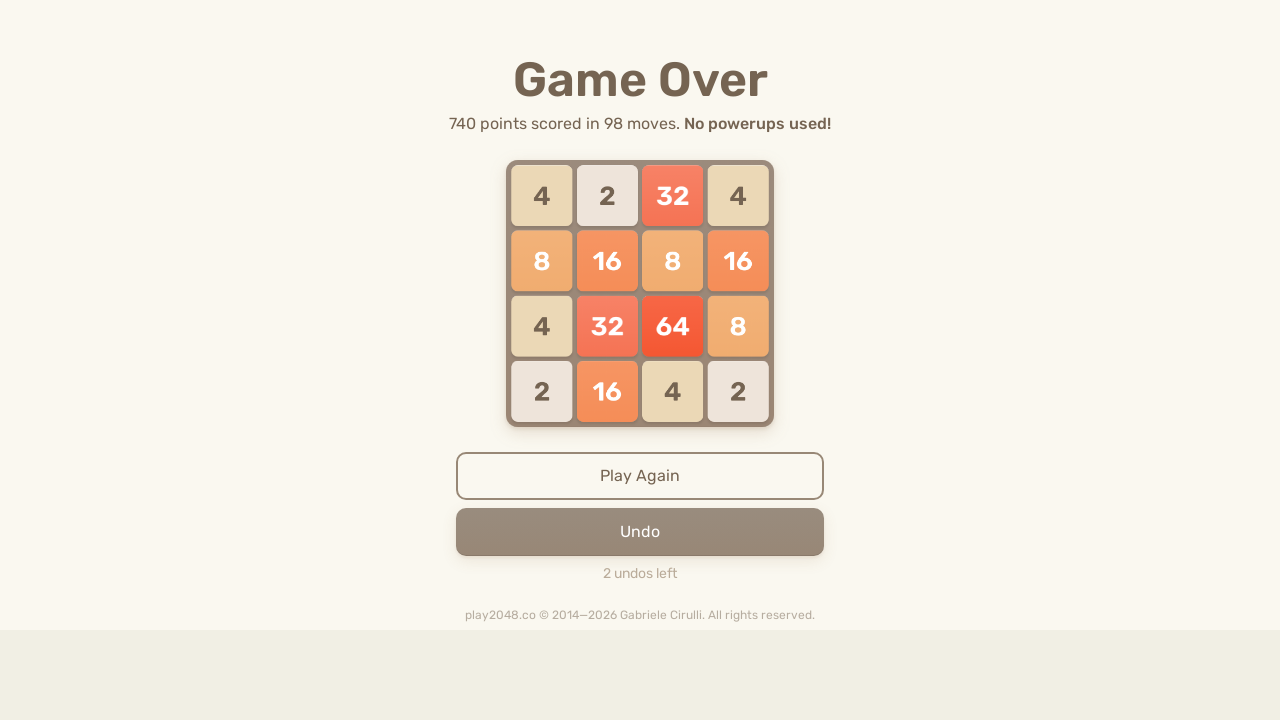

Pressed ArrowRight (move 435/500) on body
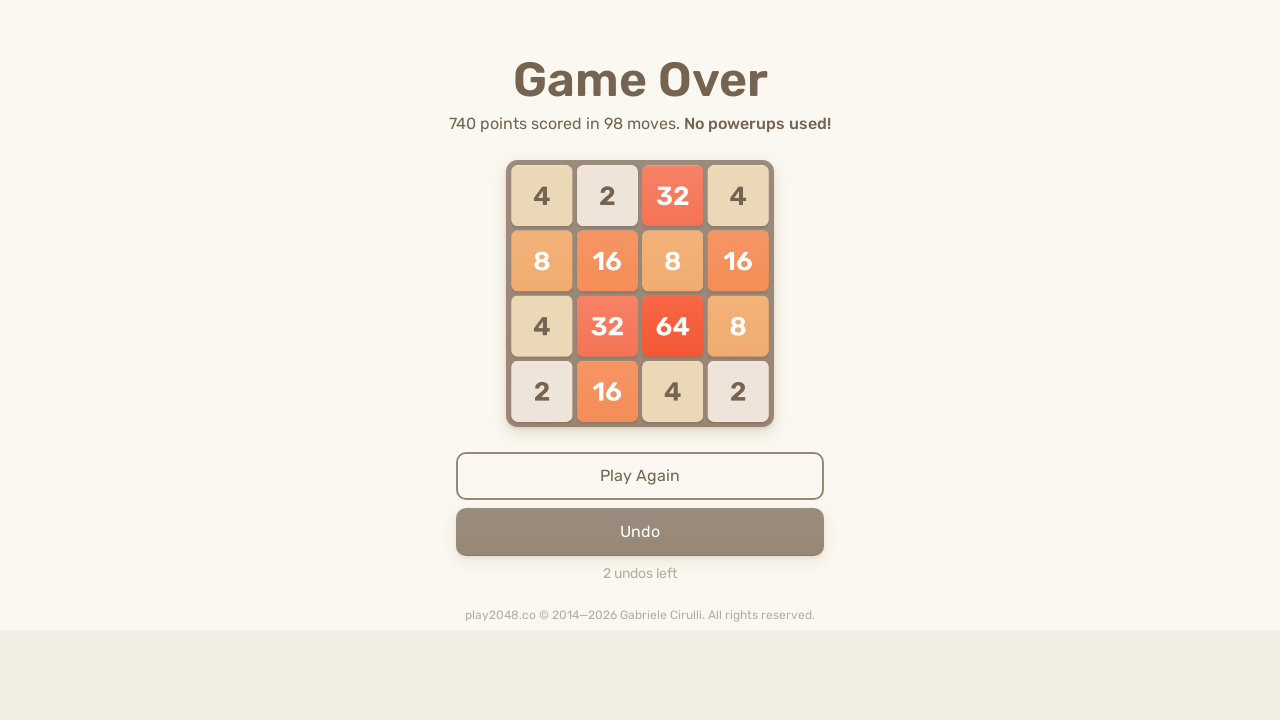

Pressed ArrowLeft (move 436/500) on body
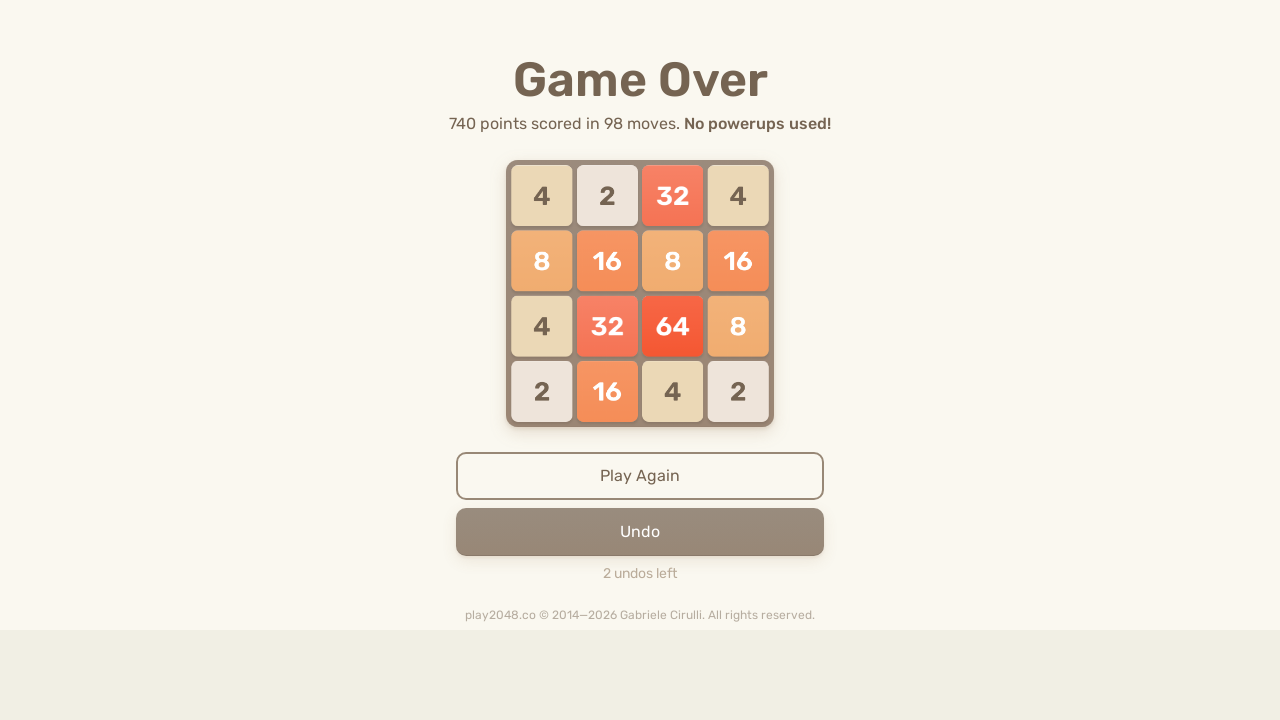

Pressed ArrowUp (move 437/500) on body
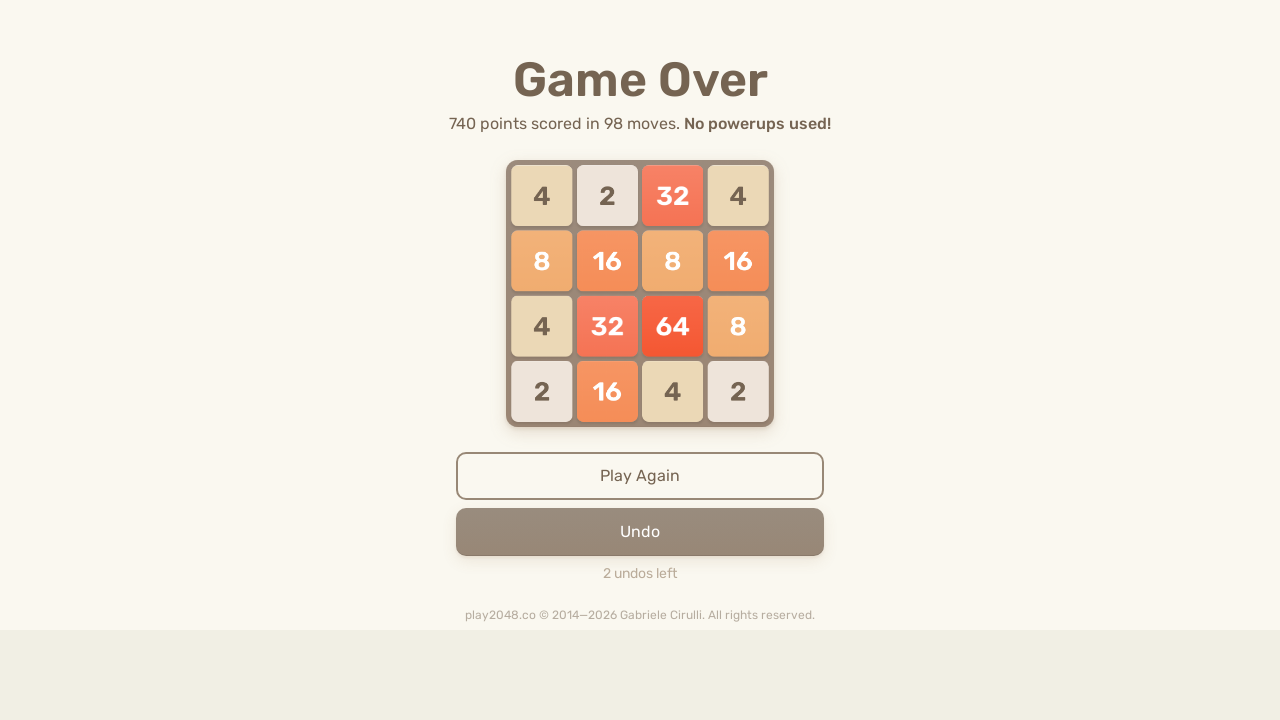

Pressed ArrowRight (move 438/500) on body
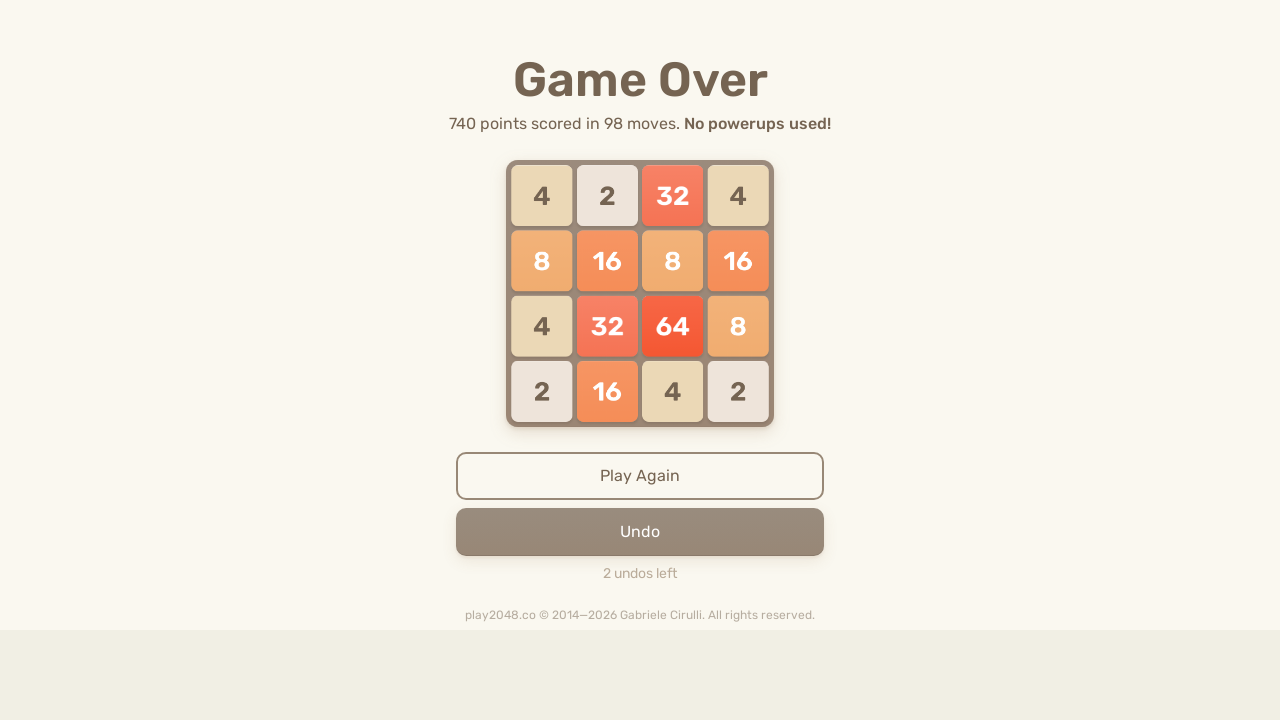

Pressed ArrowRight (move 439/500) on body
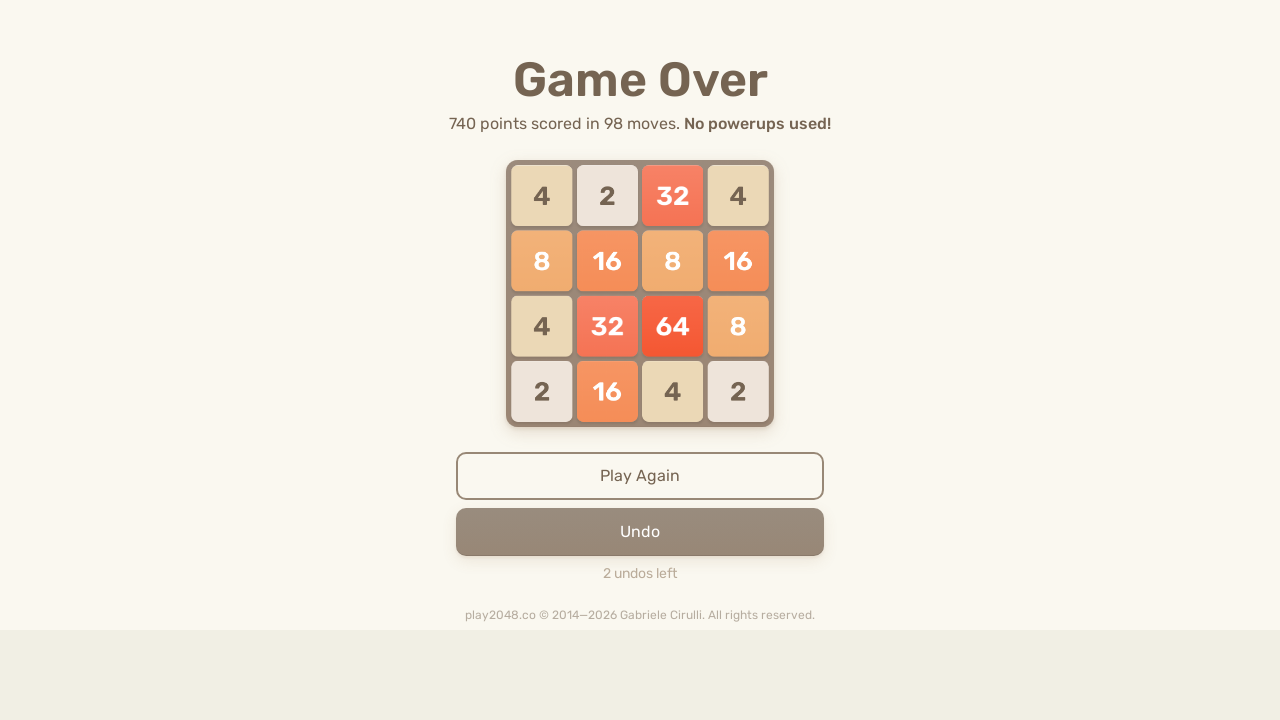

Pressed ArrowDown (move 440/500) on body
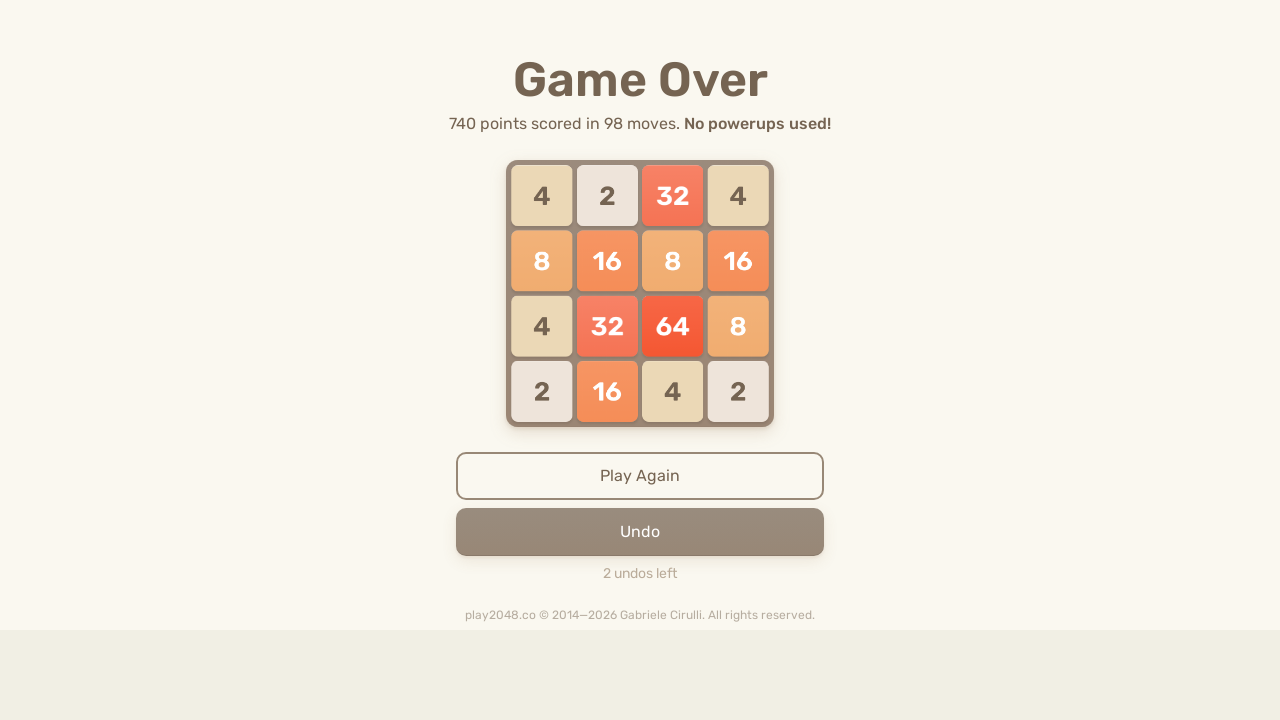

Pressed ArrowRight (move 441/500) on body
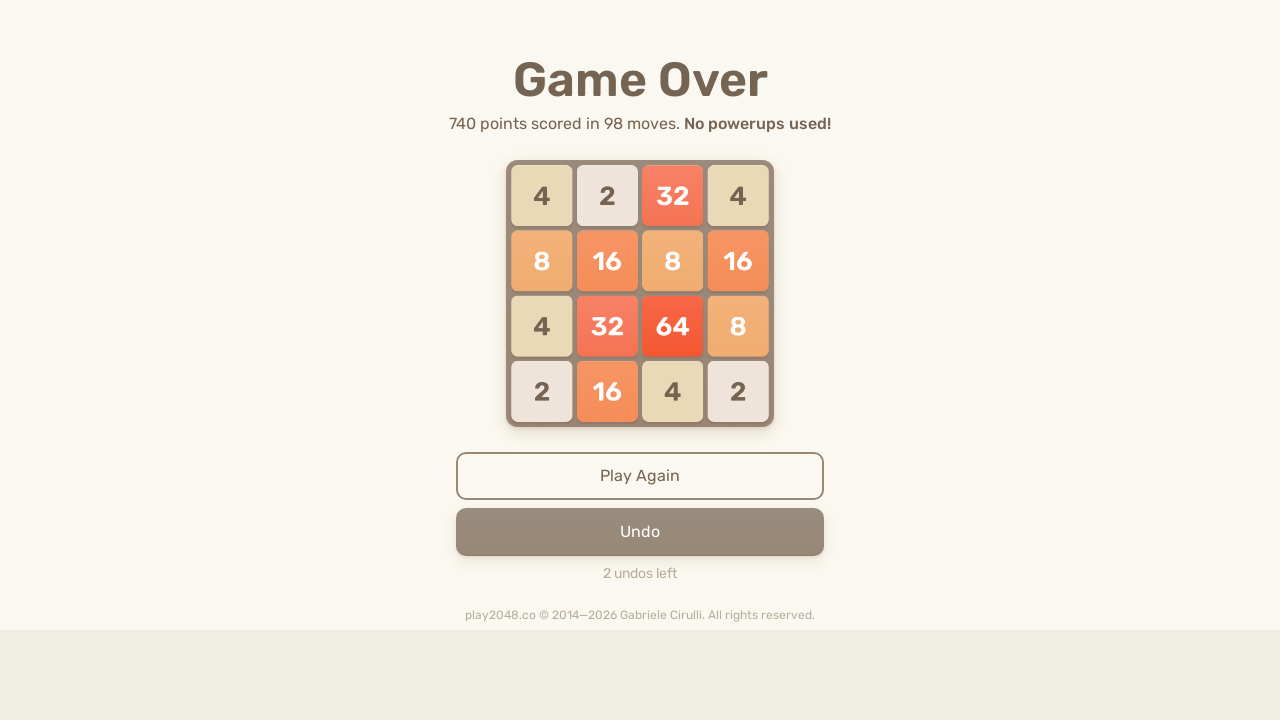

Pressed ArrowDown (move 442/500) on body
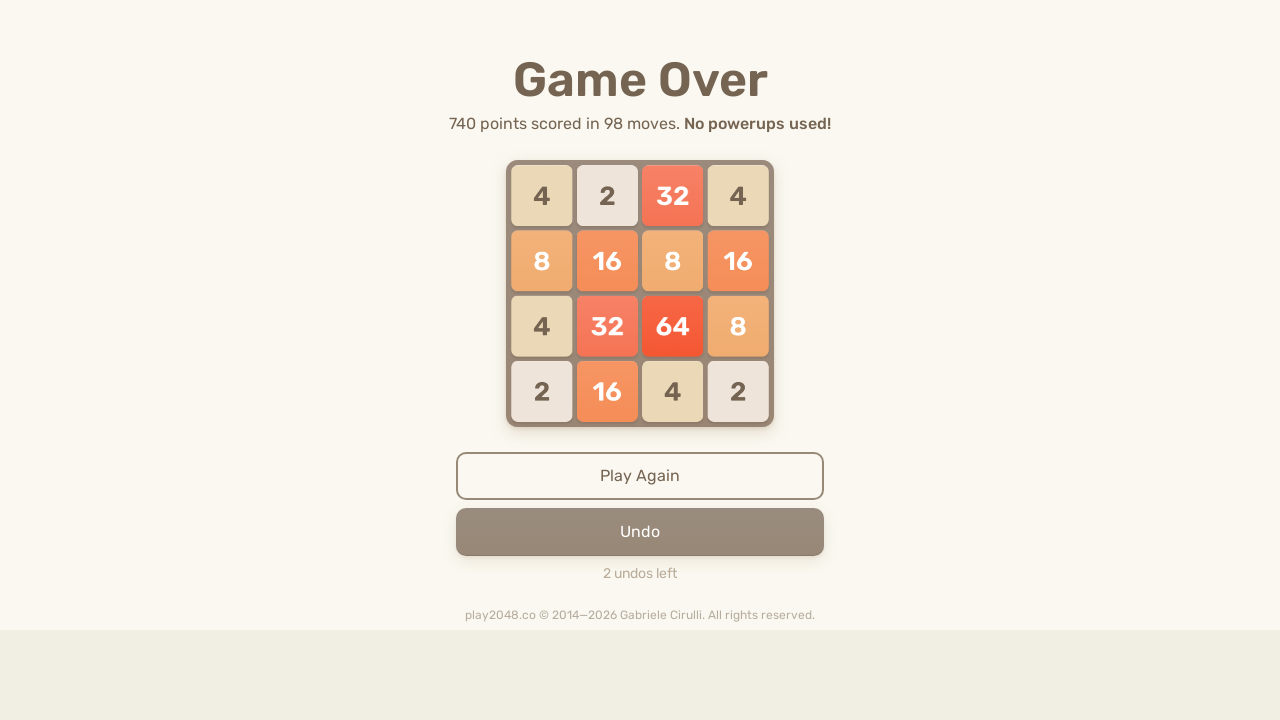

Pressed ArrowLeft (move 443/500) on body
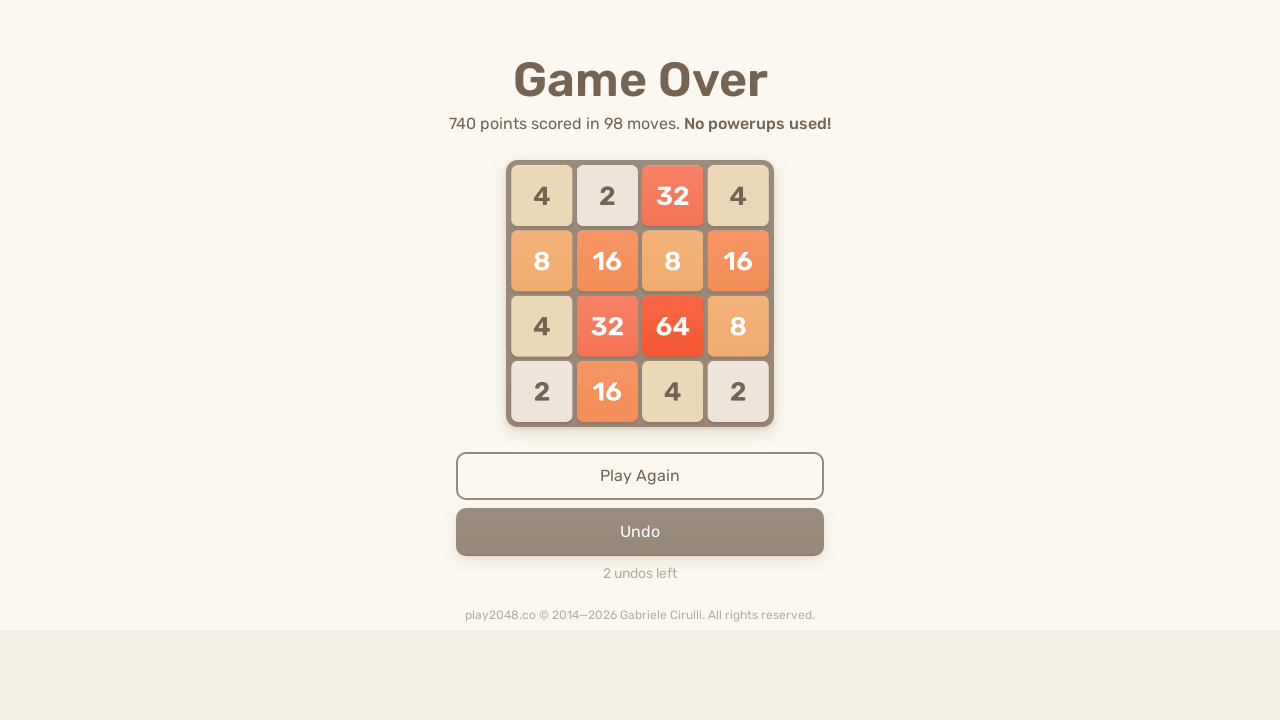

Pressed ArrowRight (move 444/500) on body
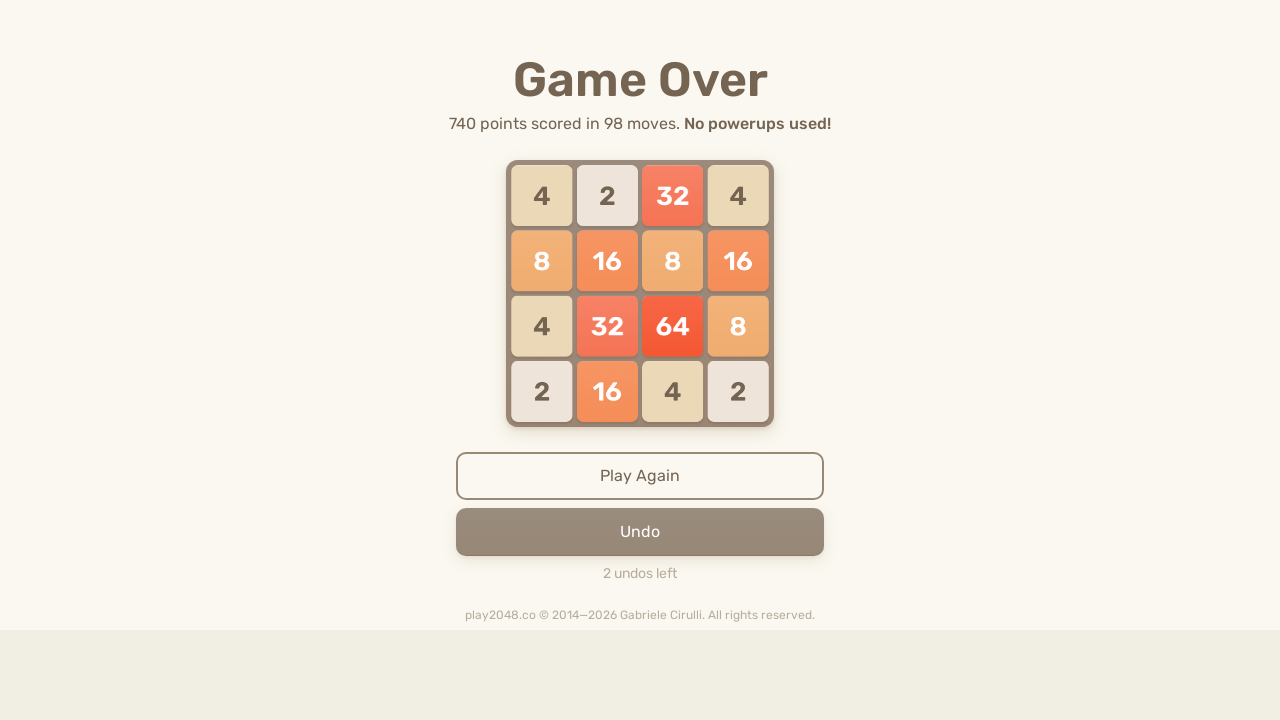

Pressed ArrowUp (move 445/500) on body
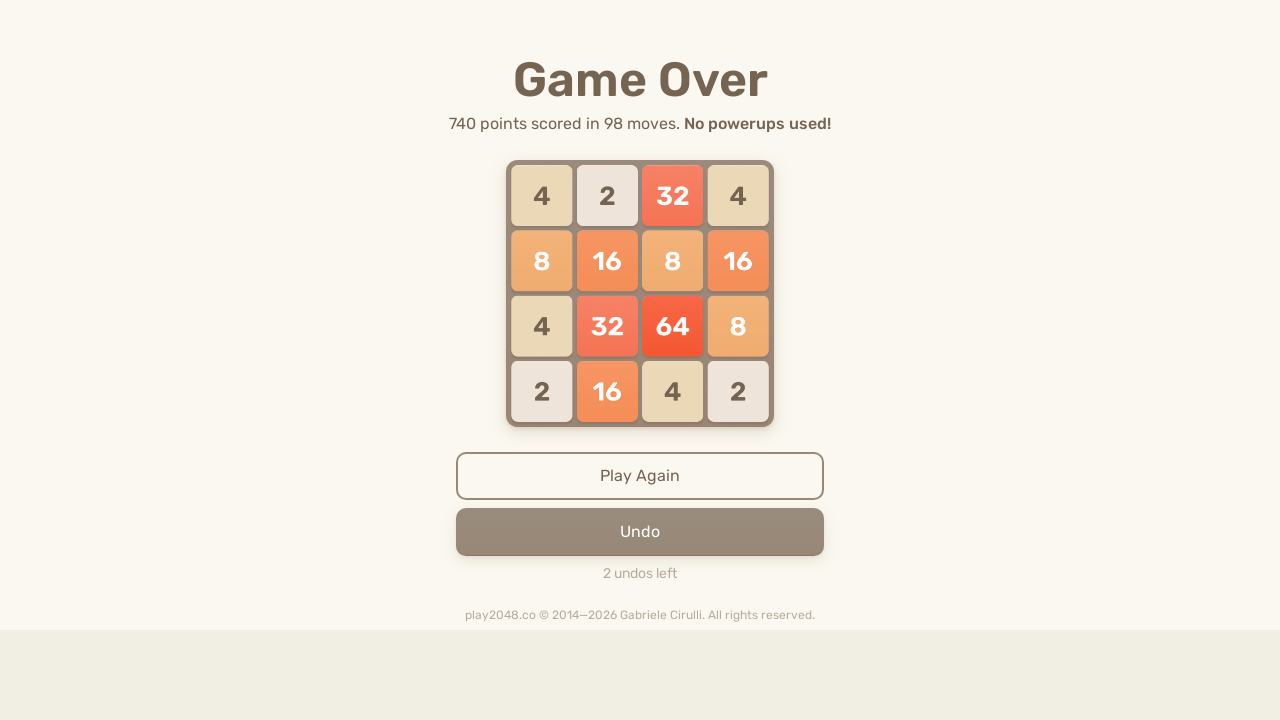

Pressed ArrowDown (move 446/500) on body
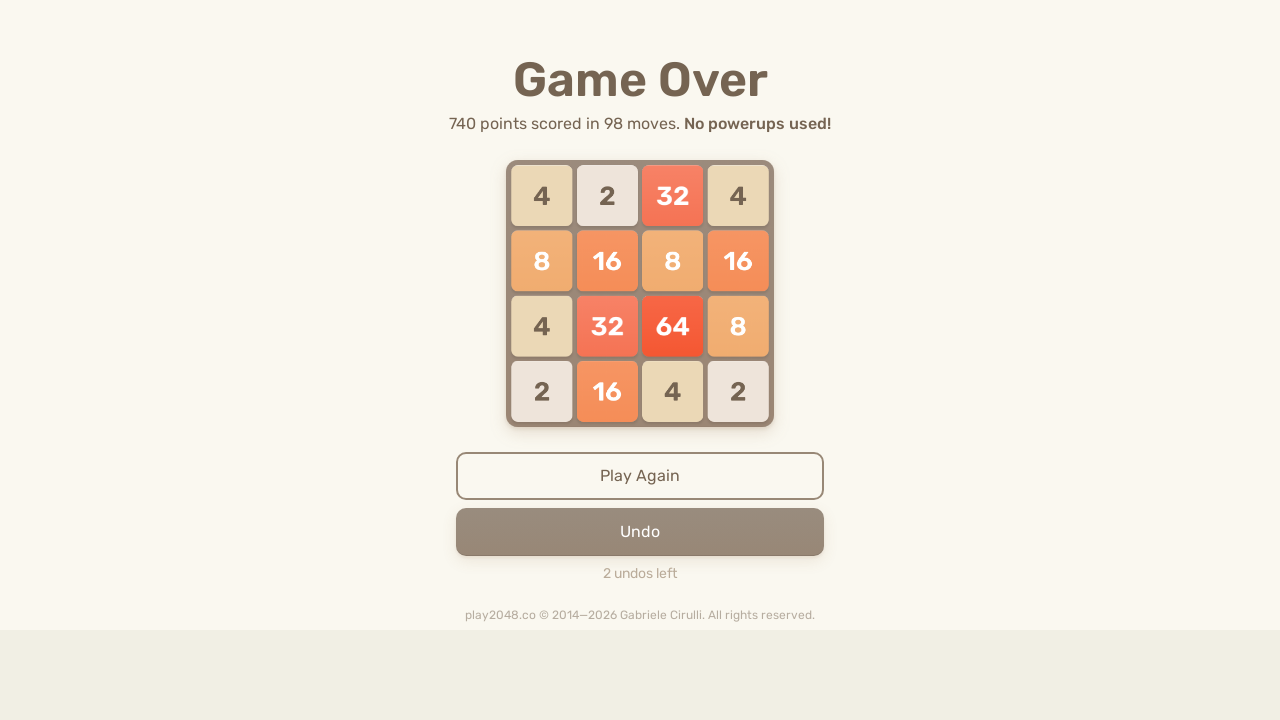

Pressed ArrowDown (move 447/500) on body
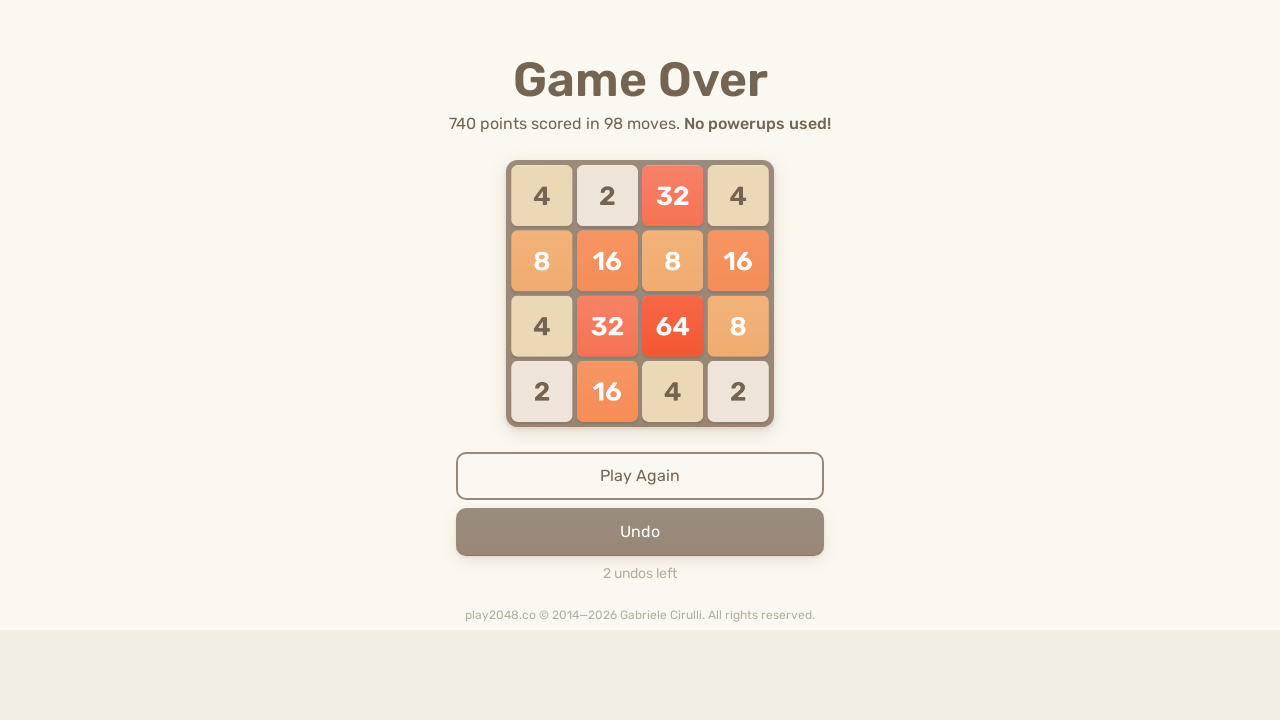

Pressed ArrowUp (move 448/500) on body
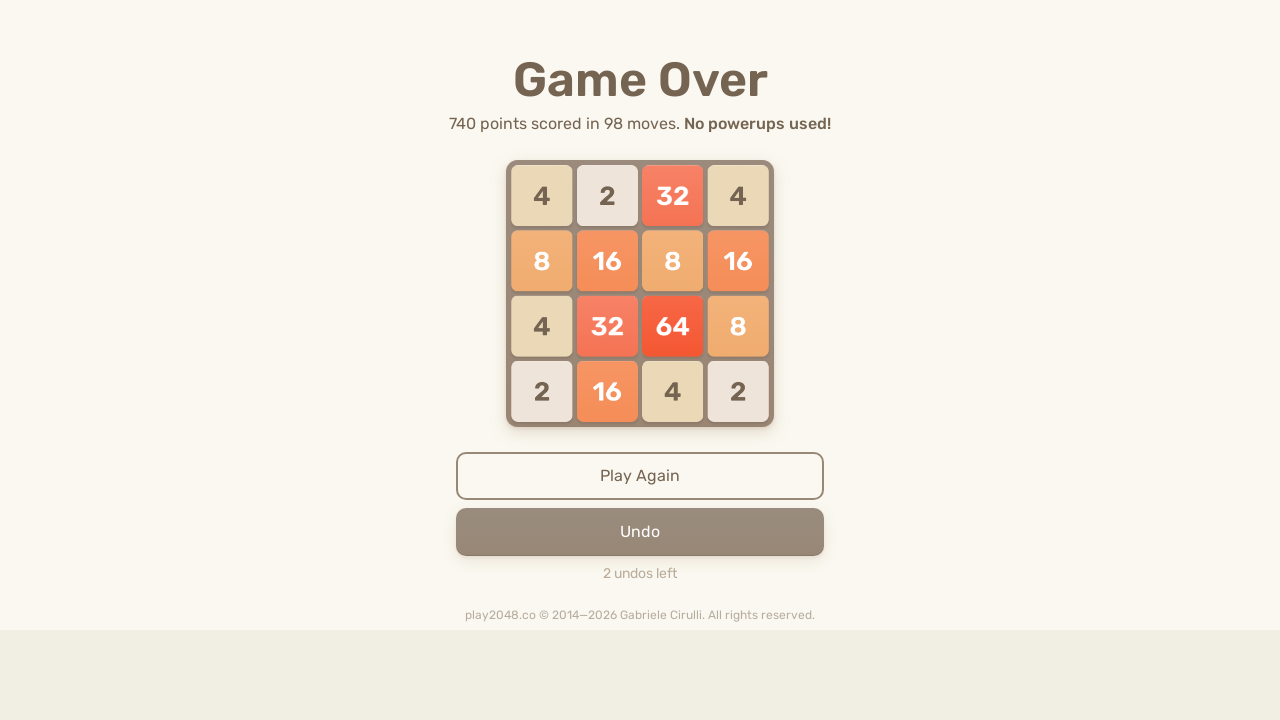

Pressed ArrowLeft (move 449/500) on body
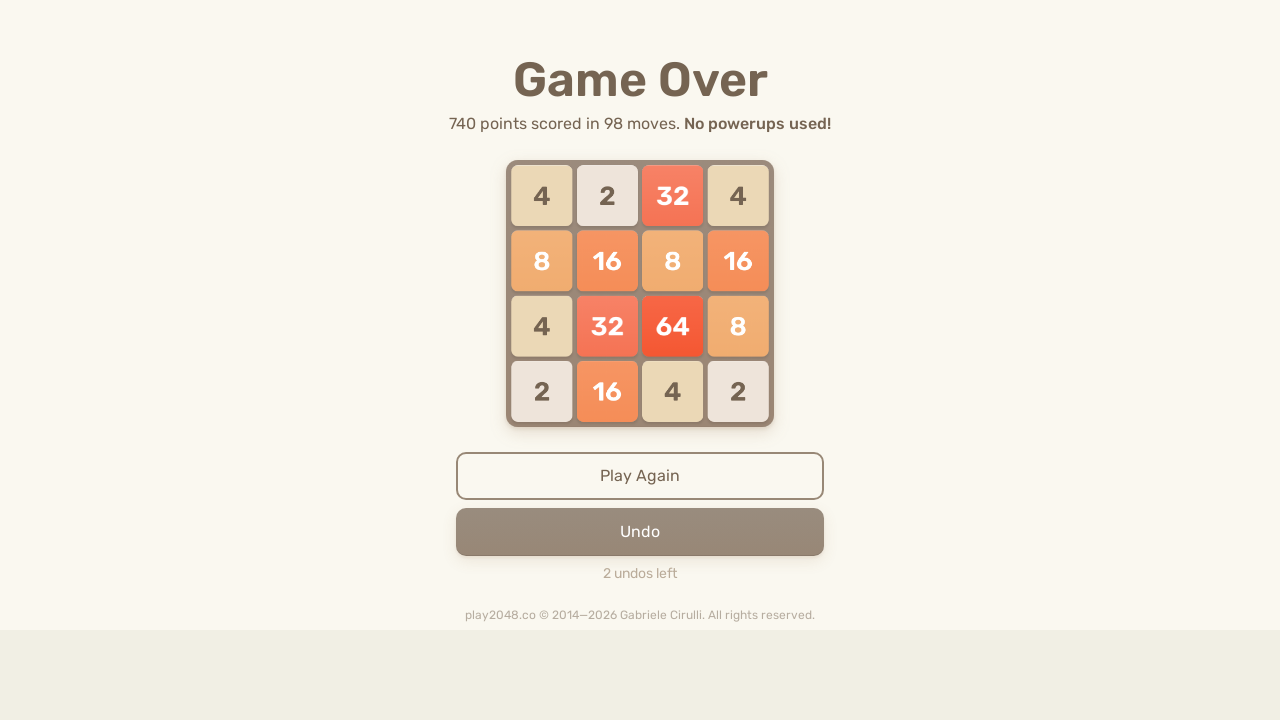

Pressed ArrowRight (move 450/500) on body
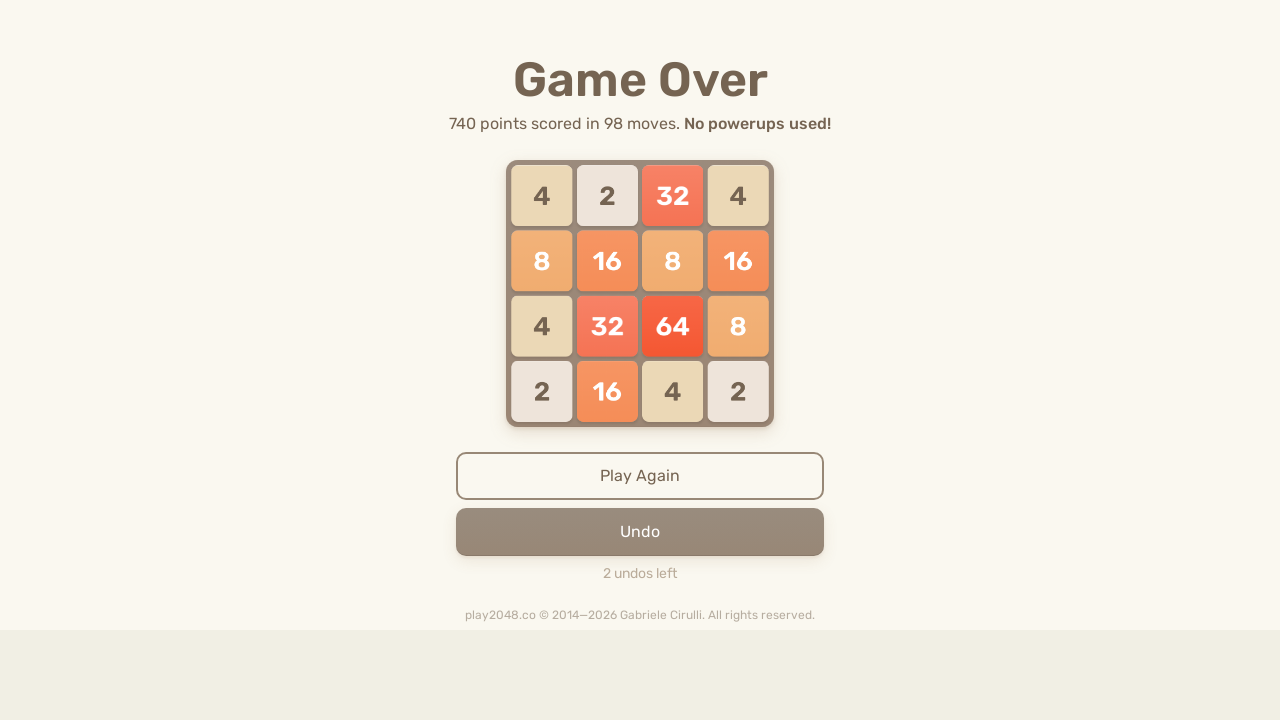

Pressed ArrowDown (move 451/500) on body
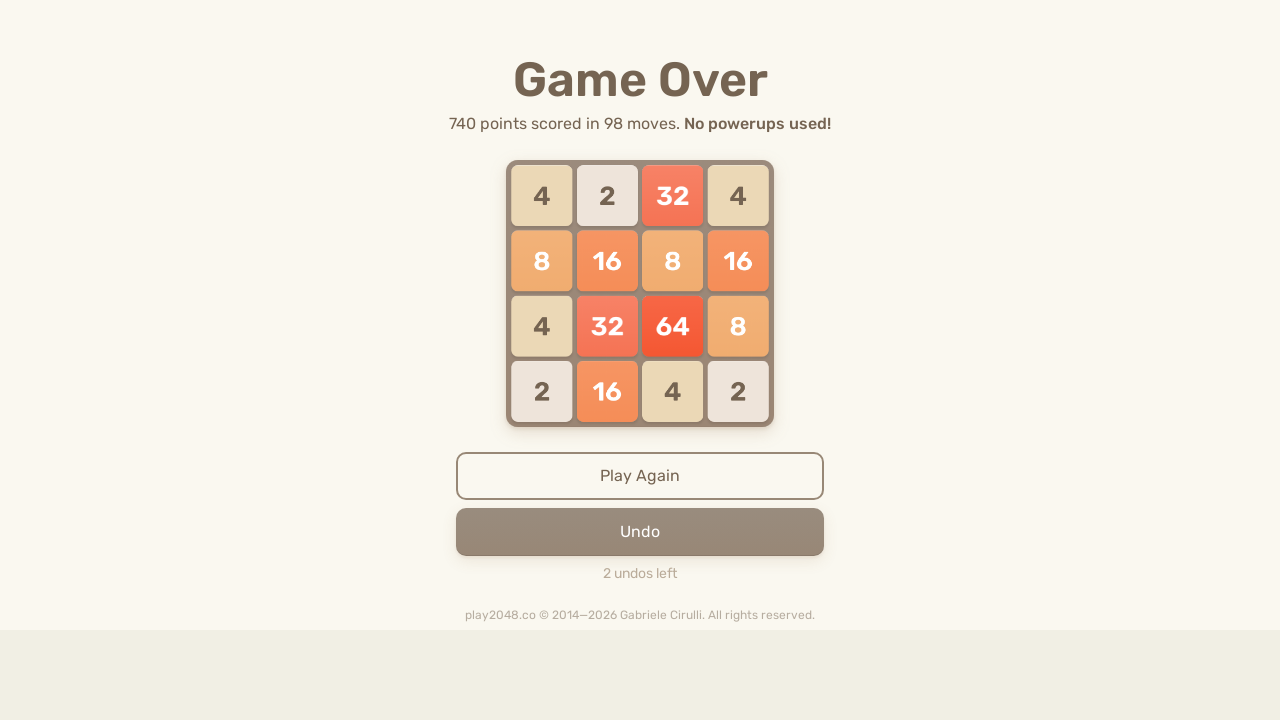

Pressed ArrowLeft (move 452/500) on body
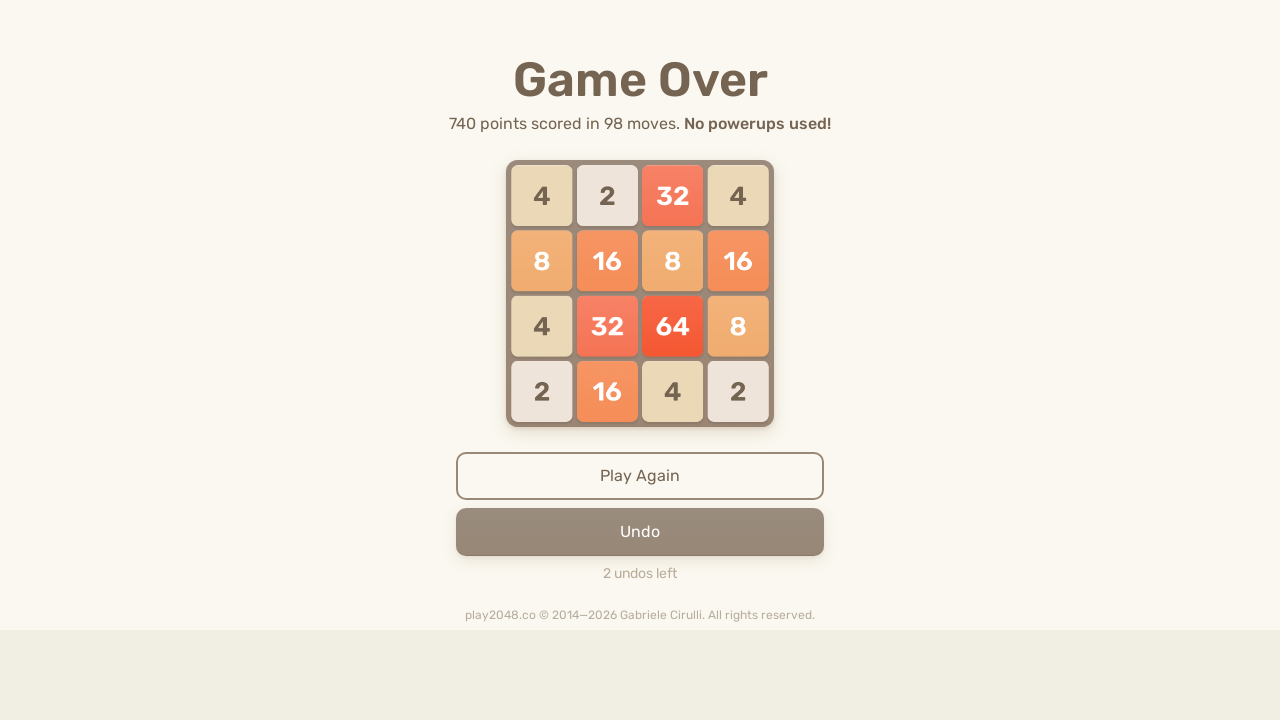

Pressed ArrowLeft (move 453/500) on body
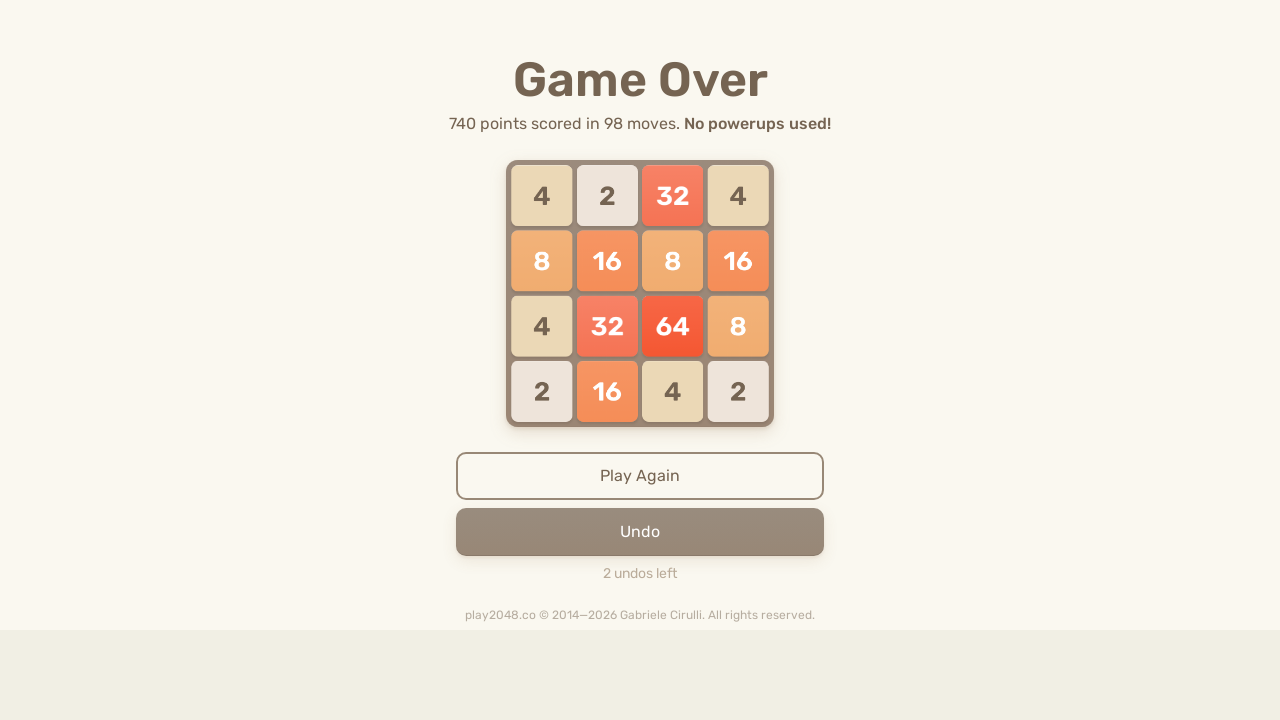

Pressed ArrowUp (move 454/500) on body
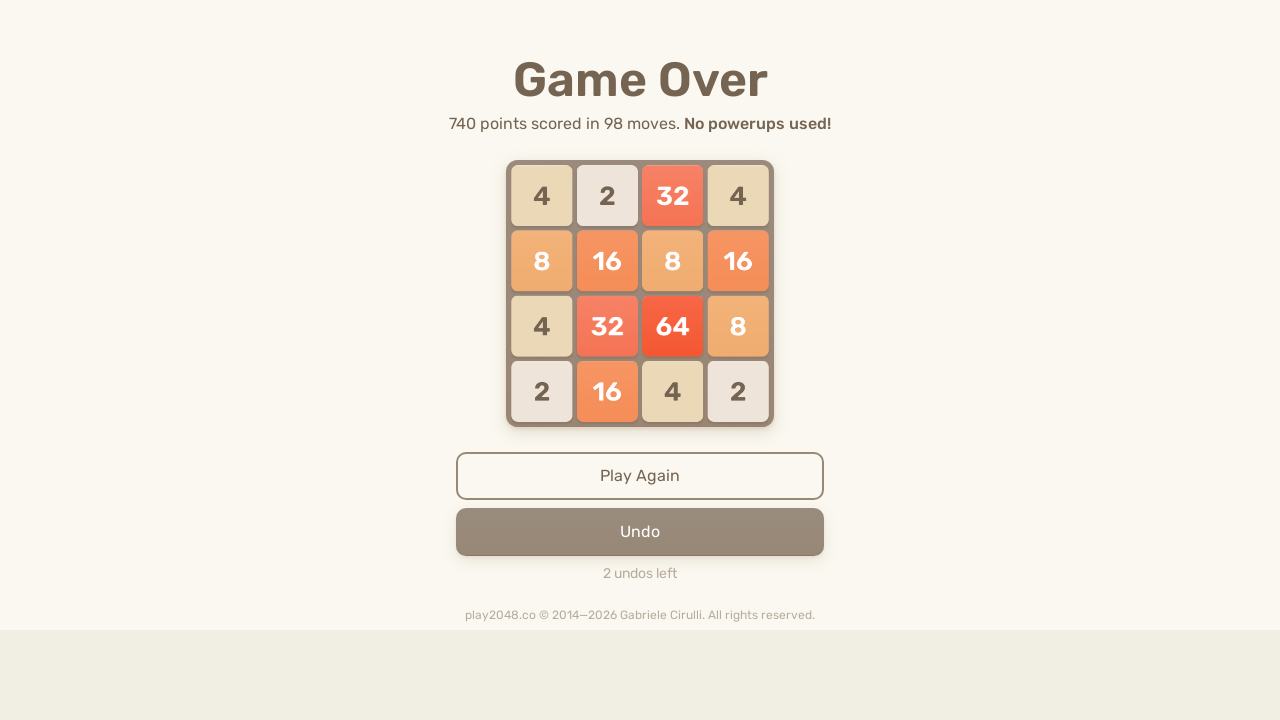

Pressed ArrowRight (move 455/500) on body
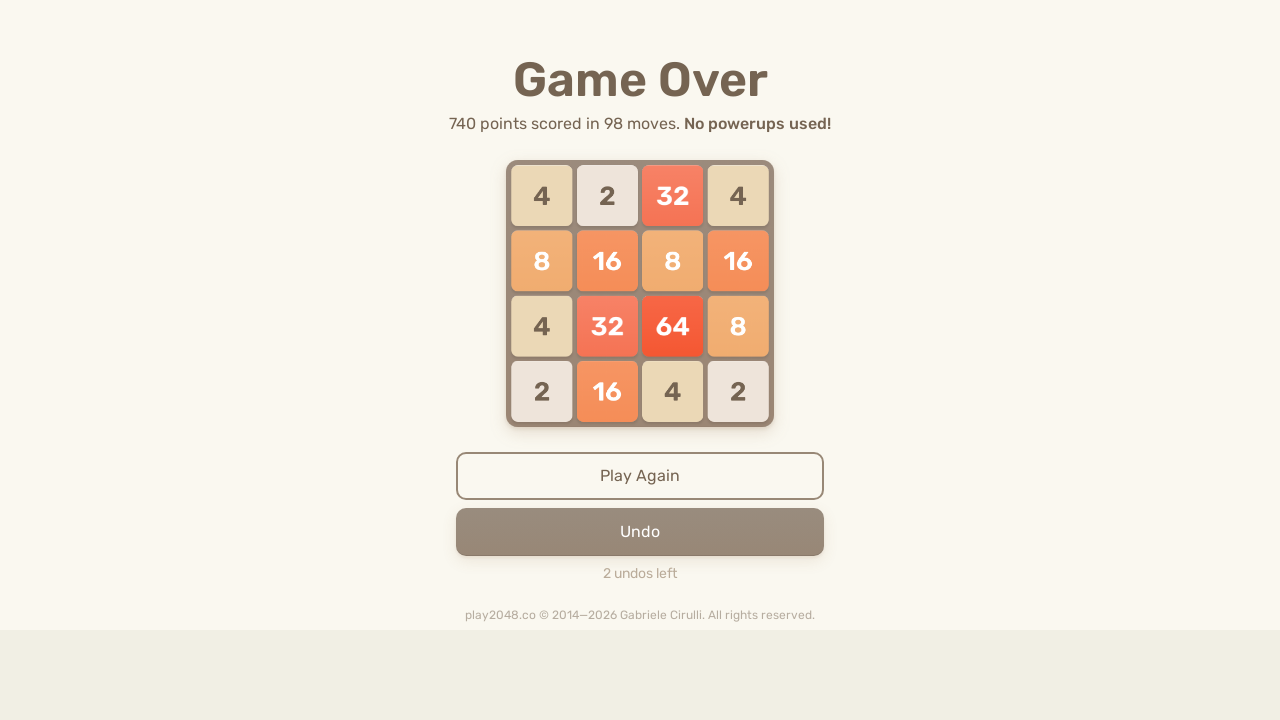

Pressed ArrowUp (move 456/500) on body
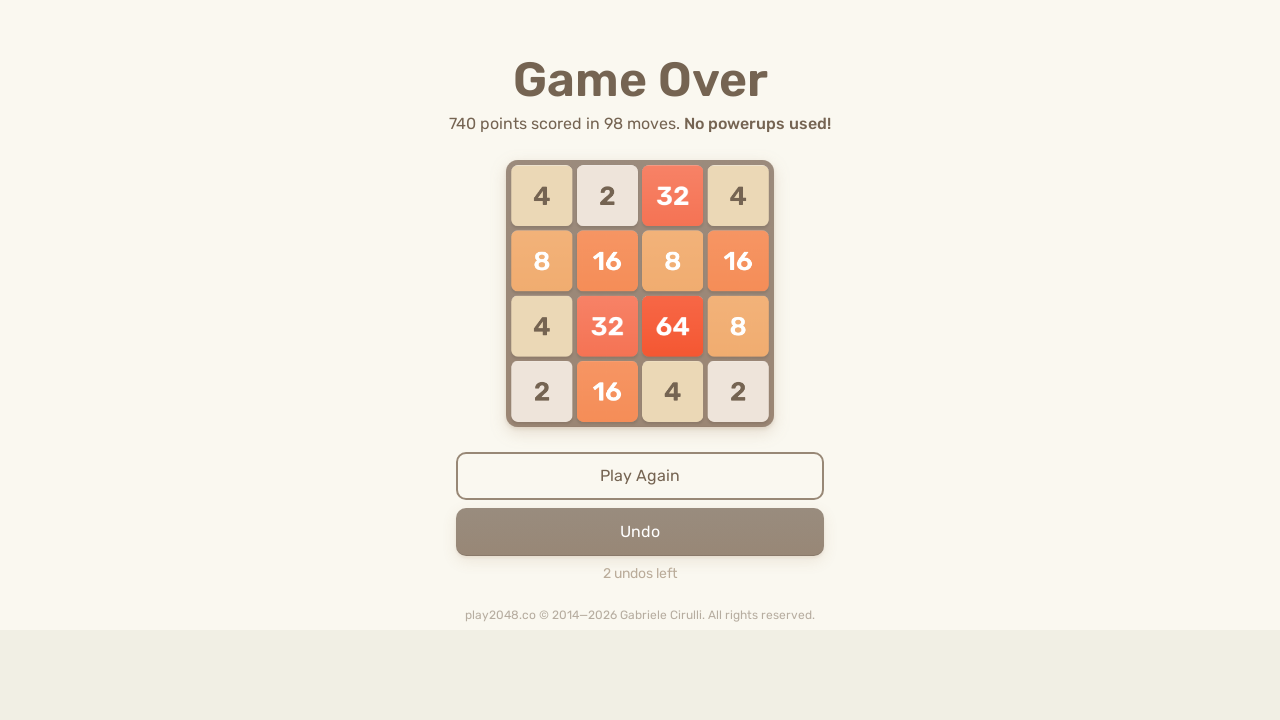

Pressed ArrowDown (move 457/500) on body
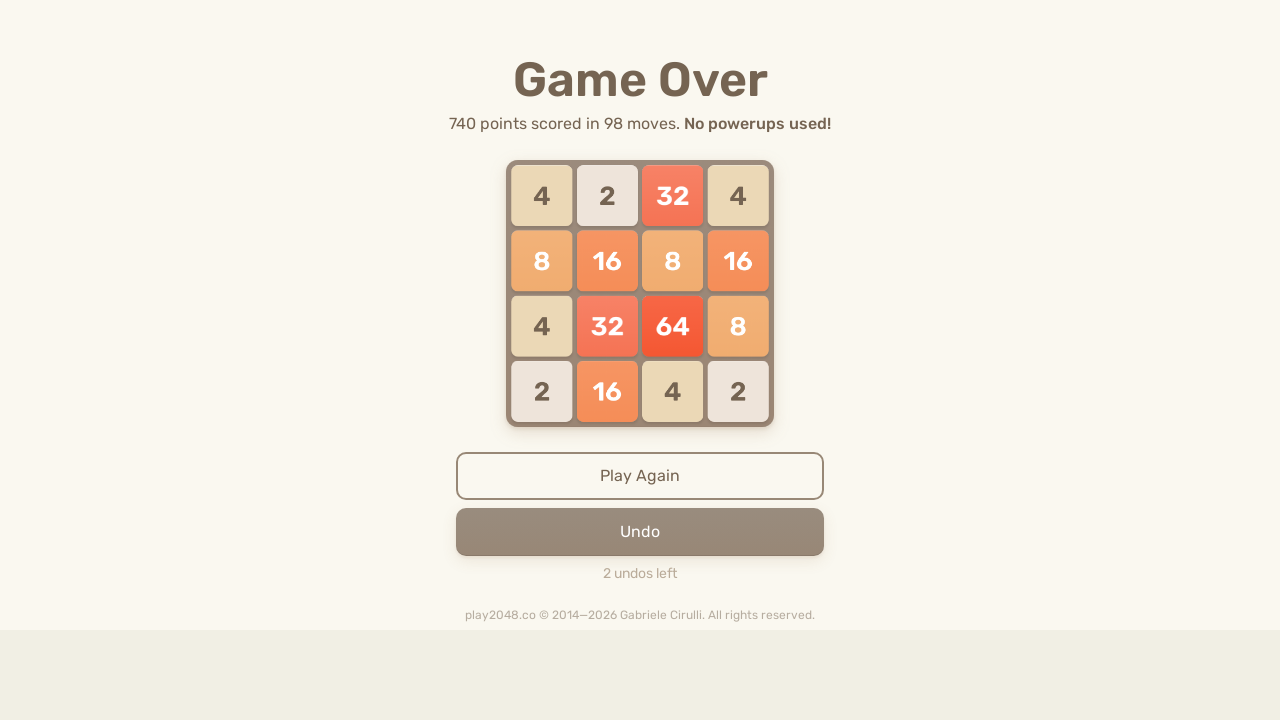

Pressed ArrowUp (move 458/500) on body
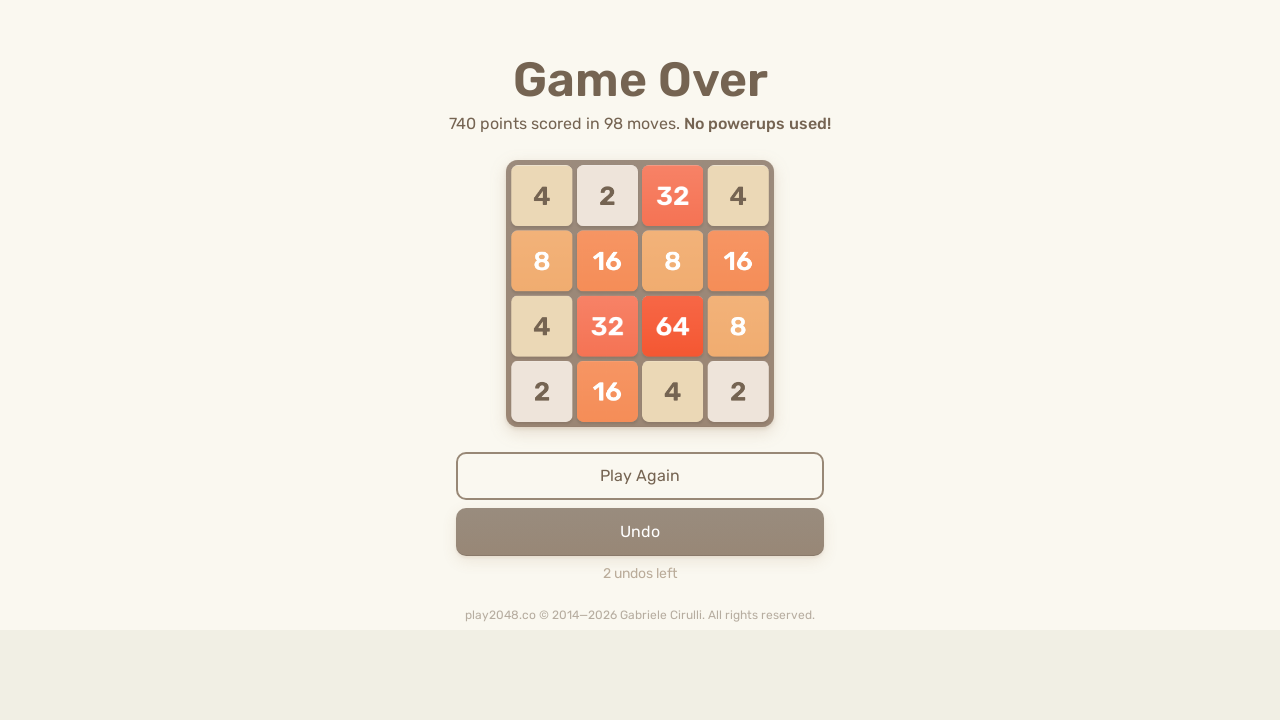

Pressed ArrowRight (move 459/500) on body
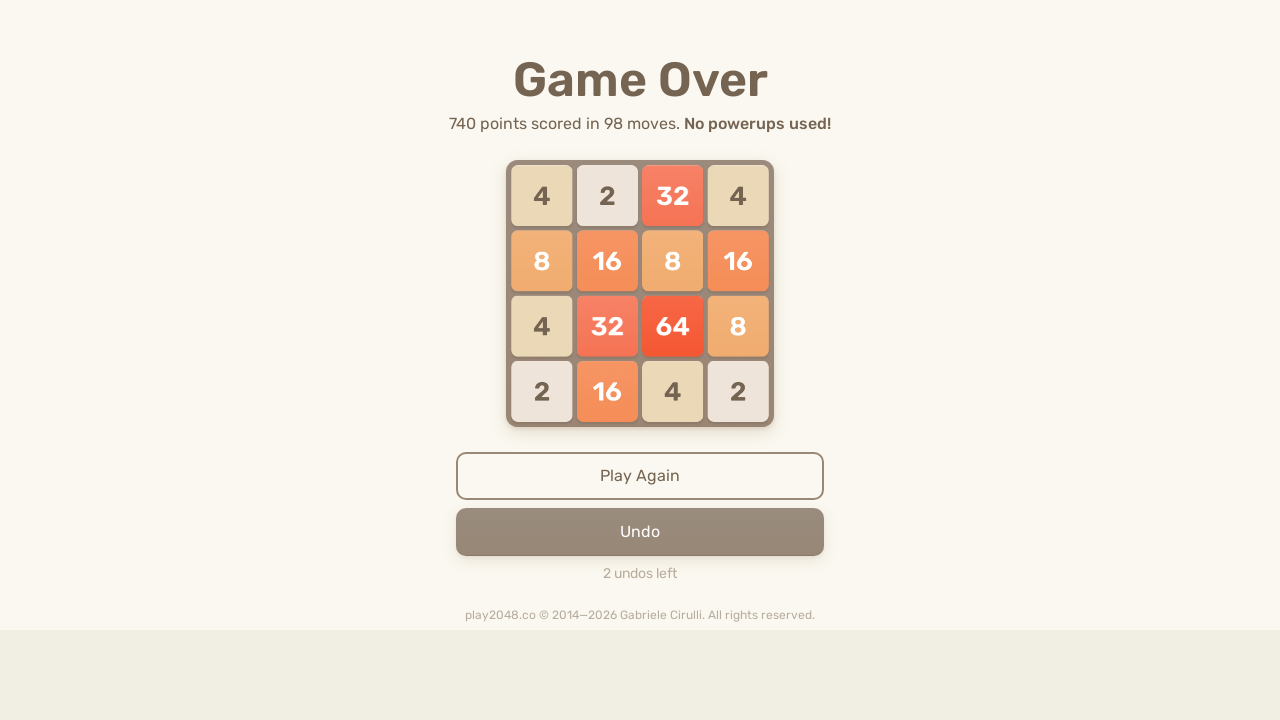

Pressed ArrowLeft (move 460/500) on body
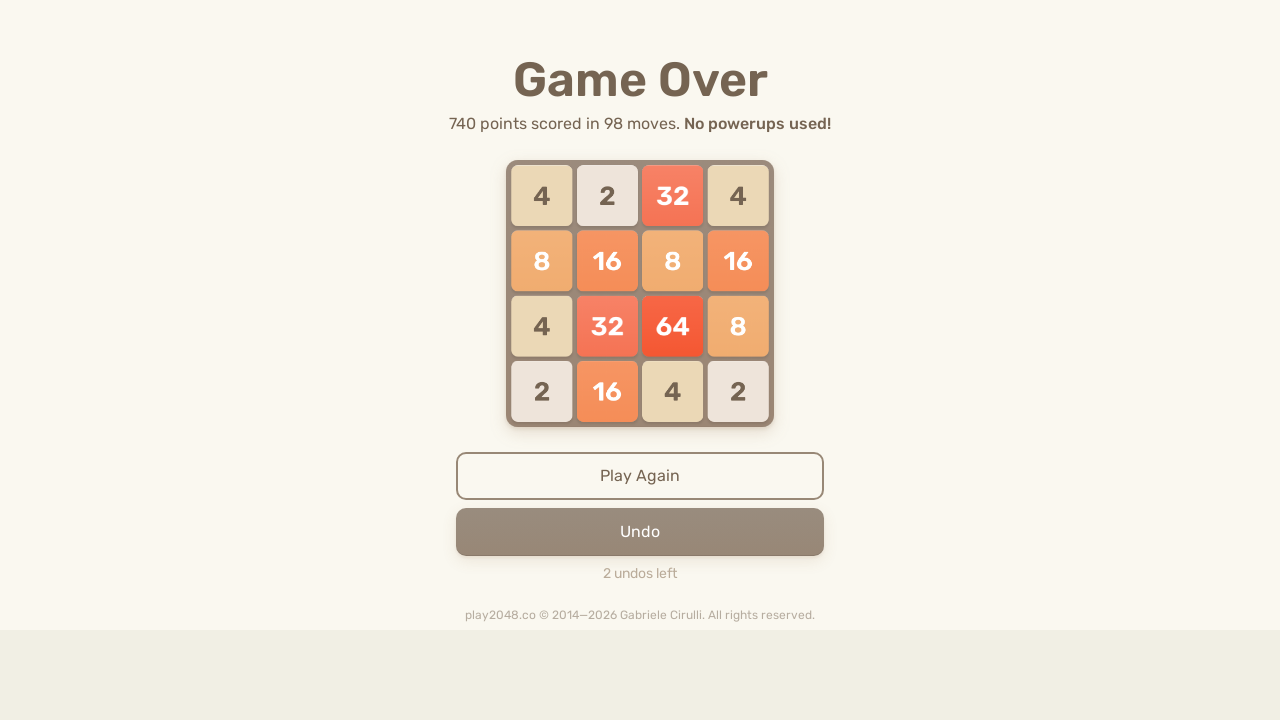

Pressed ArrowDown (move 461/500) on body
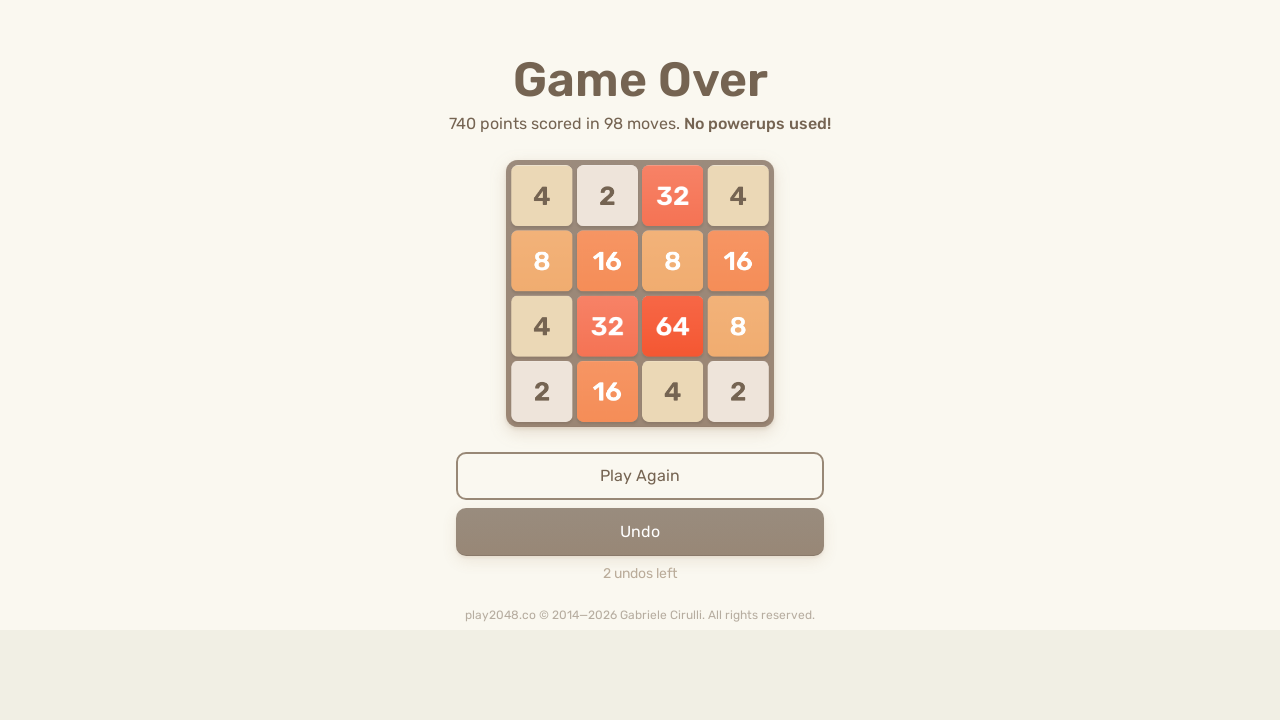

Pressed ArrowUp (move 462/500) on body
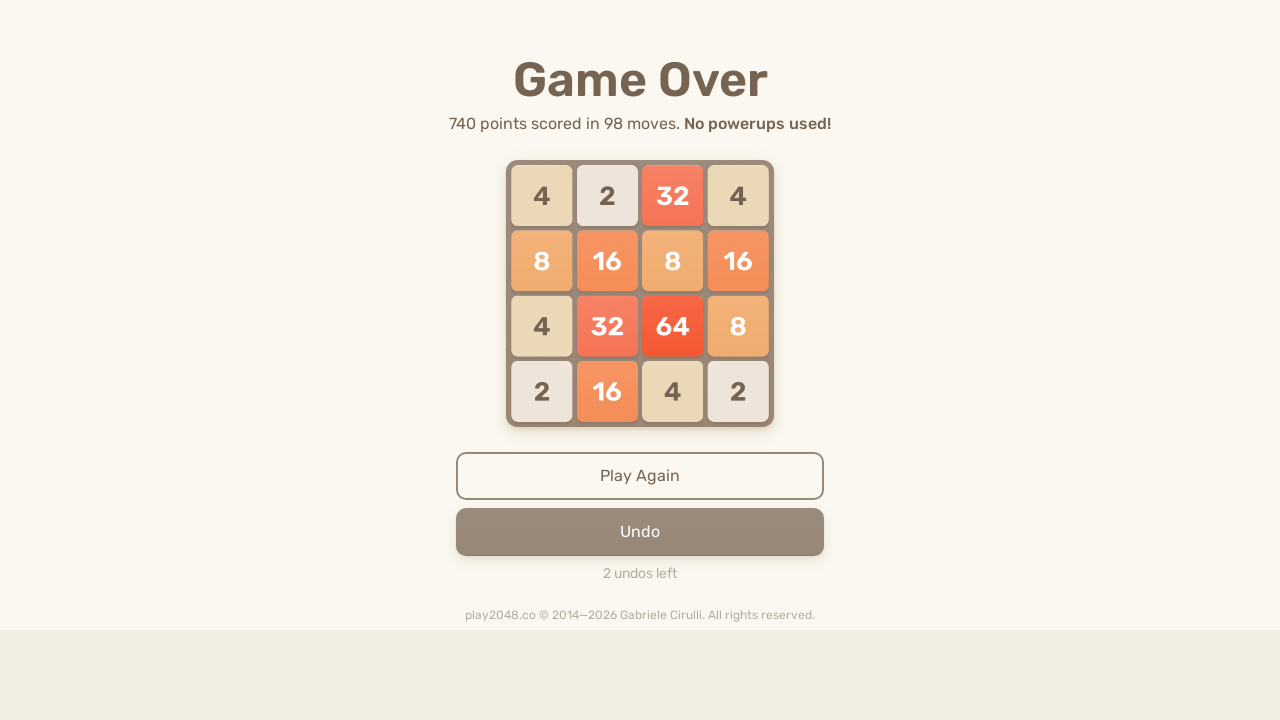

Pressed ArrowDown (move 463/500) on body
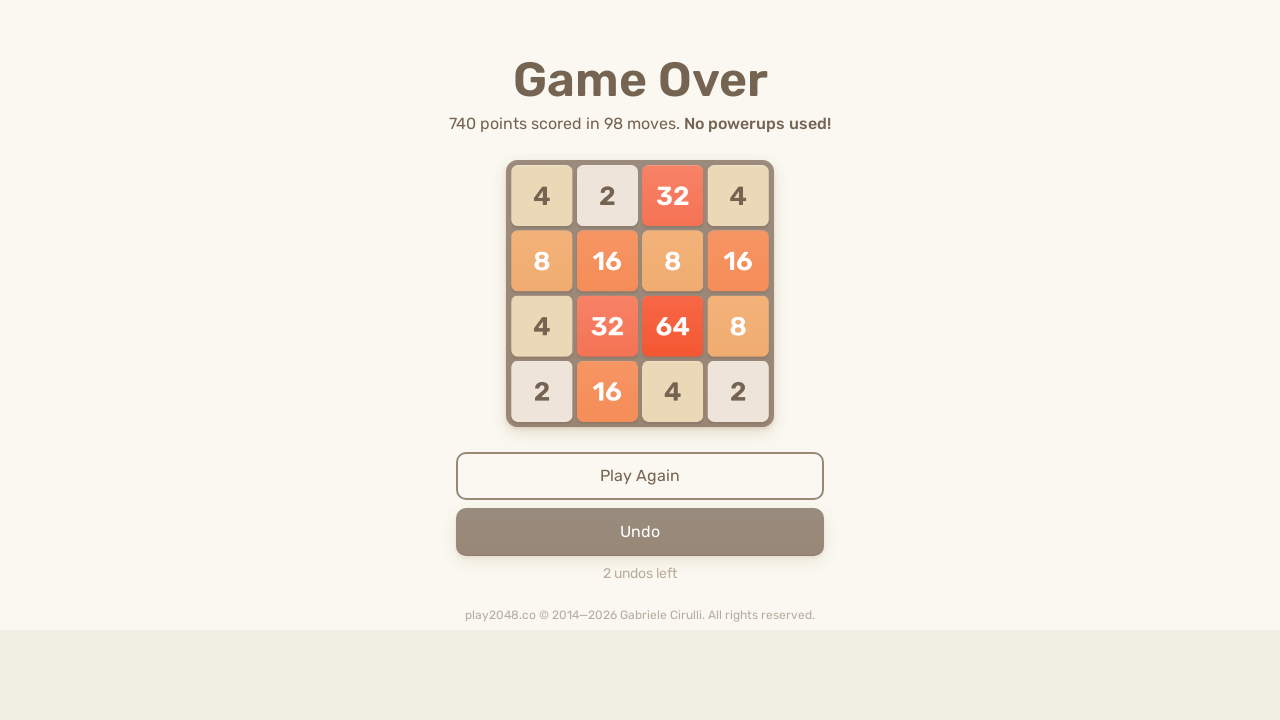

Pressed ArrowUp (move 464/500) on body
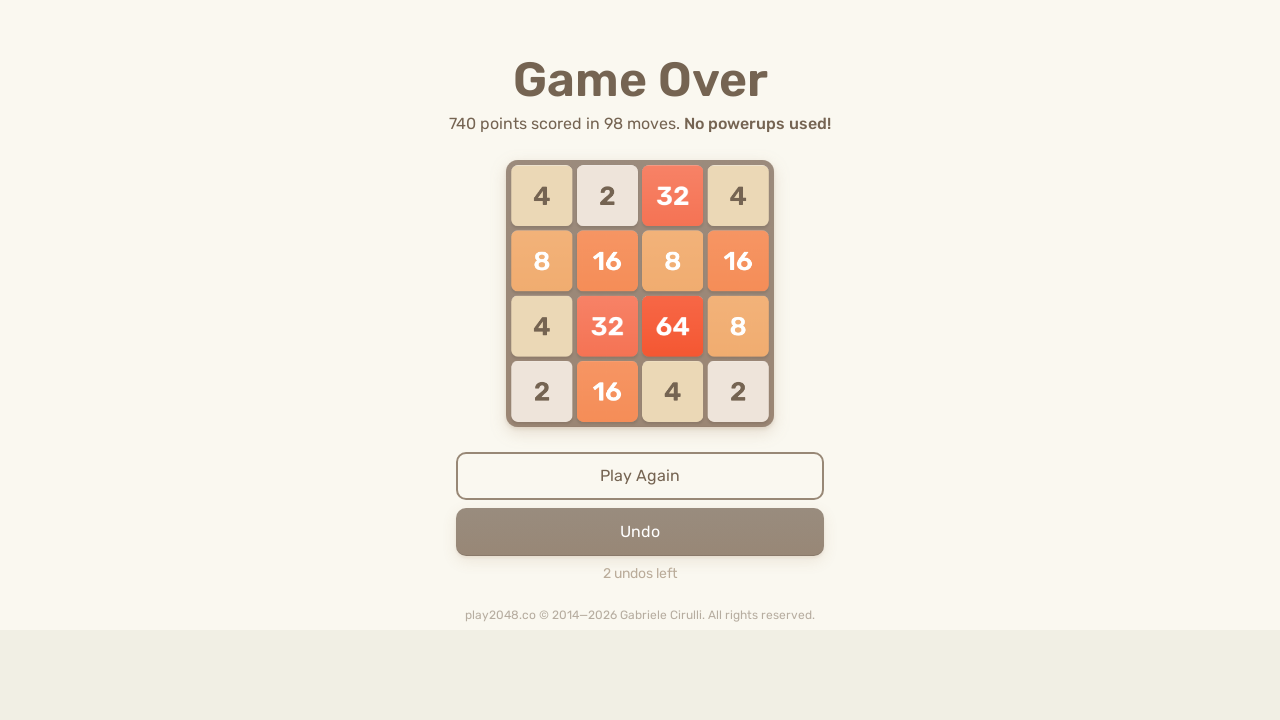

Pressed ArrowLeft (move 465/500) on body
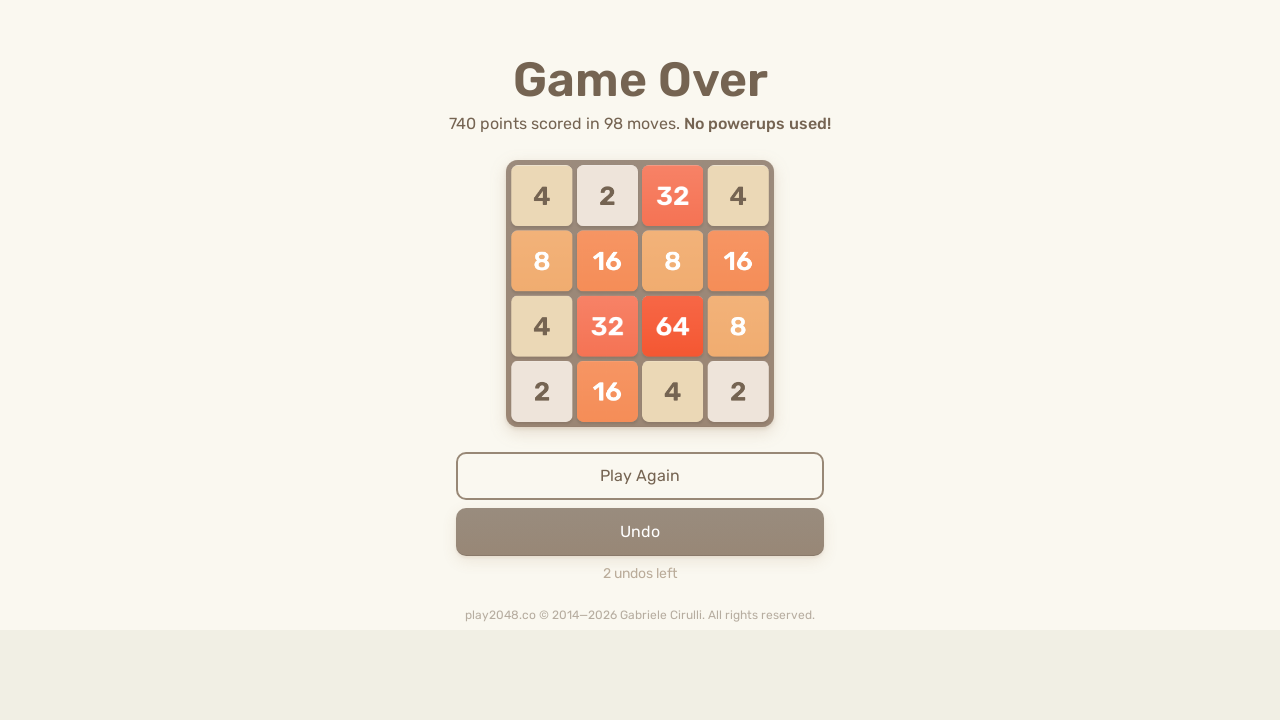

Pressed ArrowDown (move 466/500) on body
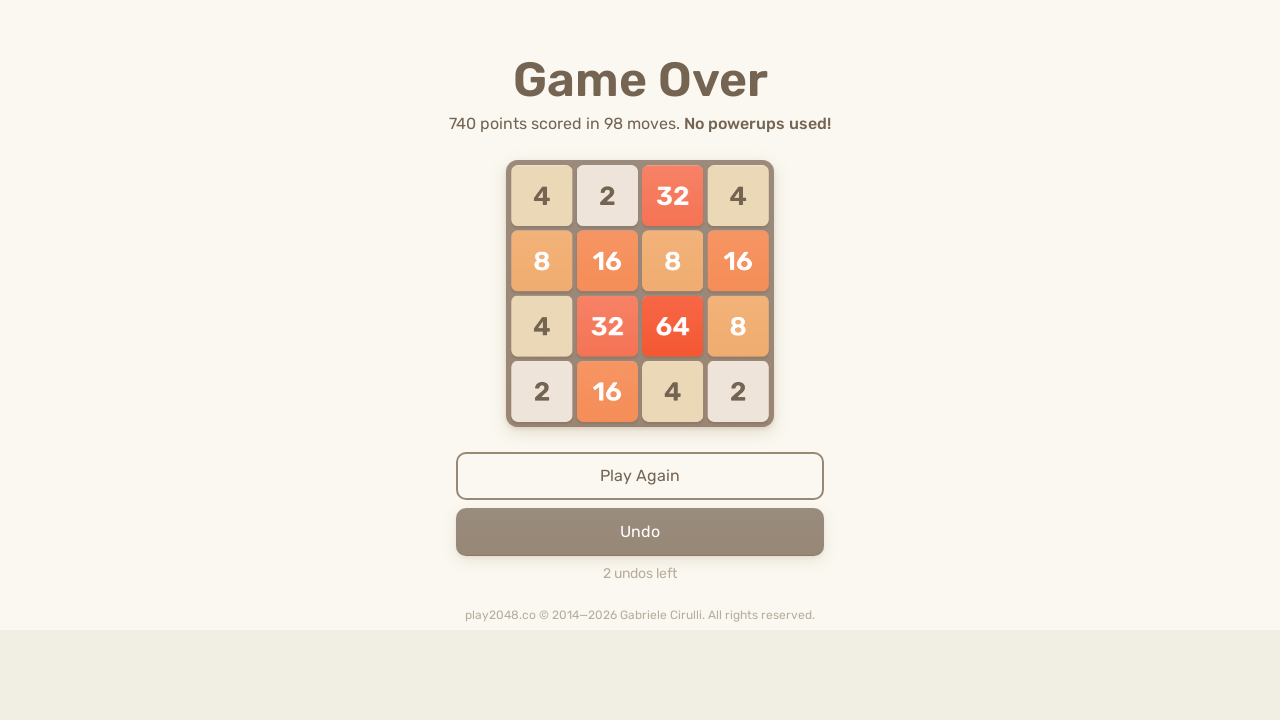

Pressed ArrowLeft (move 467/500) on body
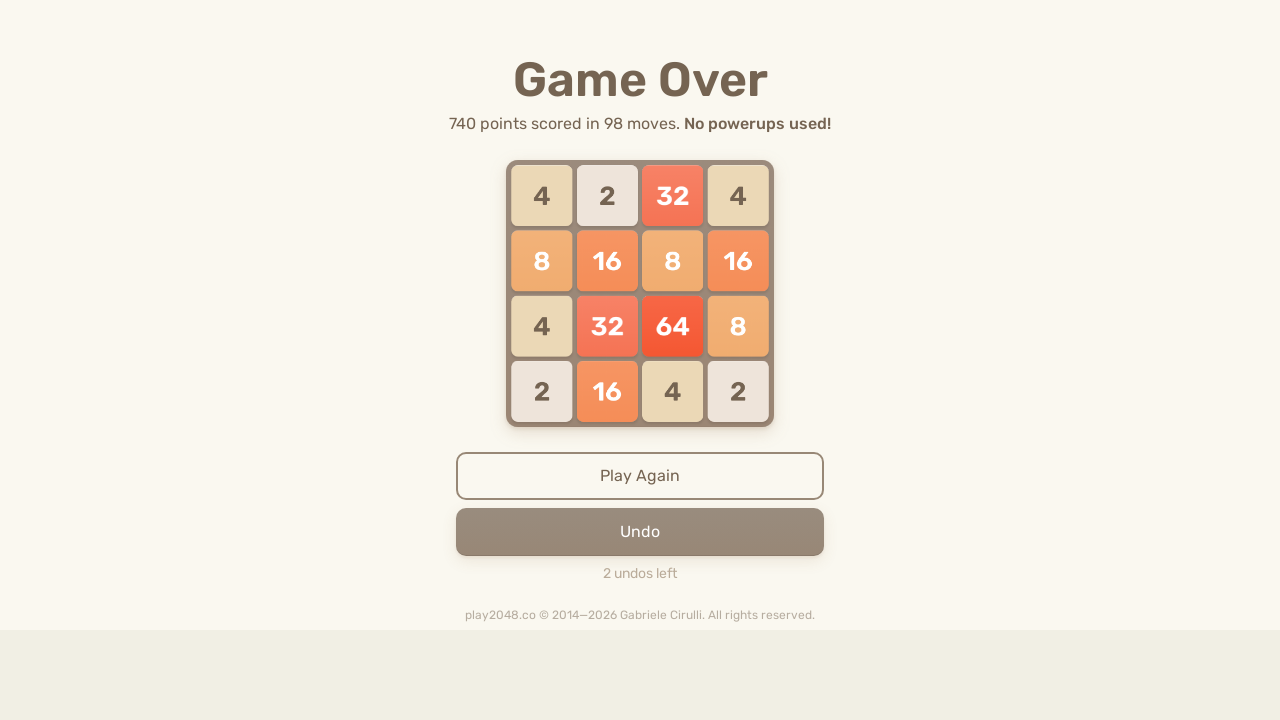

Pressed ArrowRight (move 468/500) on body
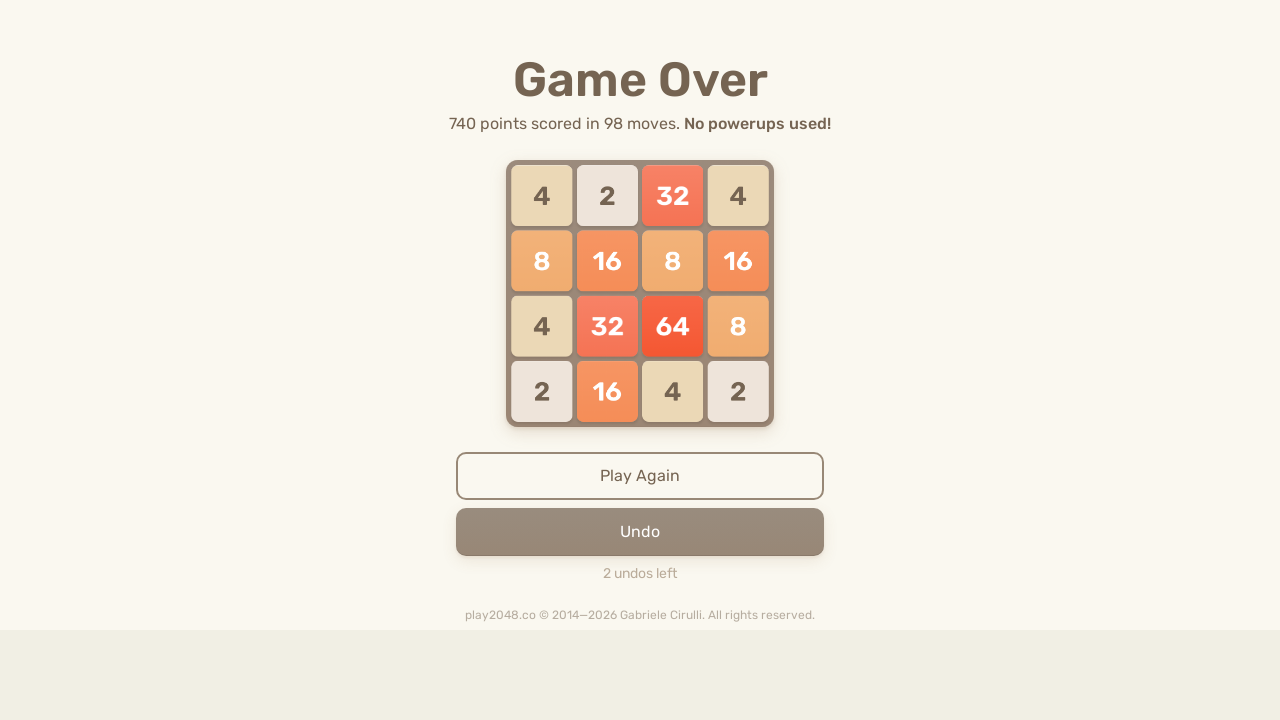

Pressed ArrowRight (move 469/500) on body
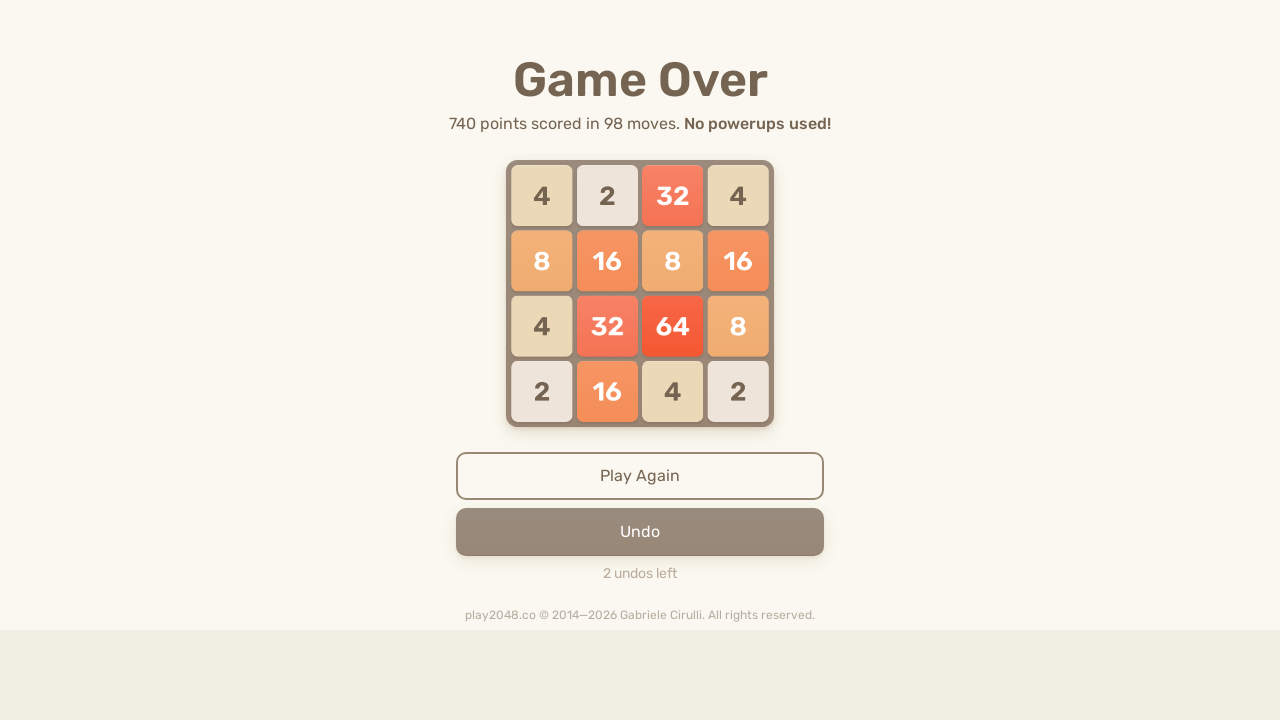

Pressed ArrowLeft (move 470/500) on body
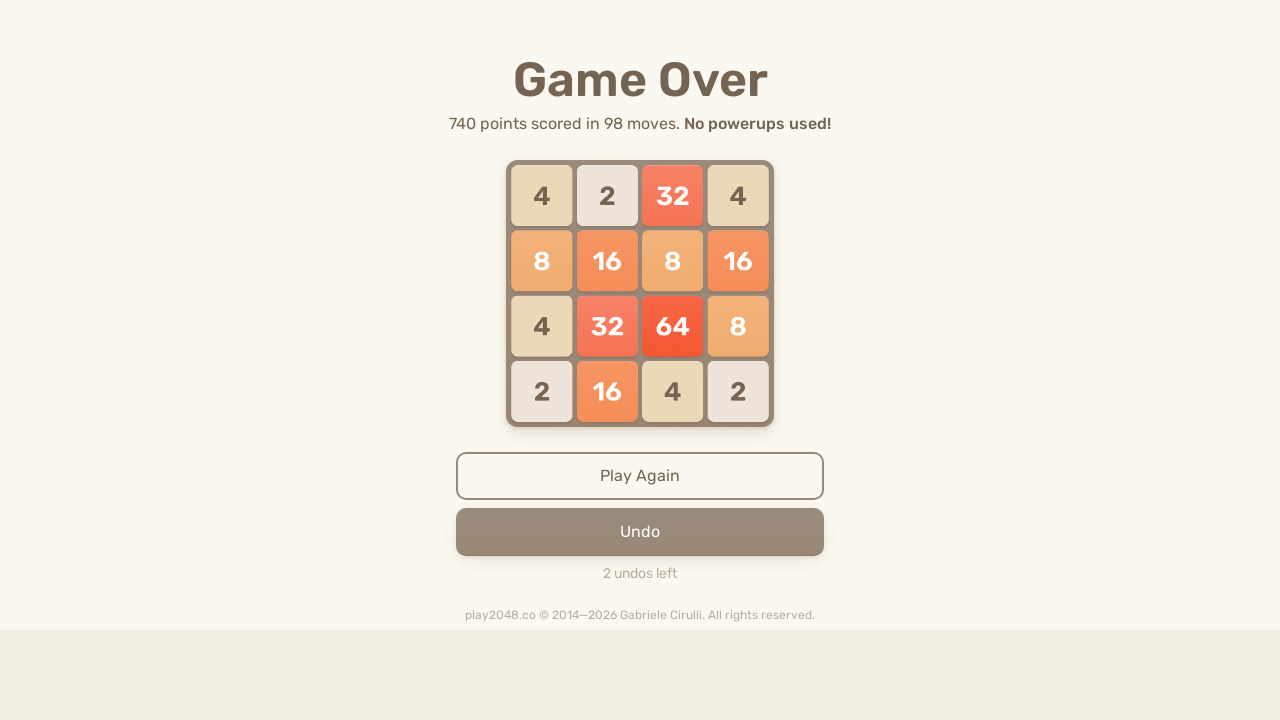

Pressed ArrowDown (move 471/500) on body
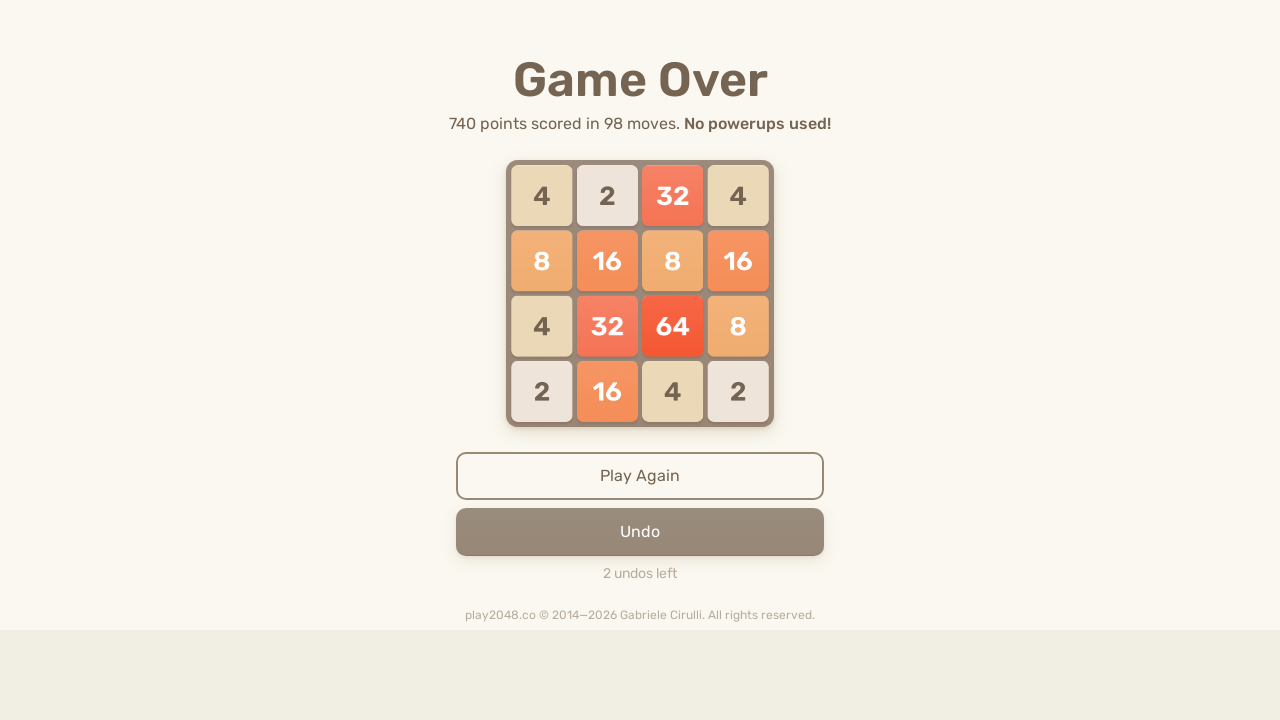

Pressed ArrowRight (move 472/500) on body
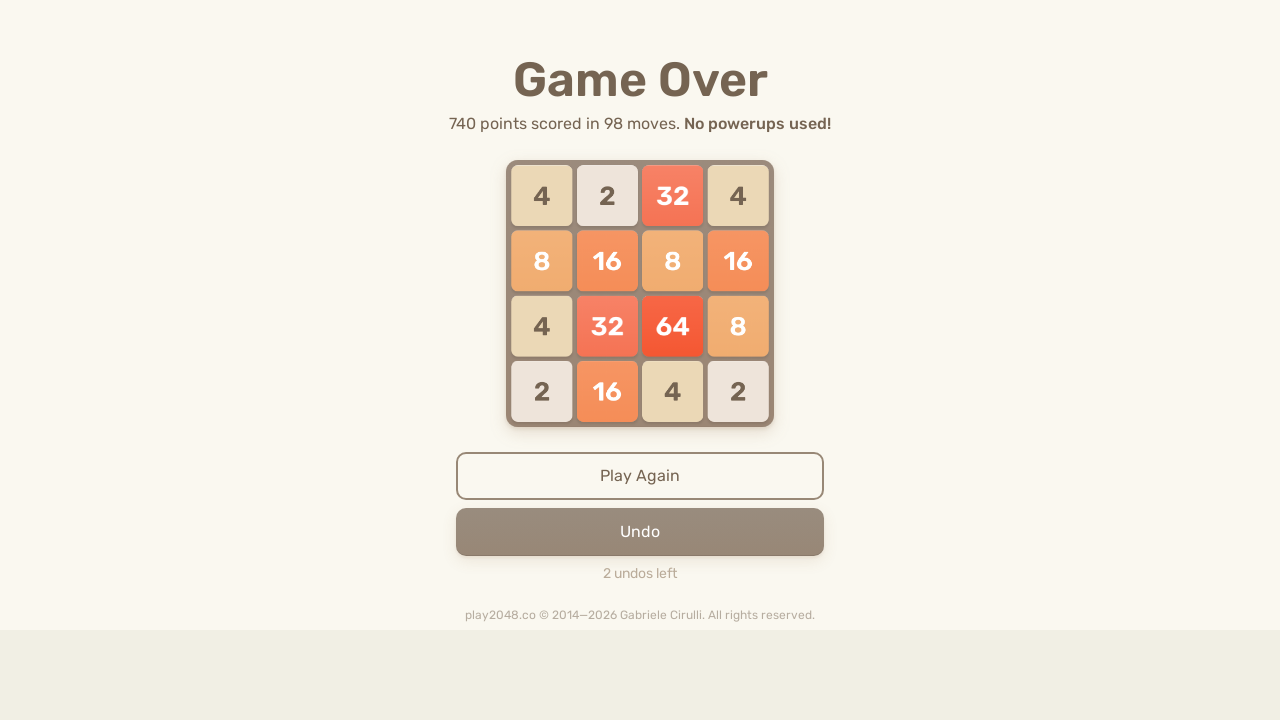

Pressed ArrowRight (move 473/500) on body
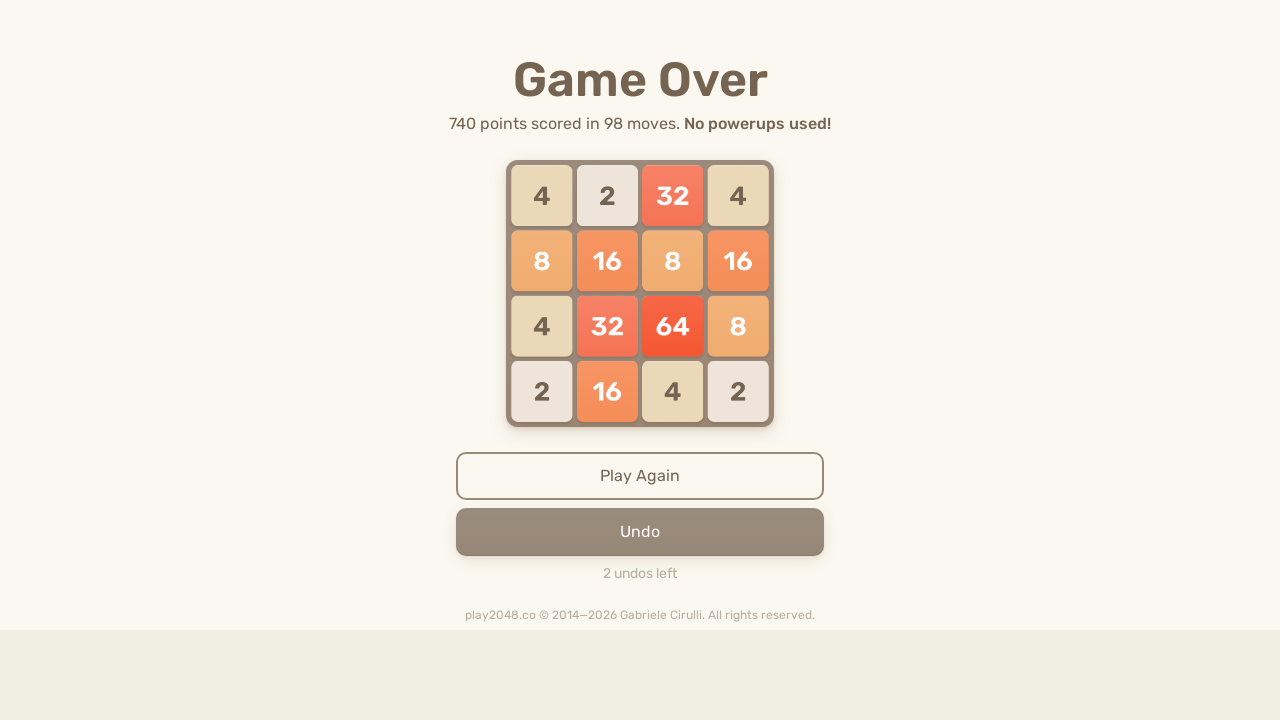

Pressed ArrowDown (move 474/500) on body
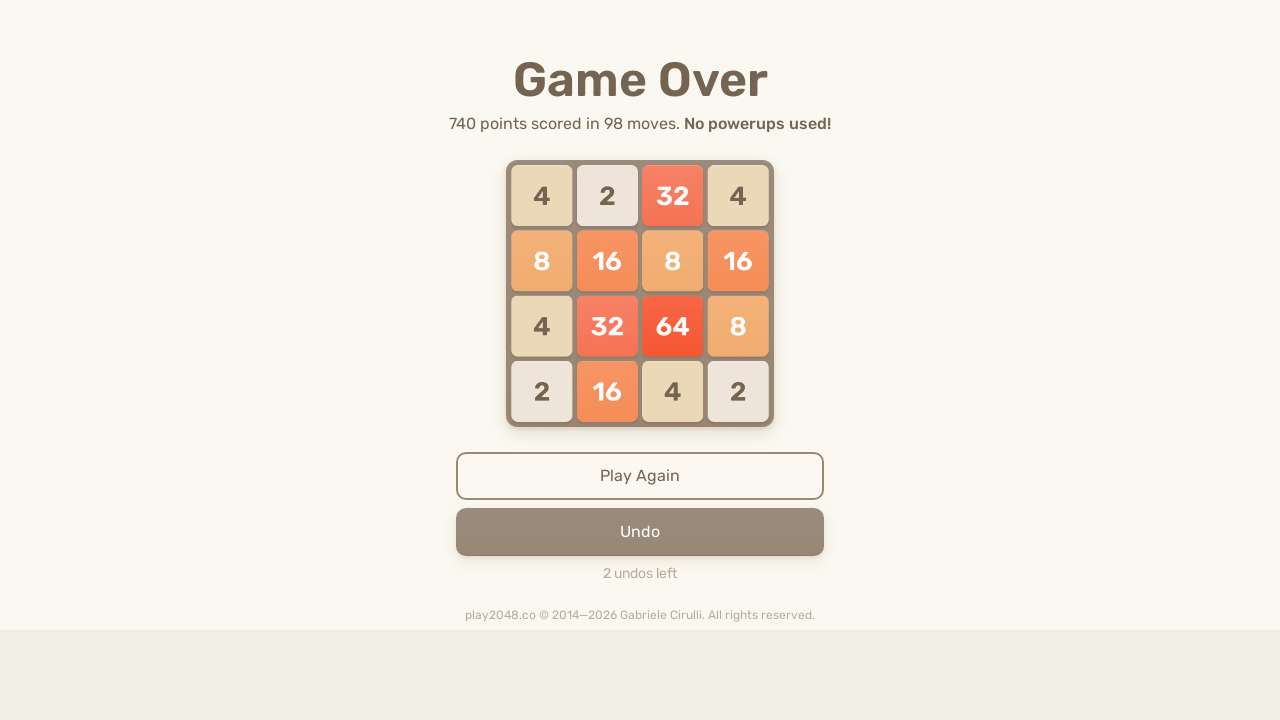

Pressed ArrowLeft (move 475/500) on body
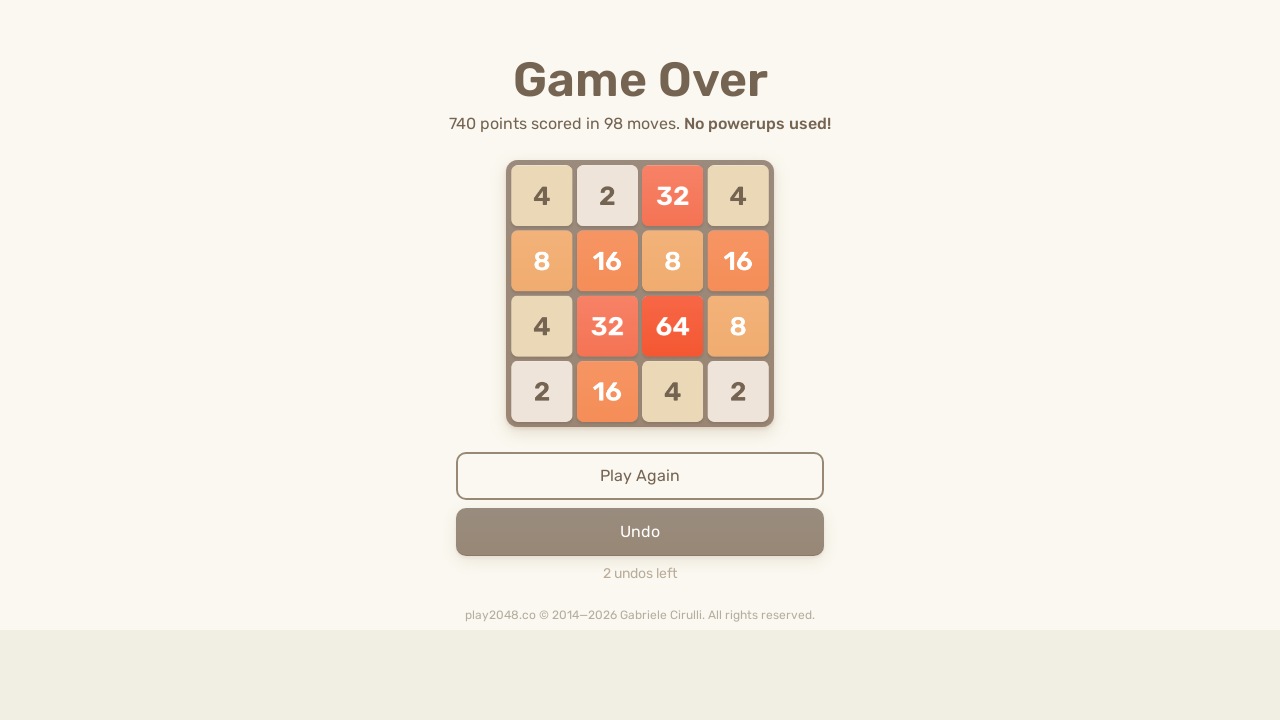

Pressed ArrowRight (move 476/500) on body
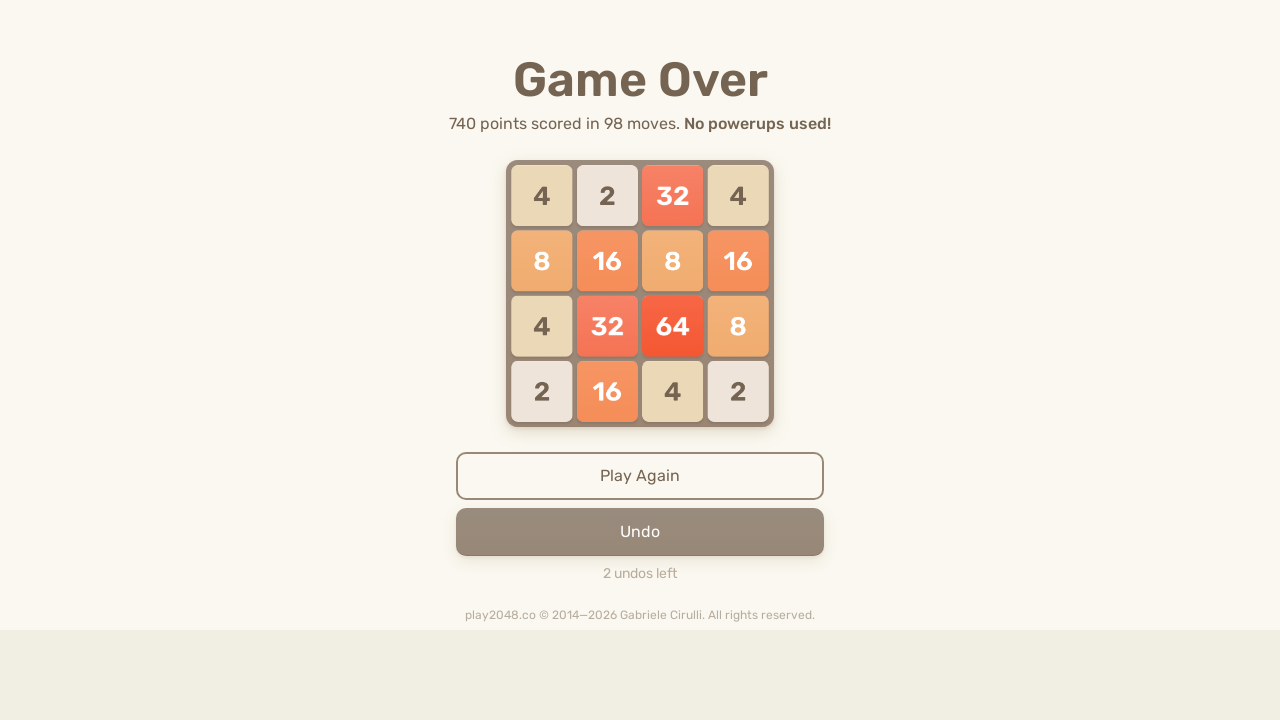

Pressed ArrowLeft (move 477/500) on body
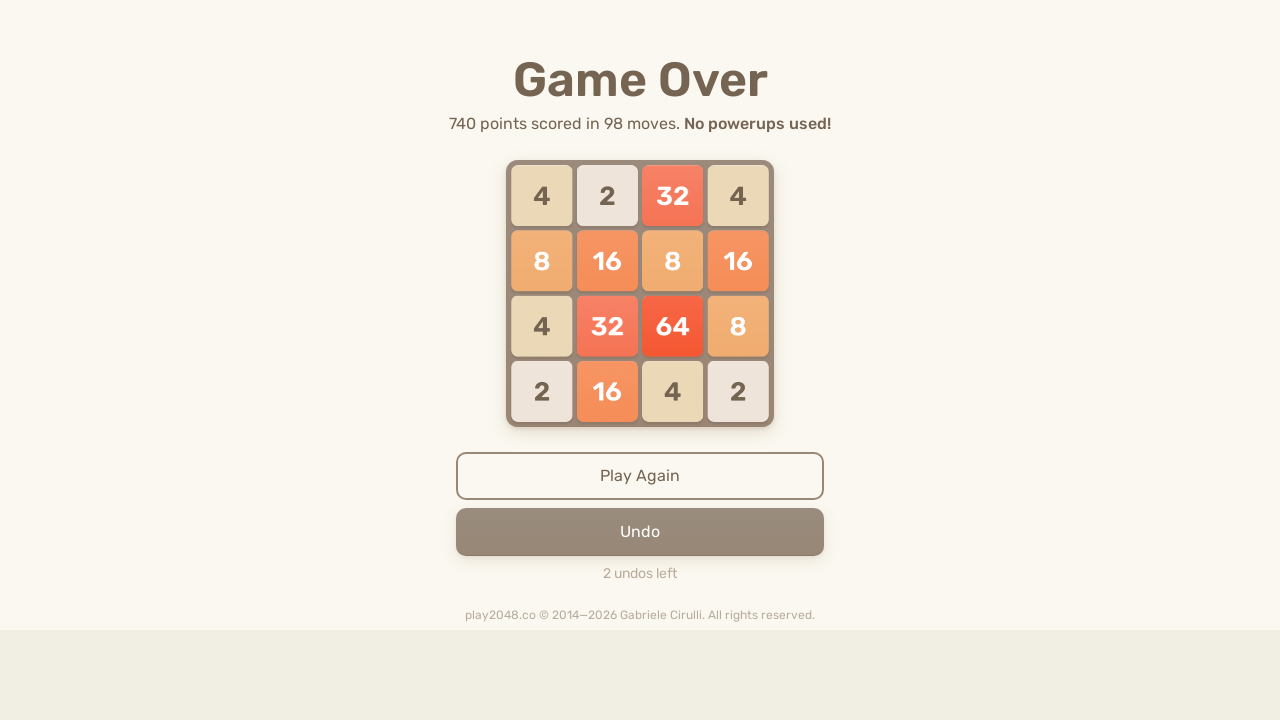

Pressed ArrowRight (move 478/500) on body
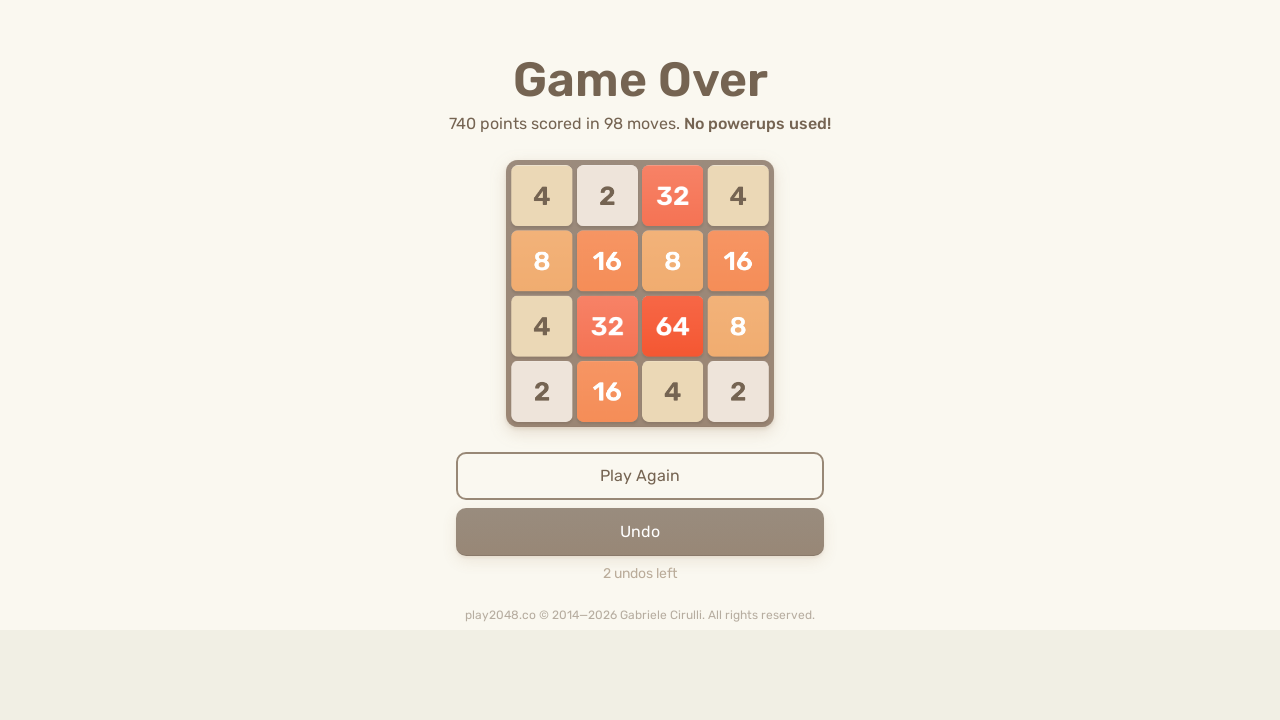

Pressed ArrowUp (move 479/500) on body
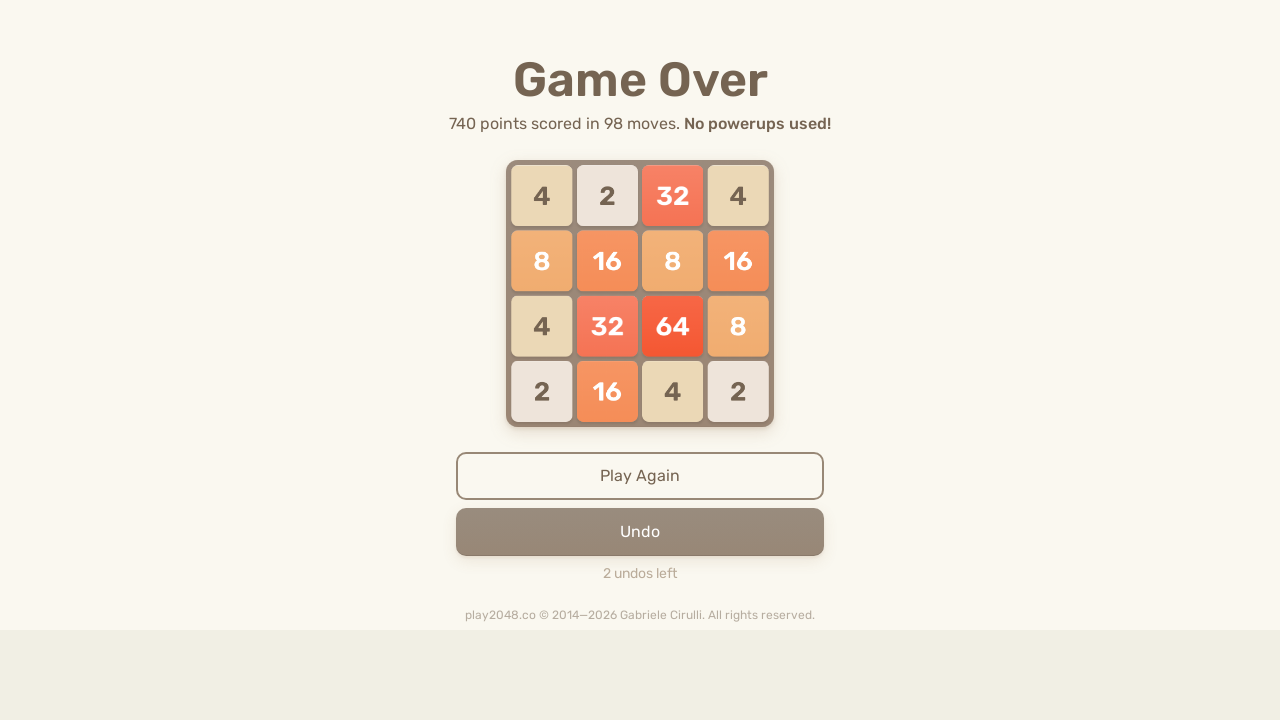

Pressed ArrowDown (move 480/500) on body
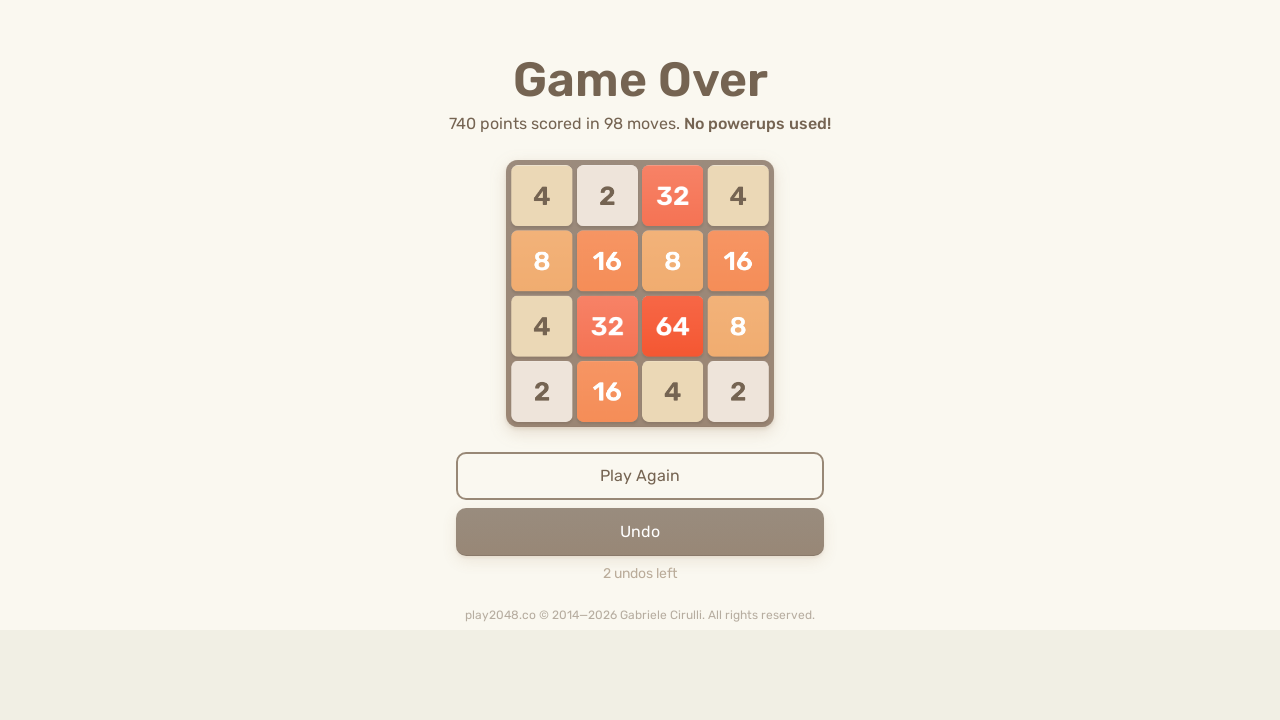

Pressed ArrowUp (move 481/500) on body
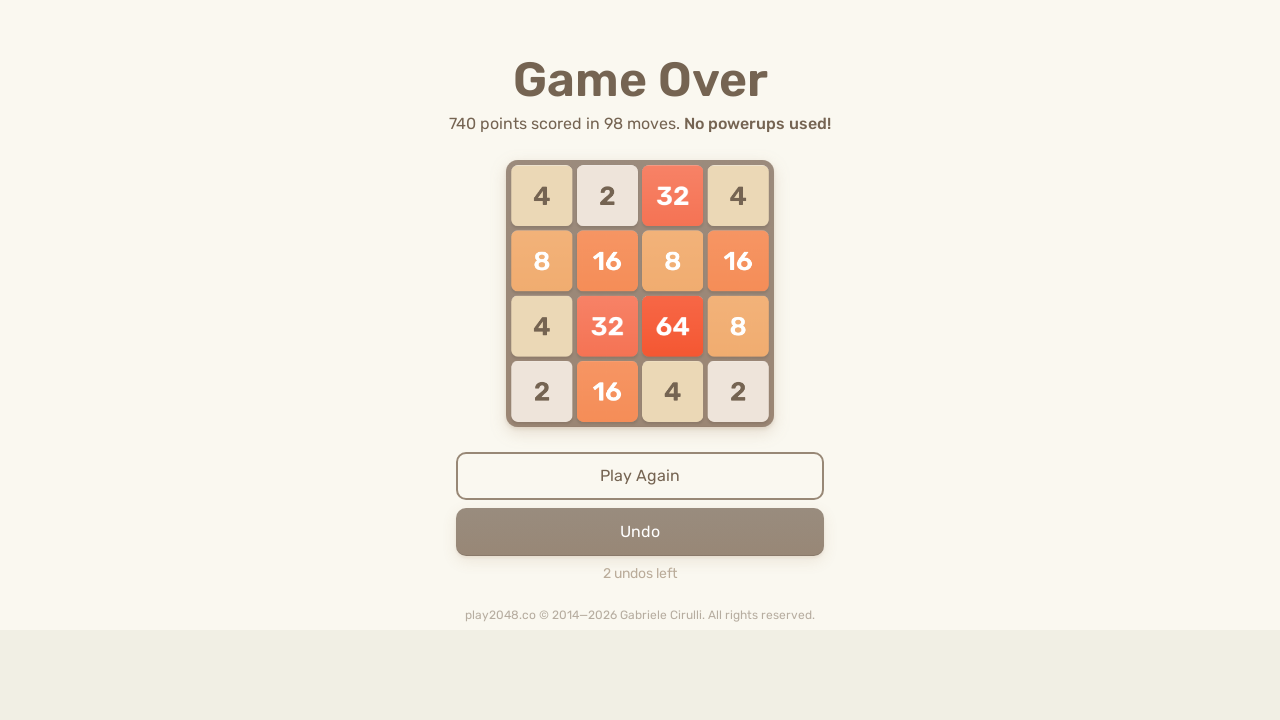

Pressed ArrowUp (move 482/500) on body
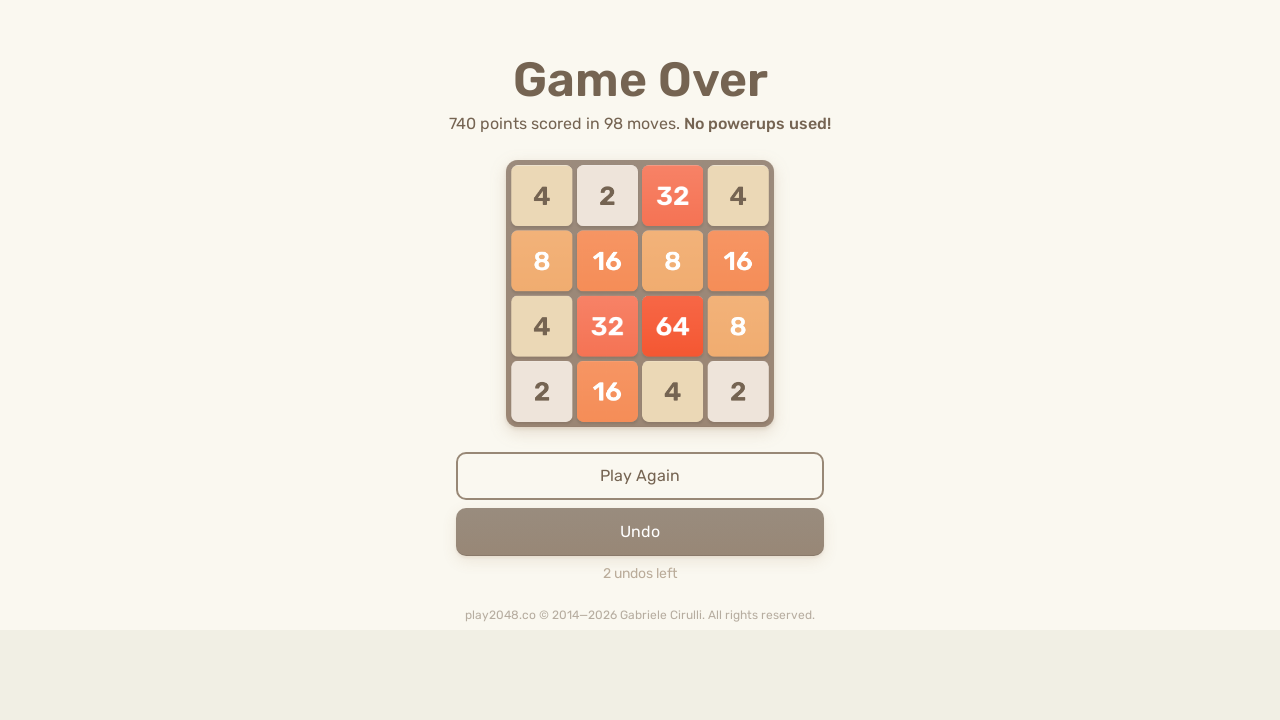

Pressed ArrowUp (move 483/500) on body
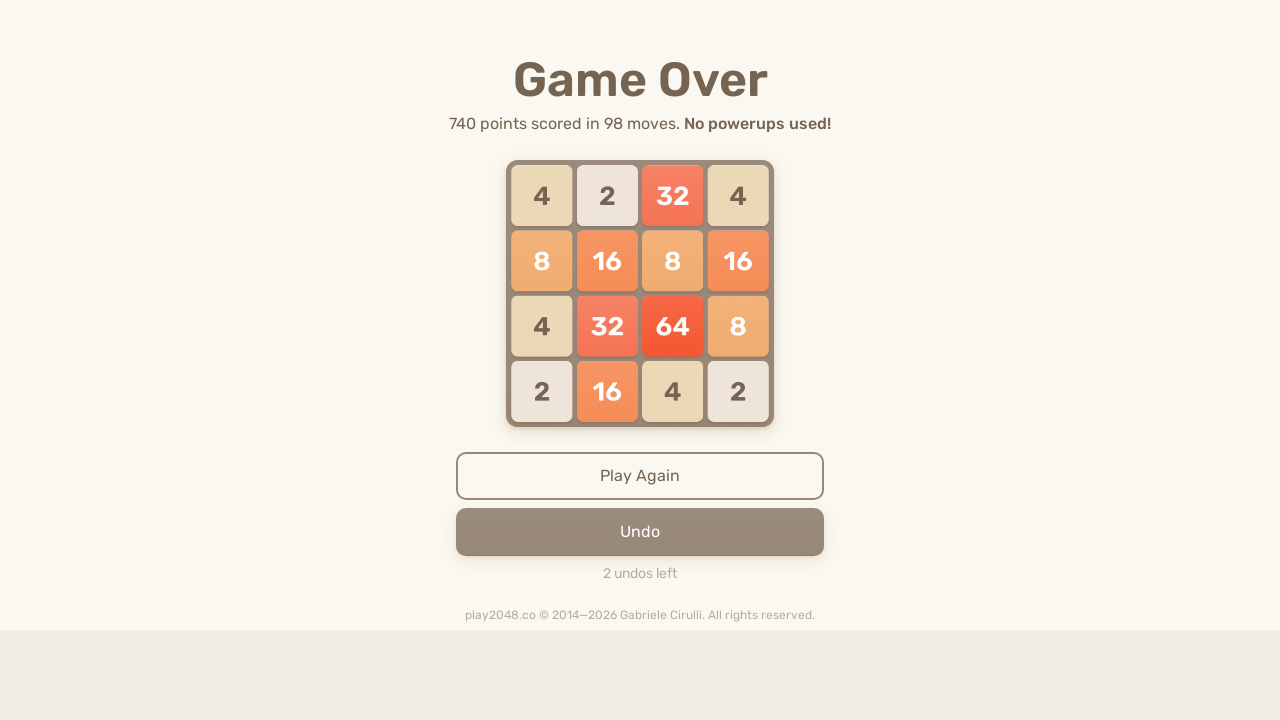

Pressed ArrowLeft (move 484/500) on body
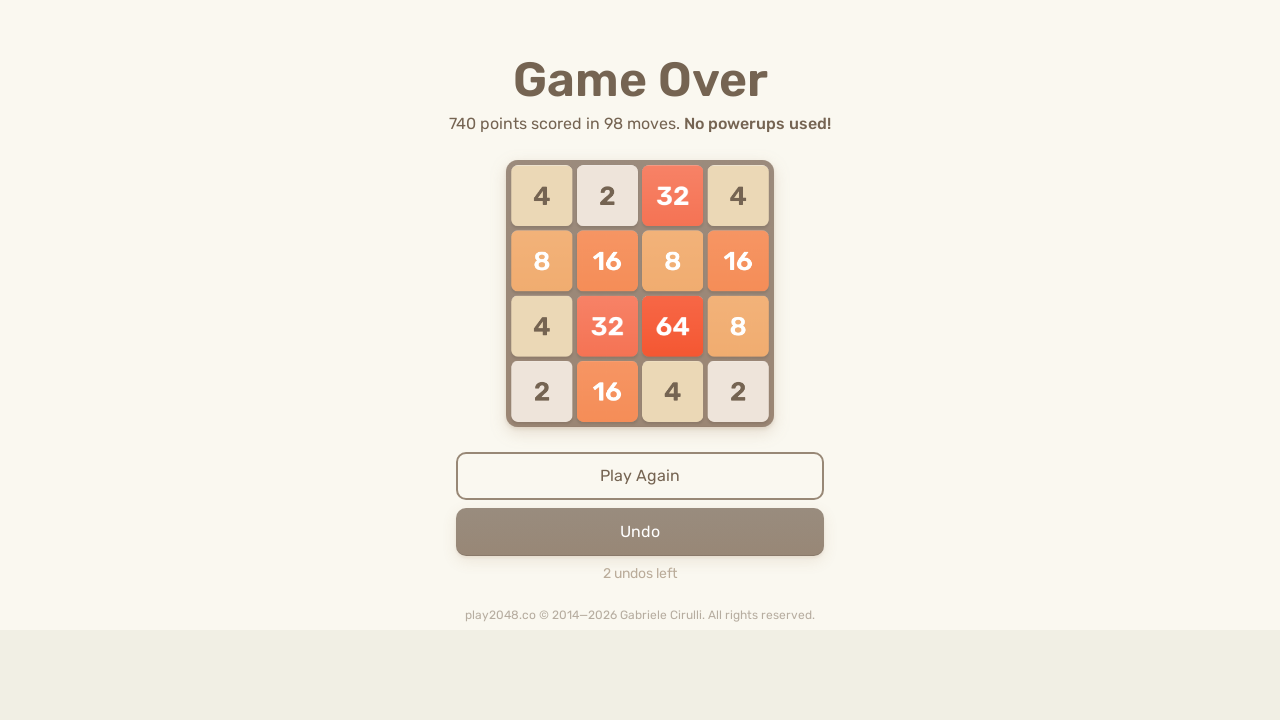

Pressed ArrowLeft (move 485/500) on body
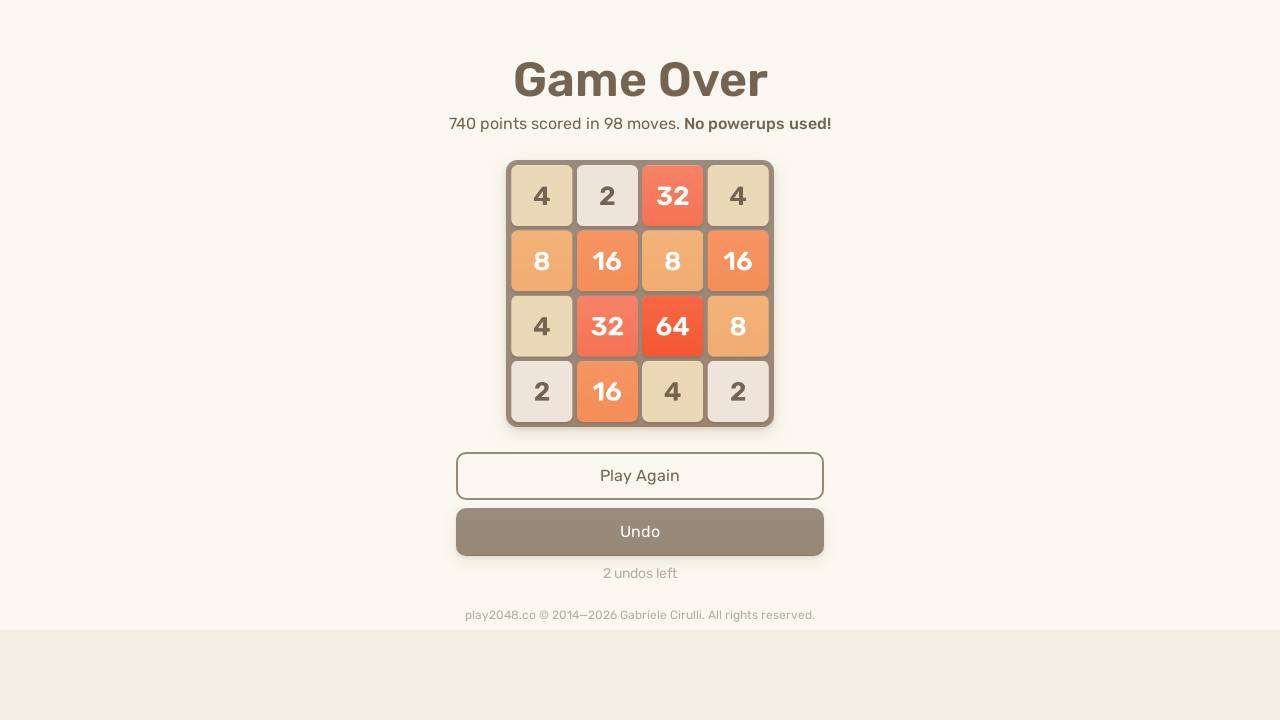

Pressed ArrowDown (move 486/500) on body
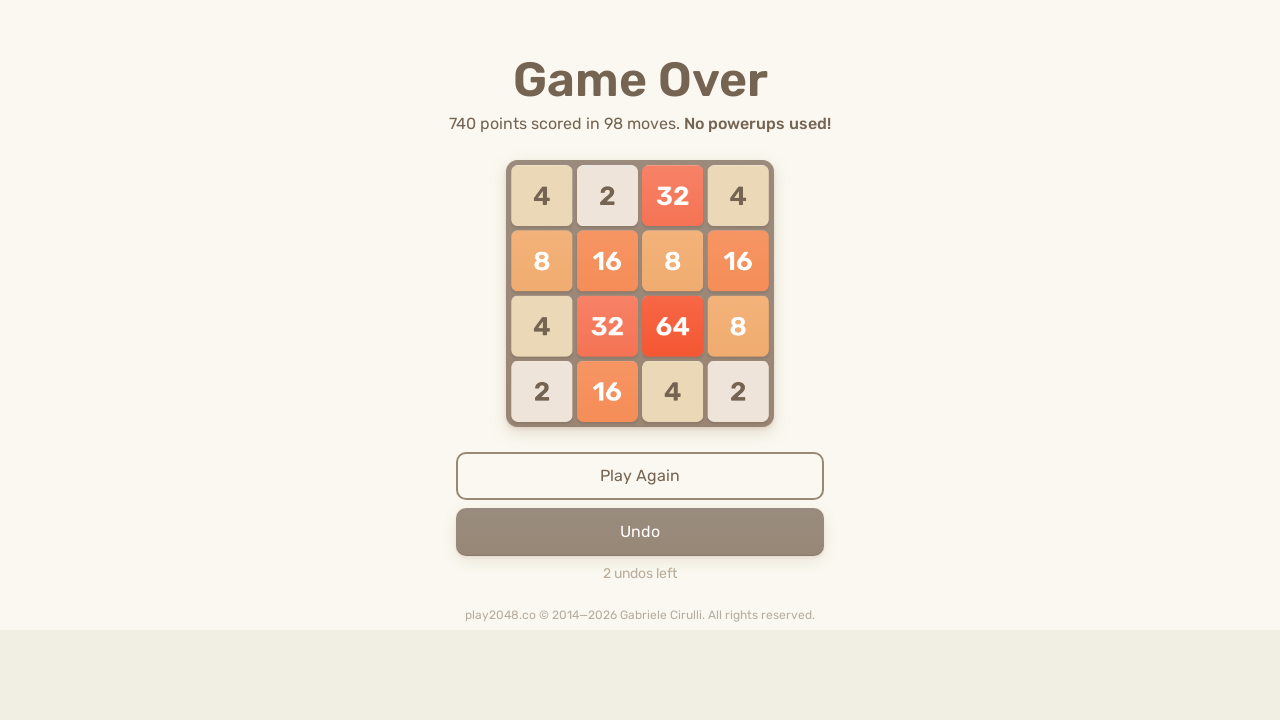

Pressed ArrowRight (move 487/500) on body
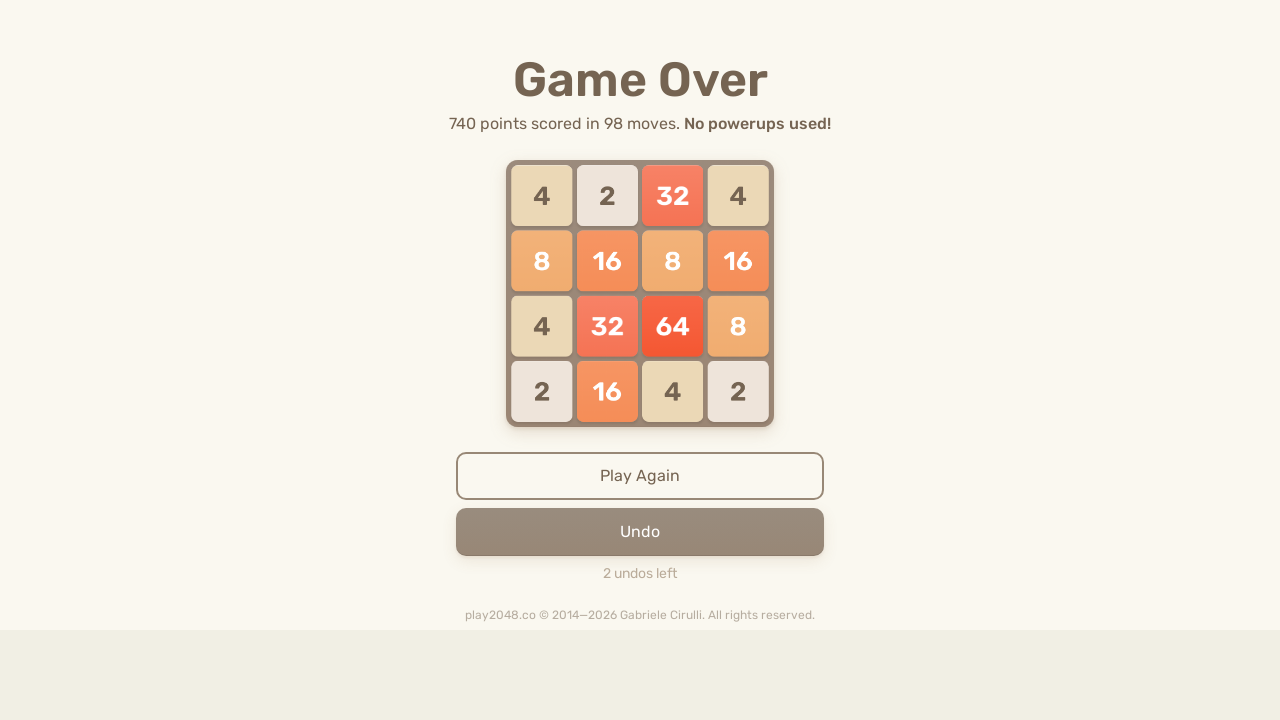

Pressed ArrowLeft (move 488/500) on body
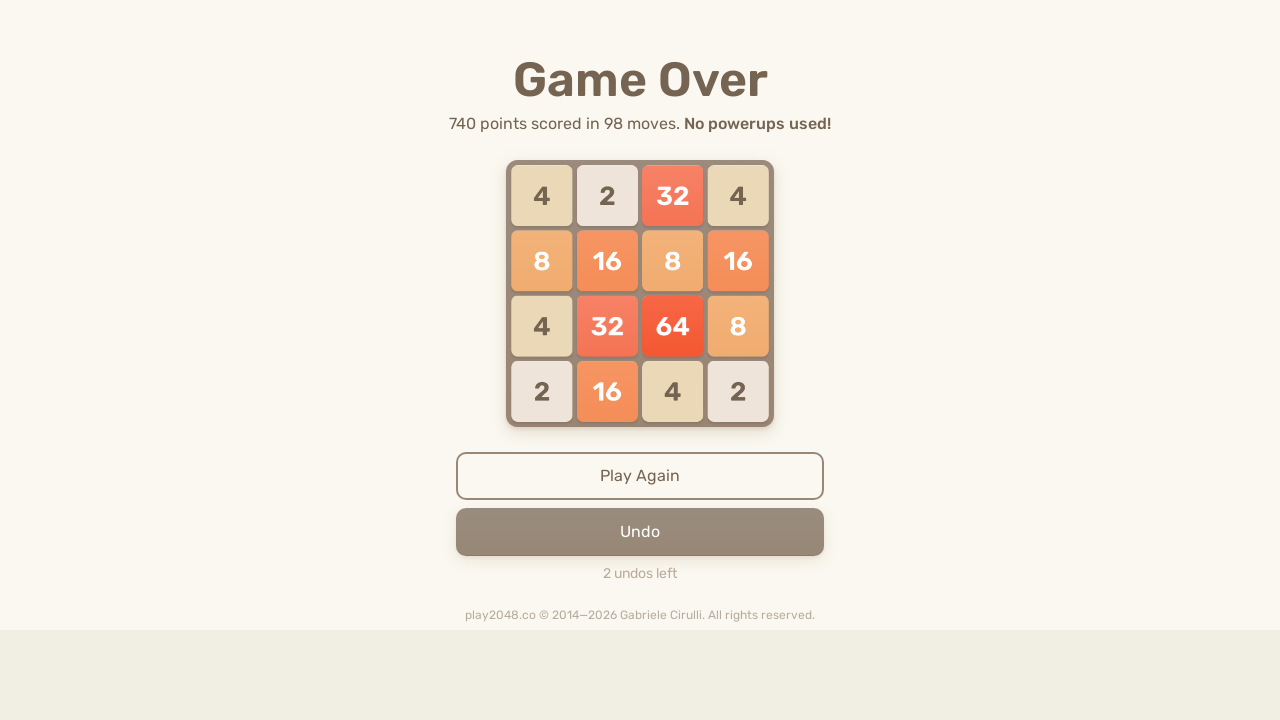

Pressed ArrowLeft (move 489/500) on body
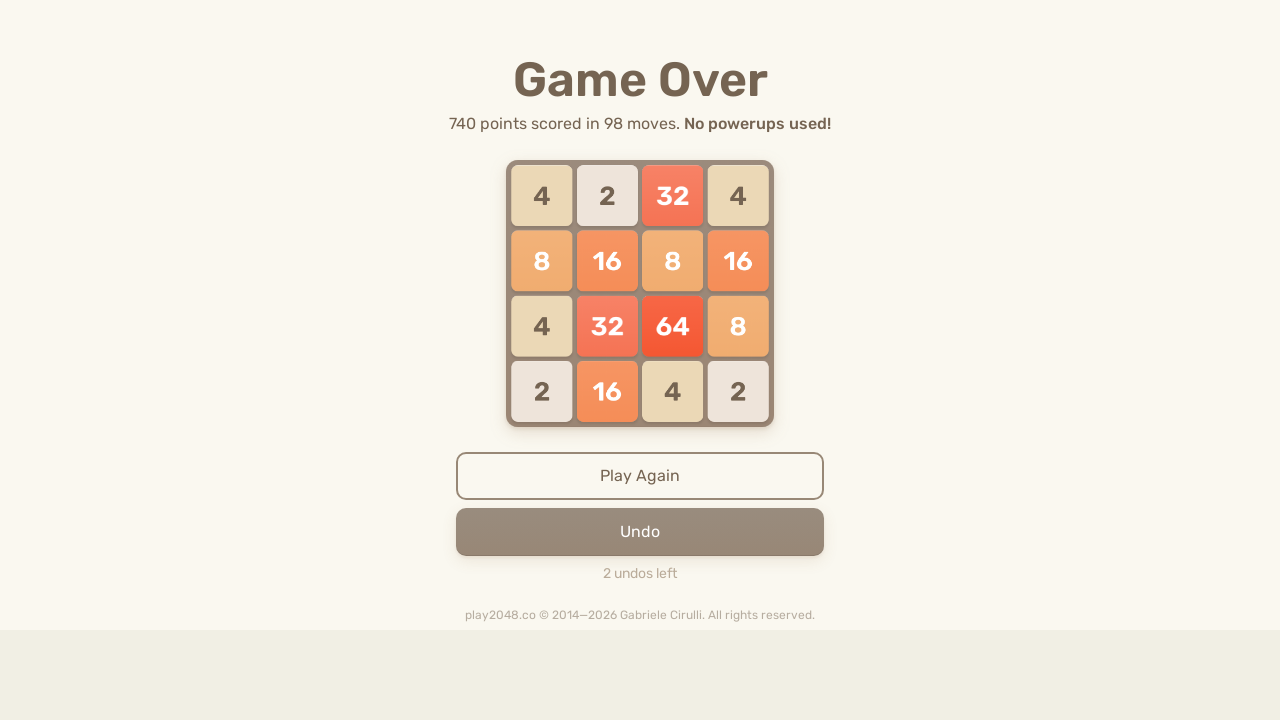

Pressed ArrowLeft (move 490/500) on body
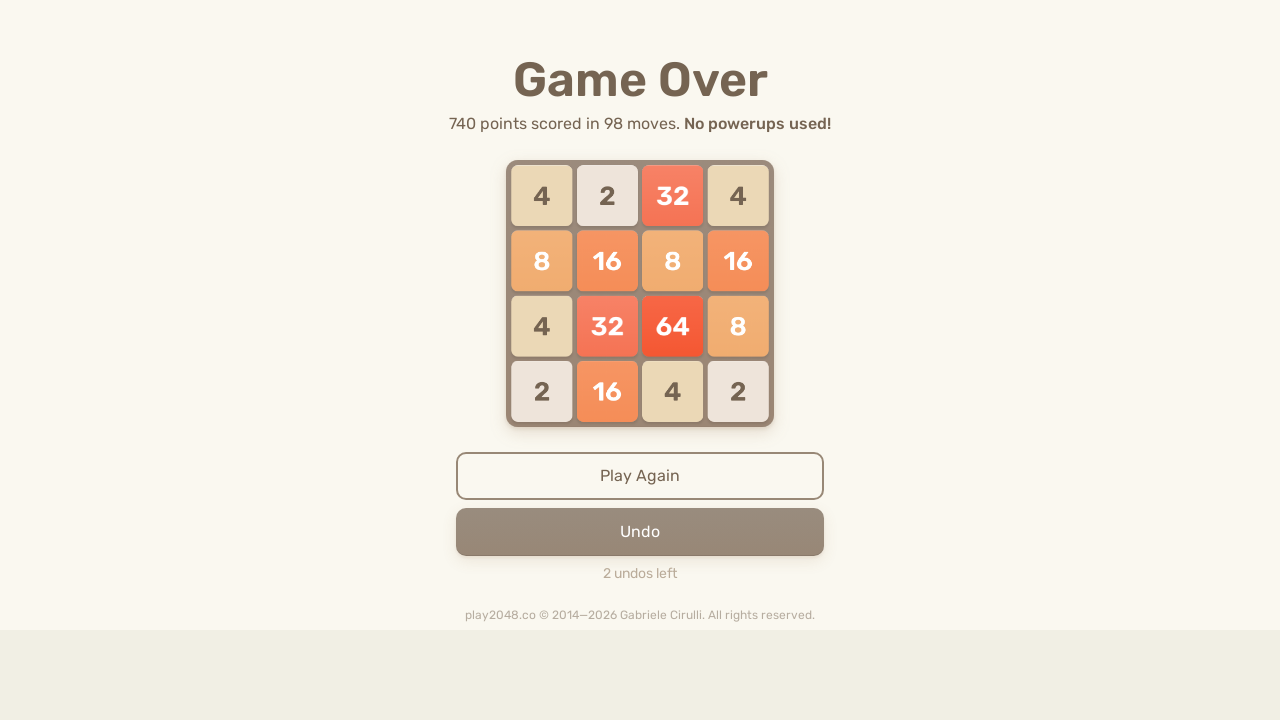

Pressed ArrowUp (move 491/500) on body
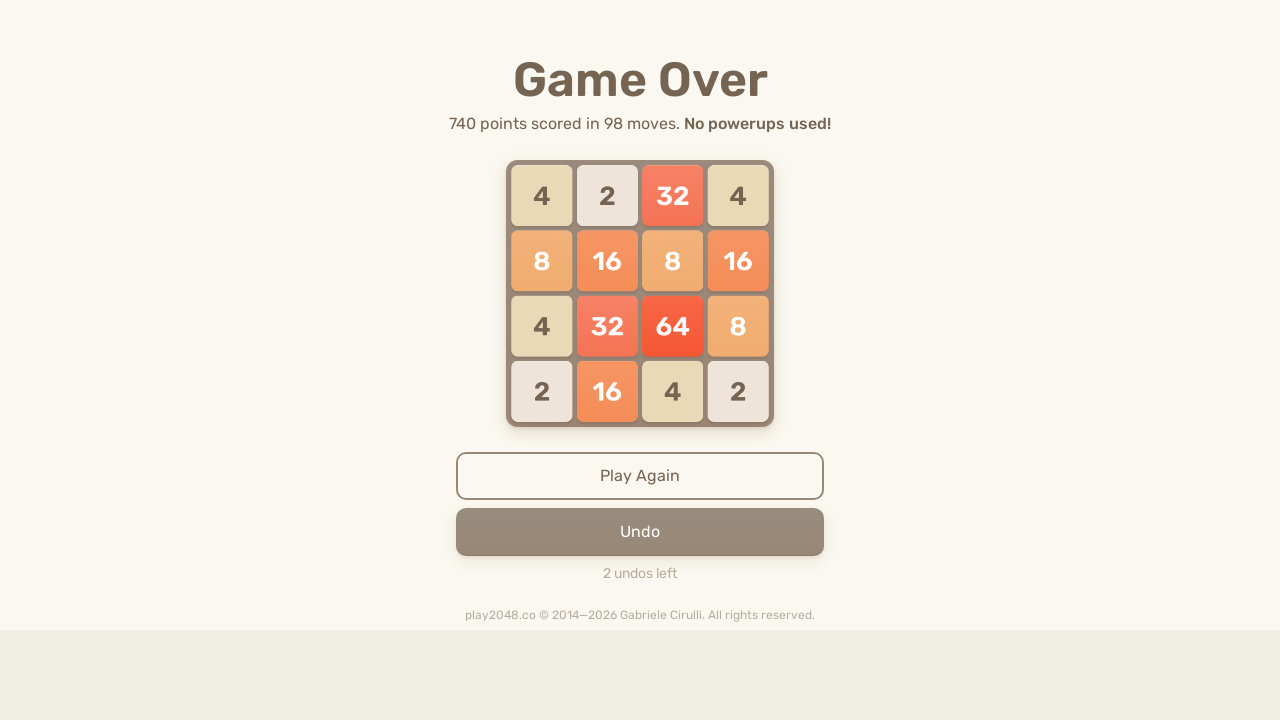

Pressed ArrowUp (move 492/500) on body
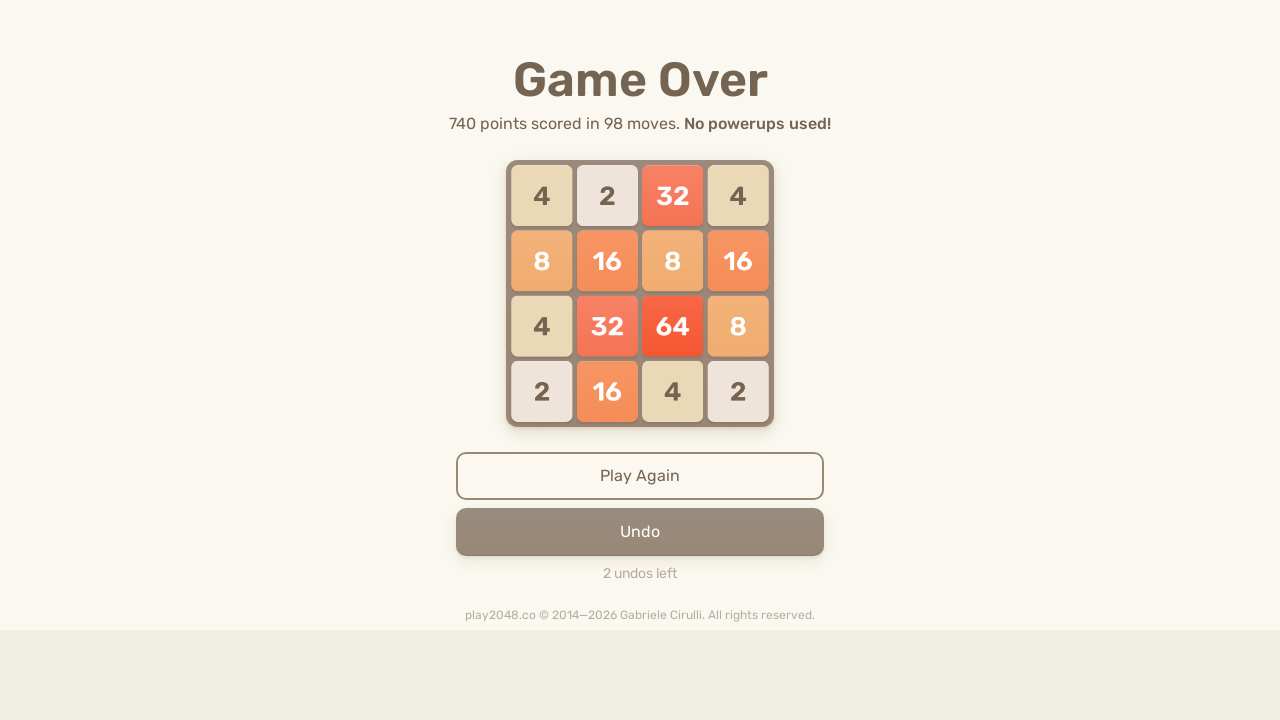

Pressed ArrowLeft (move 493/500) on body
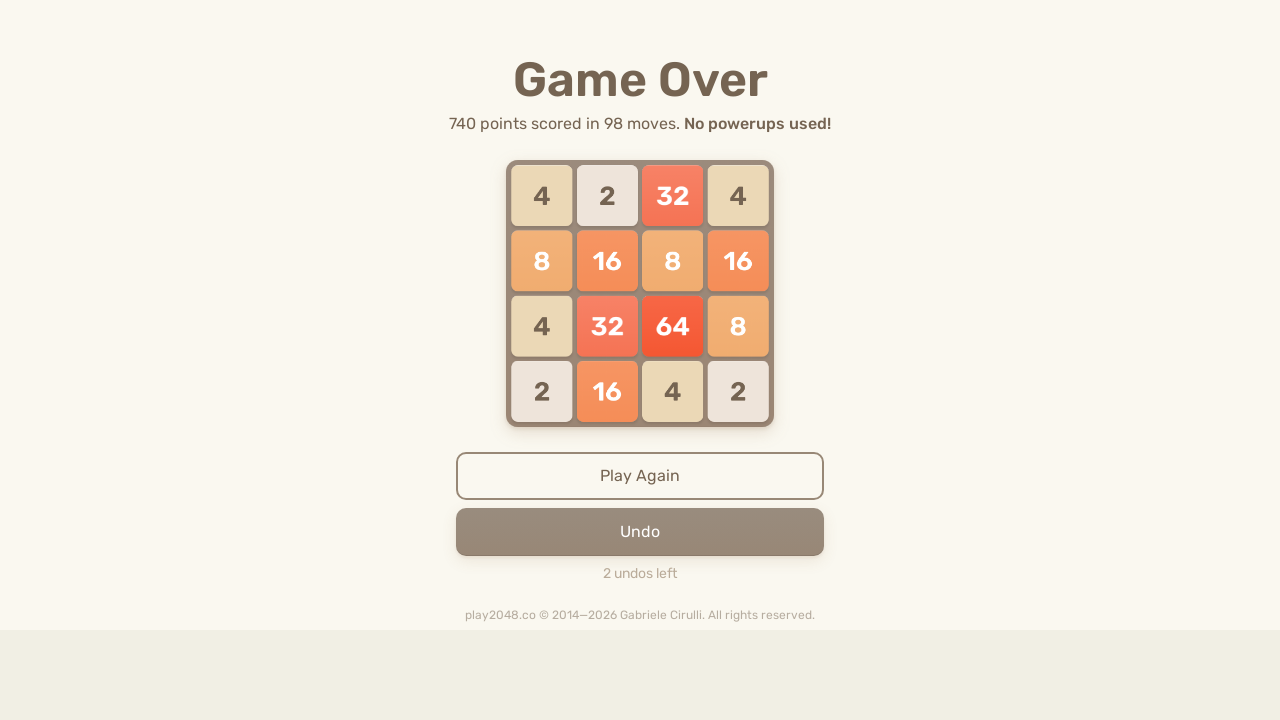

Pressed ArrowRight (move 494/500) on body
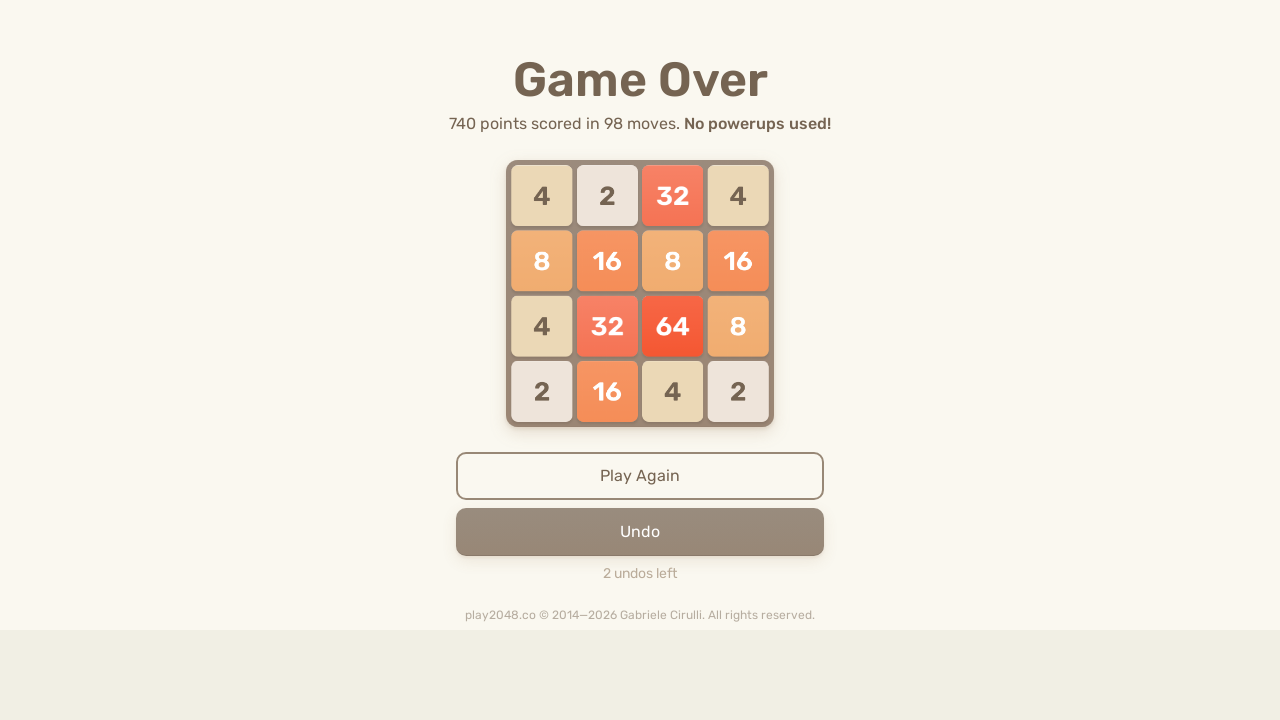

Pressed ArrowDown (move 495/500) on body
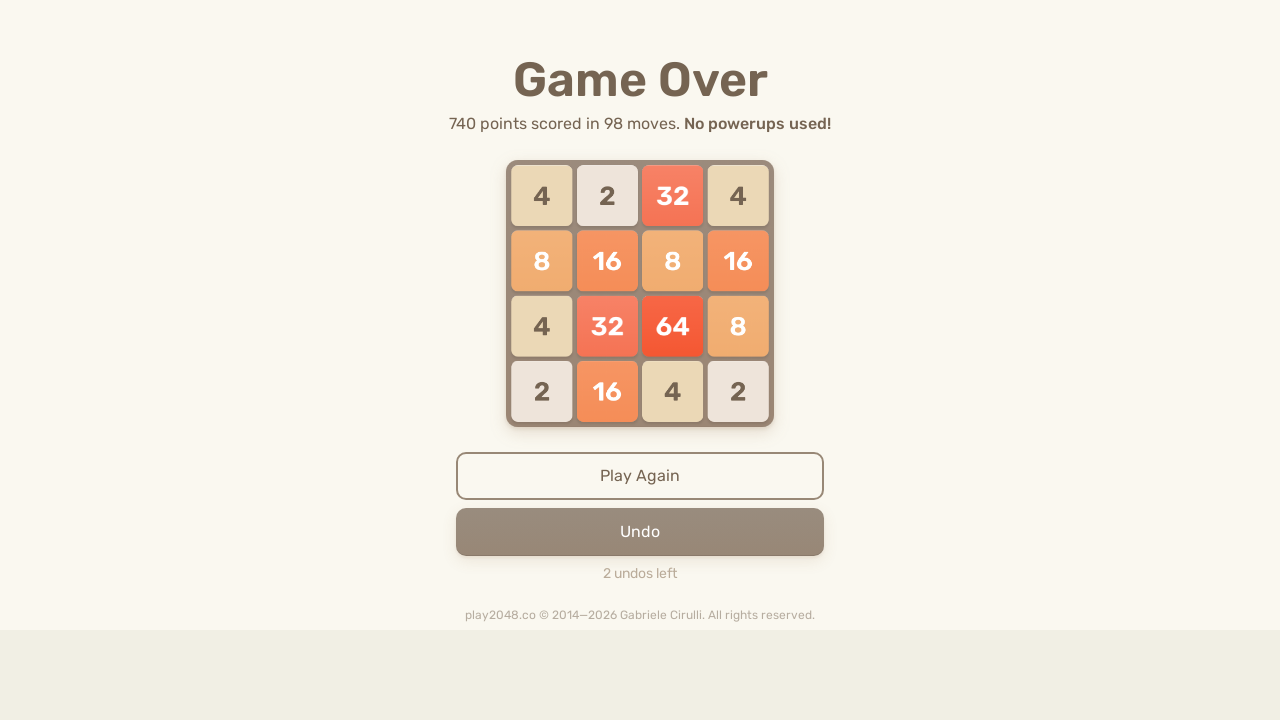

Pressed ArrowRight (move 496/500) on body
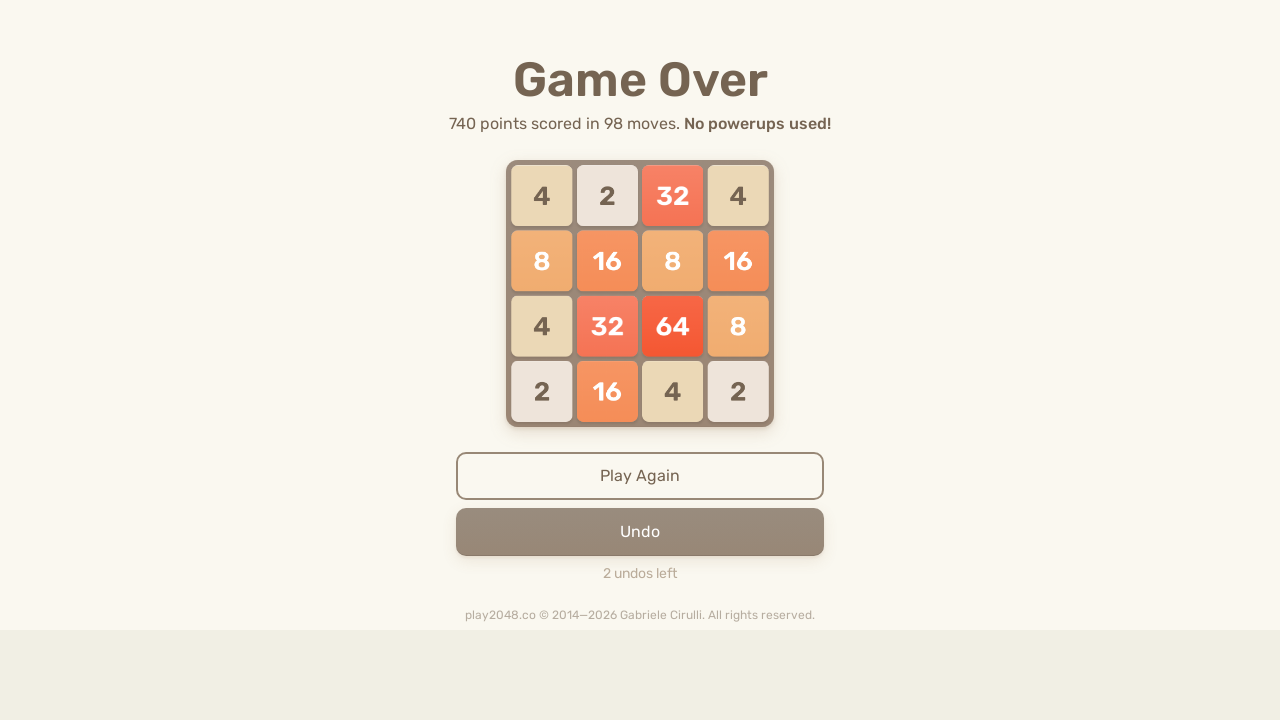

Pressed ArrowDown (move 497/500) on body
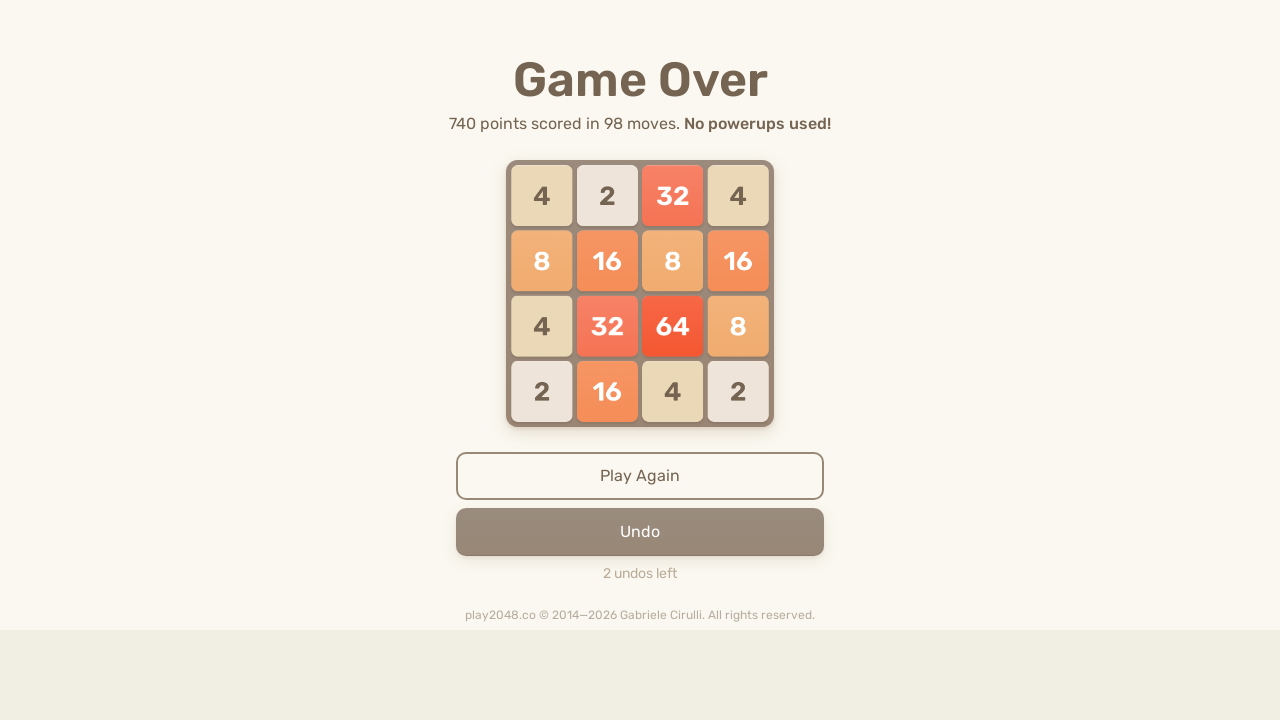

Pressed ArrowUp (move 498/500) on body
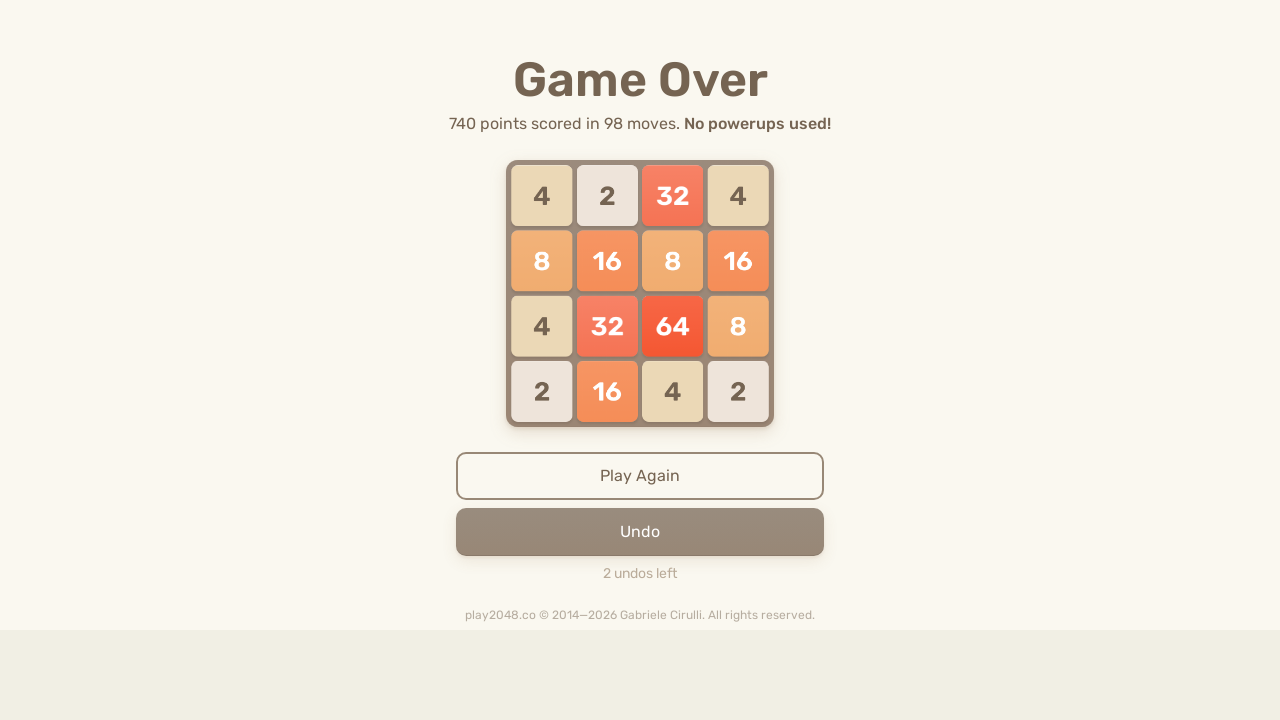

Pressed ArrowUp (move 499/500) on body
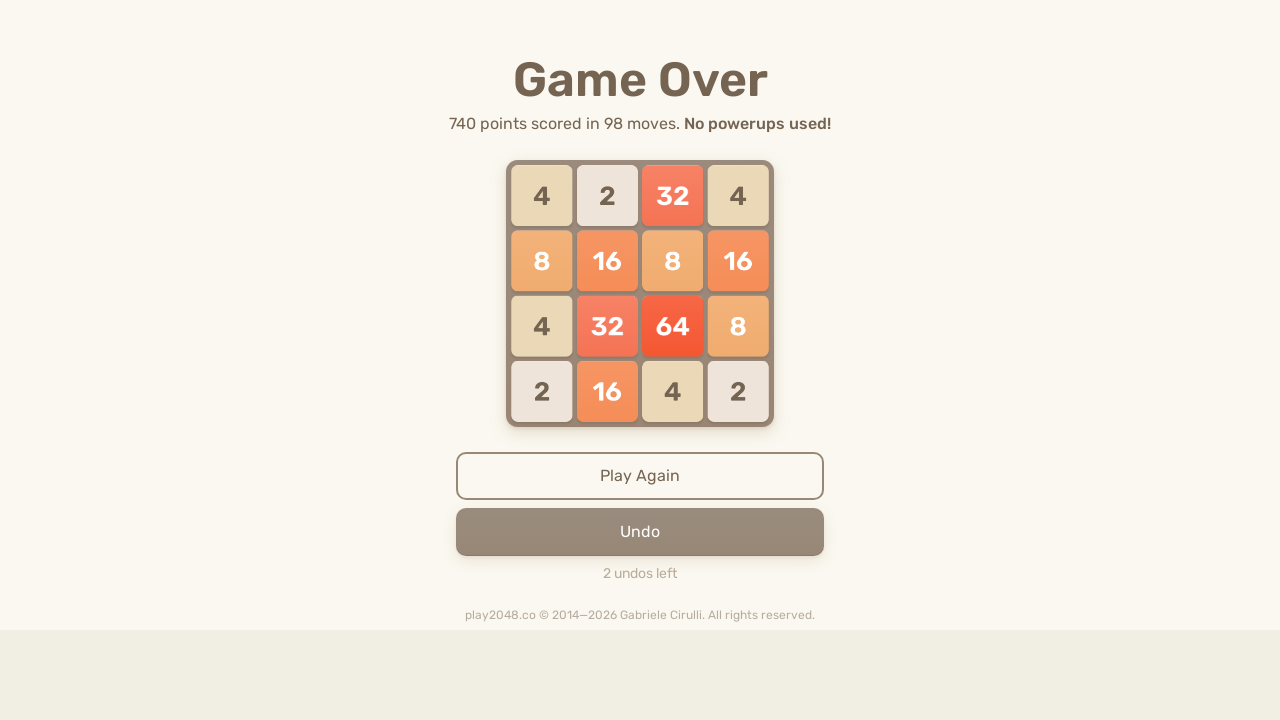

Pressed ArrowUp (move 500/500) on body
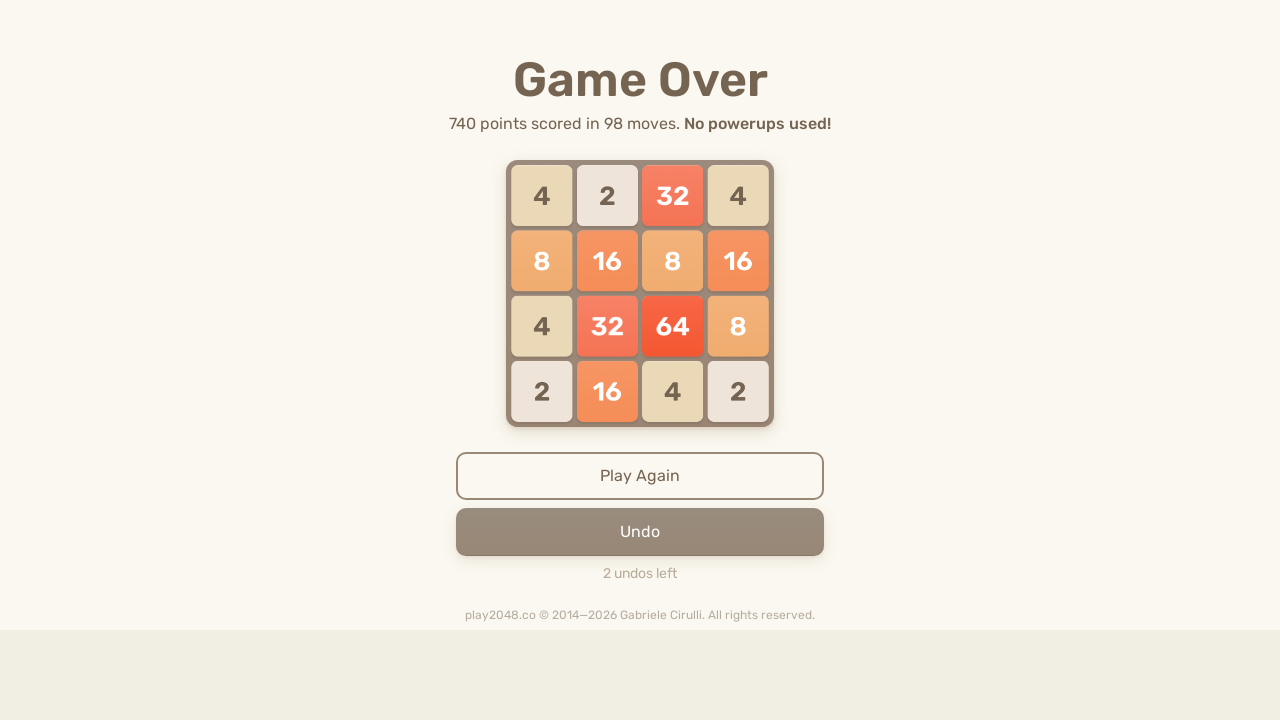

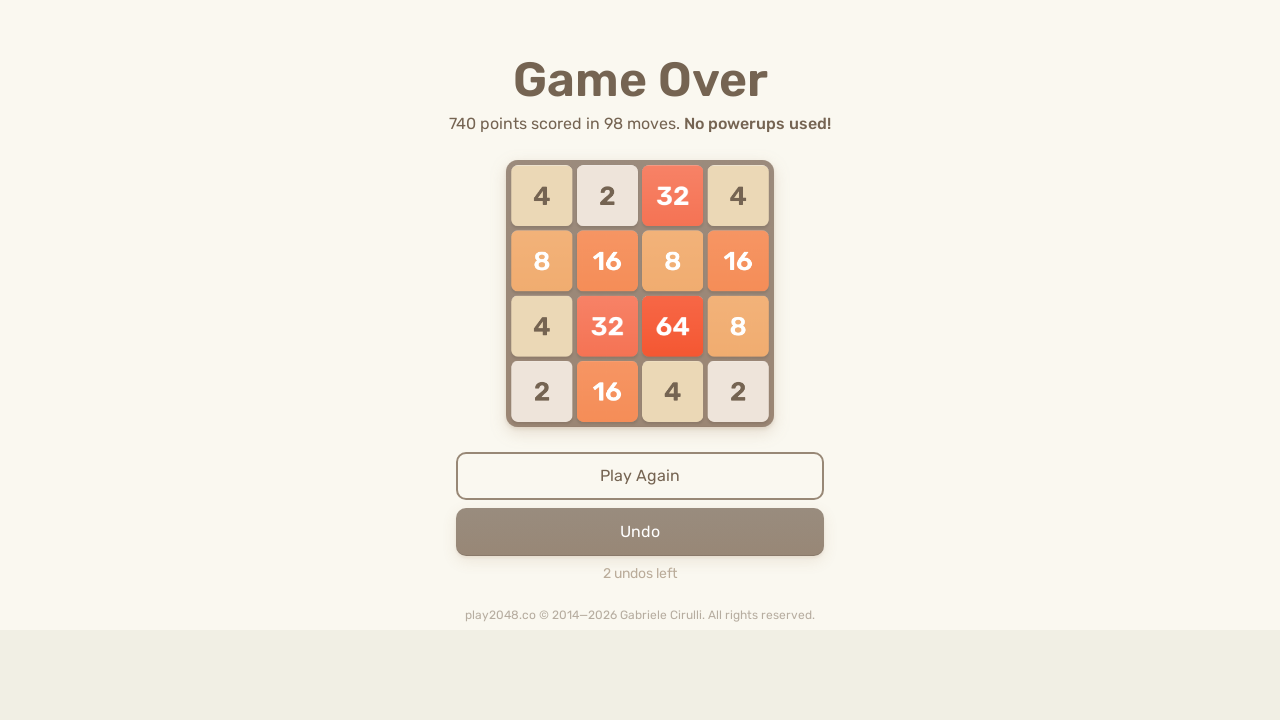